Captures complete data from the world clock table by iterating through all rows and columns

Starting URL: https://www.timeanddate.com/worldclock/

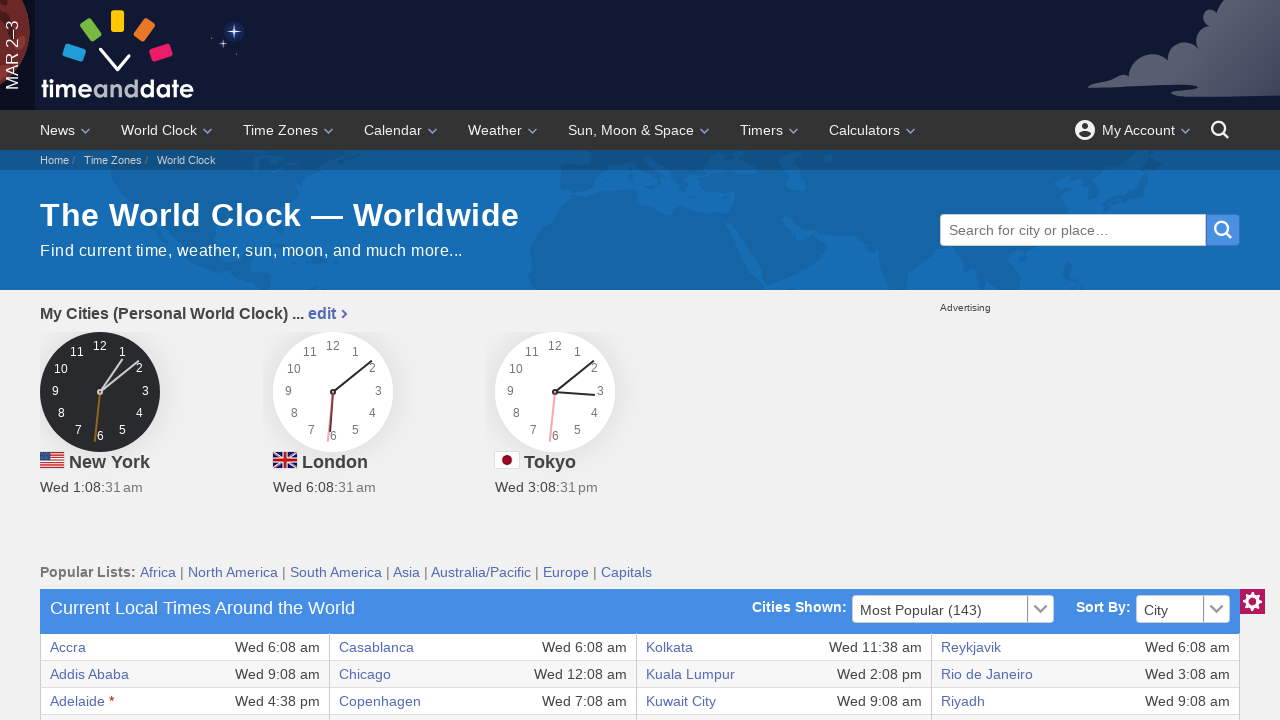

World clock table loaded and ready
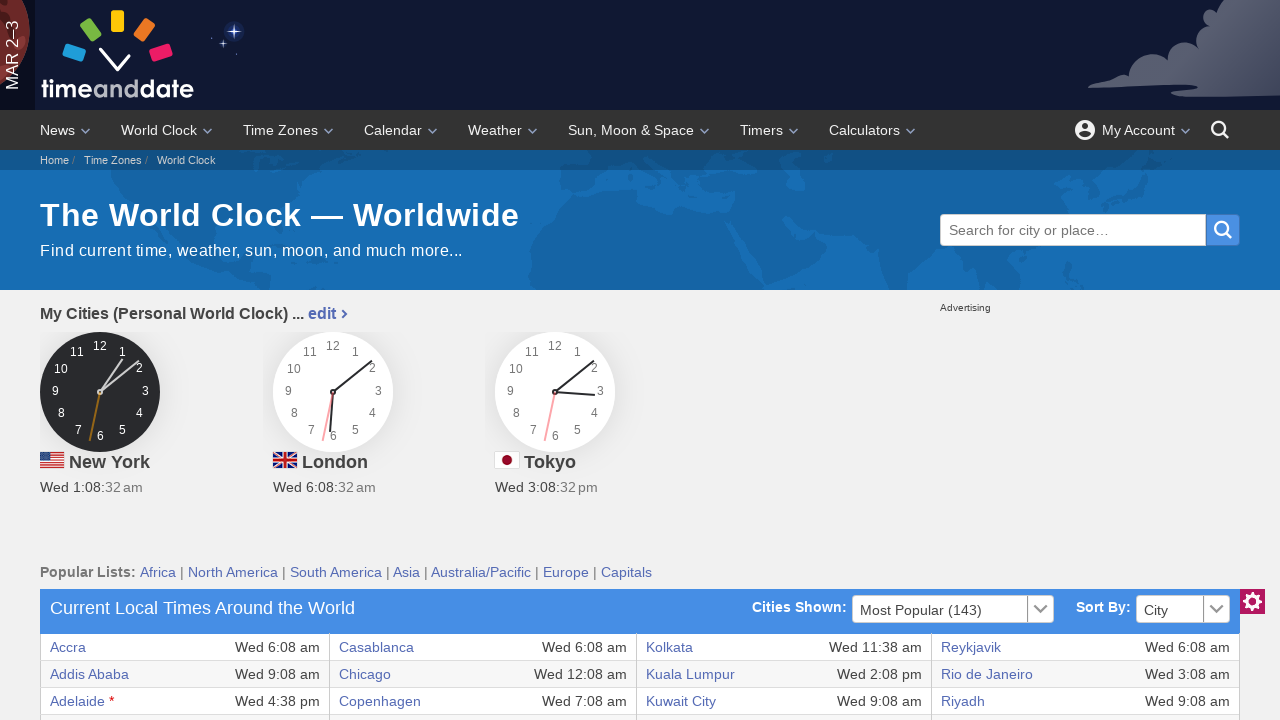

Extracted cell data from row 1, column 1: Accra
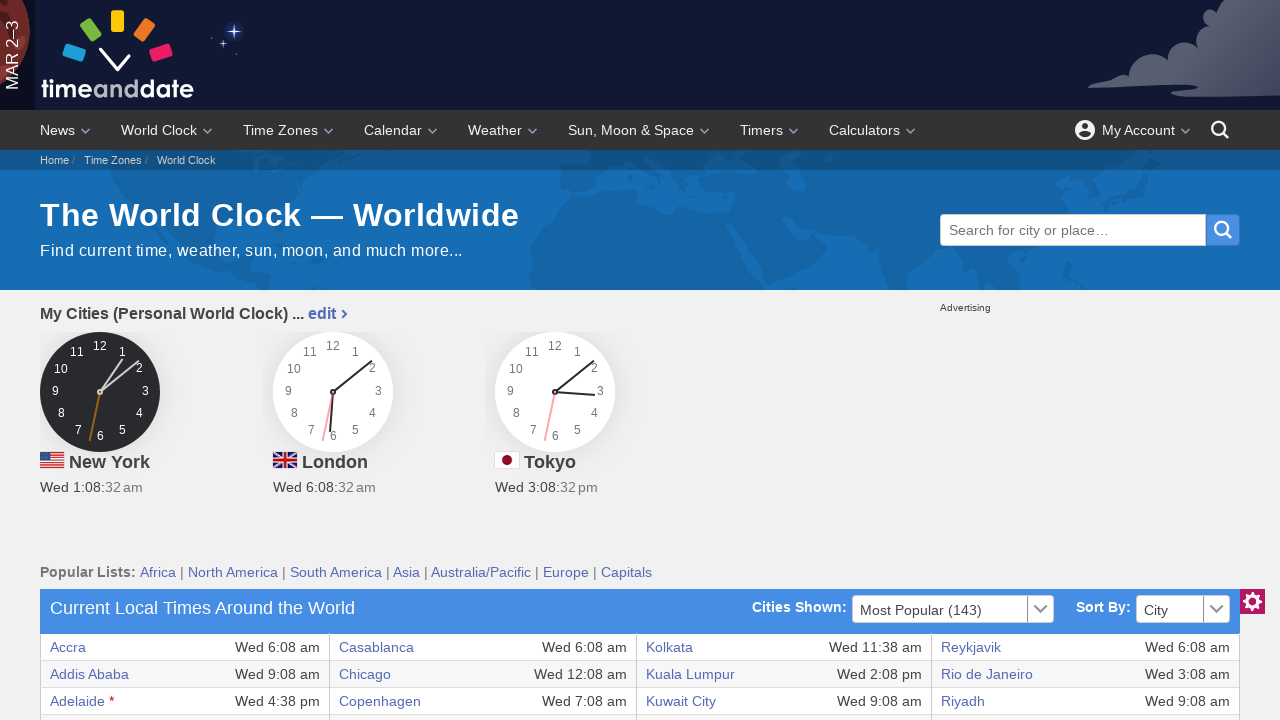

Extracted cell data from row 1, column 2: Wed 6:08 am
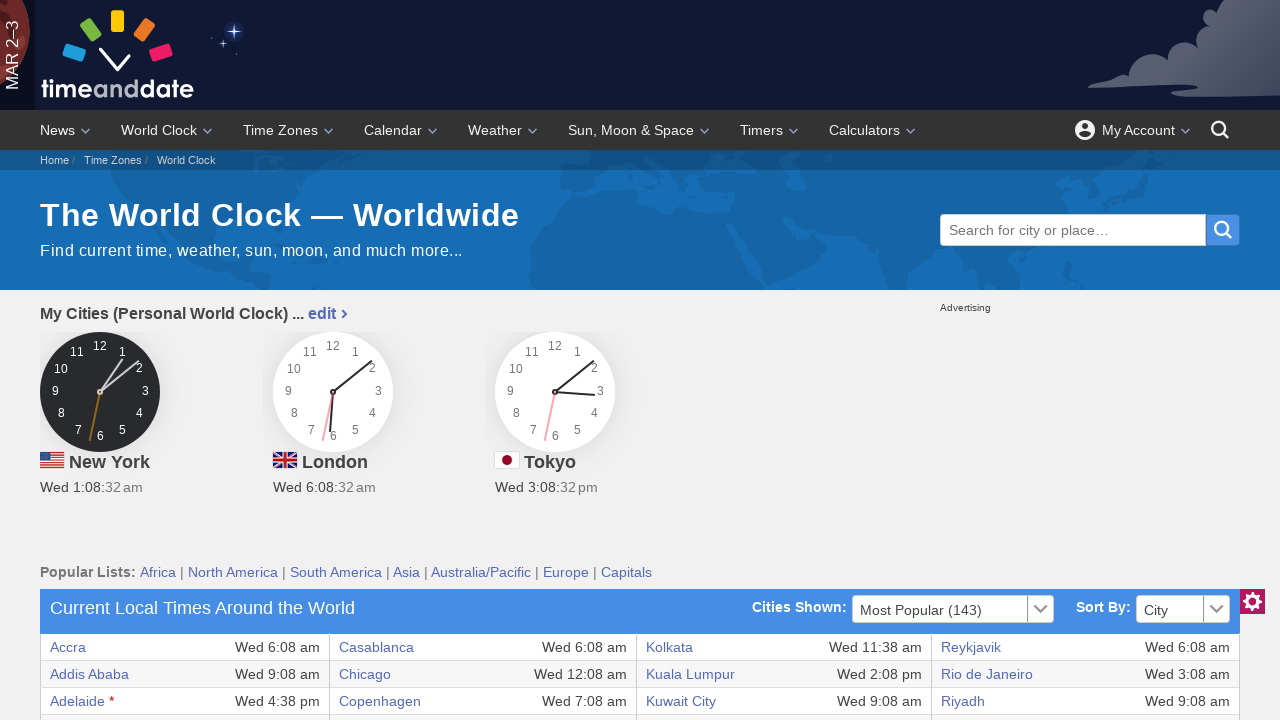

Extracted cell data from row 1, column 3: Casablanca
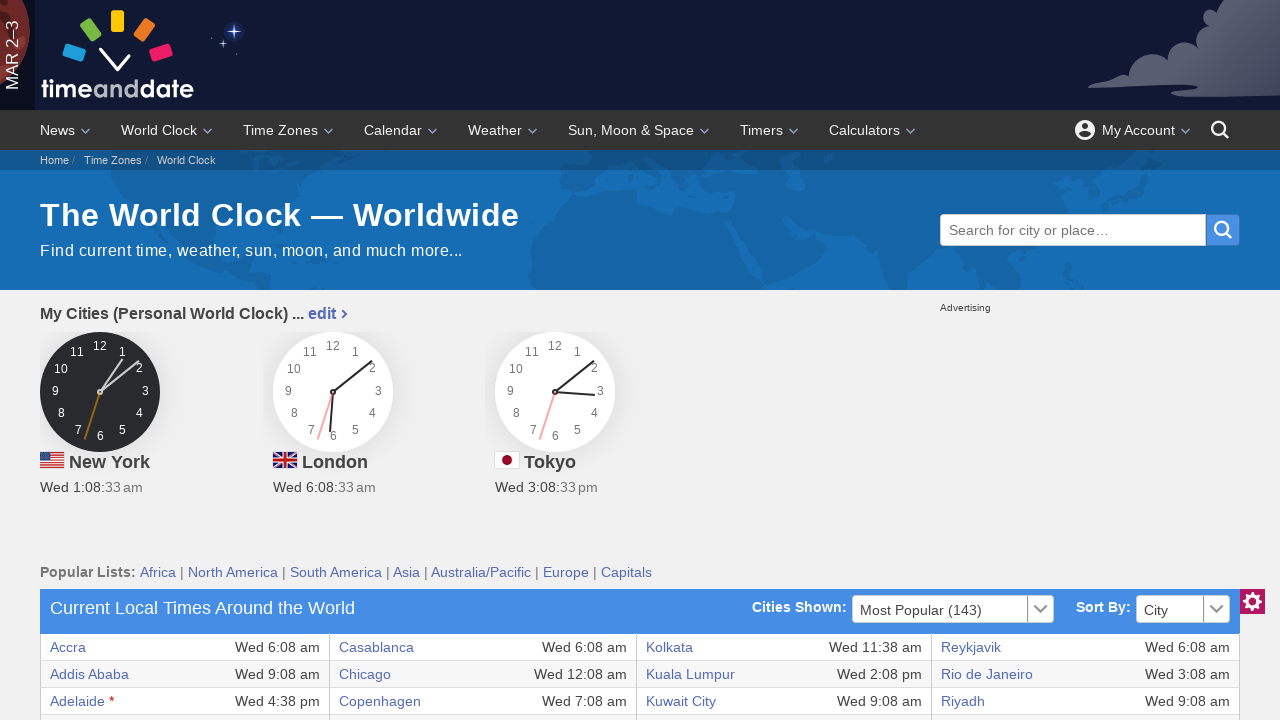

Extracted cell data from row 1, column 4: Wed 6:08 am
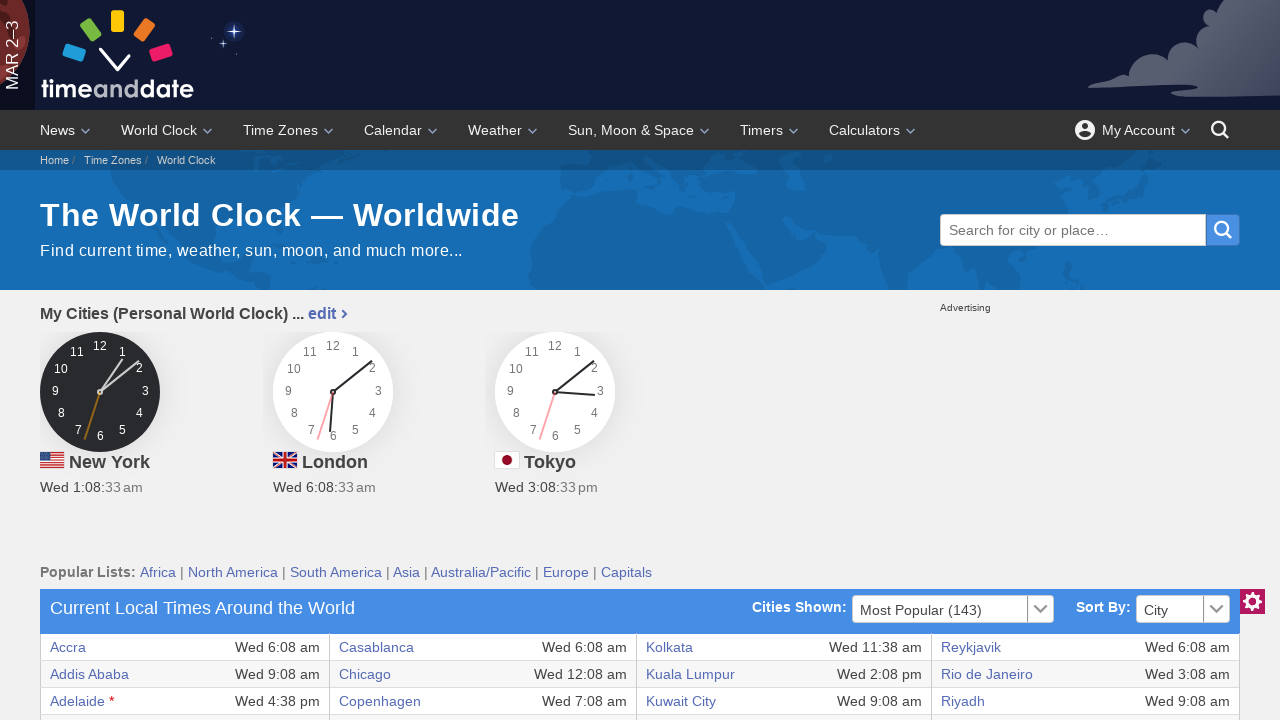

Extracted cell data from row 1, column 5: Kolkata
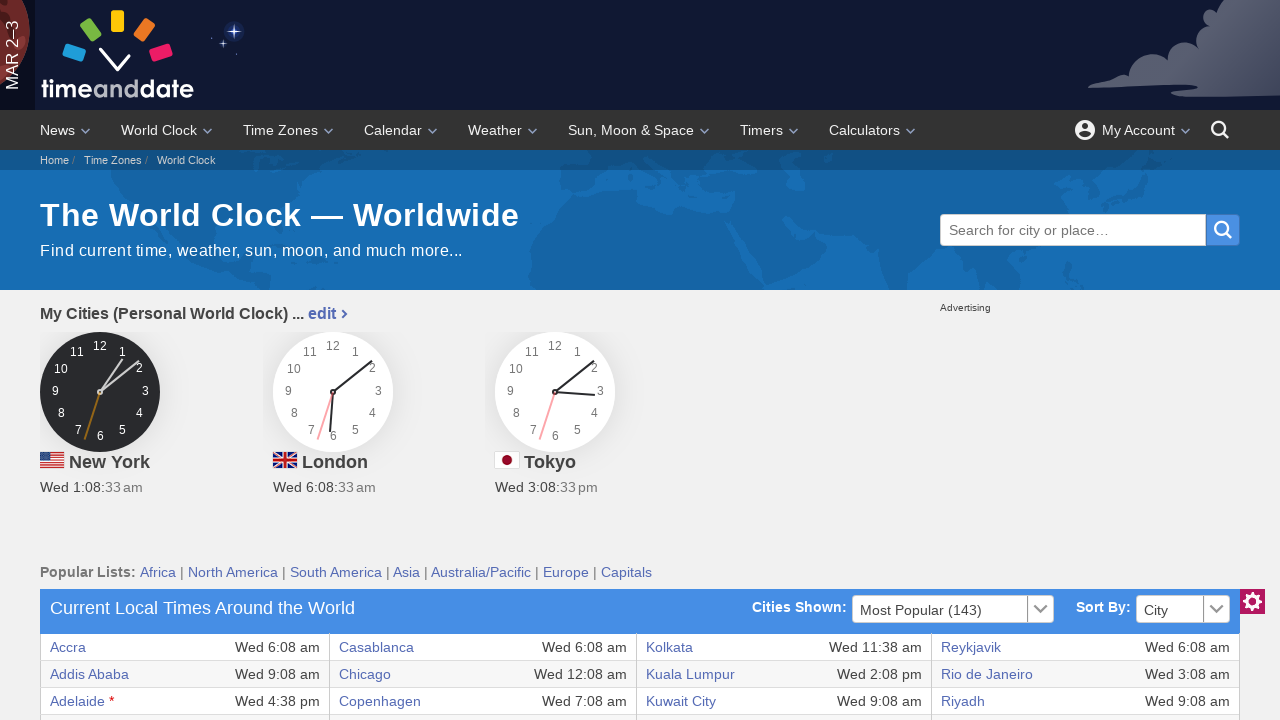

Extracted cell data from row 1, column 6: Wed 11:38 am
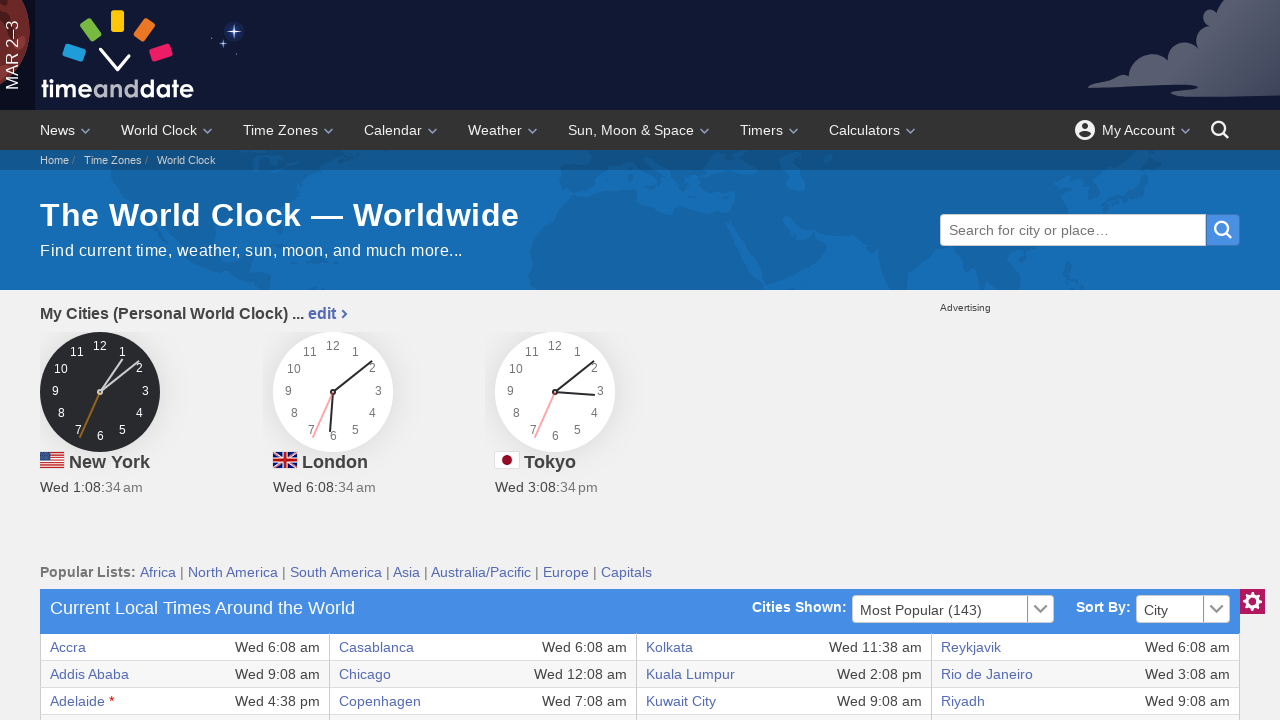

Extracted cell data from row 1, column 7: Reykjavik
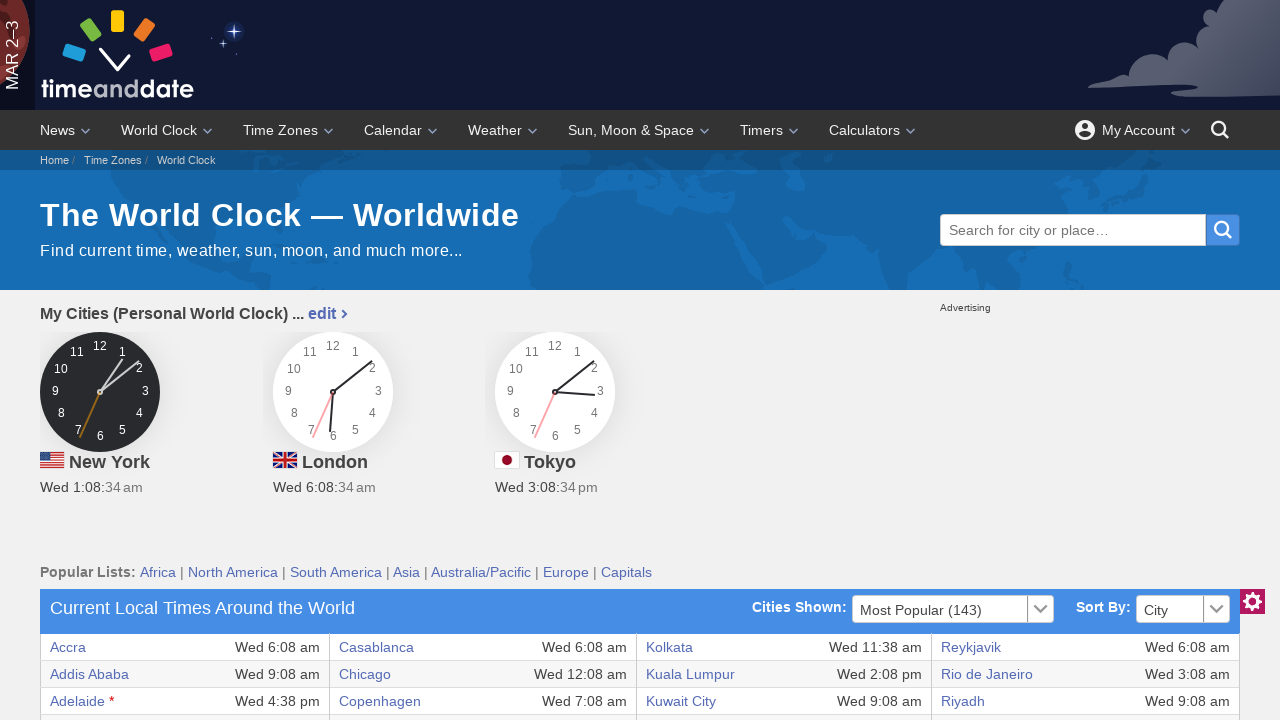

Extracted cell data from row 1, column 8: Wed 6:08 am
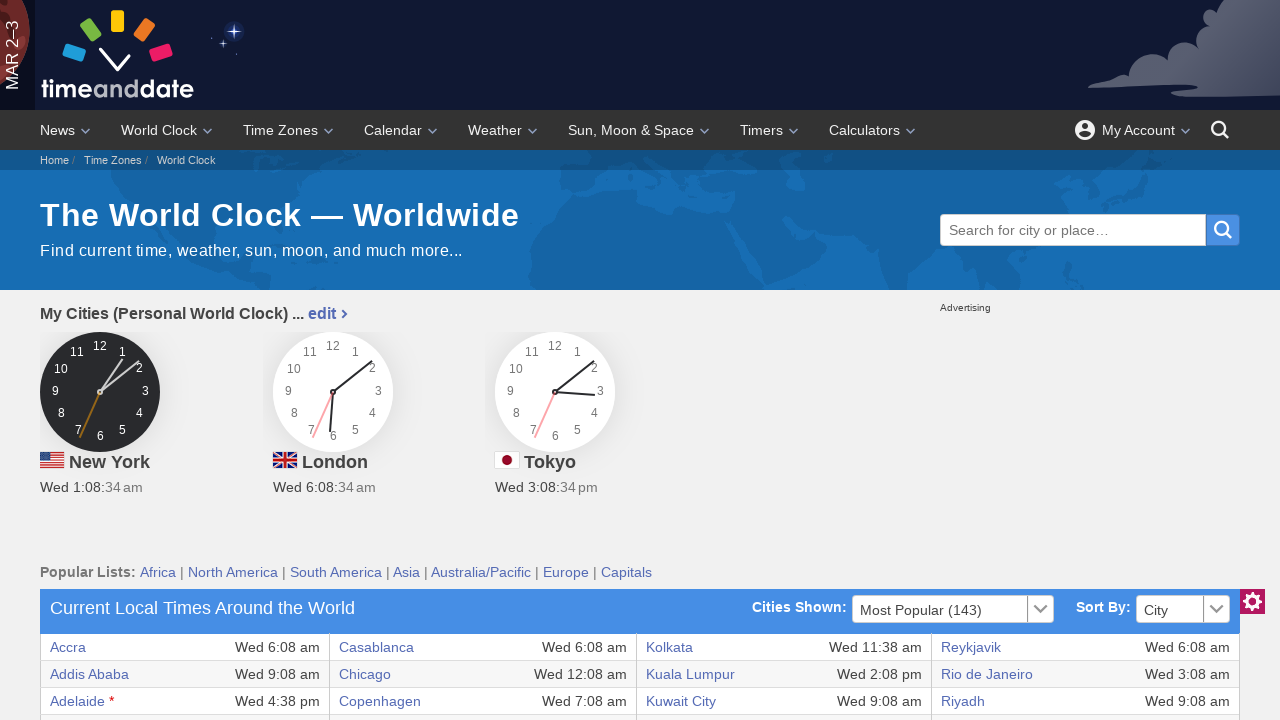

Completed extraction of all columns from row 1
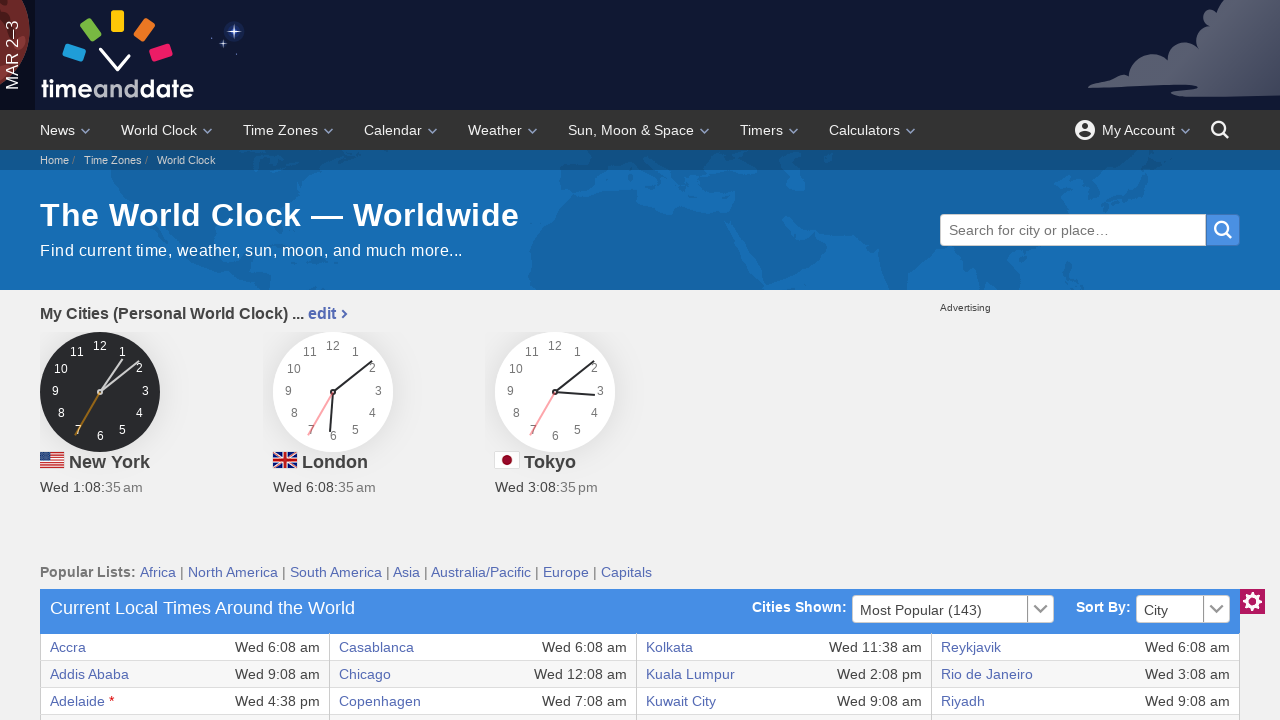

Extracted cell data from row 2, column 1: Addis Ababa
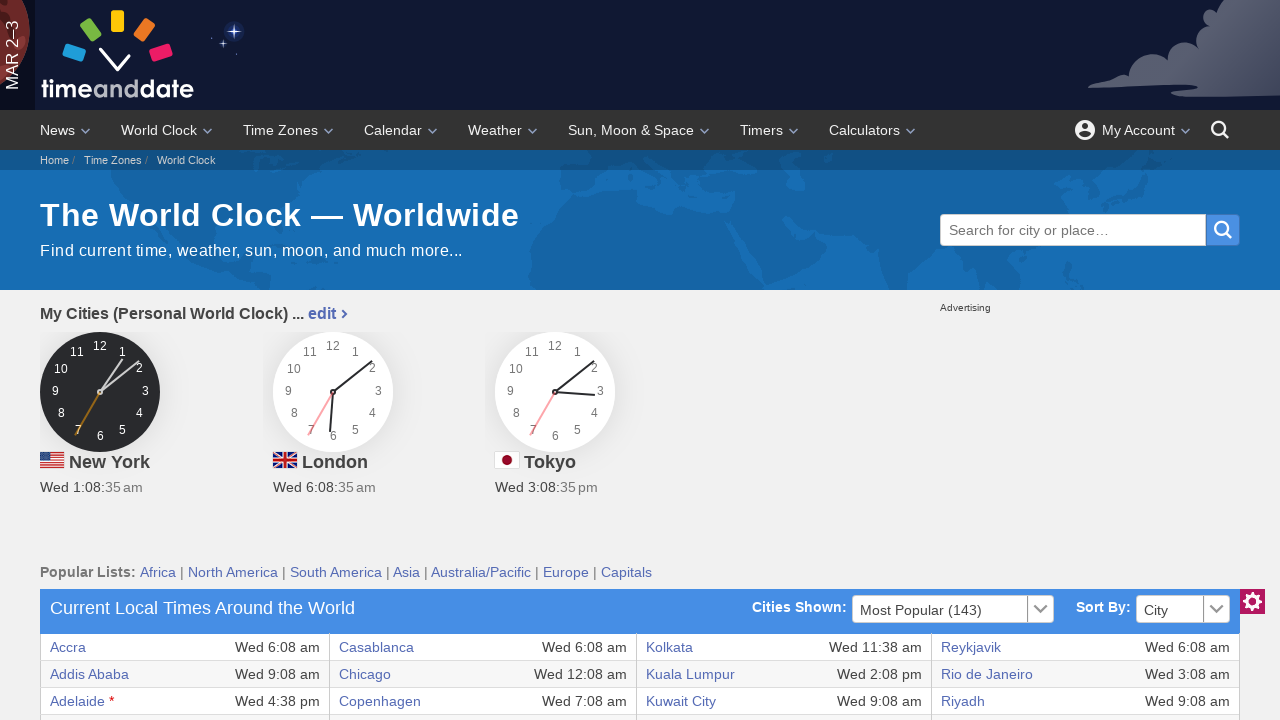

Extracted cell data from row 2, column 2: Wed 9:08 am
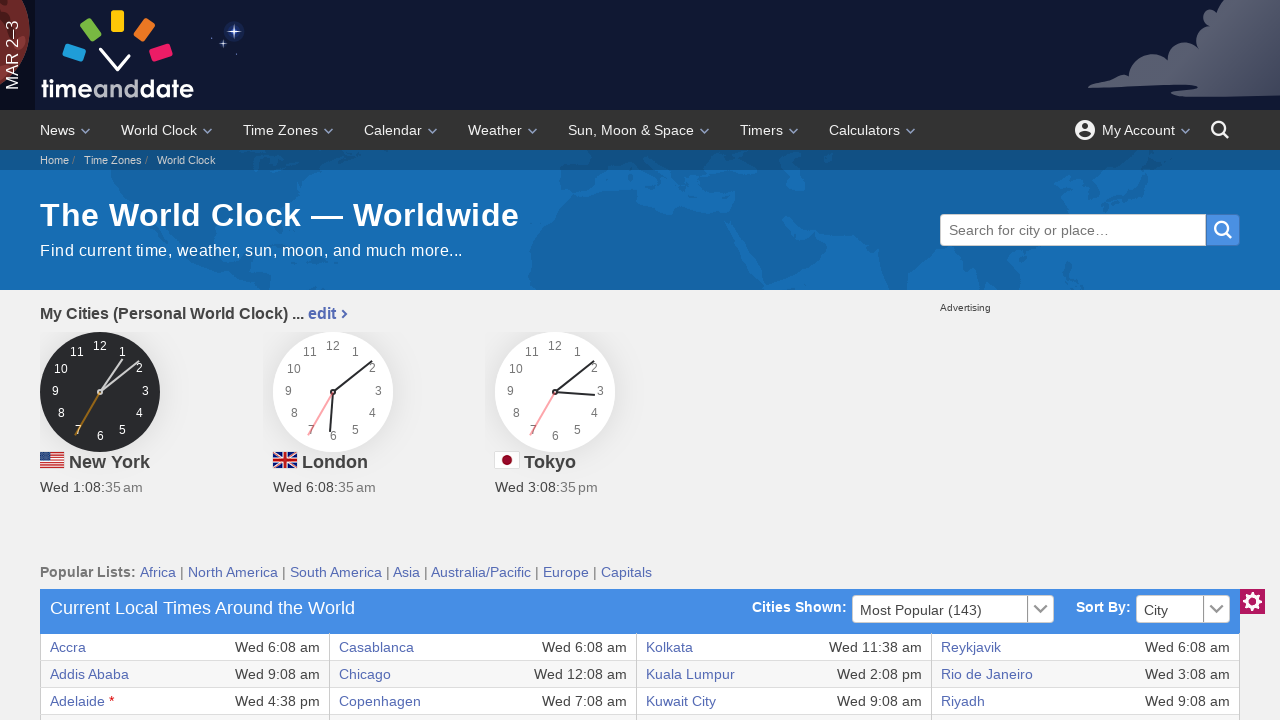

Extracted cell data from row 2, column 3: Chicago
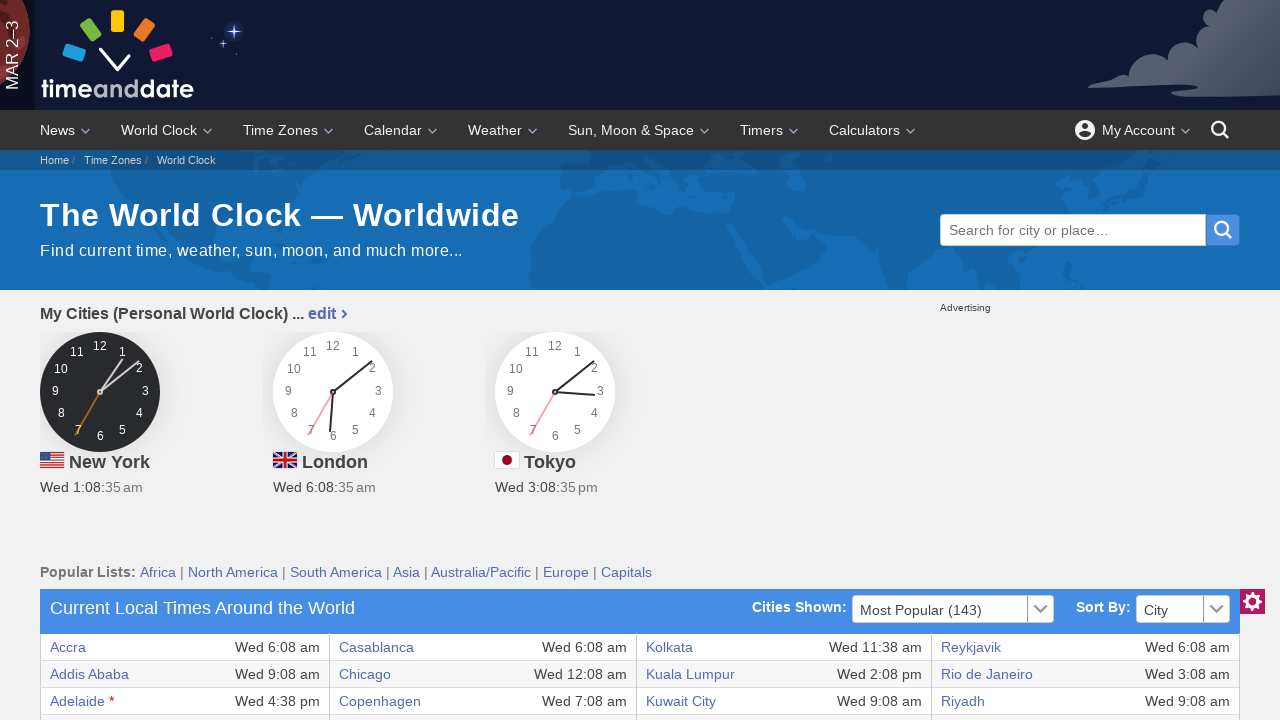

Extracted cell data from row 2, column 4: Wed 12:08 am
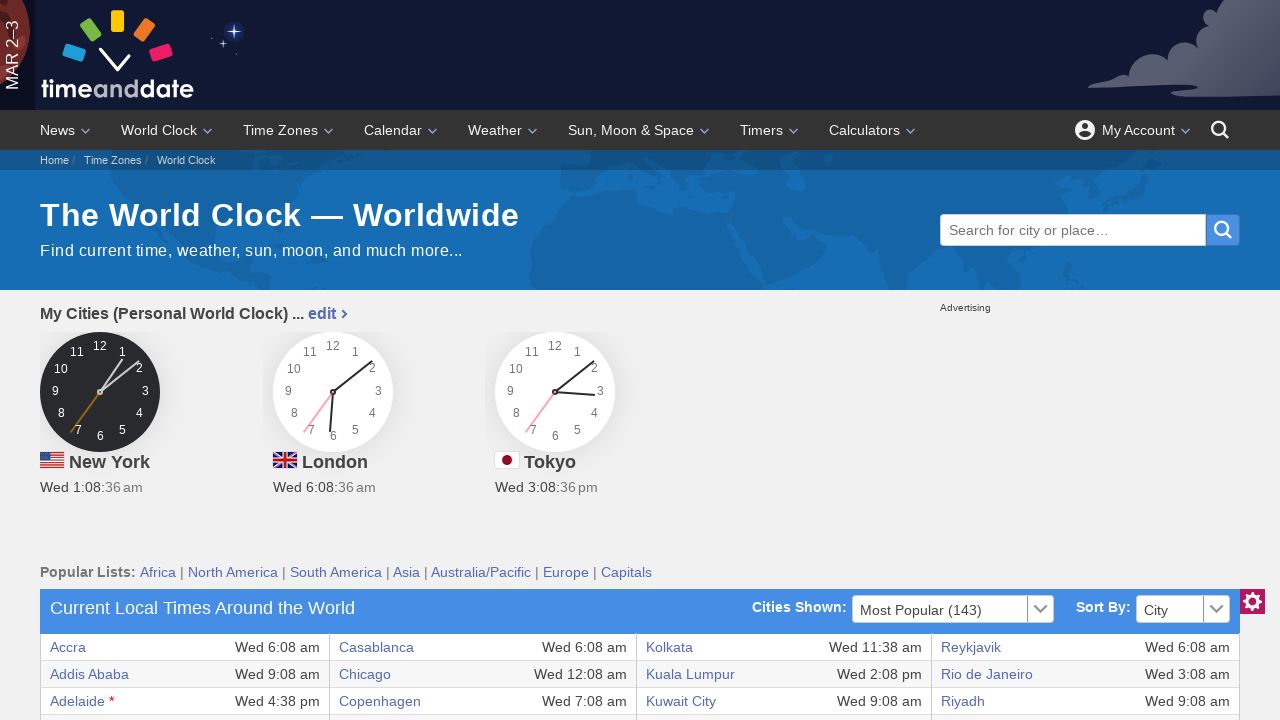

Extracted cell data from row 2, column 5: Kuala Lumpur
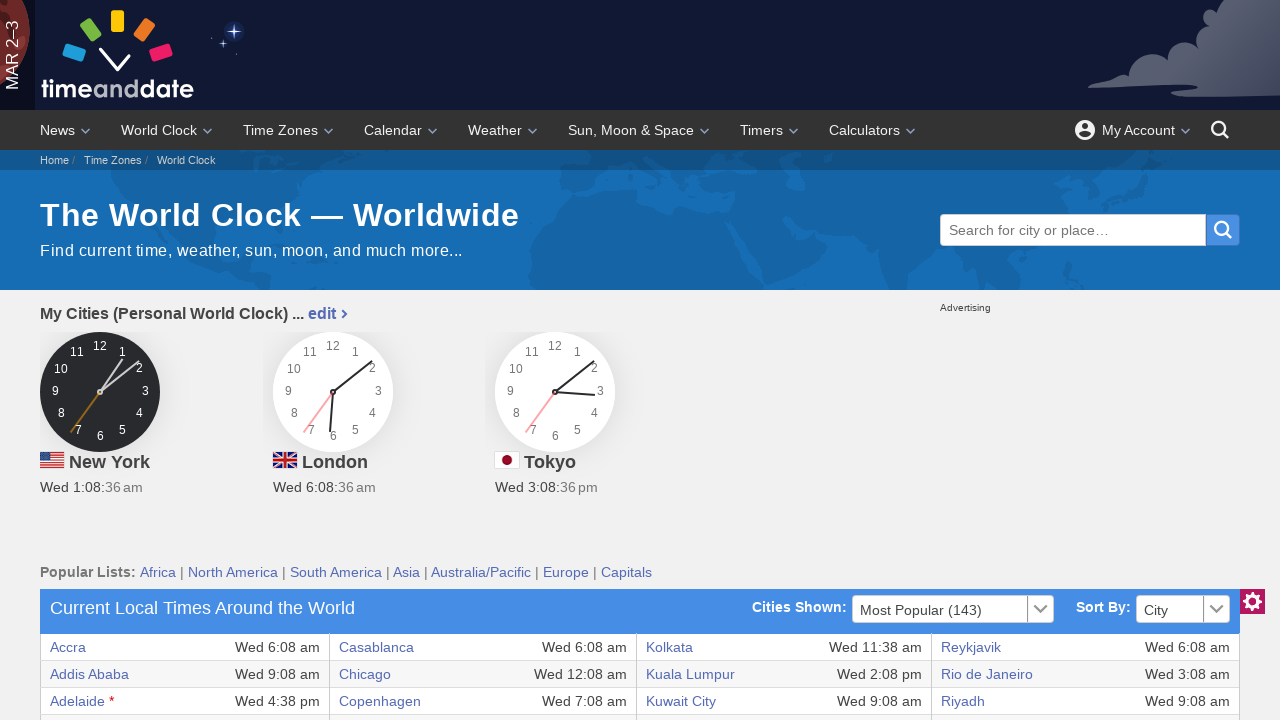

Extracted cell data from row 2, column 6: Wed 2:08 pm
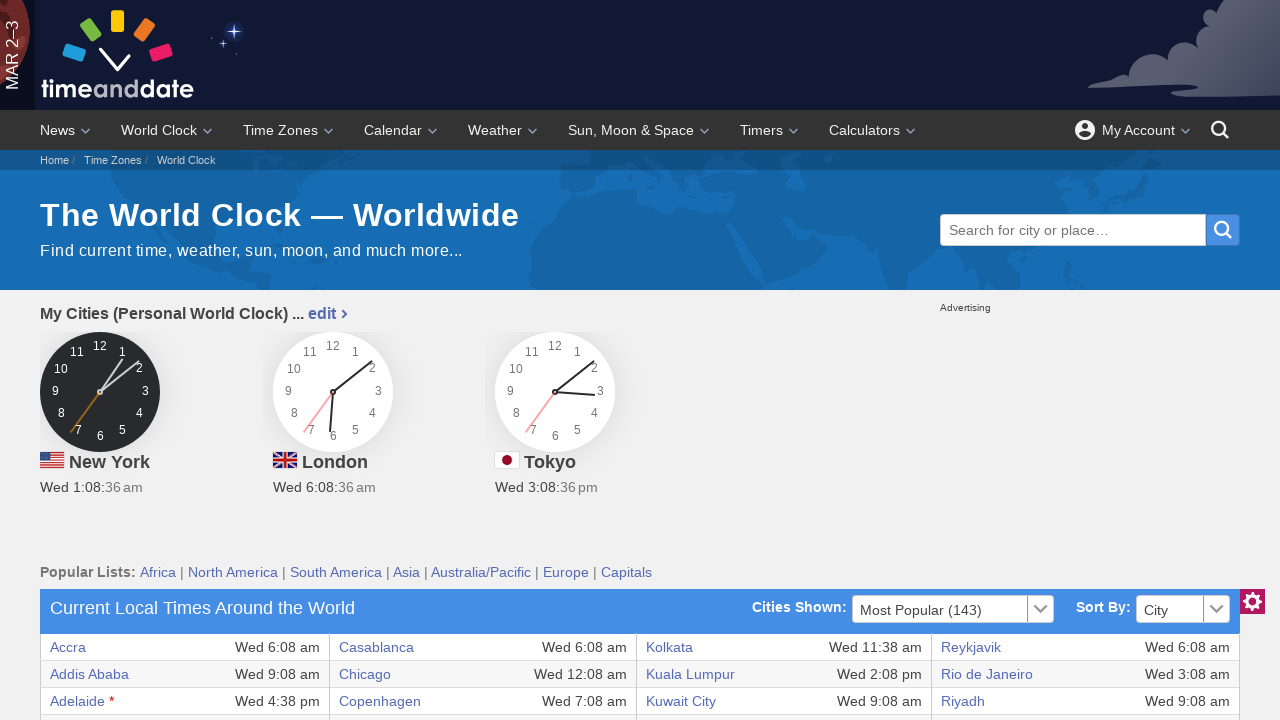

Extracted cell data from row 2, column 7: Rio de Janeiro
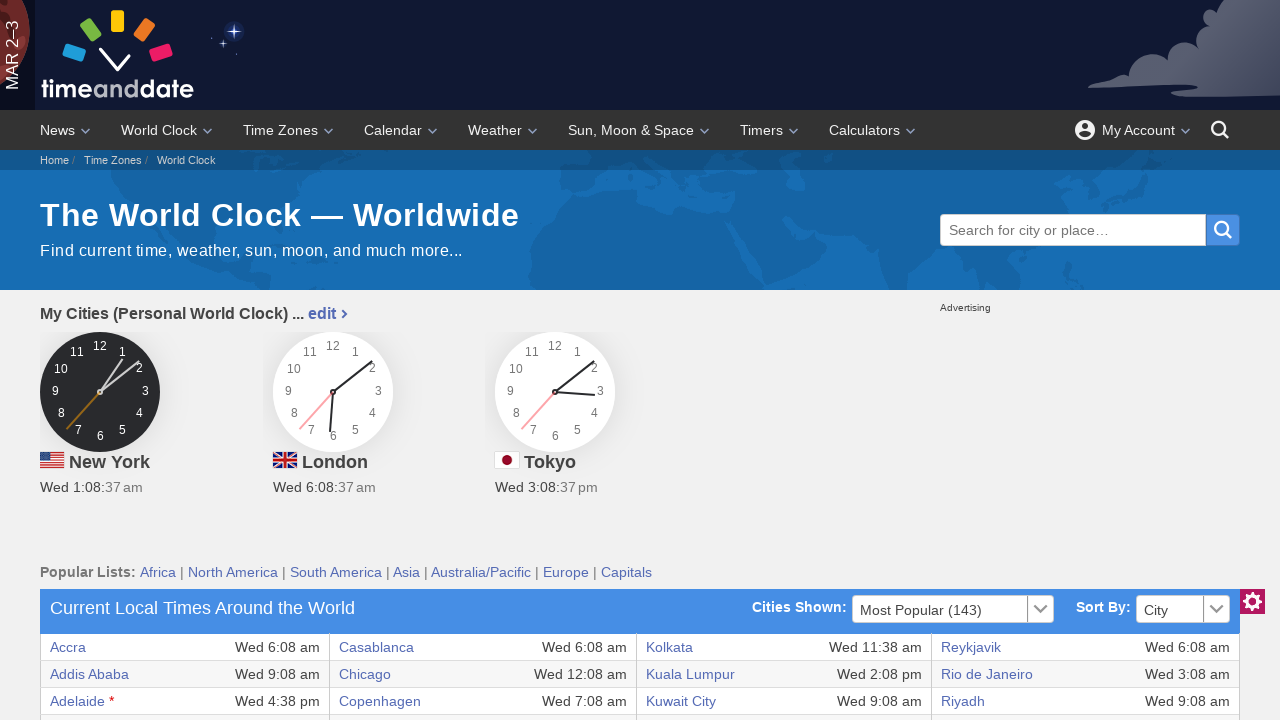

Extracted cell data from row 2, column 8: Wed 3:08 am
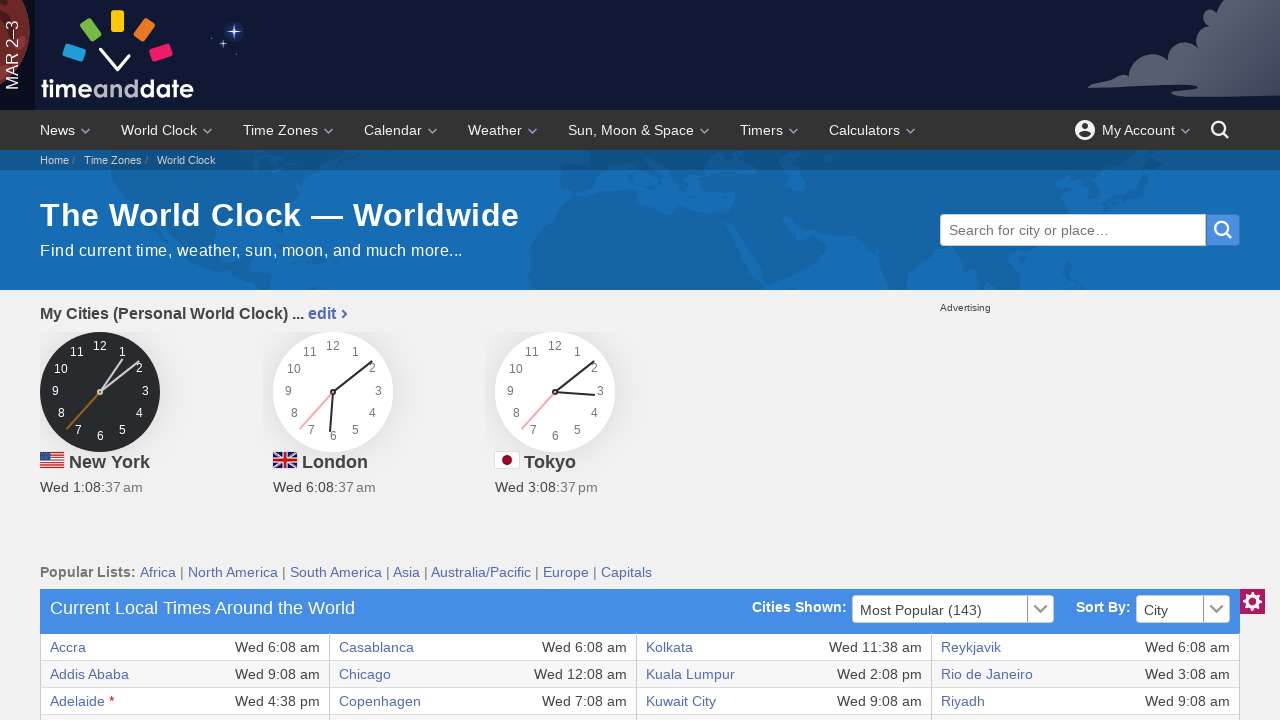

Completed extraction of all columns from row 2
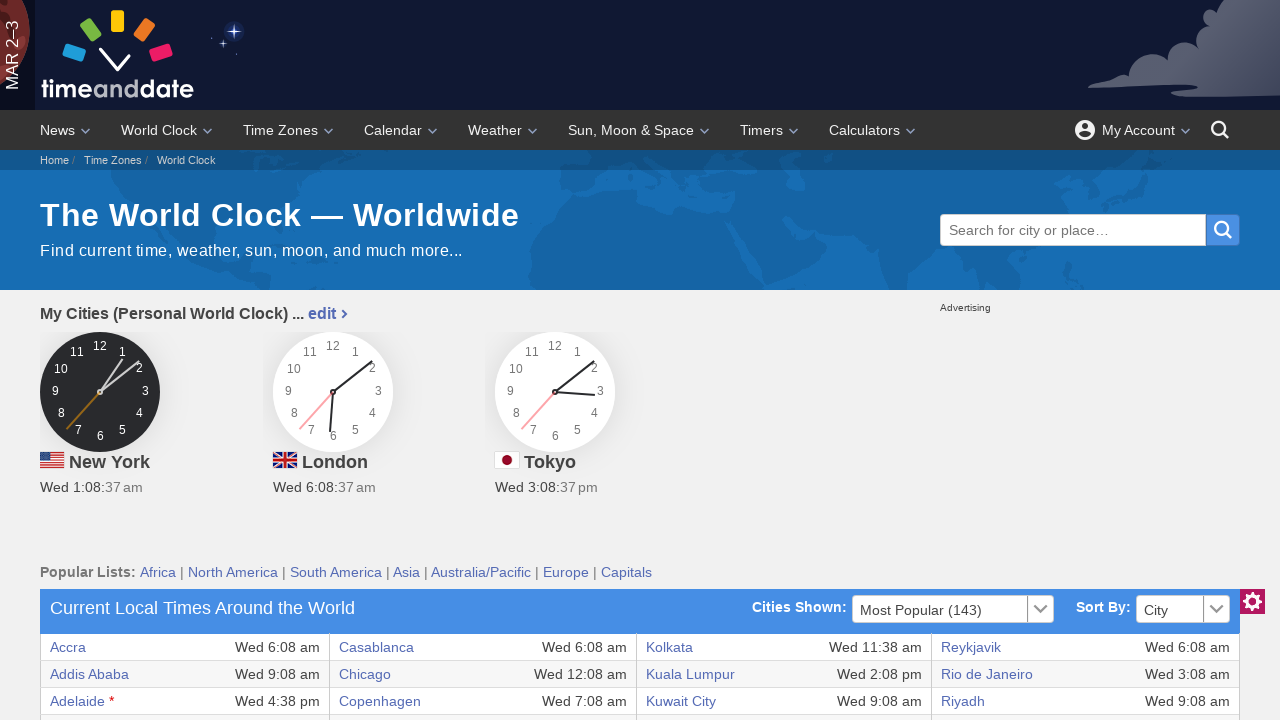

Extracted cell data from row 3, column 1: Adelaide *
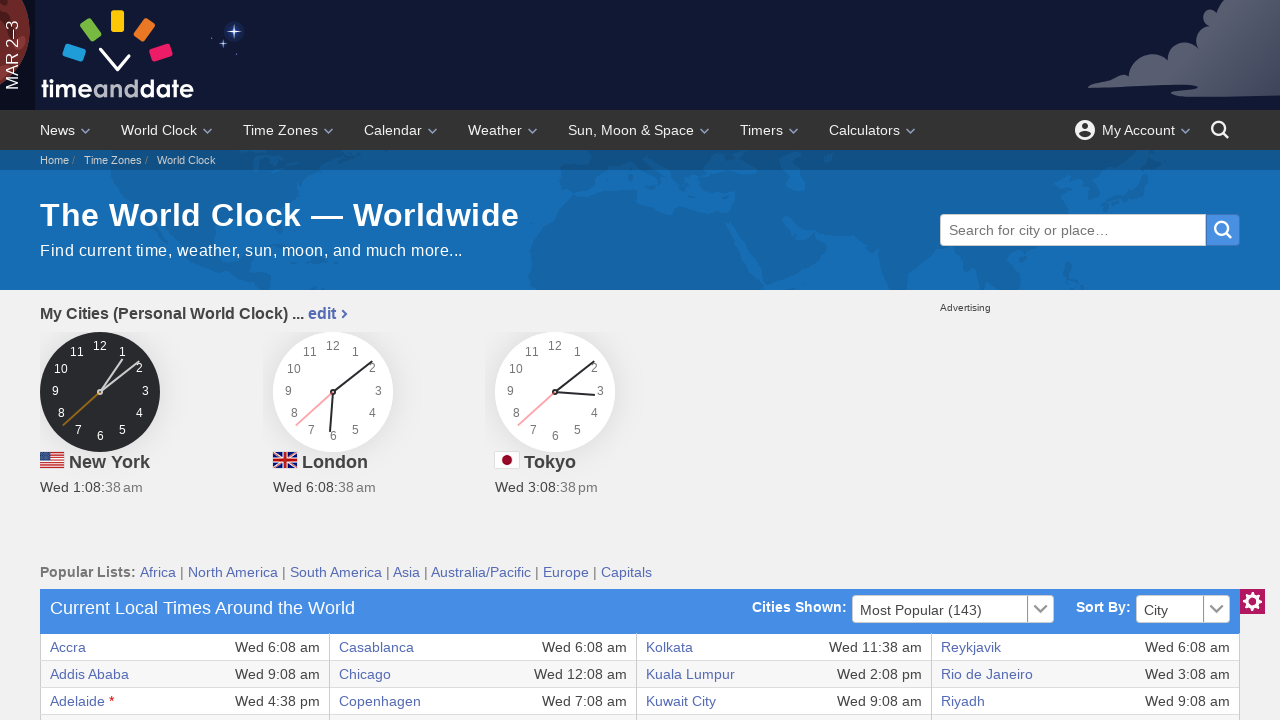

Extracted cell data from row 3, column 2: Wed 4:38 pm
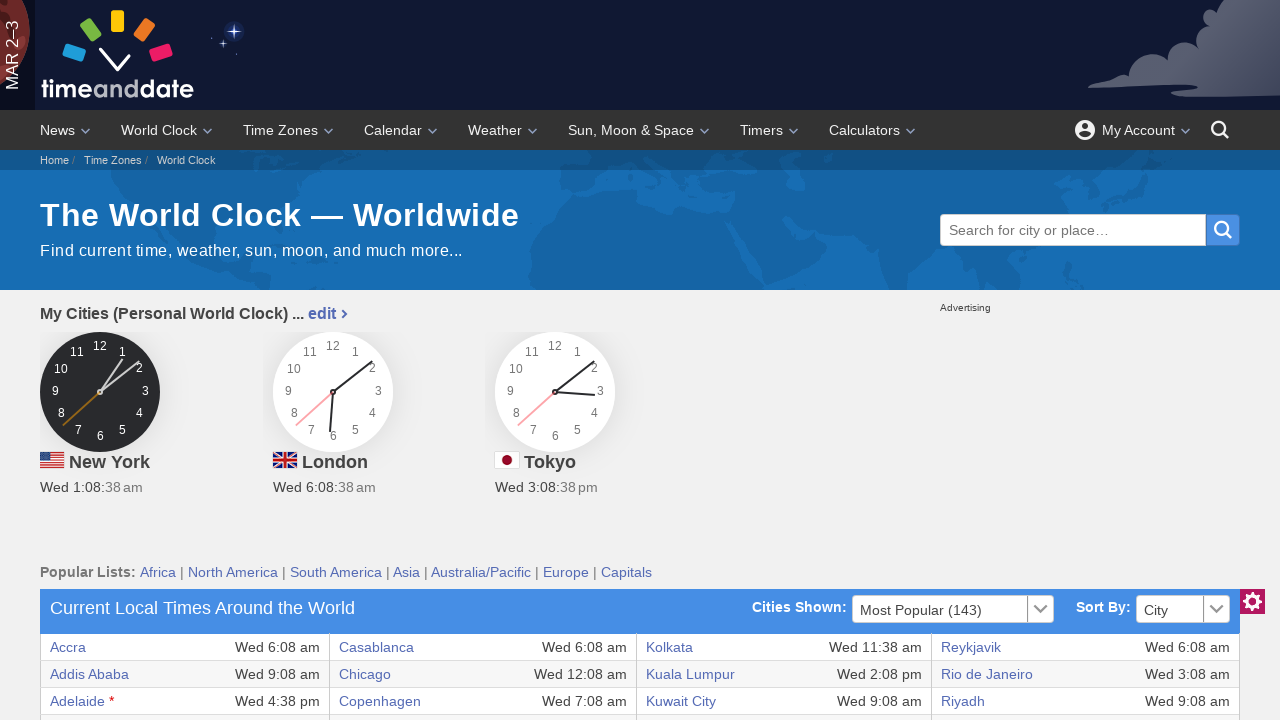

Extracted cell data from row 3, column 3: Copenhagen
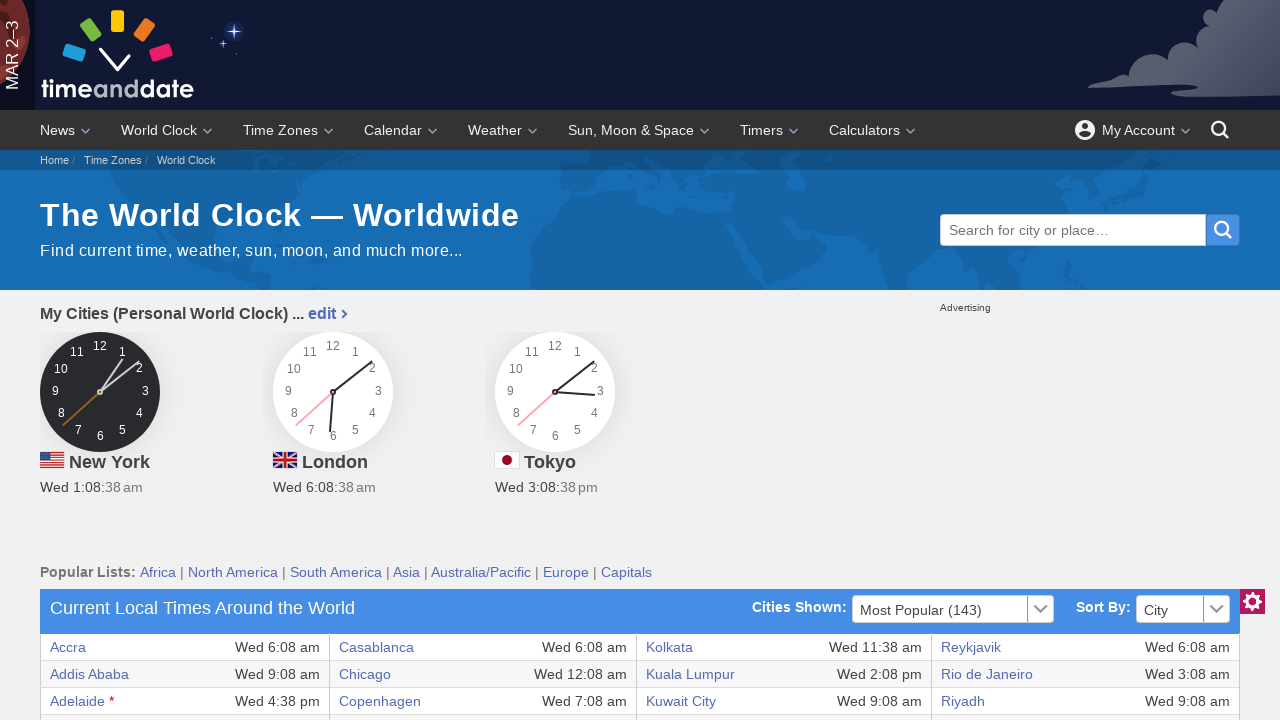

Extracted cell data from row 3, column 4: Wed 7:08 am
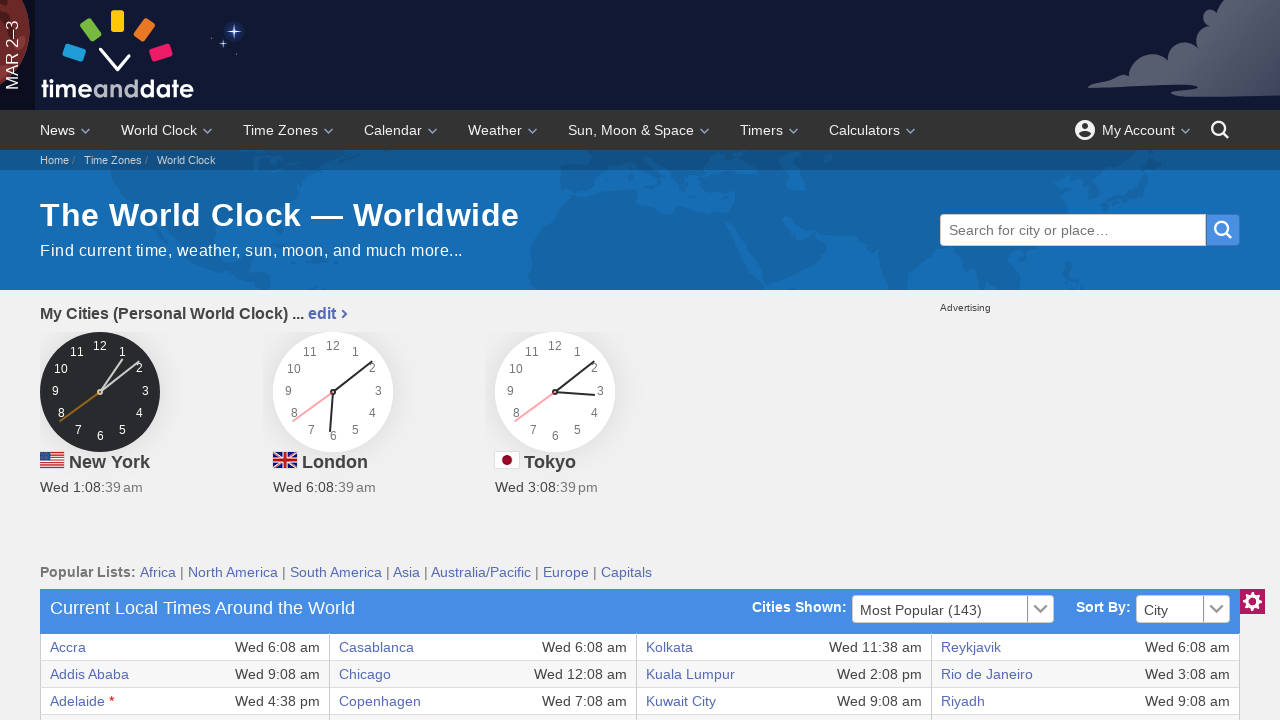

Extracted cell data from row 3, column 5: Kuwait City
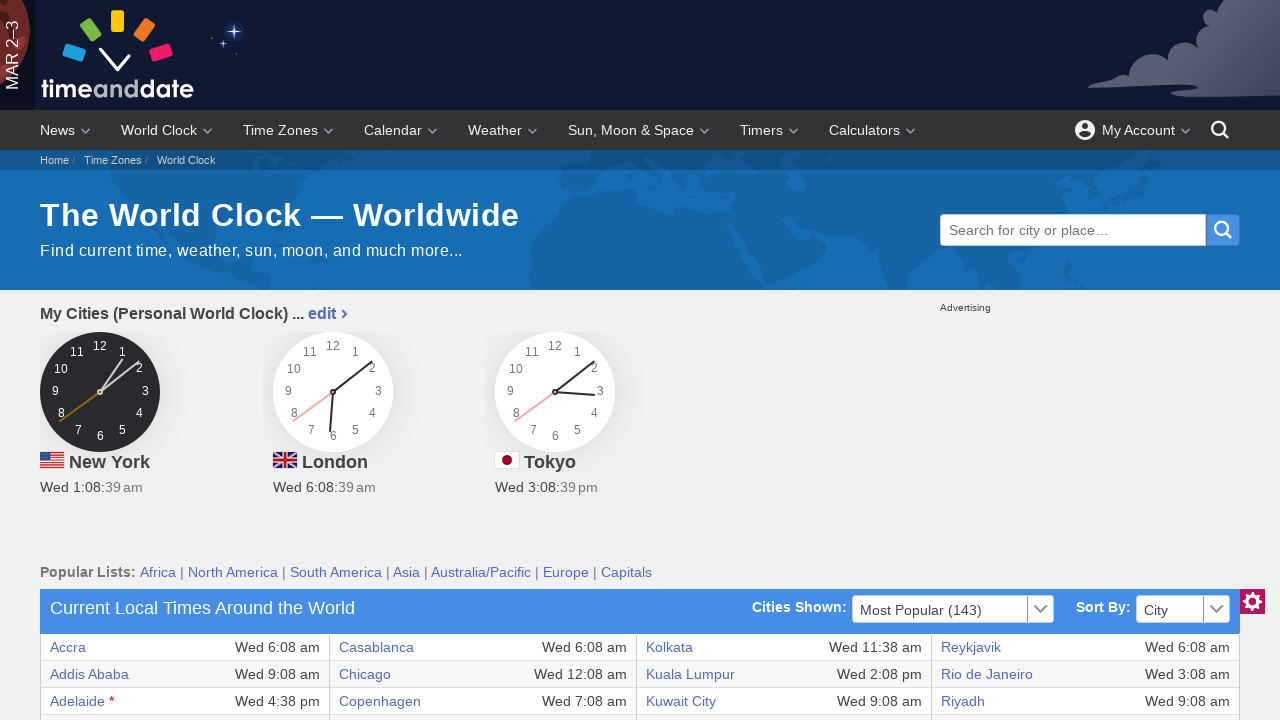

Extracted cell data from row 3, column 6: Wed 9:08 am
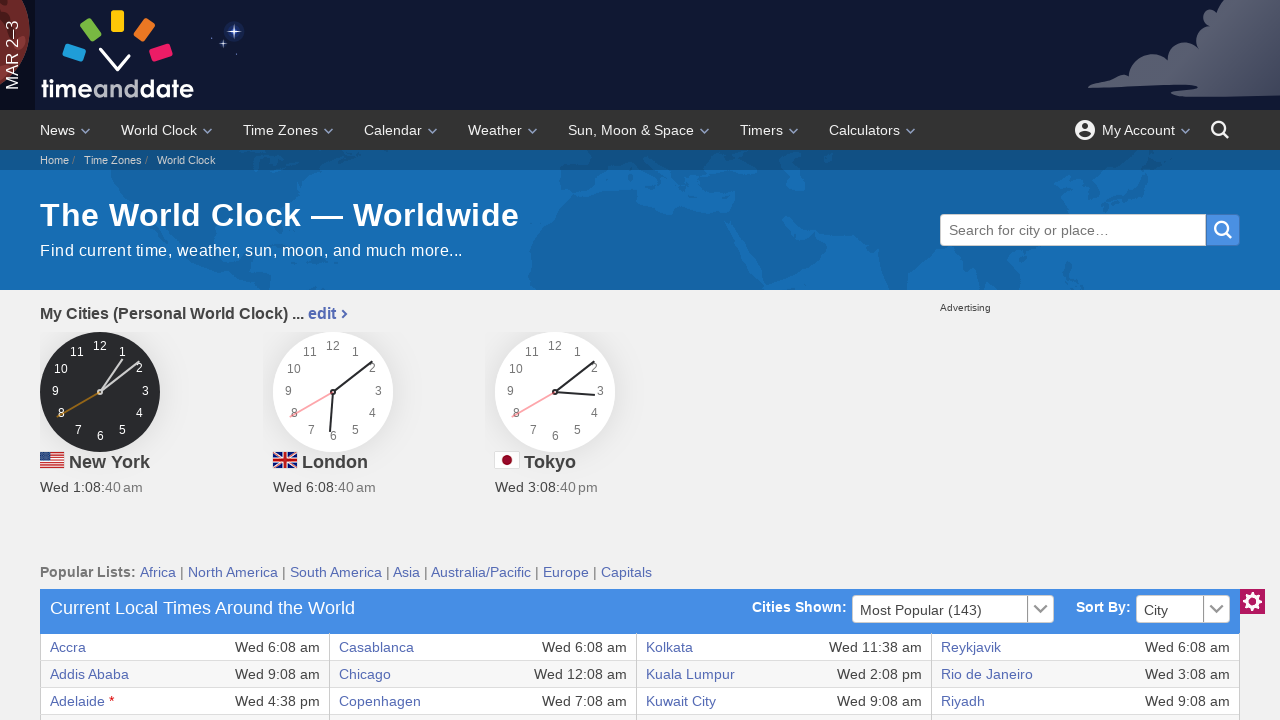

Extracted cell data from row 3, column 7: Riyadh
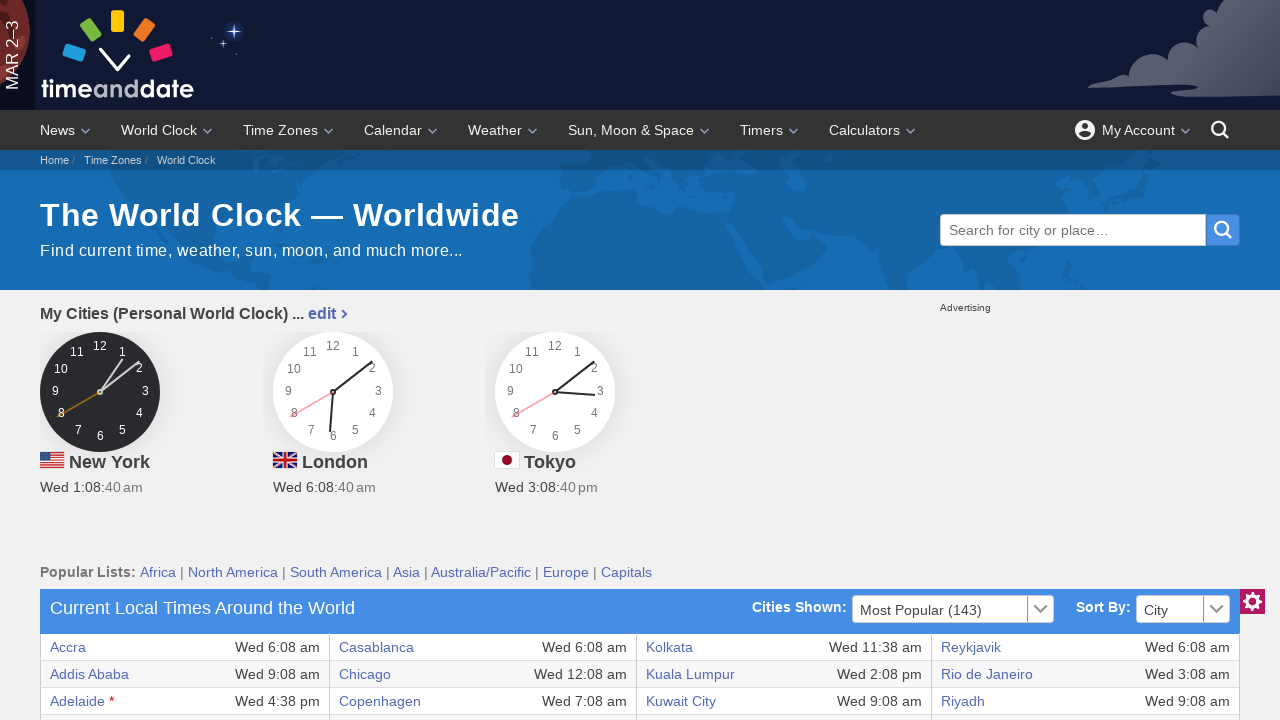

Extracted cell data from row 3, column 8: Wed 9:08 am
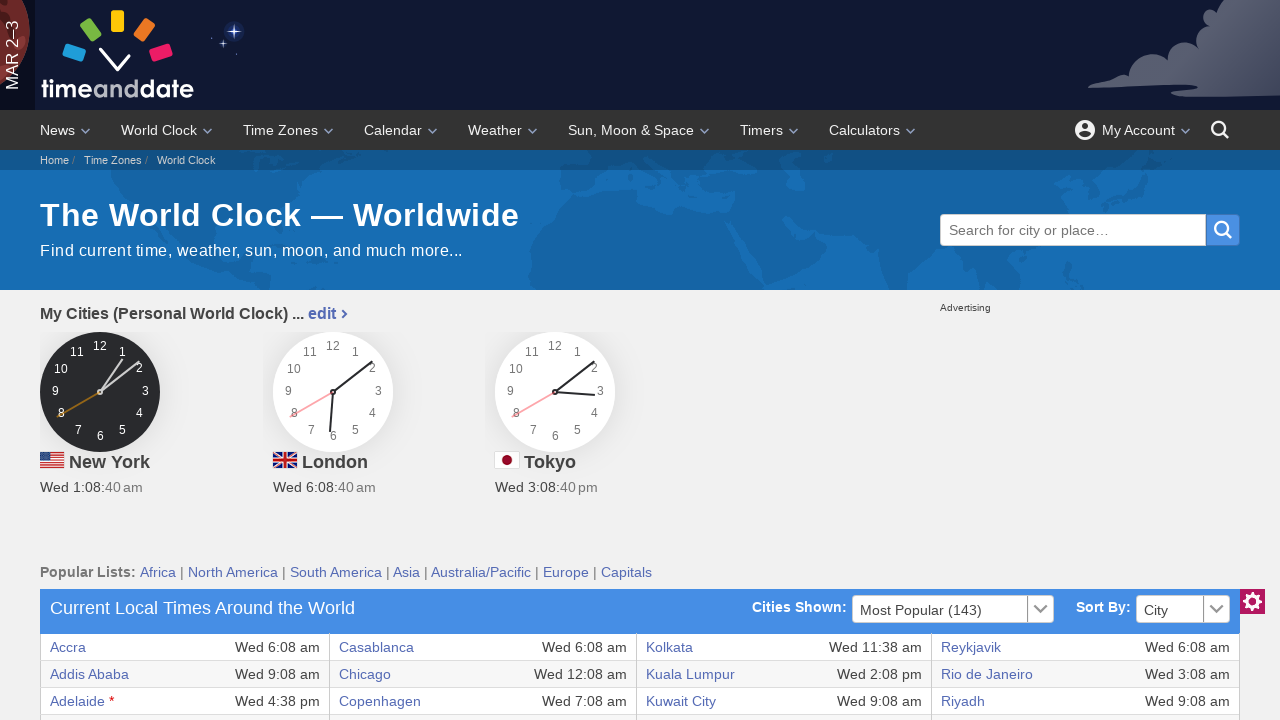

Completed extraction of all columns from row 3
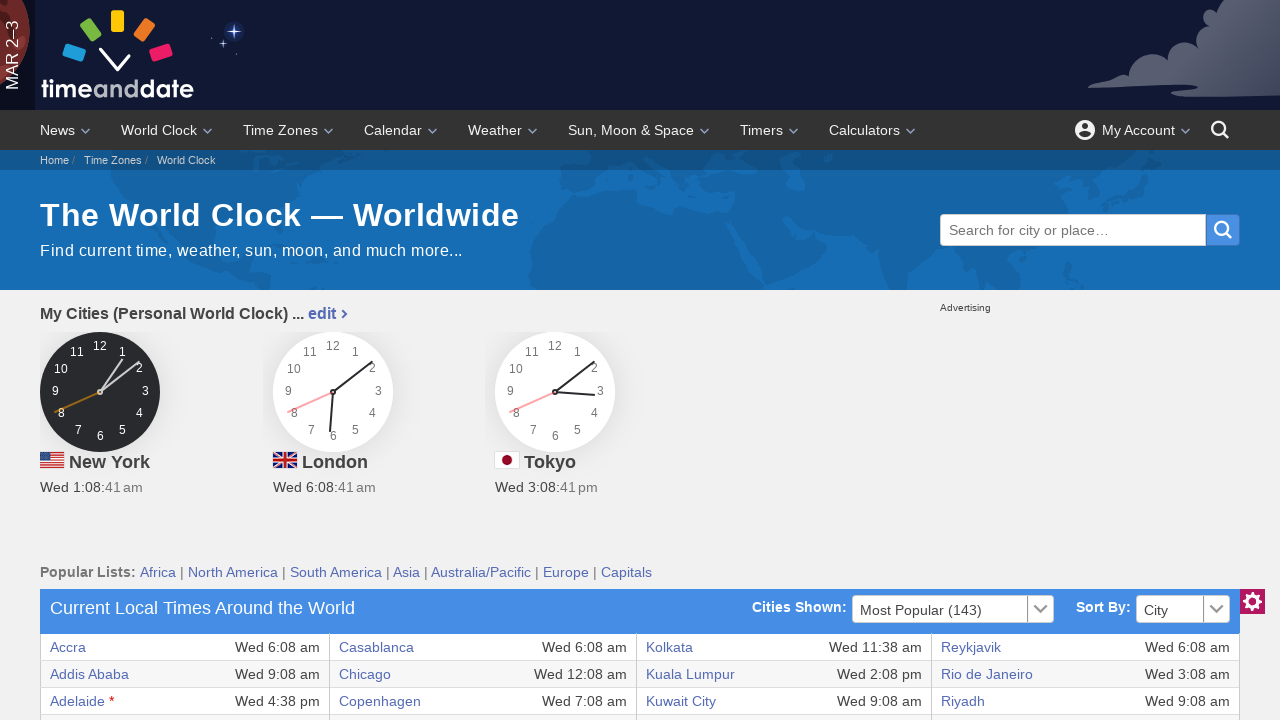

Extracted cell data from row 4, column 1: Algiers
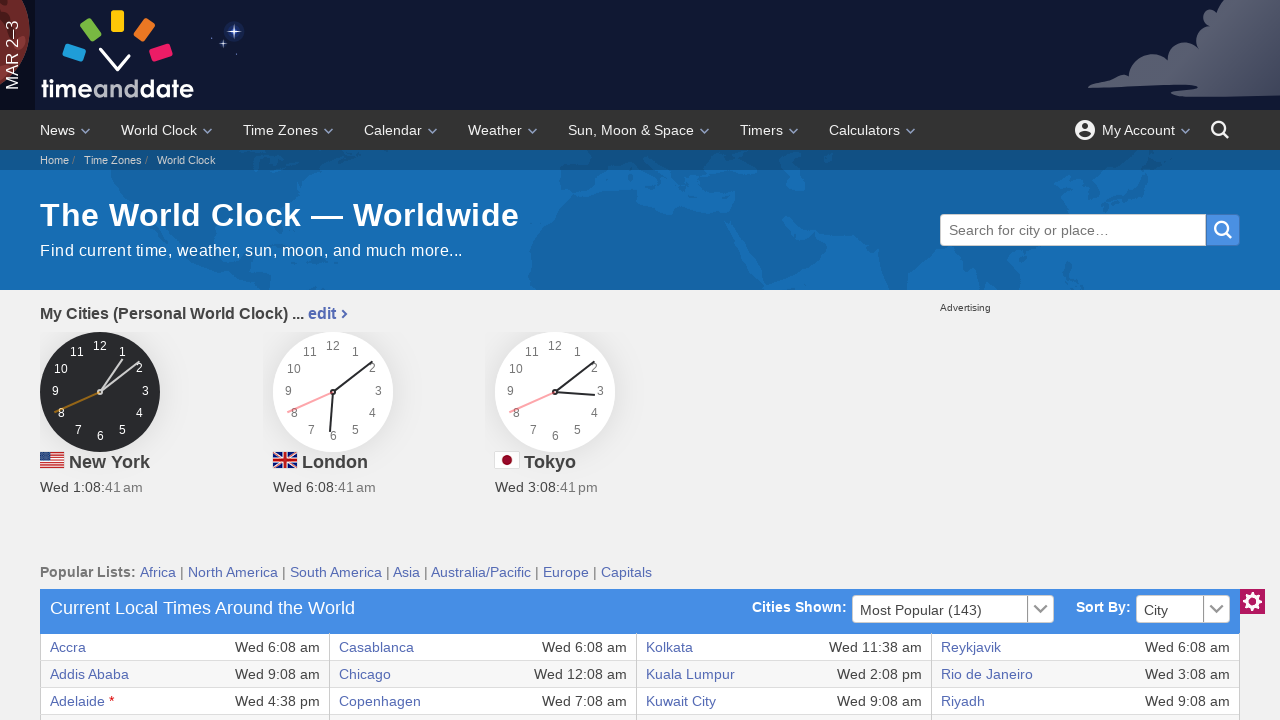

Extracted cell data from row 4, column 2: Wed 7:08 am
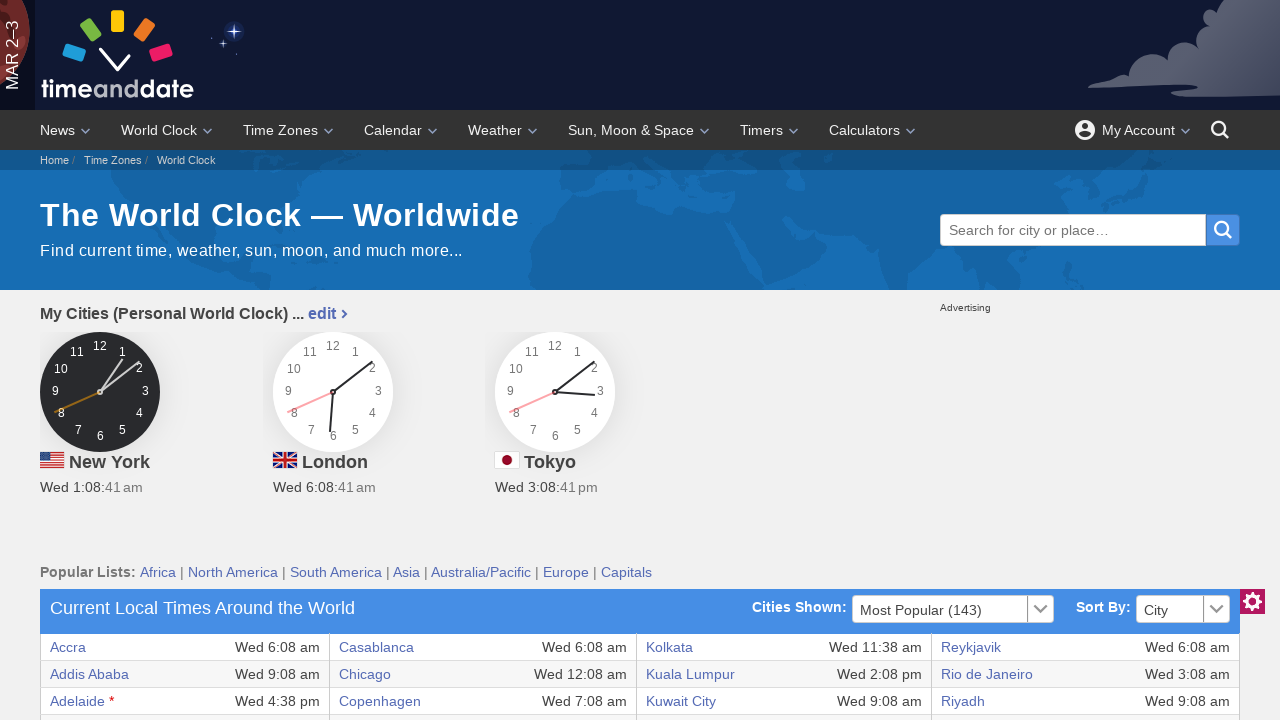

Extracted cell data from row 4, column 3: Dallas
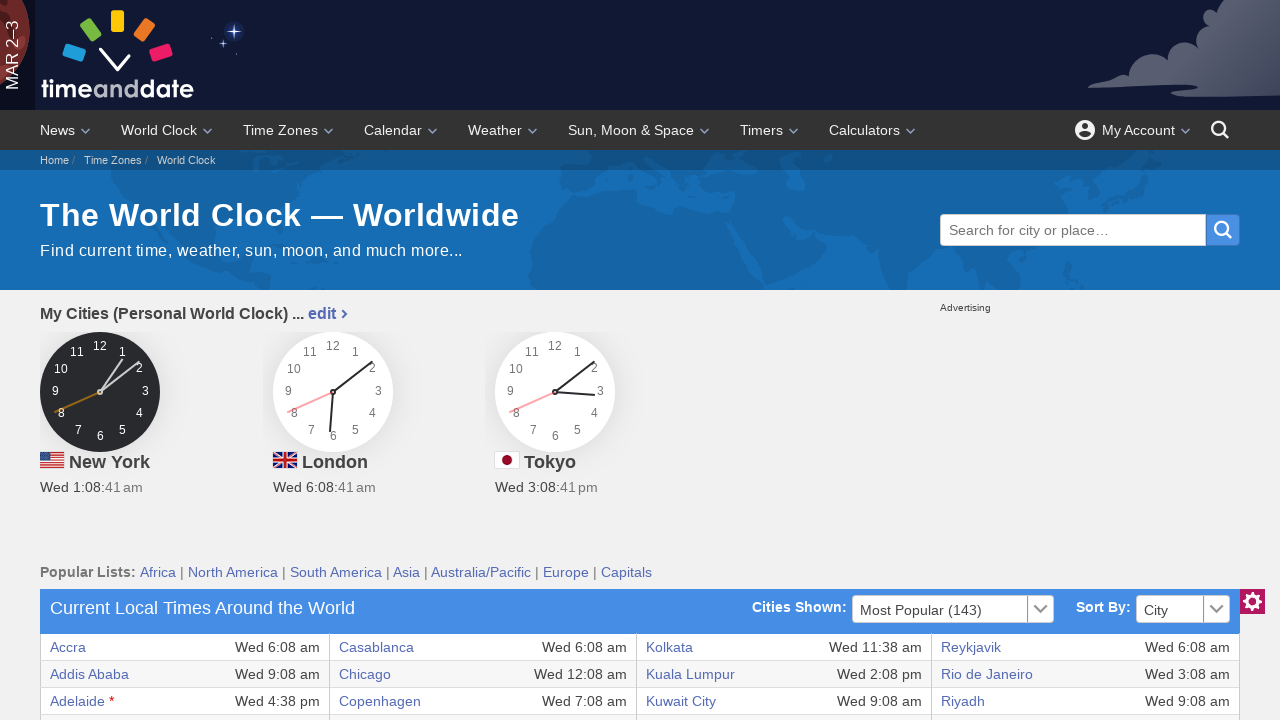

Extracted cell data from row 4, column 4: Wed 12:08 am
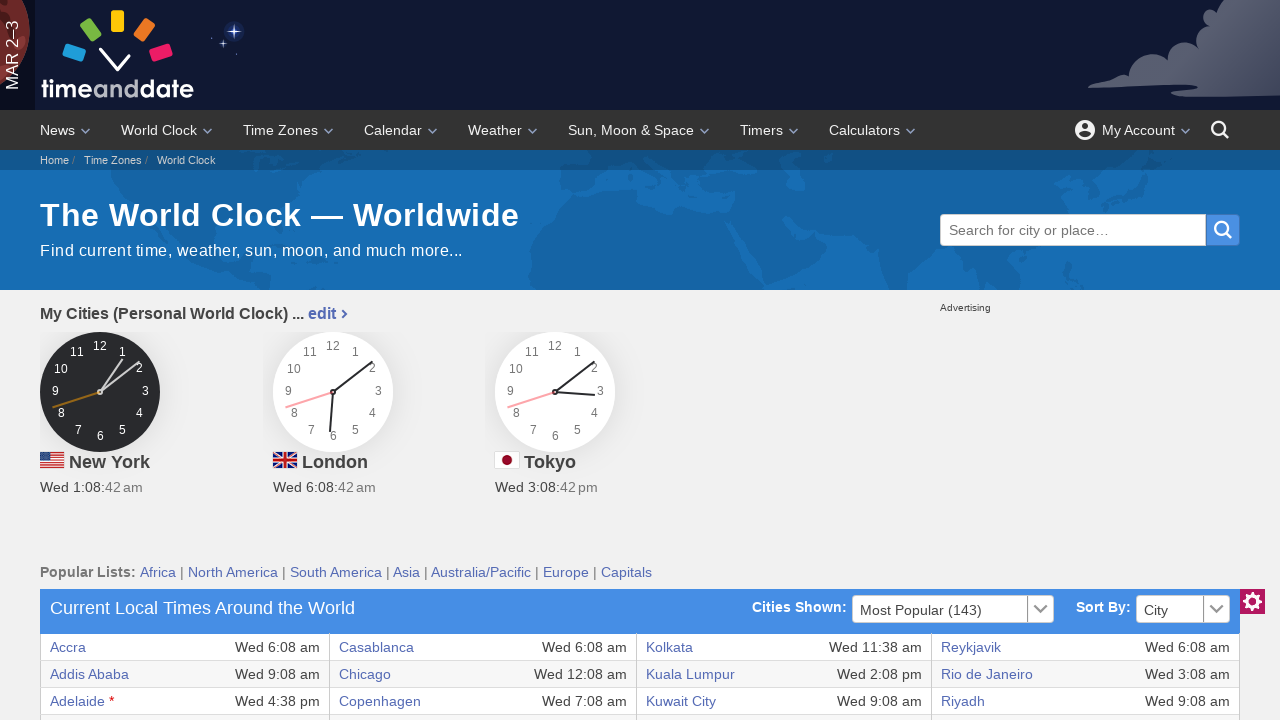

Extracted cell data from row 4, column 5: Kyiv
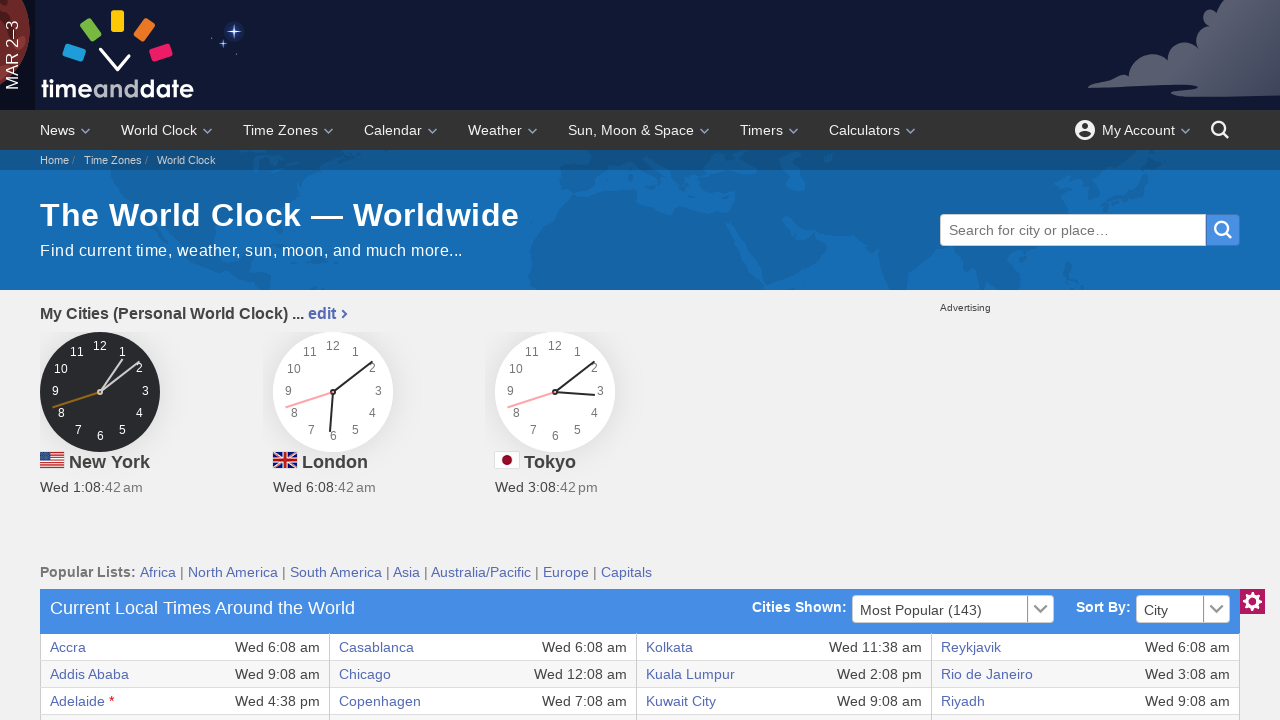

Extracted cell data from row 4, column 6: Wed 8:08 am
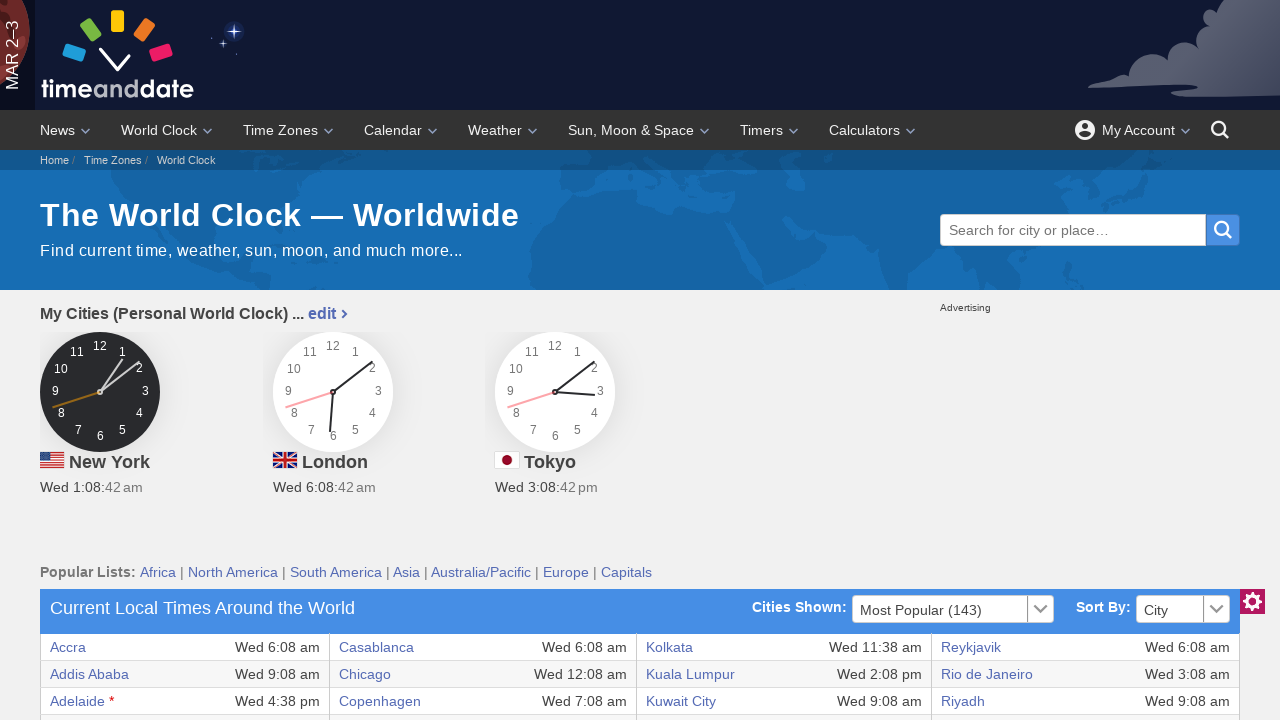

Extracted cell data from row 4, column 7: Rome
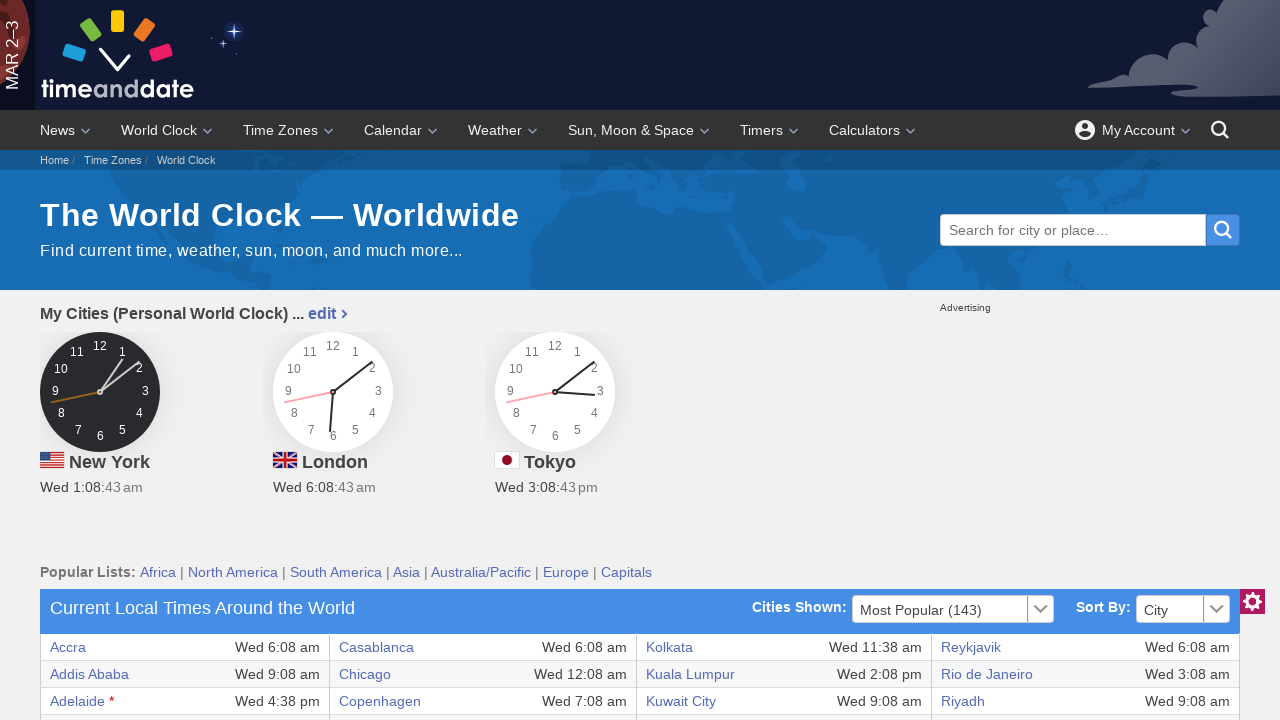

Extracted cell data from row 4, column 8: Wed 7:08 am
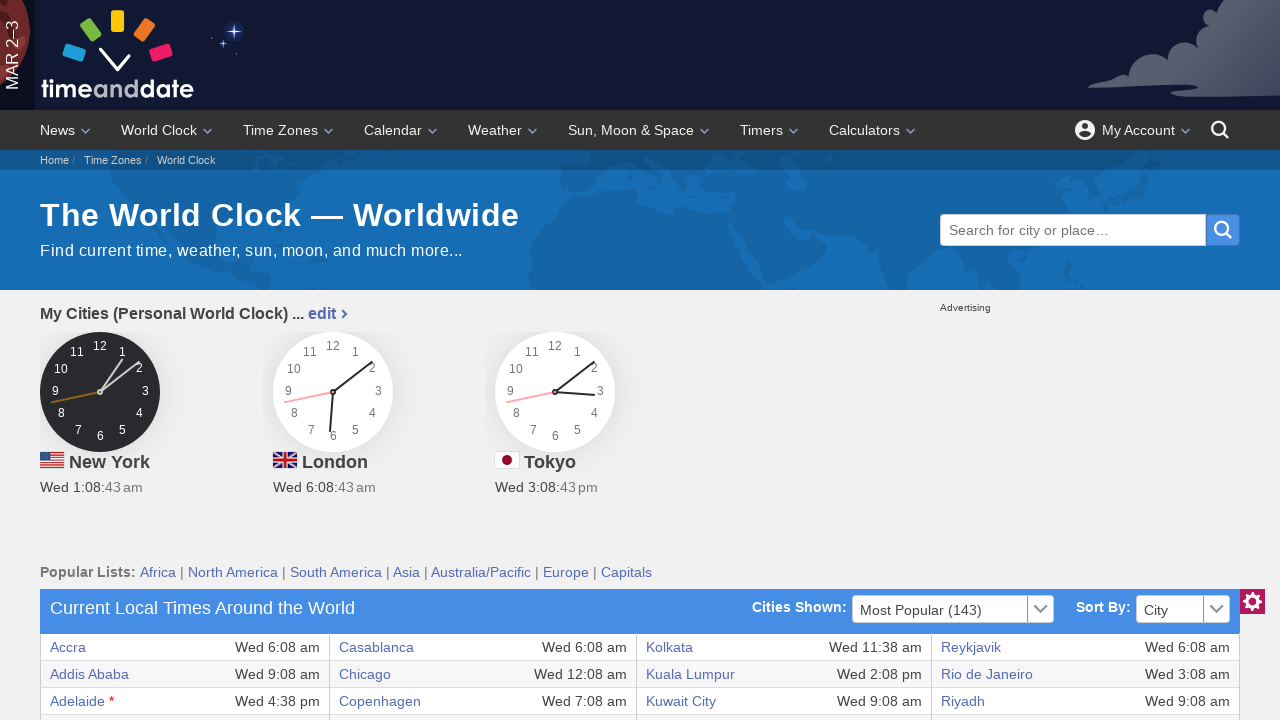

Completed extraction of all columns from row 4
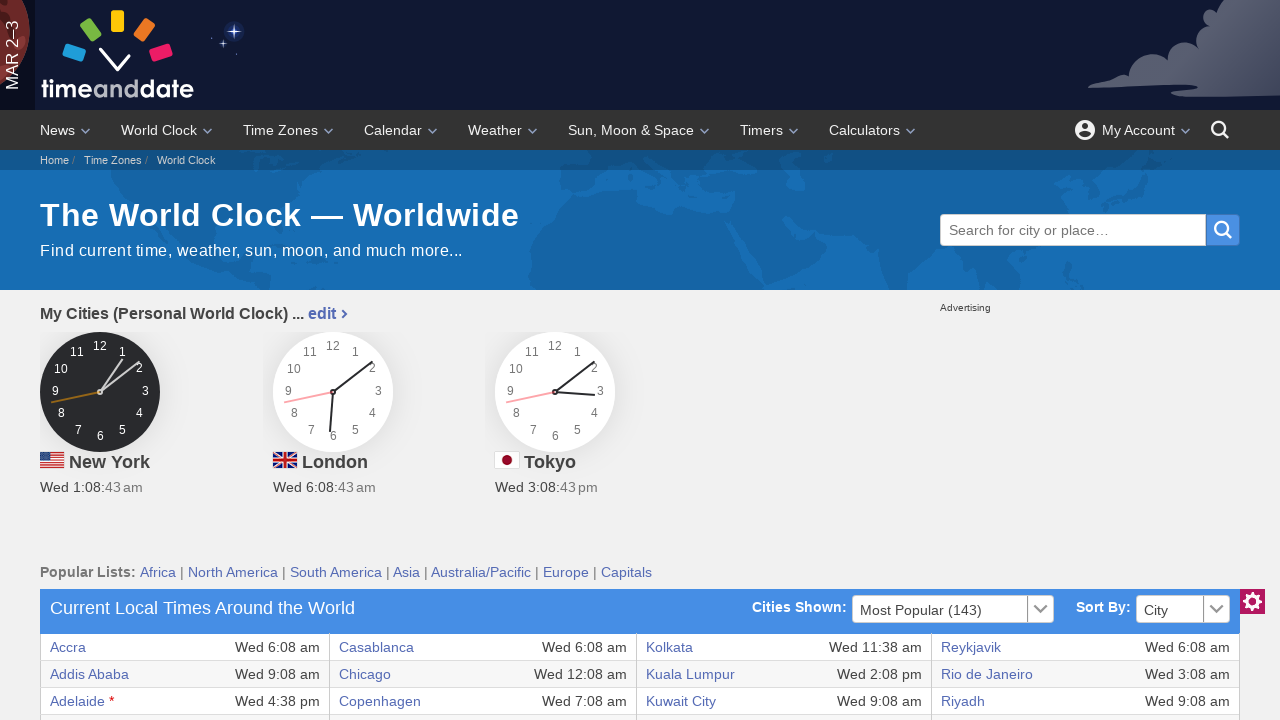

Extracted cell data from row 5, column 1: Almaty
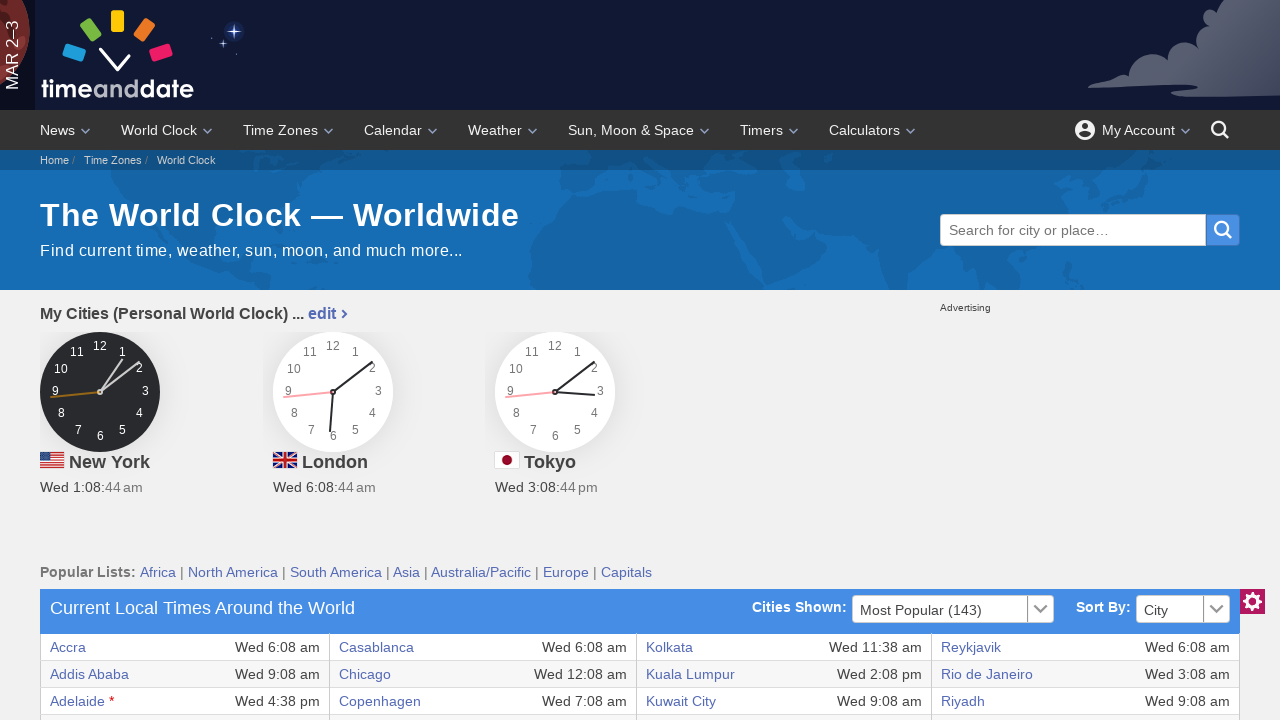

Extracted cell data from row 5, column 2: Wed 11:08 am
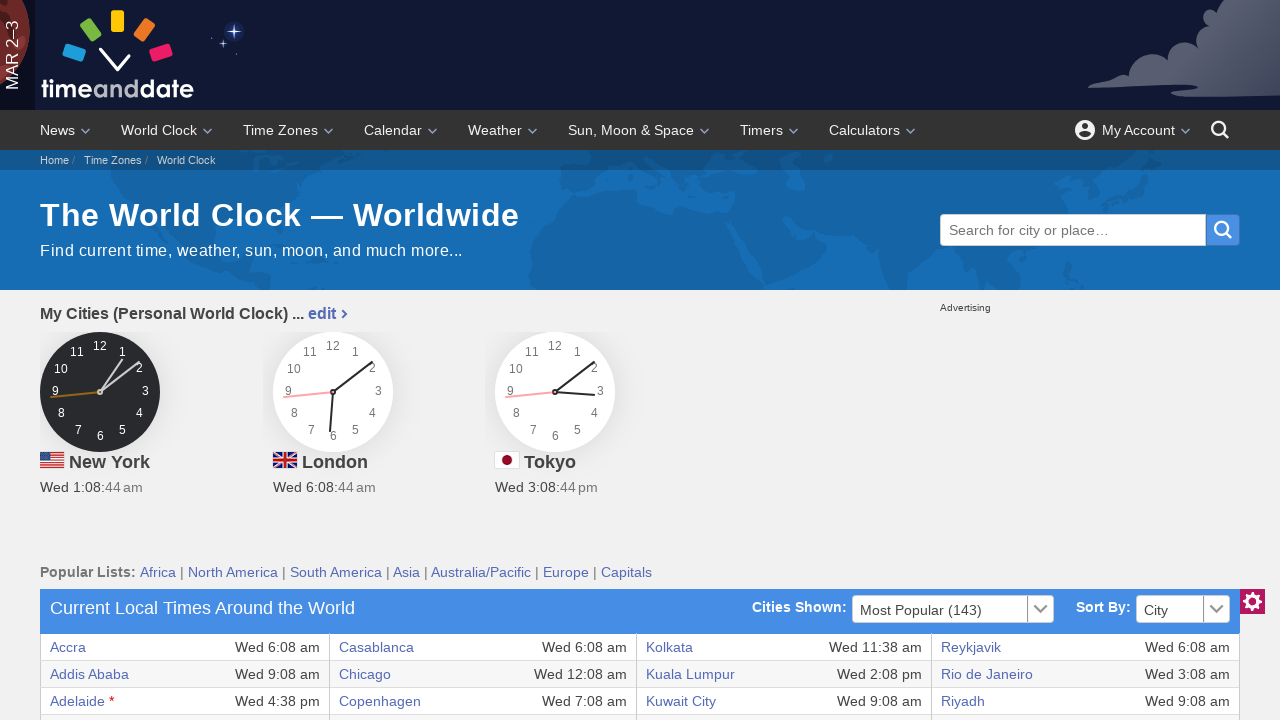

Extracted cell data from row 5, column 3: Dar es Salaam
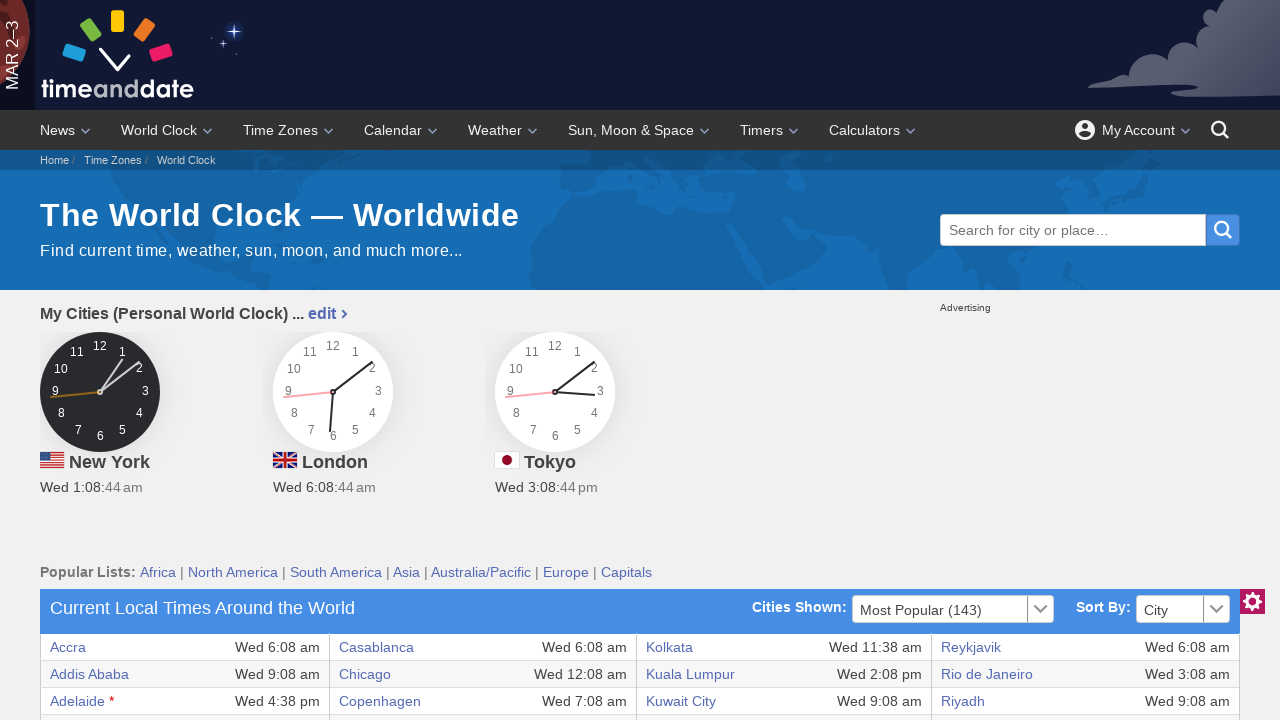

Extracted cell data from row 5, column 4: Wed 9:08 am
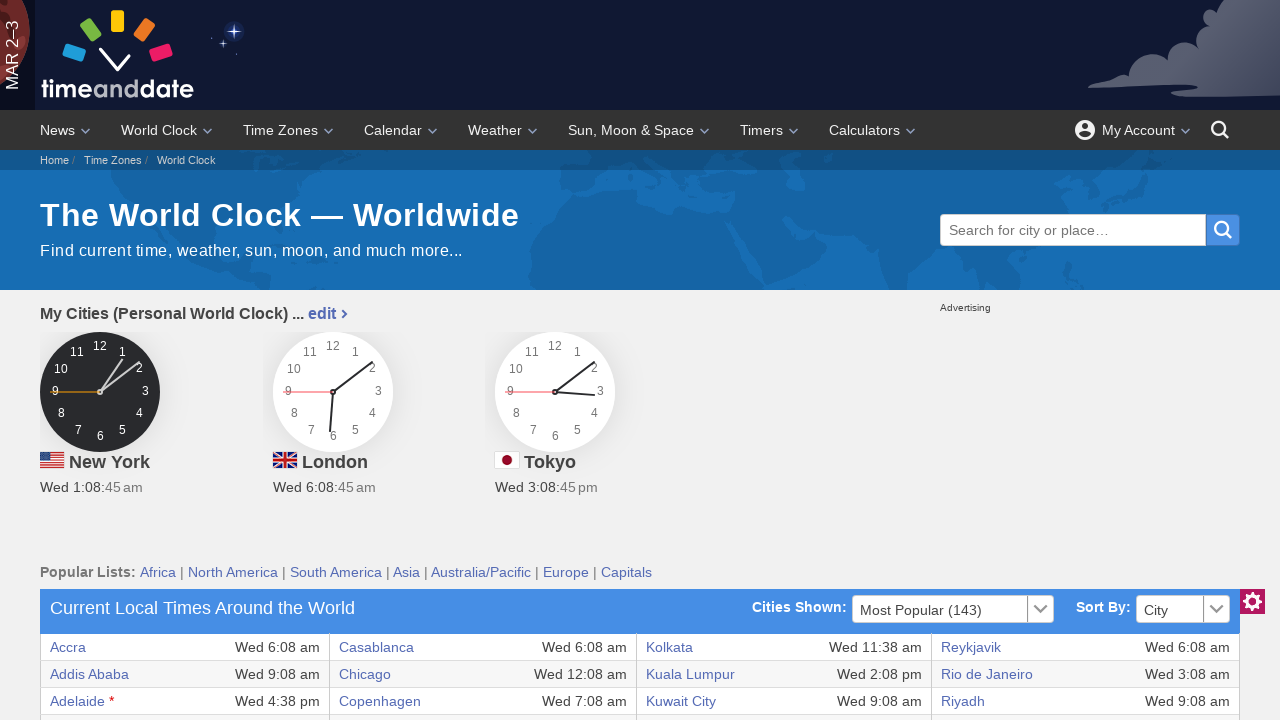

Extracted cell data from row 5, column 5: La Paz
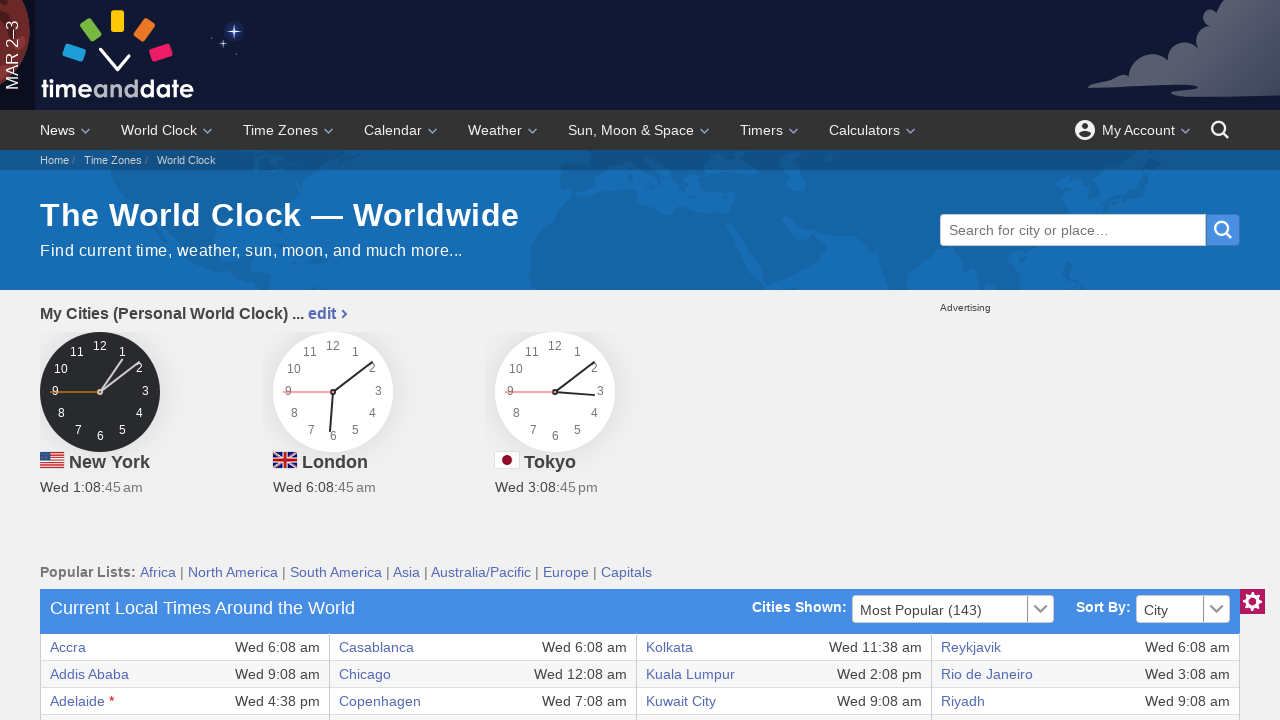

Extracted cell data from row 5, column 6: Wed 2:08 am
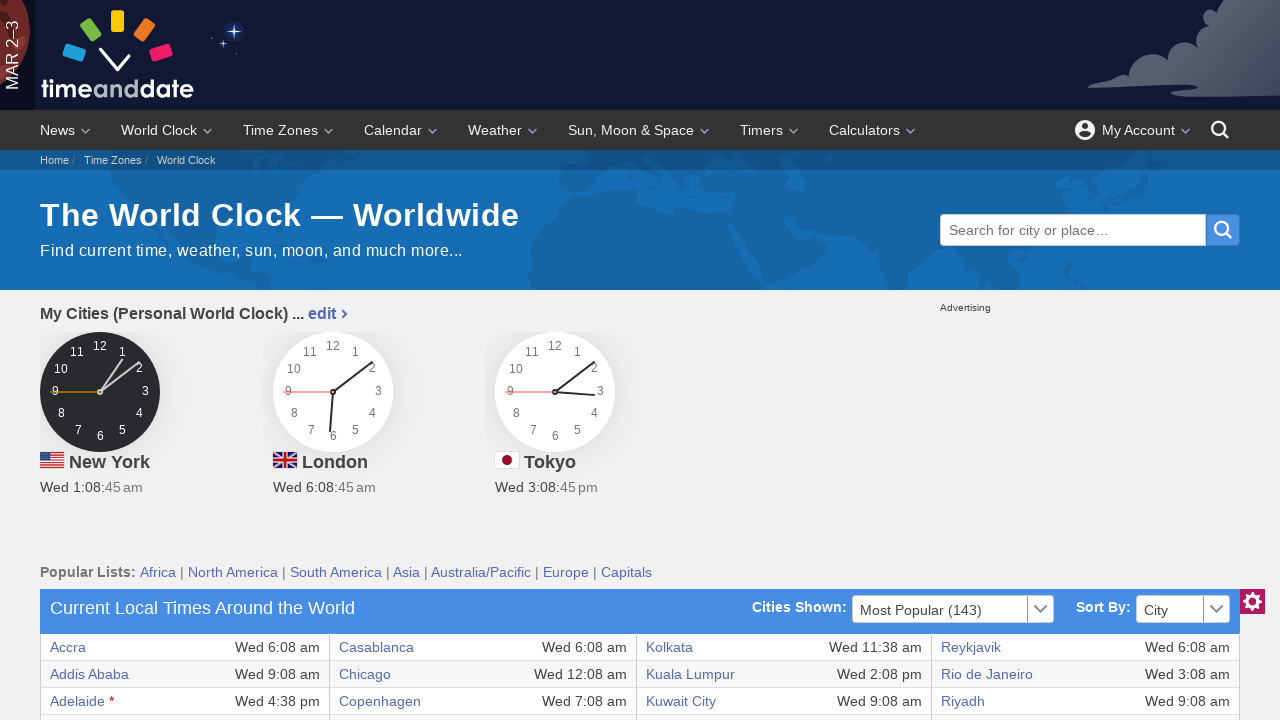

Extracted cell data from row 5, column 7: Salt Lake City
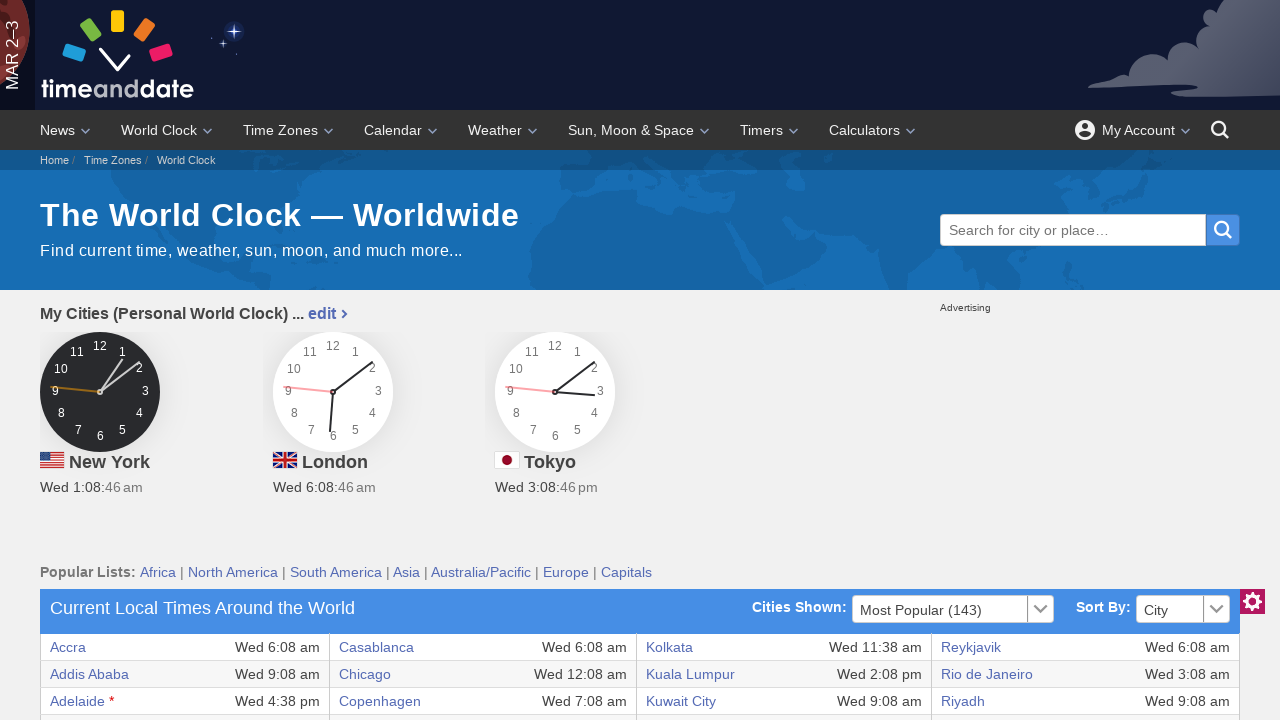

Extracted cell data from row 5, column 8: Tue 11:08 pm
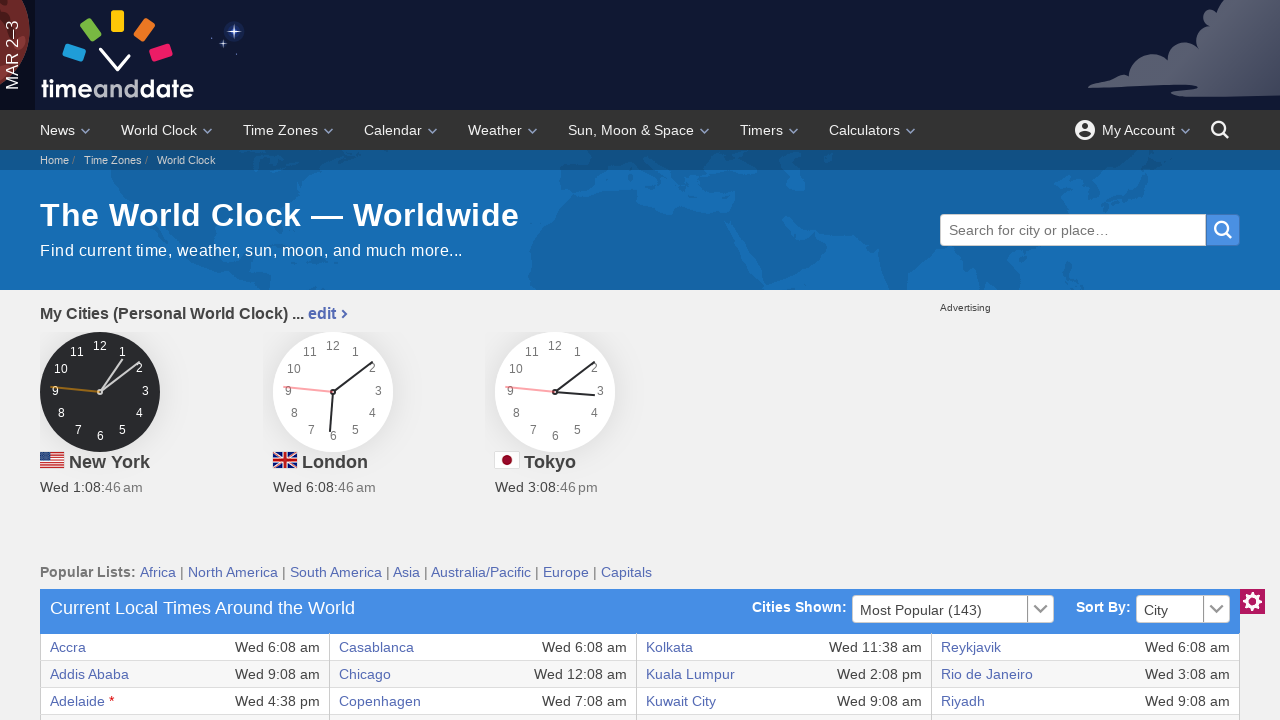

Completed extraction of all columns from row 5
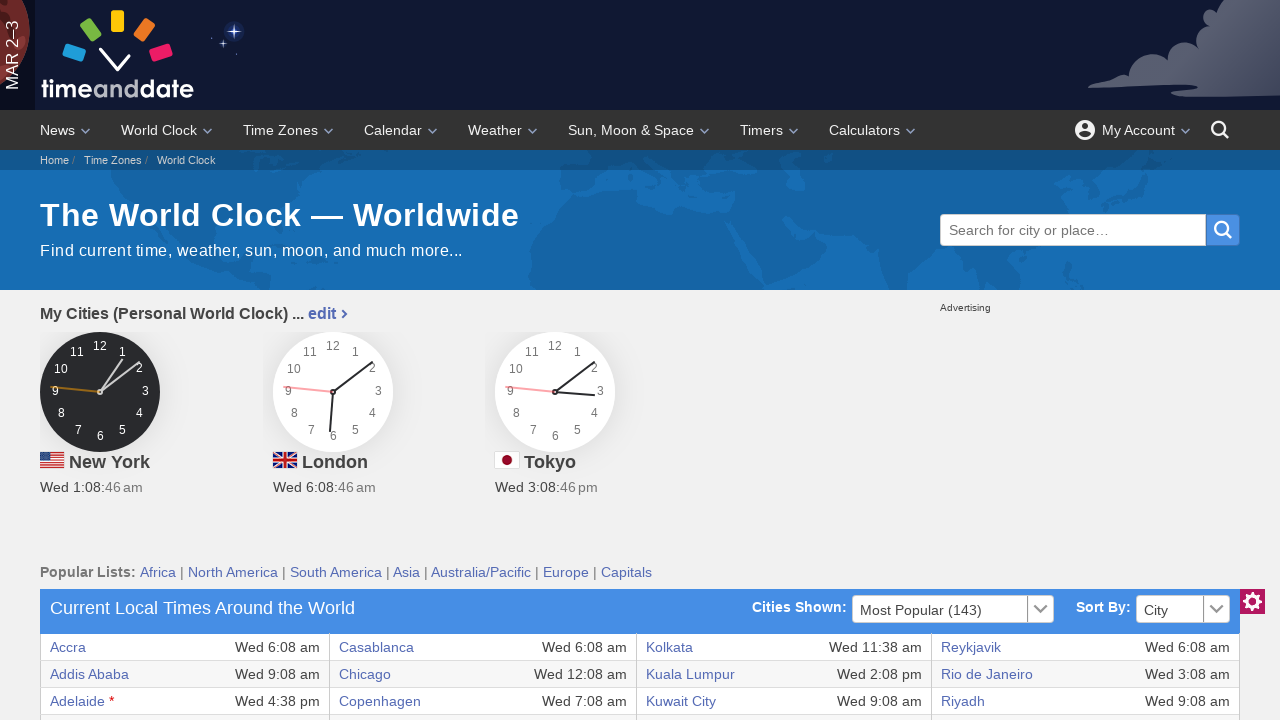

Extracted cell data from row 6, column 1: Amman
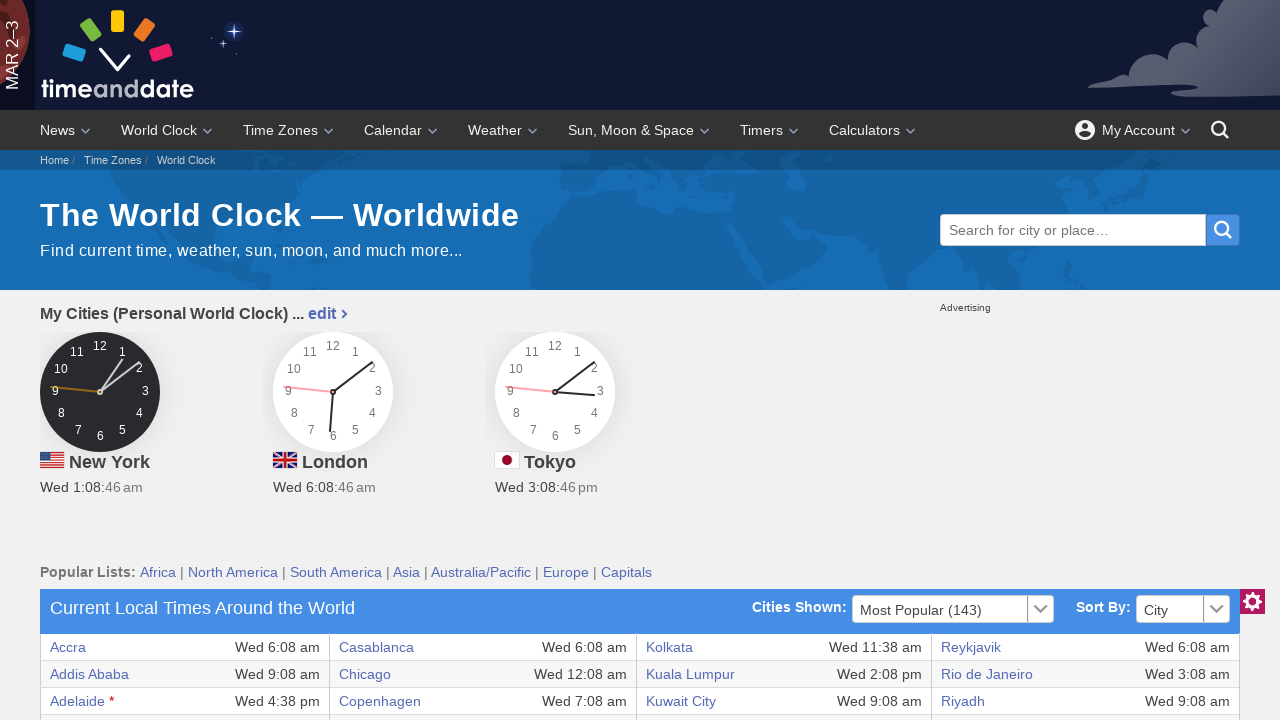

Extracted cell data from row 6, column 2: Wed 9:08 am
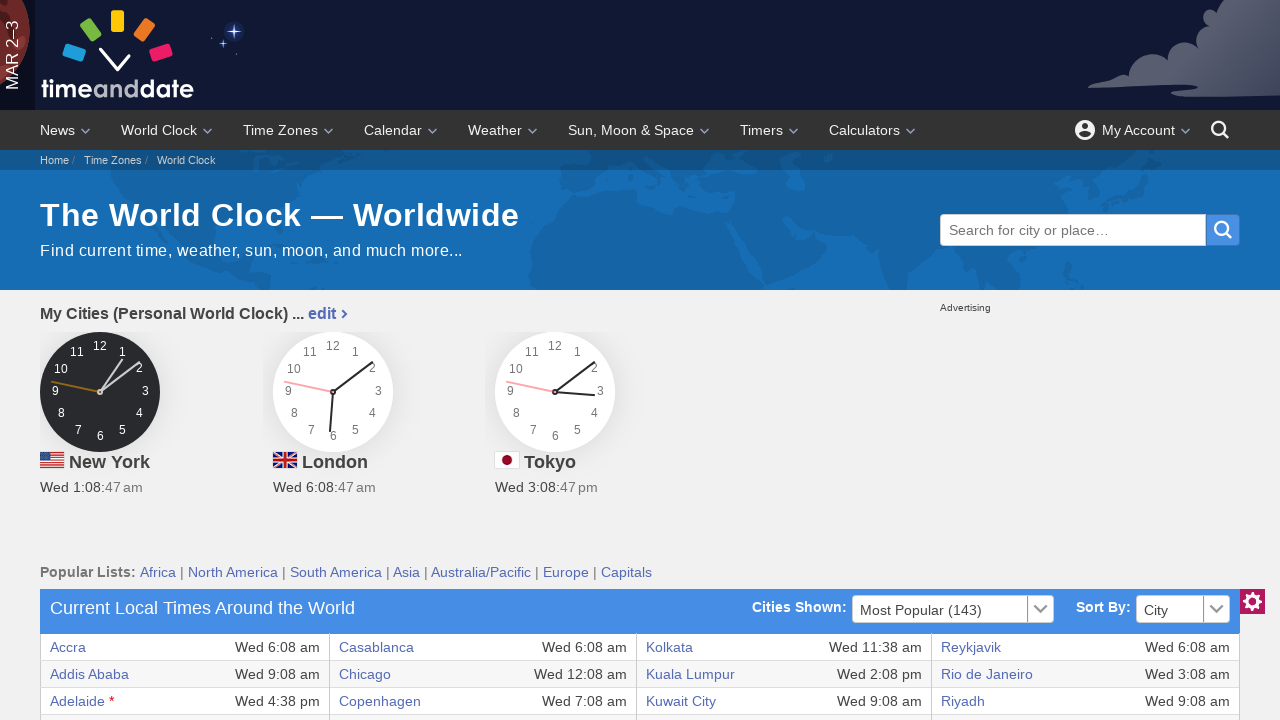

Extracted cell data from row 6, column 3: Darwin
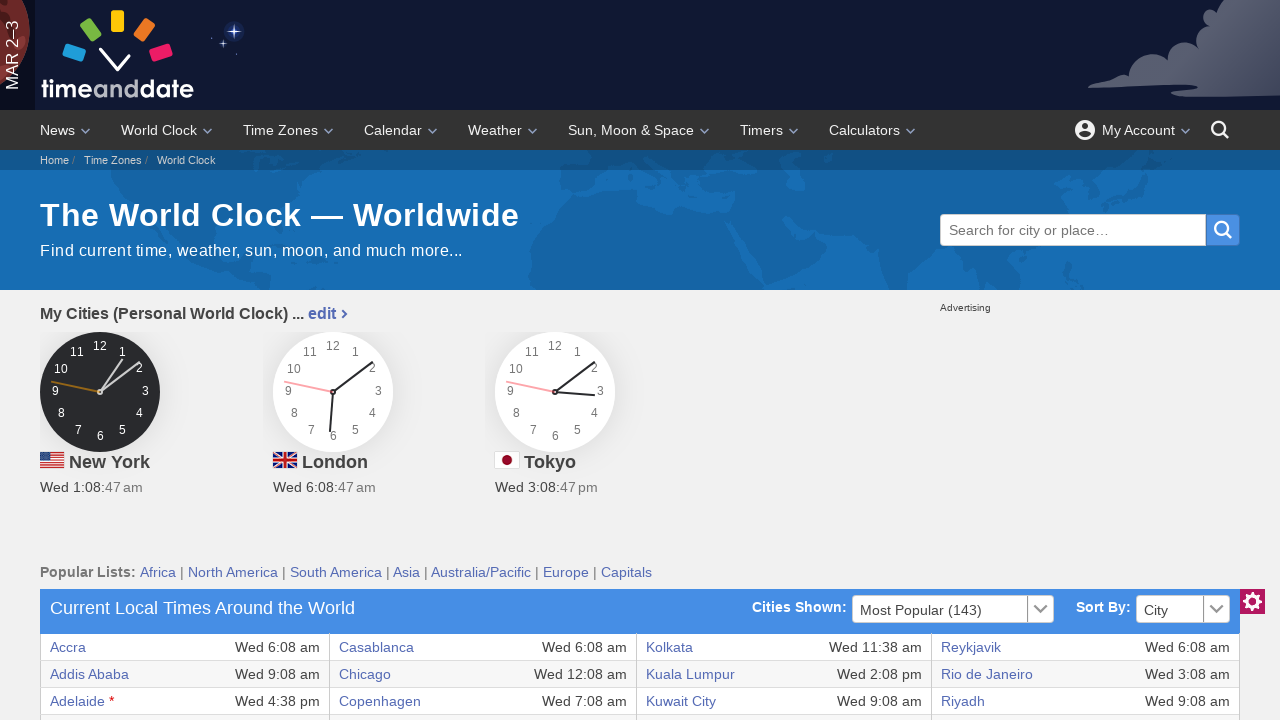

Extracted cell data from row 6, column 4: Wed 3:38 pm
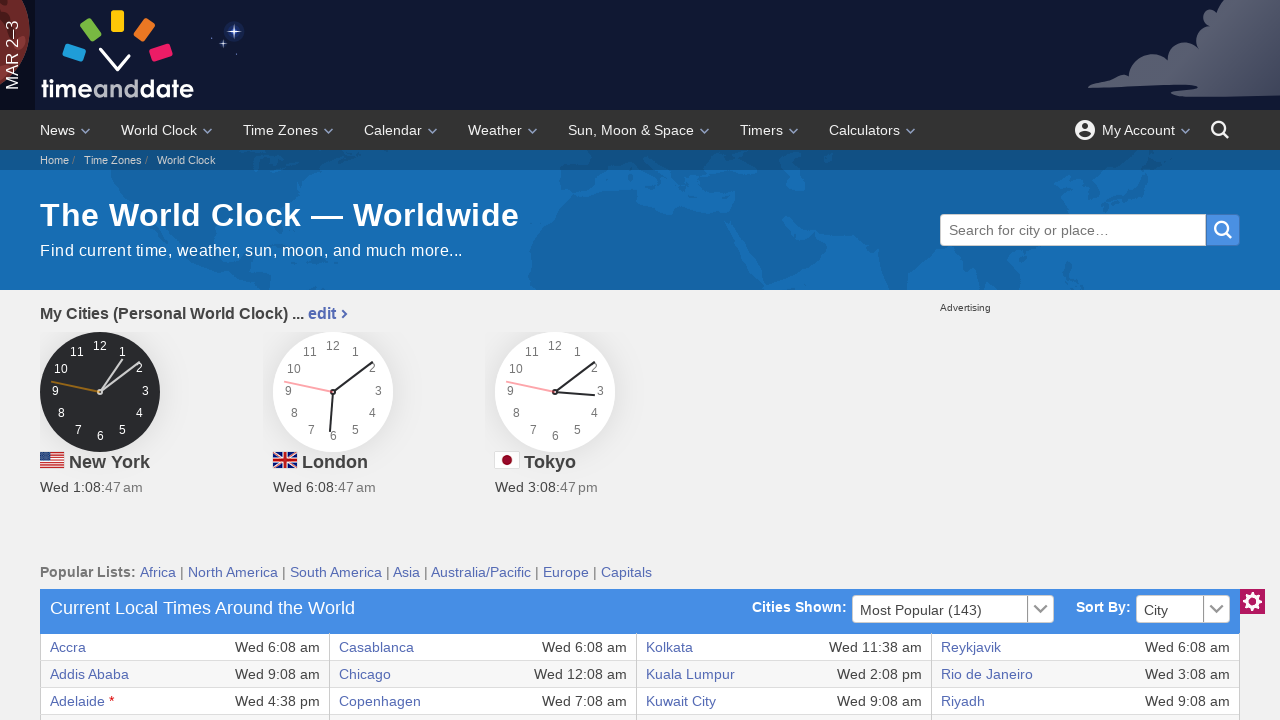

Extracted cell data from row 6, column 5: Lagos
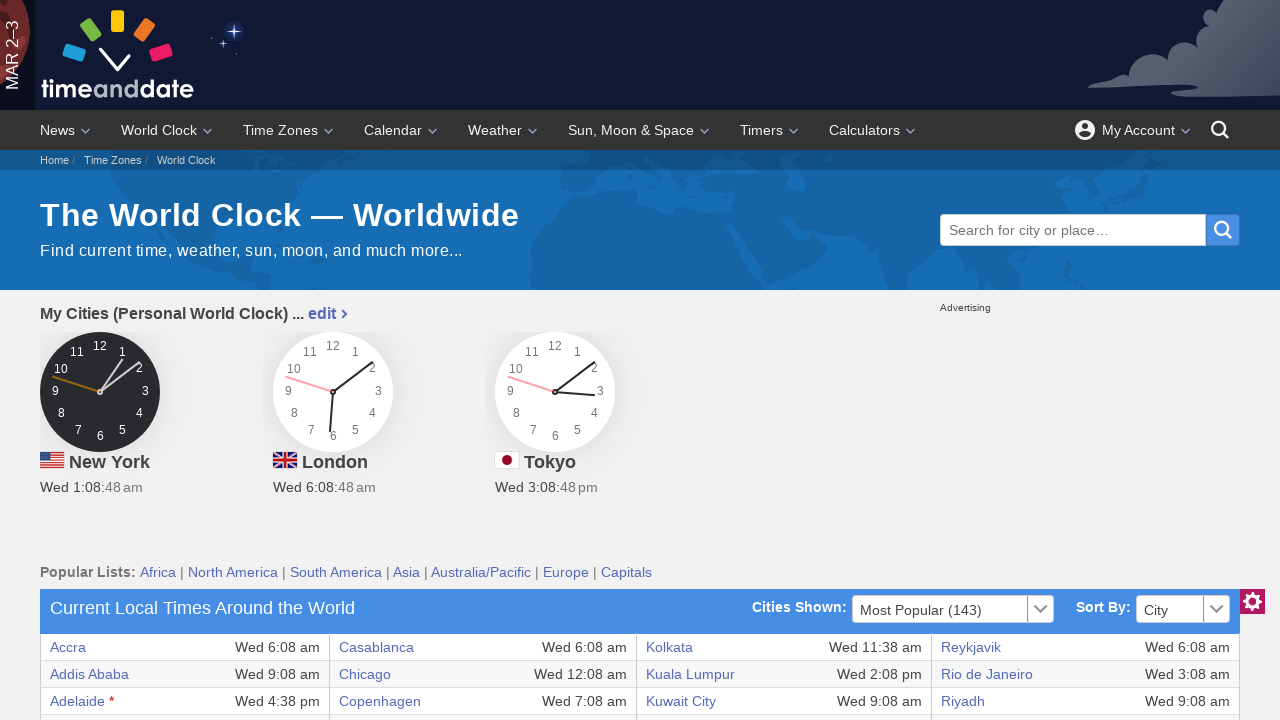

Extracted cell data from row 6, column 6: Wed 7:08 am
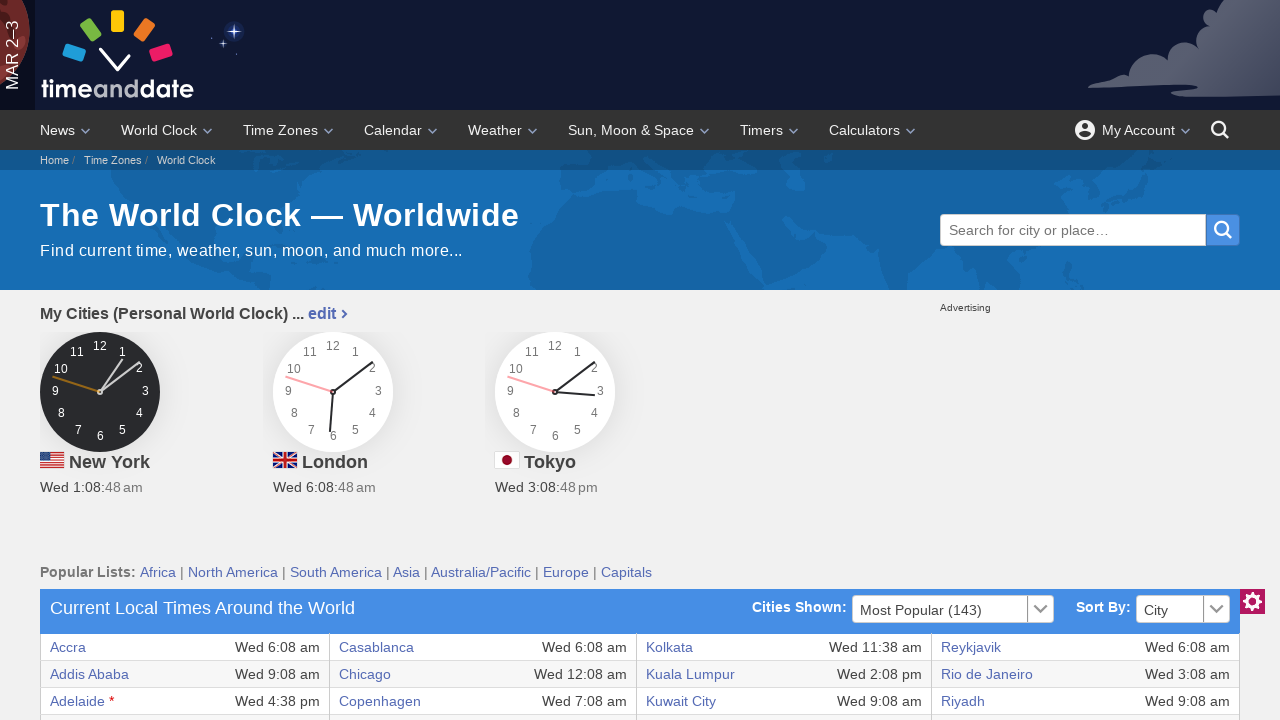

Extracted cell data from row 6, column 7: San Francisco
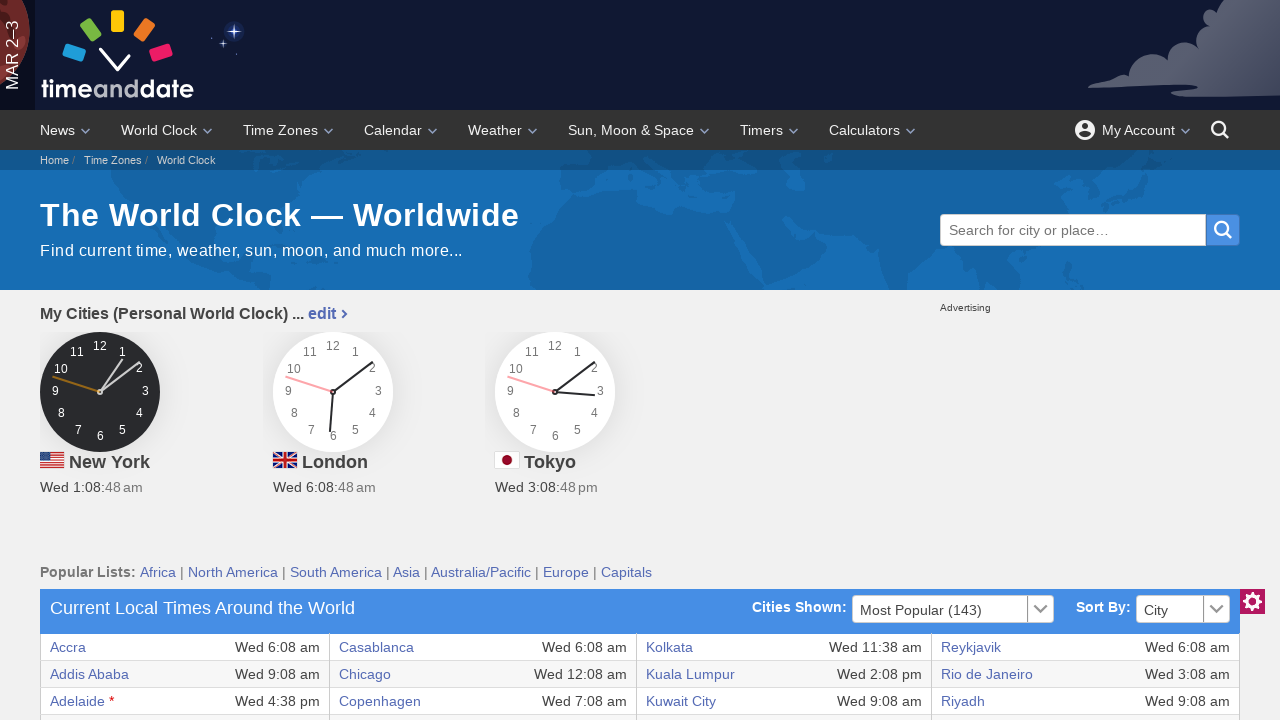

Extracted cell data from row 6, column 8: Tue 10:08 pm
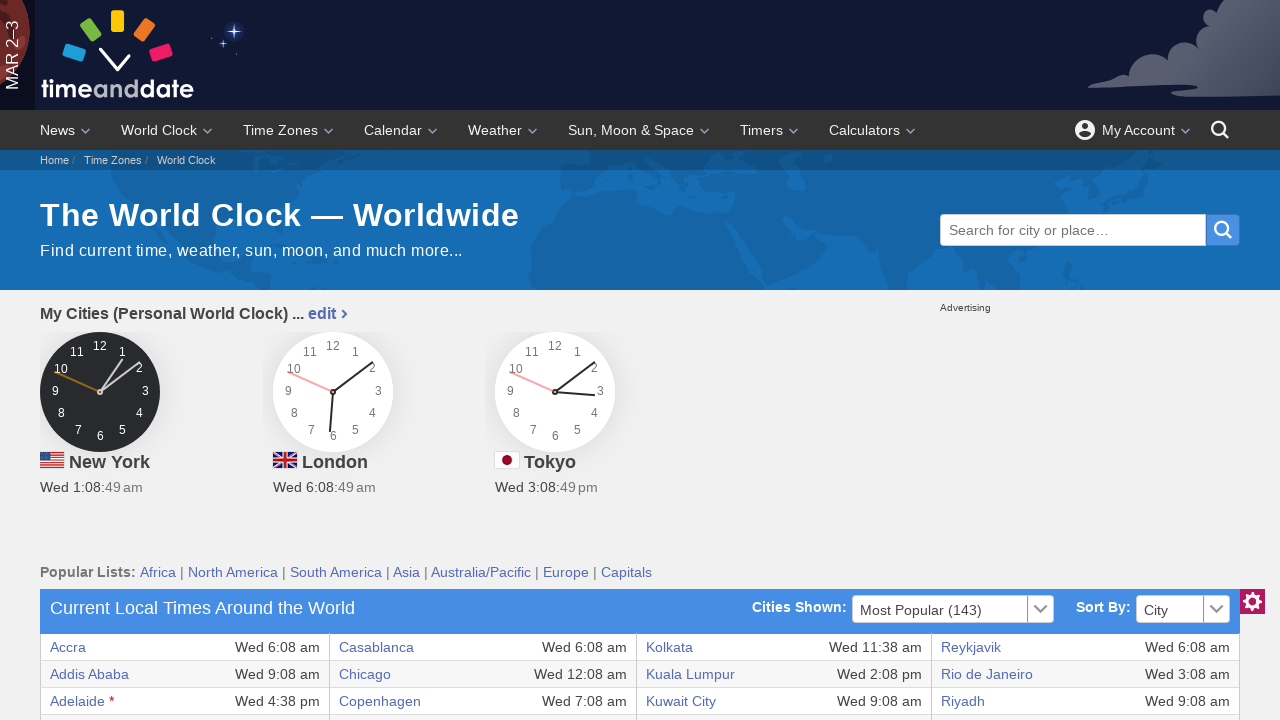

Completed extraction of all columns from row 6
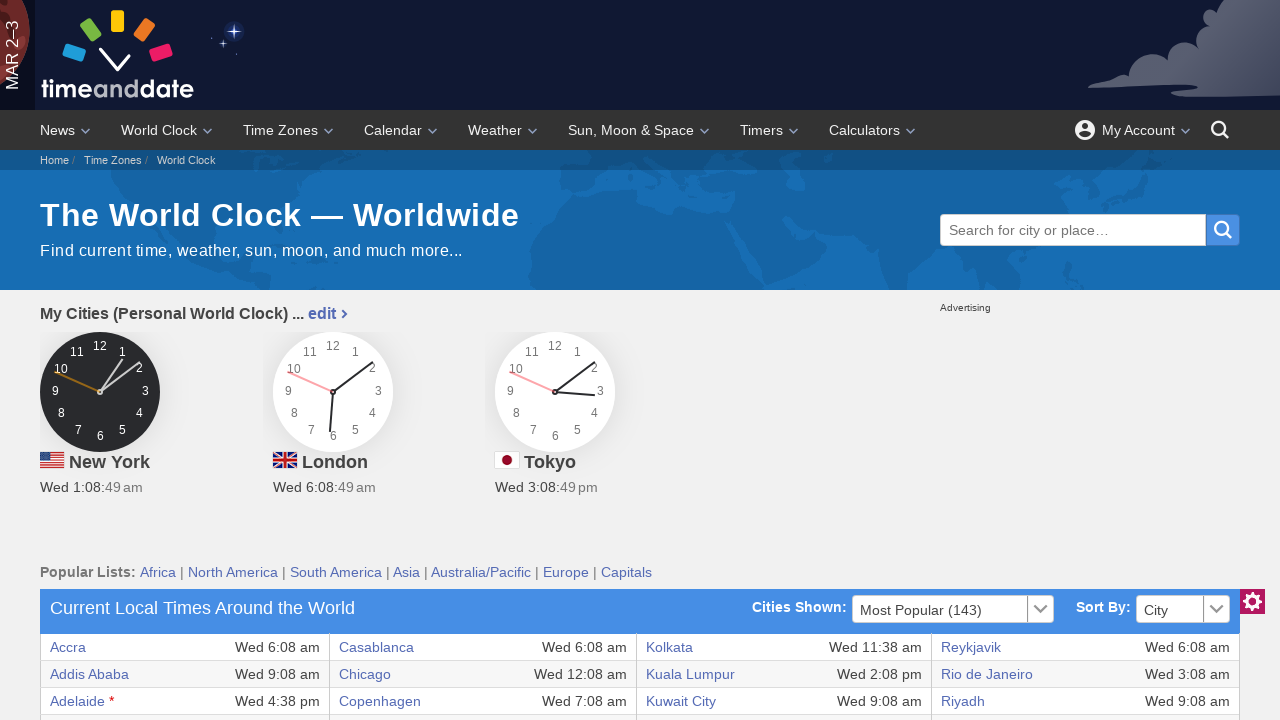

Extracted cell data from row 7, column 1: Amsterdam
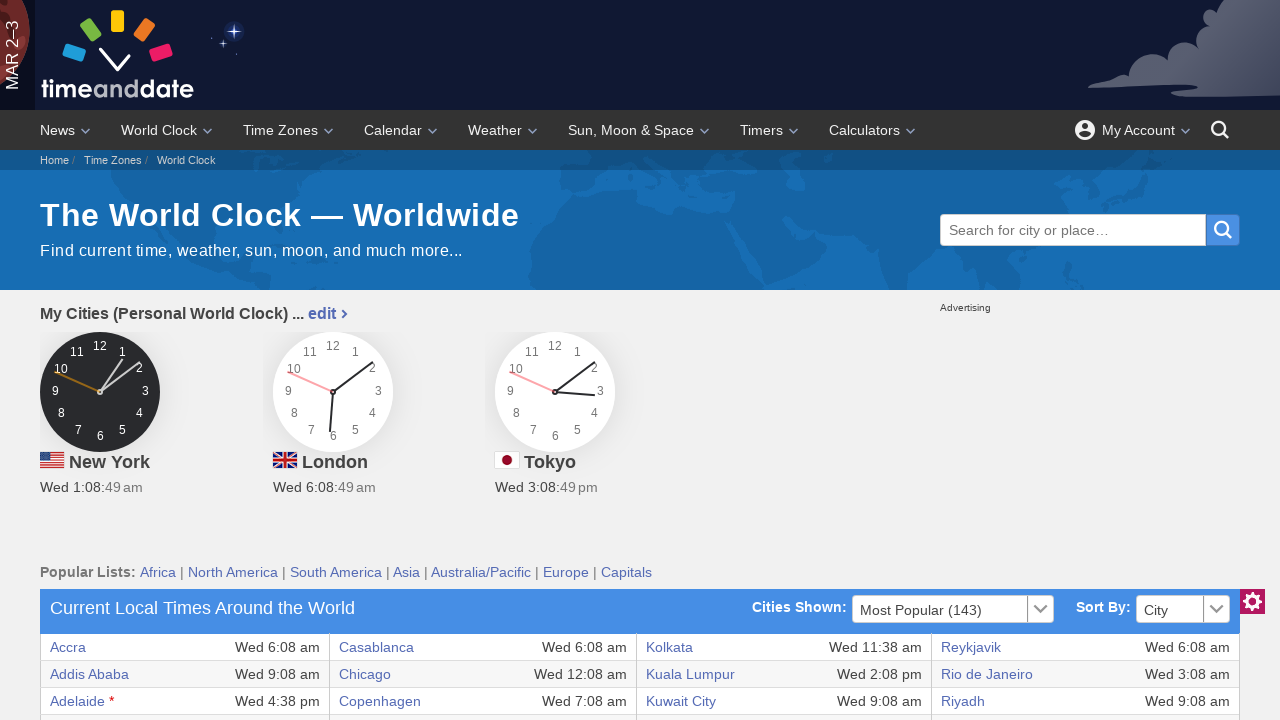

Extracted cell data from row 7, column 2: Wed 7:08 am
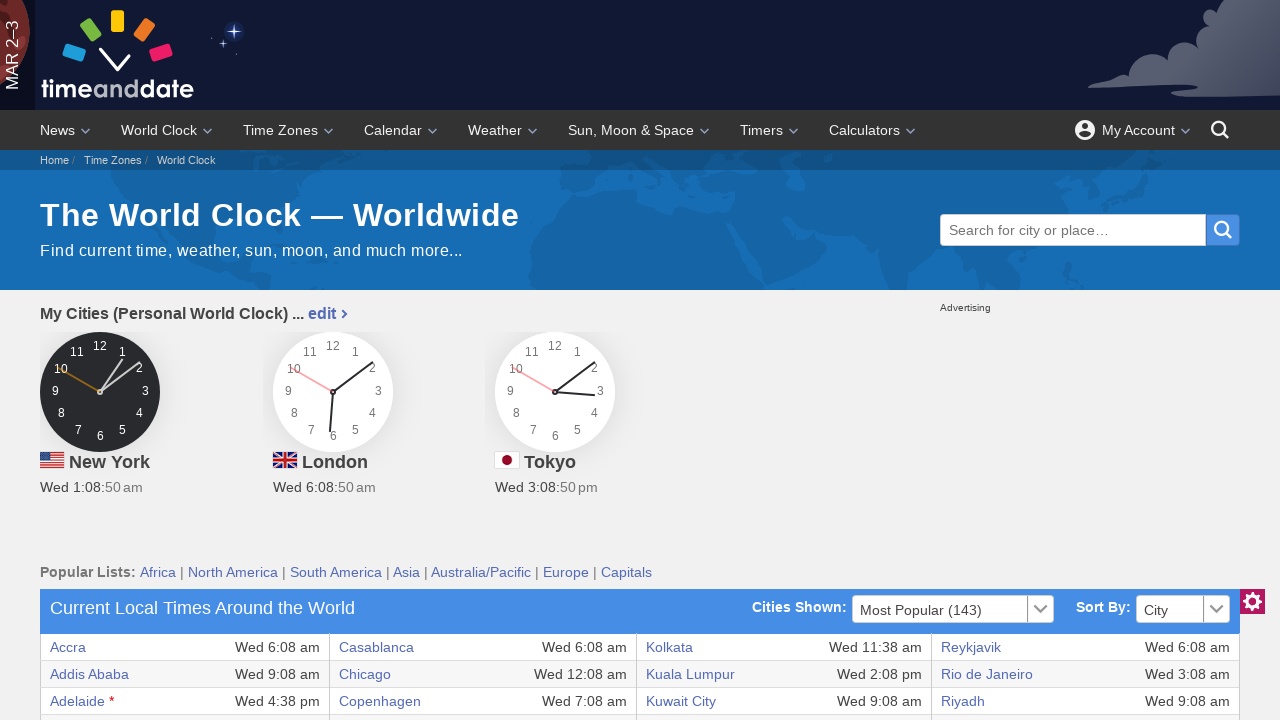

Extracted cell data from row 7, column 3: Denver
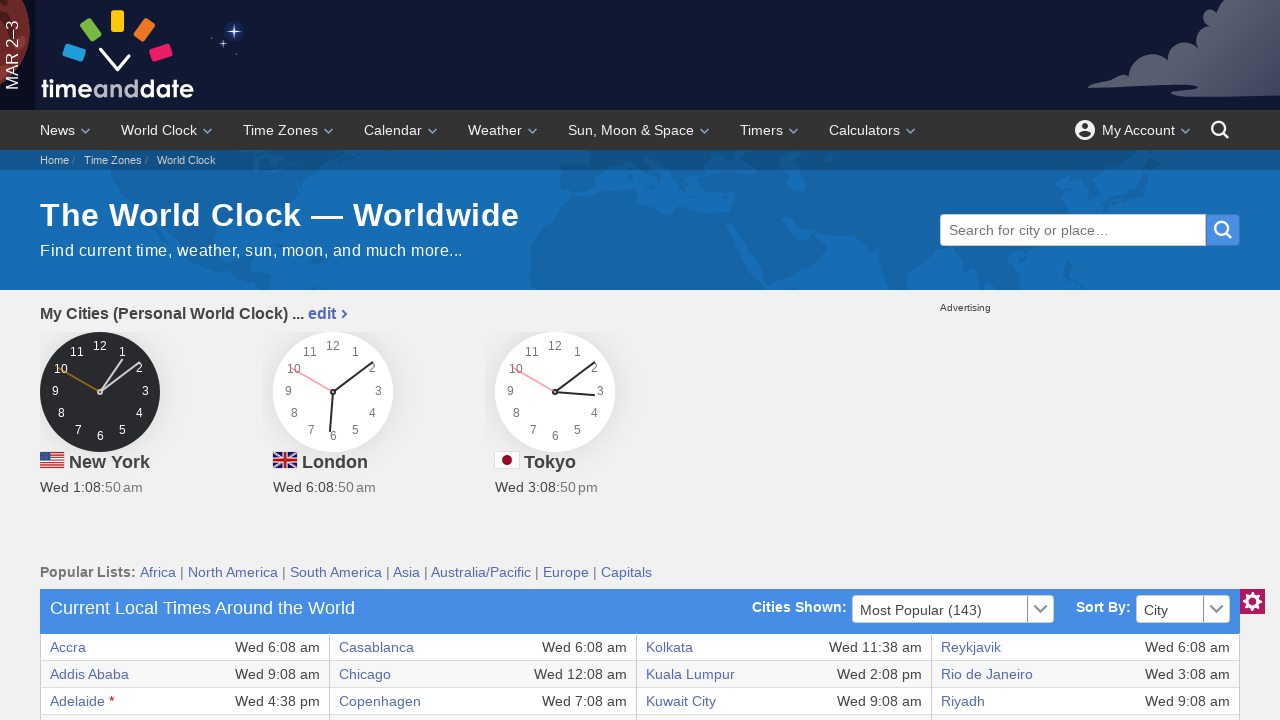

Extracted cell data from row 7, column 4: Tue 11:08 pm
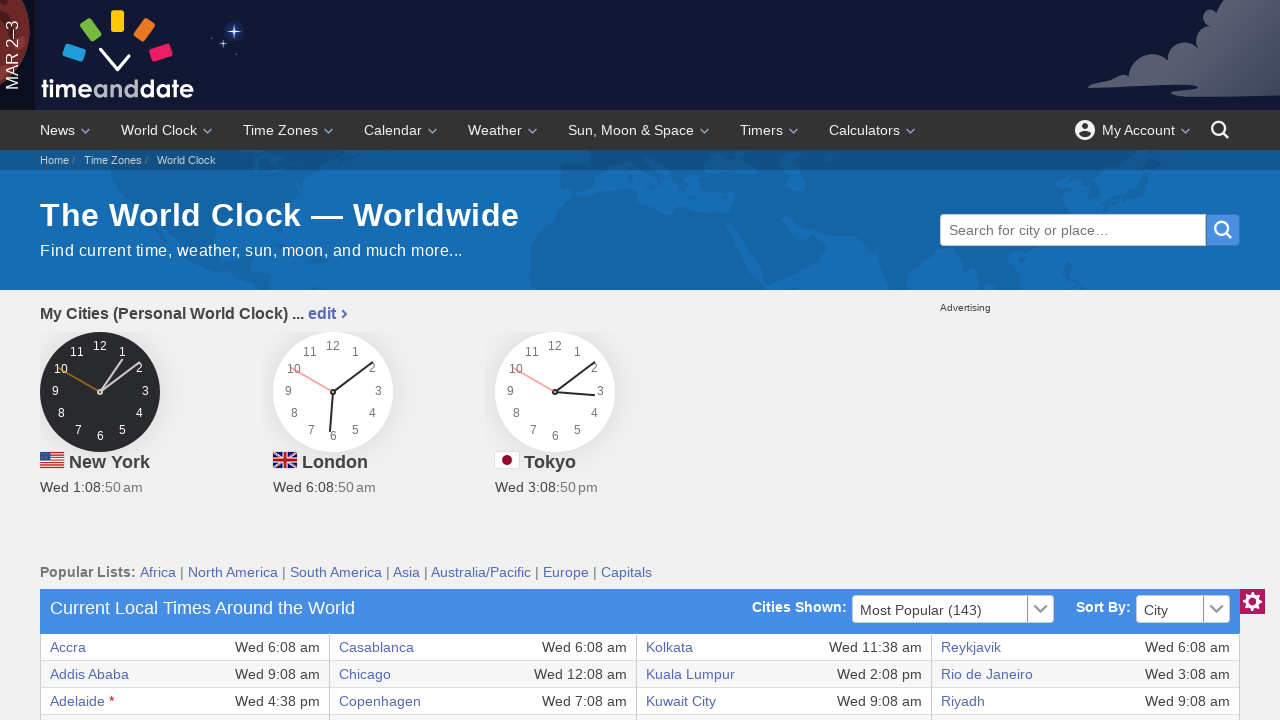

Extracted cell data from row 7, column 5: Lahore
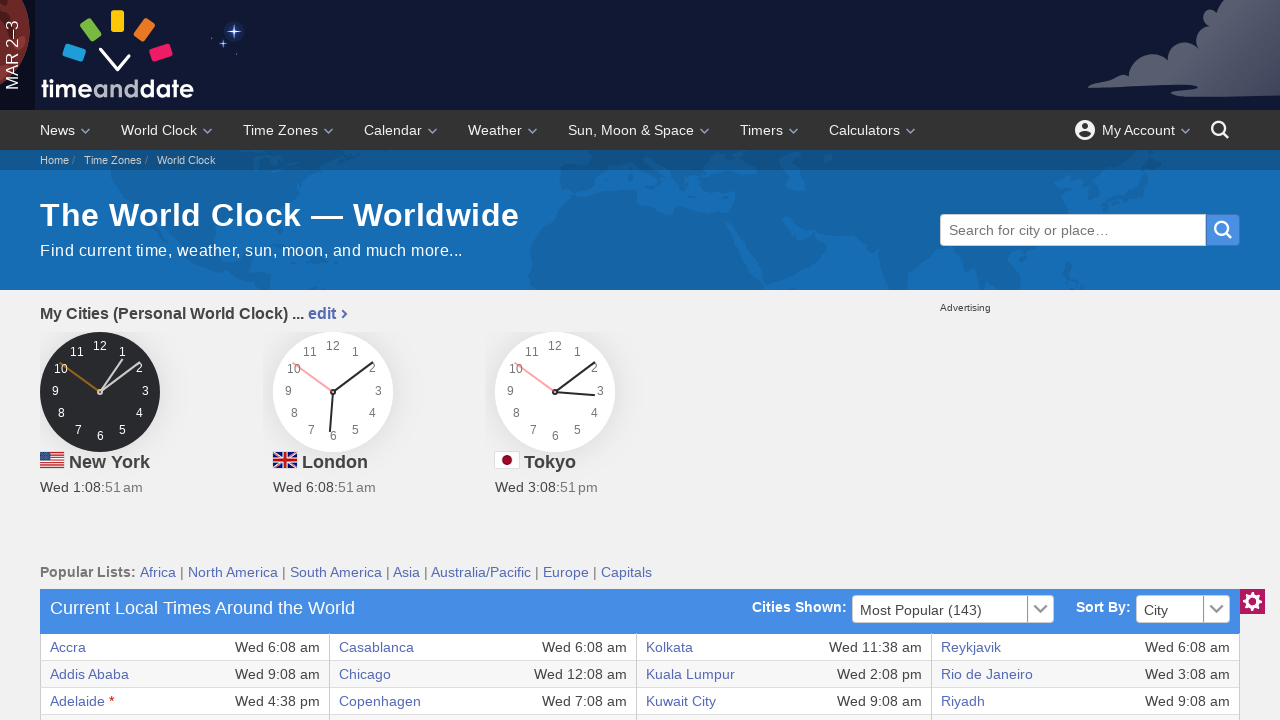

Extracted cell data from row 7, column 6: Wed 11:08 am
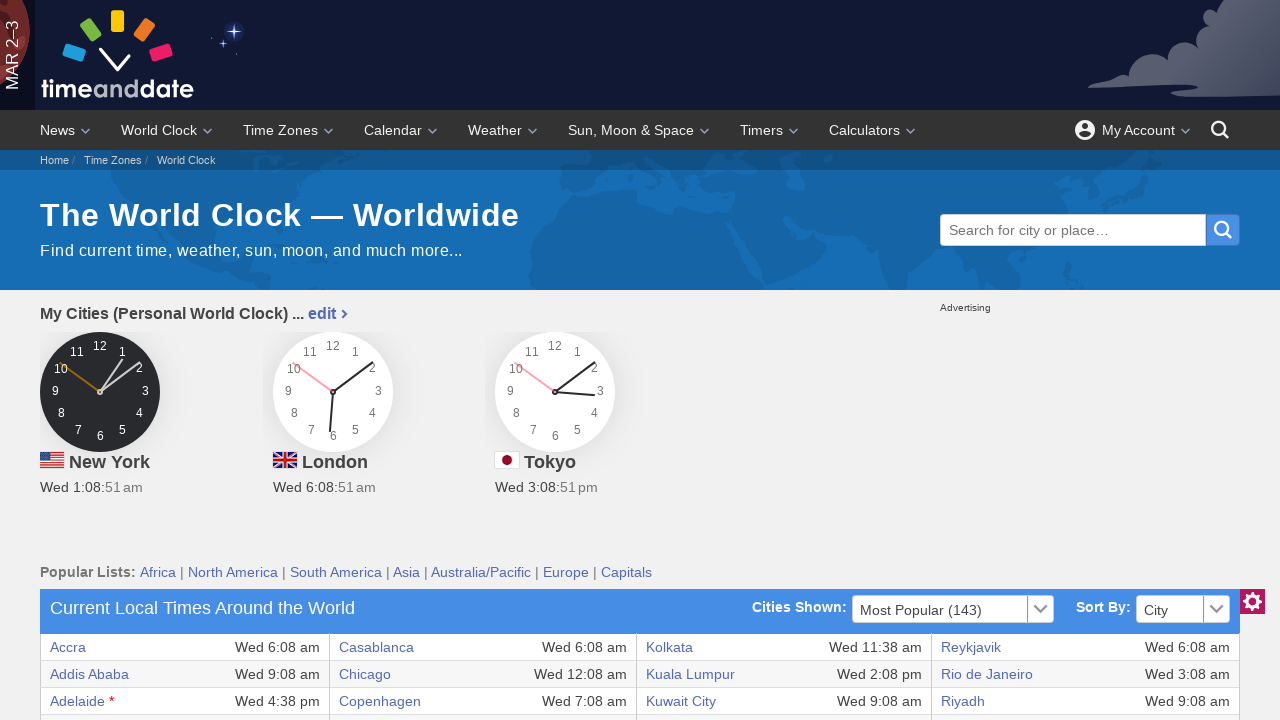

Extracted cell data from row 7, column 7: San Juan
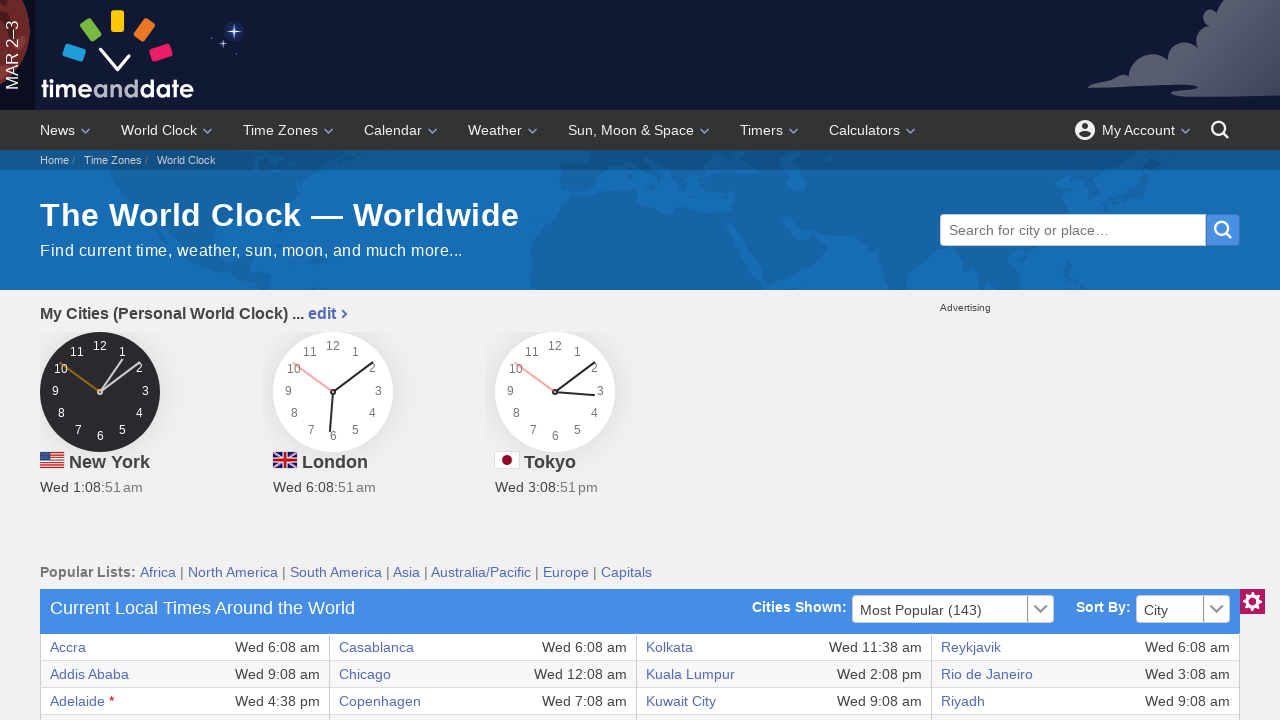

Extracted cell data from row 7, column 8: Wed 2:08 am
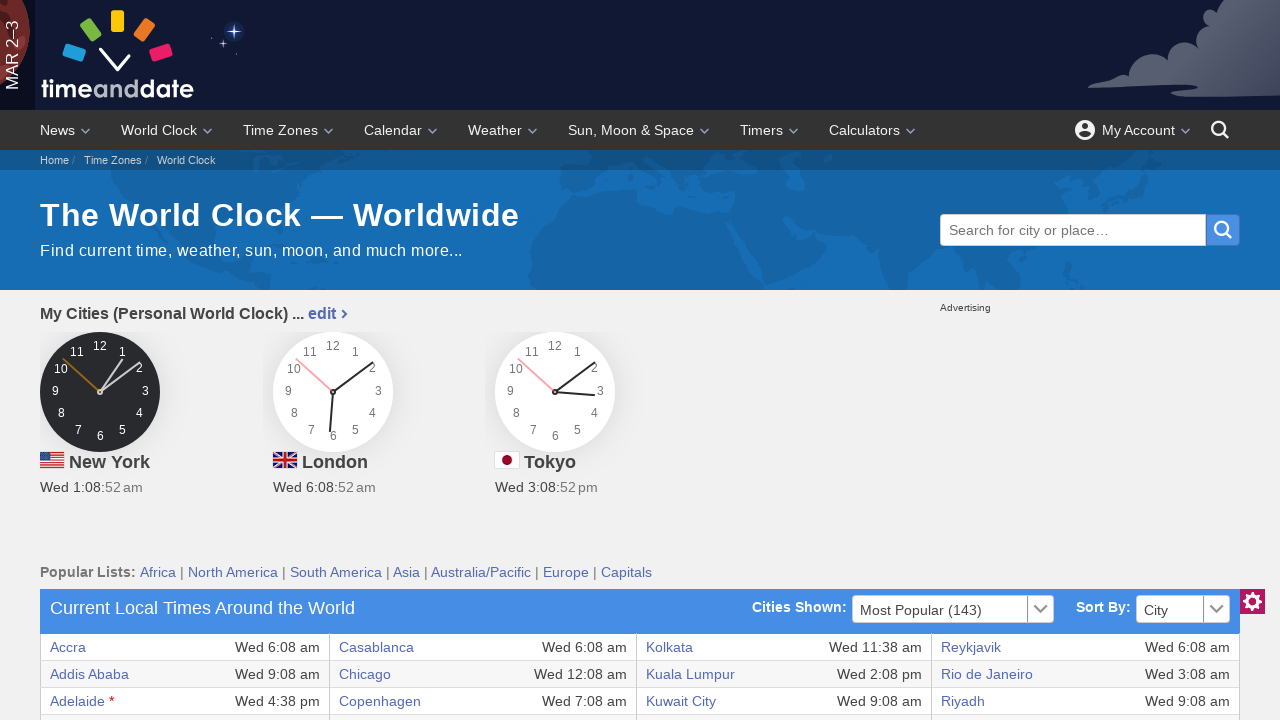

Completed extraction of all columns from row 7
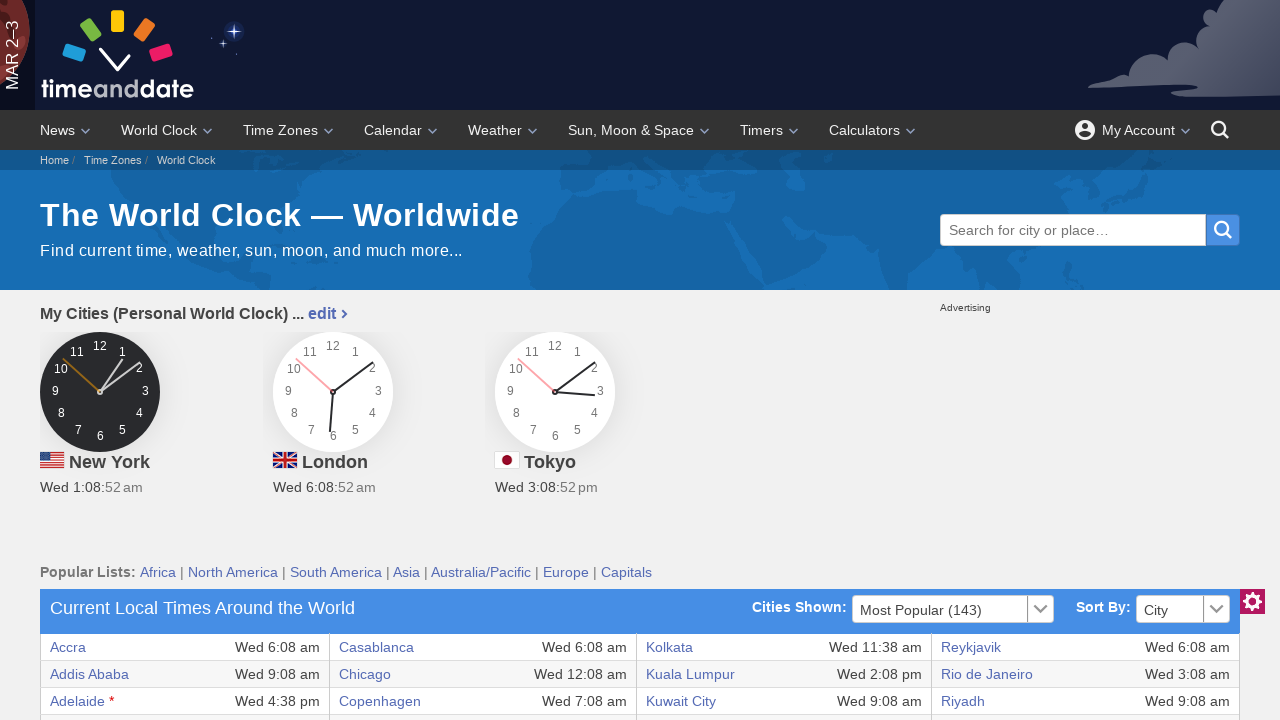

Extracted cell data from row 8, column 1: Anadyr
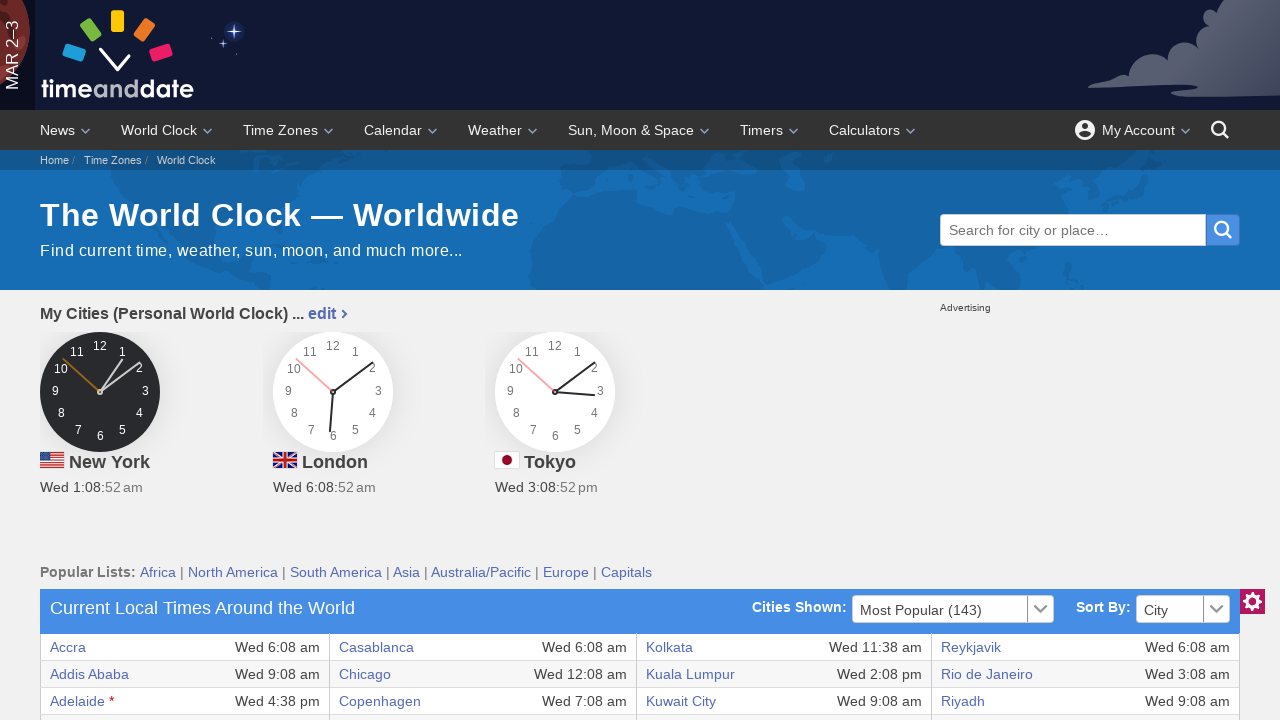

Extracted cell data from row 8, column 2: Wed 6:08 pm
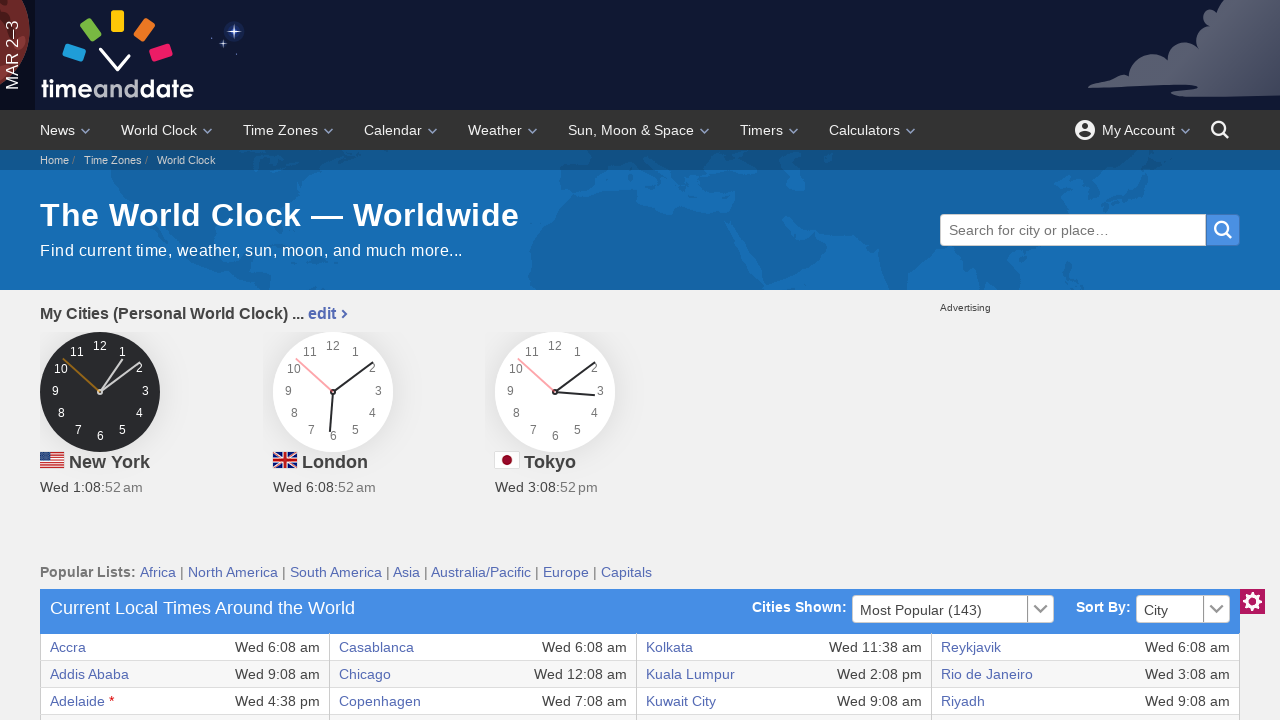

Extracted cell data from row 8, column 3: Detroit
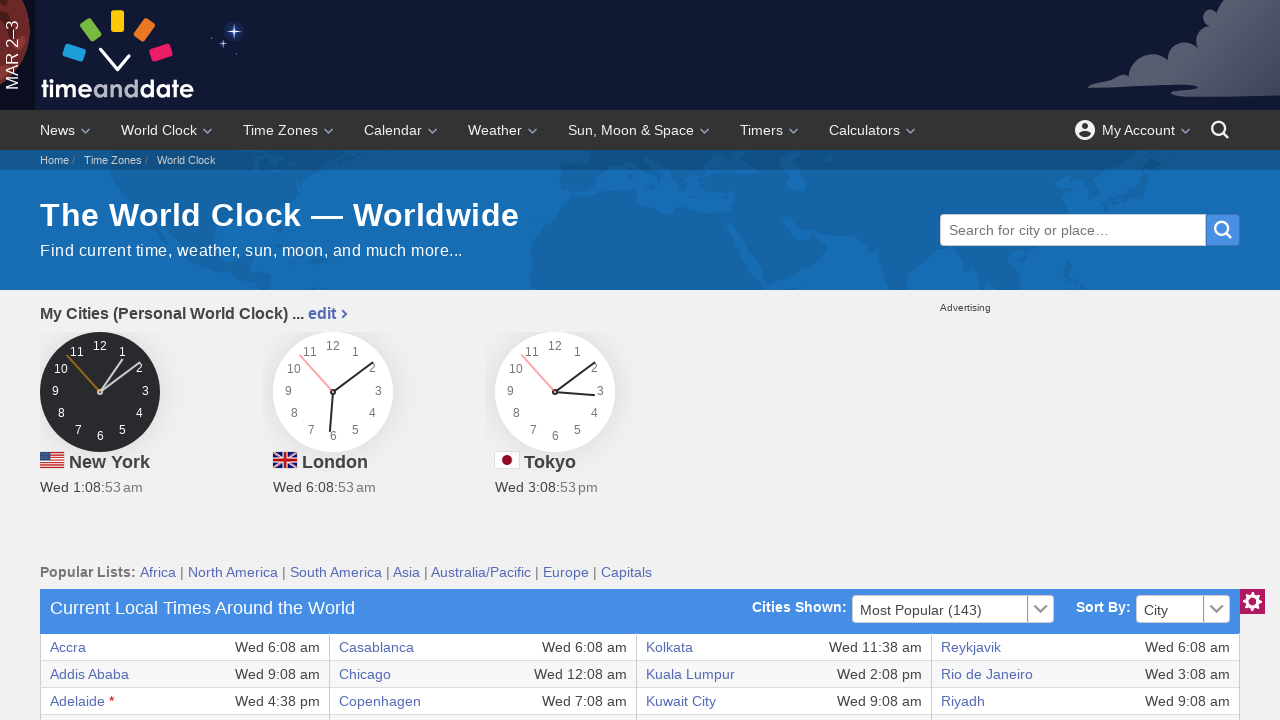

Extracted cell data from row 8, column 4: Wed 1:08 am
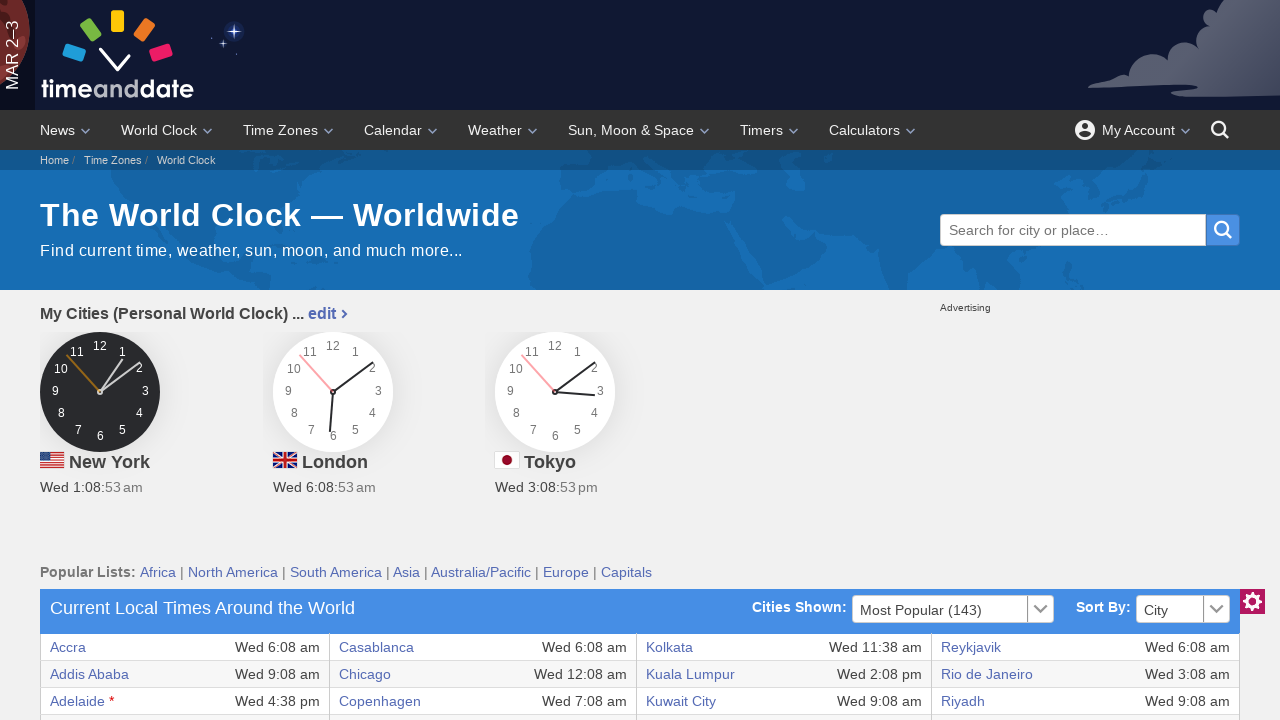

Extracted cell data from row 8, column 5: Las Vegas
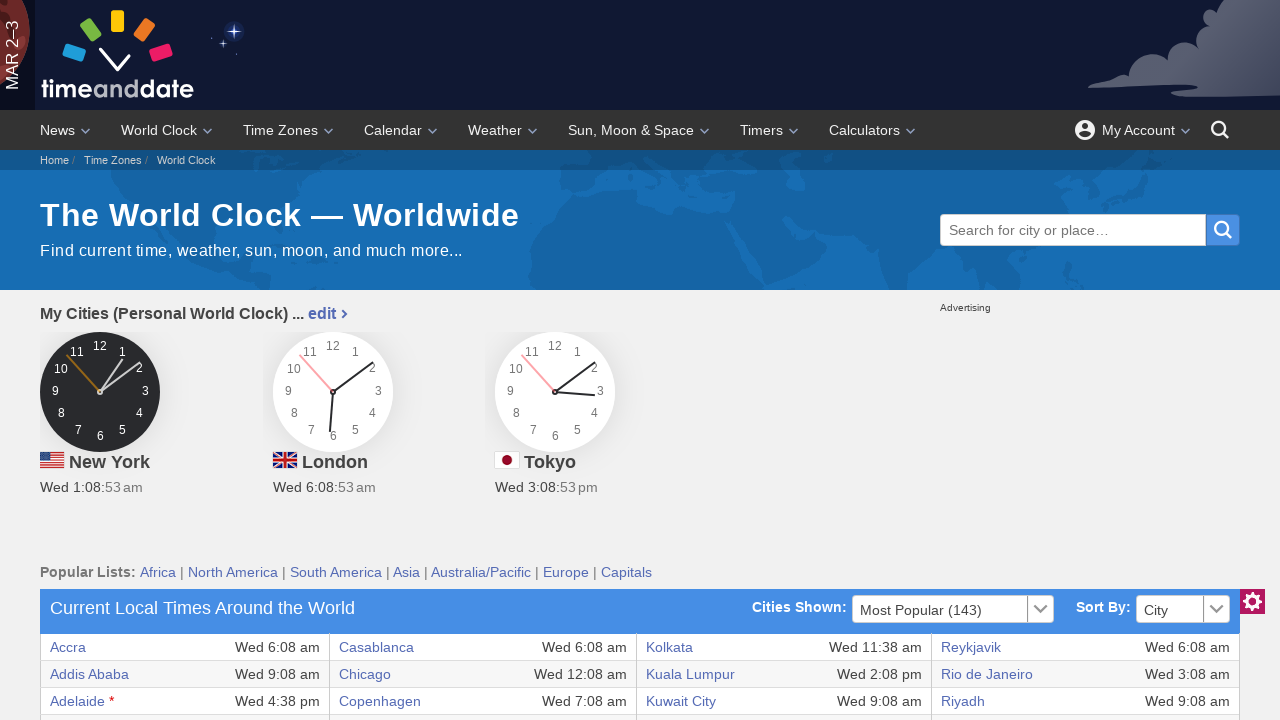

Extracted cell data from row 8, column 6: Tue 10:08 pm
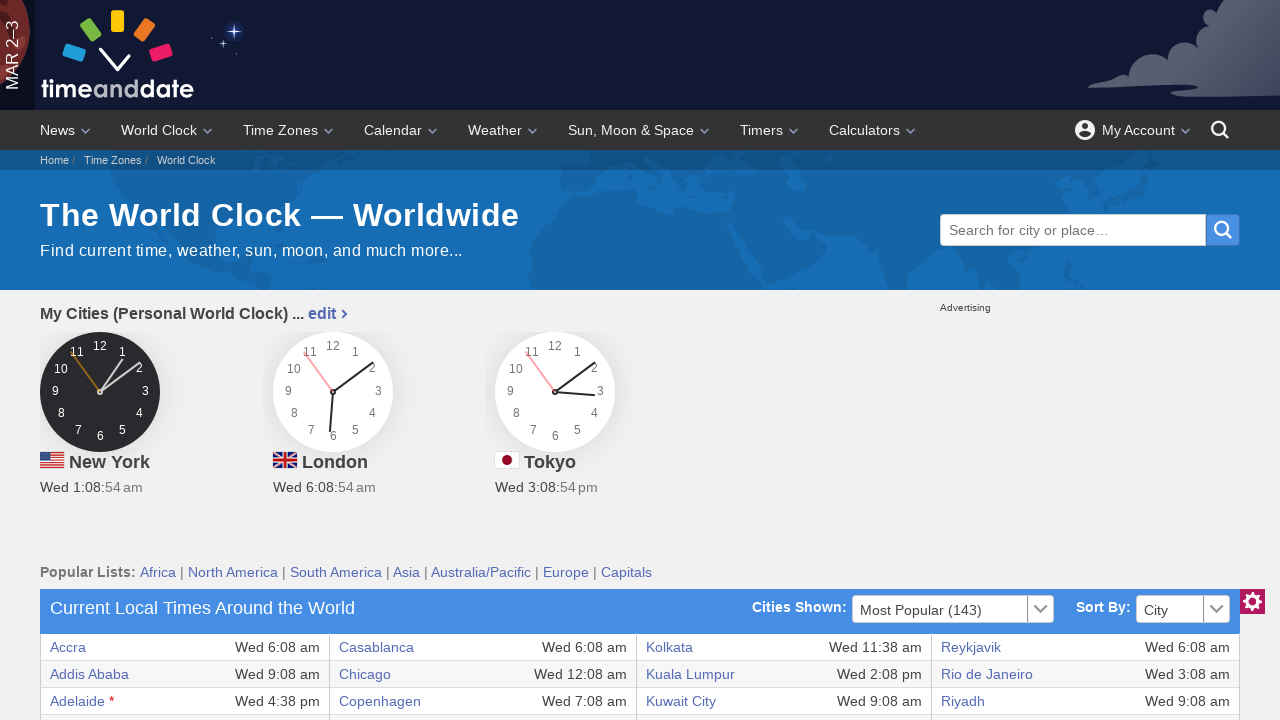

Extracted cell data from row 8, column 7: San Salvador
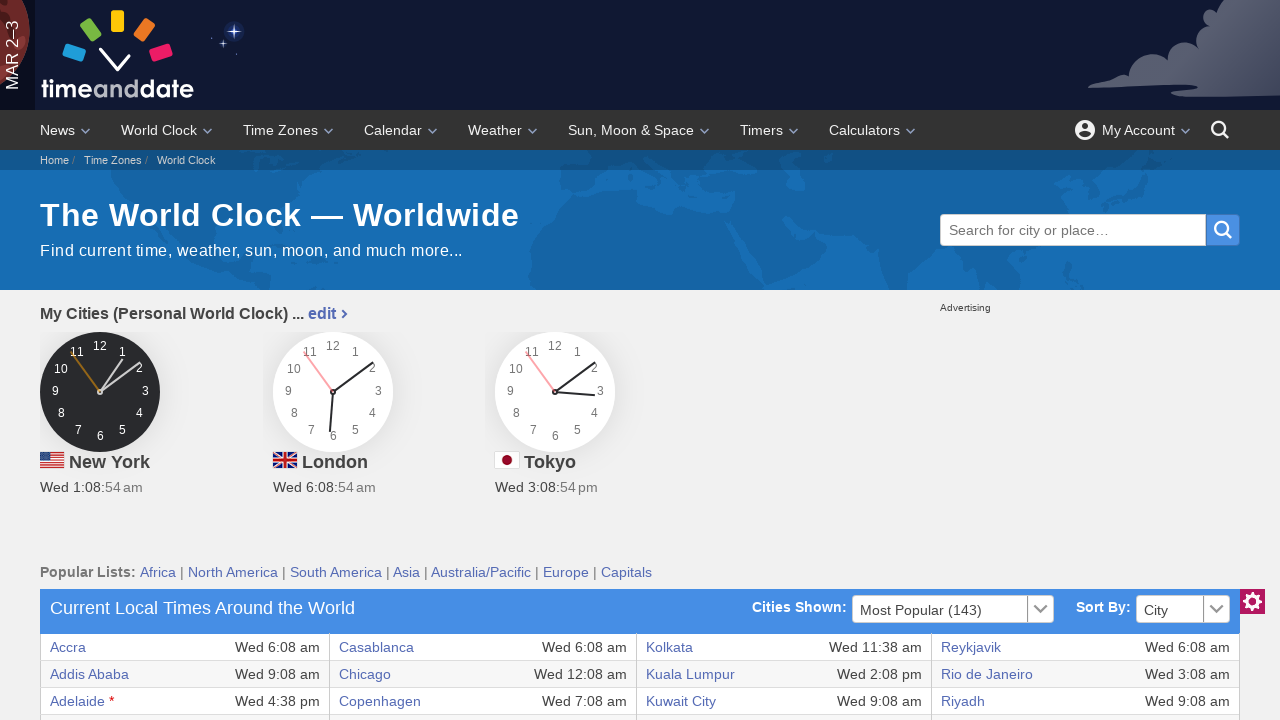

Extracted cell data from row 8, column 8: Wed 12:08 am
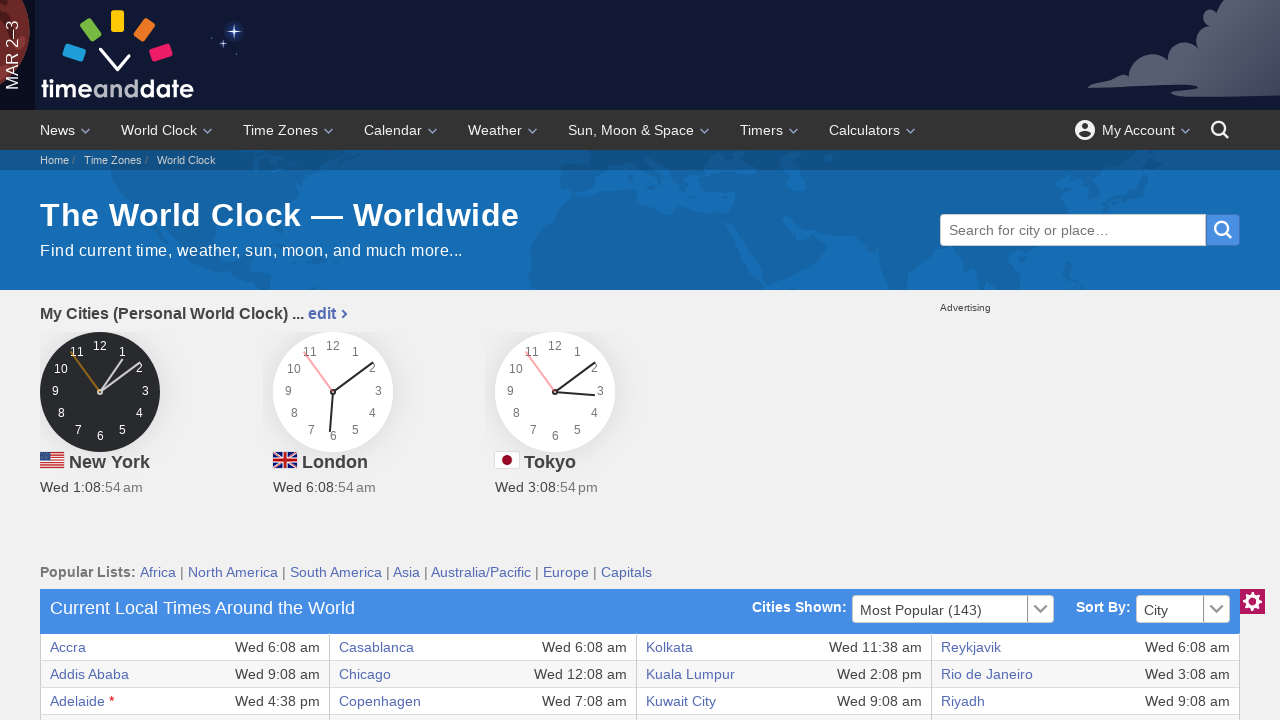

Completed extraction of all columns from row 8
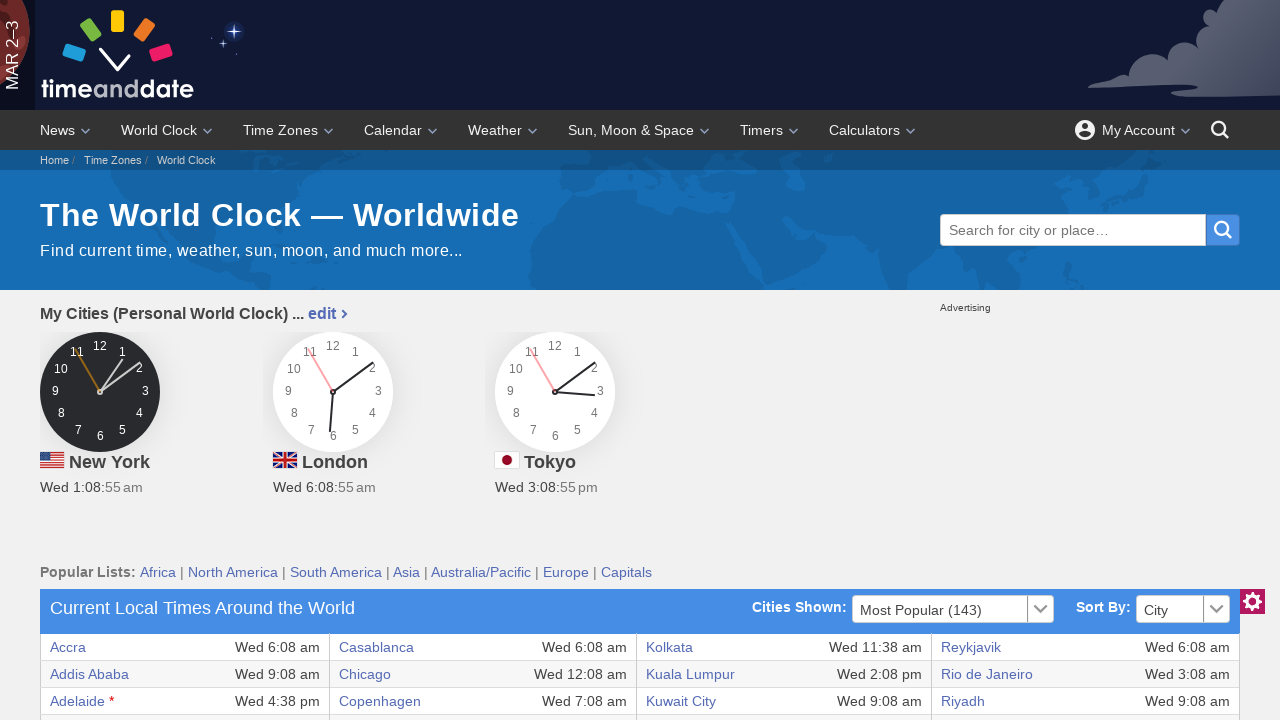

Extracted cell data from row 9, column 1: Anchorage
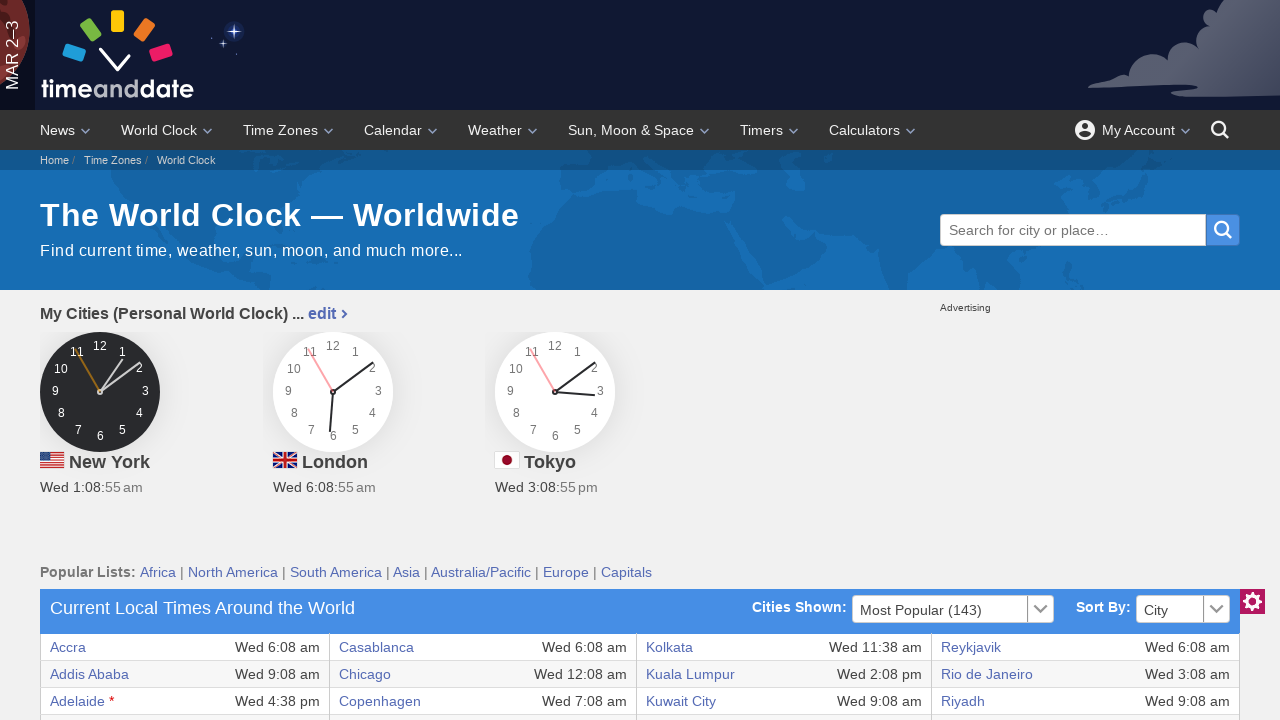

Extracted cell data from row 9, column 2: Tue 9:08 pm
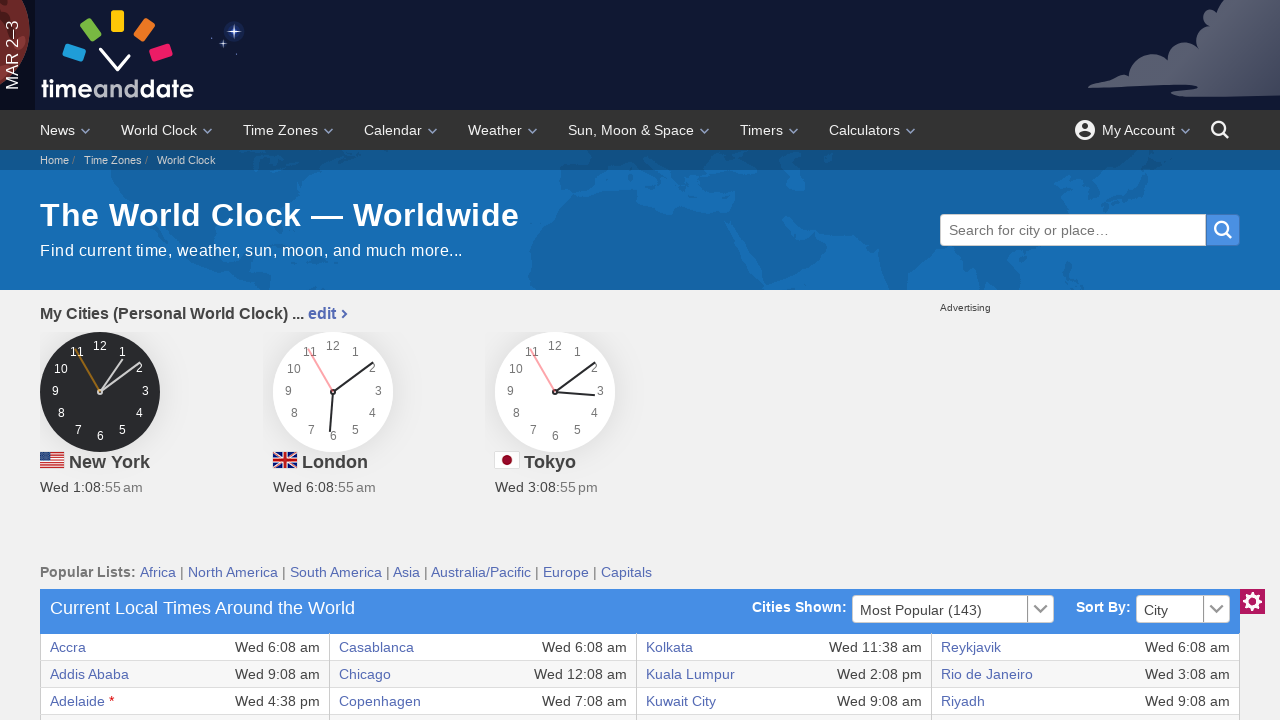

Extracted cell data from row 9, column 3: Dhaka
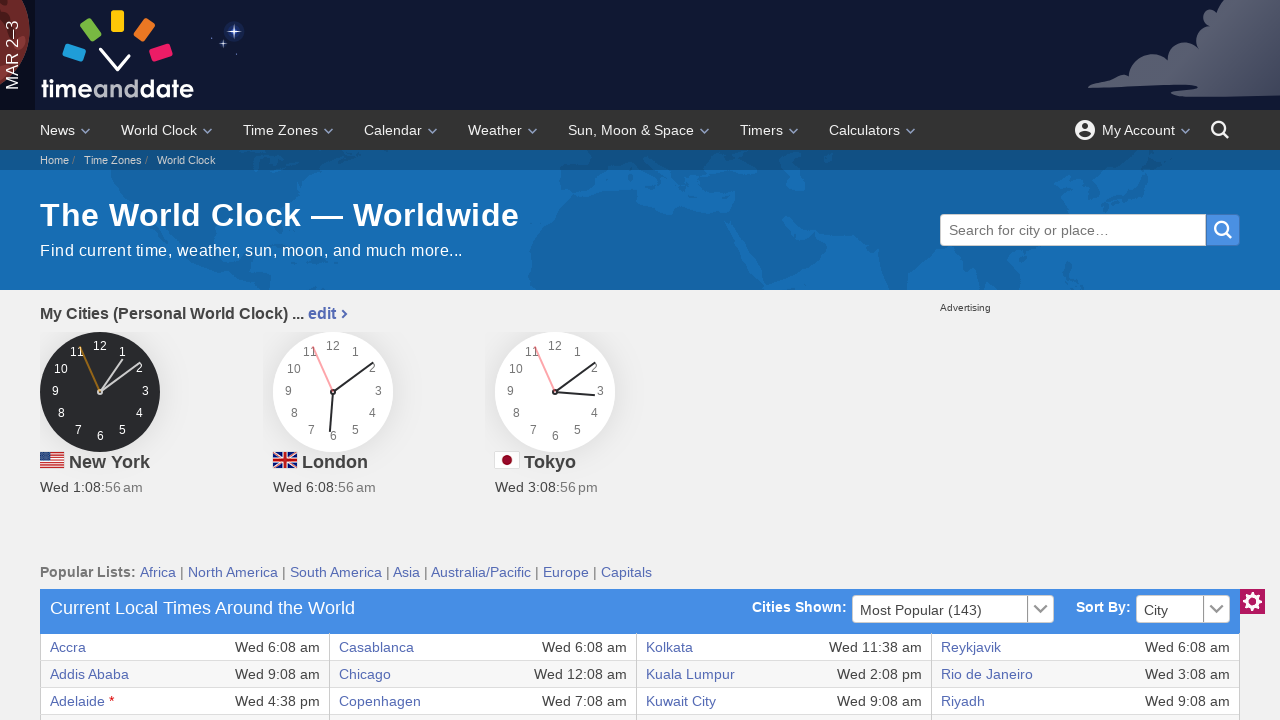

Extracted cell data from row 9, column 4: Wed 12:08 pm
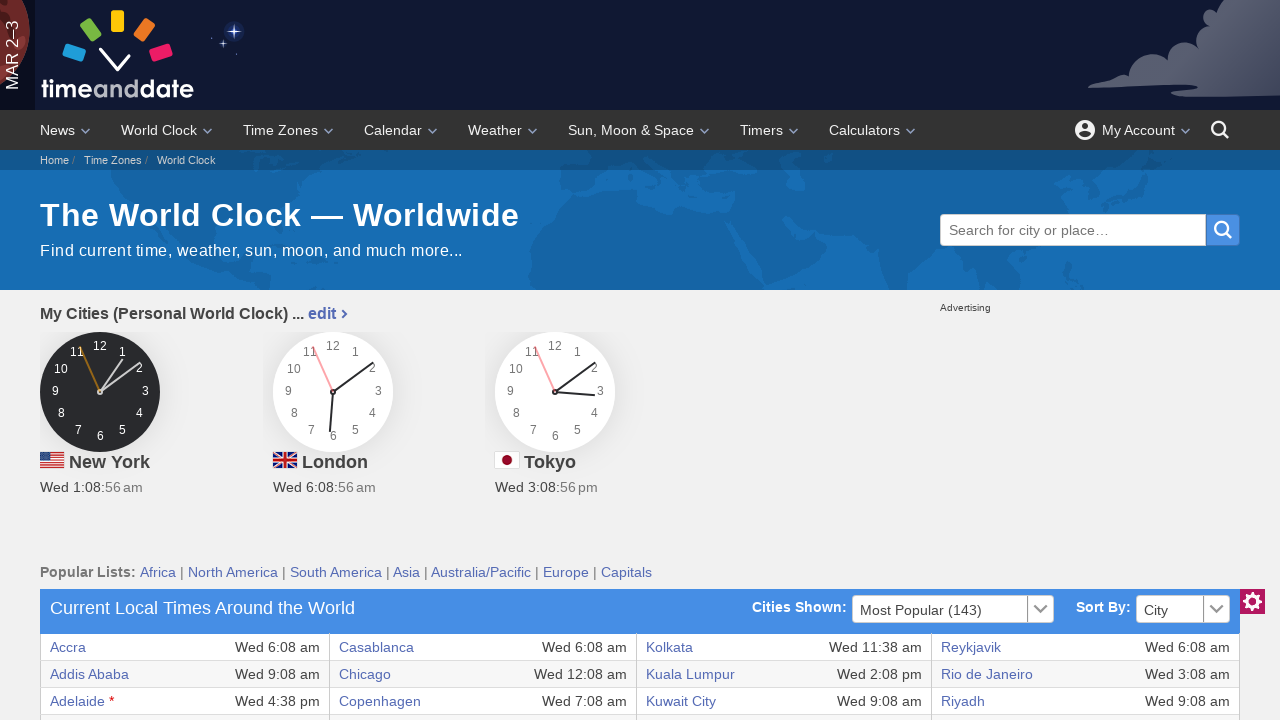

Extracted cell data from row 9, column 5: Lima
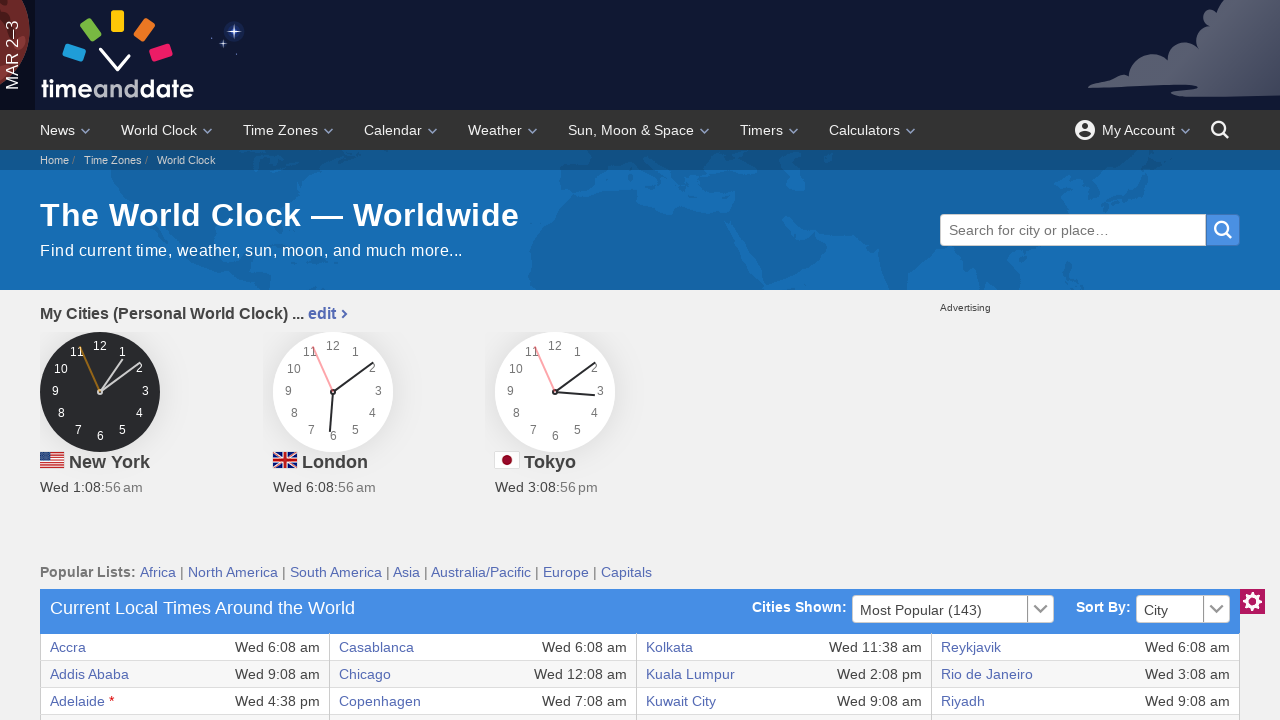

Extracted cell data from row 9, column 6: Wed 1:08 am
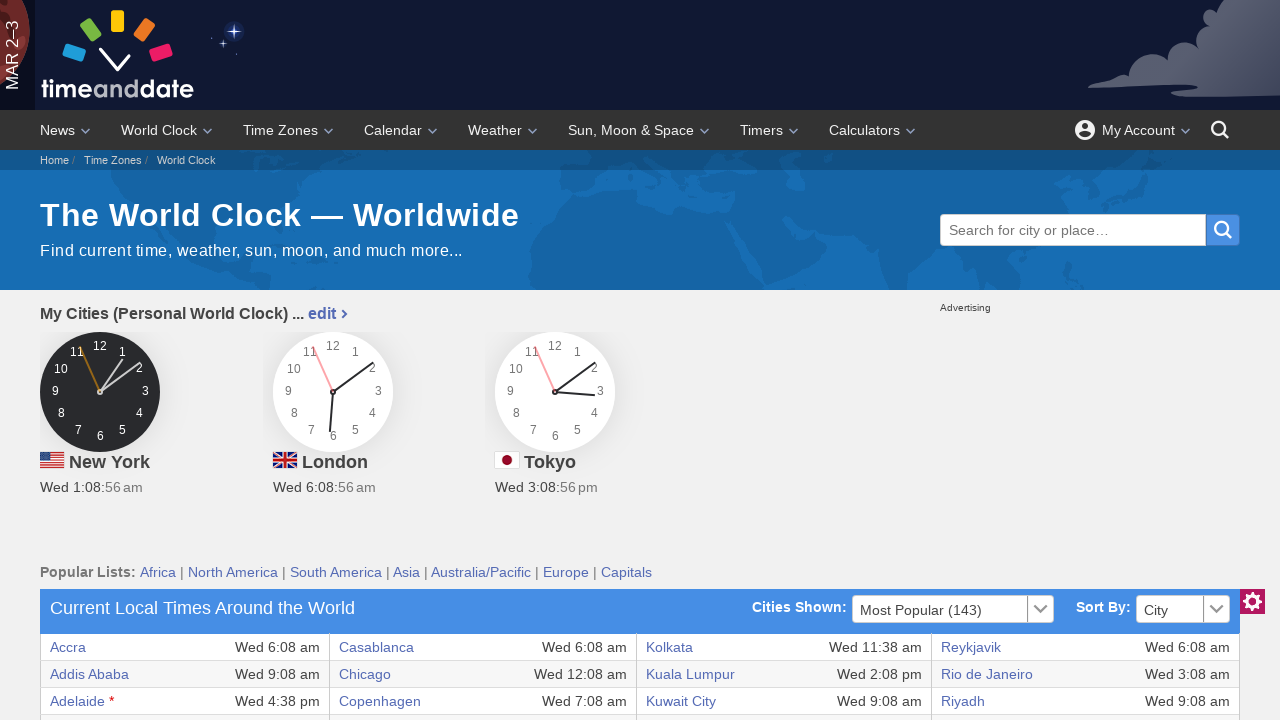

Extracted cell data from row 9, column 7: Santiago *
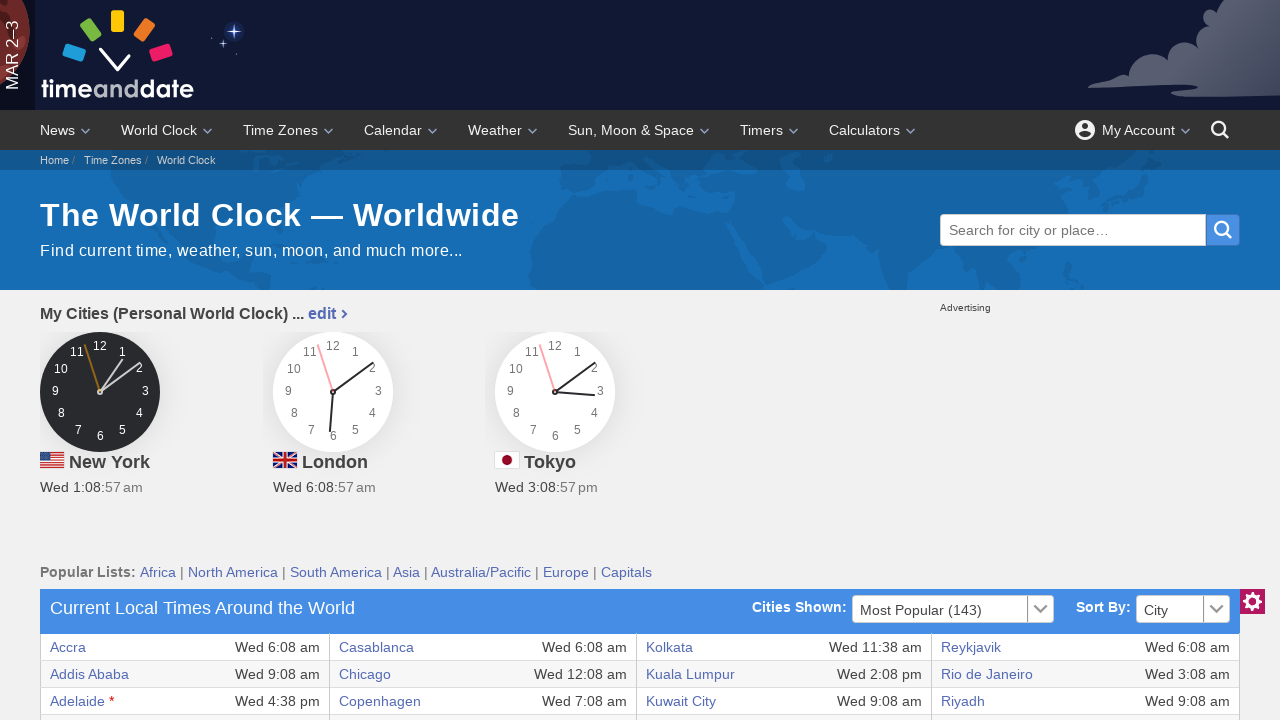

Extracted cell data from row 9, column 8: Wed 3:08 am
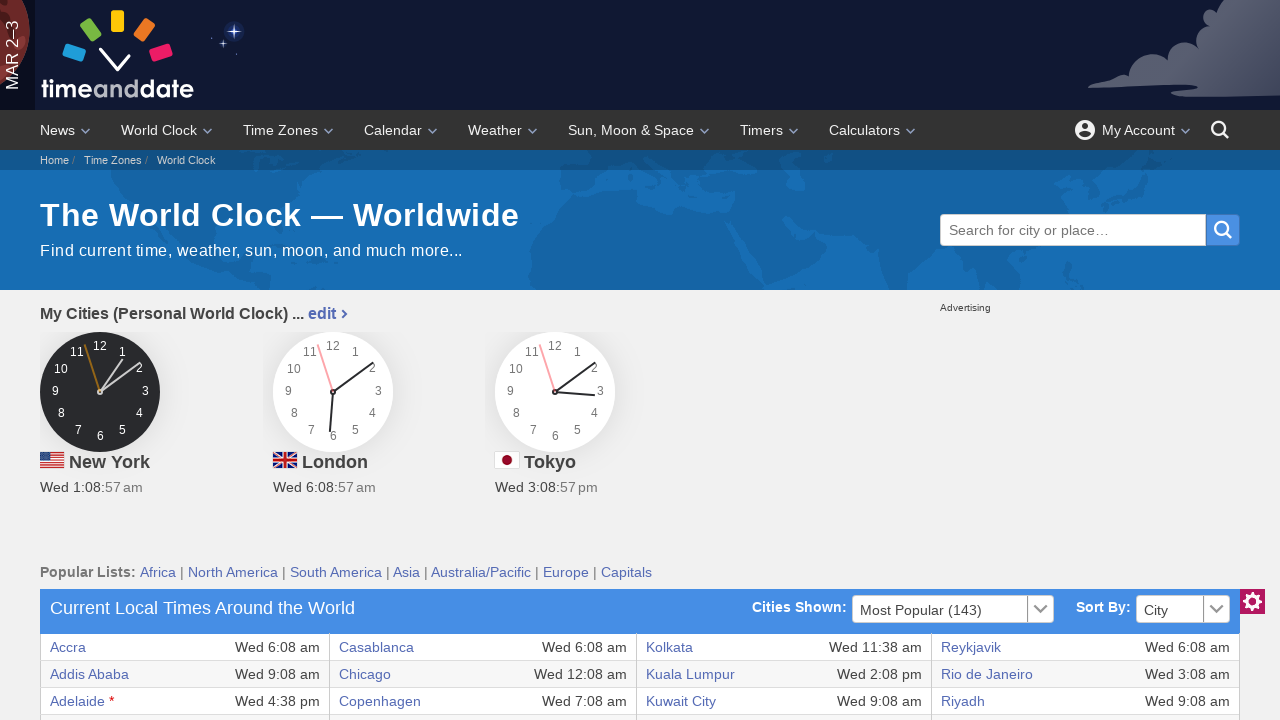

Completed extraction of all columns from row 9
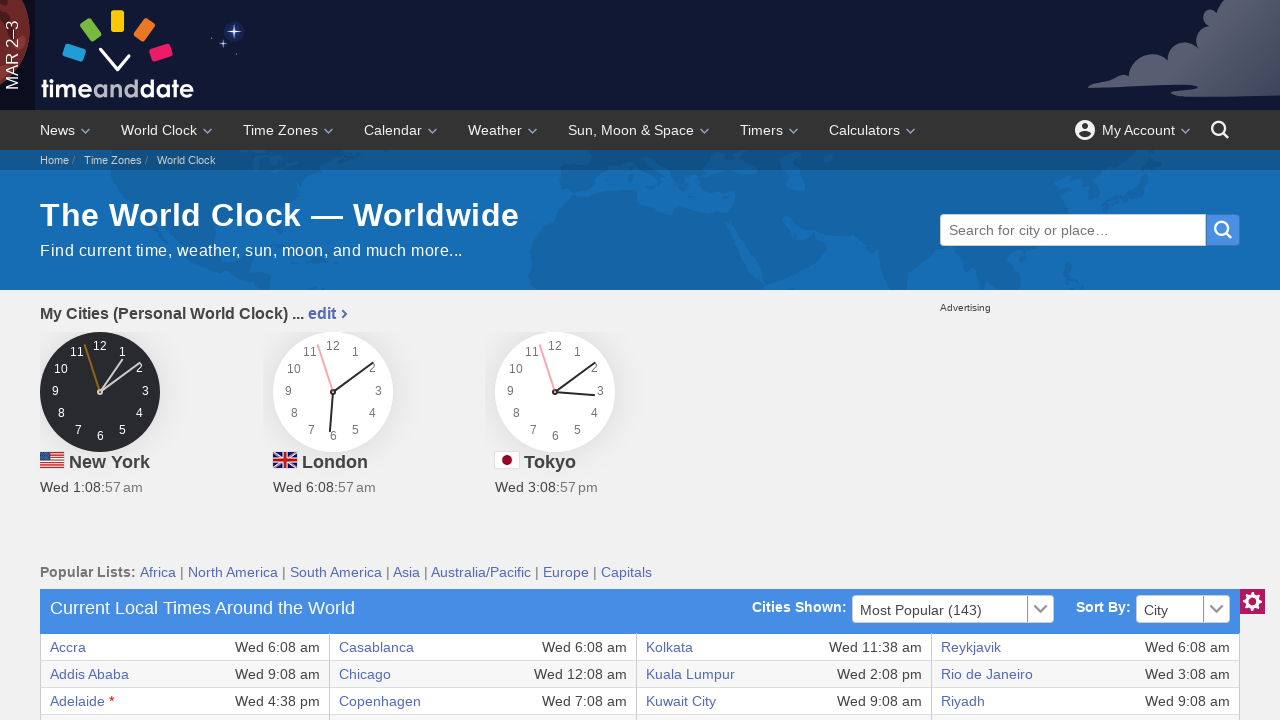

Extracted cell data from row 10, column 1: Ankara
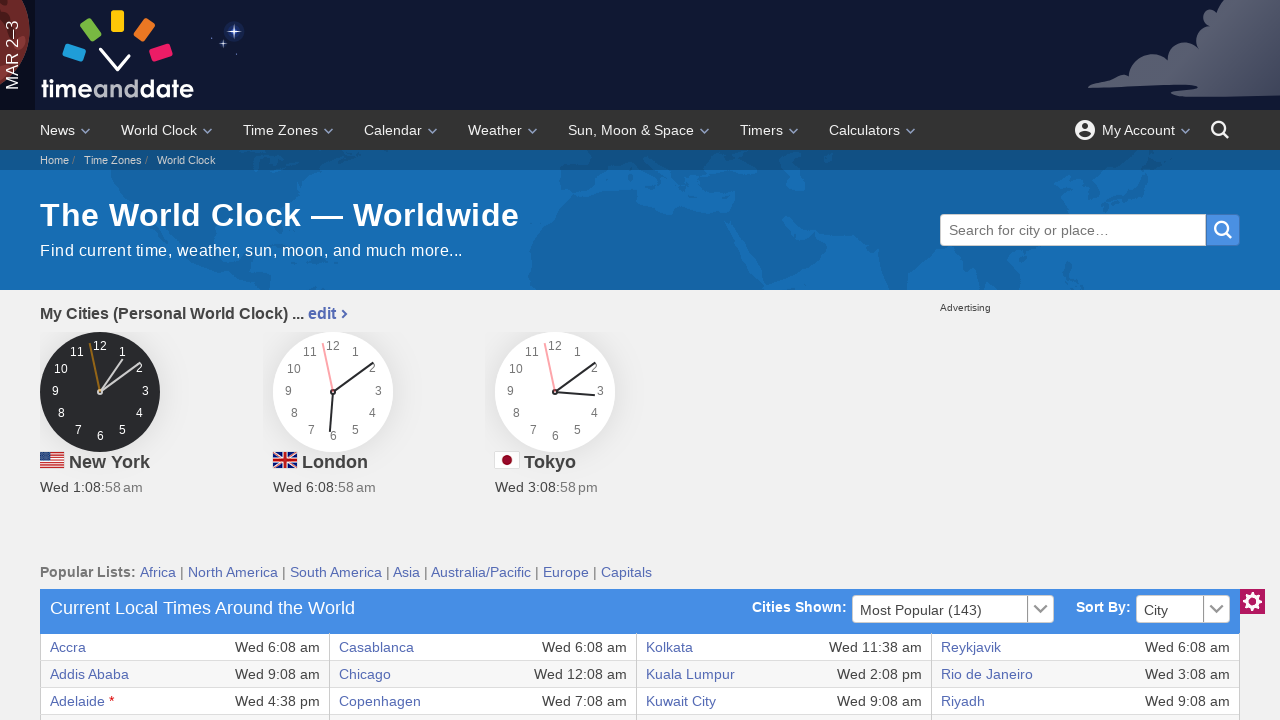

Extracted cell data from row 10, column 2: Wed 9:08 am
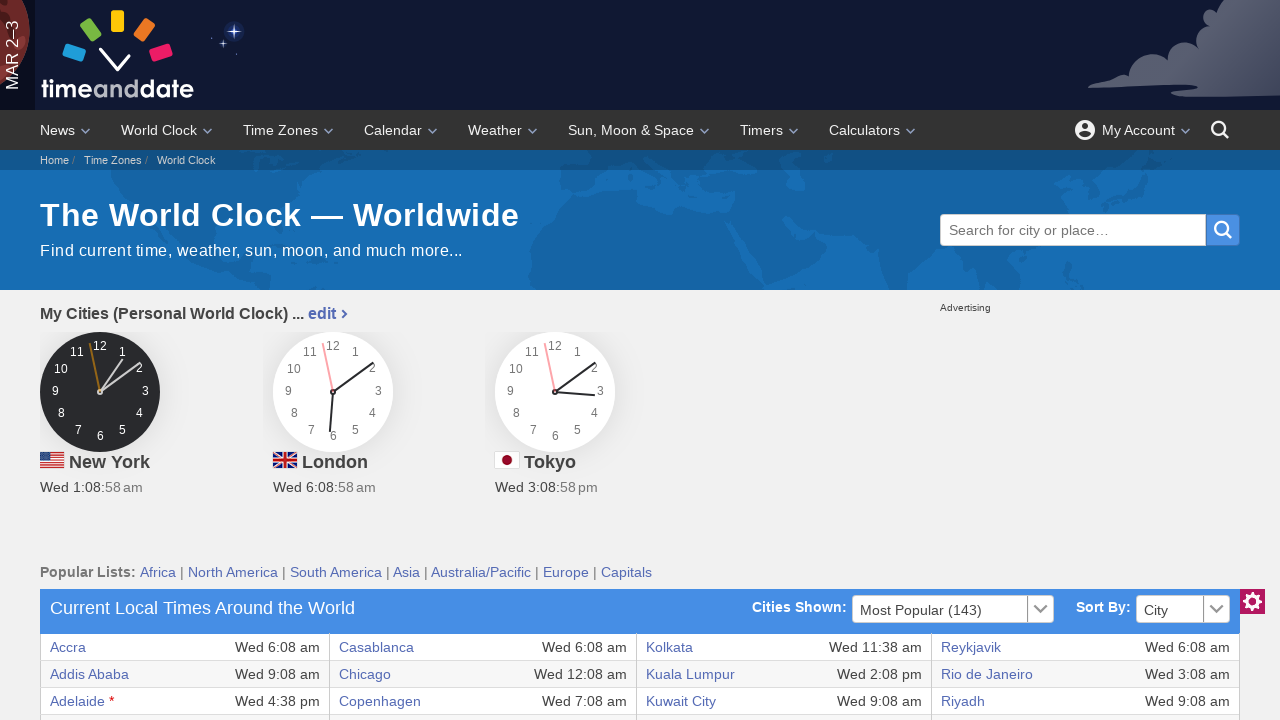

Extracted cell data from row 10, column 3: Doha
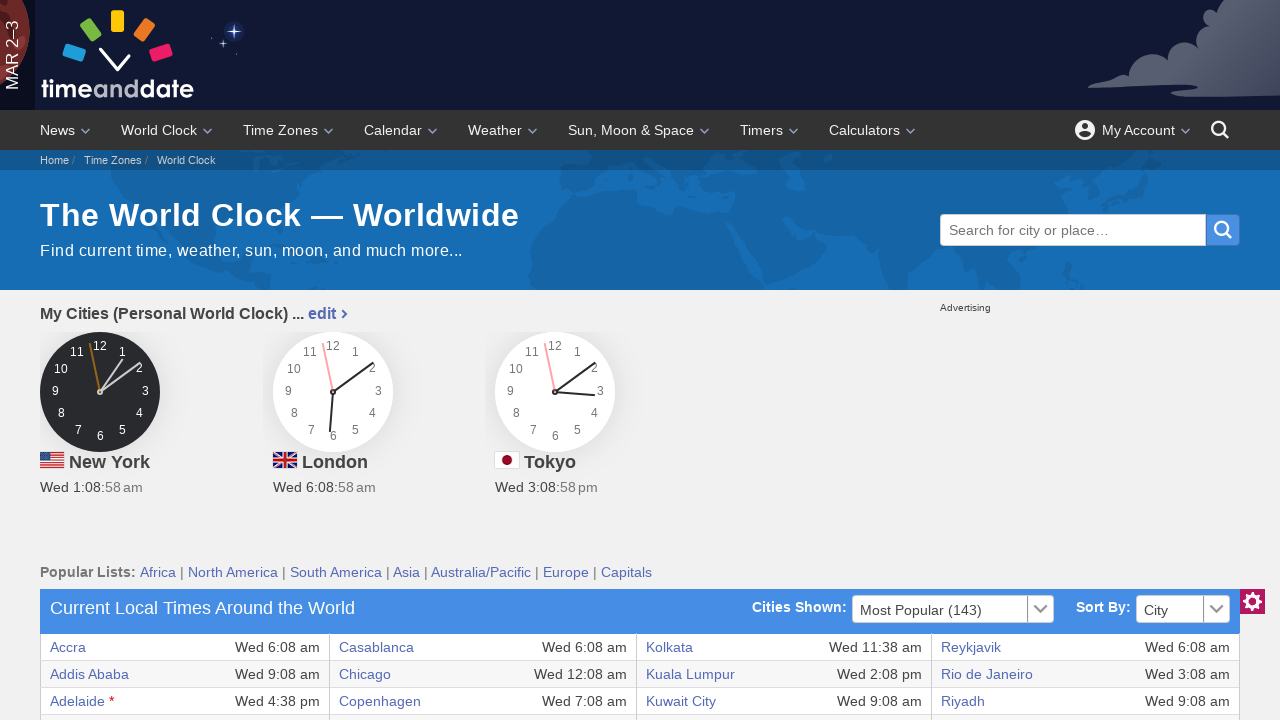

Extracted cell data from row 10, column 4: Wed 9:08 am
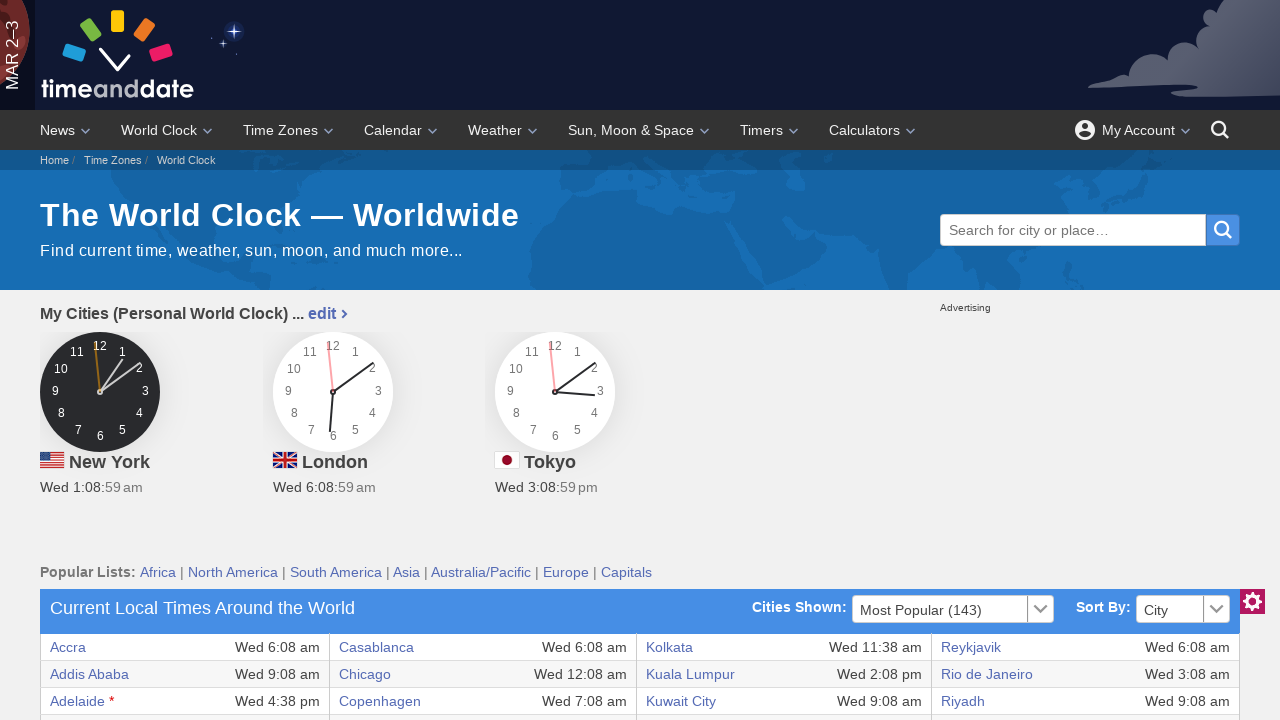

Extracted cell data from row 10, column 5: Lisbon
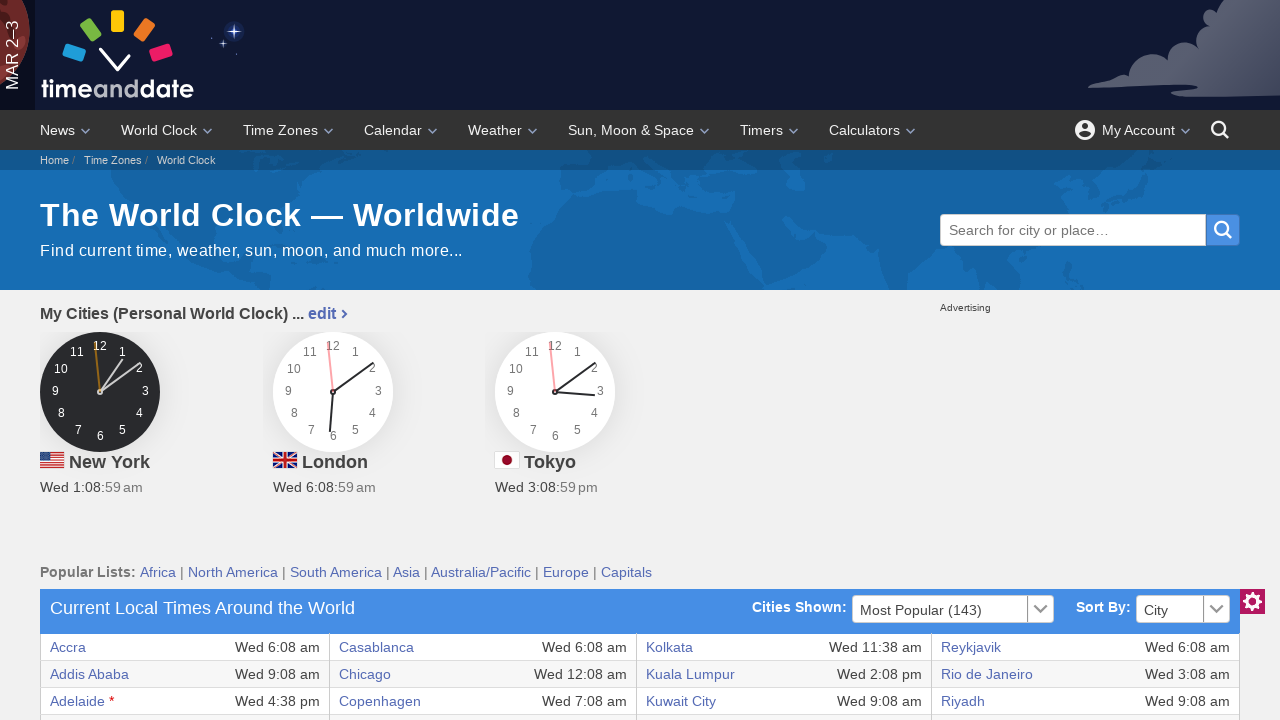

Extracted cell data from row 10, column 6: Wed 6:08 am
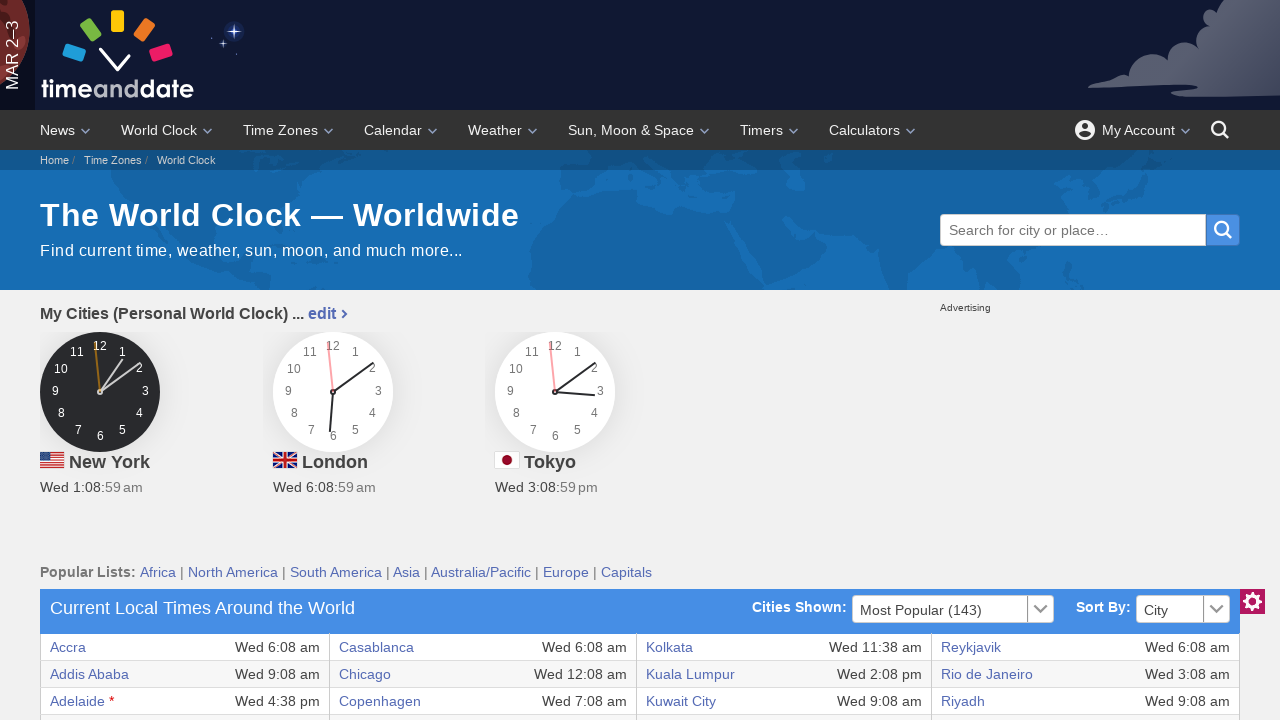

Extracted cell data from row 10, column 7: Santo Domingo
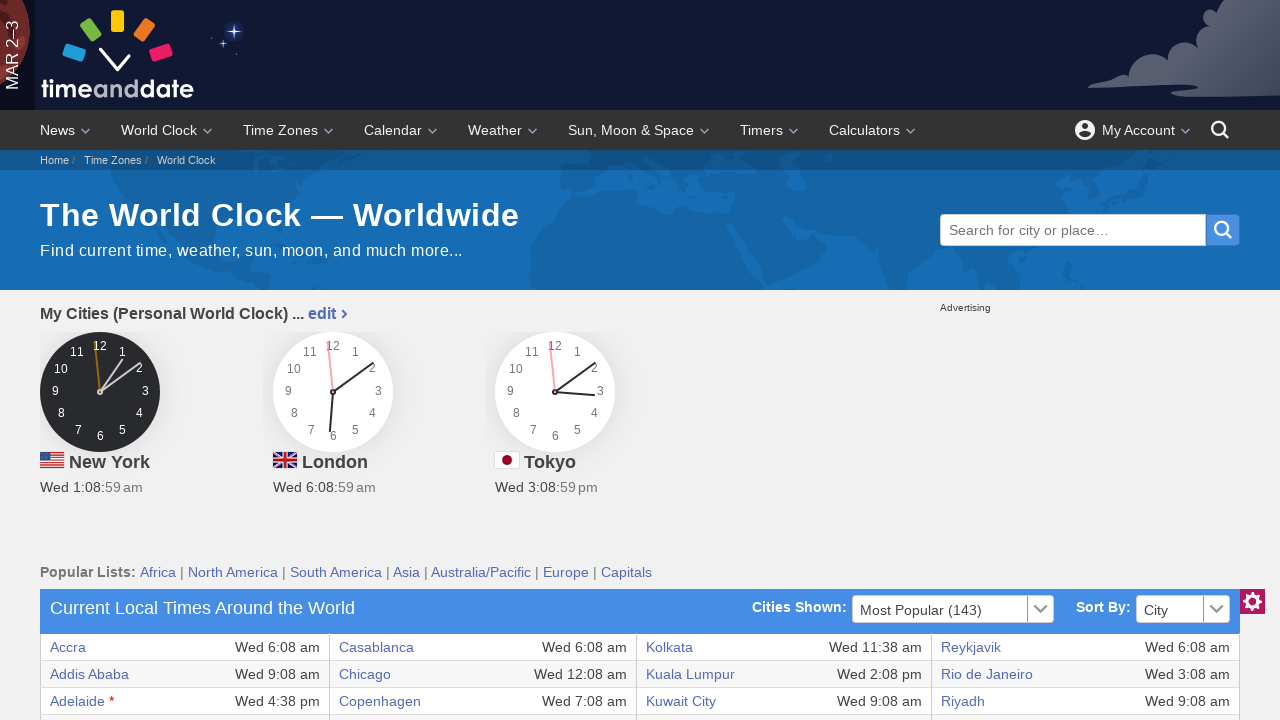

Extracted cell data from row 10, column 8: Wed 2:09 am
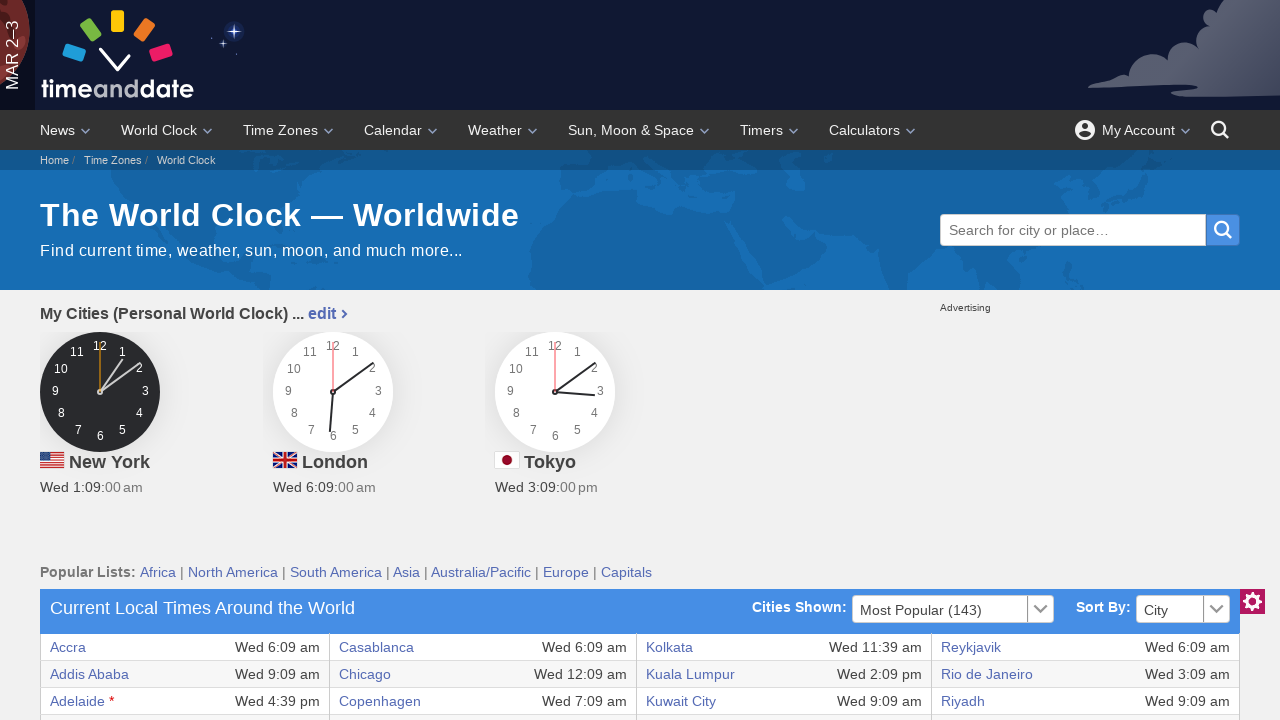

Completed extraction of all columns from row 10
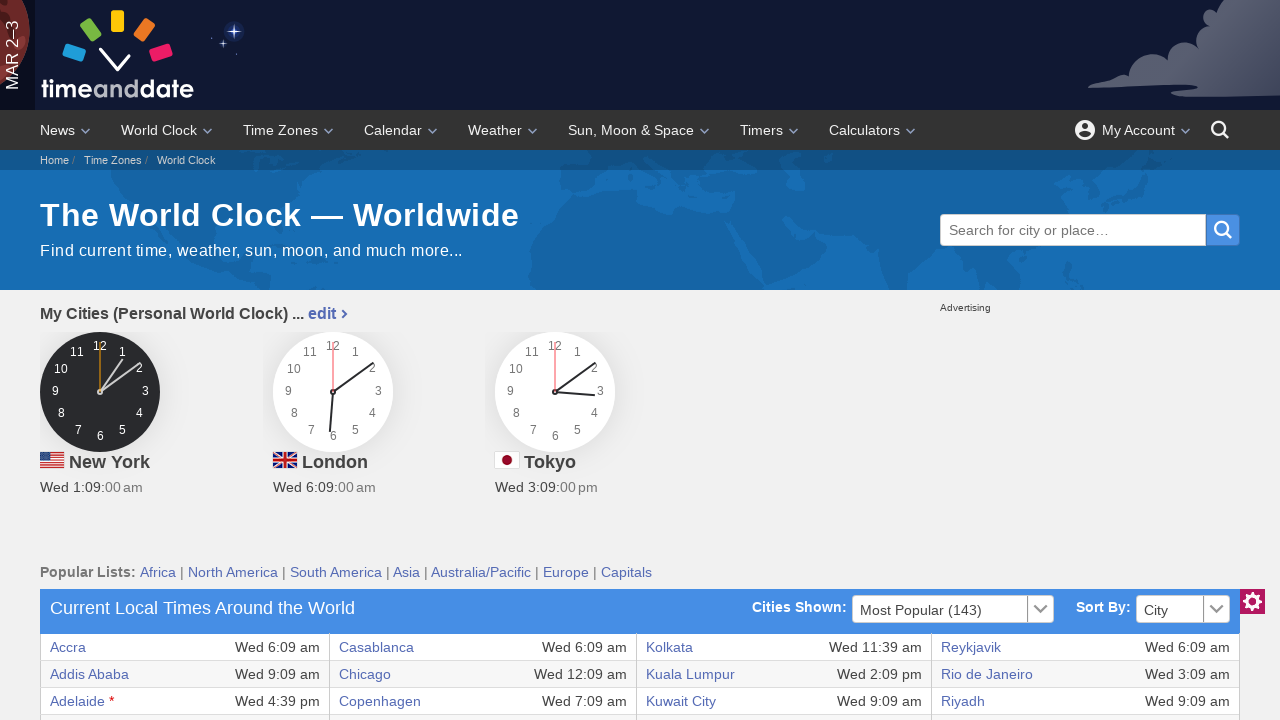

Extracted cell data from row 11, column 1: Antananarivo
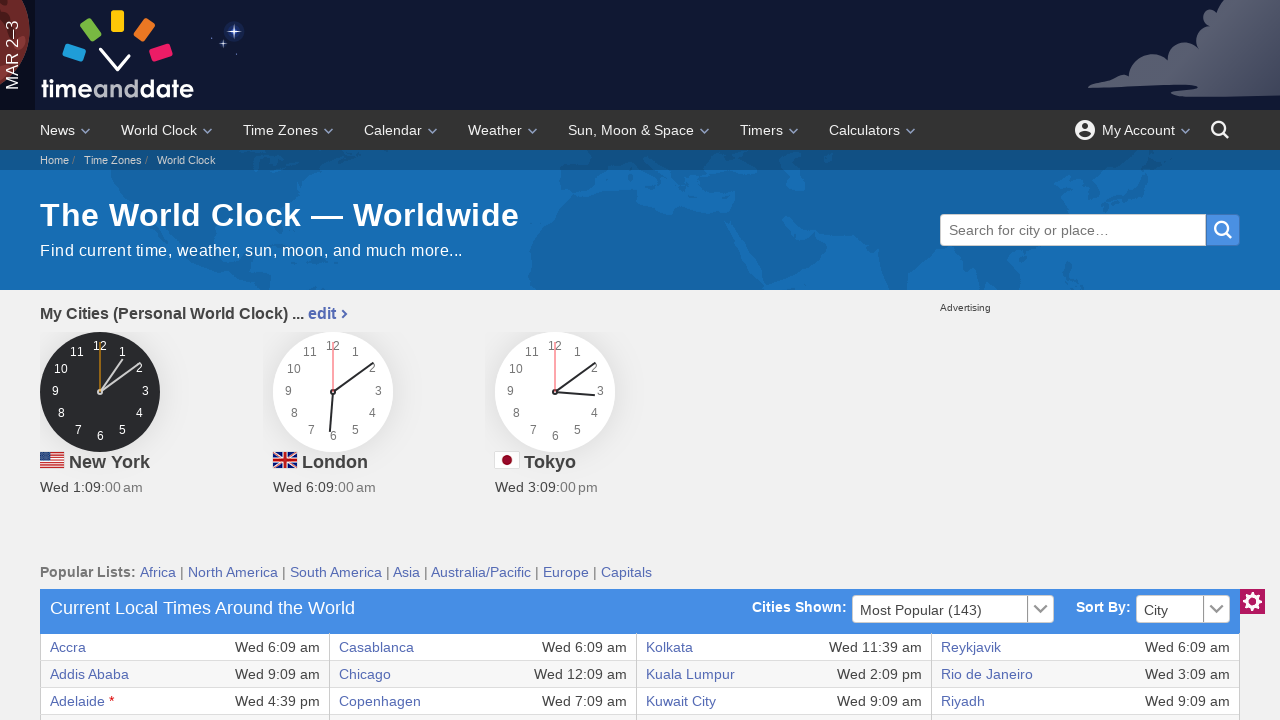

Extracted cell data from row 11, column 2: Wed 9:09 am
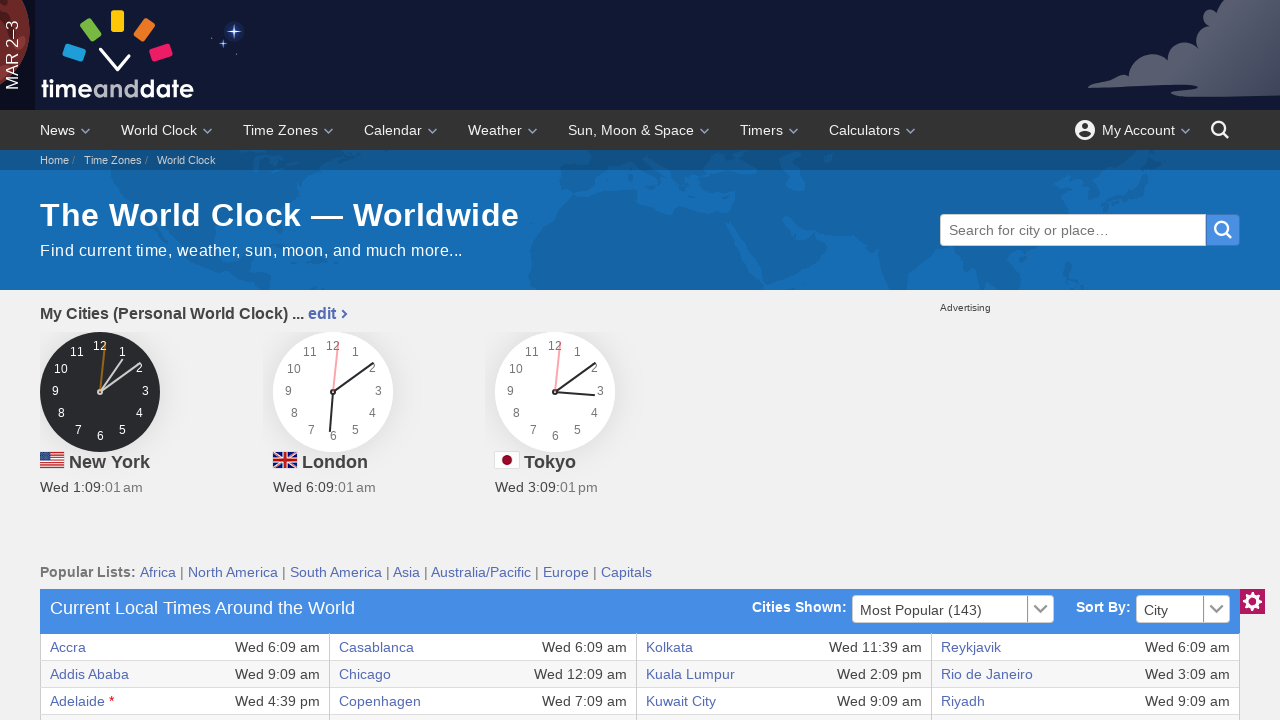

Extracted cell data from row 11, column 3: Dubai
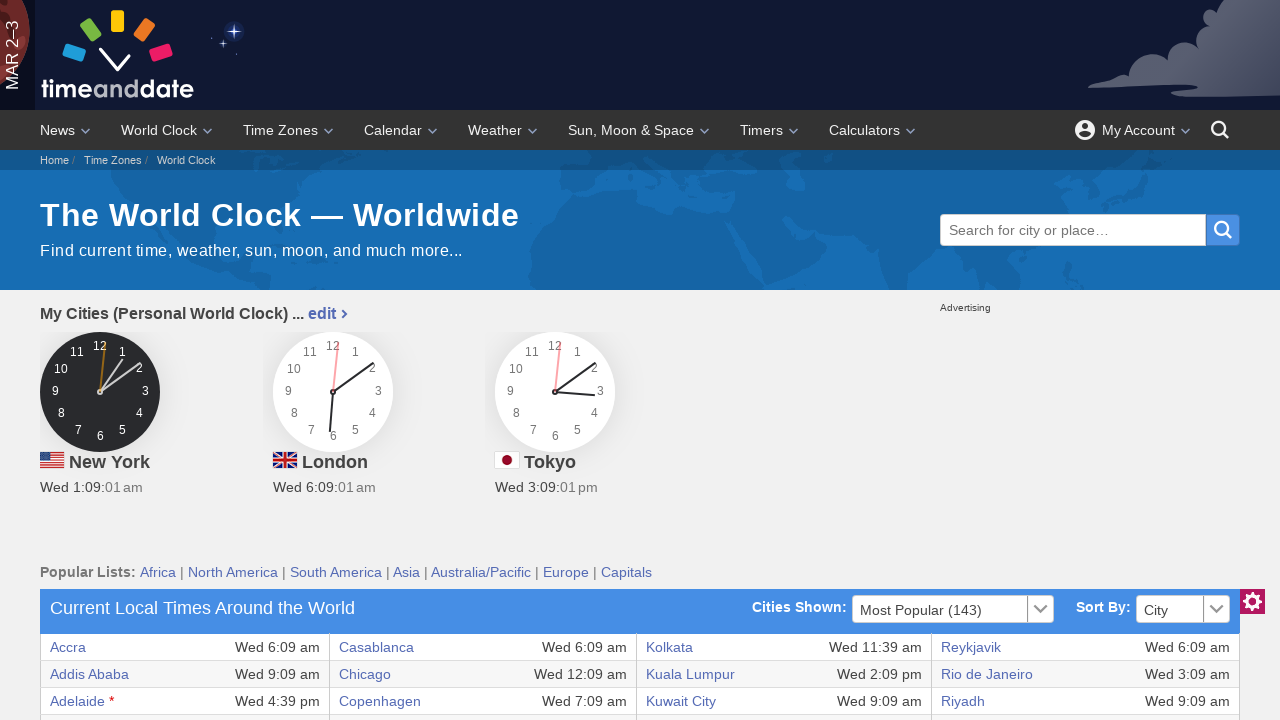

Extracted cell data from row 11, column 4: Wed 10:09 am
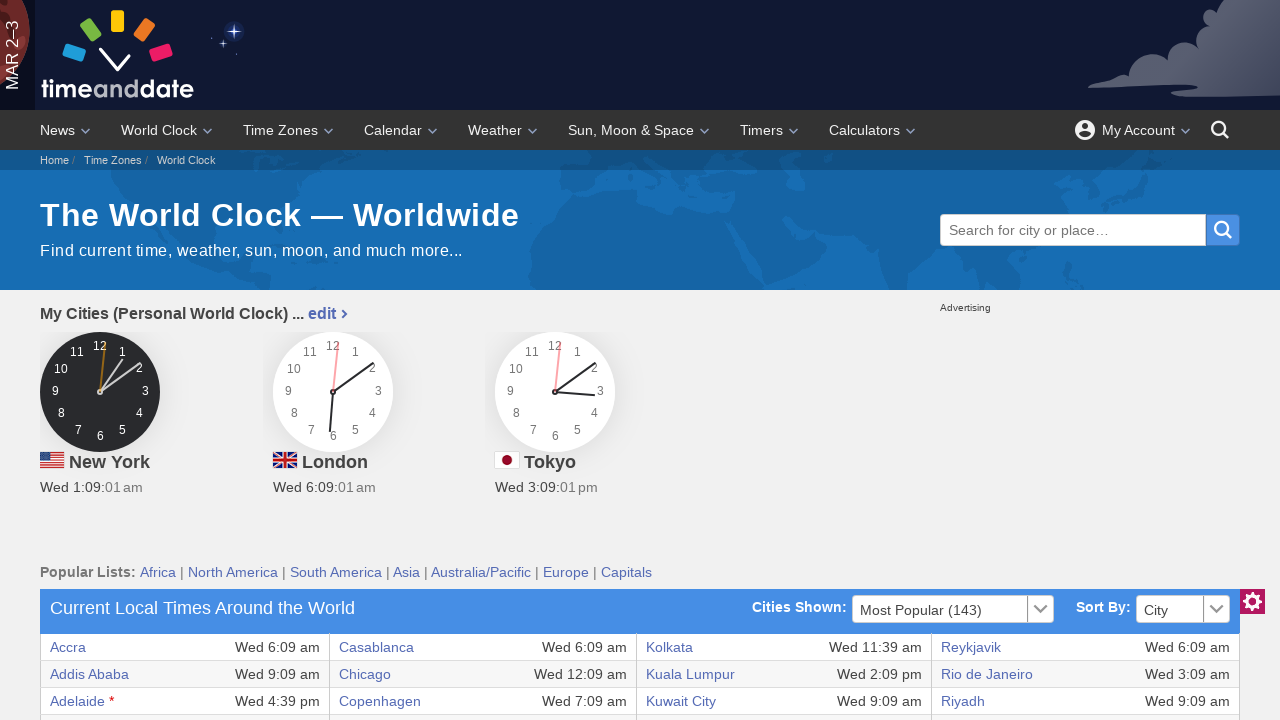

Extracted cell data from row 11, column 5: London
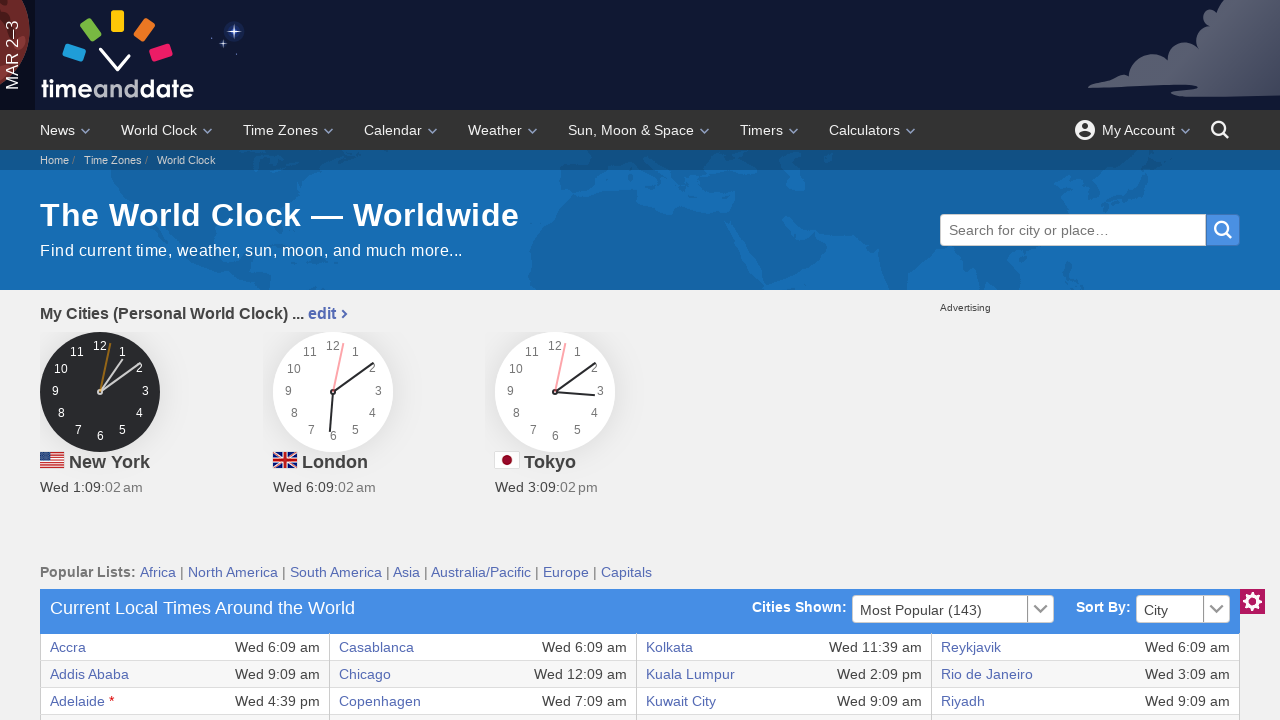

Extracted cell data from row 11, column 6: Wed 6:09 am
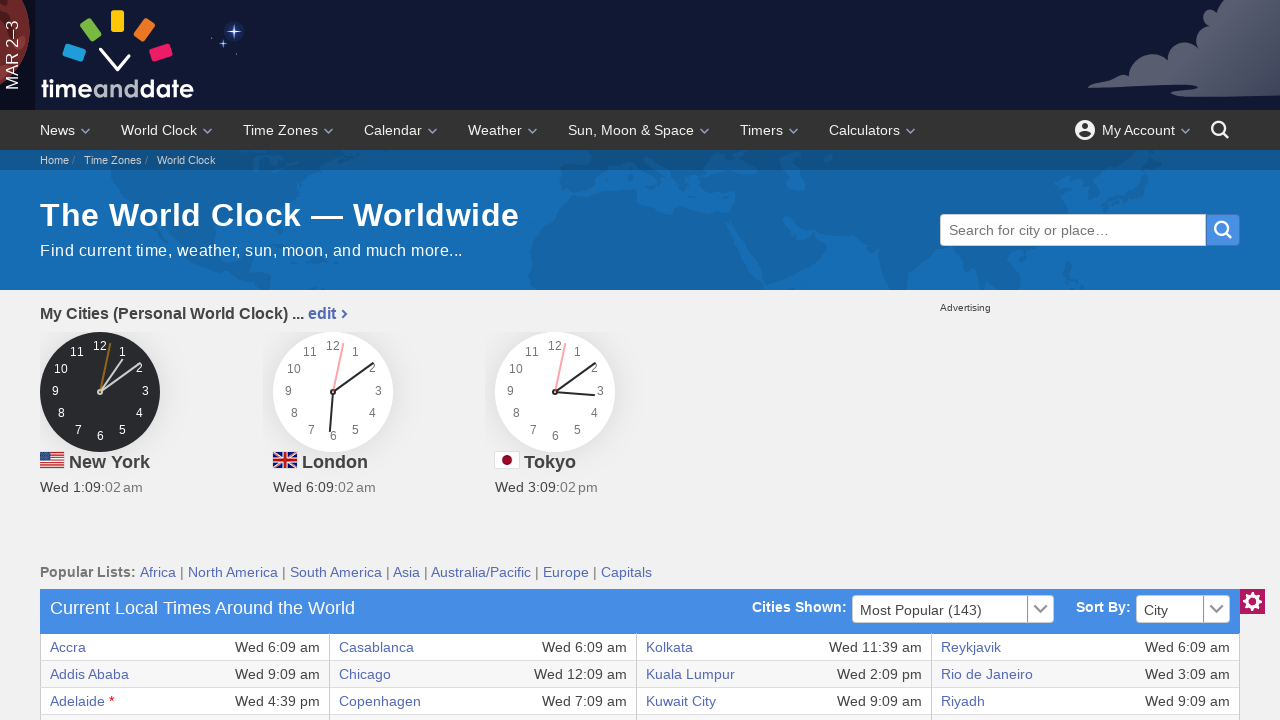

Extracted cell data from row 11, column 7: São Paulo
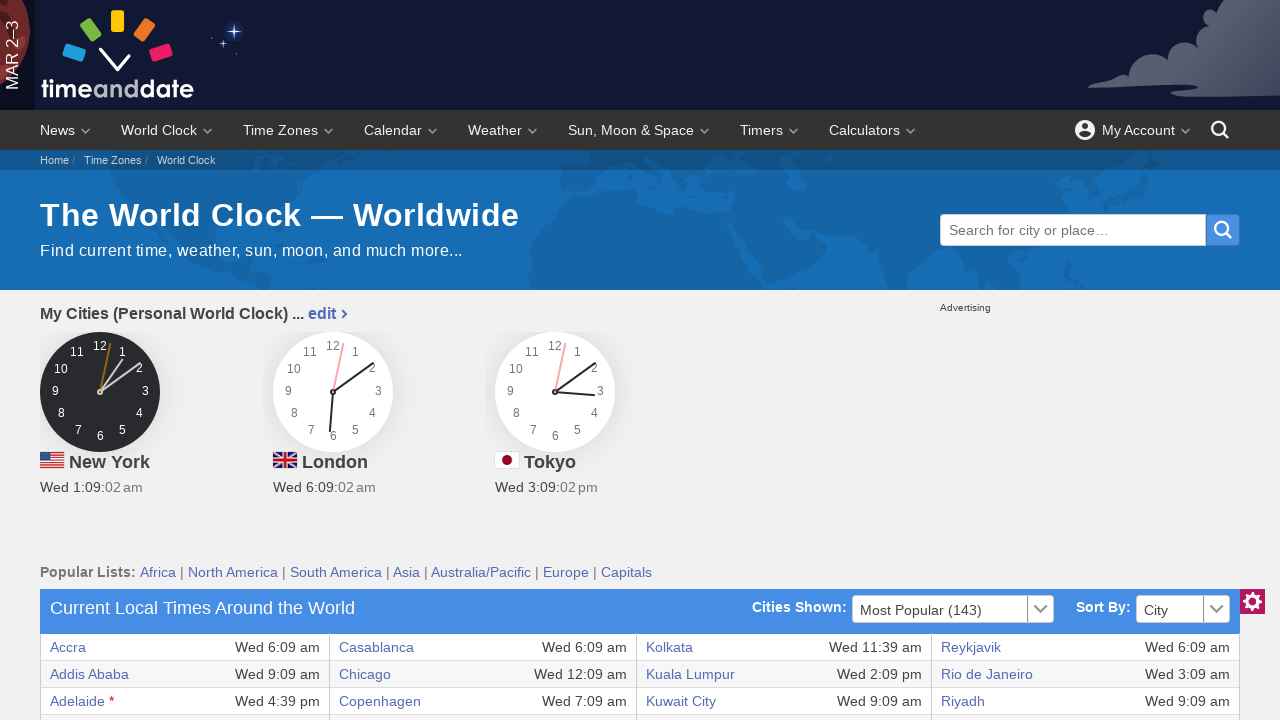

Extracted cell data from row 11, column 8: Wed 3:09 am
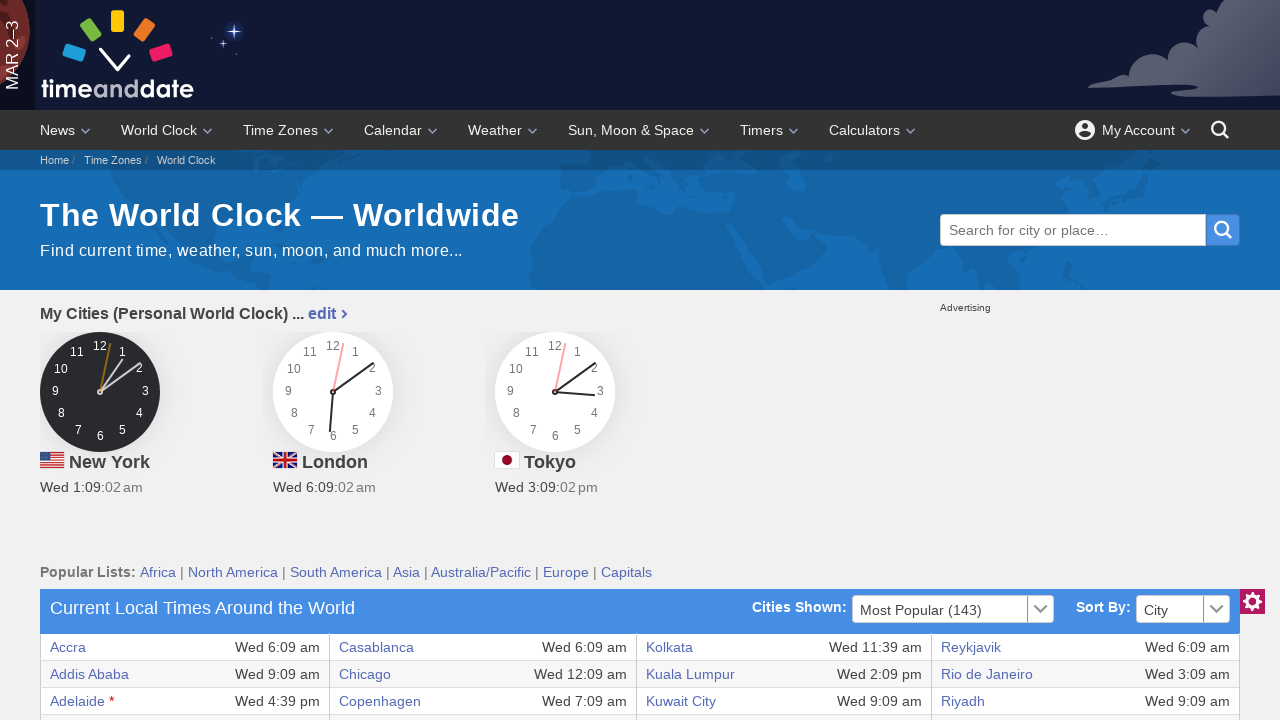

Completed extraction of all columns from row 11
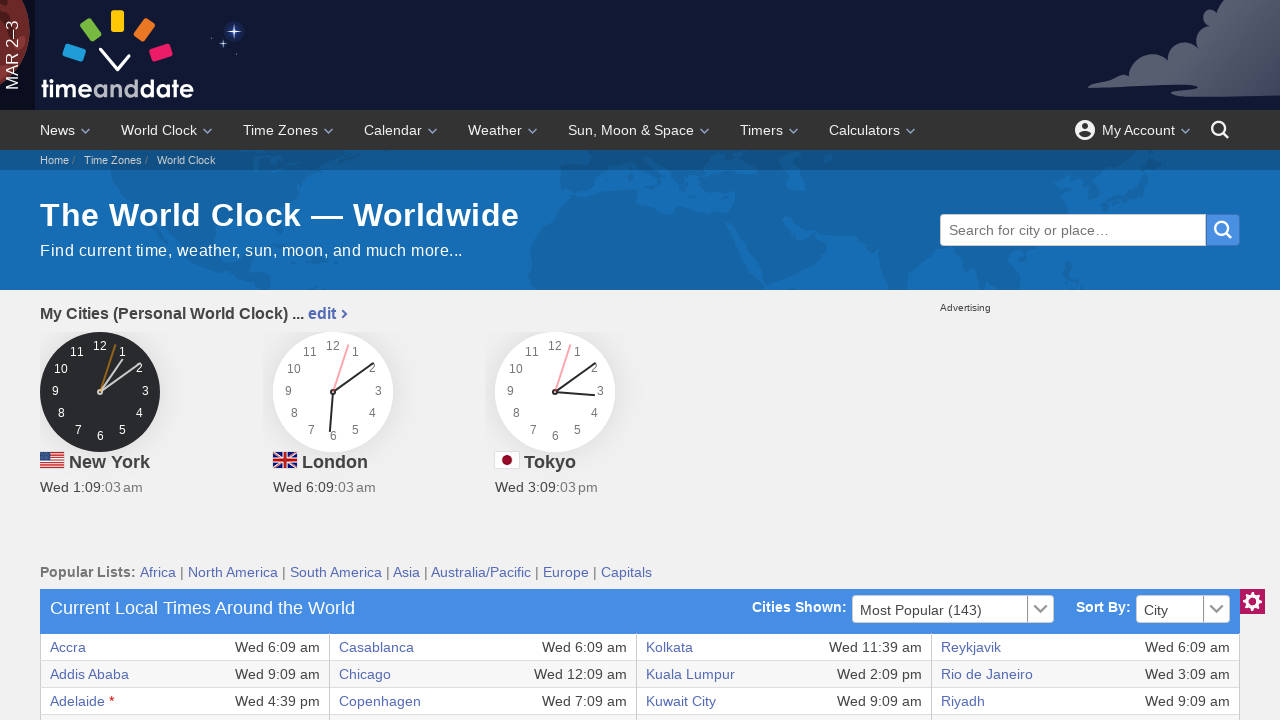

Extracted cell data from row 12, column 1: Asuncion
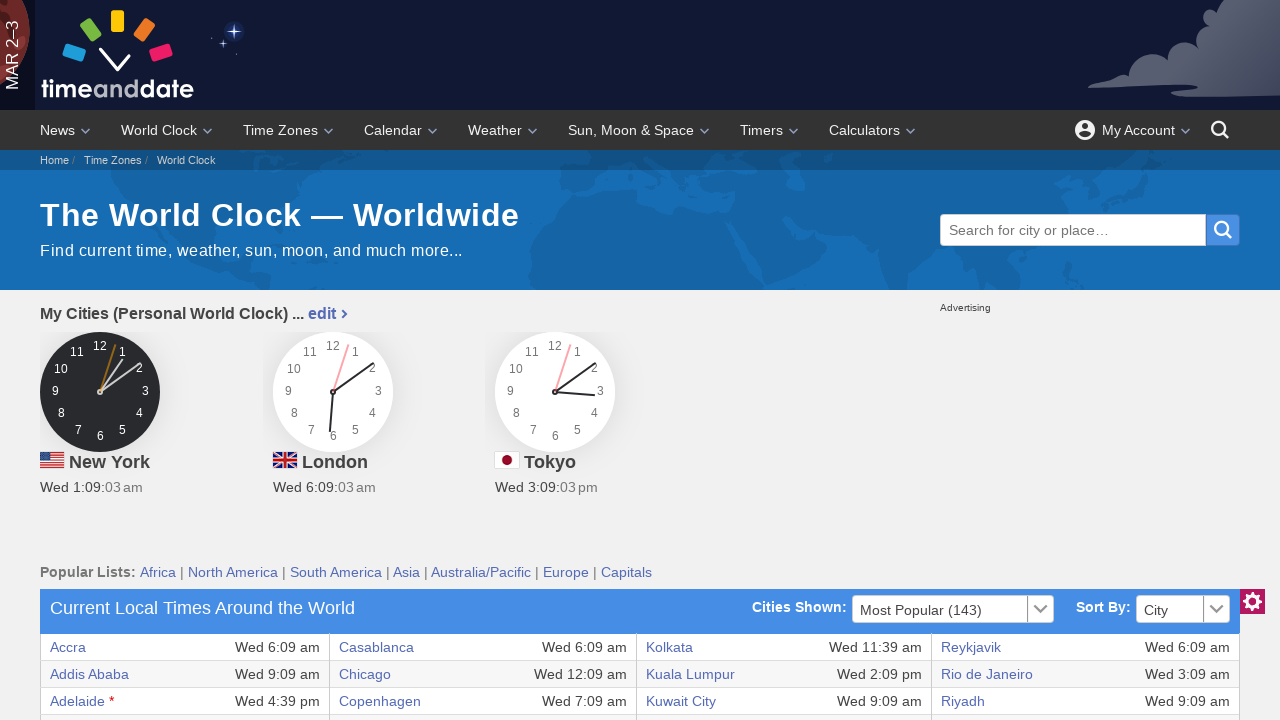

Extracted cell data from row 12, column 2: Wed 3:09 am
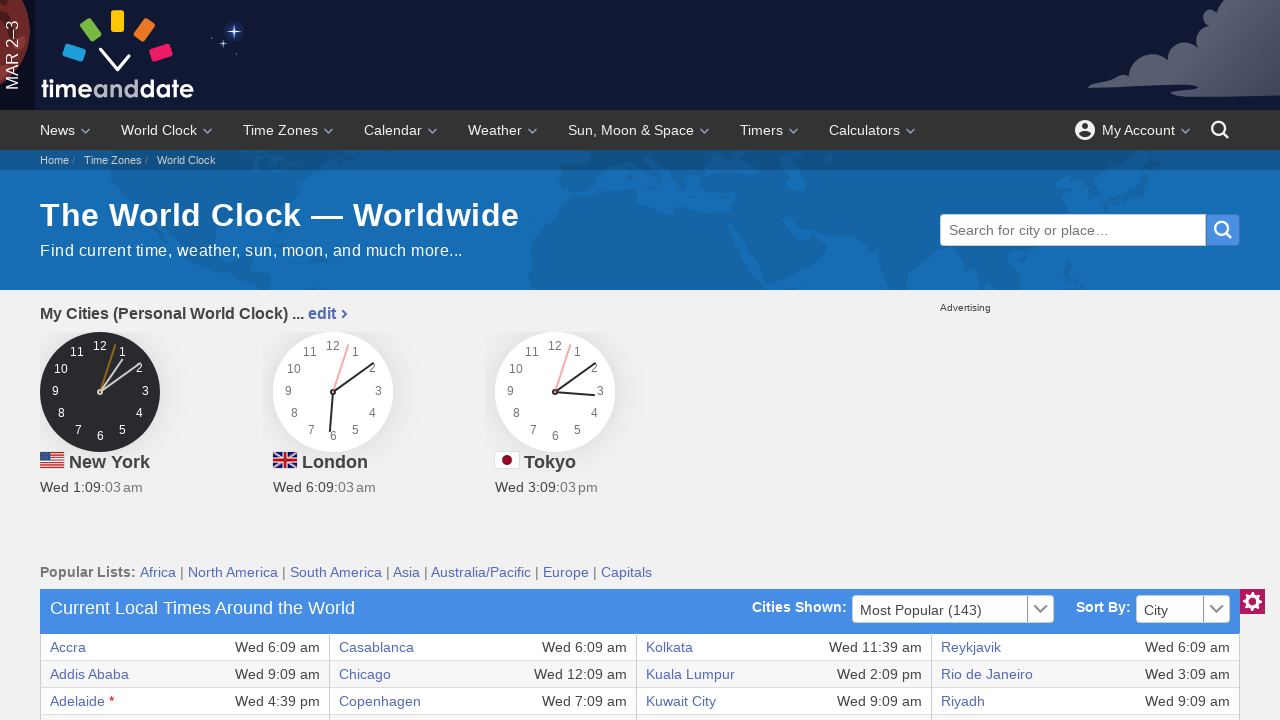

Extracted cell data from row 12, column 3: Dublin
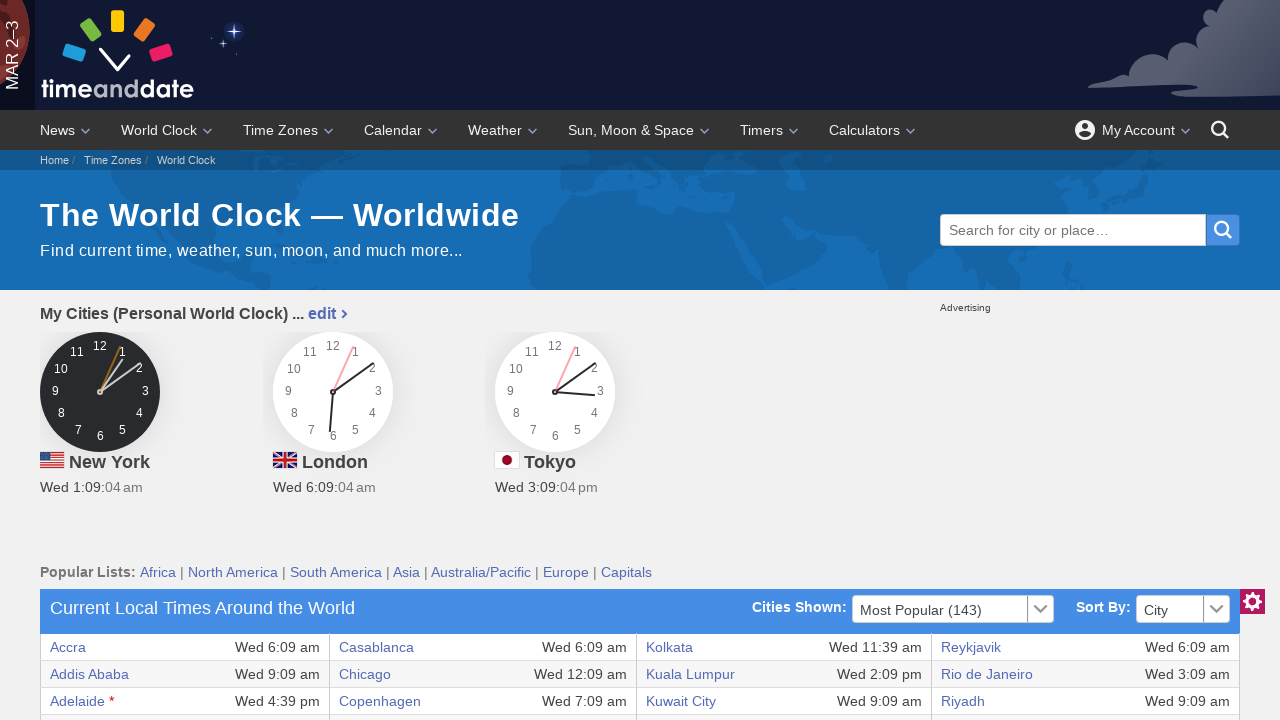

Extracted cell data from row 12, column 4: Wed 6:09 am
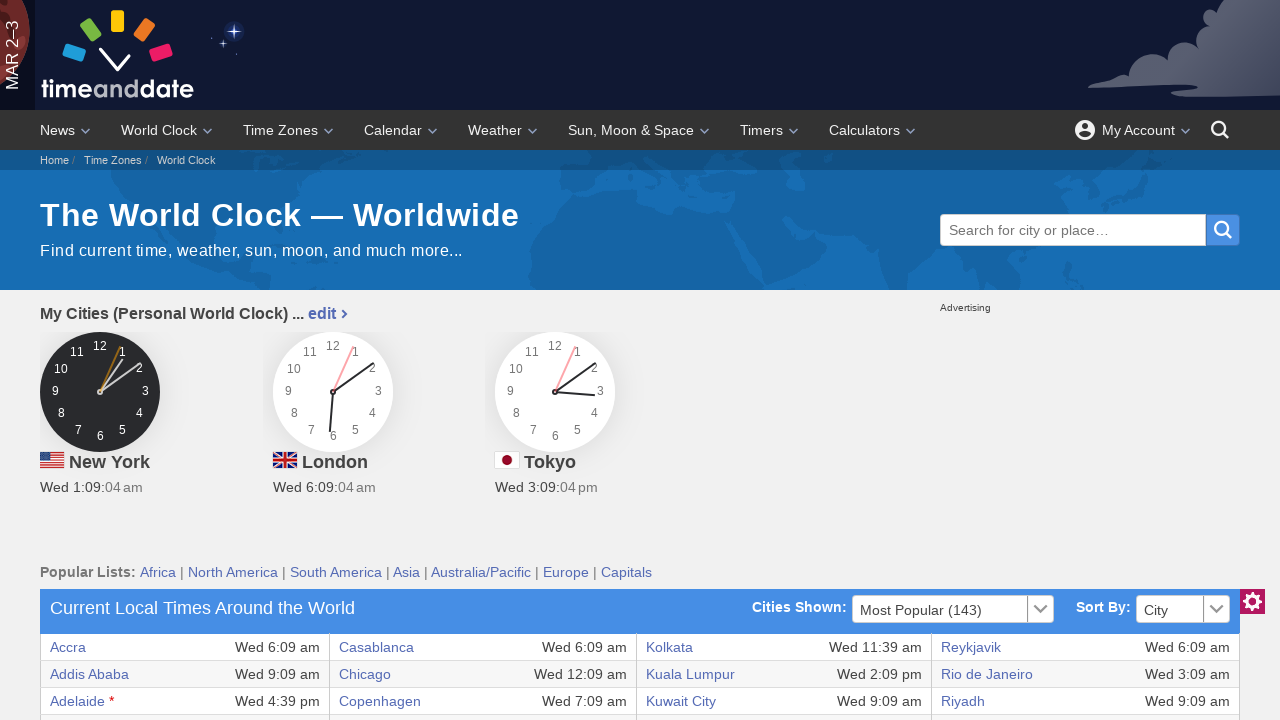

Extracted cell data from row 12, column 5: Los Angeles
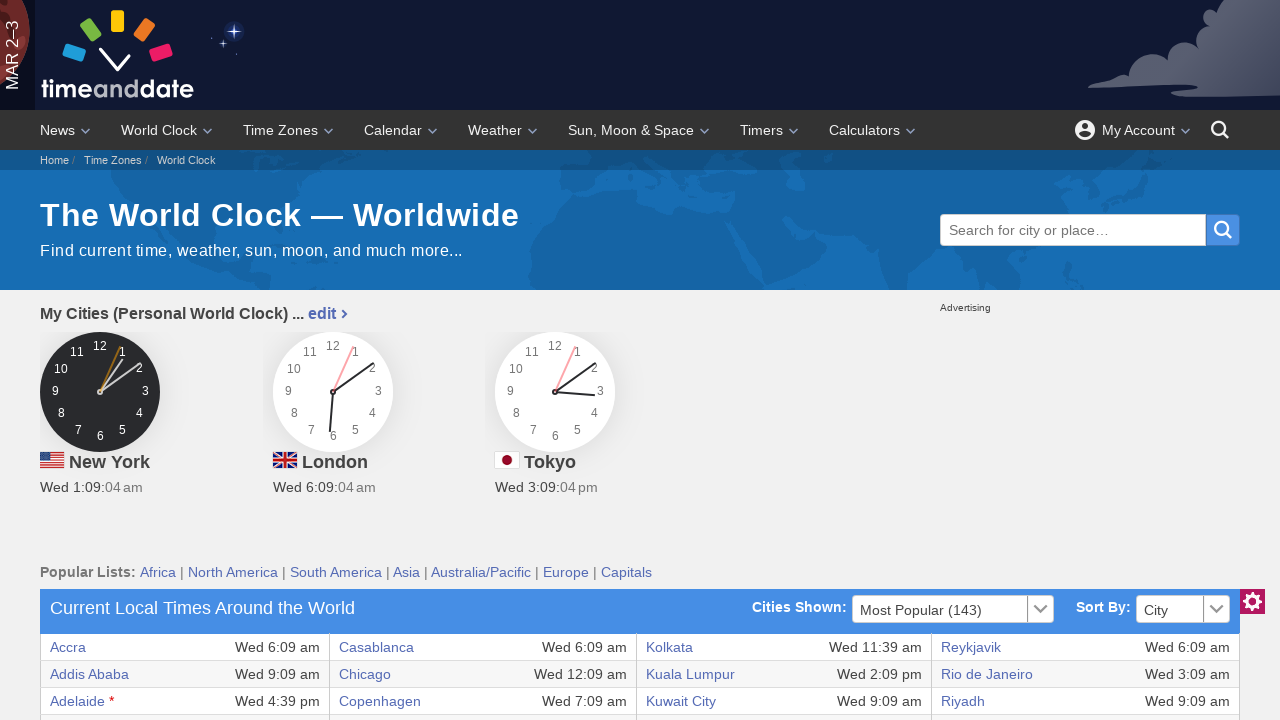

Extracted cell data from row 12, column 6: Tue 10:09 pm
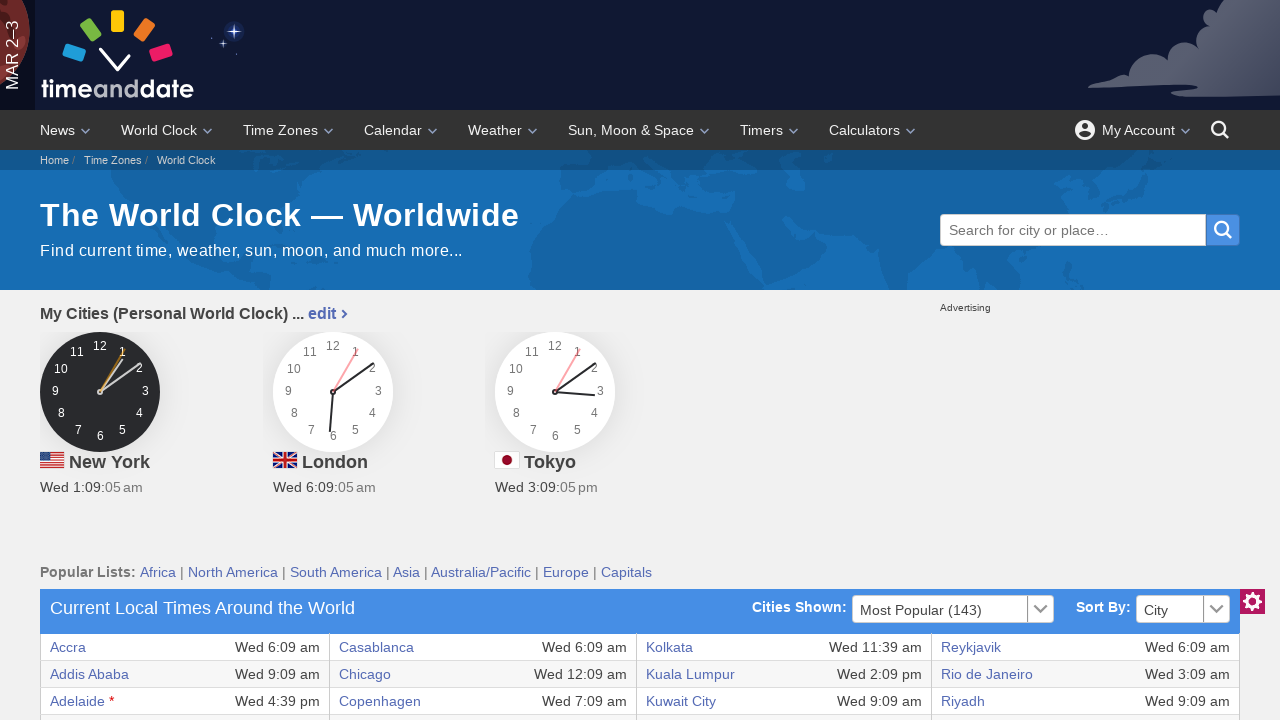

Extracted cell data from row 12, column 7: Seattle
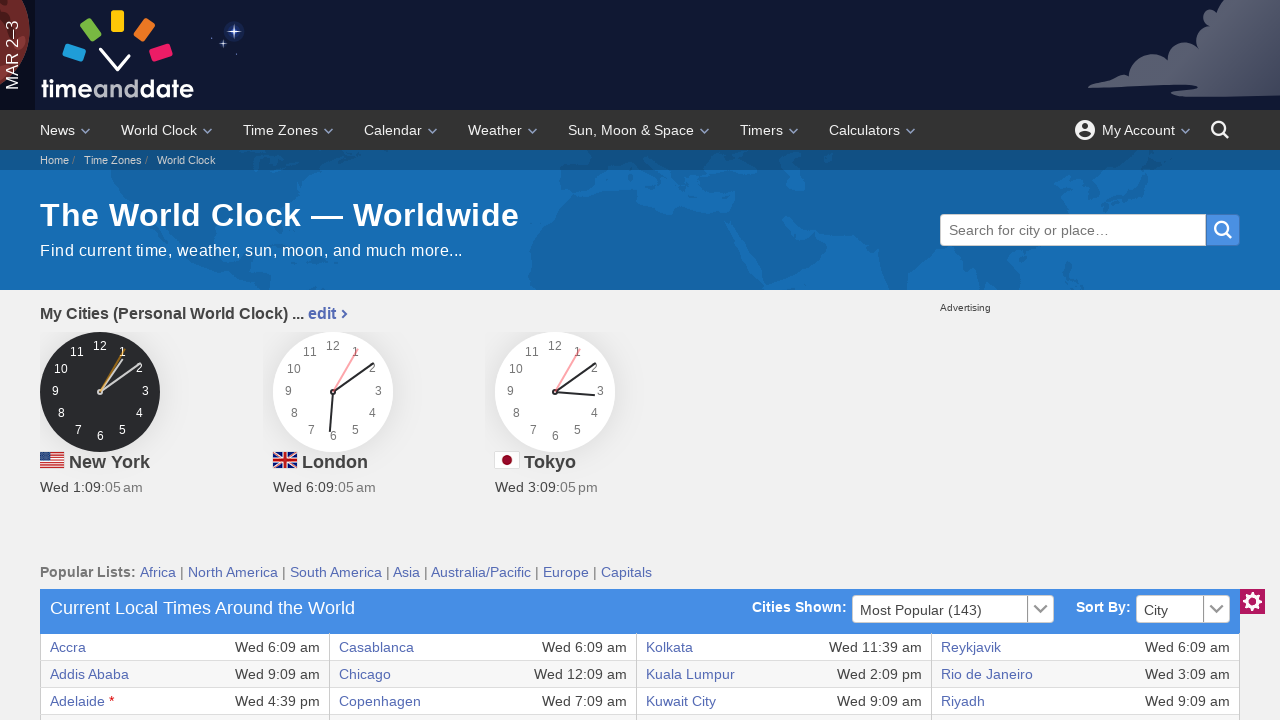

Extracted cell data from row 12, column 8: Tue 10:09 pm
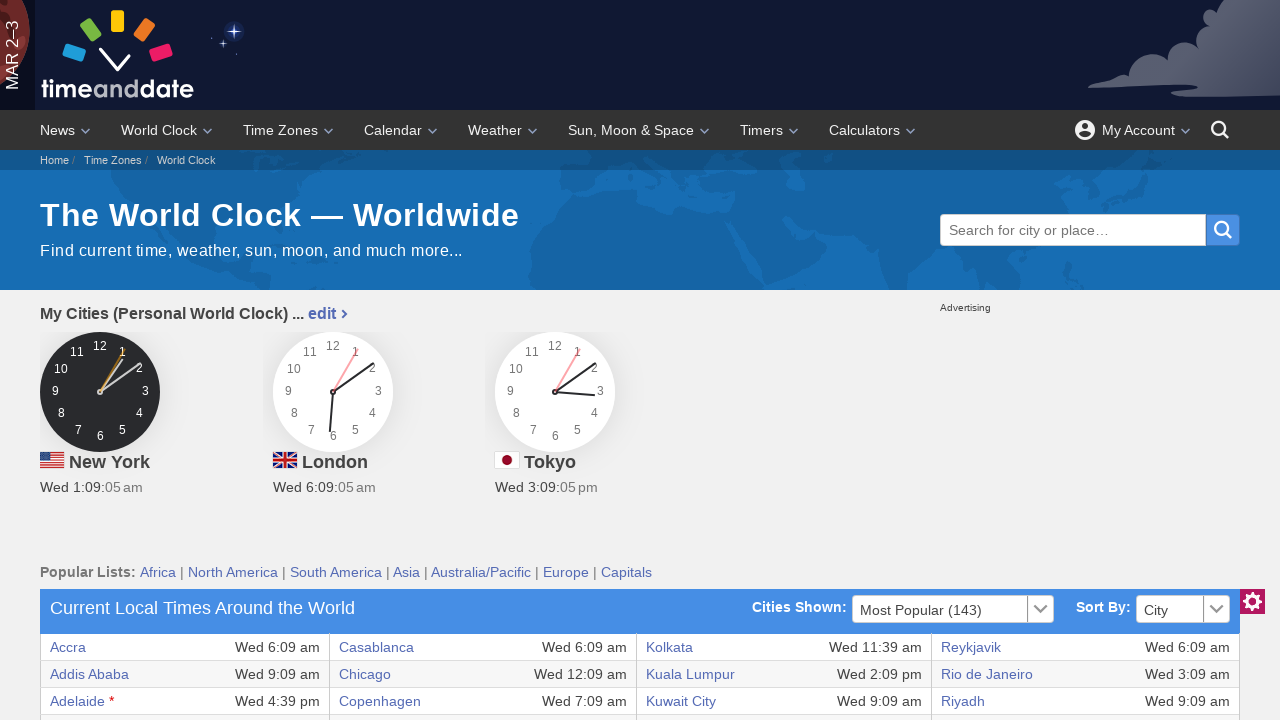

Completed extraction of all columns from row 12
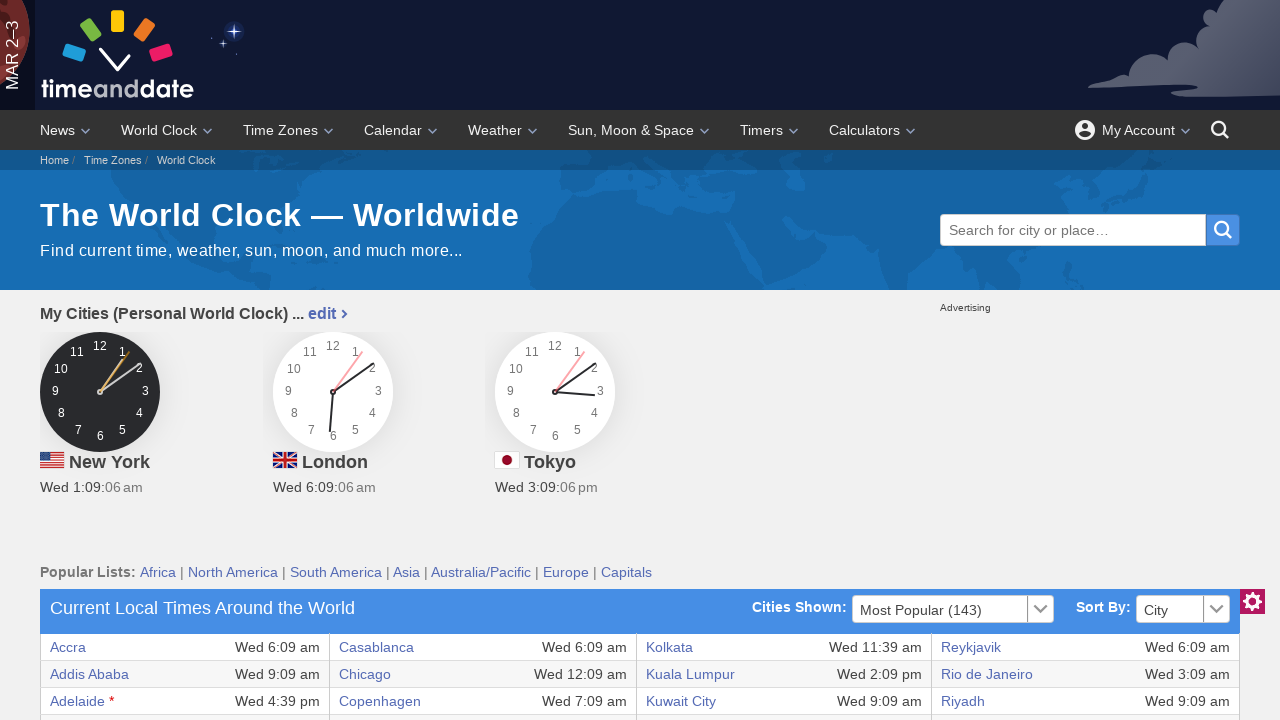

Extracted cell data from row 13, column 1: Athens
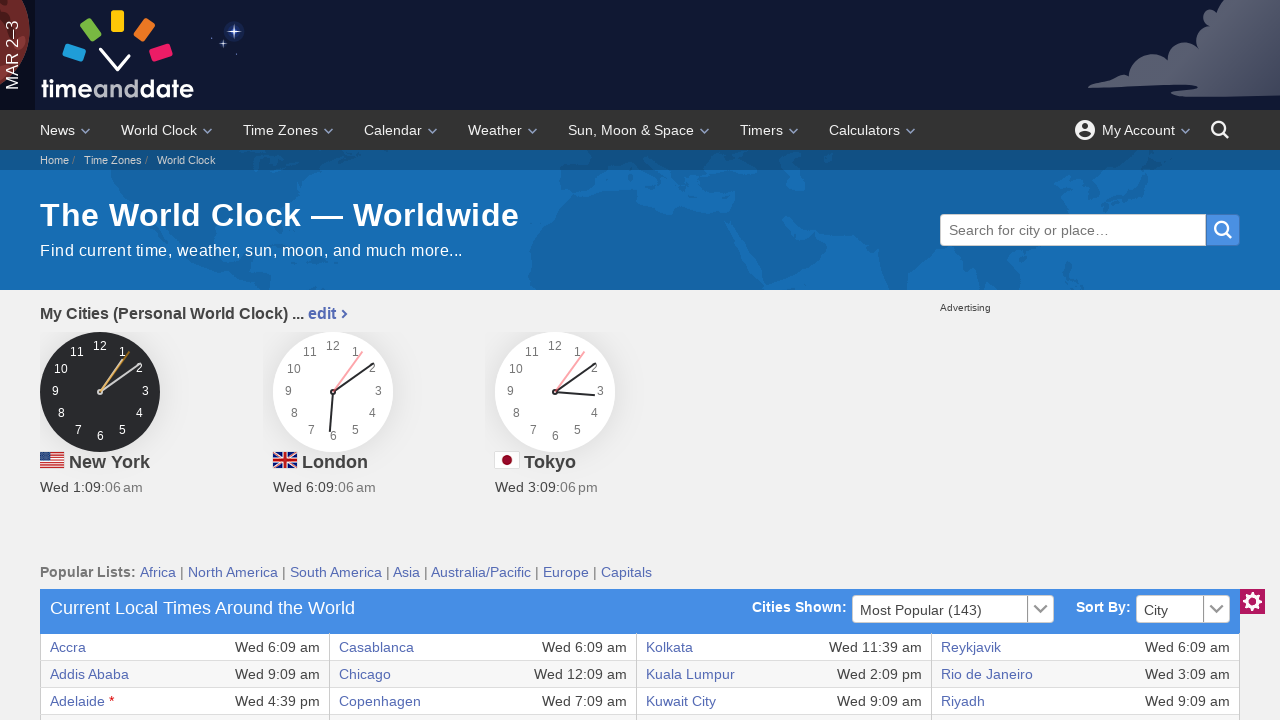

Extracted cell data from row 13, column 2: Wed 8:09 am
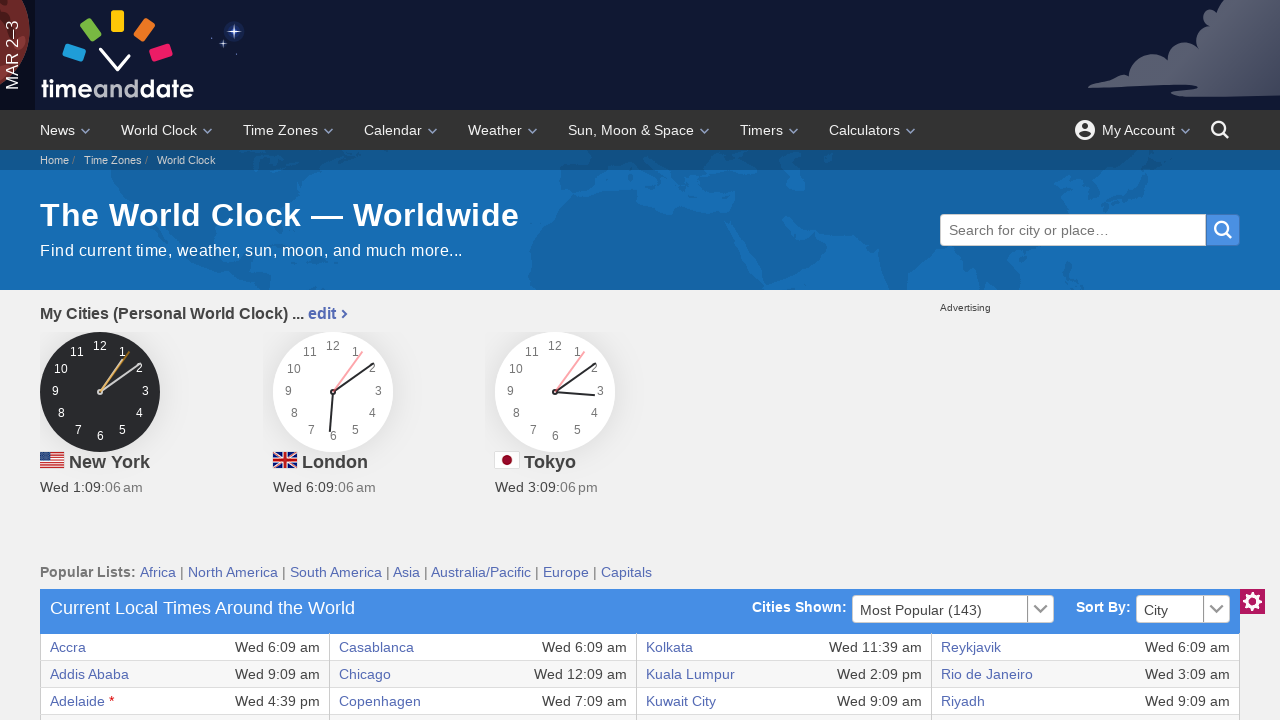

Extracted cell data from row 13, column 3: Edmonton
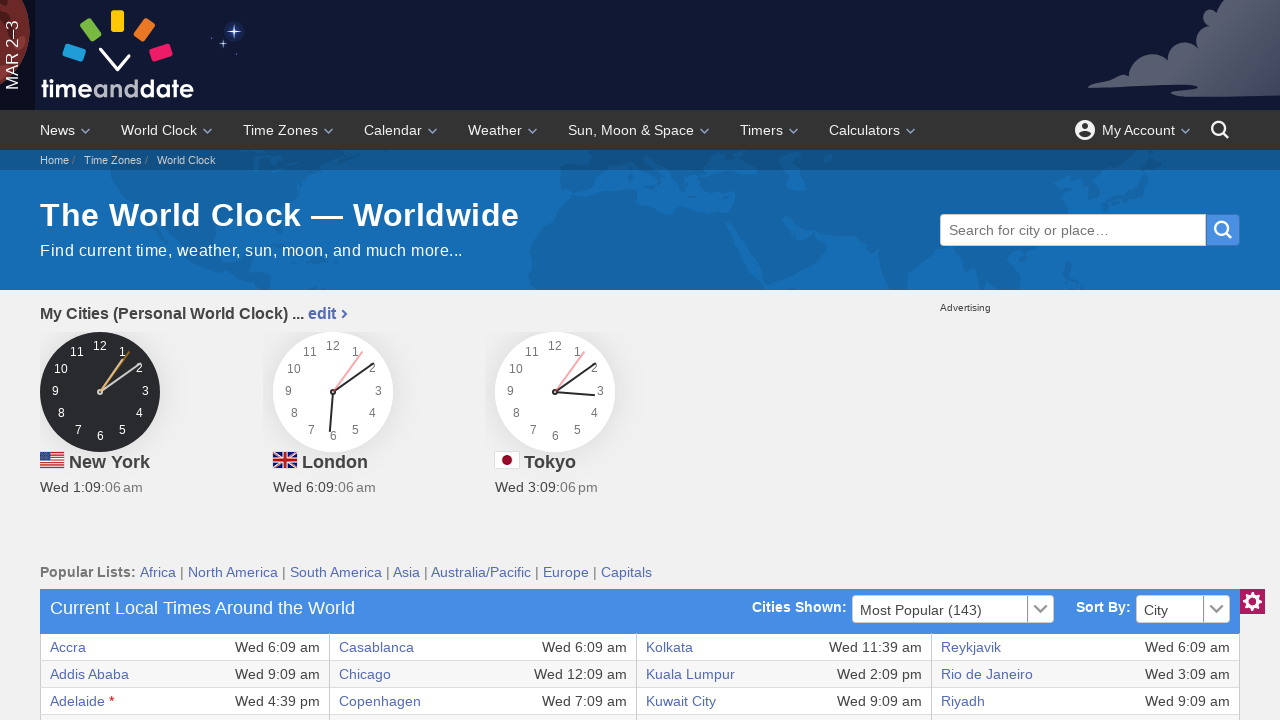

Extracted cell data from row 13, column 4: Tue 11:09 pm
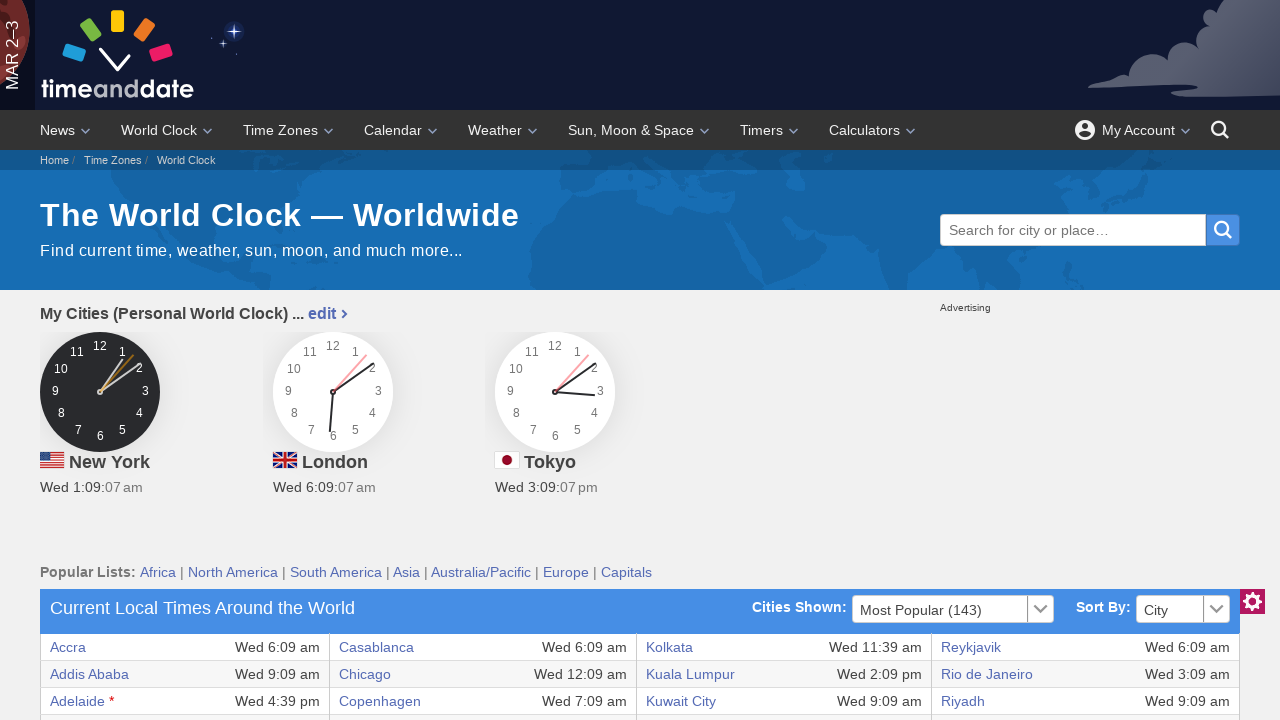

Extracted cell data from row 13, column 5: Madrid
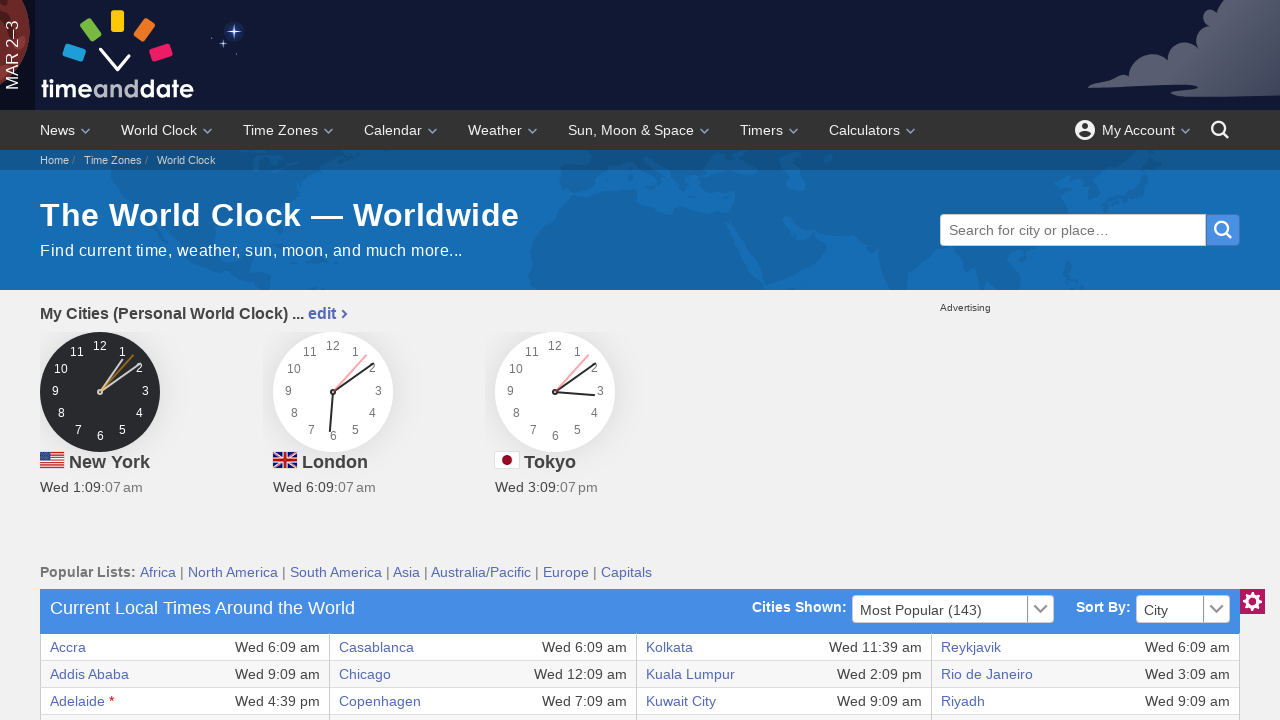

Extracted cell data from row 13, column 6: Wed 7:09 am
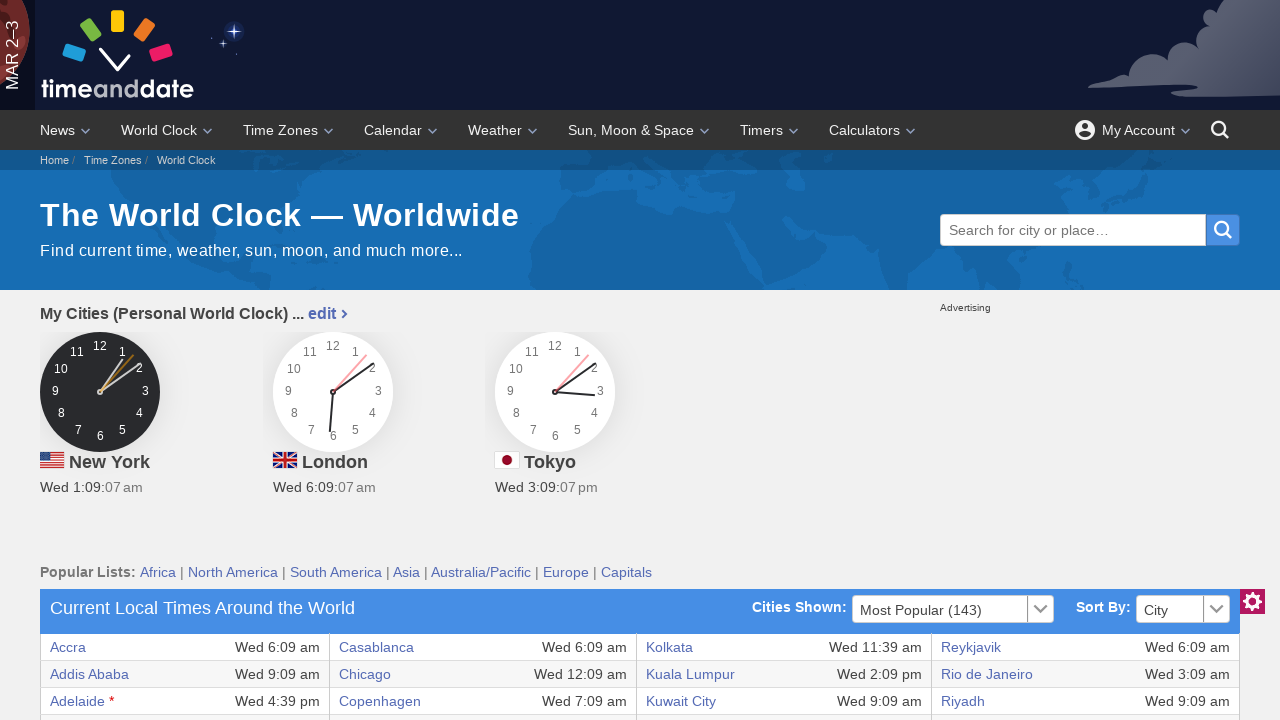

Extracted cell data from row 13, column 7: Seoul
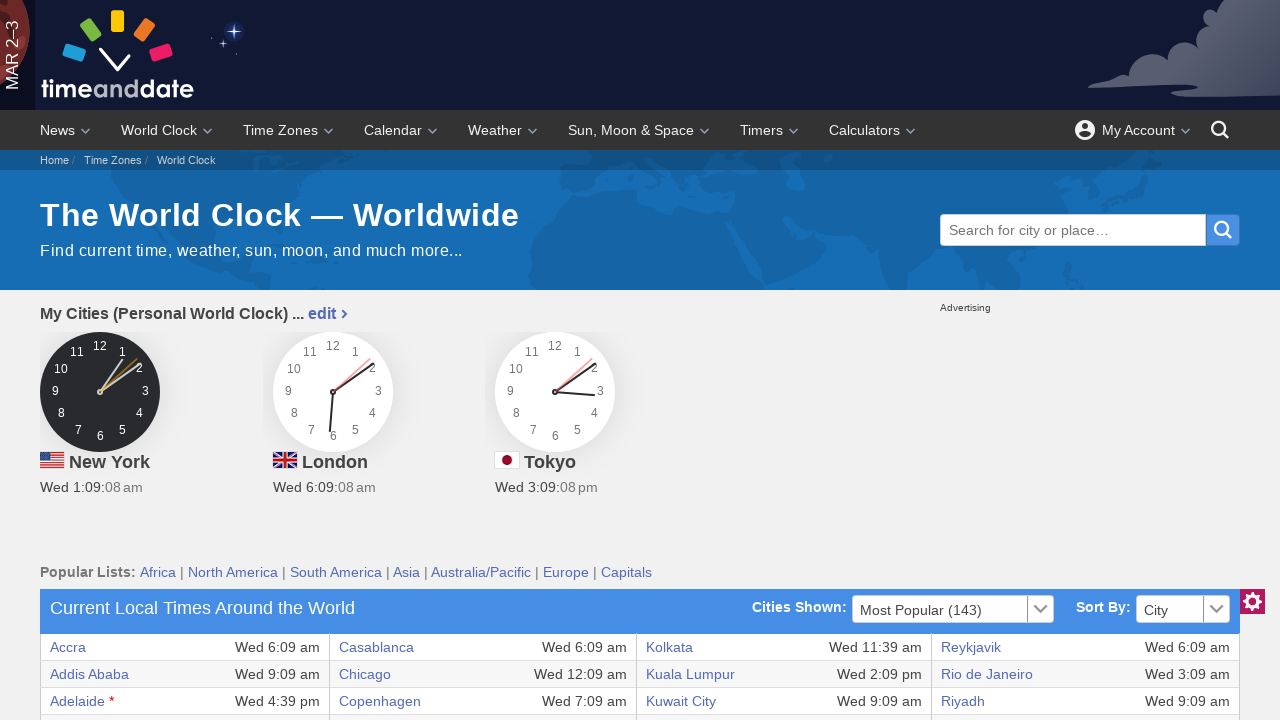

Extracted cell data from row 13, column 8: Wed 3:09 pm
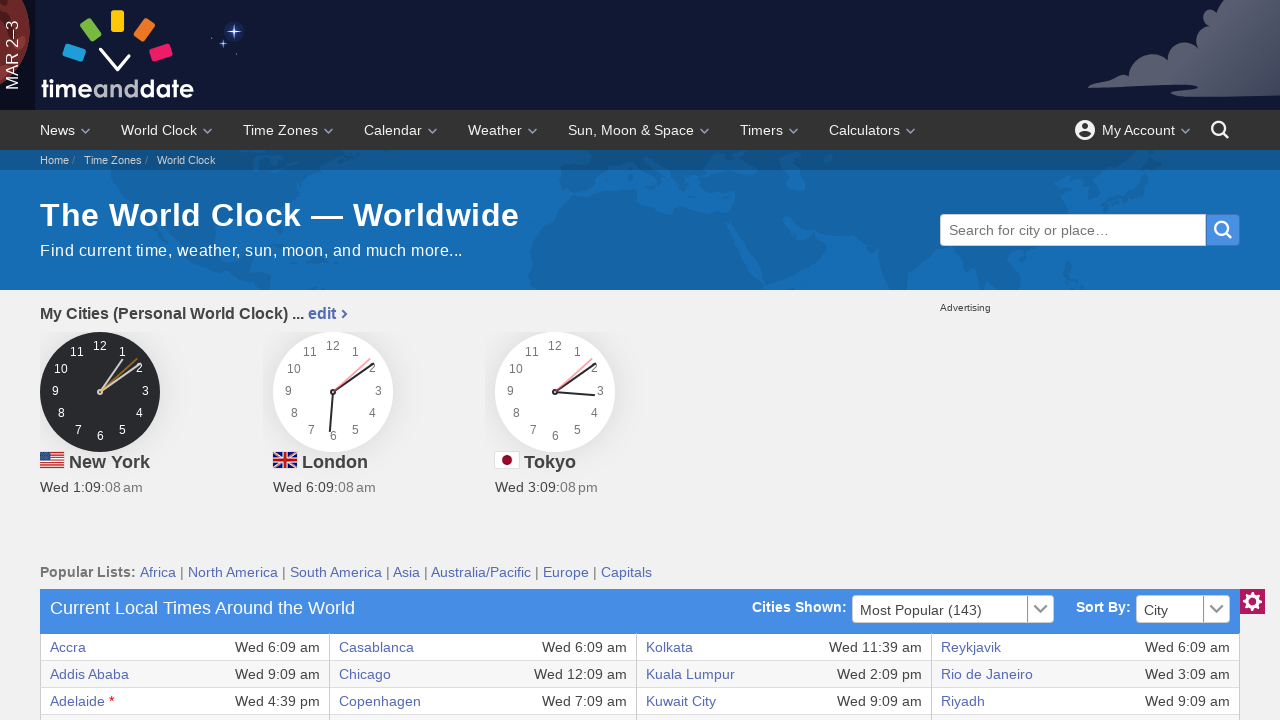

Completed extraction of all columns from row 13
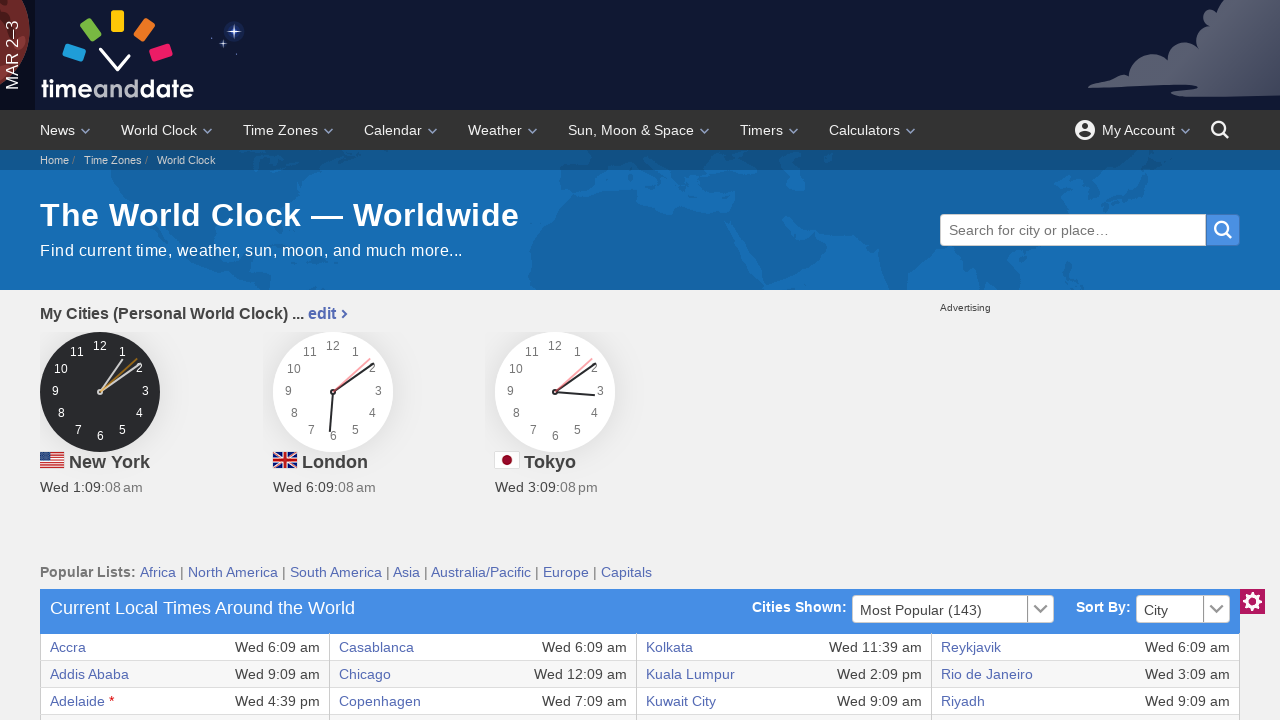

Extracted cell data from row 14, column 1: Atlanta
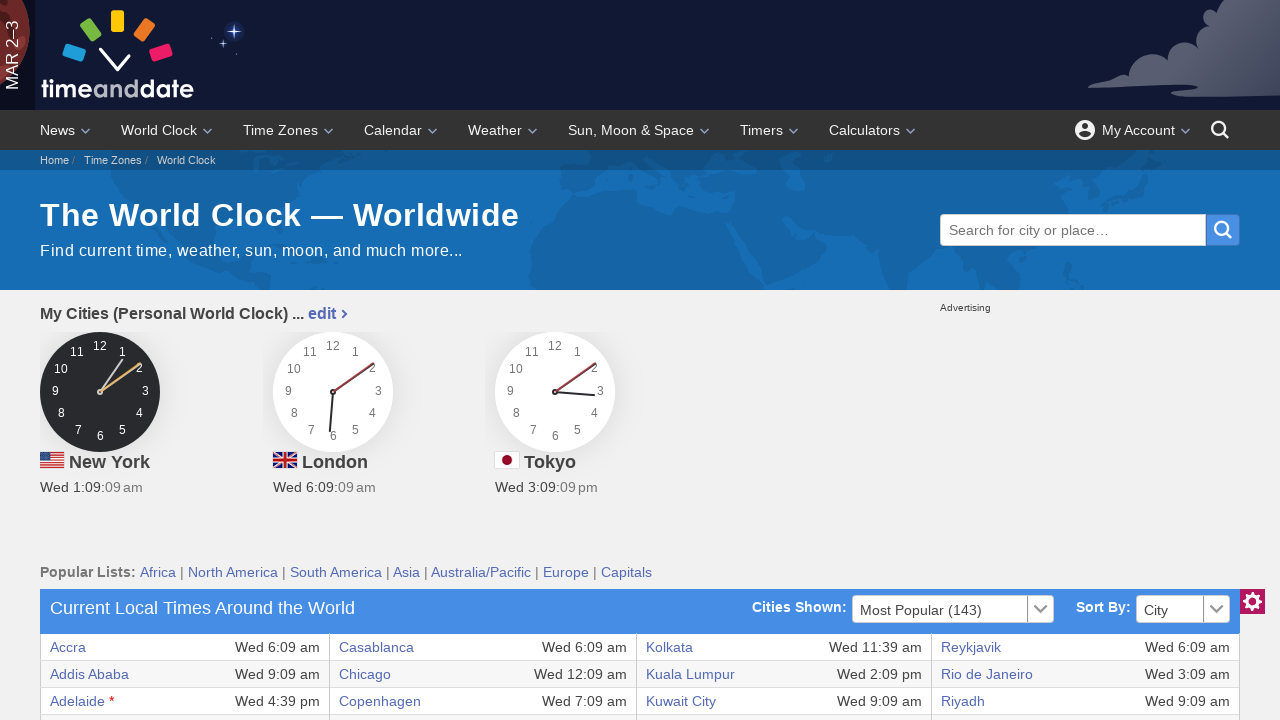

Extracted cell data from row 14, column 2: Wed 1:09 am
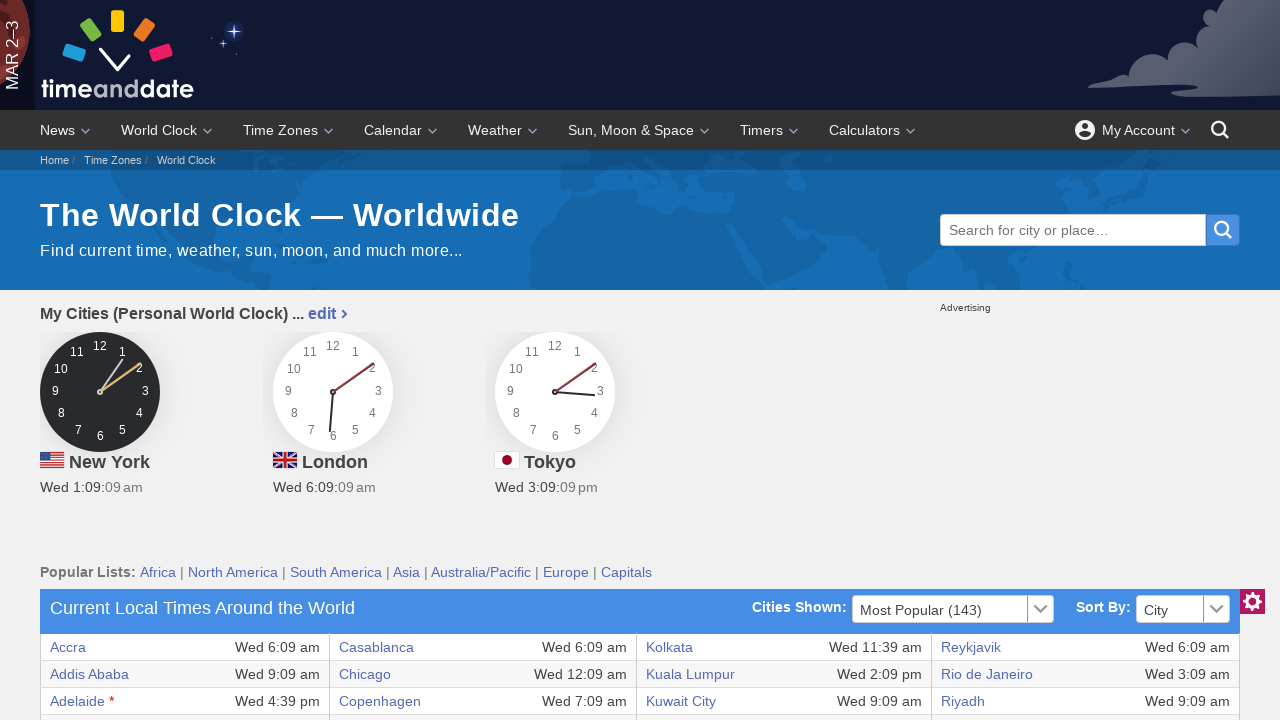

Extracted cell data from row 14, column 3: Frankfurt
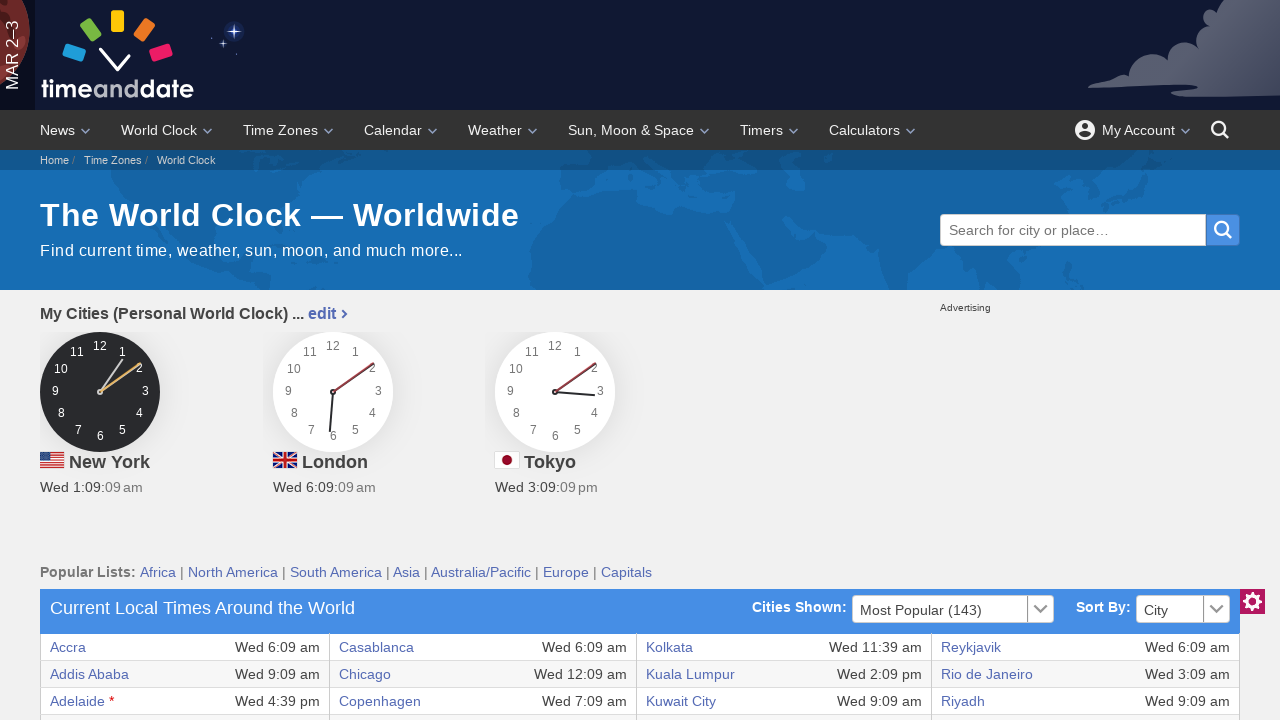

Extracted cell data from row 14, column 4: Wed 7:09 am
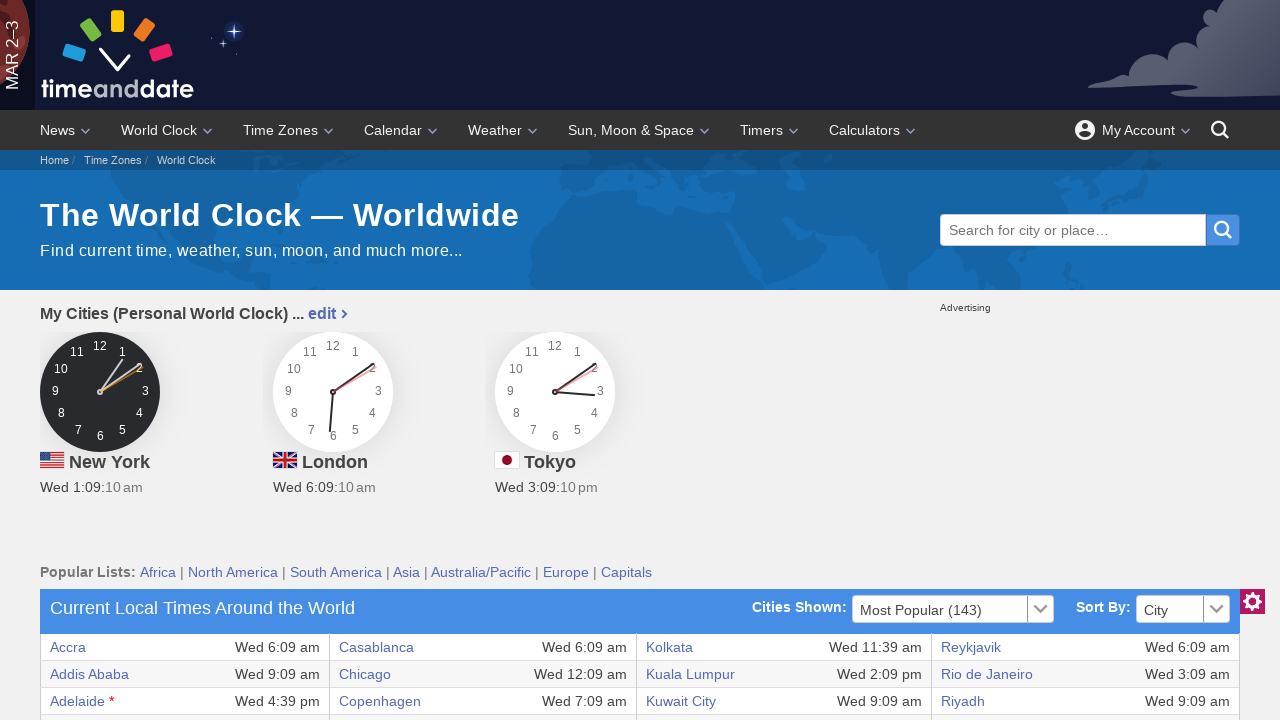

Extracted cell data from row 14, column 5: Managua
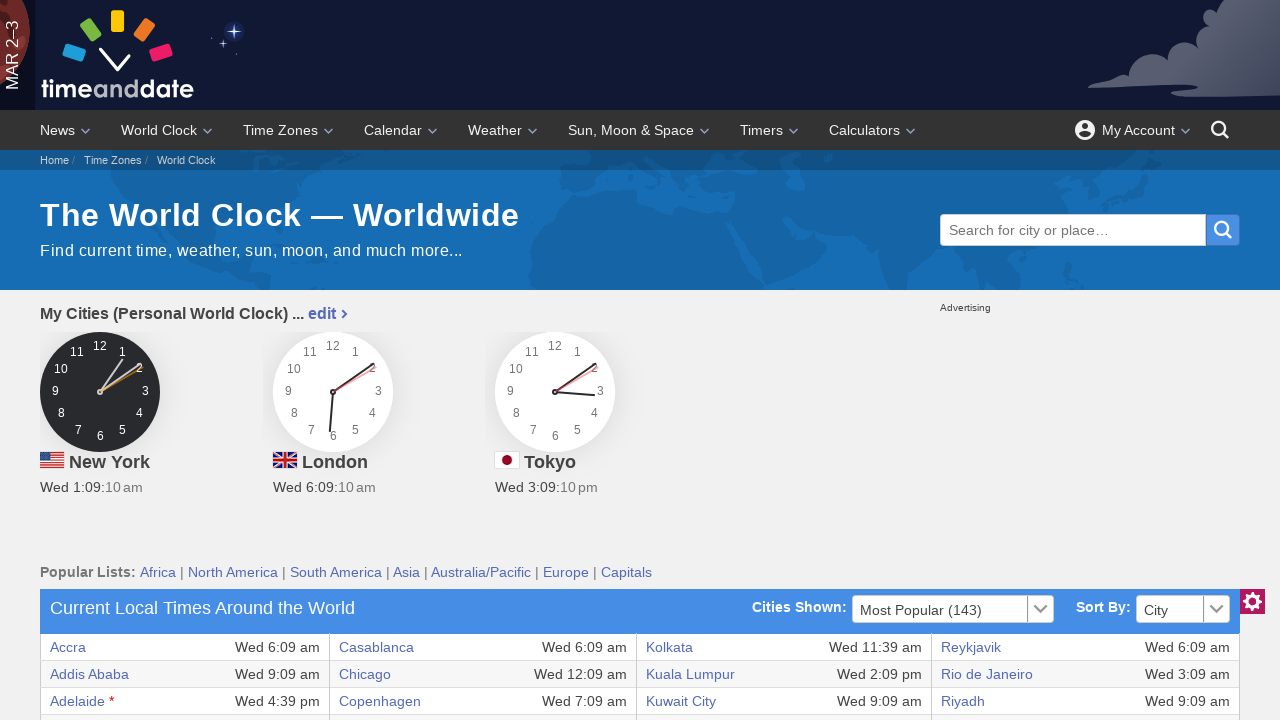

Extracted cell data from row 14, column 6: Wed 12:09 am
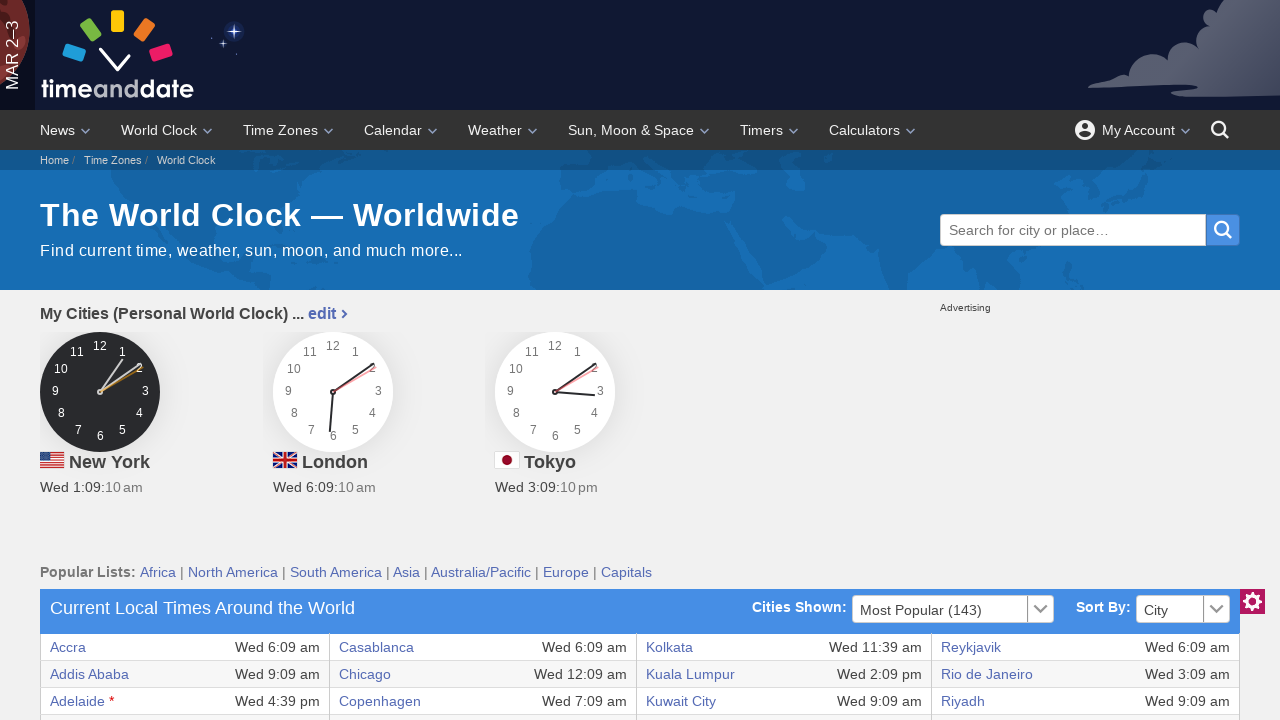

Extracted cell data from row 14, column 7: Shanghai
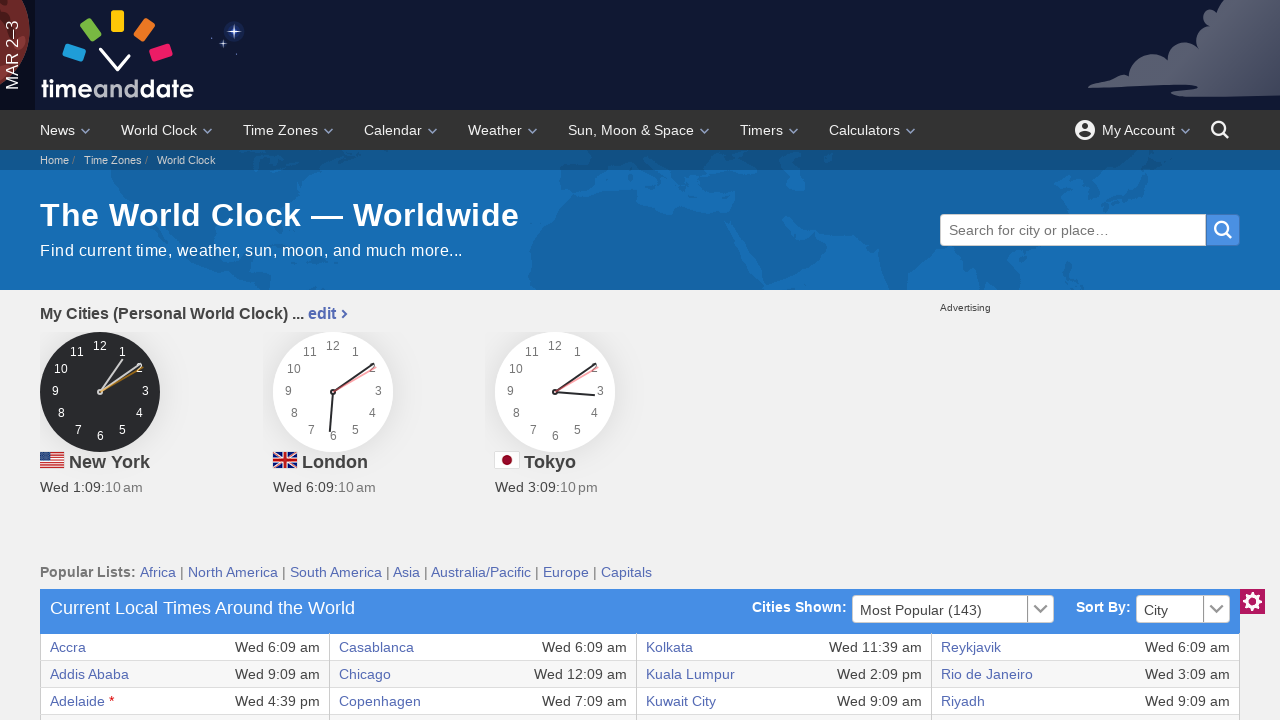

Extracted cell data from row 14, column 8: Wed 2:09 pm
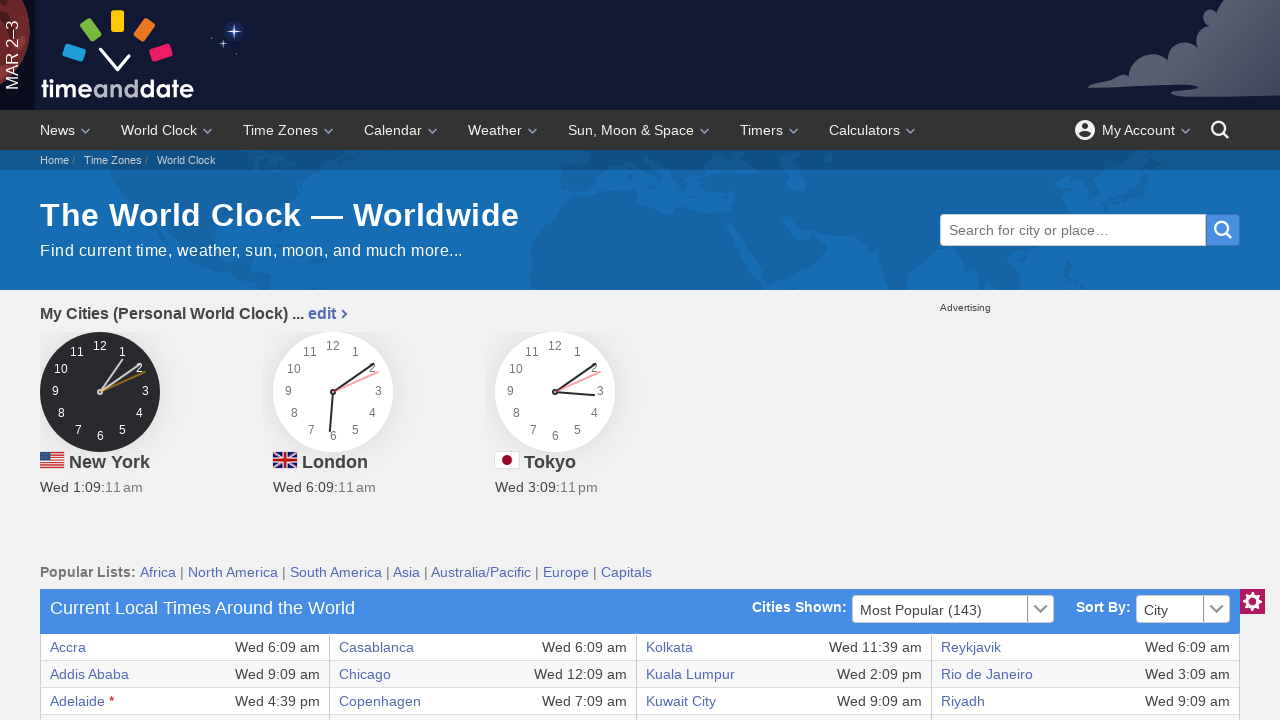

Completed extraction of all columns from row 14
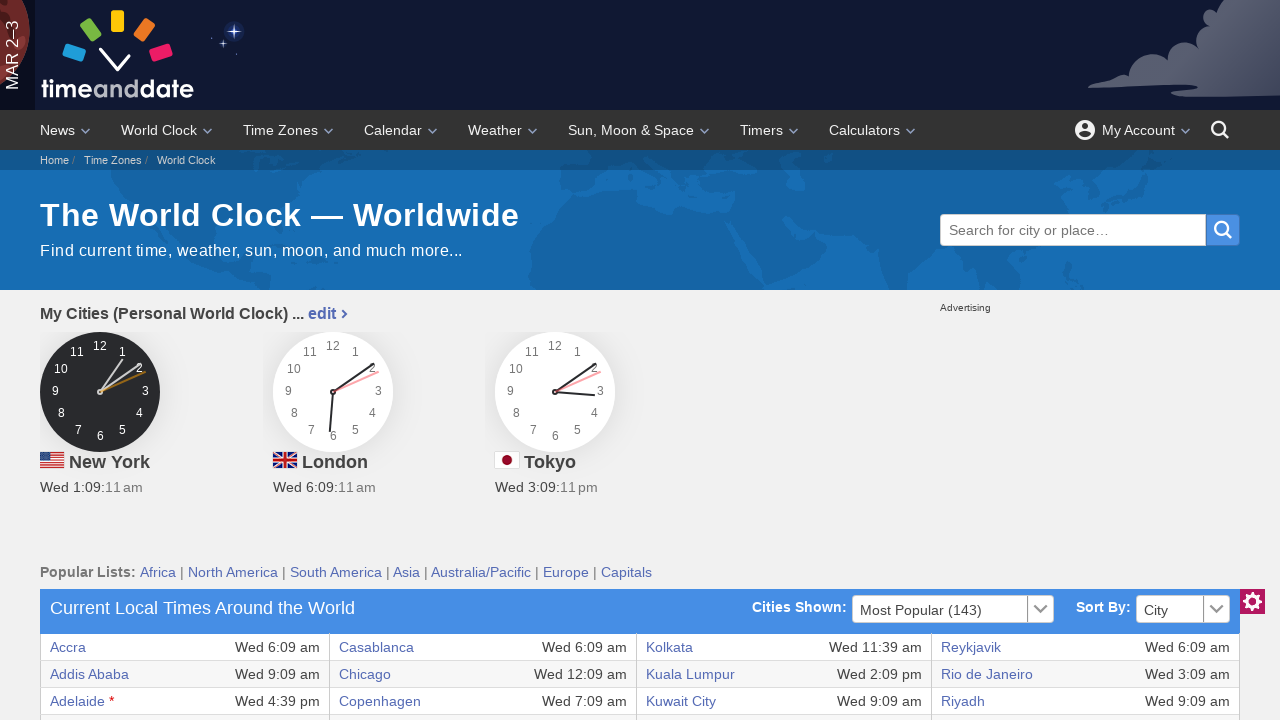

Extracted cell data from row 15, column 1: Auckland *
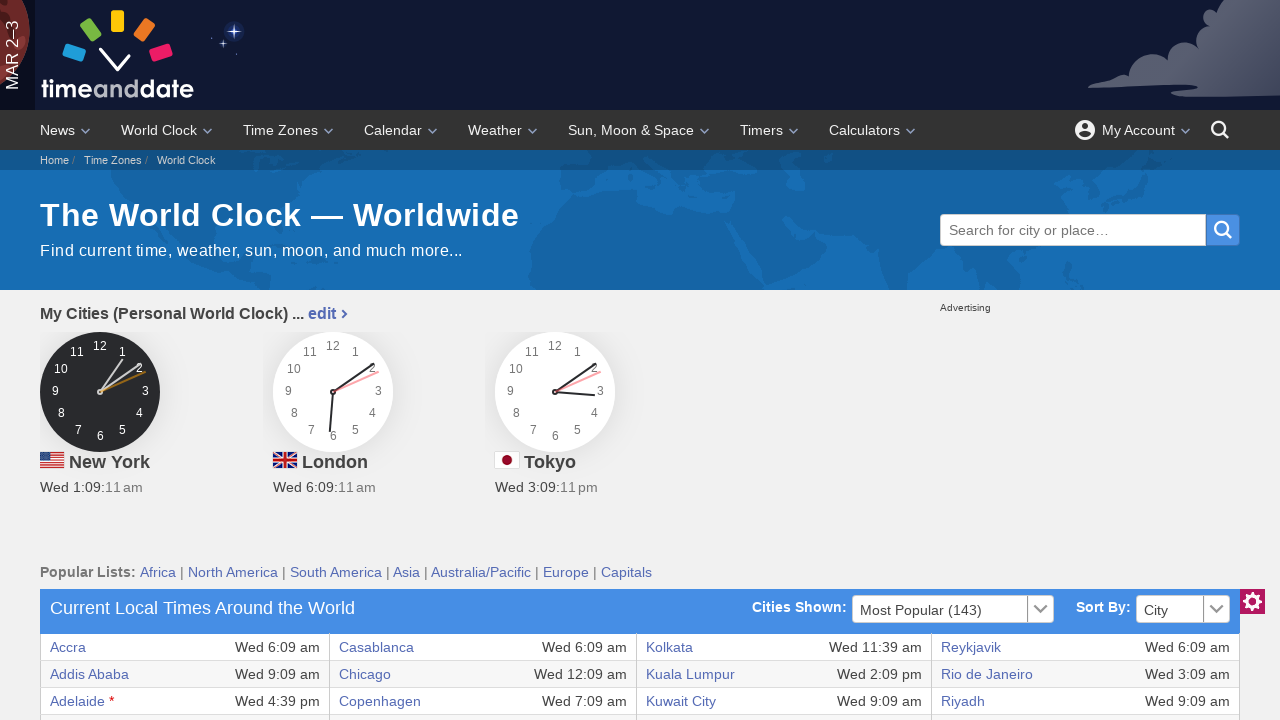

Extracted cell data from row 15, column 2: Wed 7:09 pm
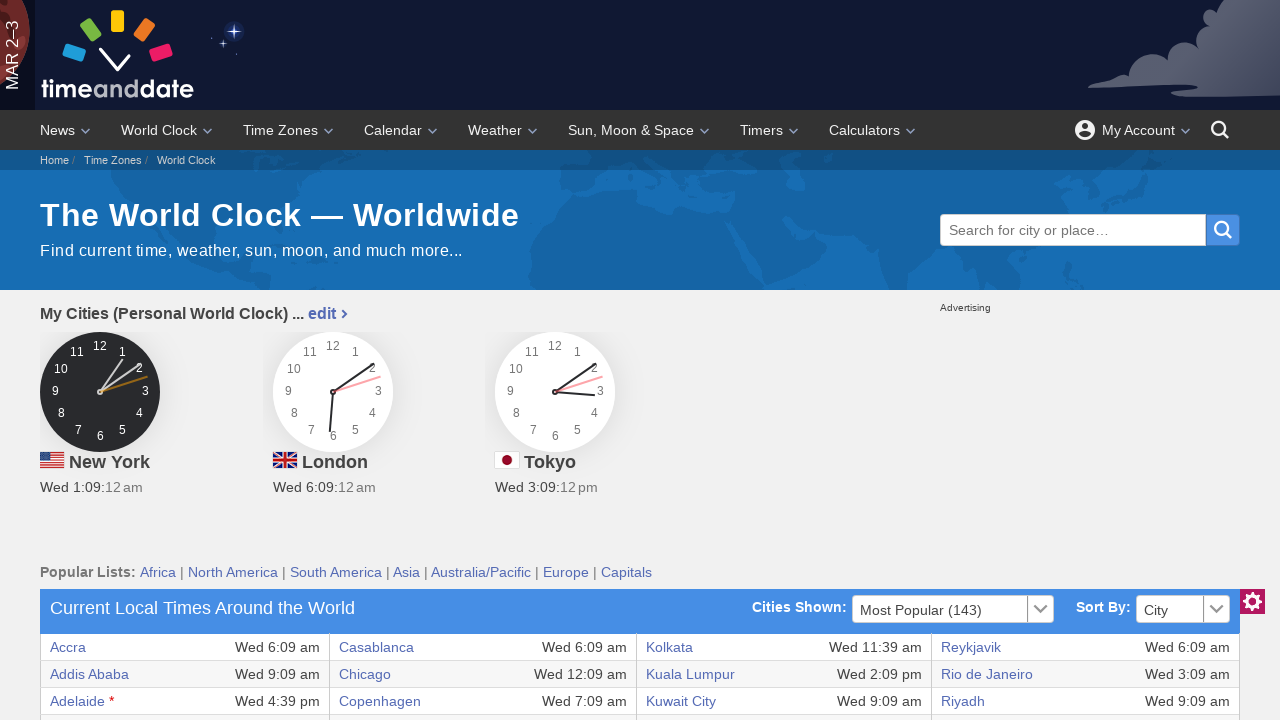

Extracted cell data from row 15, column 3: Guatemala City
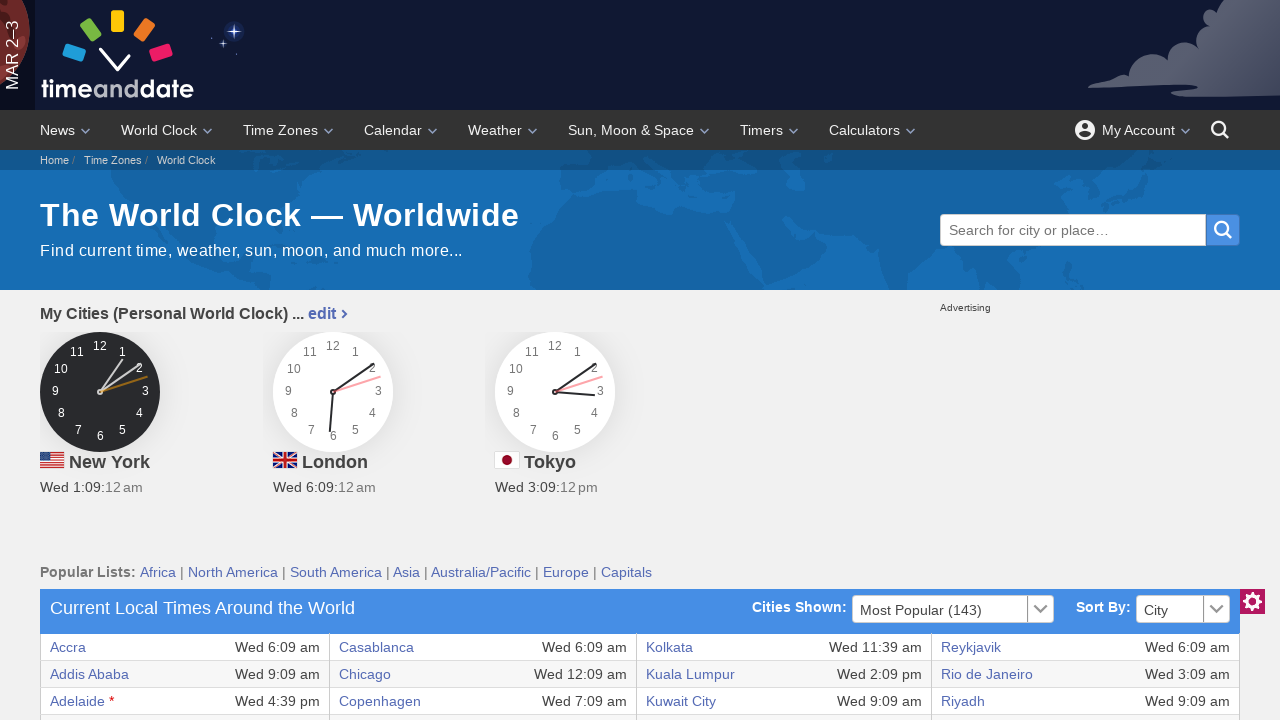

Extracted cell data from row 15, column 4: Wed 12:09 am
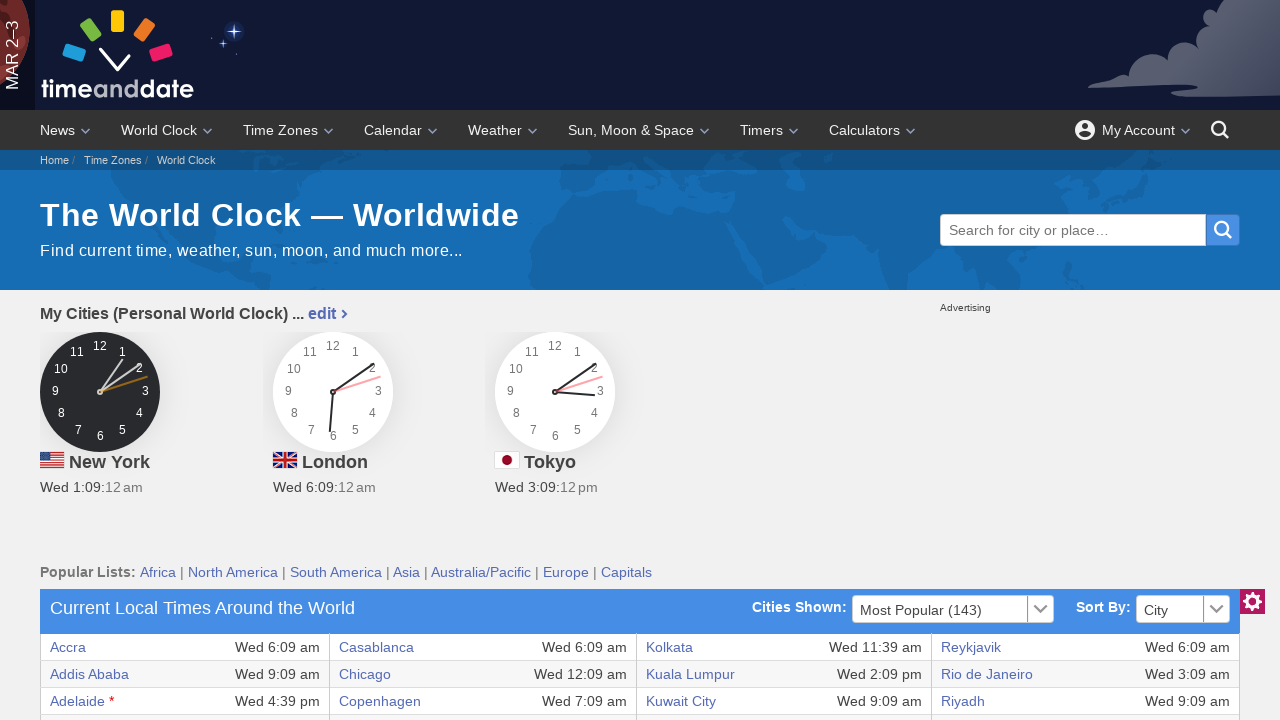

Extracted cell data from row 15, column 5: Manila
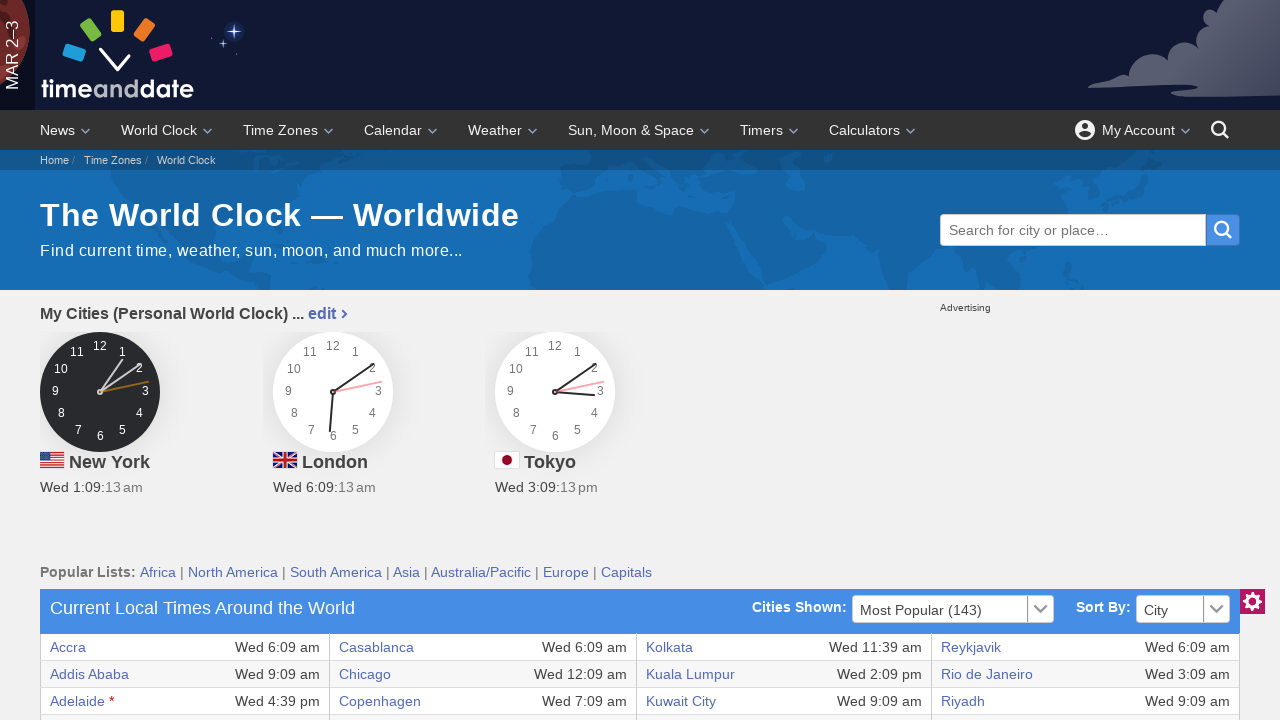

Extracted cell data from row 15, column 6: Wed 2:09 pm
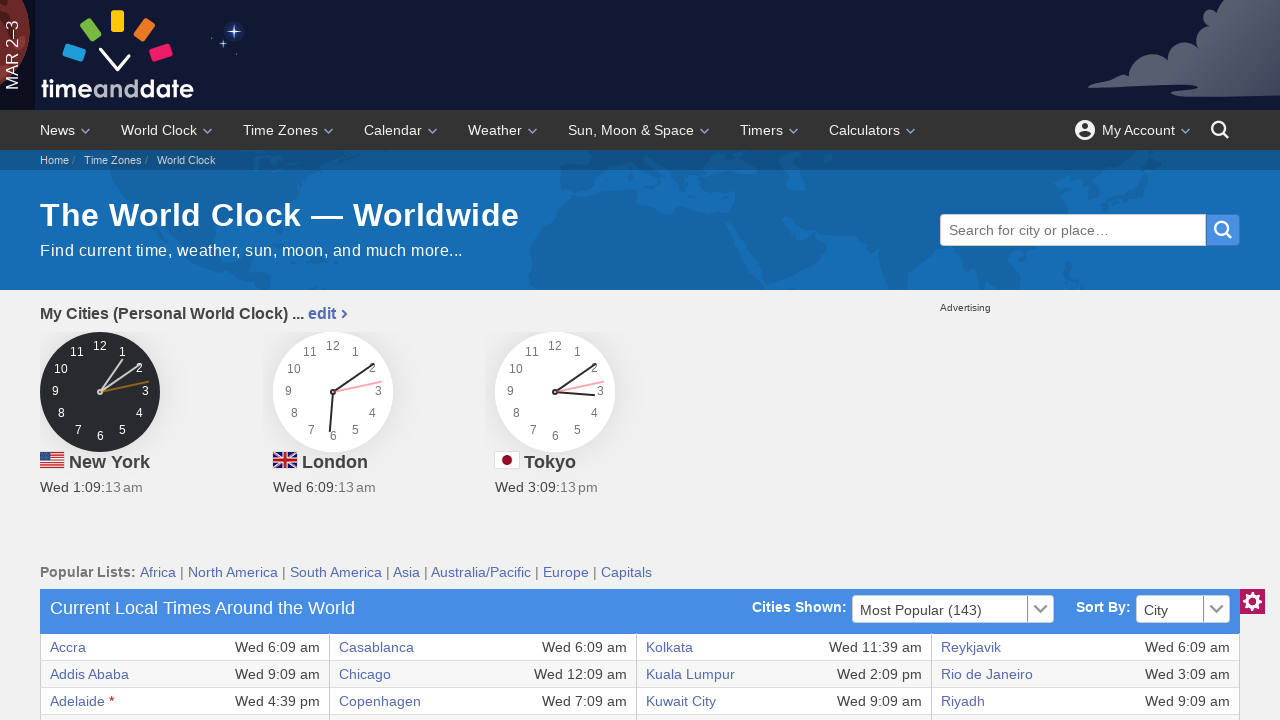

Extracted cell data from row 15, column 7: Singapore
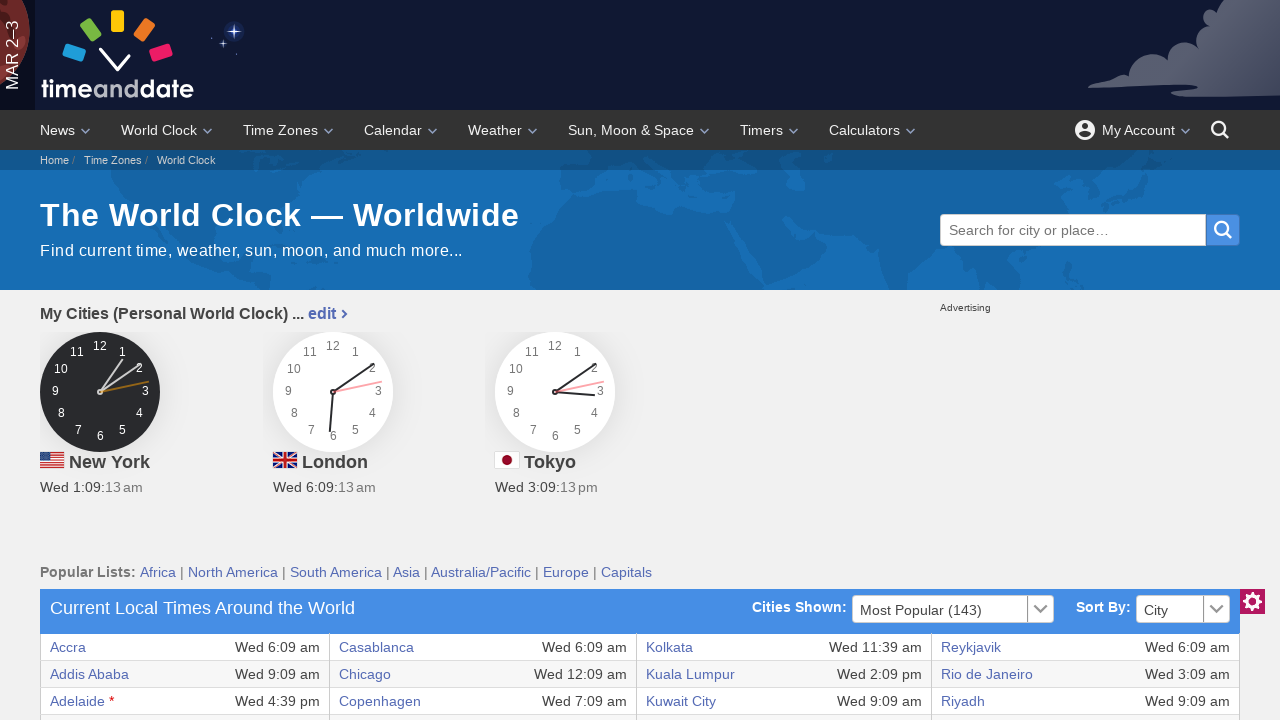

Extracted cell data from row 15, column 8: Wed 2:09 pm
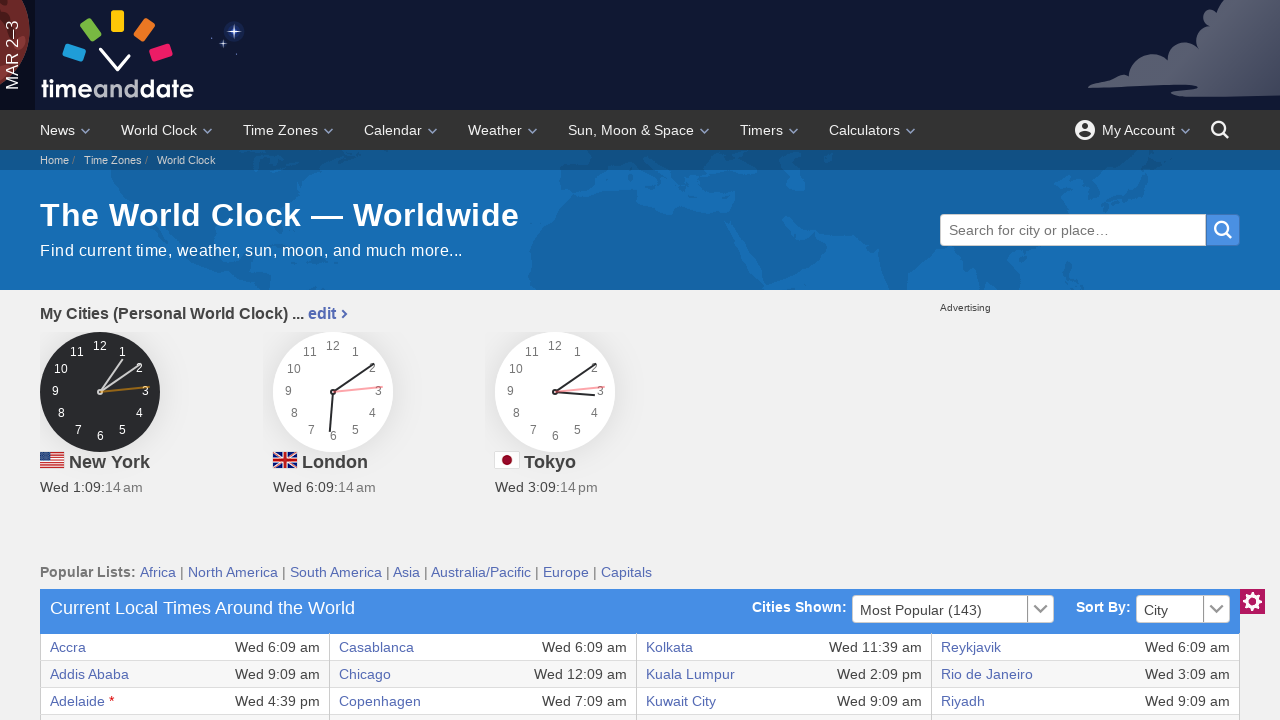

Completed extraction of all columns from row 15
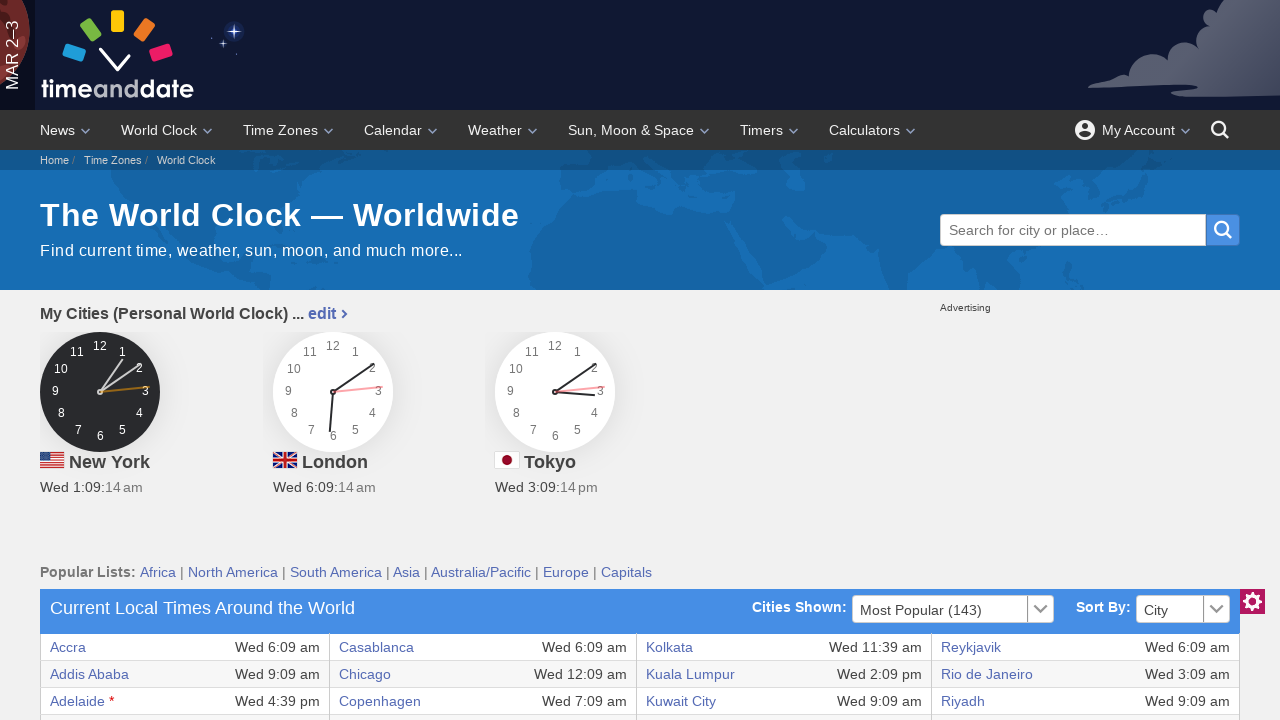

Extracted cell data from row 16, column 1: Baghdad
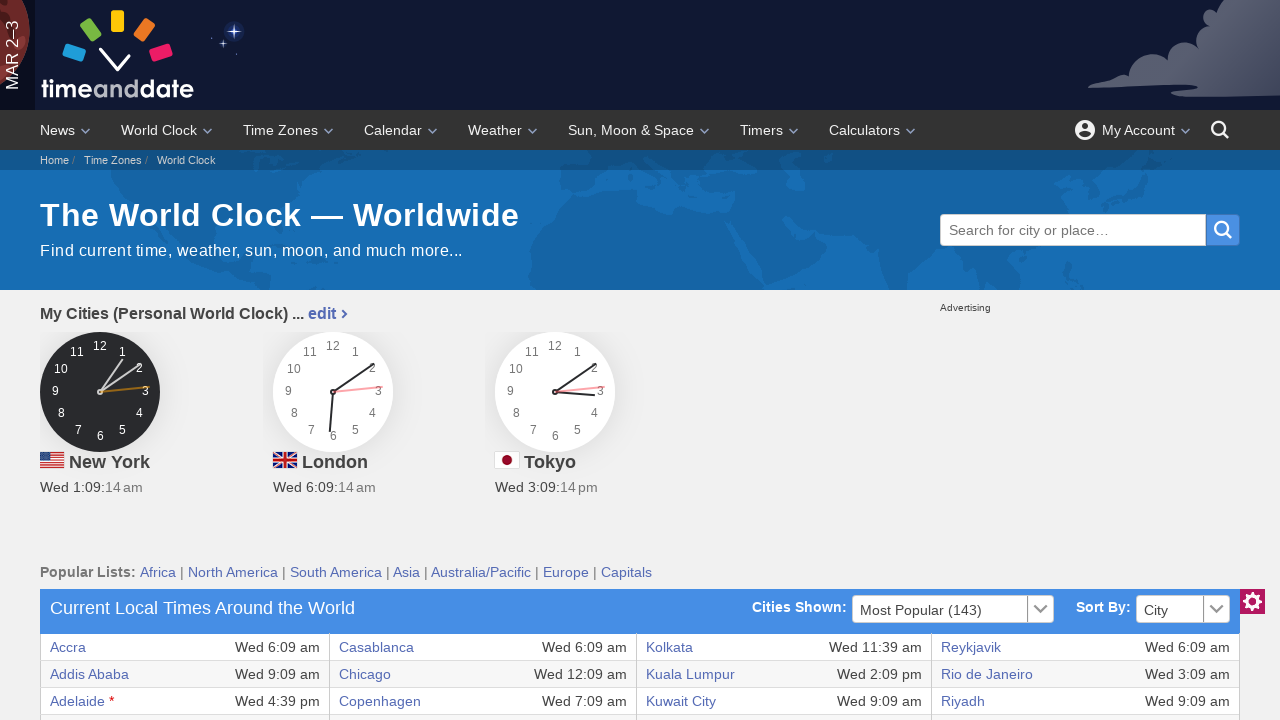

Extracted cell data from row 16, column 2: Wed 9:09 am
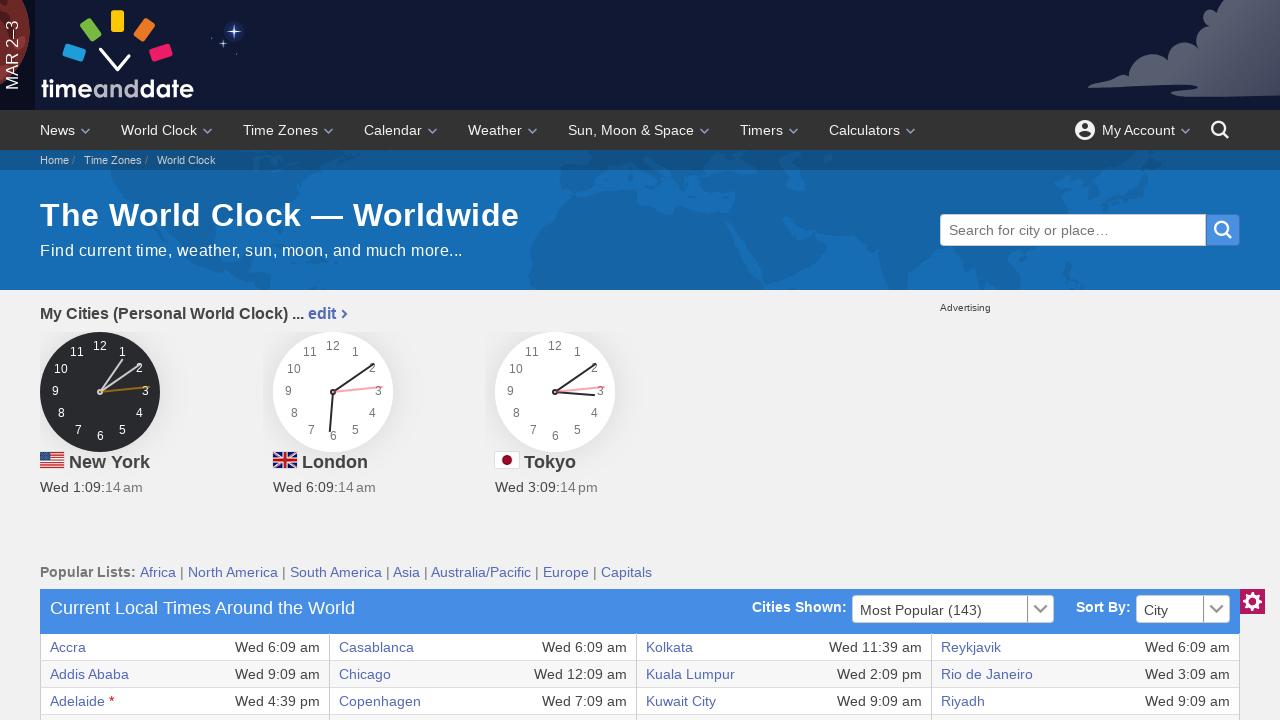

Extracted cell data from row 16, column 3: Halifax
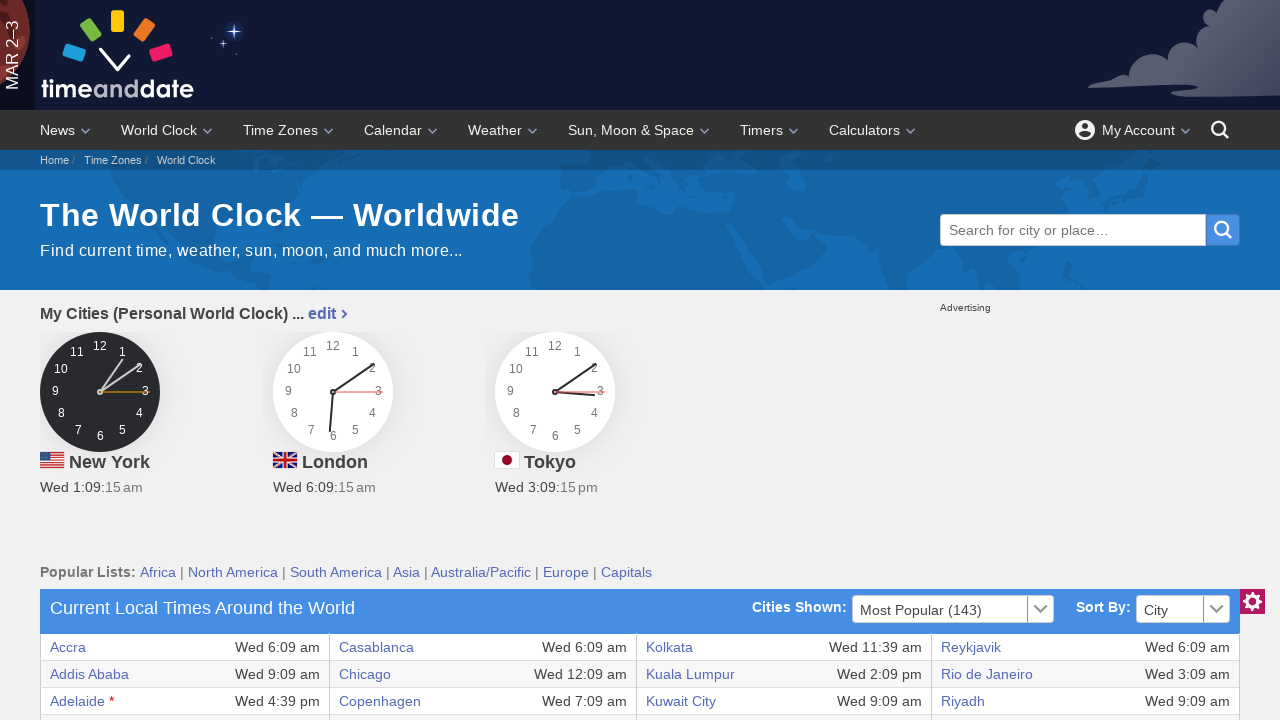

Extracted cell data from row 16, column 4: Wed 2:09 am
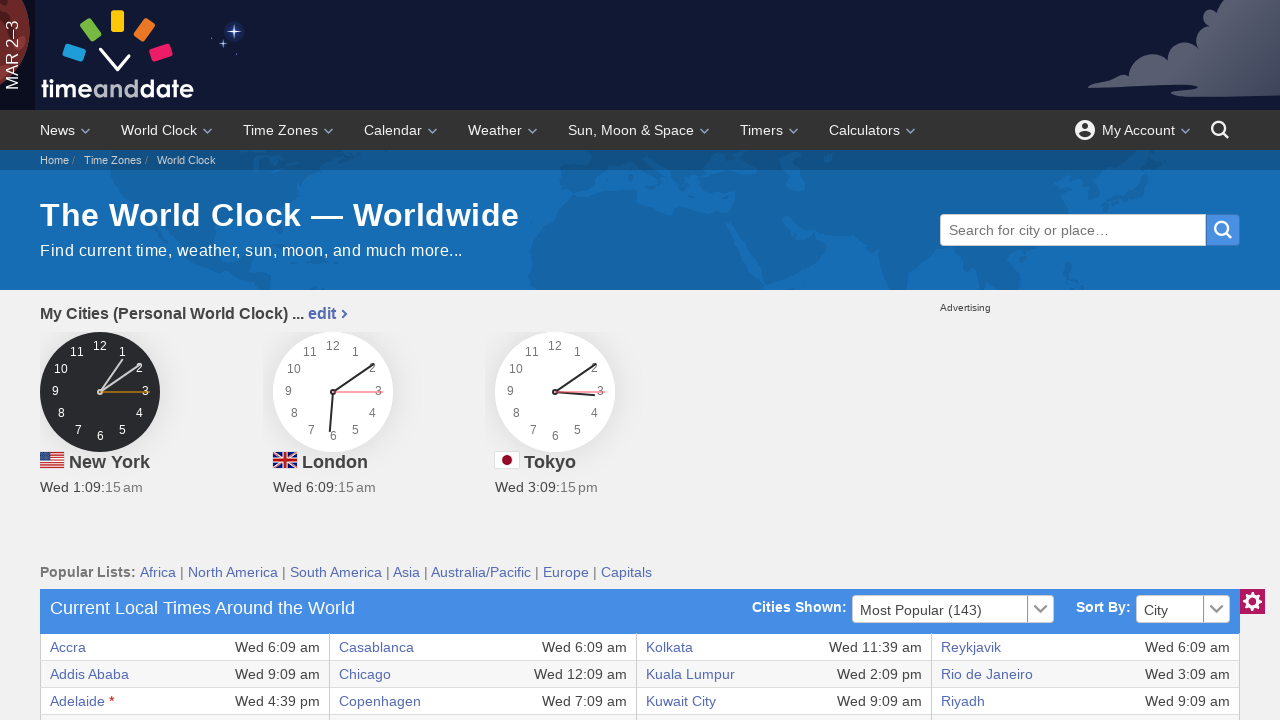

Extracted cell data from row 16, column 5: Melbourne *
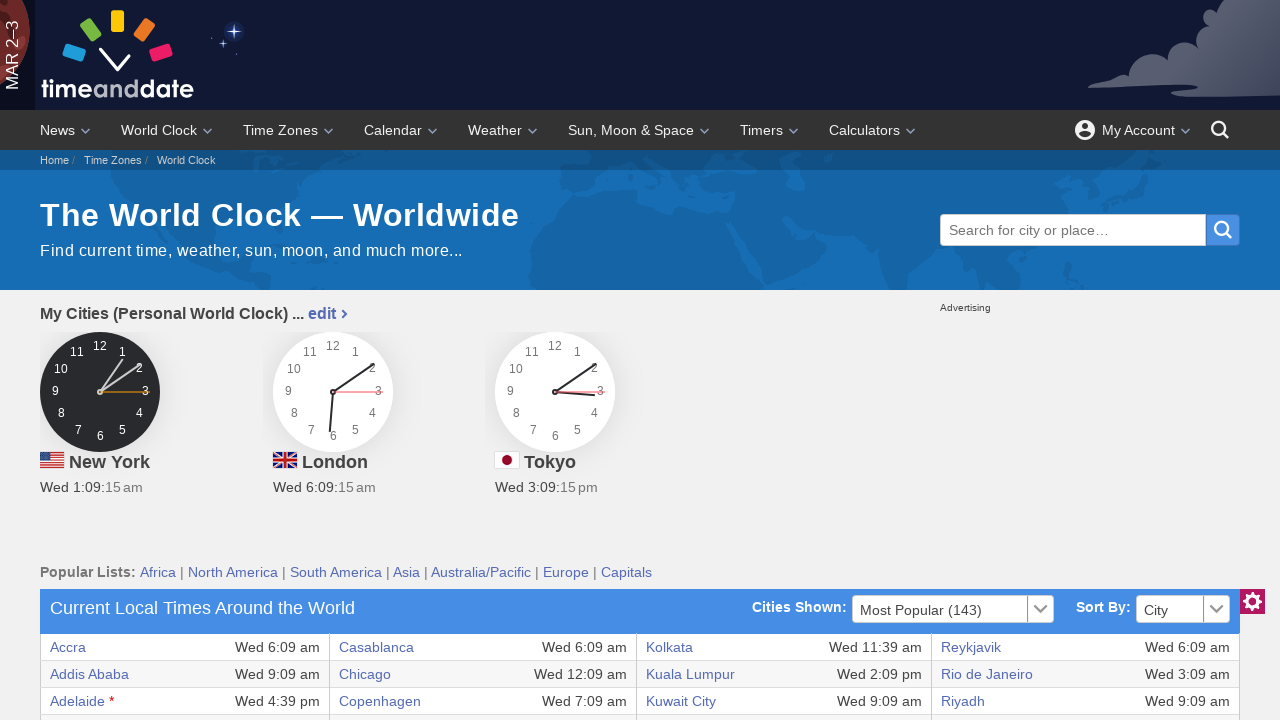

Extracted cell data from row 16, column 6: Wed 5:09 pm
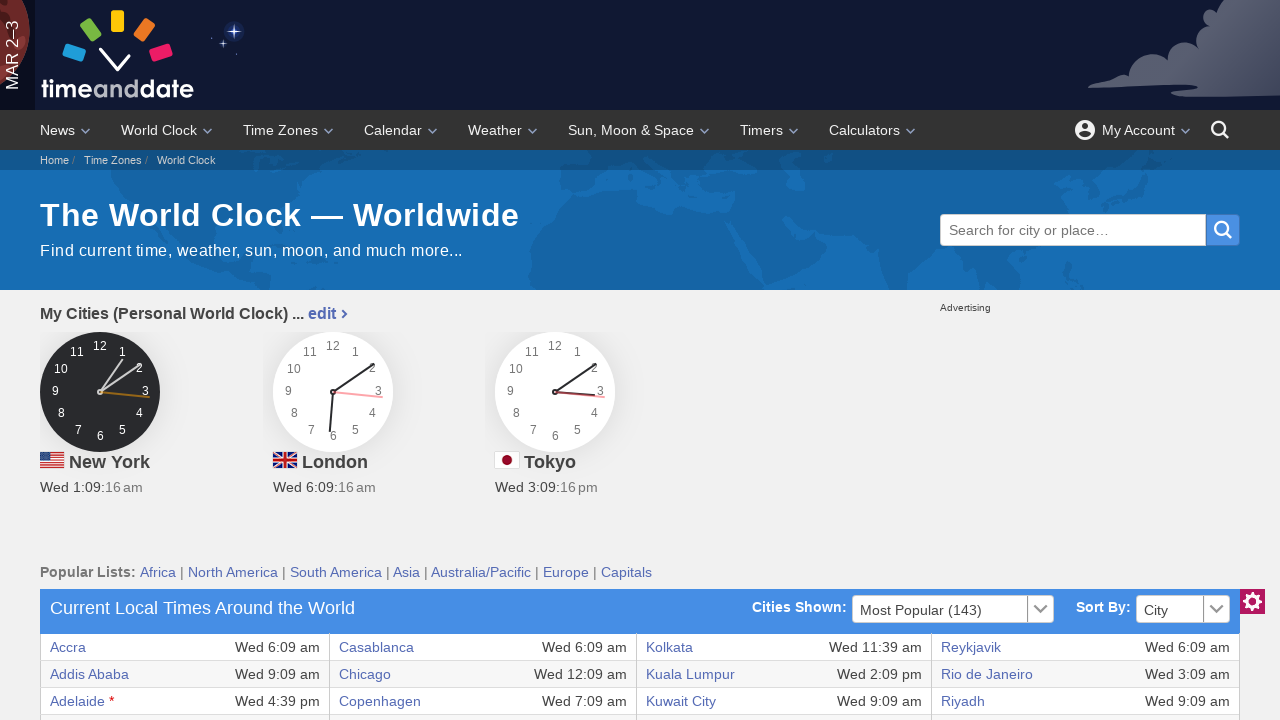

Extracted cell data from row 16, column 7: Sofia
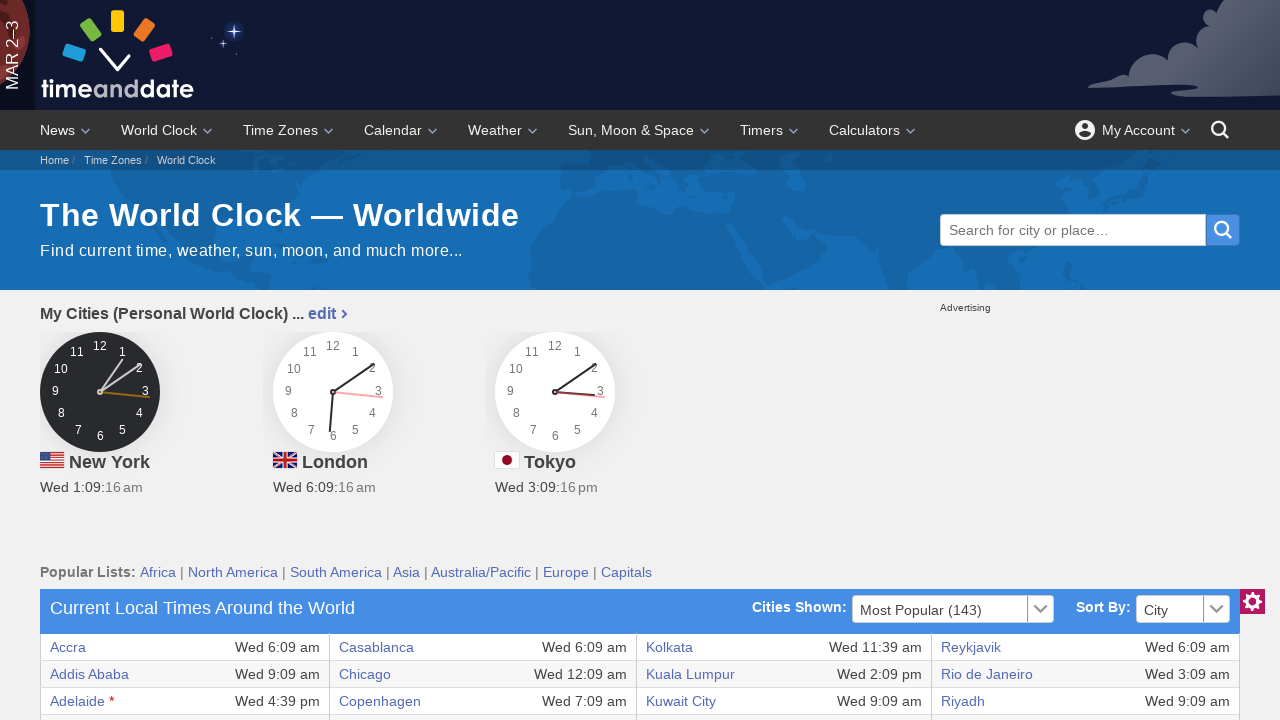

Extracted cell data from row 16, column 8: Wed 8:09 am
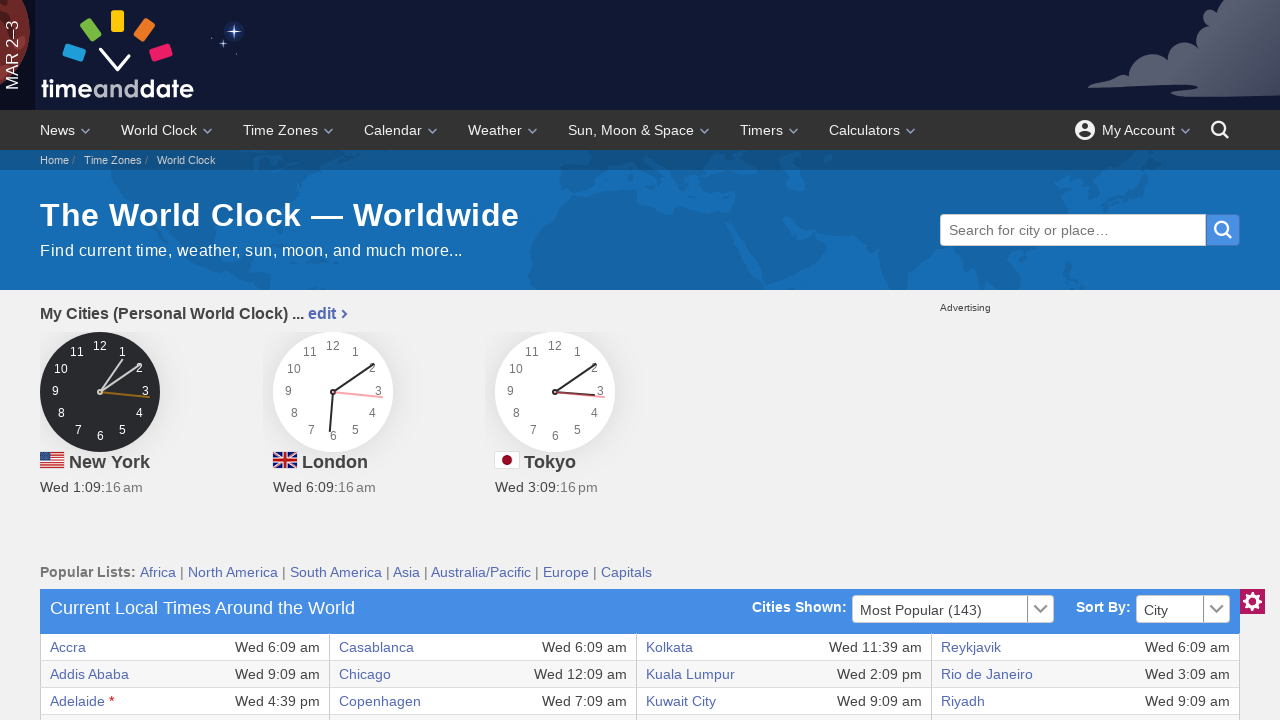

Completed extraction of all columns from row 16
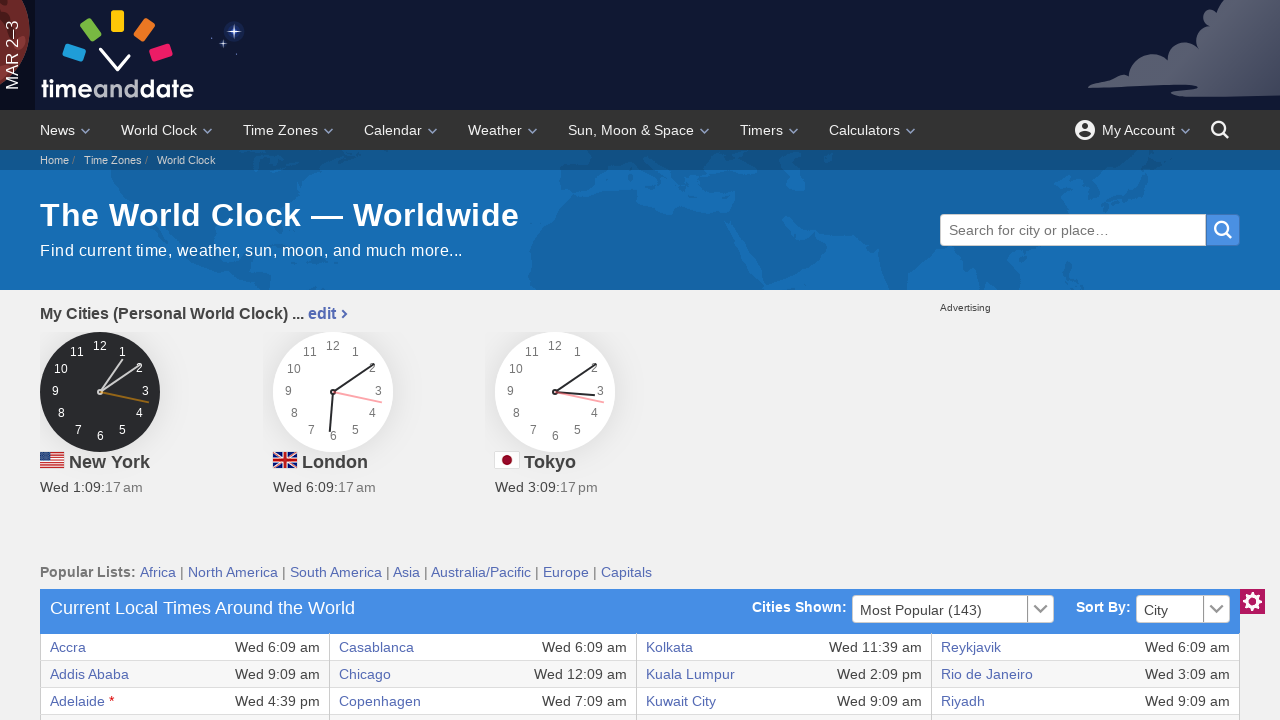

Extracted cell data from row 17, column 1: Bangkok
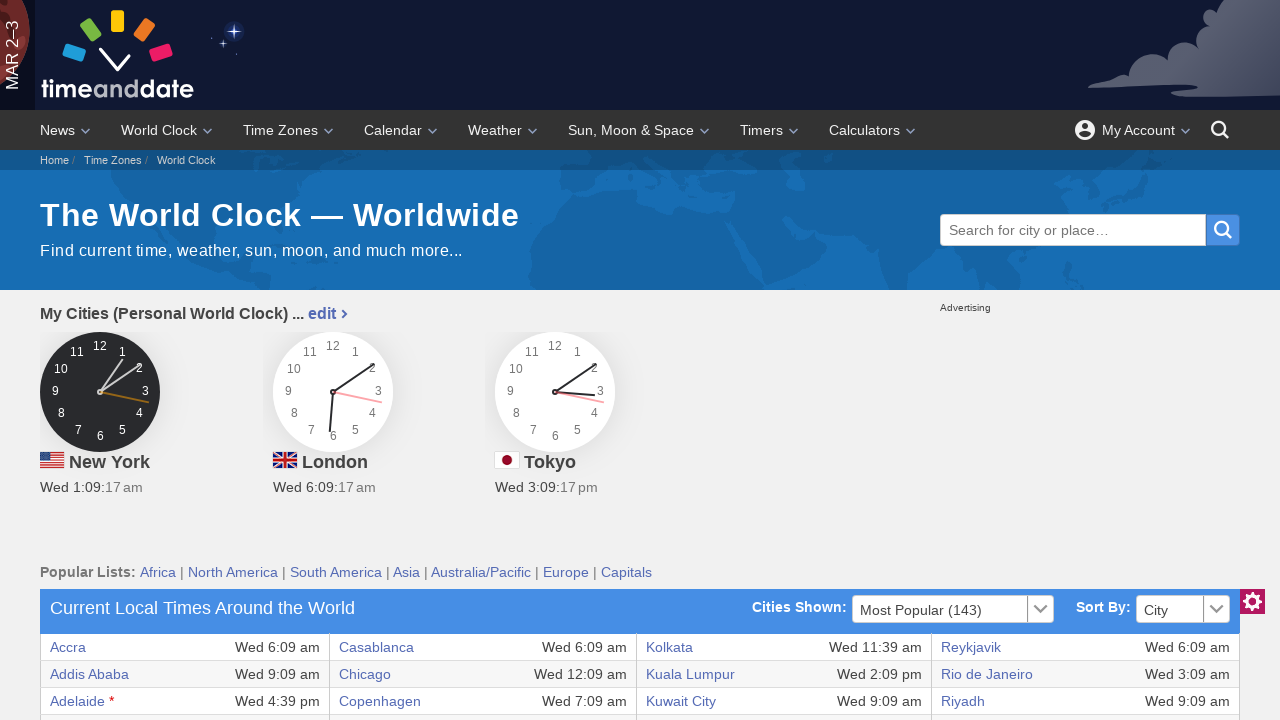

Extracted cell data from row 17, column 2: Wed 1:09 pm
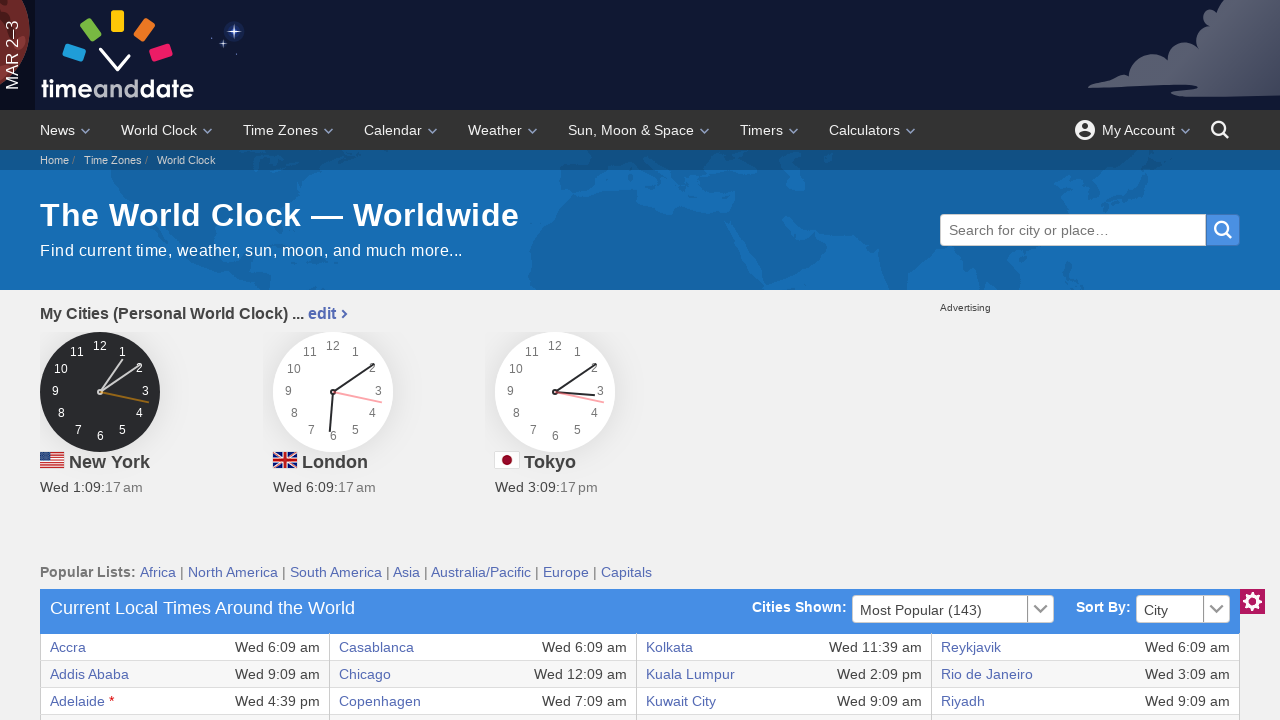

Extracted cell data from row 17, column 3: Hanoi
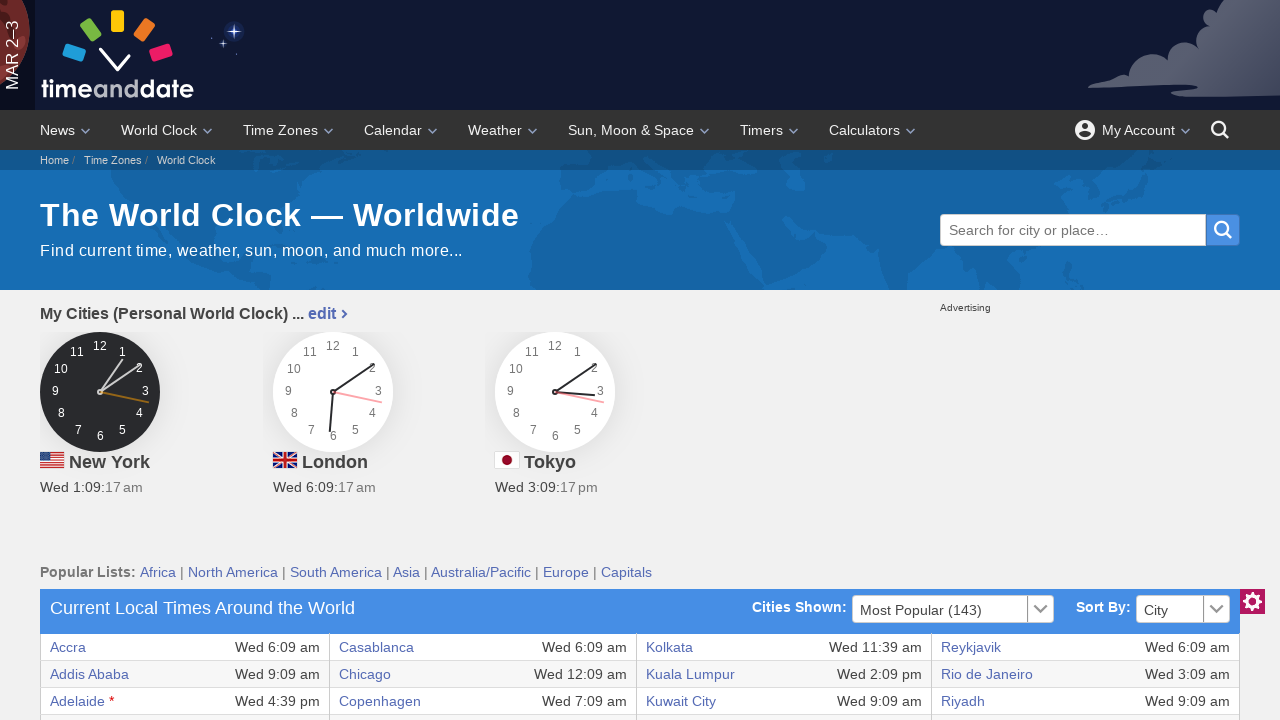

Extracted cell data from row 17, column 4: Wed 1:09 pm
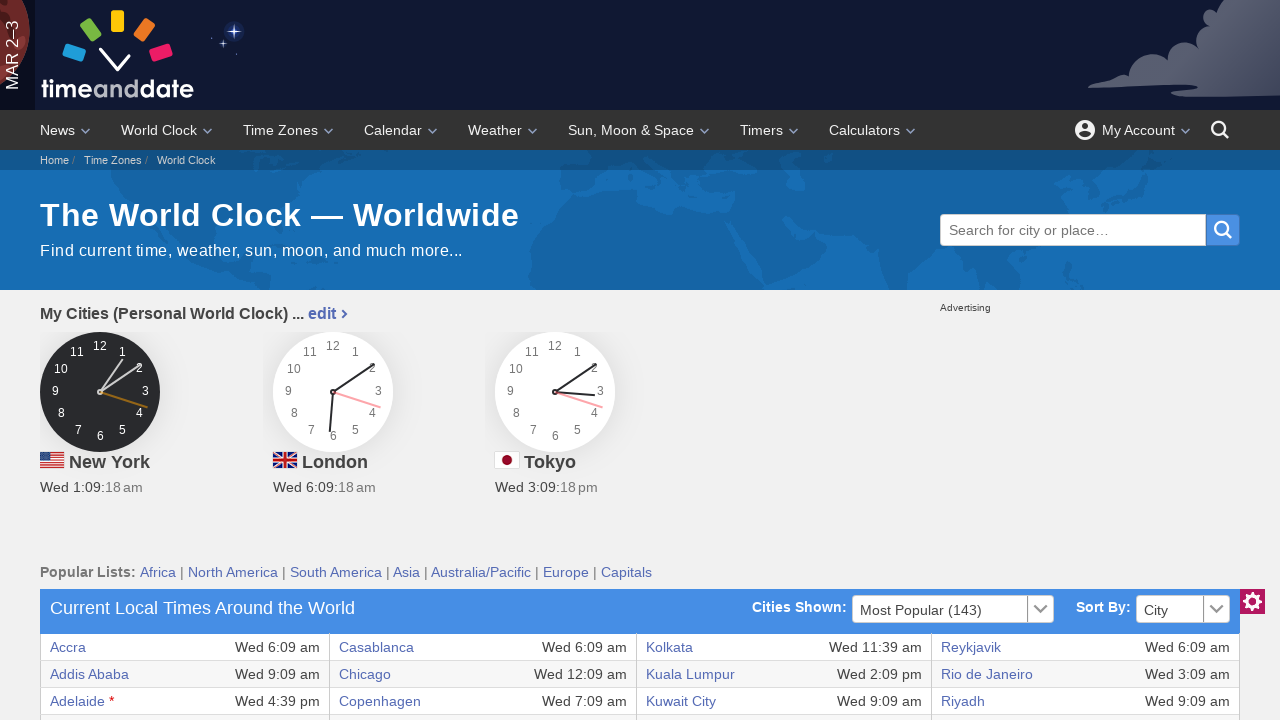

Extracted cell data from row 17, column 5: Mexico City
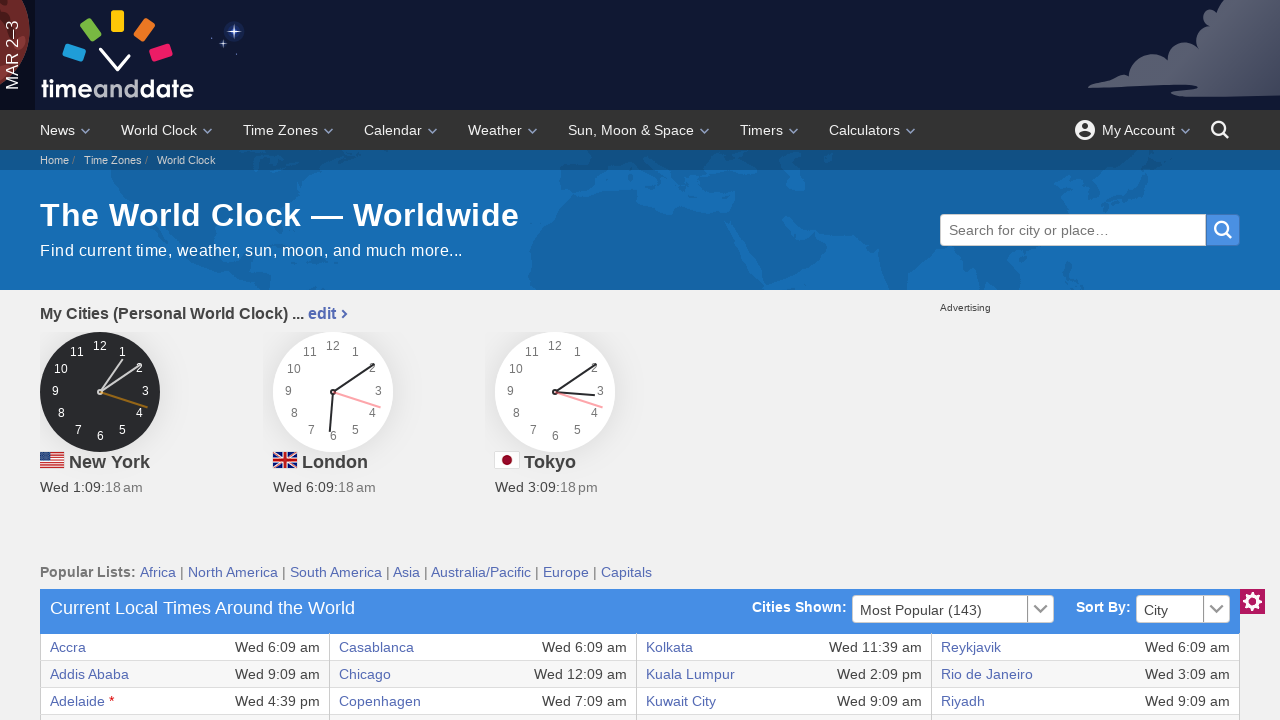

Extracted cell data from row 17, column 6: Wed 12:09 am
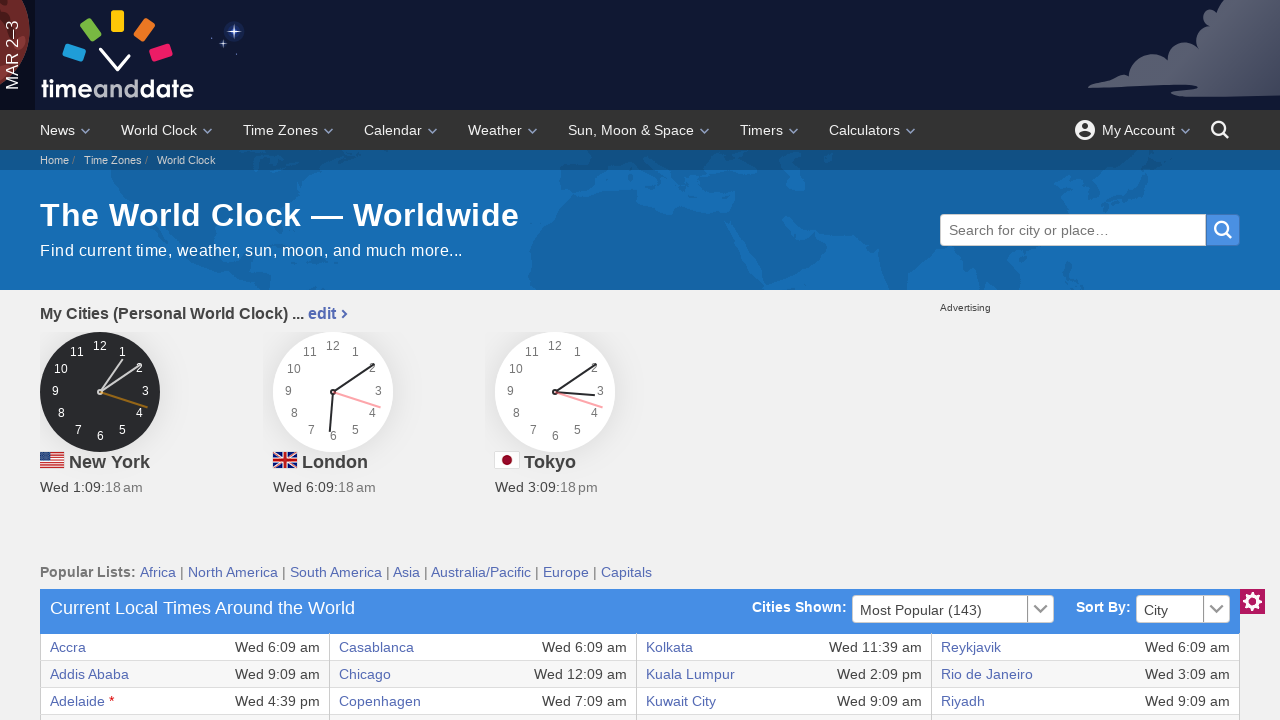

Extracted cell data from row 17, column 7: St. John's
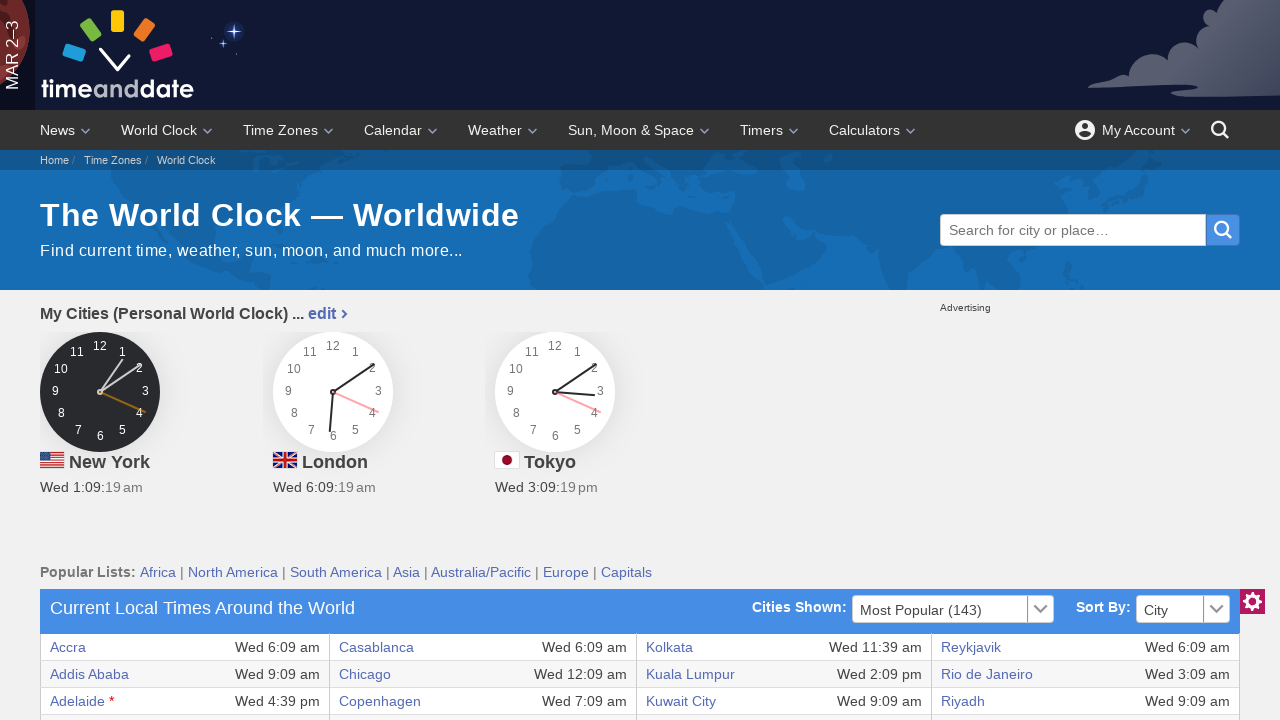

Extracted cell data from row 17, column 8: Wed 2:39 am
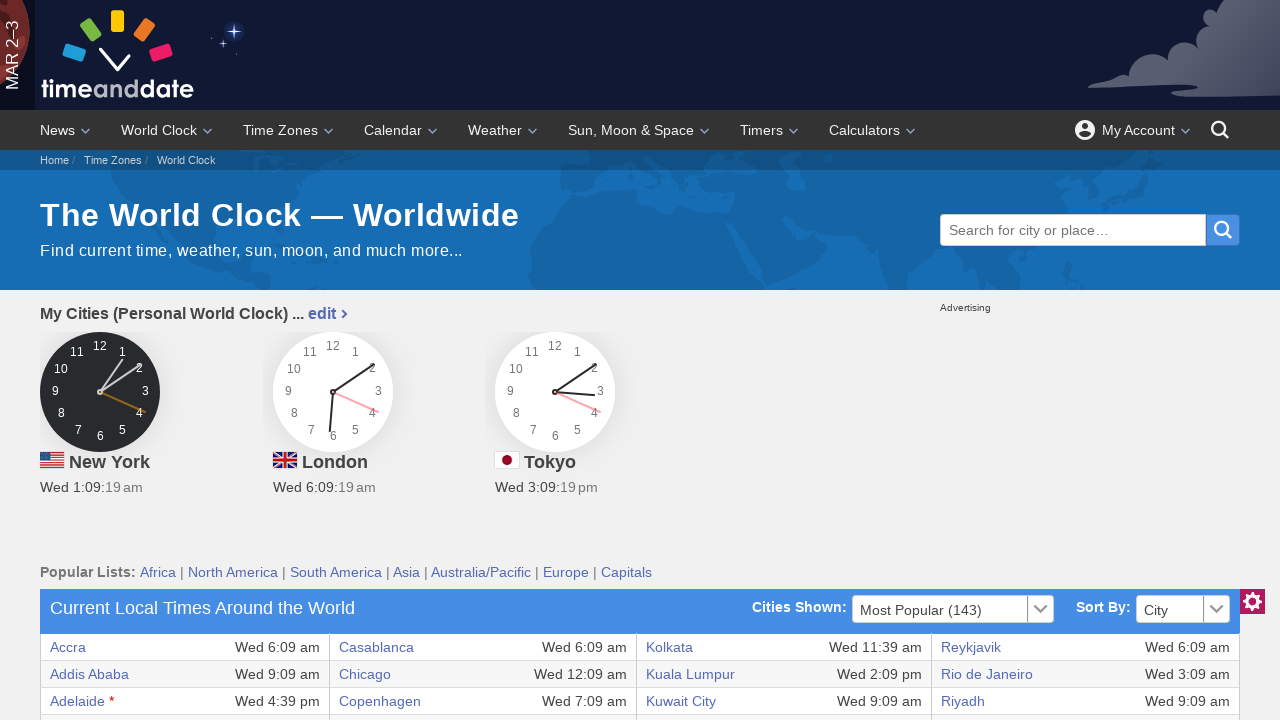

Completed extraction of all columns from row 17
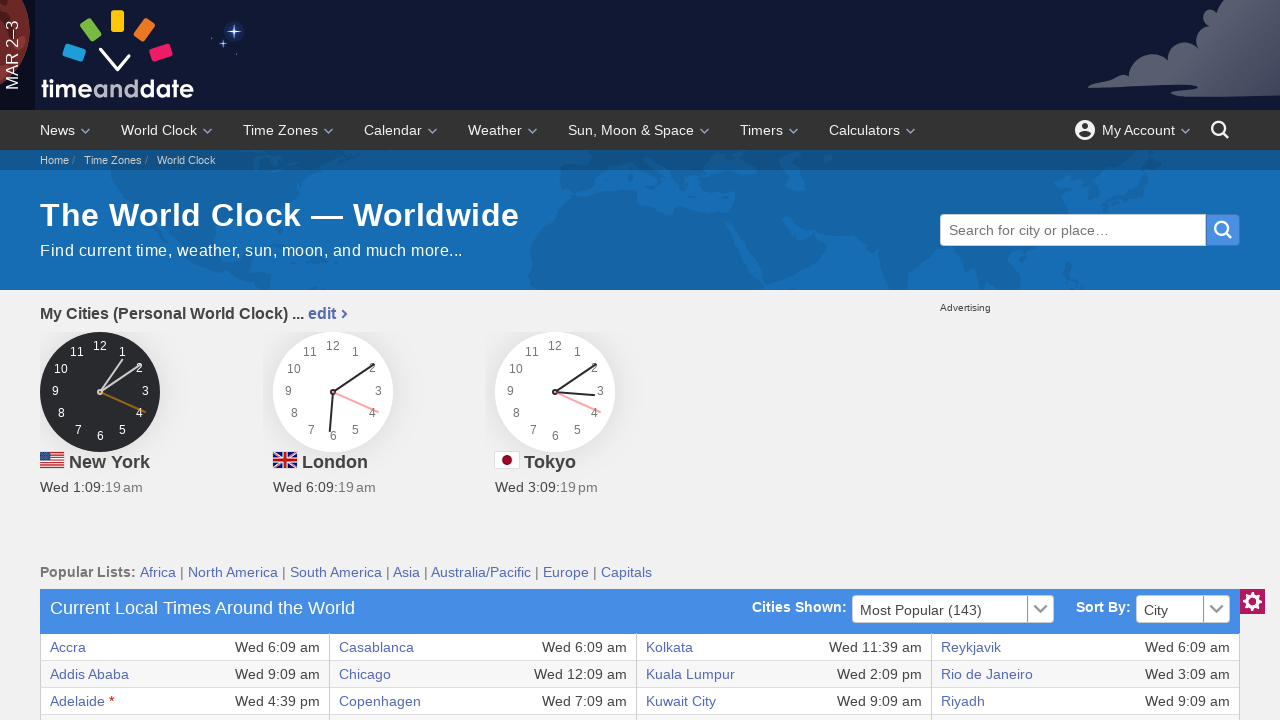

Extracted cell data from row 18, column 1: Barcelona
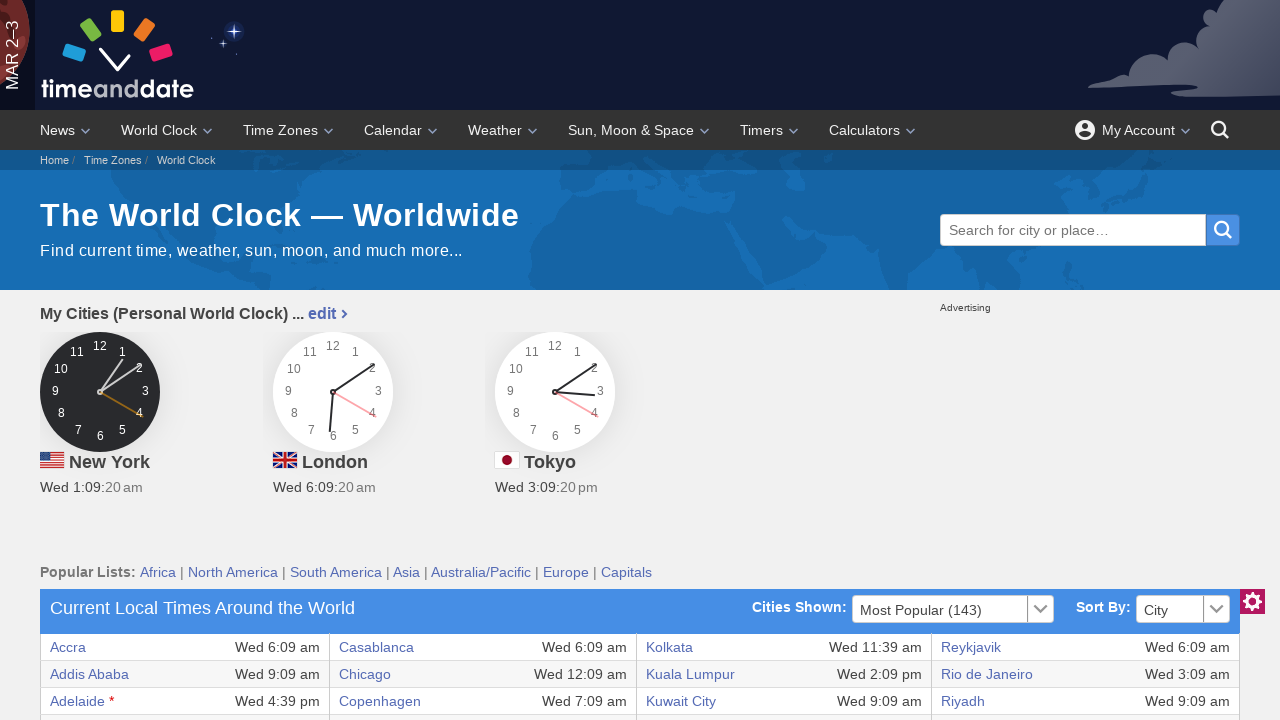

Extracted cell data from row 18, column 2: Wed 7:09 am
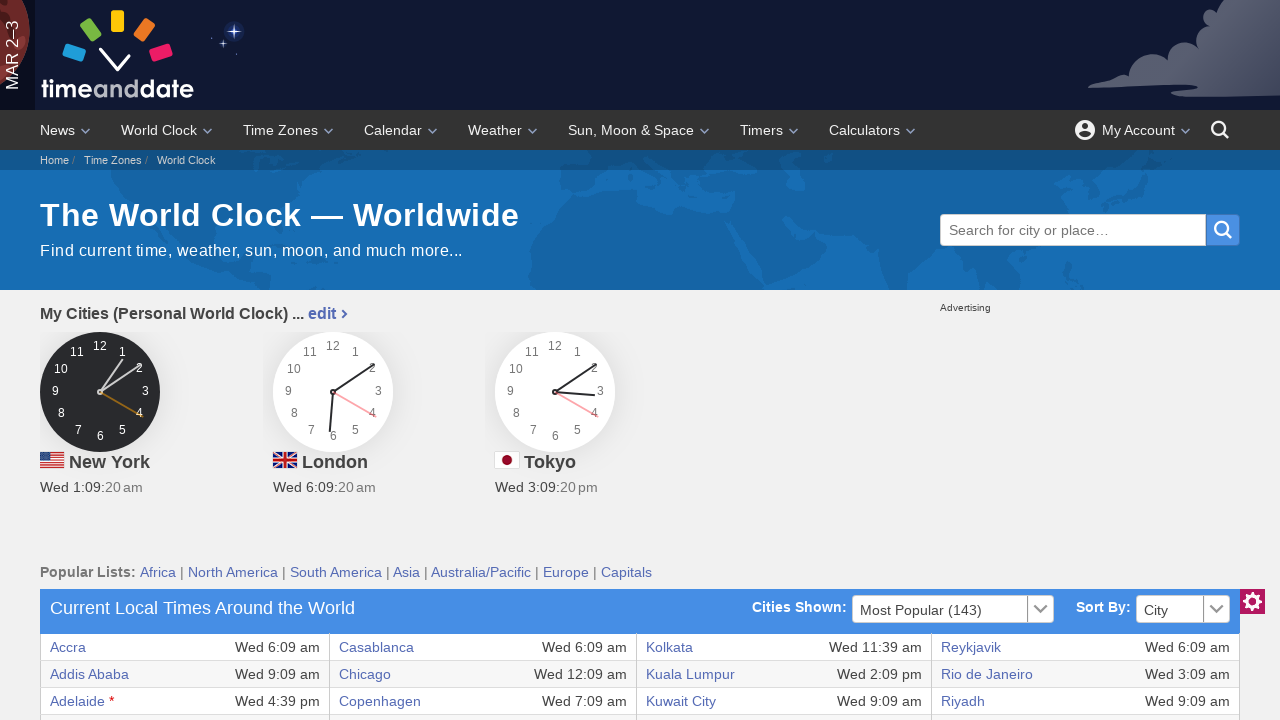

Extracted cell data from row 18, column 3: Harare
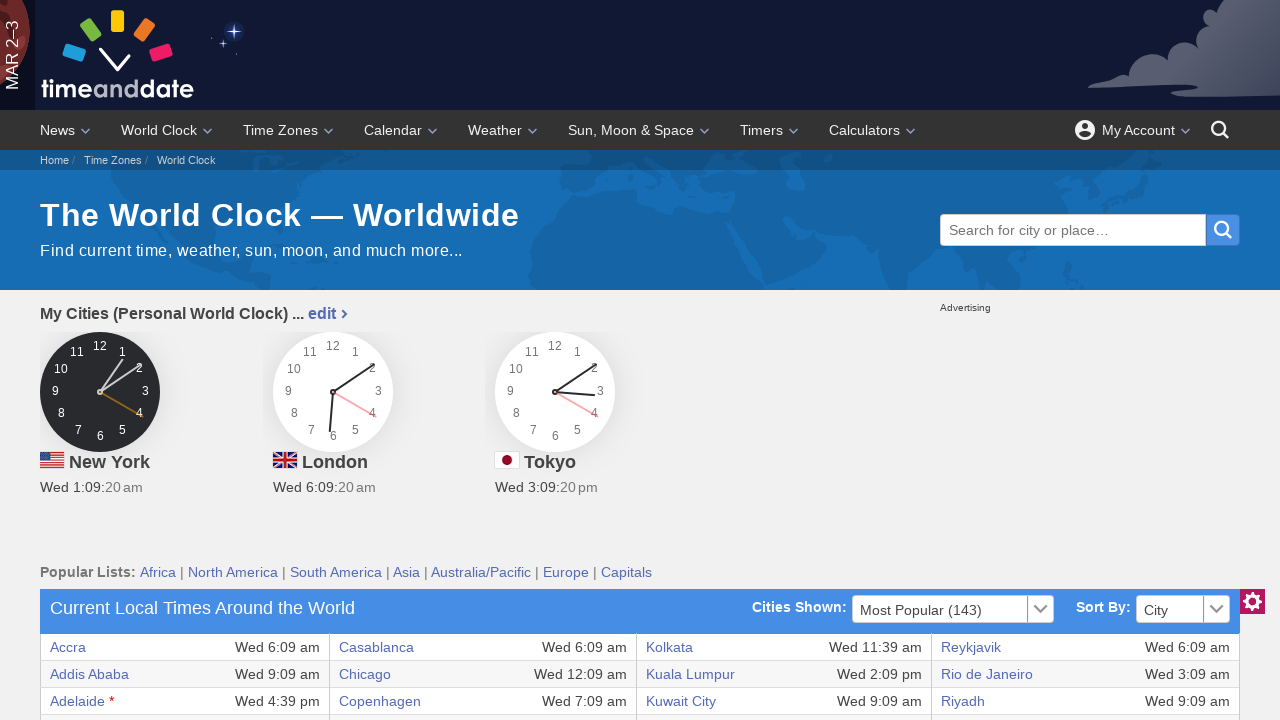

Extracted cell data from row 18, column 4: Wed 8:09 am
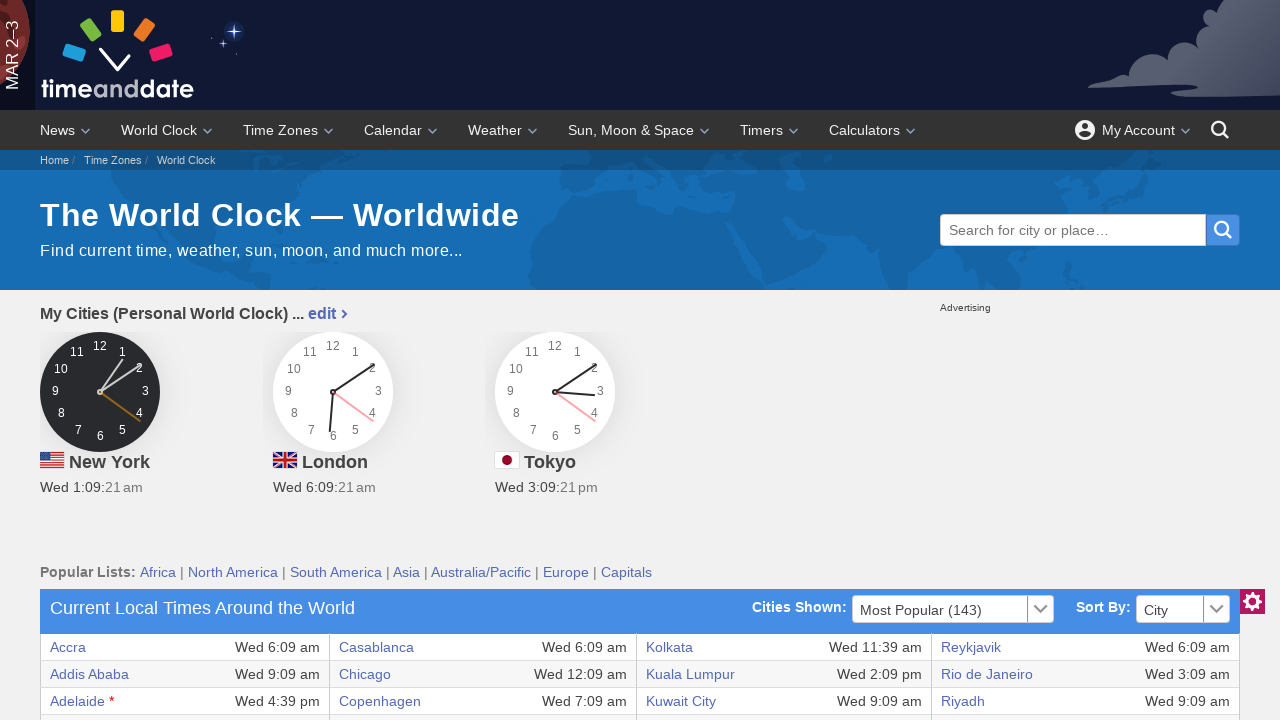

Extracted cell data from row 18, column 5: Miami
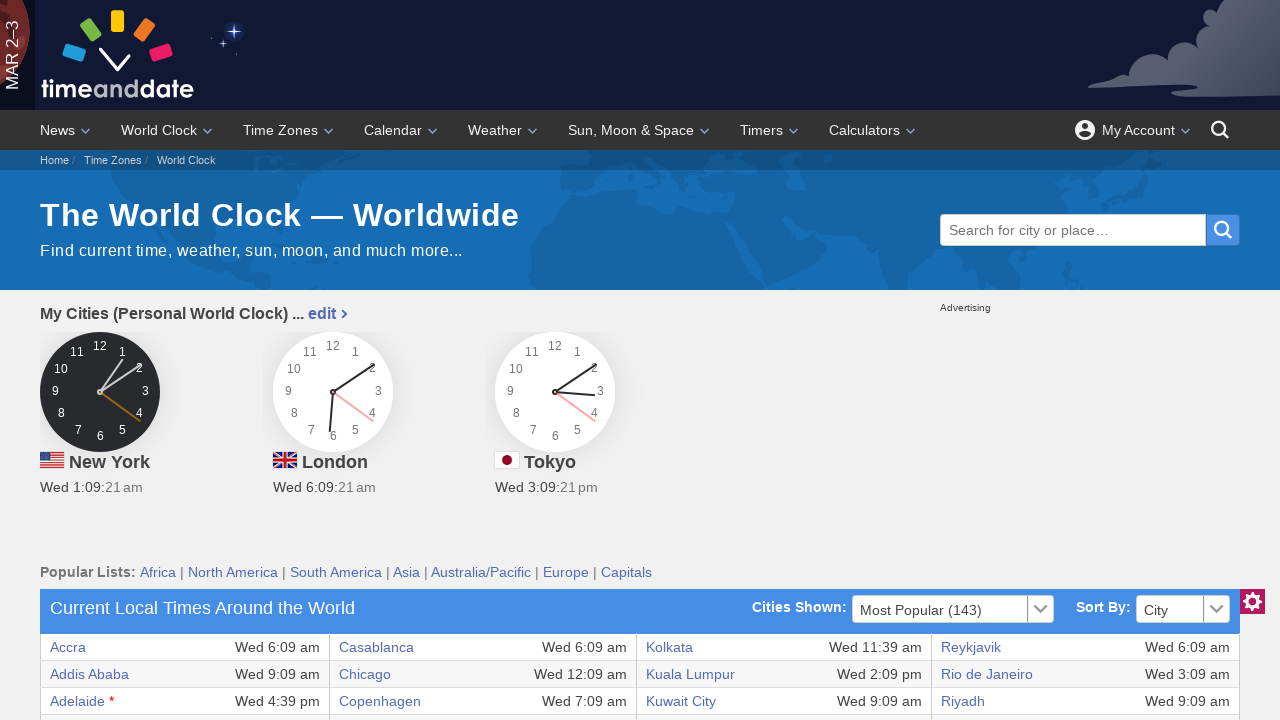

Extracted cell data from row 18, column 6: Wed 1:09 am
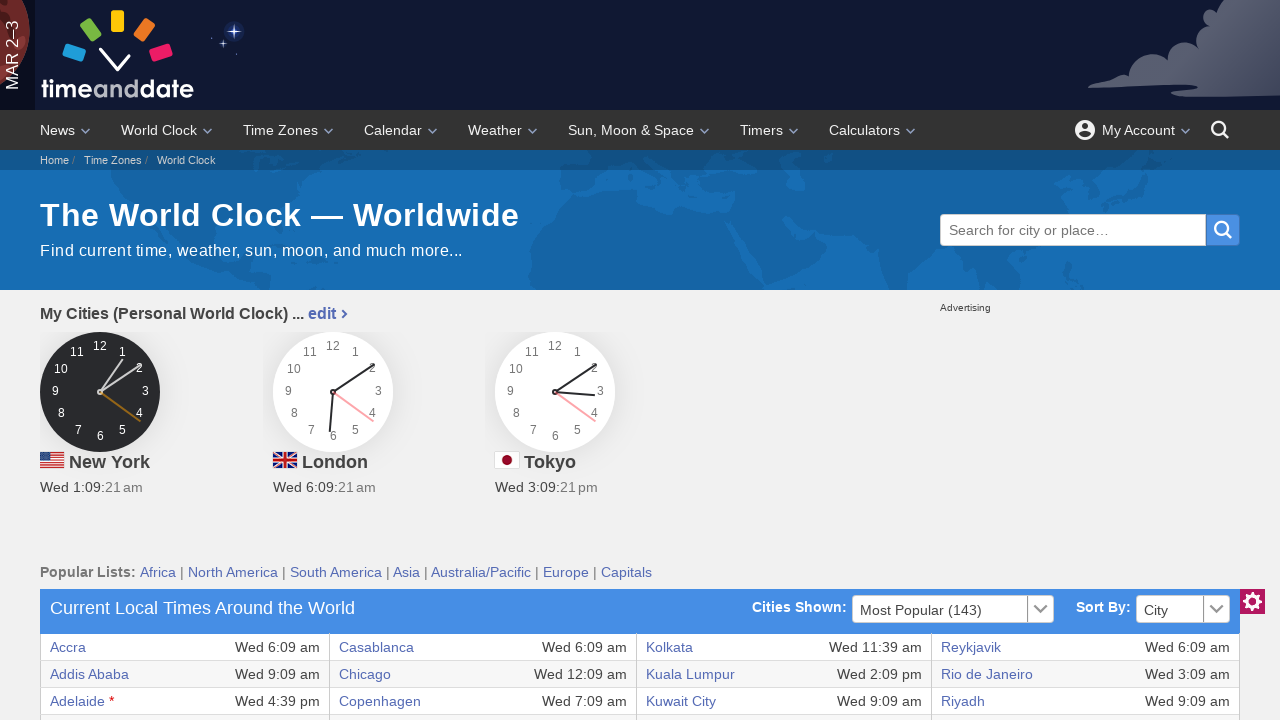

Extracted cell data from row 18, column 7: Stockholm
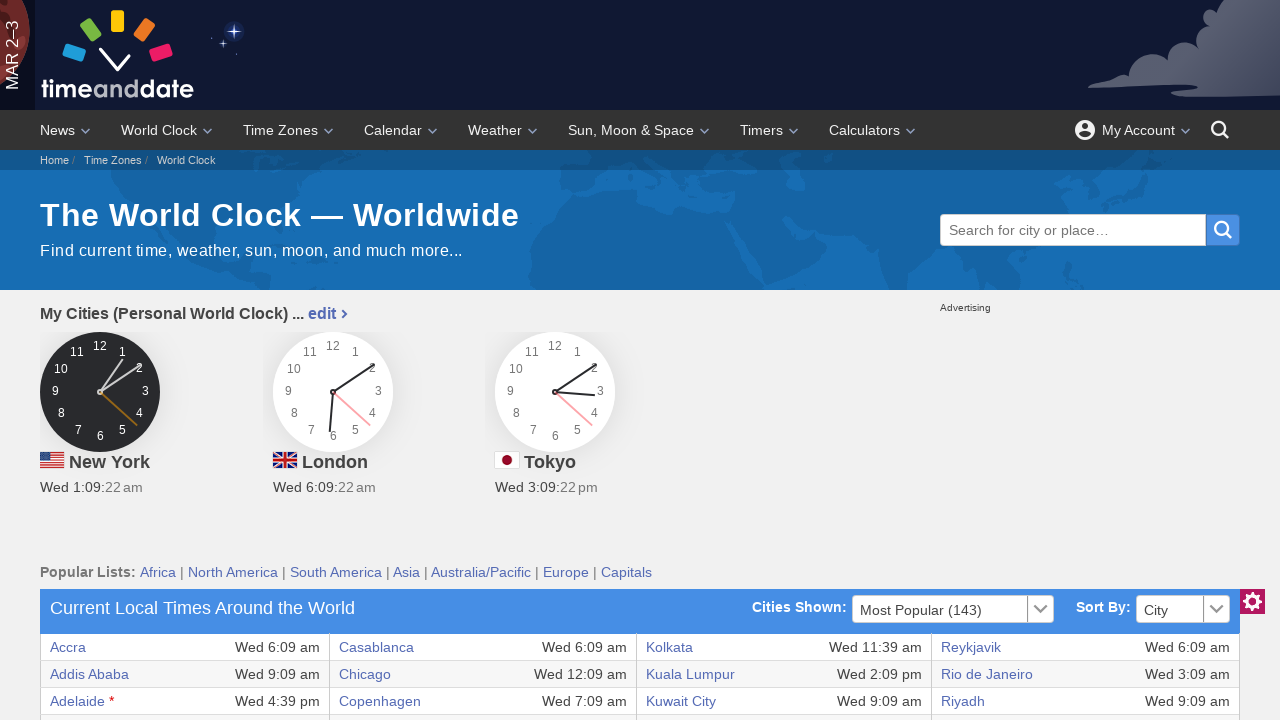

Extracted cell data from row 18, column 8: Wed 7:09 am
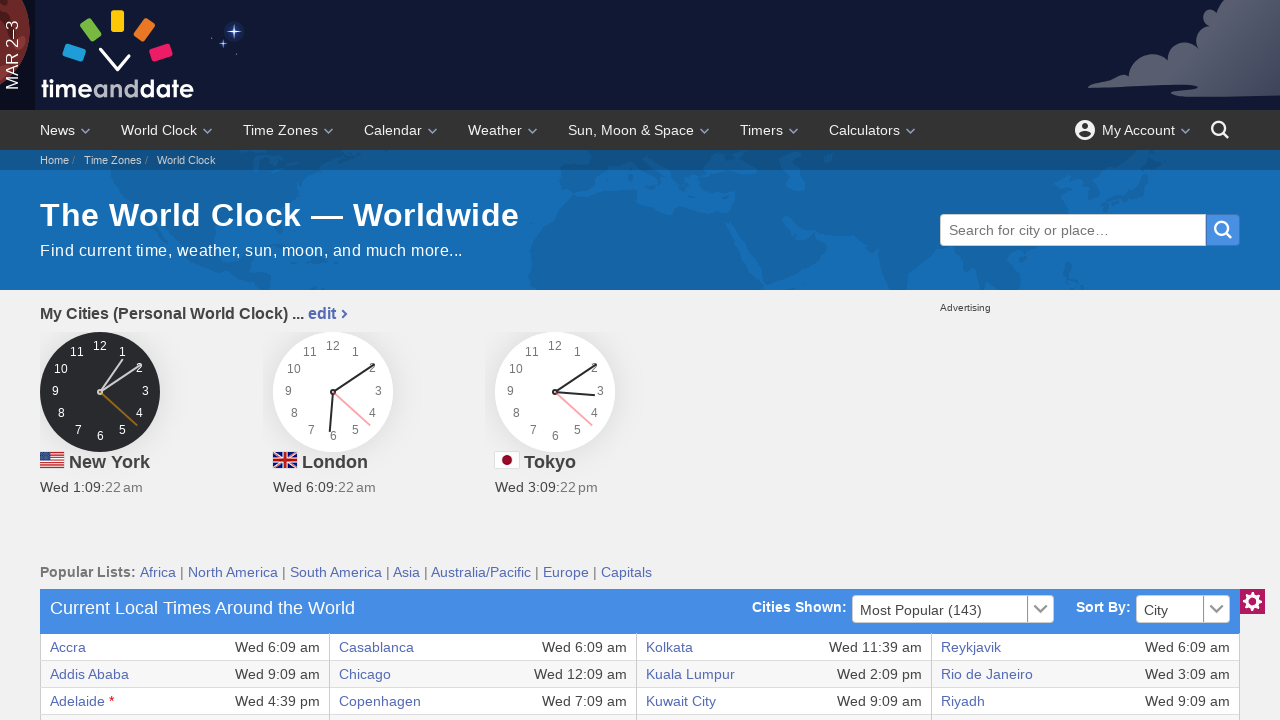

Completed extraction of all columns from row 18
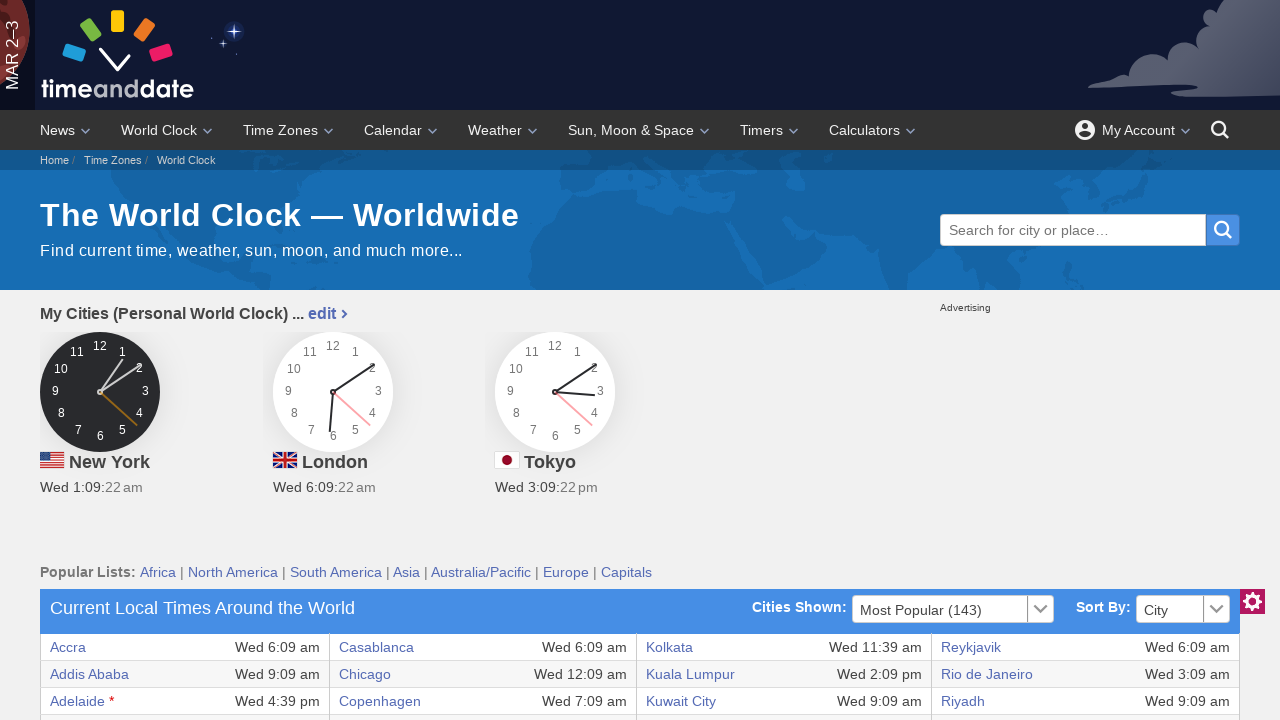

Extracted cell data from row 19, column 1: Beijing
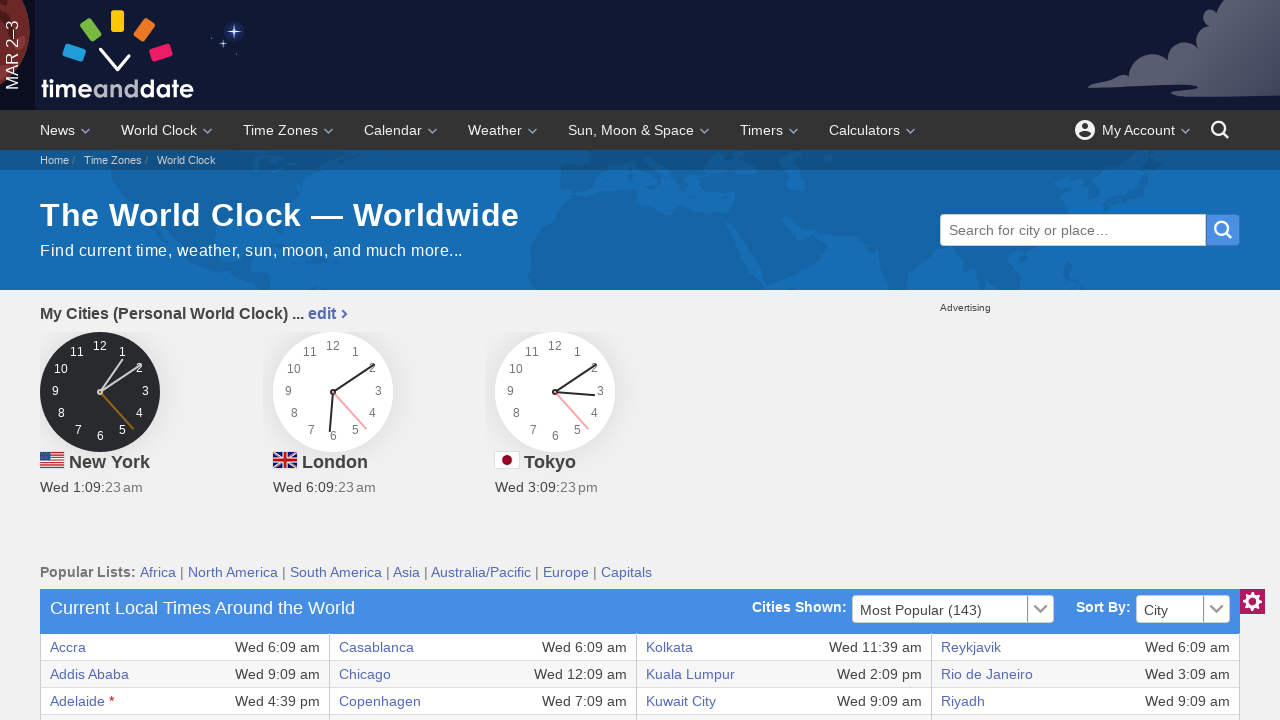

Extracted cell data from row 19, column 2: Wed 2:09 pm
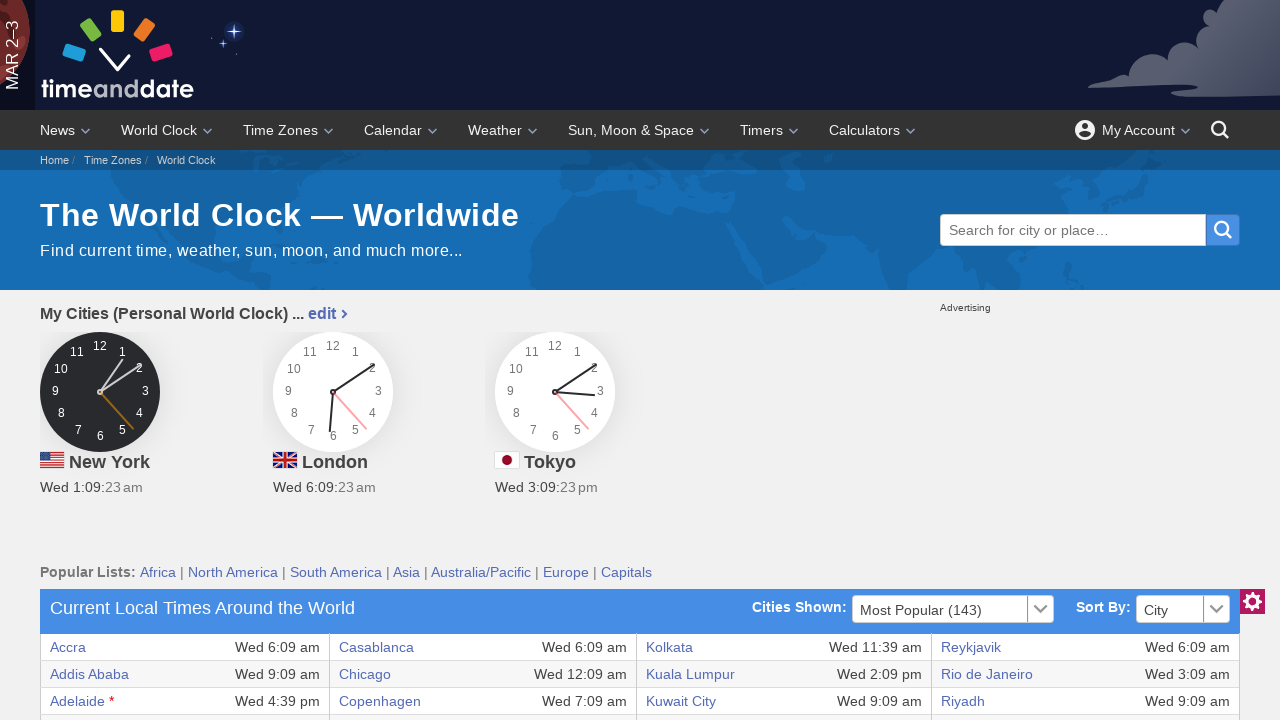

Extracted cell data from row 19, column 3: Havana
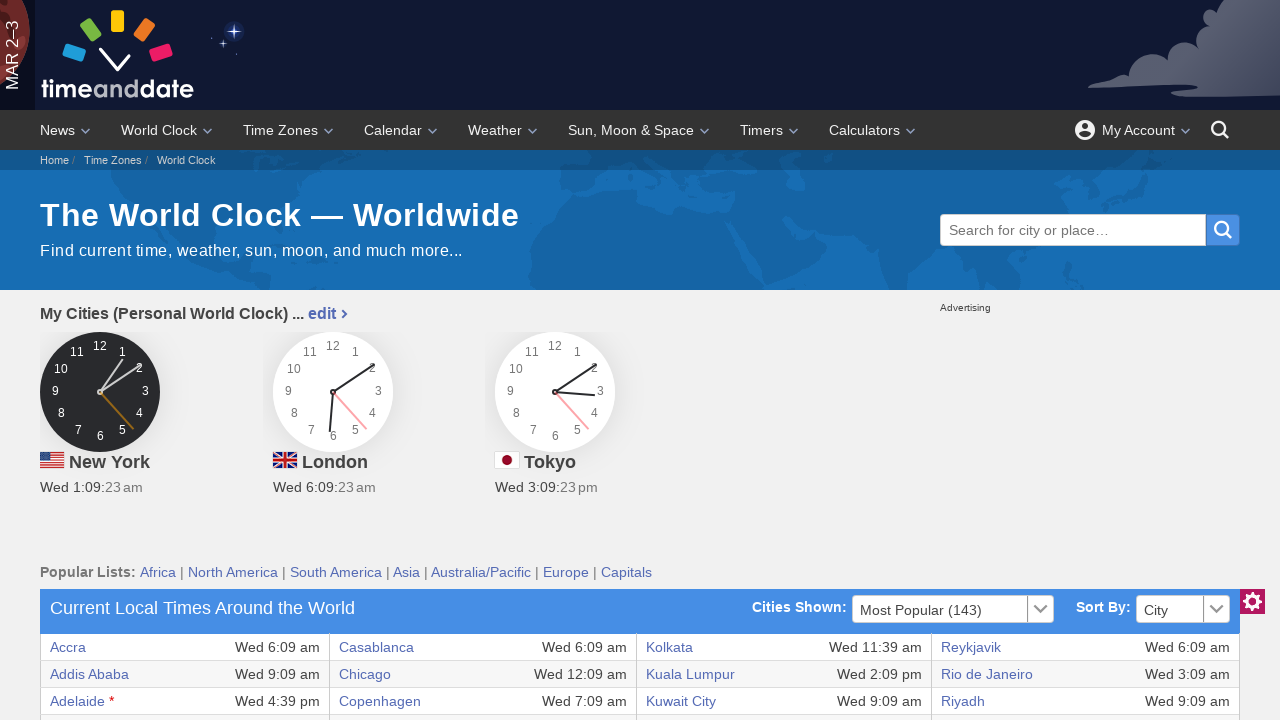

Extracted cell data from row 19, column 4: Wed 1:09 am
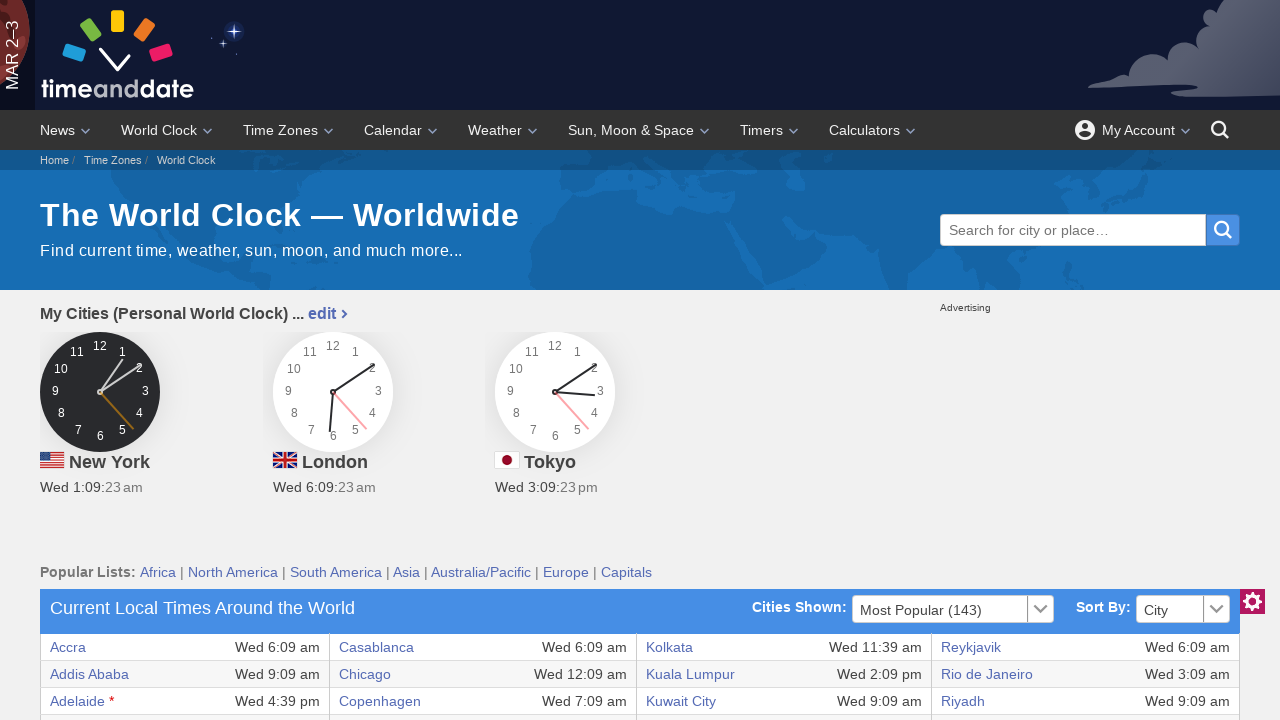

Extracted cell data from row 19, column 5: Minneapolis
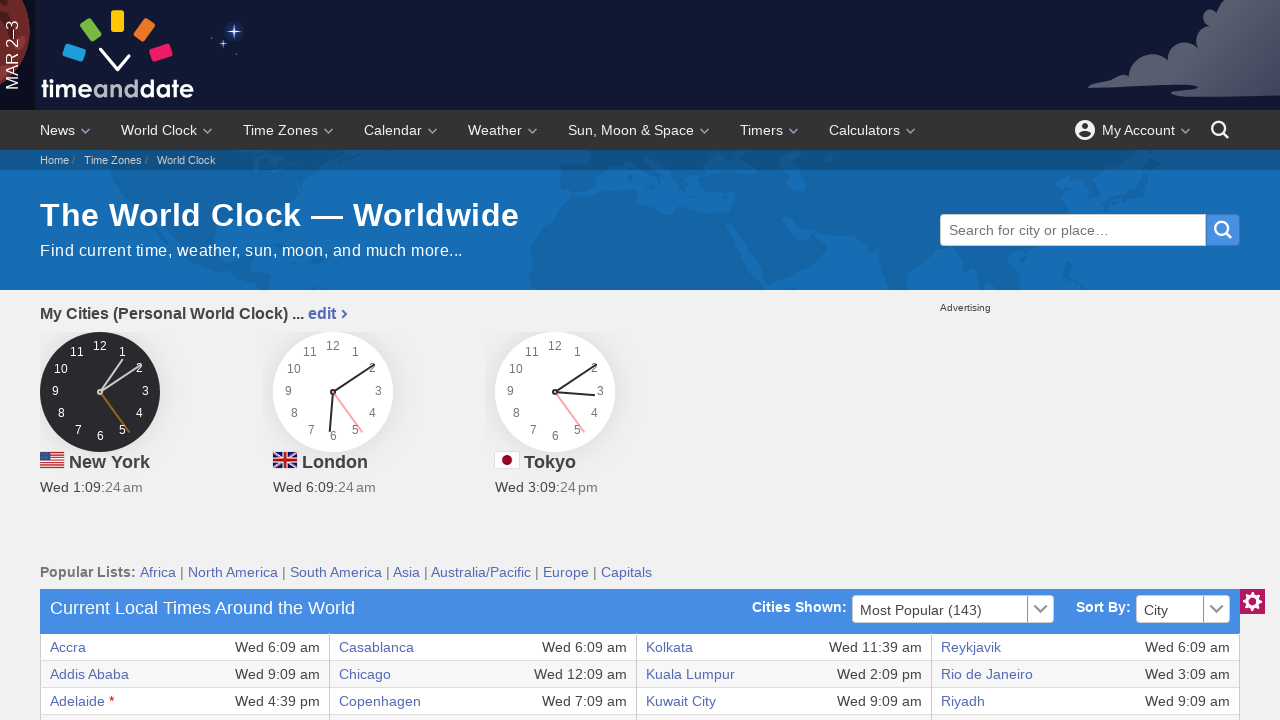

Extracted cell data from row 19, column 6: Wed 12:09 am
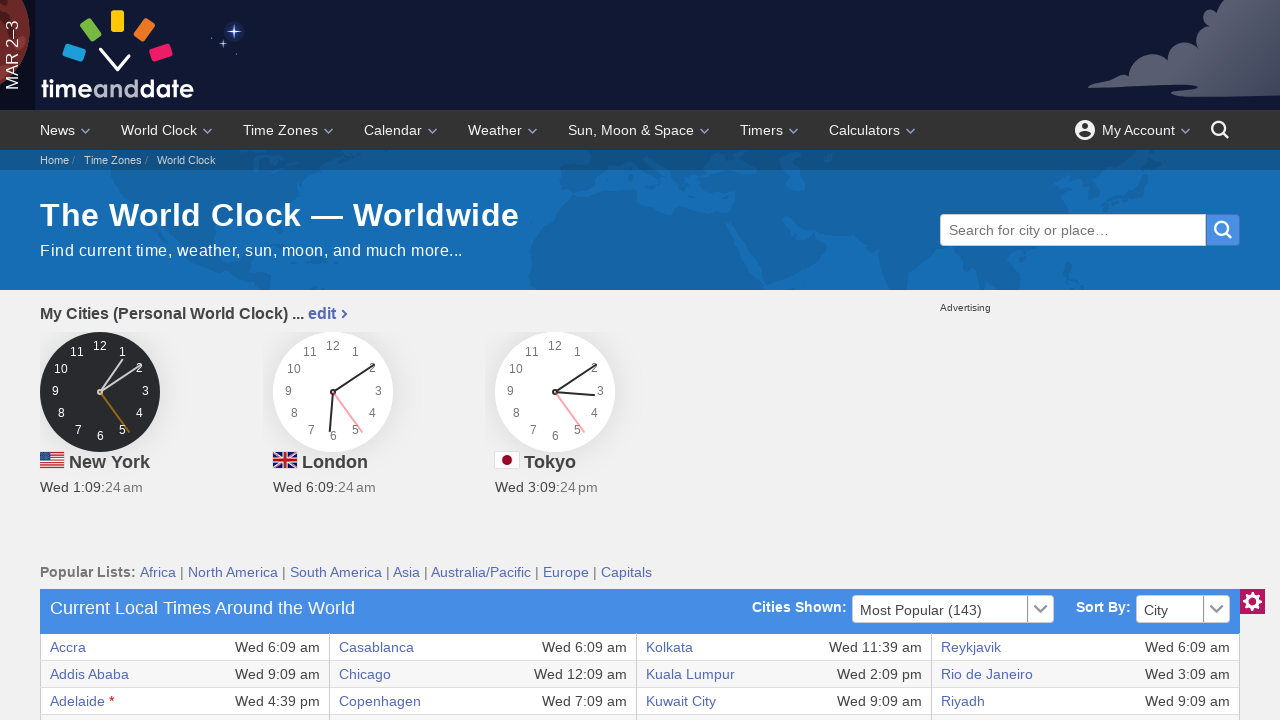

Extracted cell data from row 19, column 7: Suva
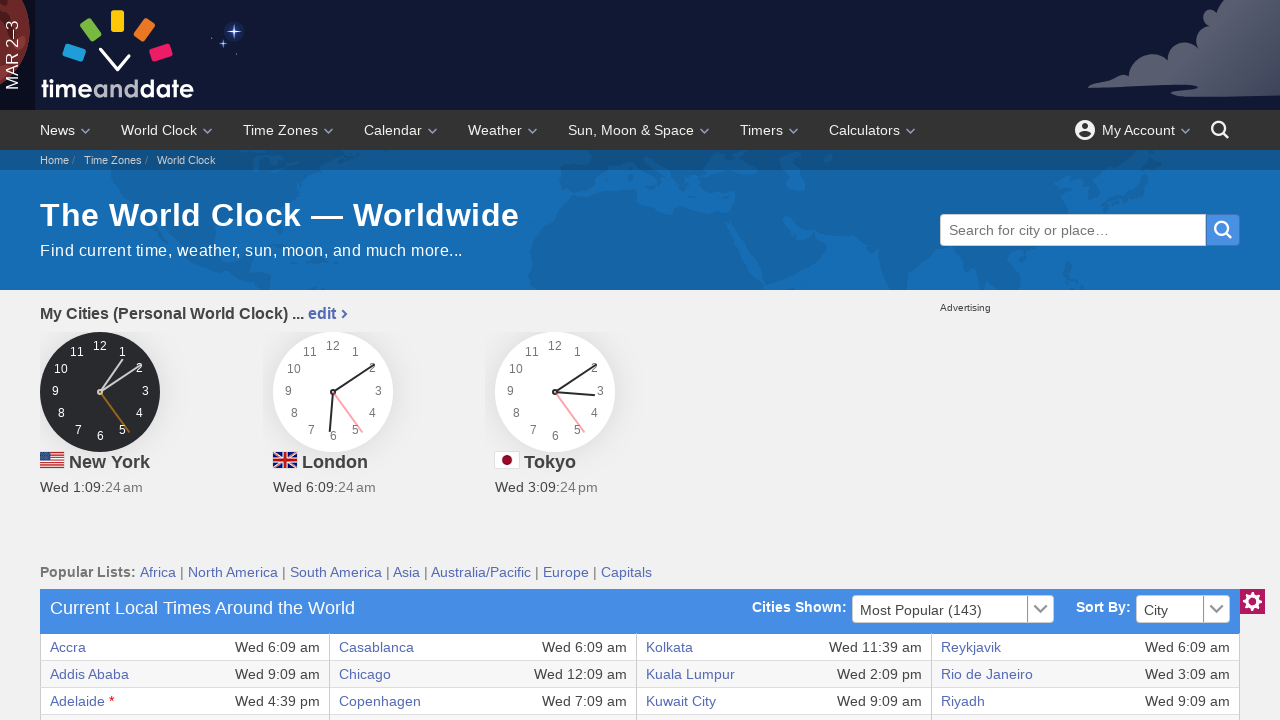

Extracted cell data from row 19, column 8: Wed 6:09 pm
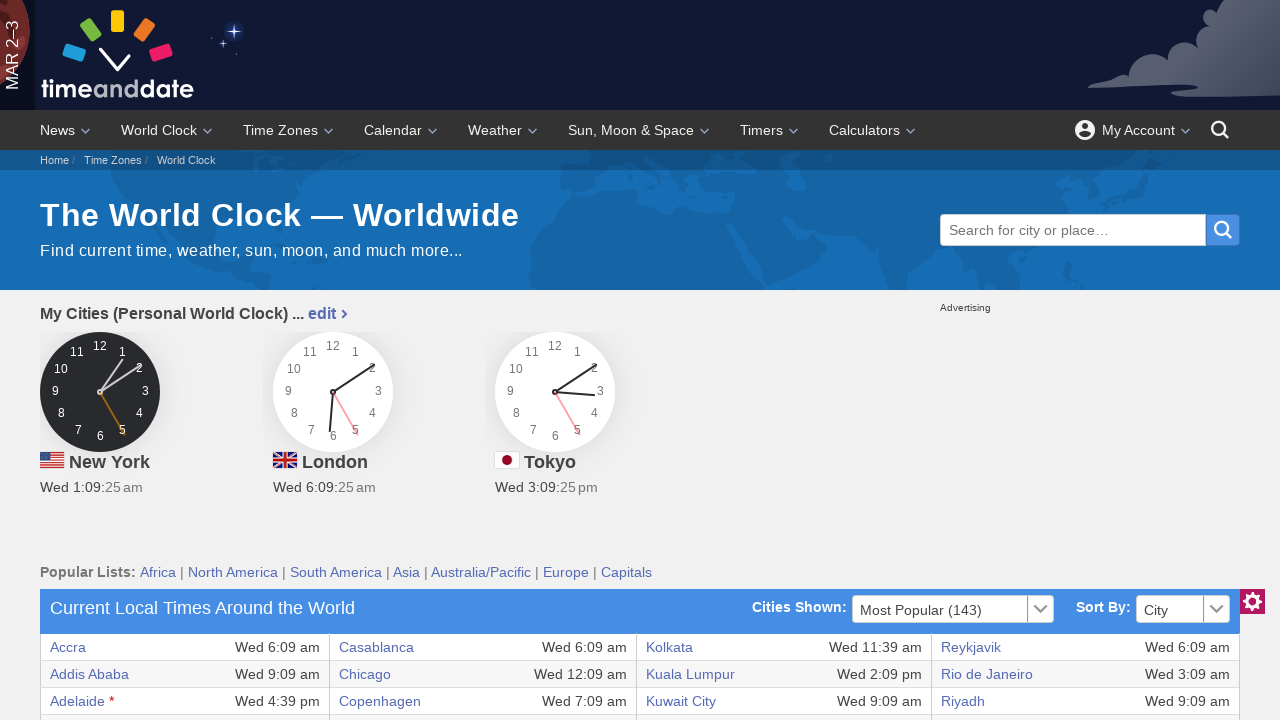

Completed extraction of all columns from row 19
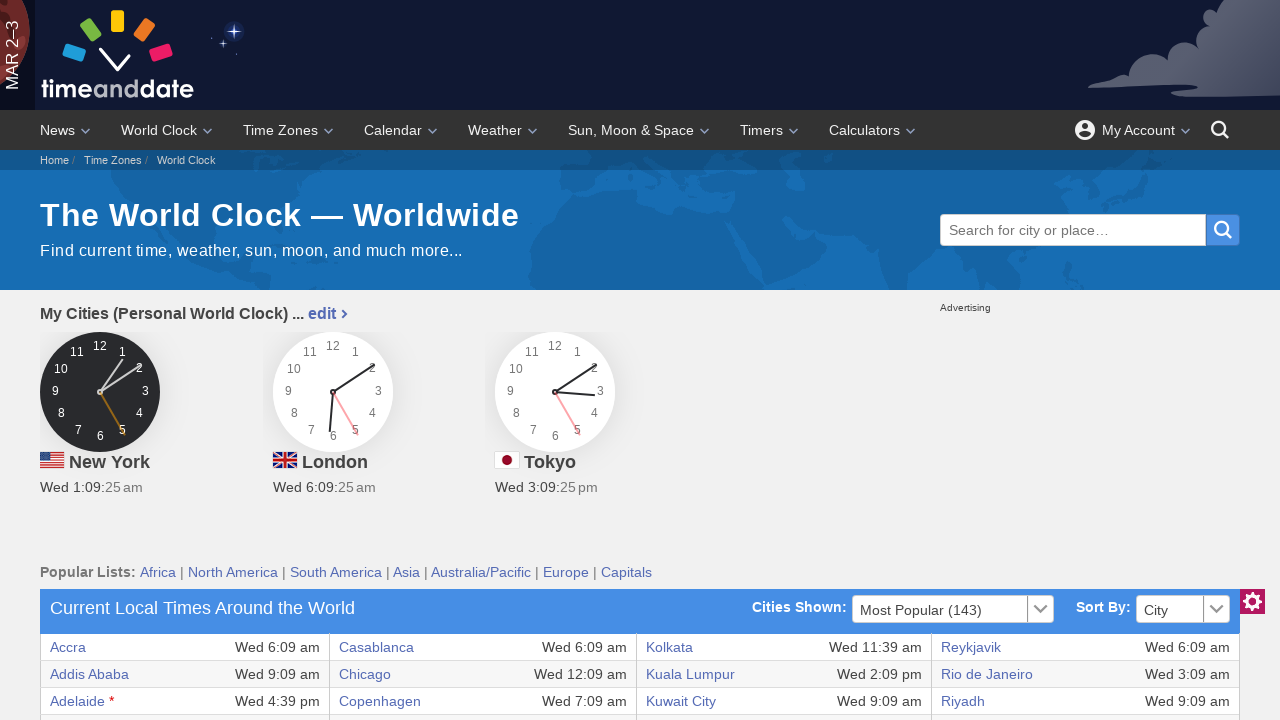

Extracted cell data from row 20, column 1: Beirut
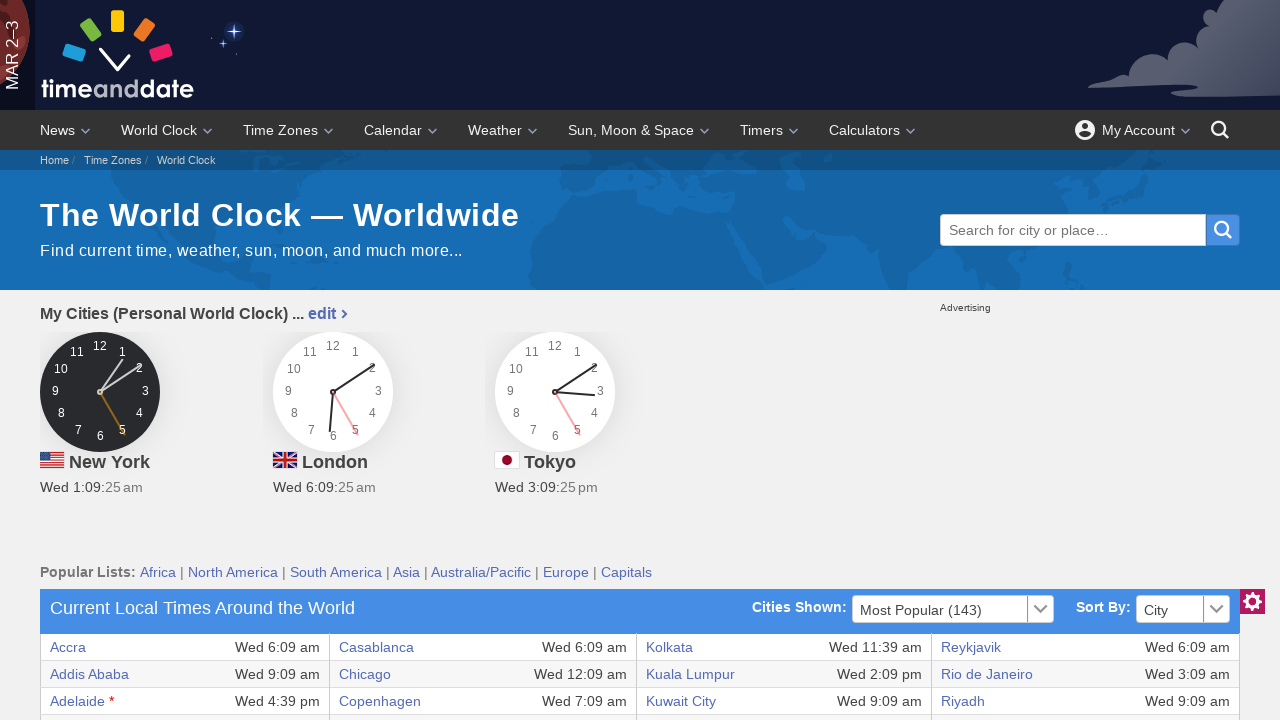

Extracted cell data from row 20, column 2: Wed 8:09 am
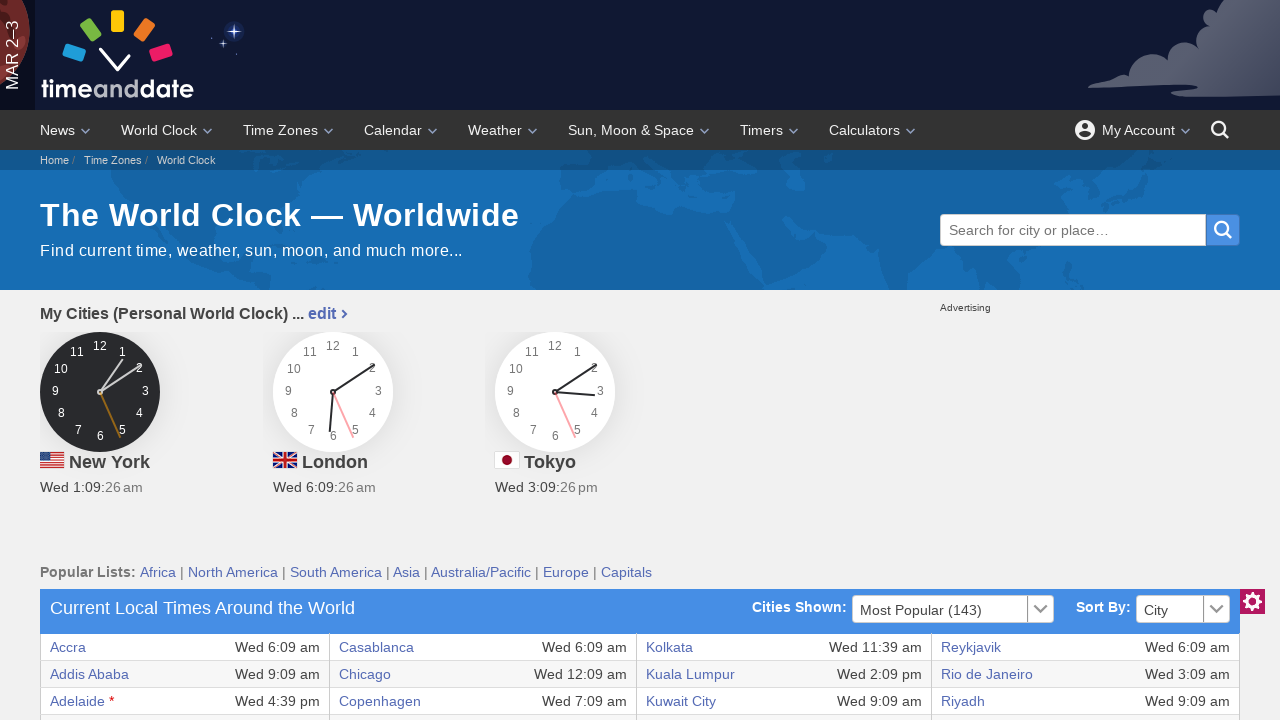

Extracted cell data from row 20, column 3: Helsinki
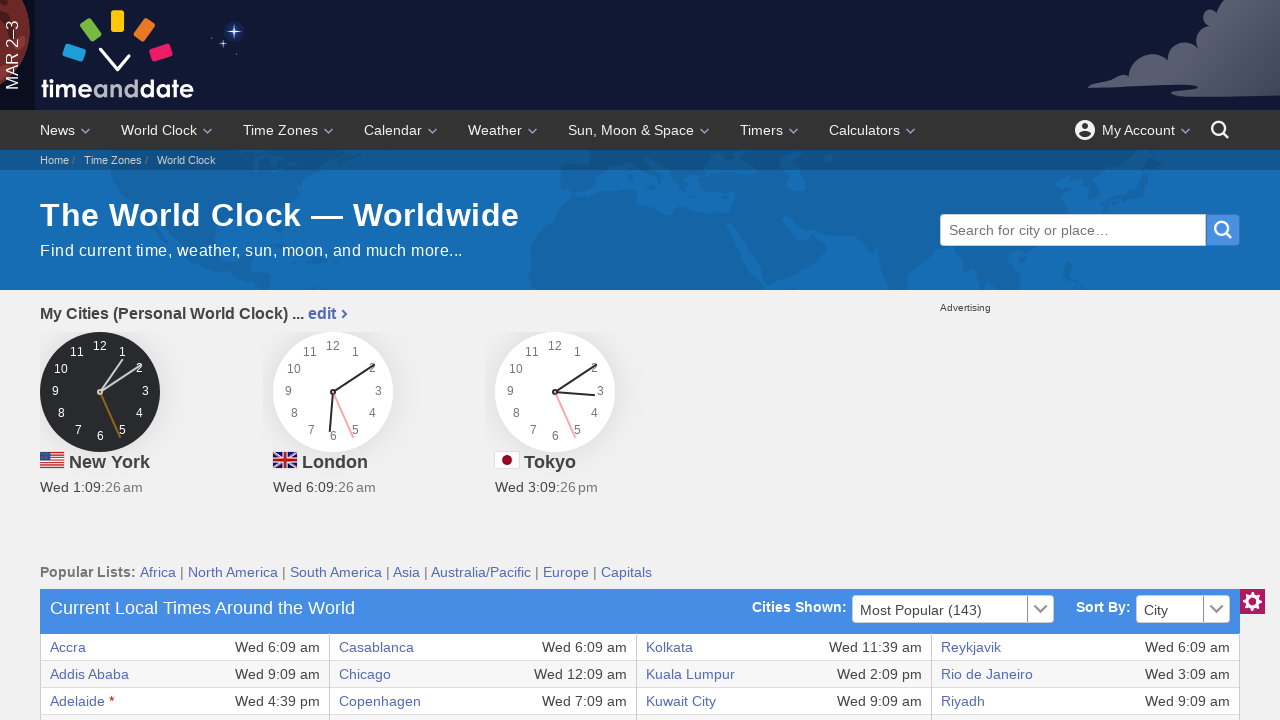

Extracted cell data from row 20, column 4: Wed 8:09 am
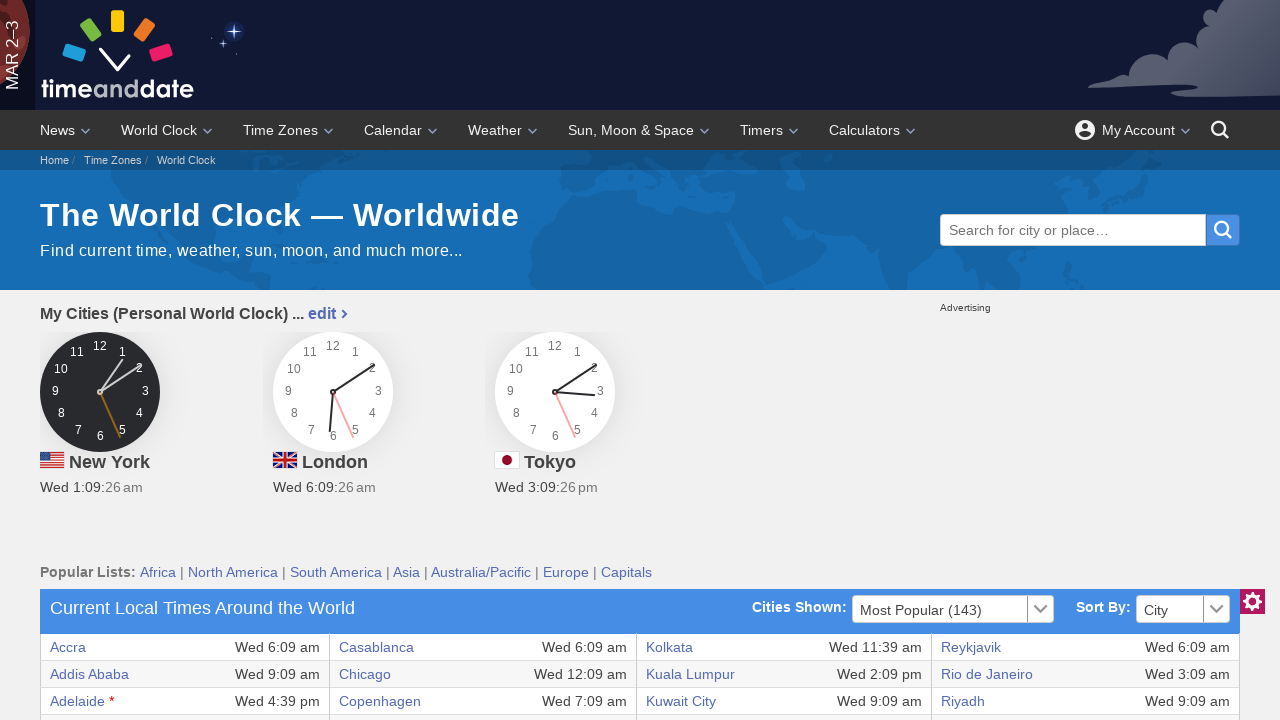

Extracted cell data from row 20, column 5: Minsk
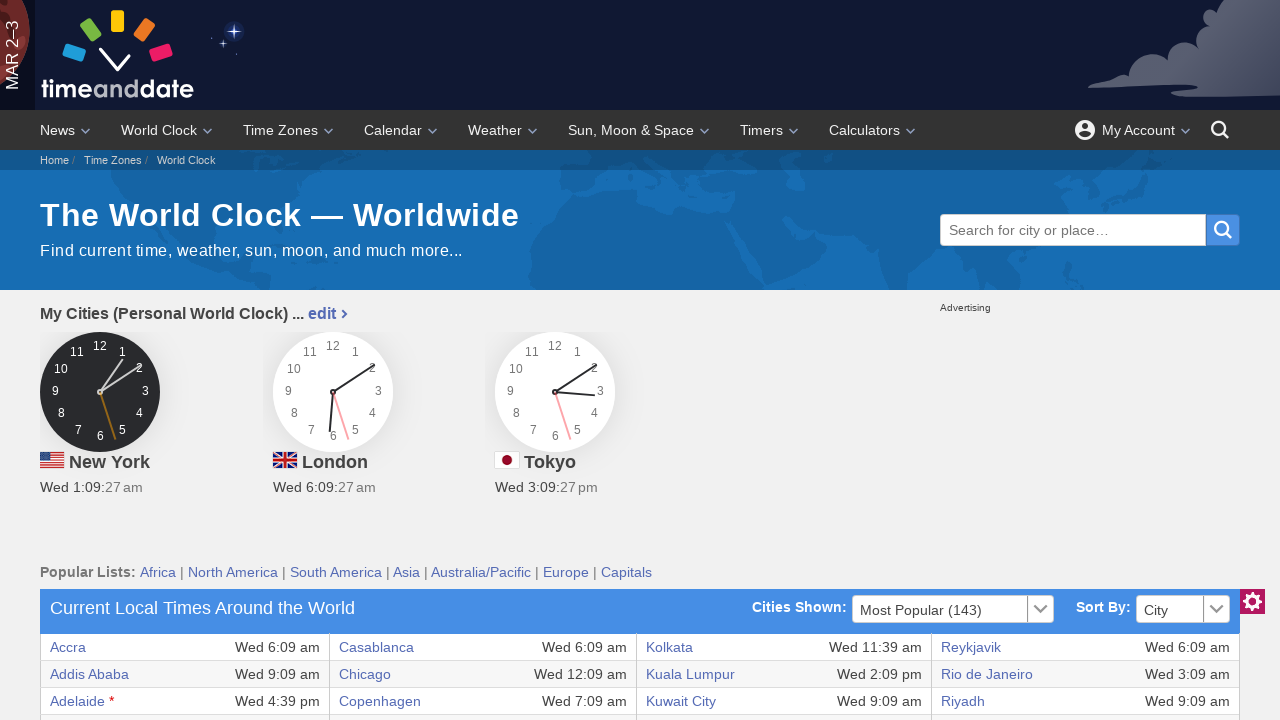

Extracted cell data from row 20, column 6: Wed 9:09 am
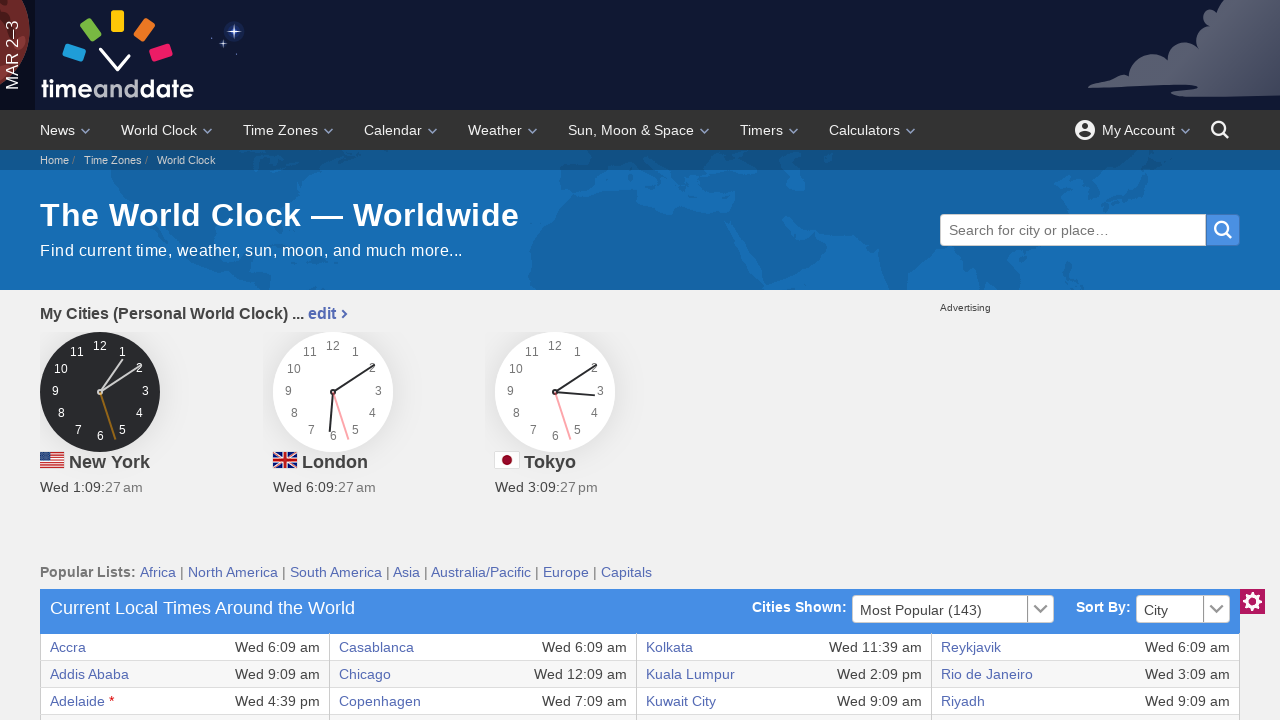

Extracted cell data from row 20, column 7: Sydney *
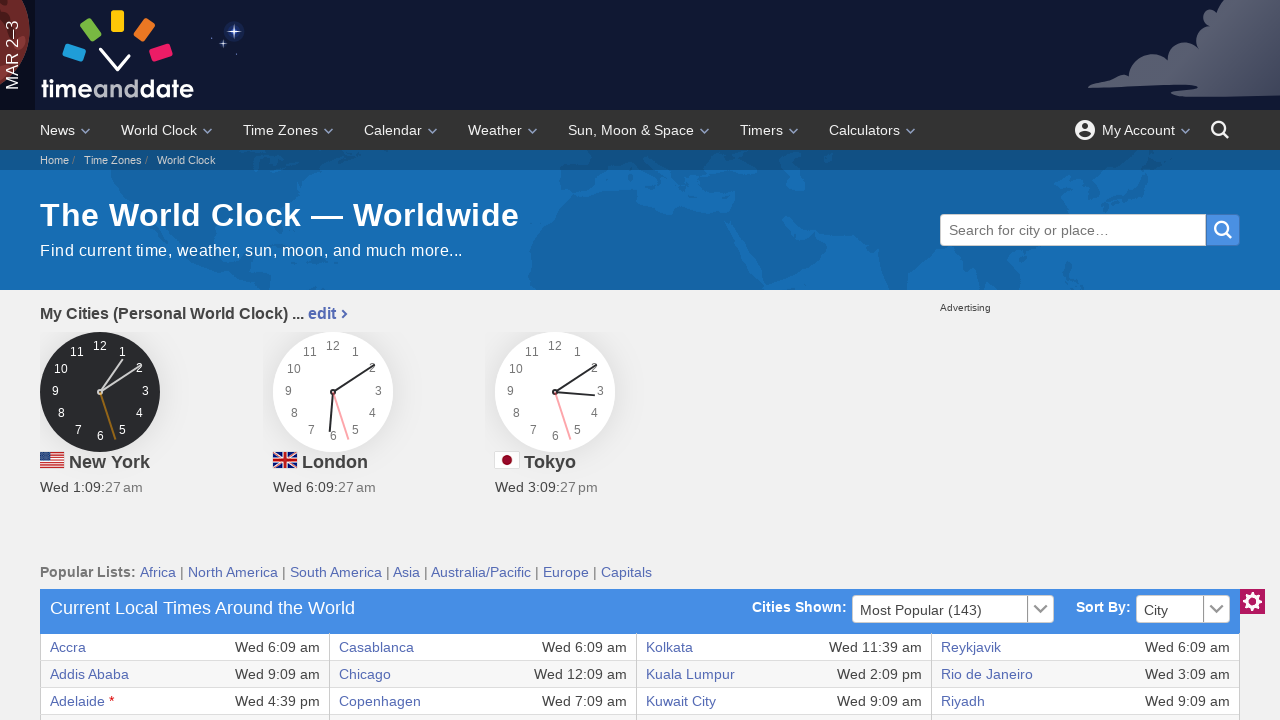

Extracted cell data from row 20, column 8: Wed 5:09 pm
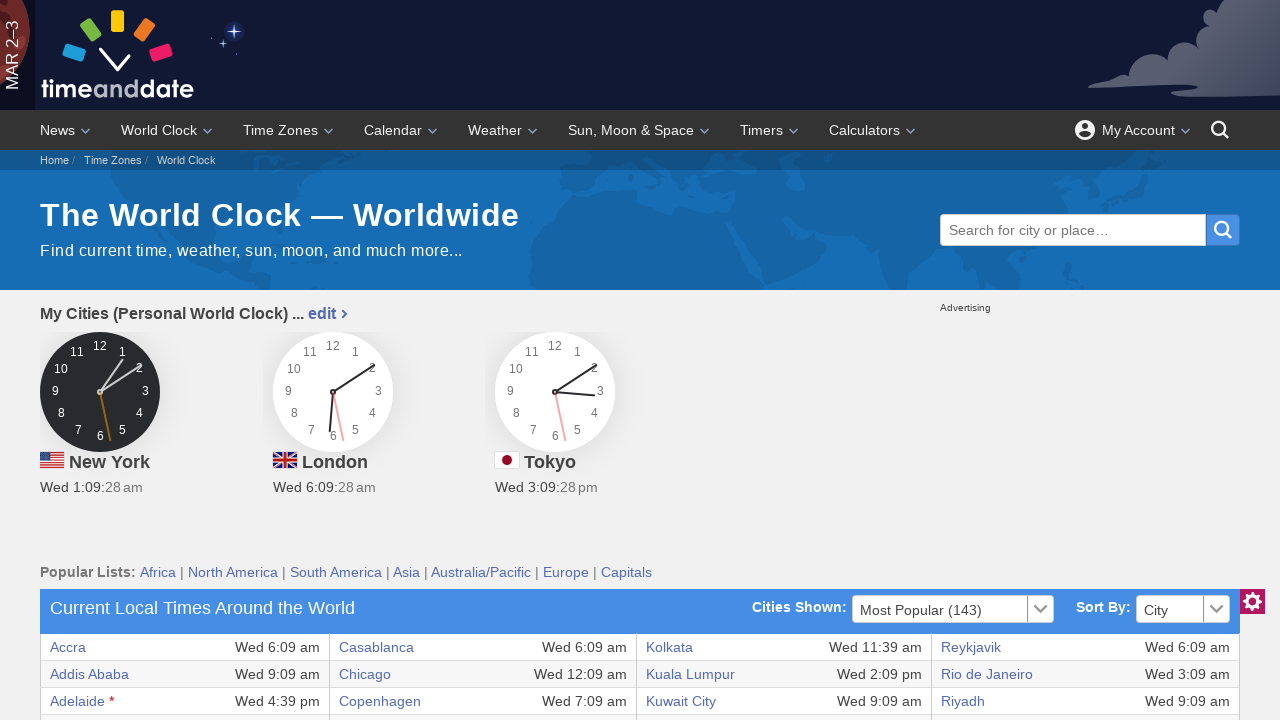

Completed extraction of all columns from row 20
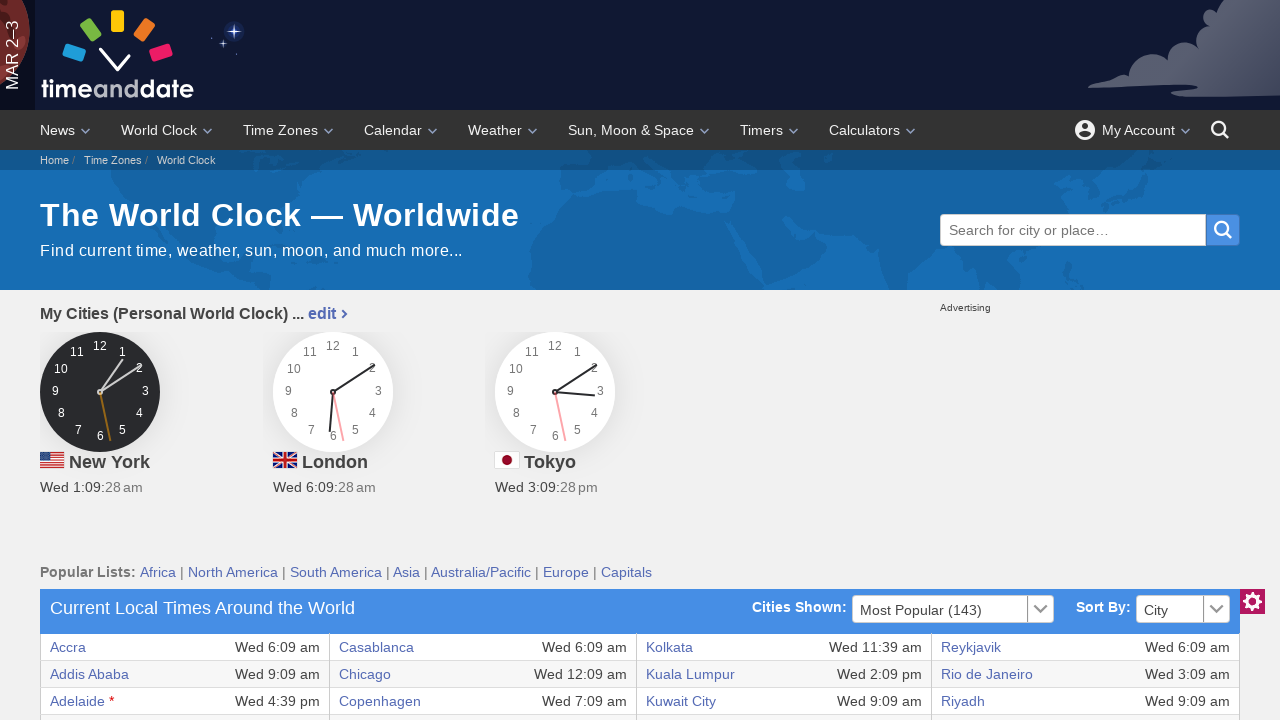

Extracted cell data from row 21, column 1: Belgrade
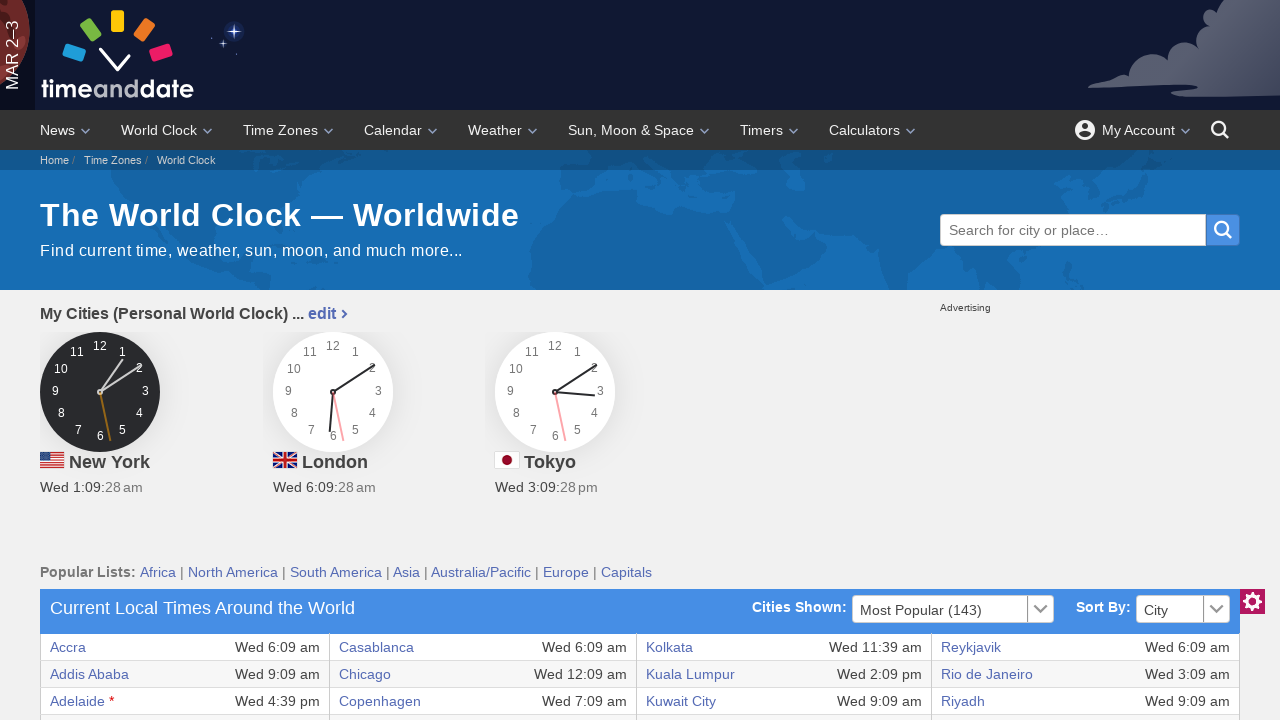

Extracted cell data from row 21, column 2: Wed 7:09 am
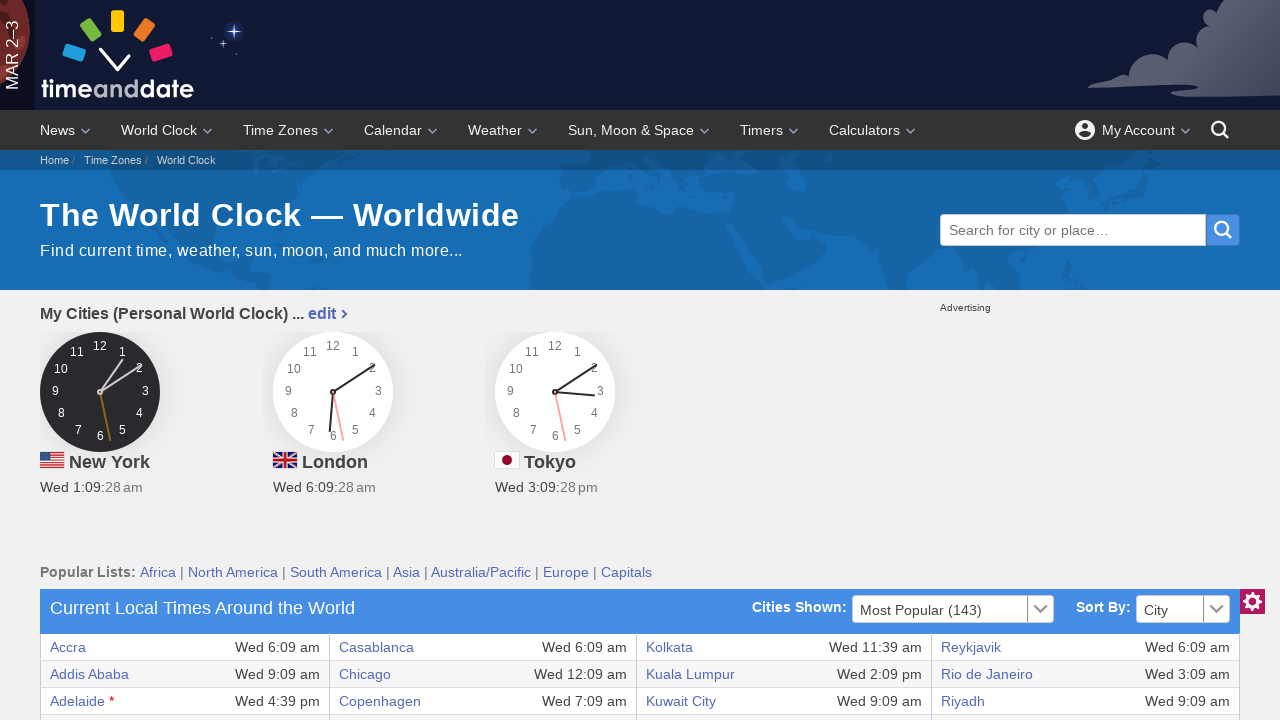

Extracted cell data from row 21, column 3: Hong Kong
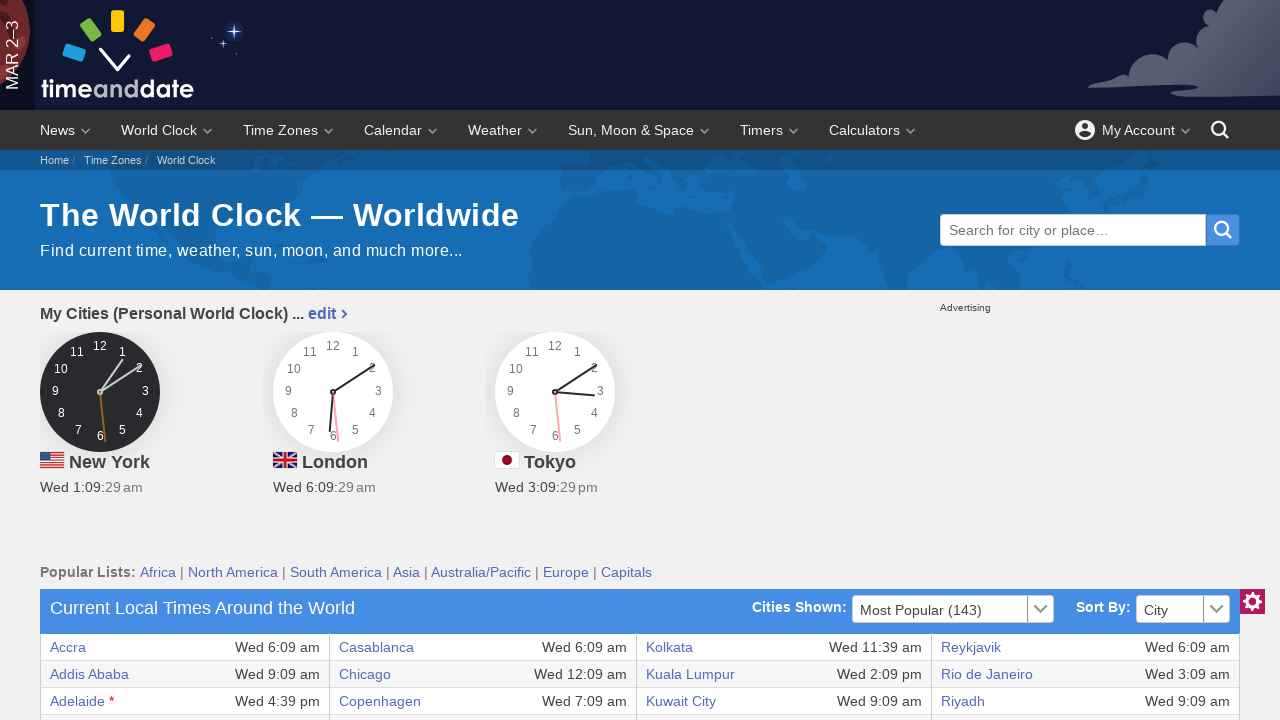

Extracted cell data from row 21, column 4: Wed 2:09 pm
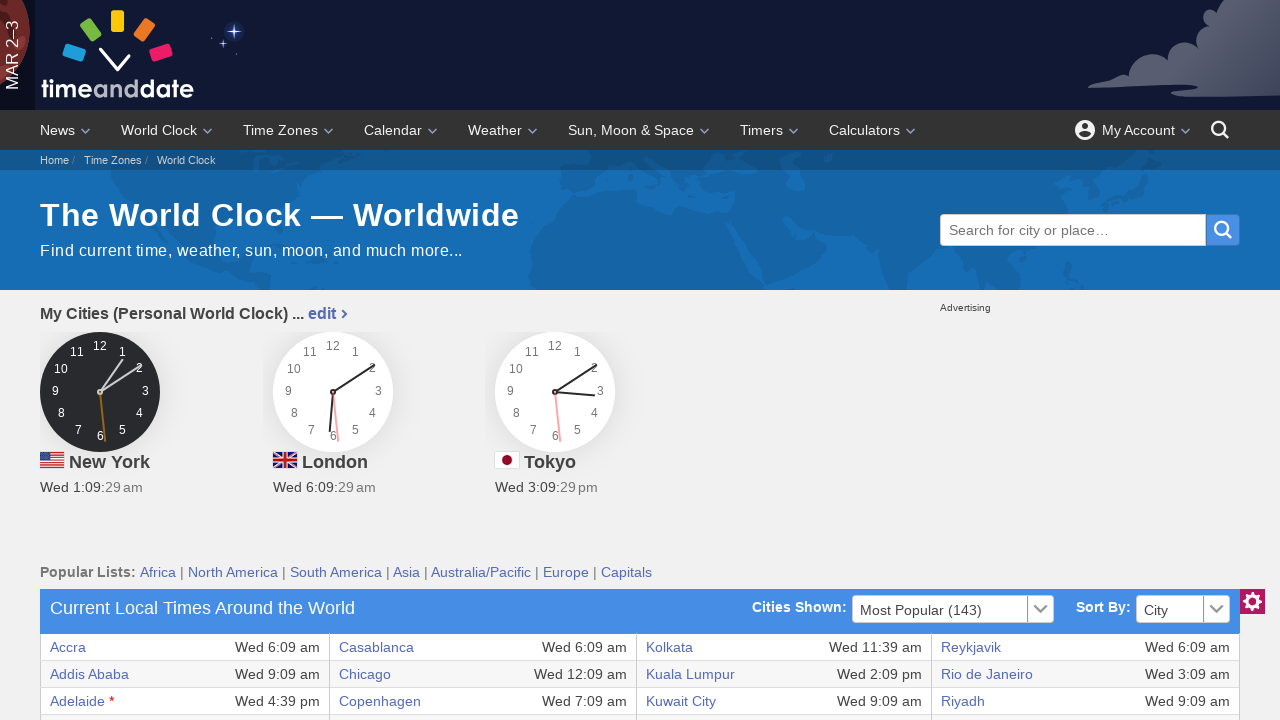

Extracted cell data from row 21, column 5: Montevideo
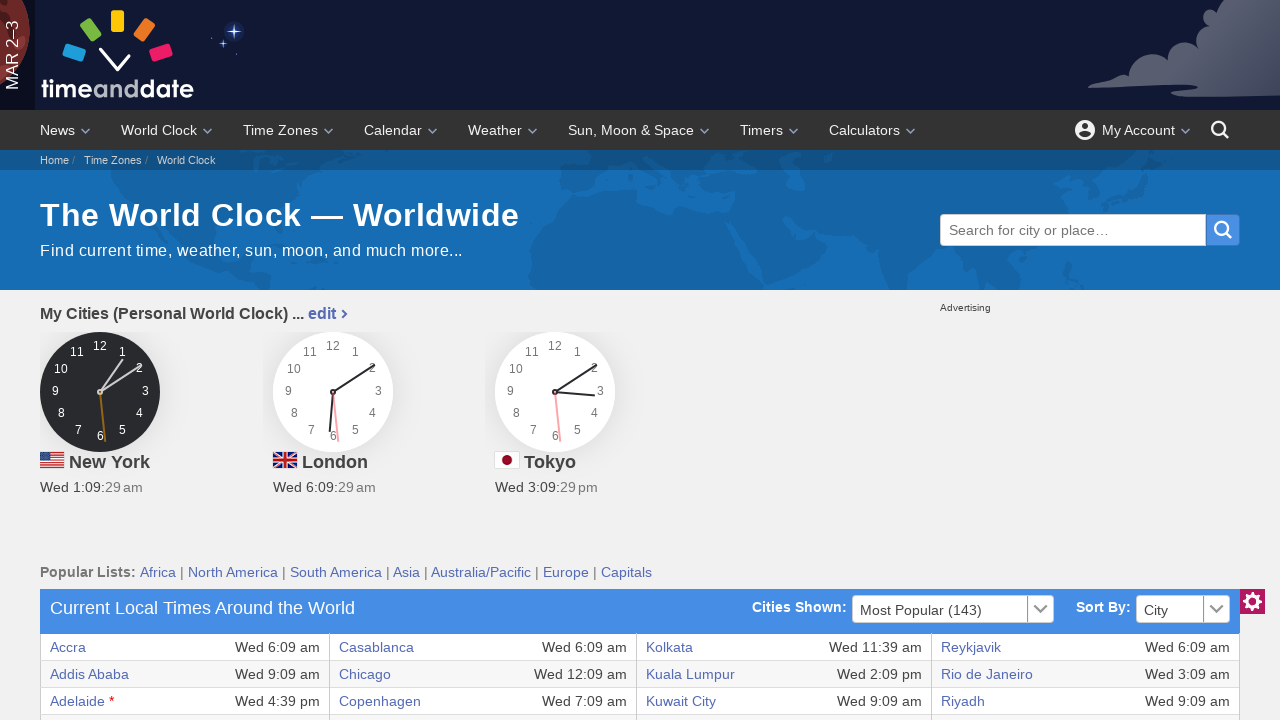

Extracted cell data from row 21, column 6: Wed 3:09 am
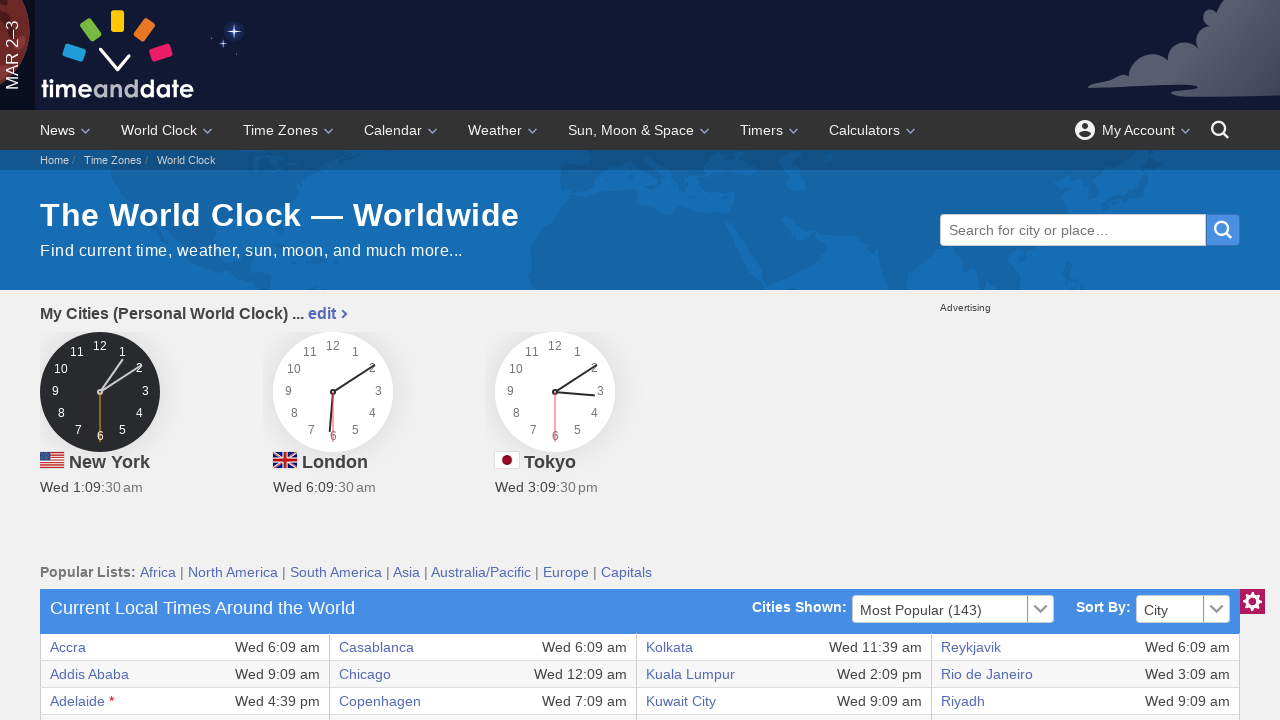

Extracted cell data from row 21, column 7: Taipei
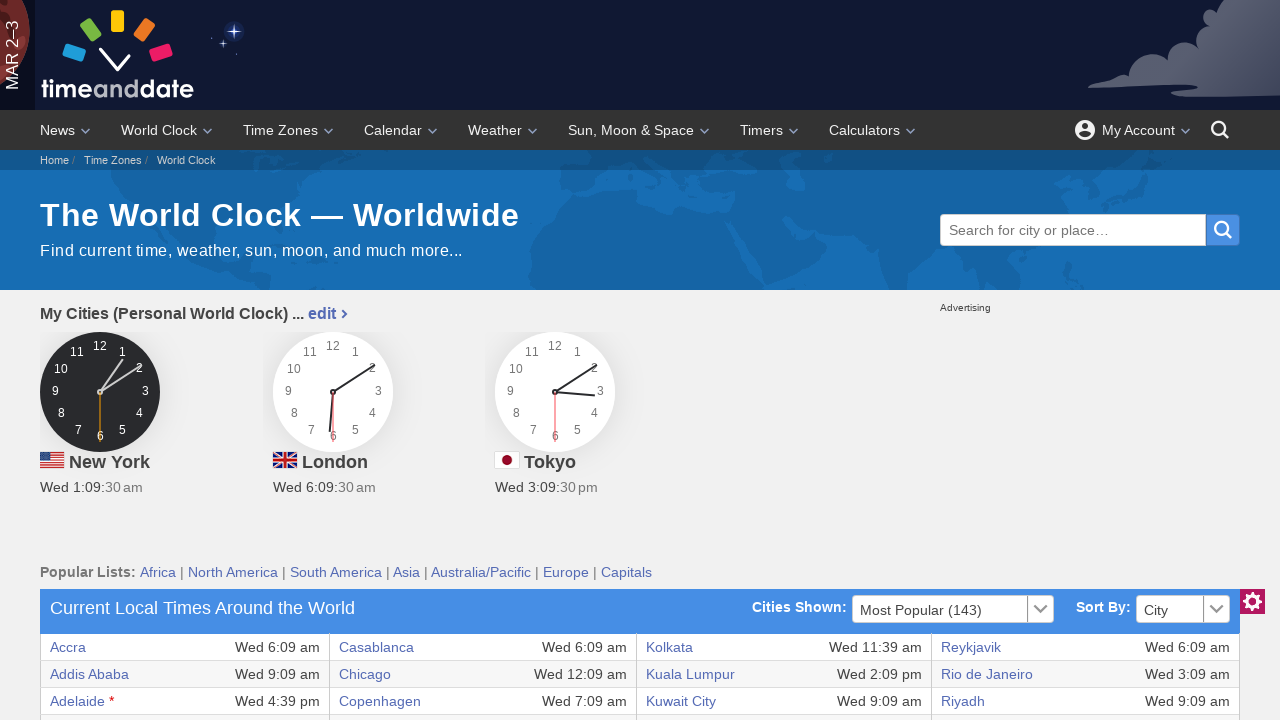

Extracted cell data from row 21, column 8: Wed 2:09 pm
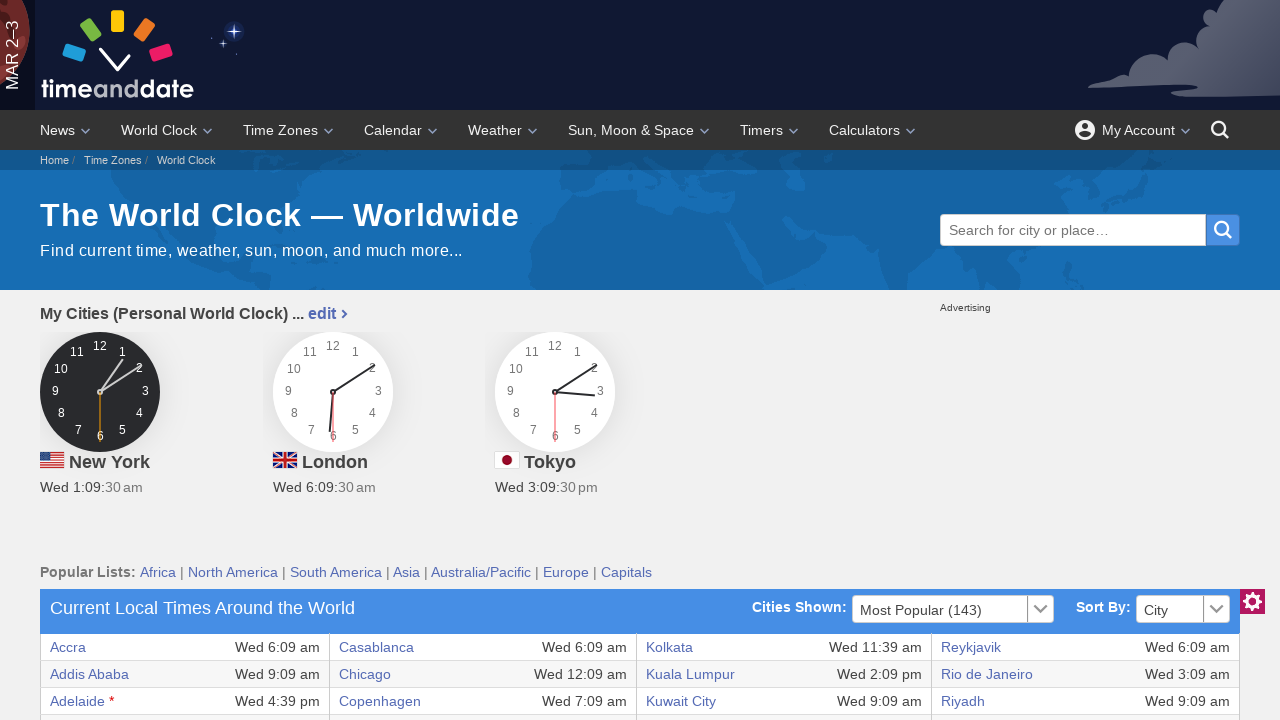

Completed extraction of all columns from row 21
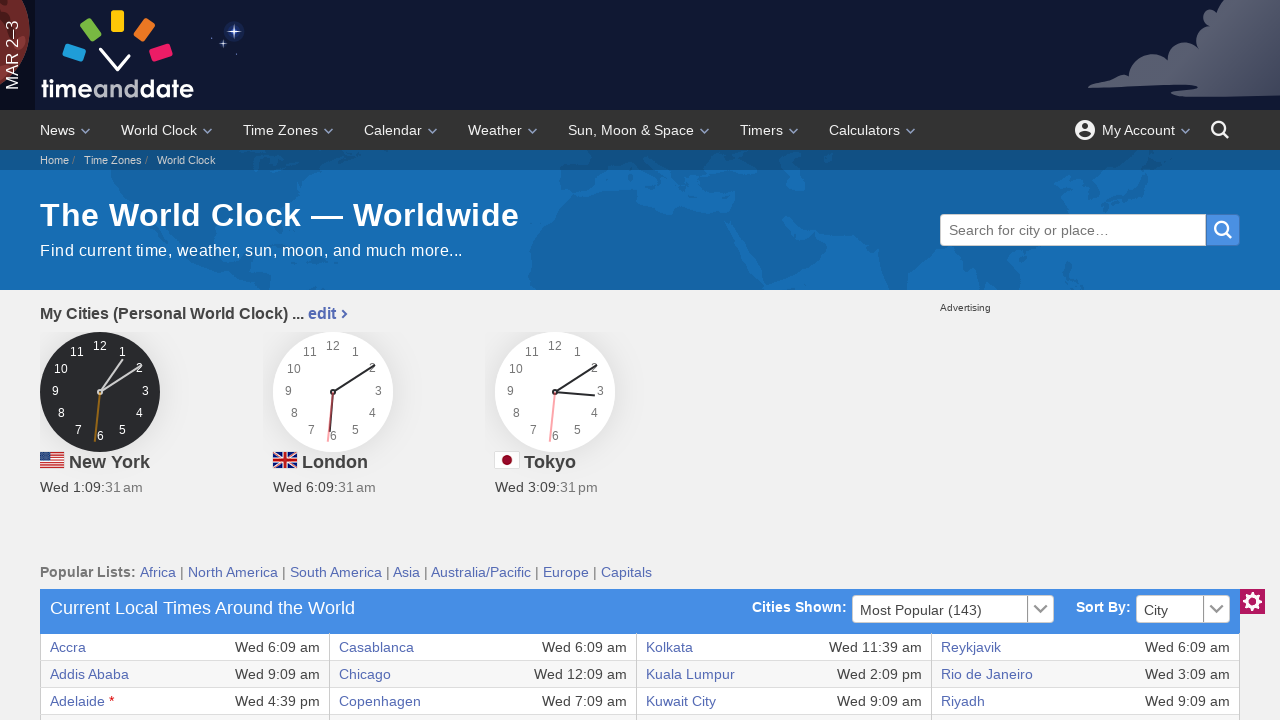

Extracted cell data from row 22, column 1: Bengaluru
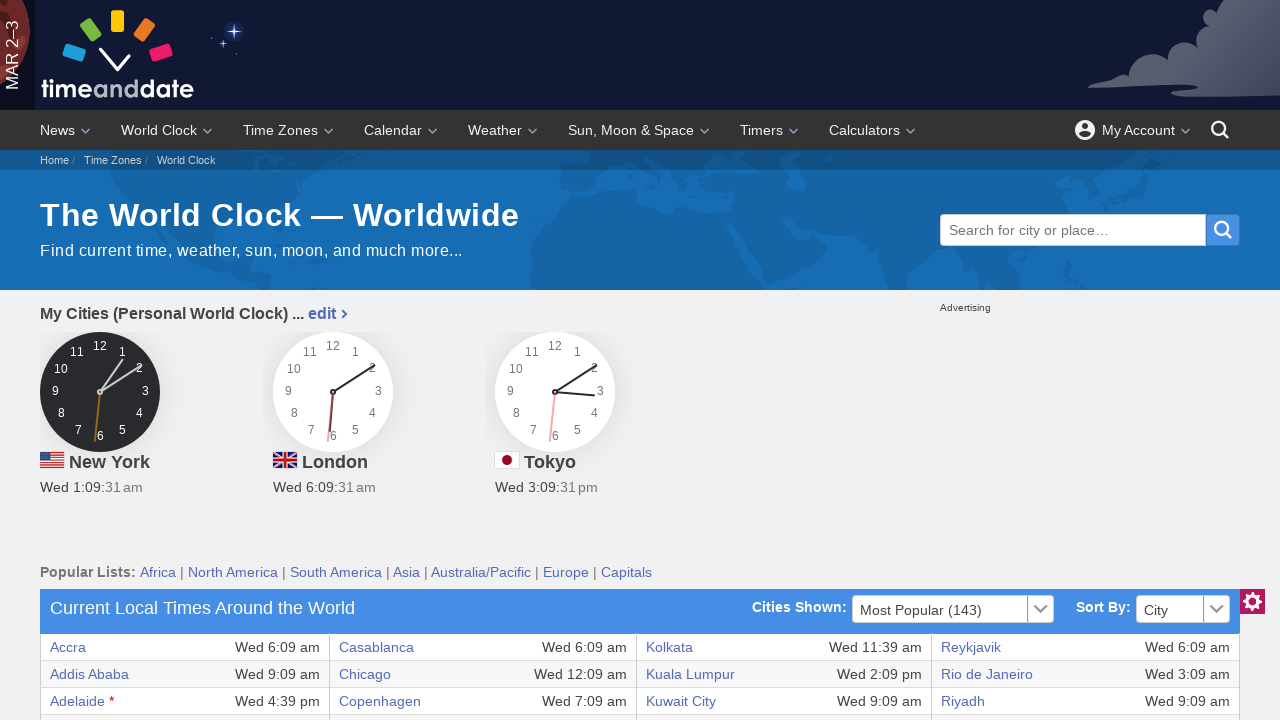

Extracted cell data from row 22, column 2: Wed 11:39 am
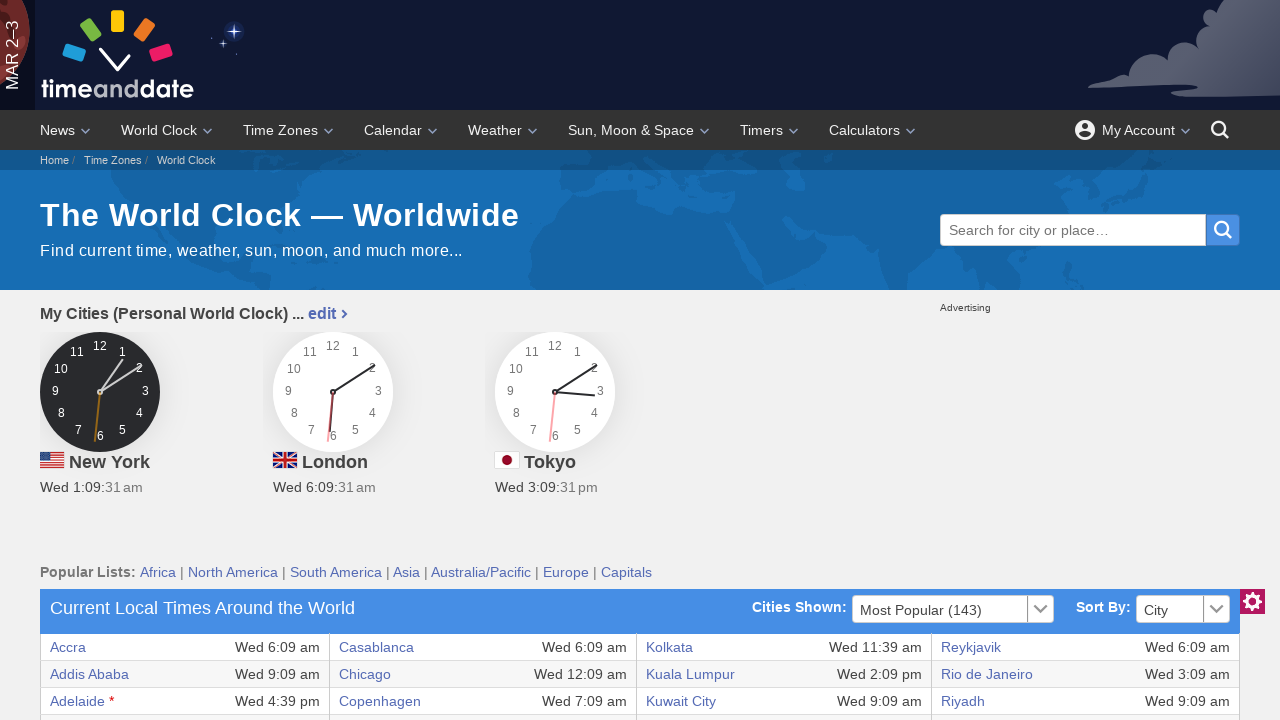

Extracted cell data from row 22, column 3: Honolulu
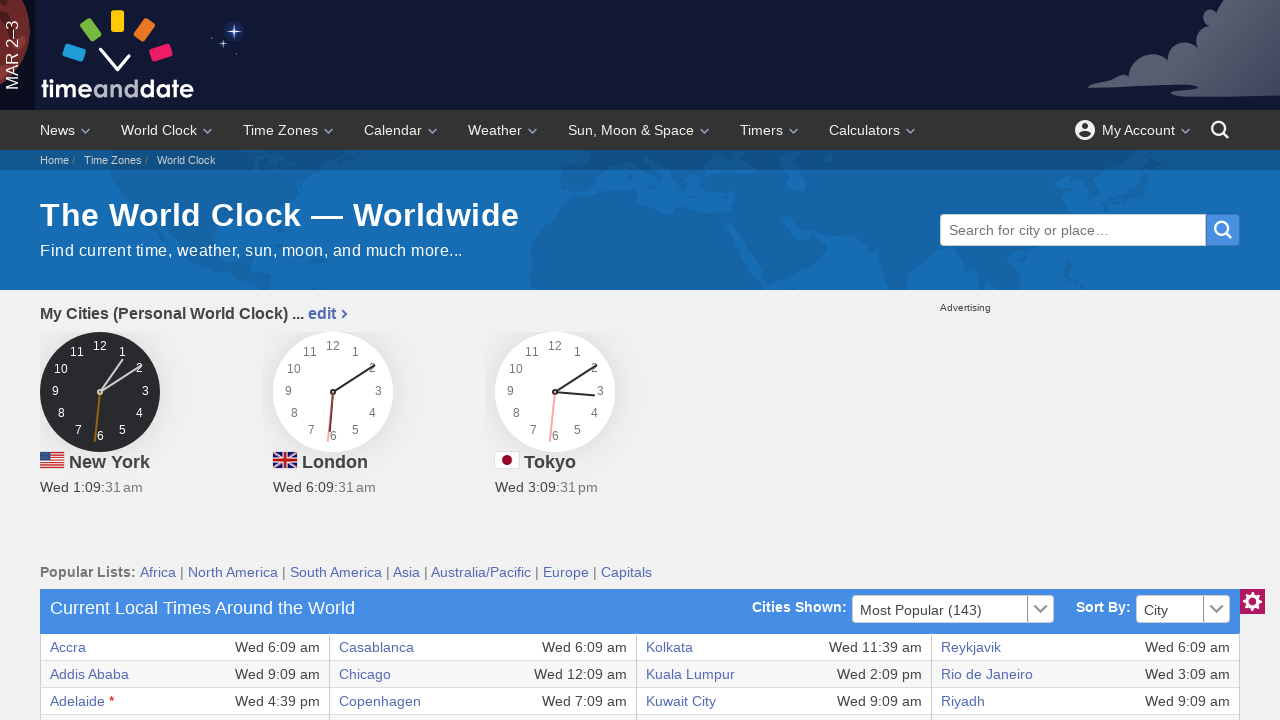

Extracted cell data from row 22, column 4: Tue 8:09 pm
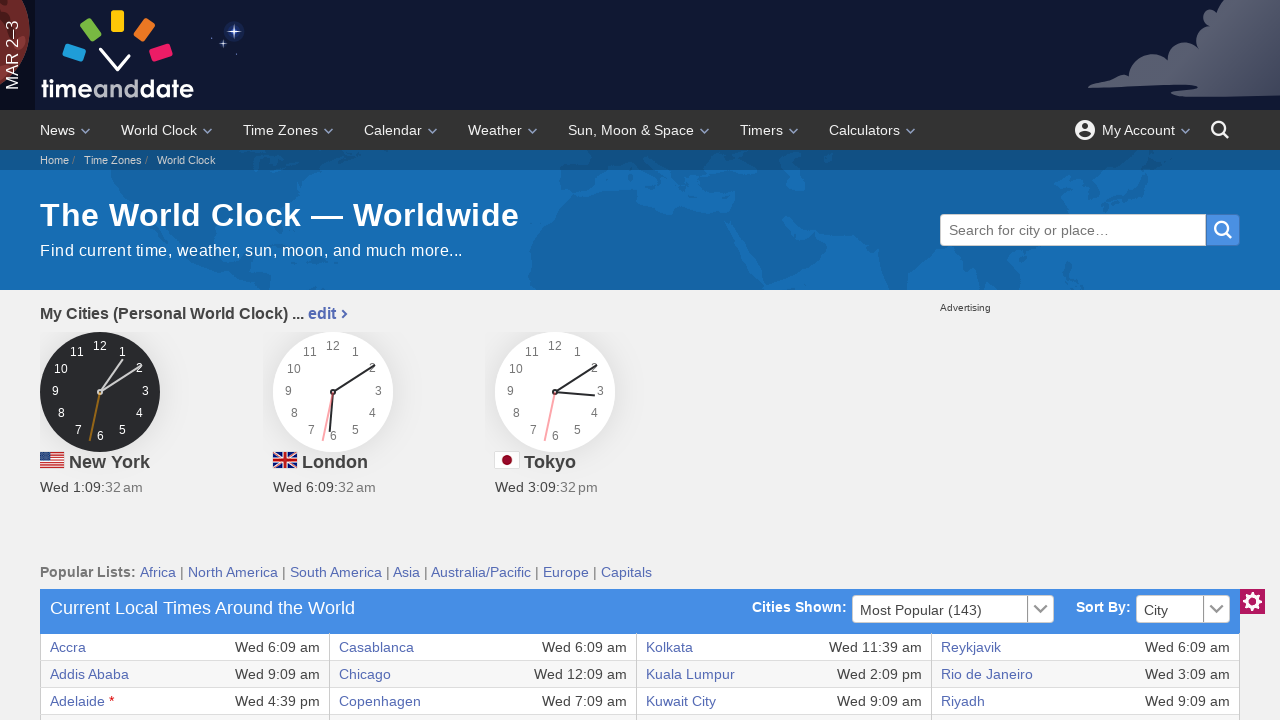

Extracted cell data from row 22, column 5: Montréal
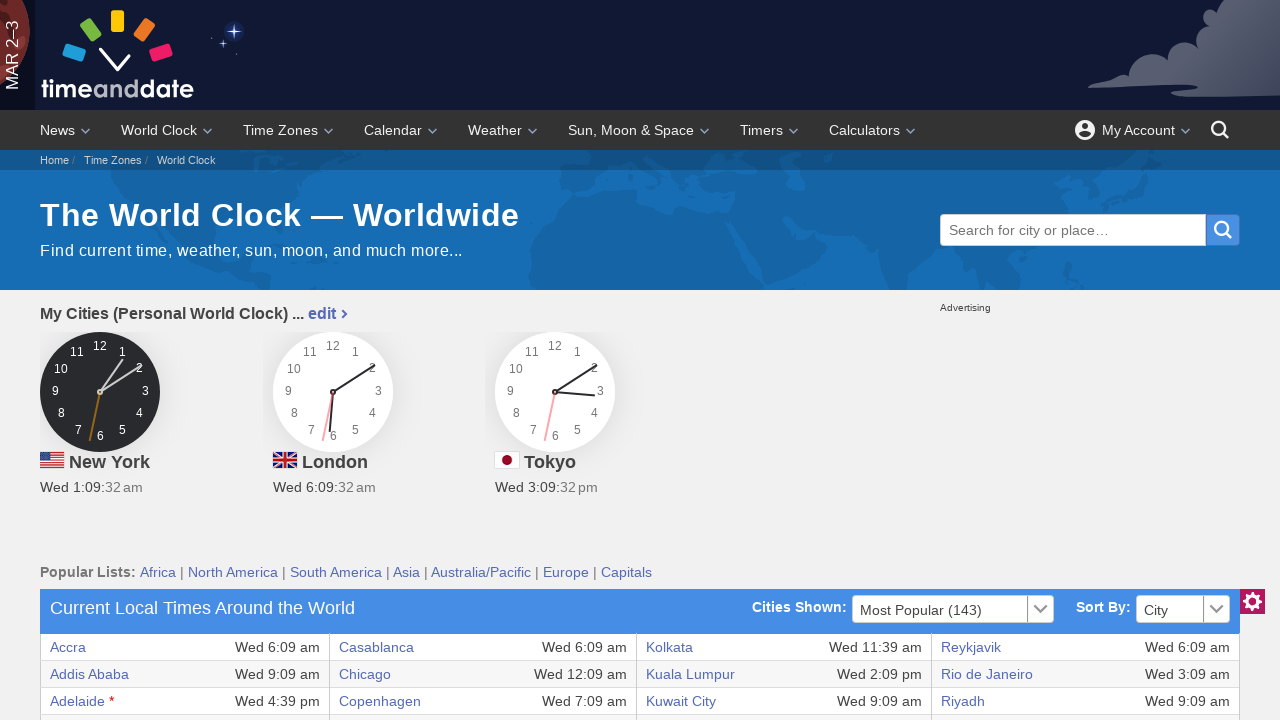

Extracted cell data from row 22, column 6: Wed 1:09 am
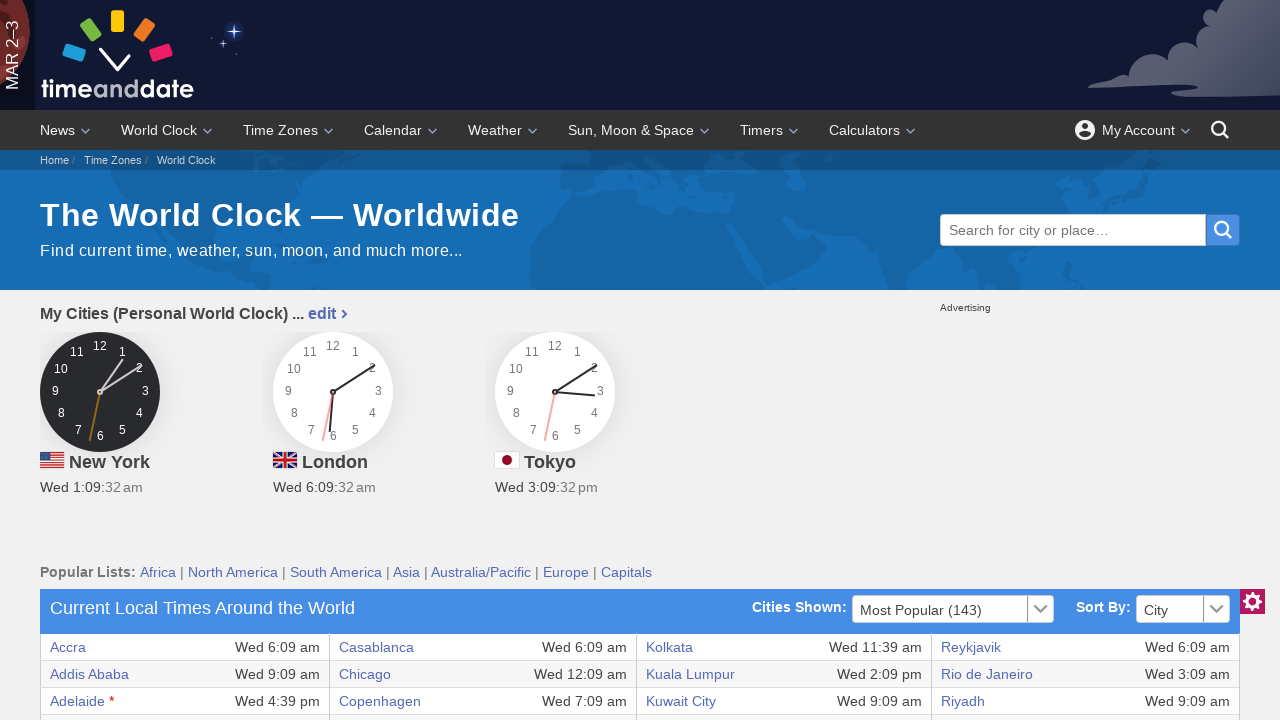

Extracted cell data from row 22, column 7: Tallinn
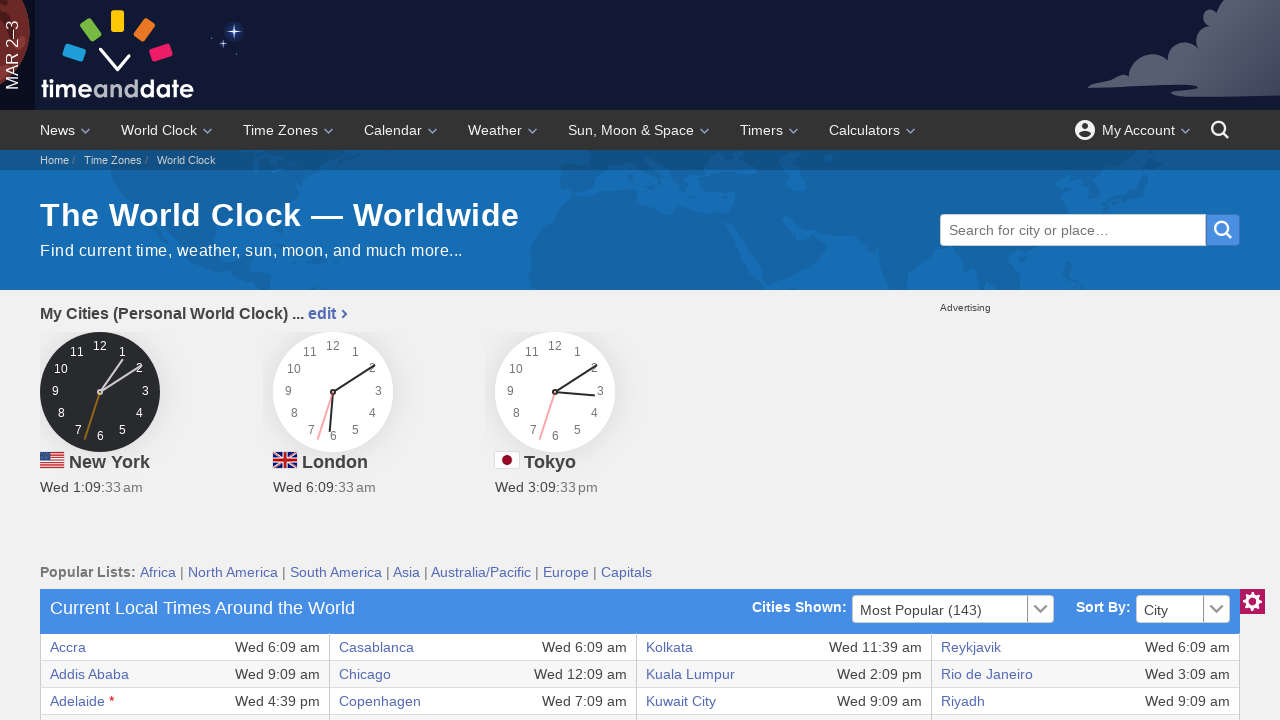

Extracted cell data from row 22, column 8: Wed 8:09 am
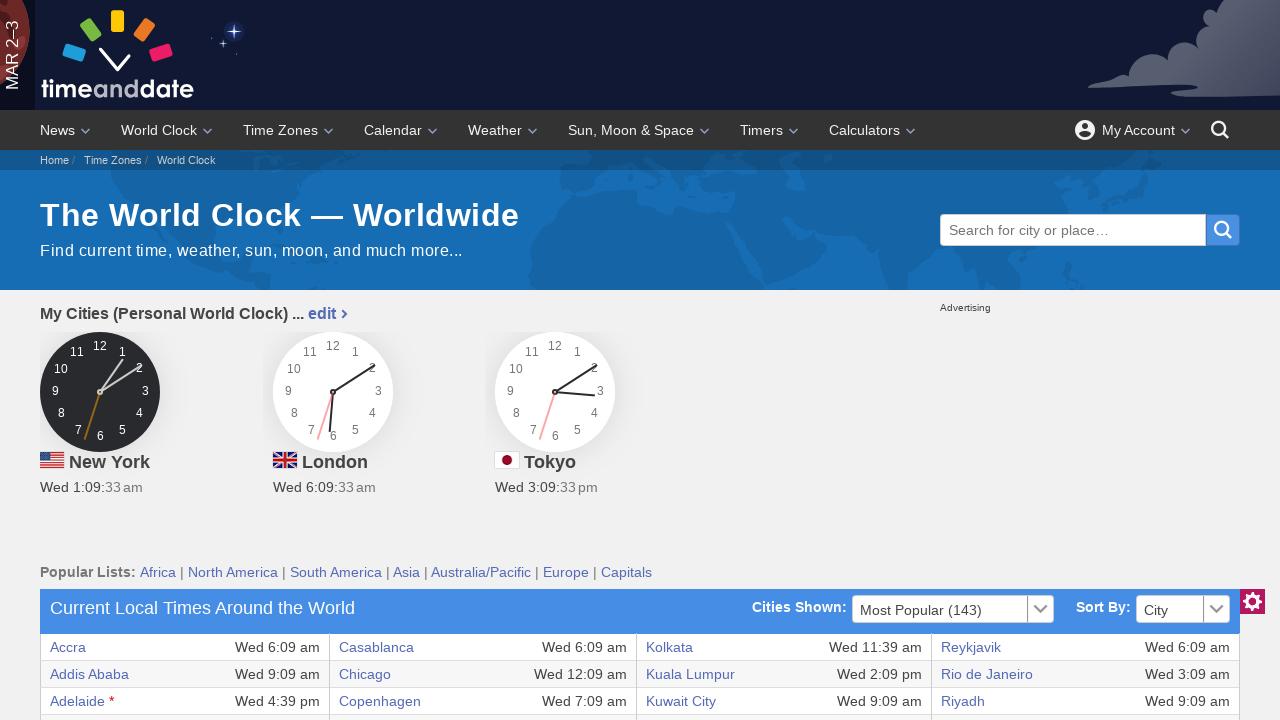

Completed extraction of all columns from row 22
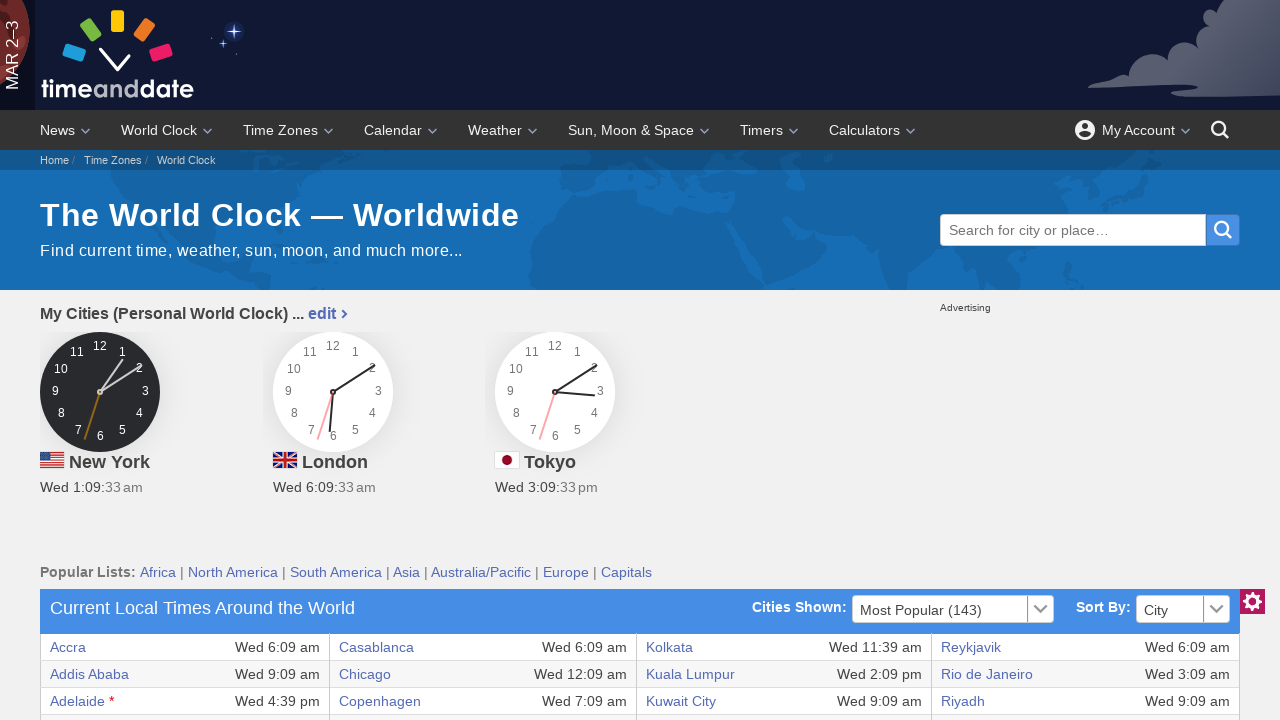

Extracted cell data from row 23, column 1: Berlin
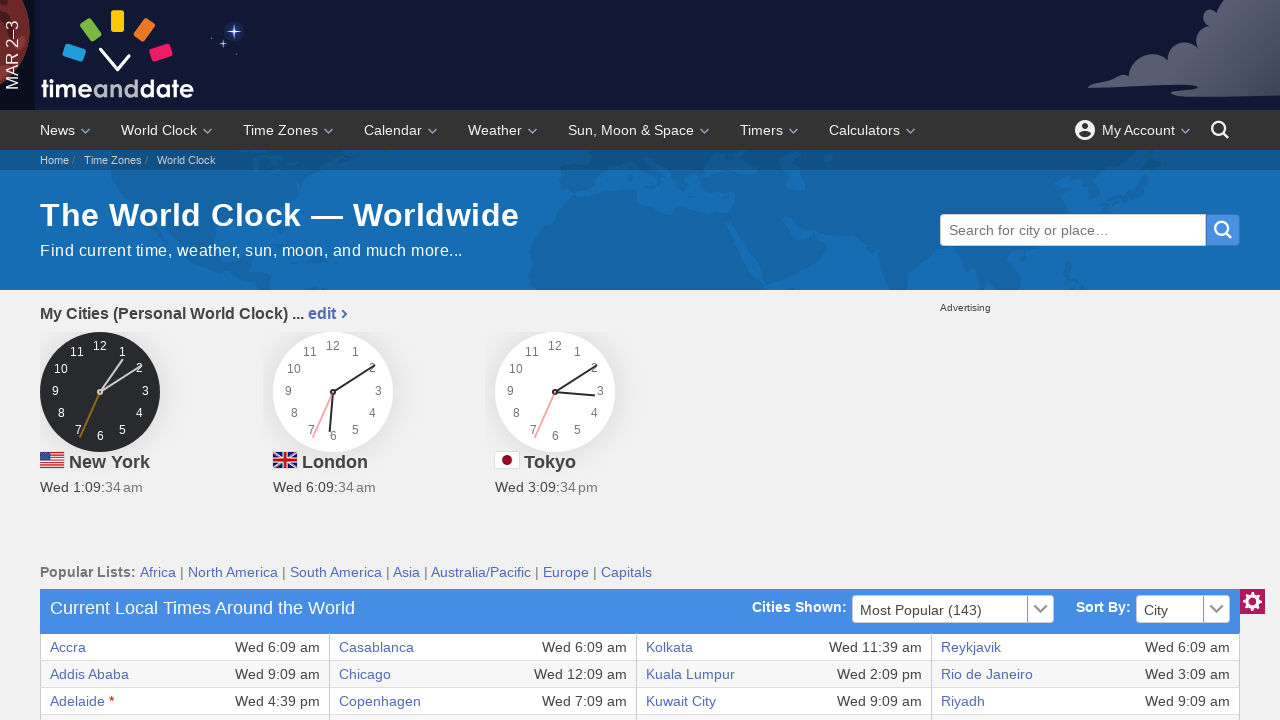

Extracted cell data from row 23, column 2: Wed 7:09 am
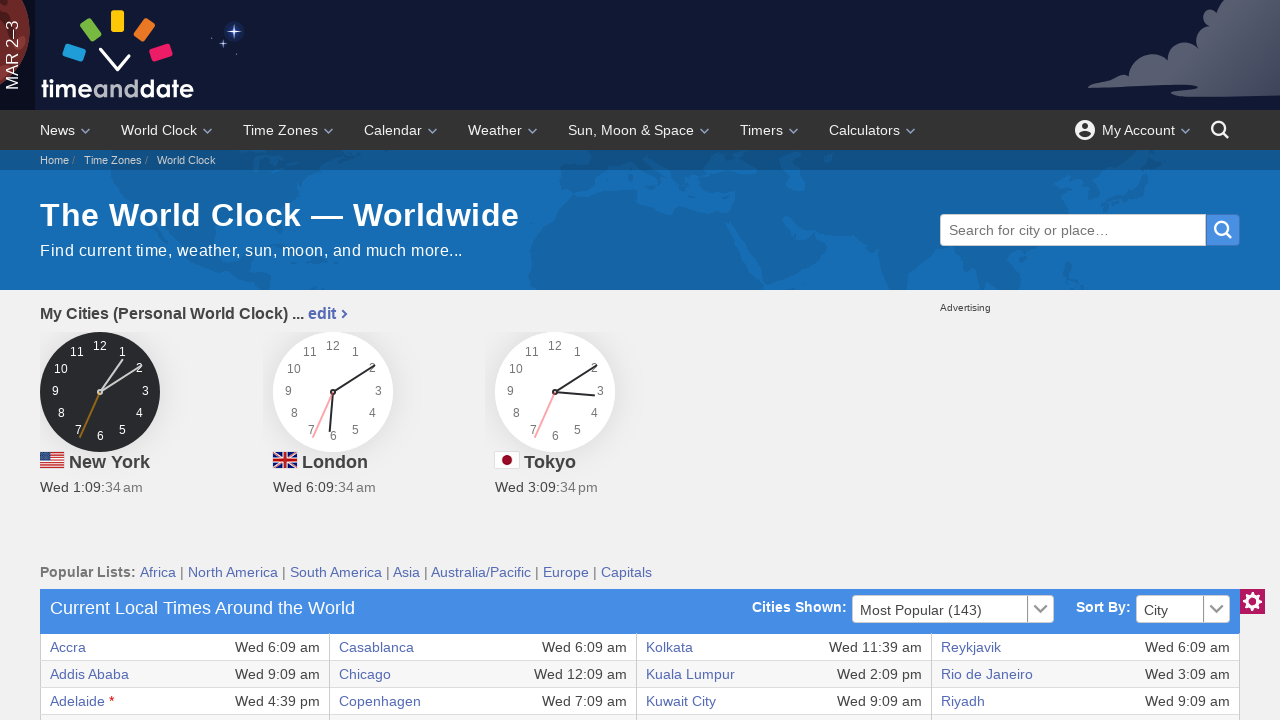

Extracted cell data from row 23, column 3: Houston
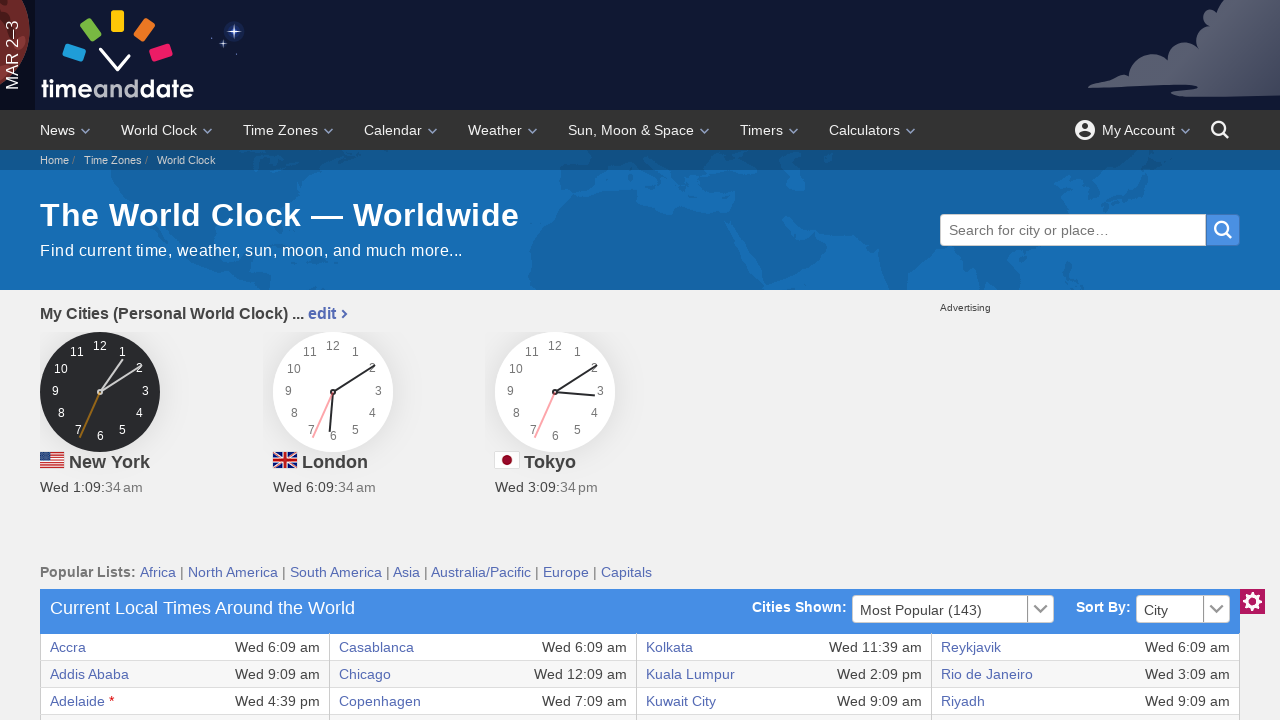

Extracted cell data from row 23, column 4: Wed 12:09 am
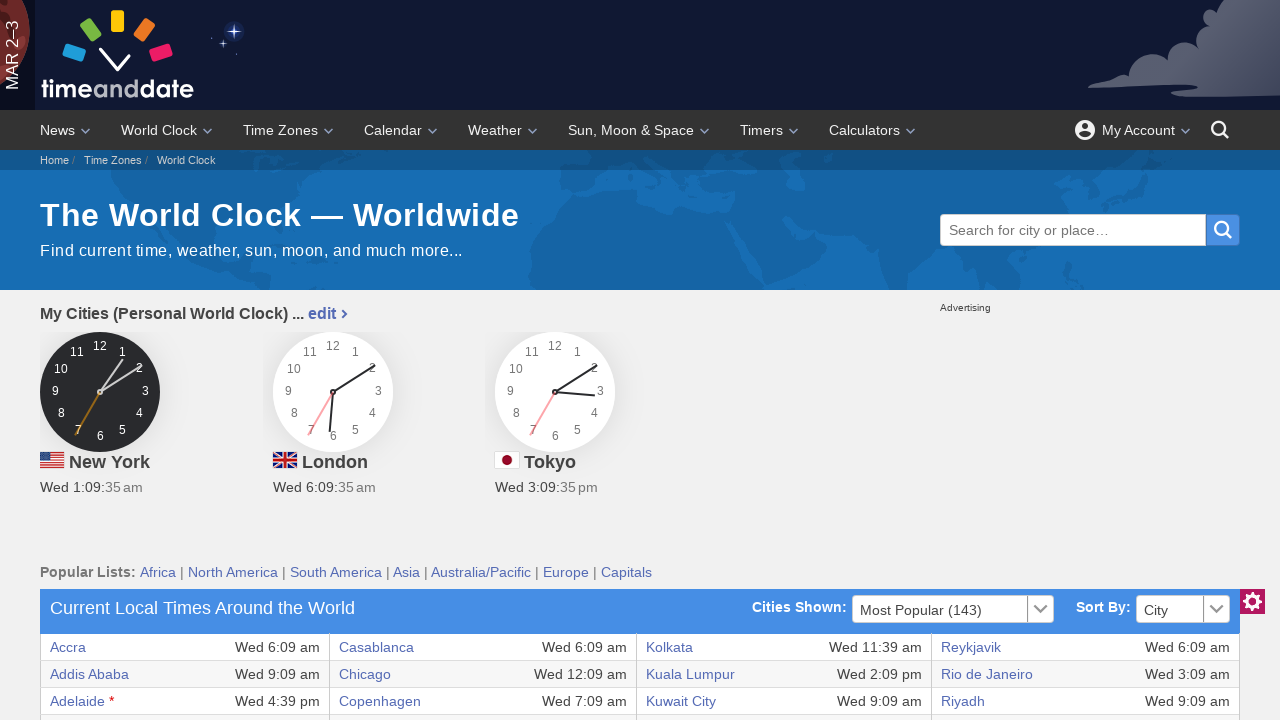

Extracted cell data from row 23, column 5: Moscow
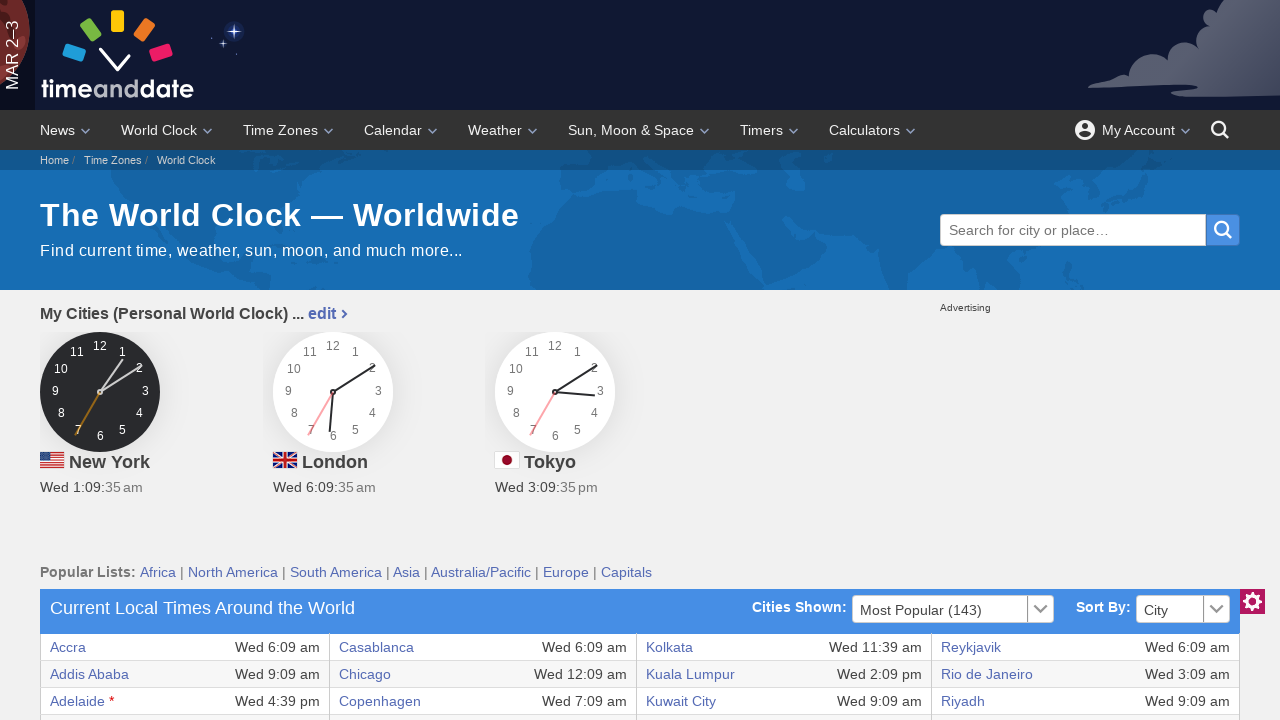

Extracted cell data from row 23, column 6: Wed 9:09 am
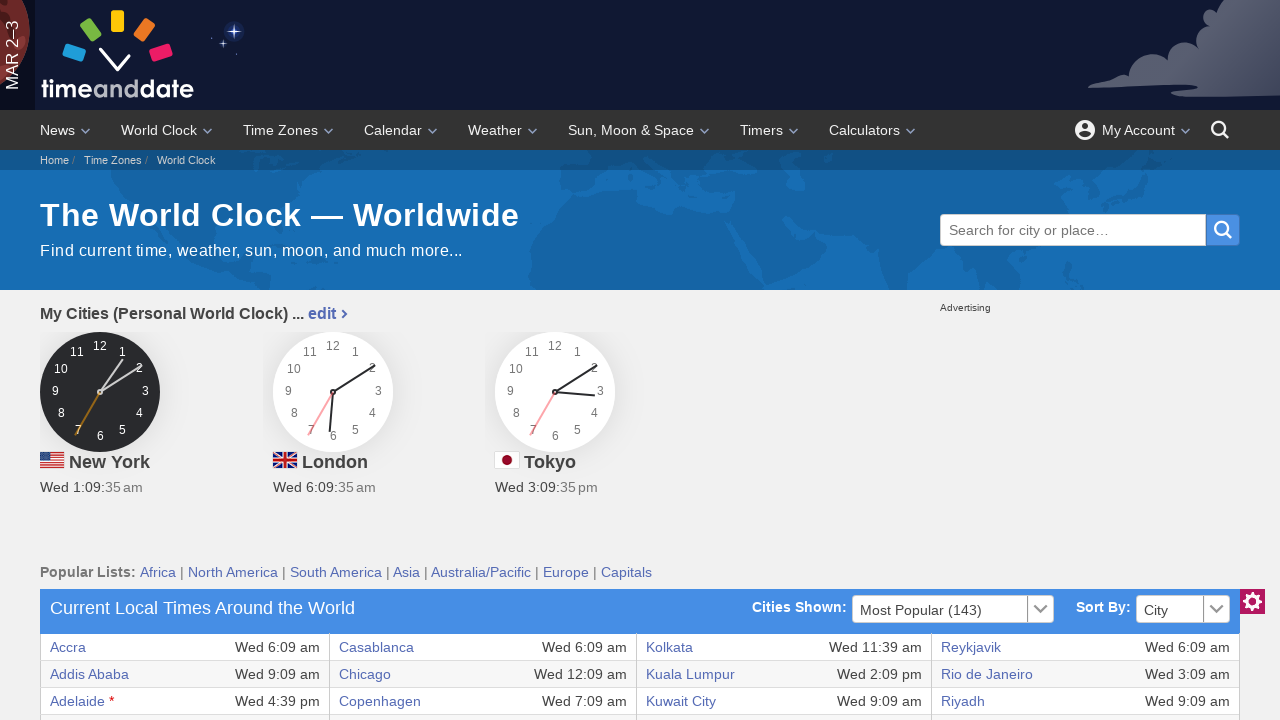

Extracted cell data from row 23, column 7: Tashkent
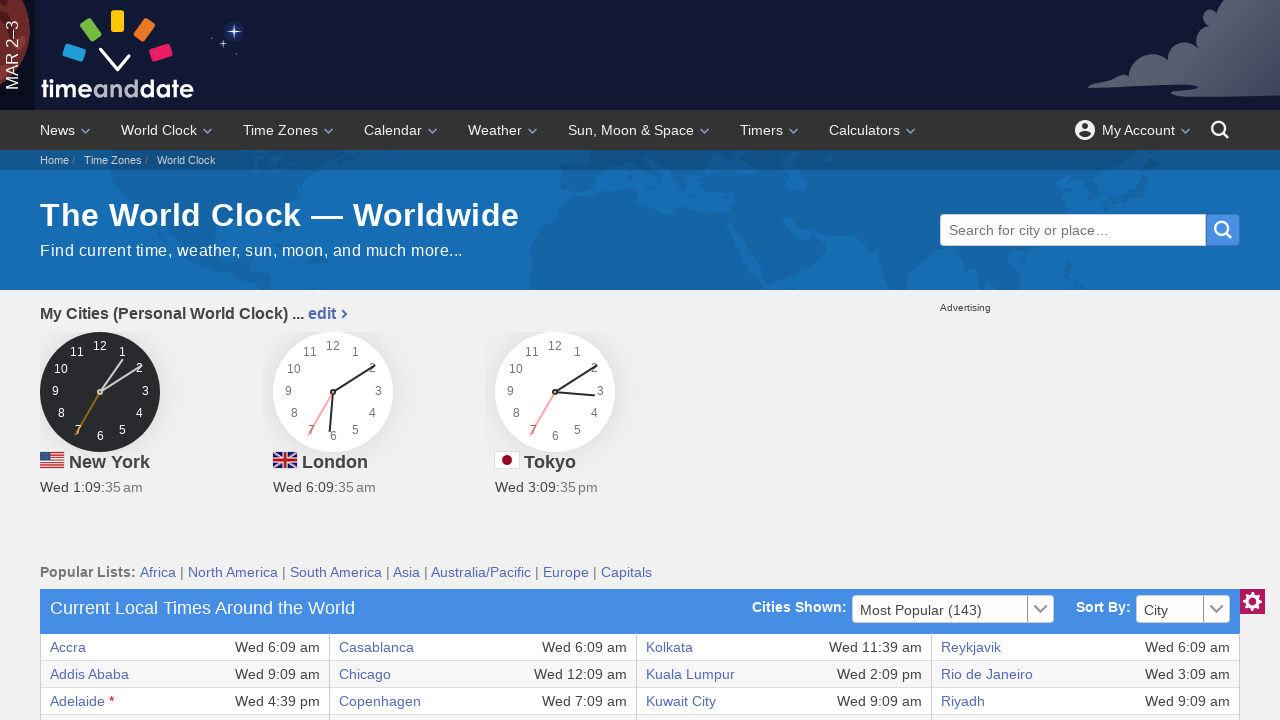

Extracted cell data from row 23, column 8: Wed 11:09 am
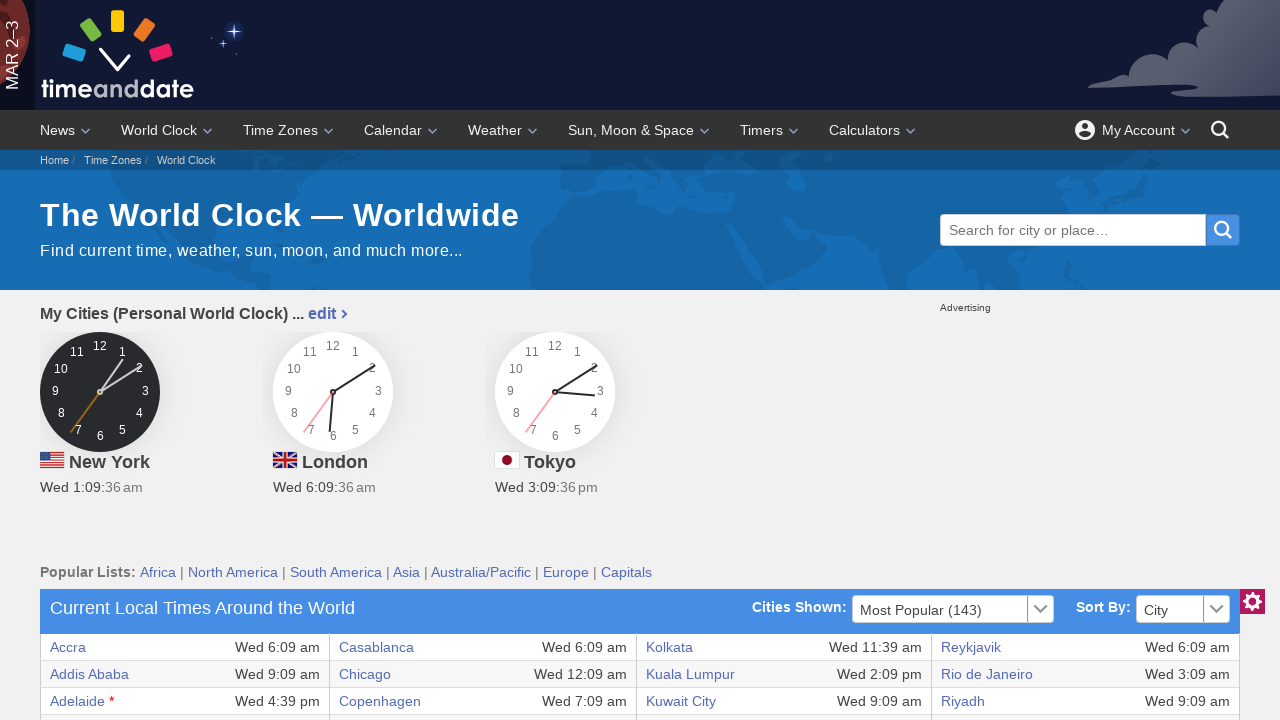

Completed extraction of all columns from row 23
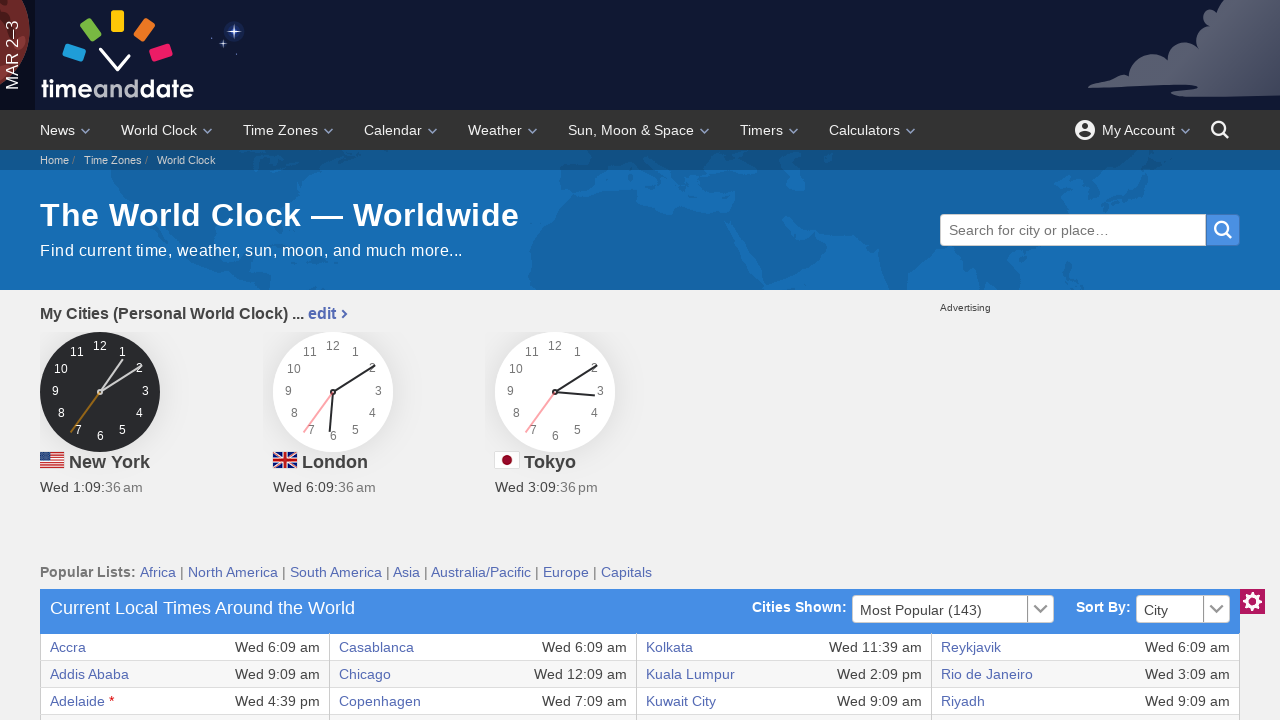

Extracted cell data from row 24, column 1: Bogota
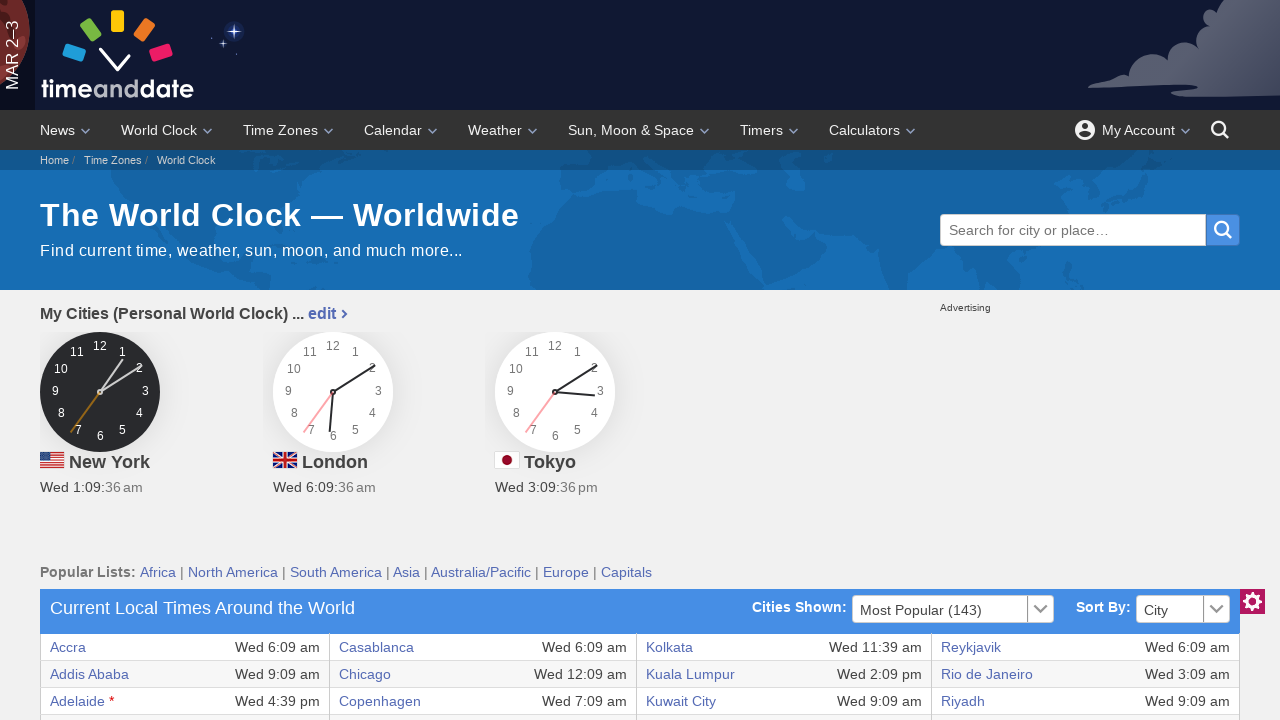

Extracted cell data from row 24, column 2: Wed 1:09 am
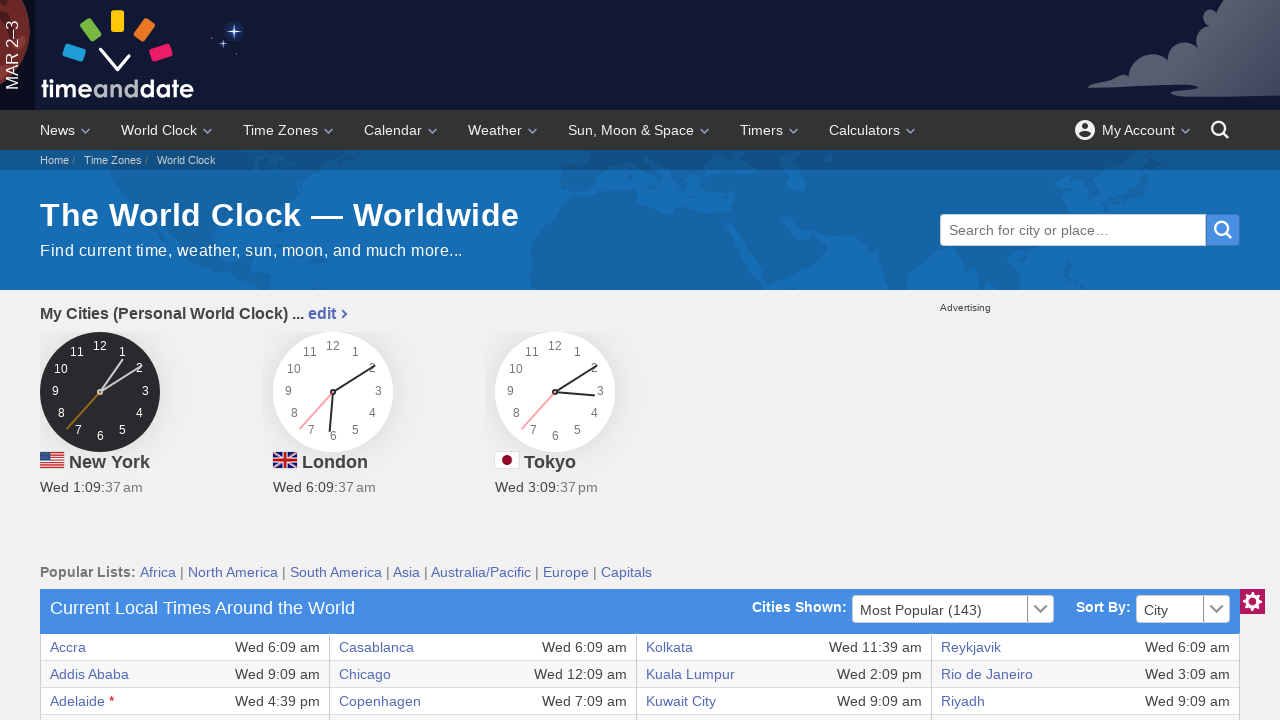

Extracted cell data from row 24, column 3: Indianapolis
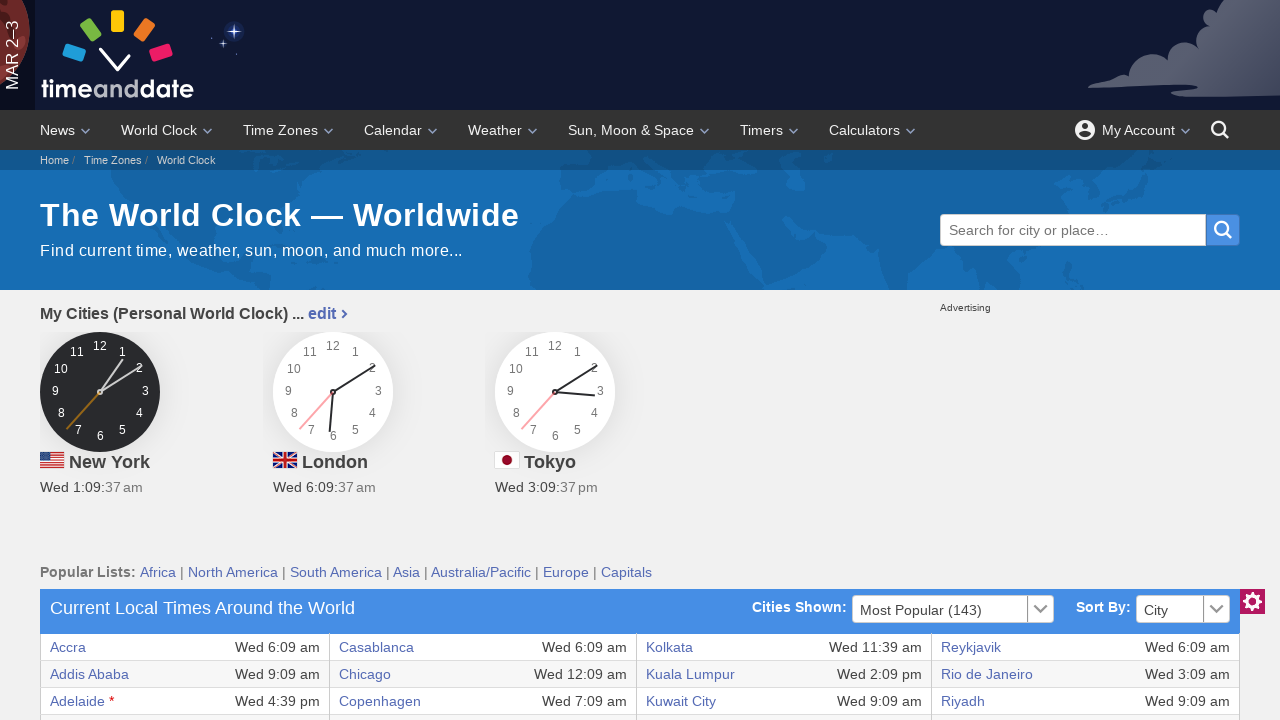

Extracted cell data from row 24, column 4: Wed 1:09 am
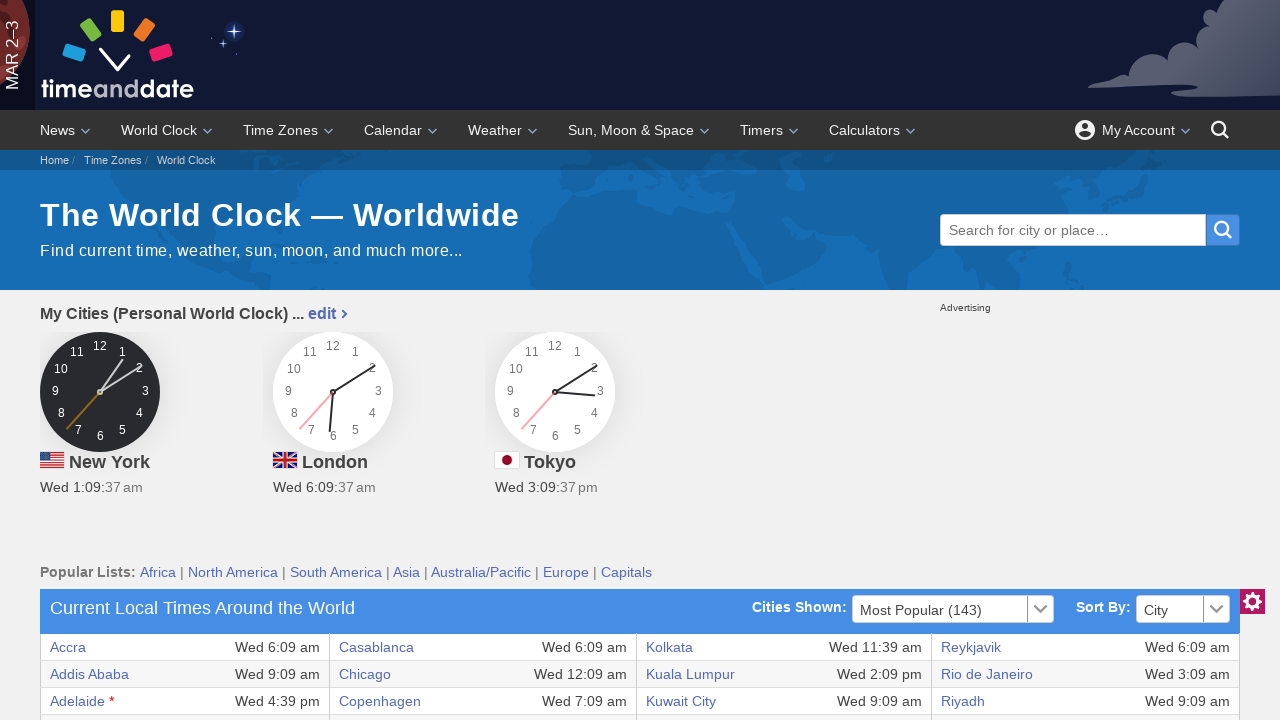

Extracted cell data from row 24, column 5: Mumbai
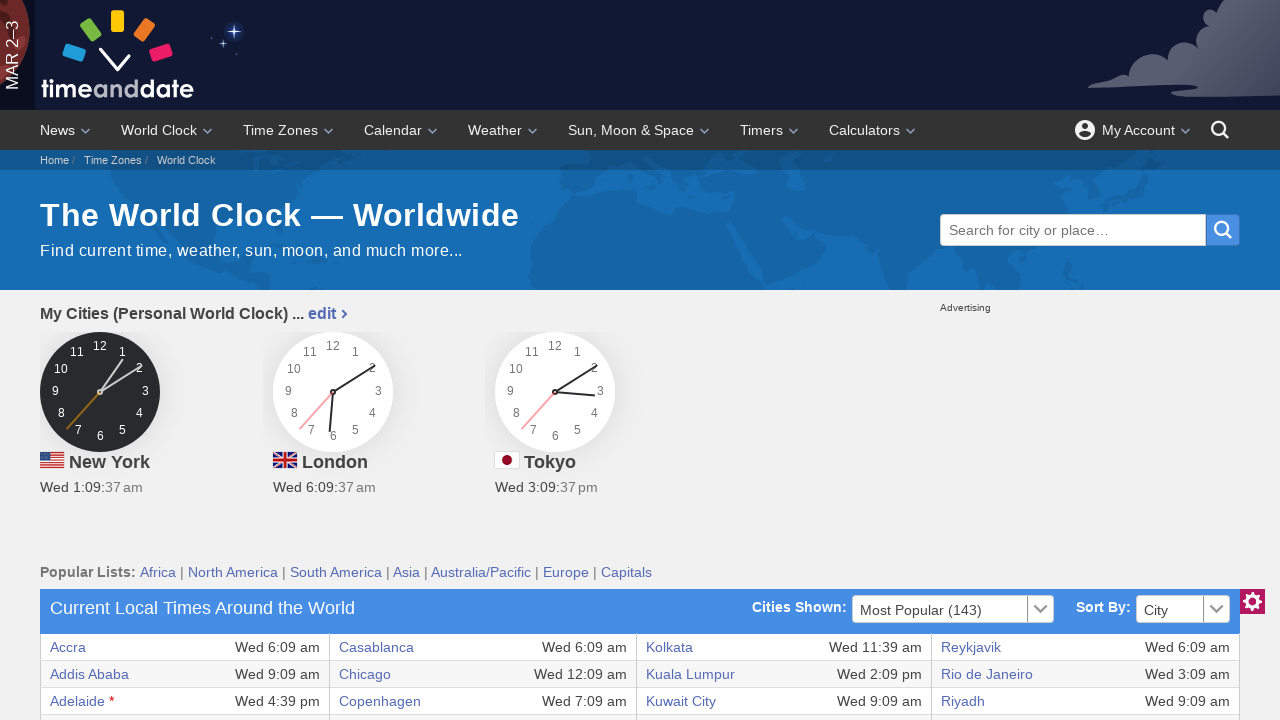

Extracted cell data from row 24, column 6: Wed 11:39 am
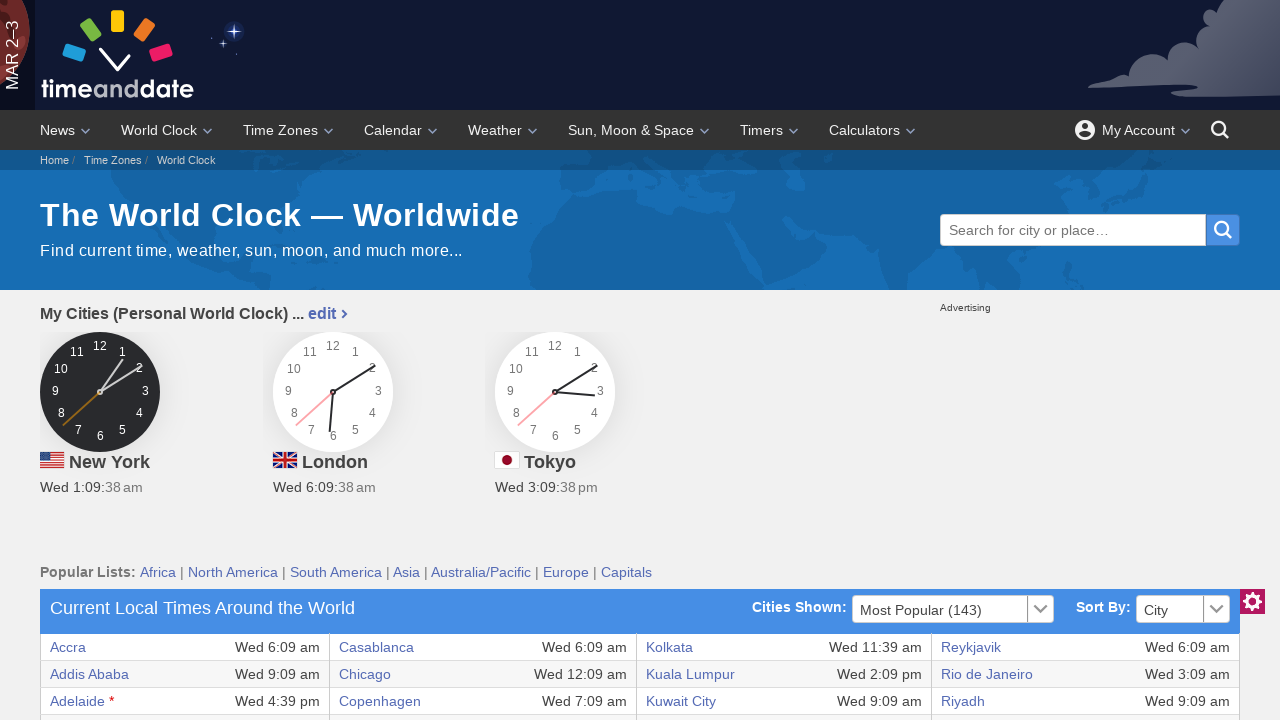

Extracted cell data from row 24, column 7: Tegucigalpa
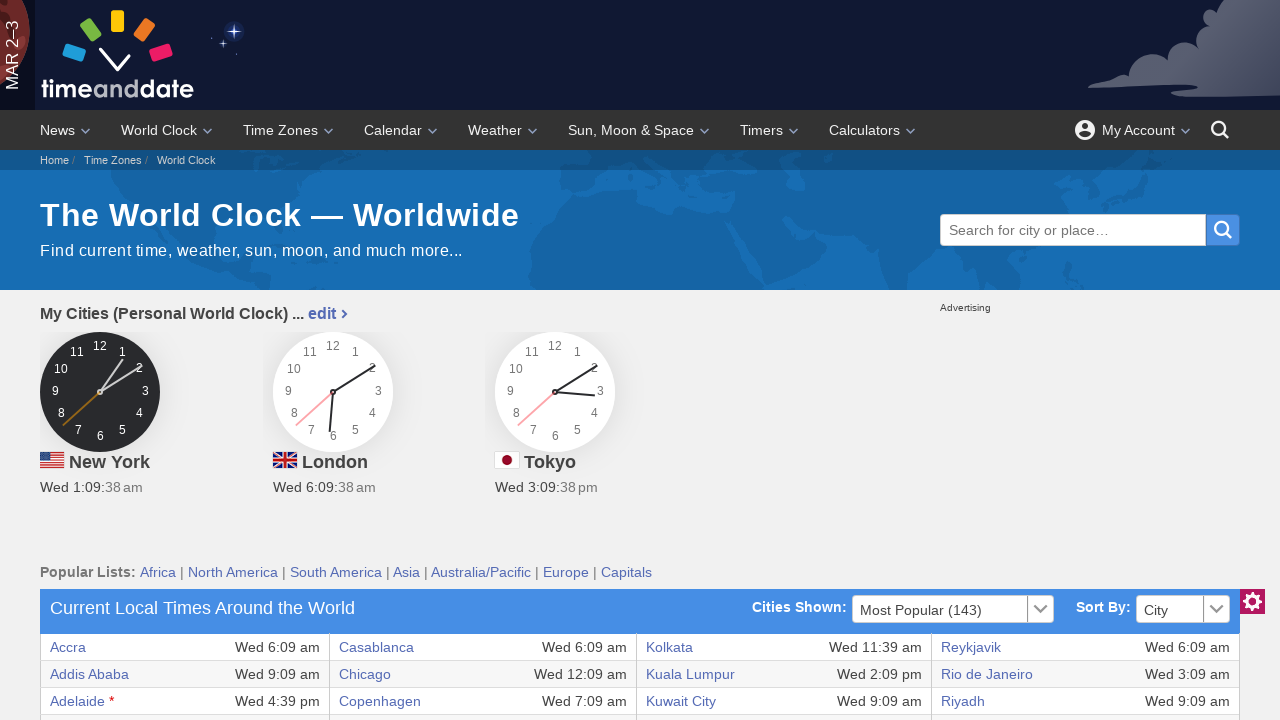

Extracted cell data from row 24, column 8: Wed 12:09 am
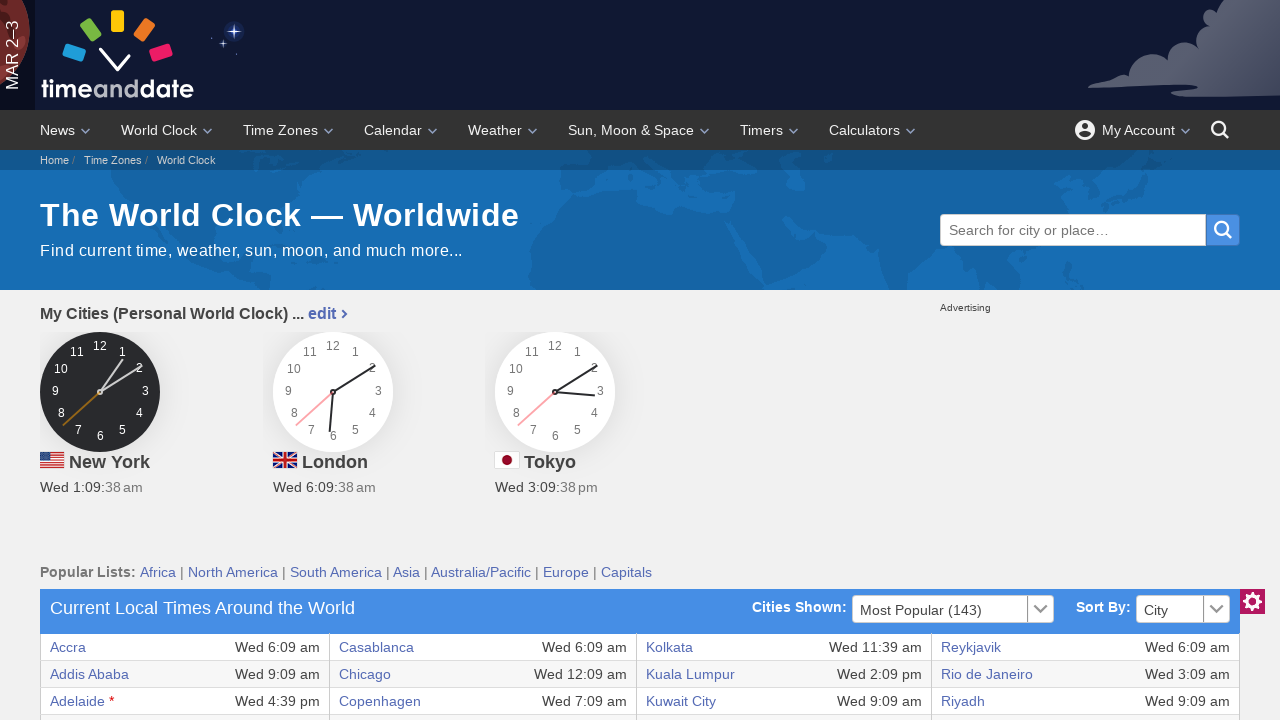

Completed extraction of all columns from row 24
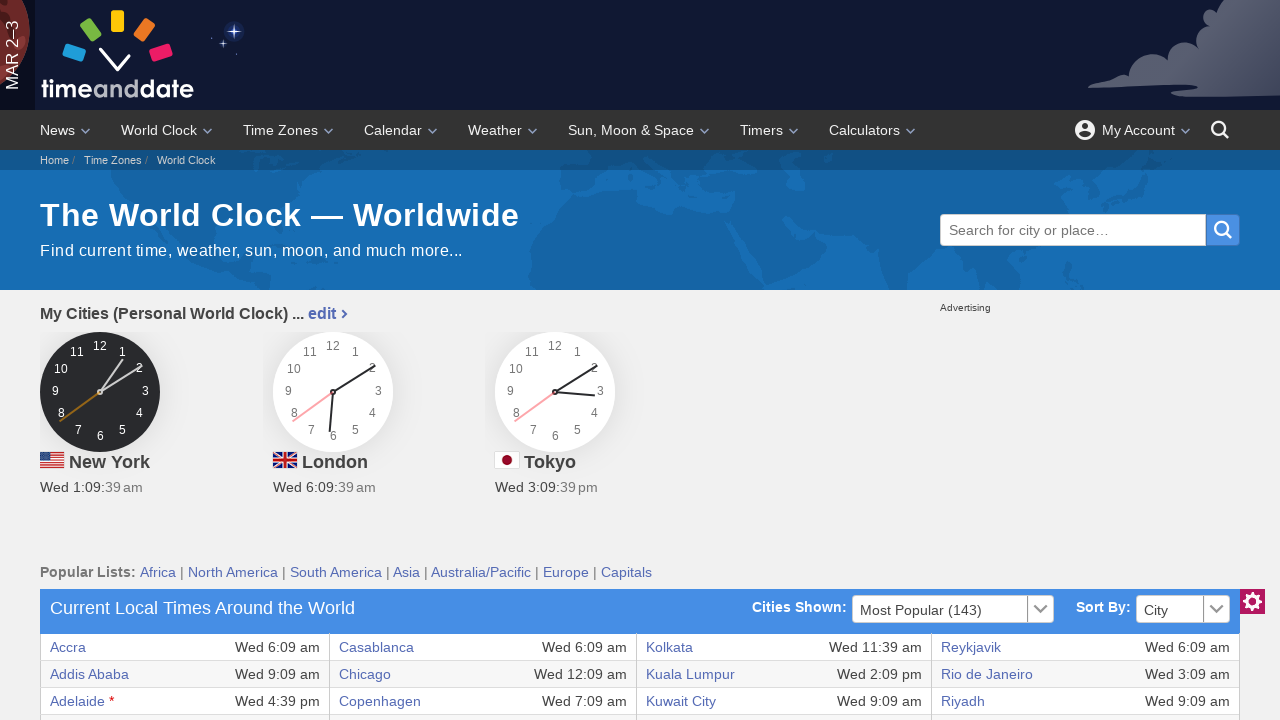

Extracted cell data from row 25, column 1: Boston
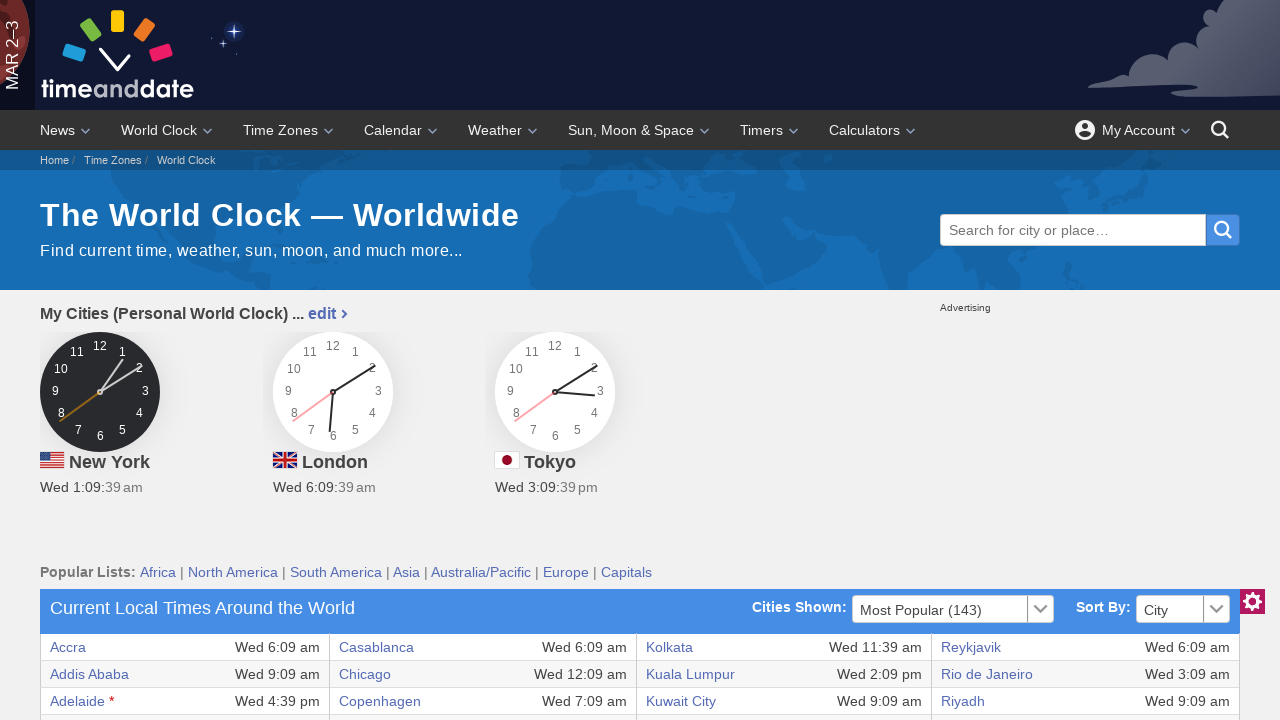

Extracted cell data from row 25, column 2: Wed 1:09 am
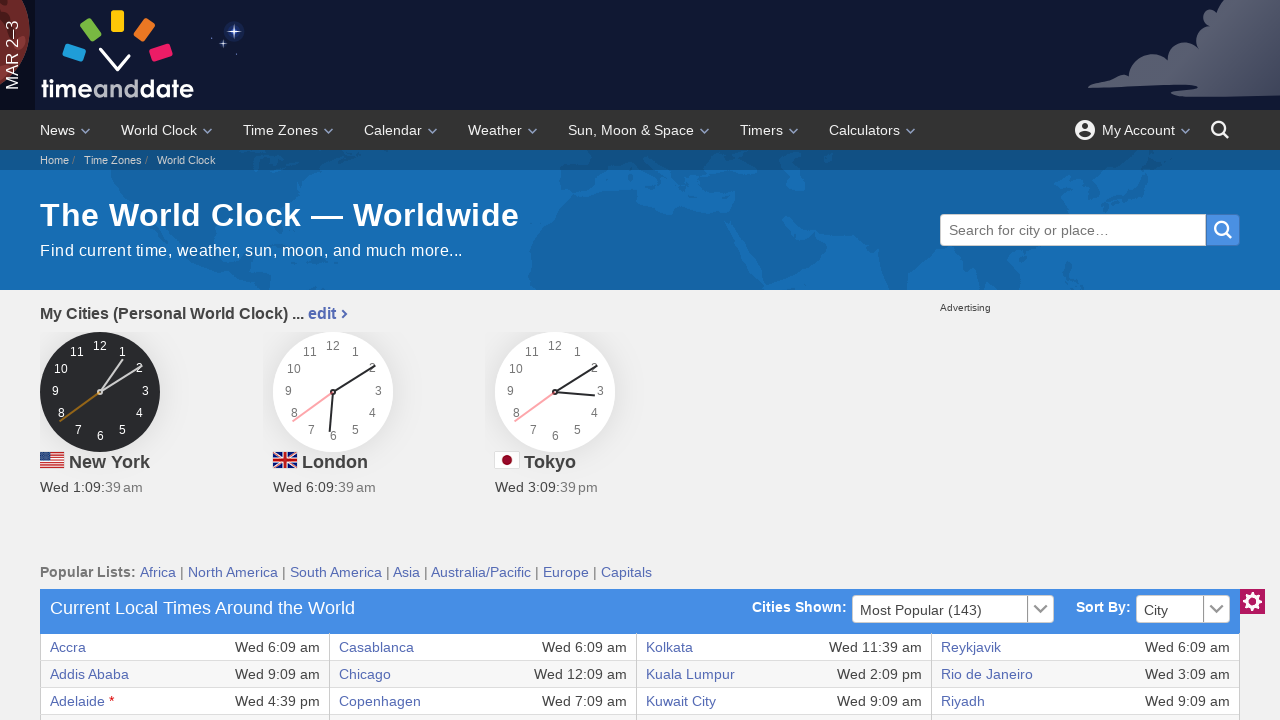

Extracted cell data from row 25, column 3: Islamabad
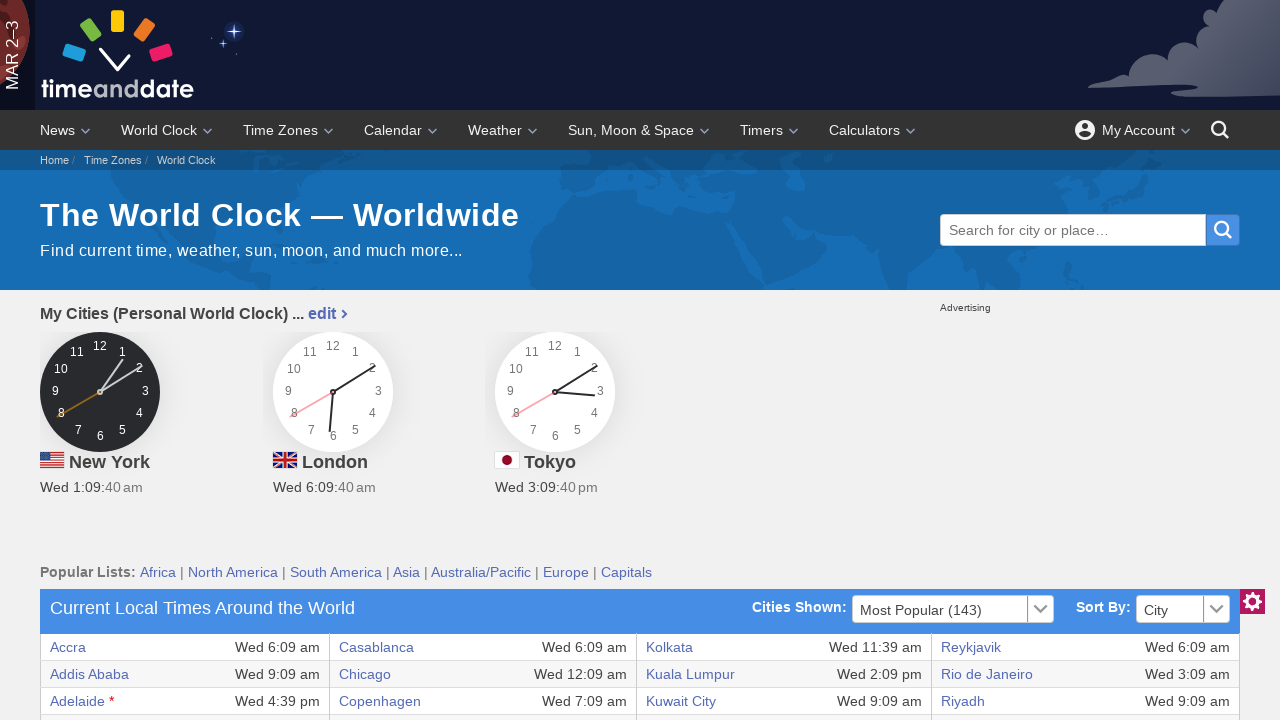

Extracted cell data from row 25, column 4: Wed 11:09 am
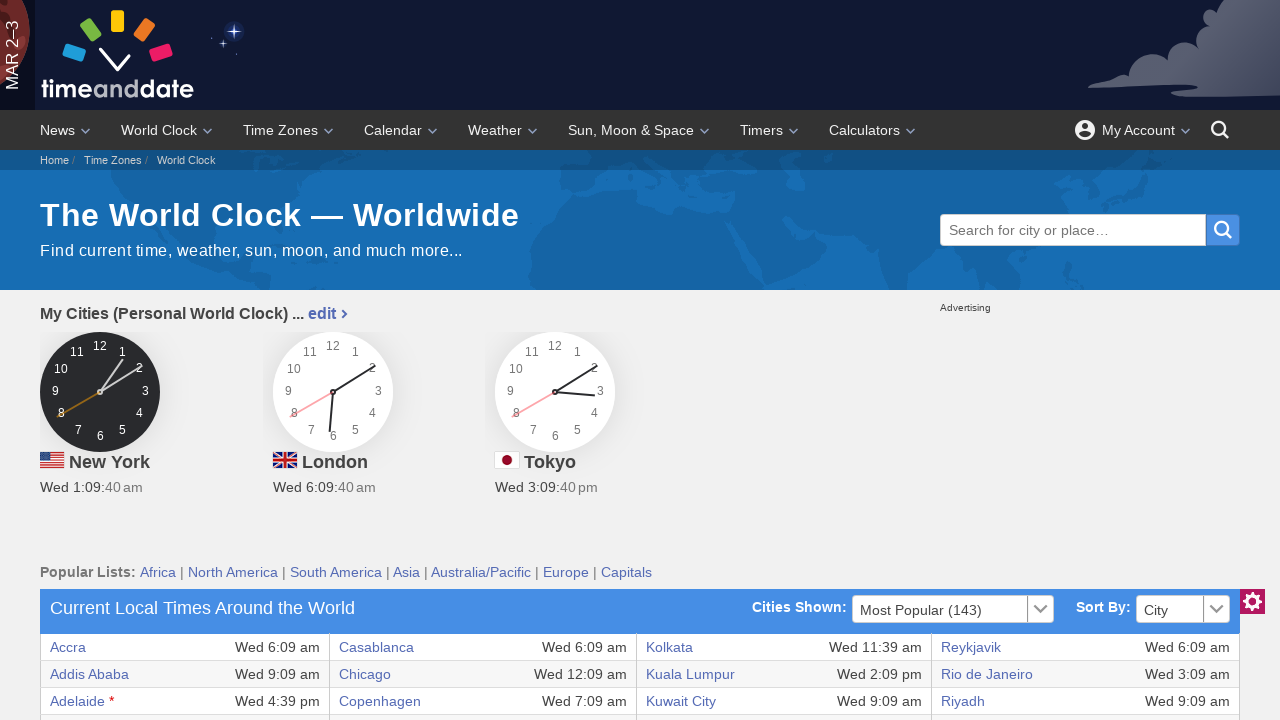

Extracted cell data from row 25, column 5: Nairobi
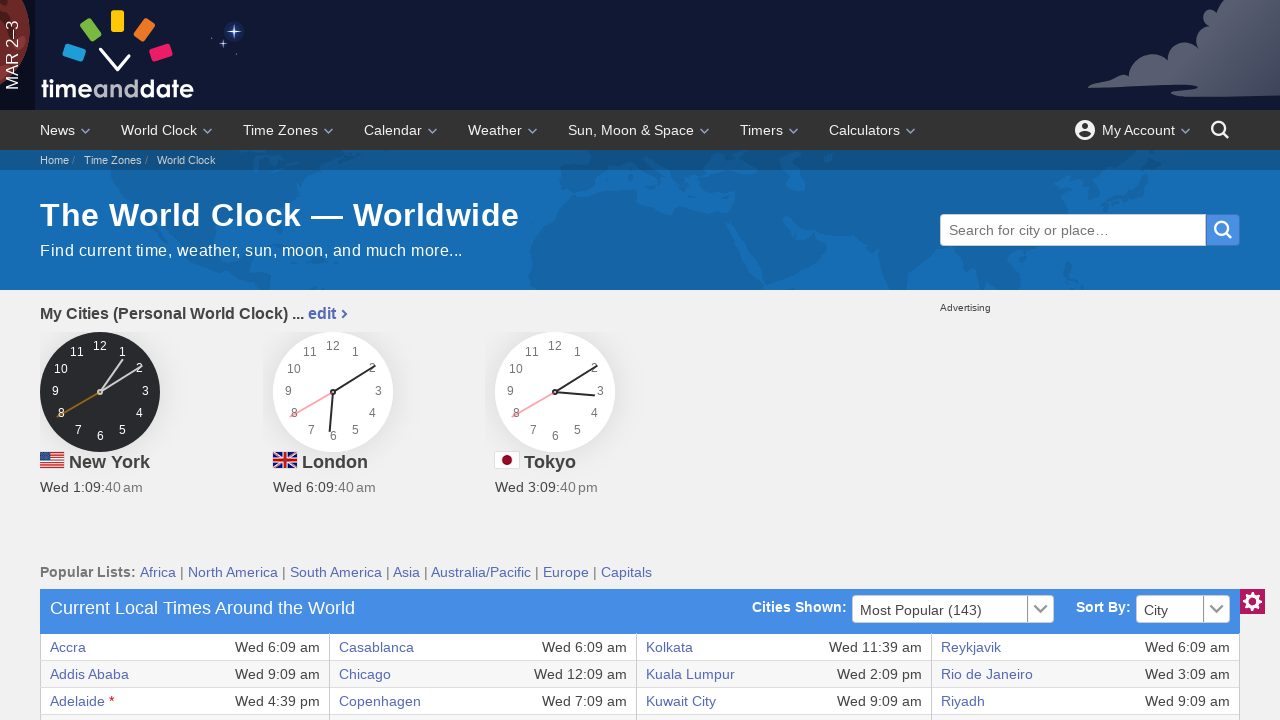

Extracted cell data from row 25, column 6: Wed 9:09 am
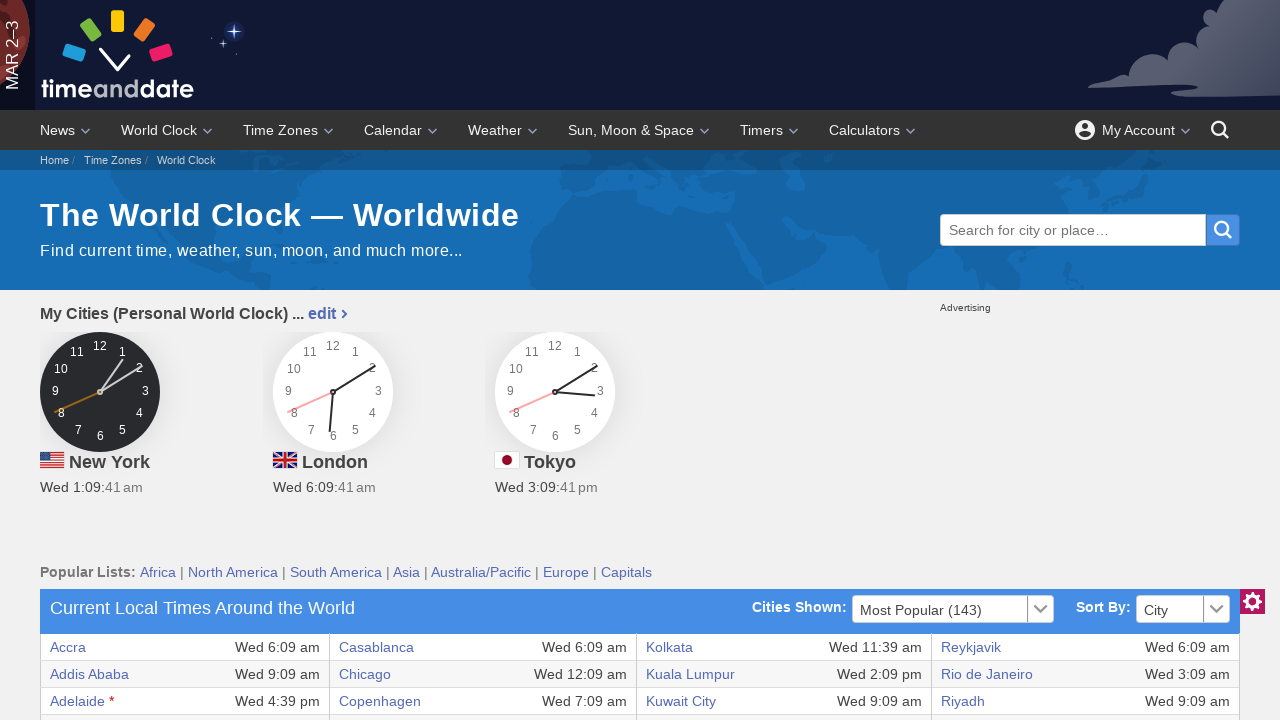

Extracted cell data from row 25, column 7: Tehran
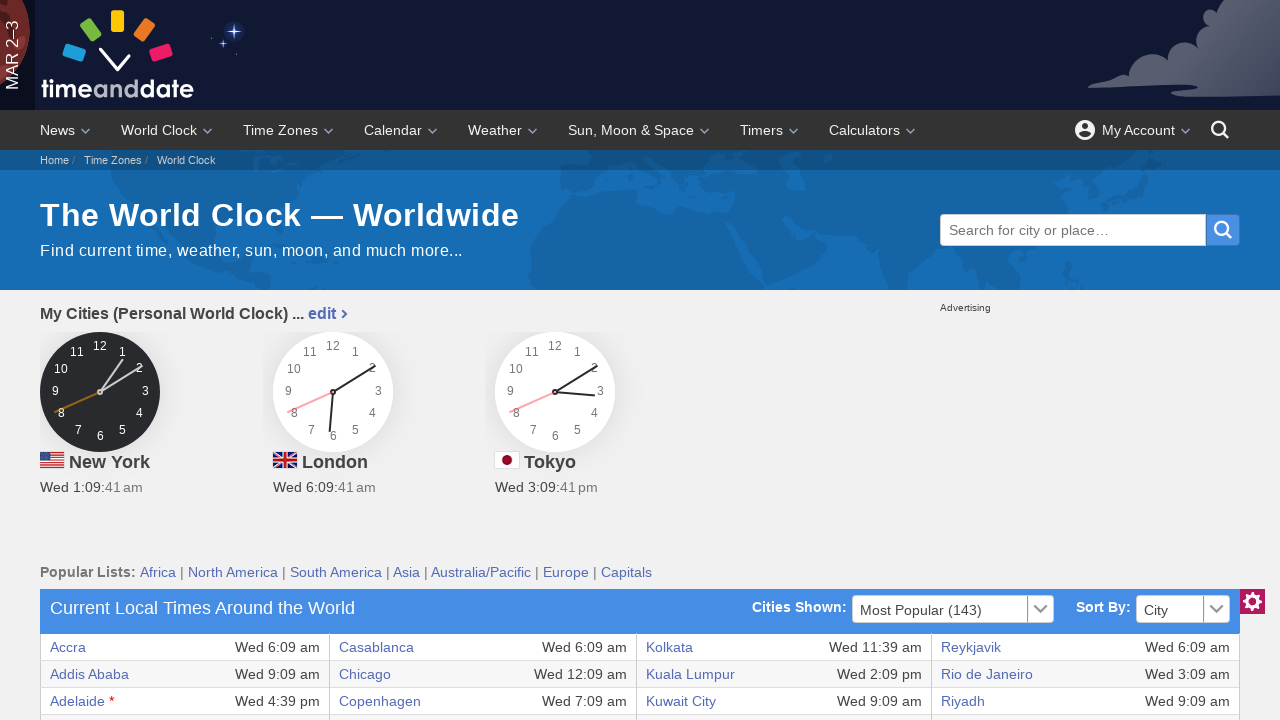

Extracted cell data from row 25, column 8: Wed 9:39 am
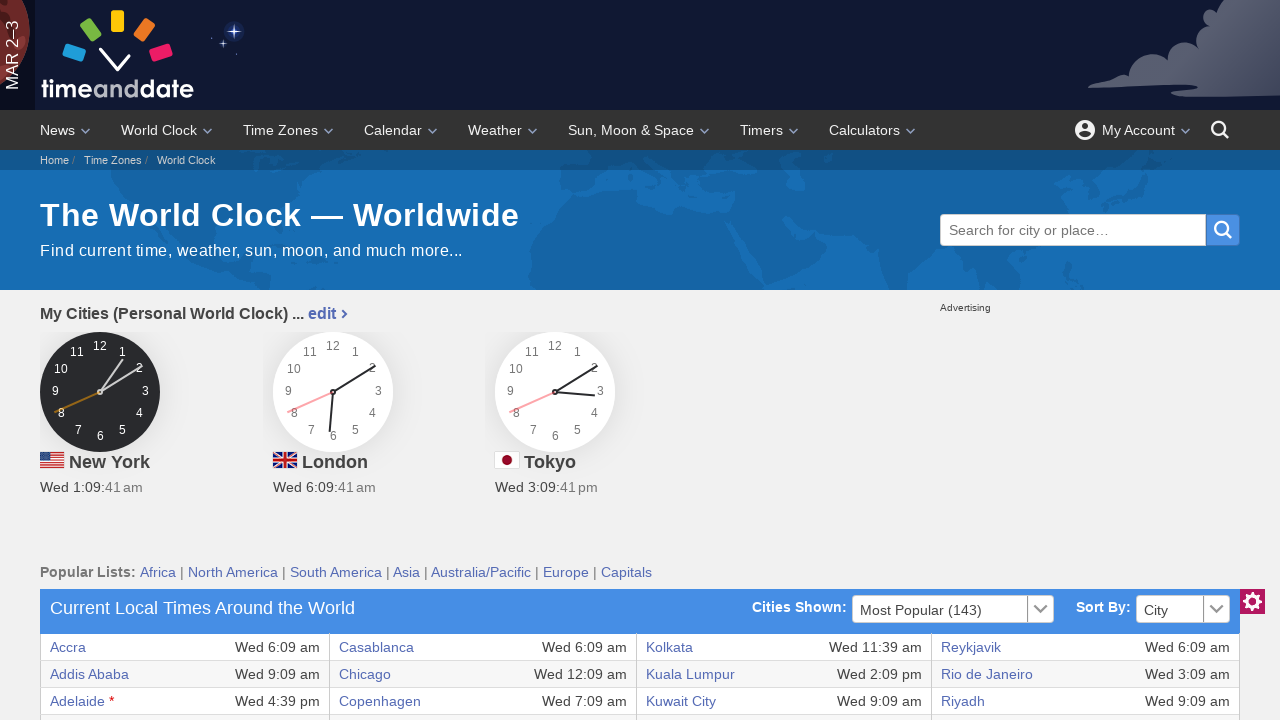

Completed extraction of all columns from row 25
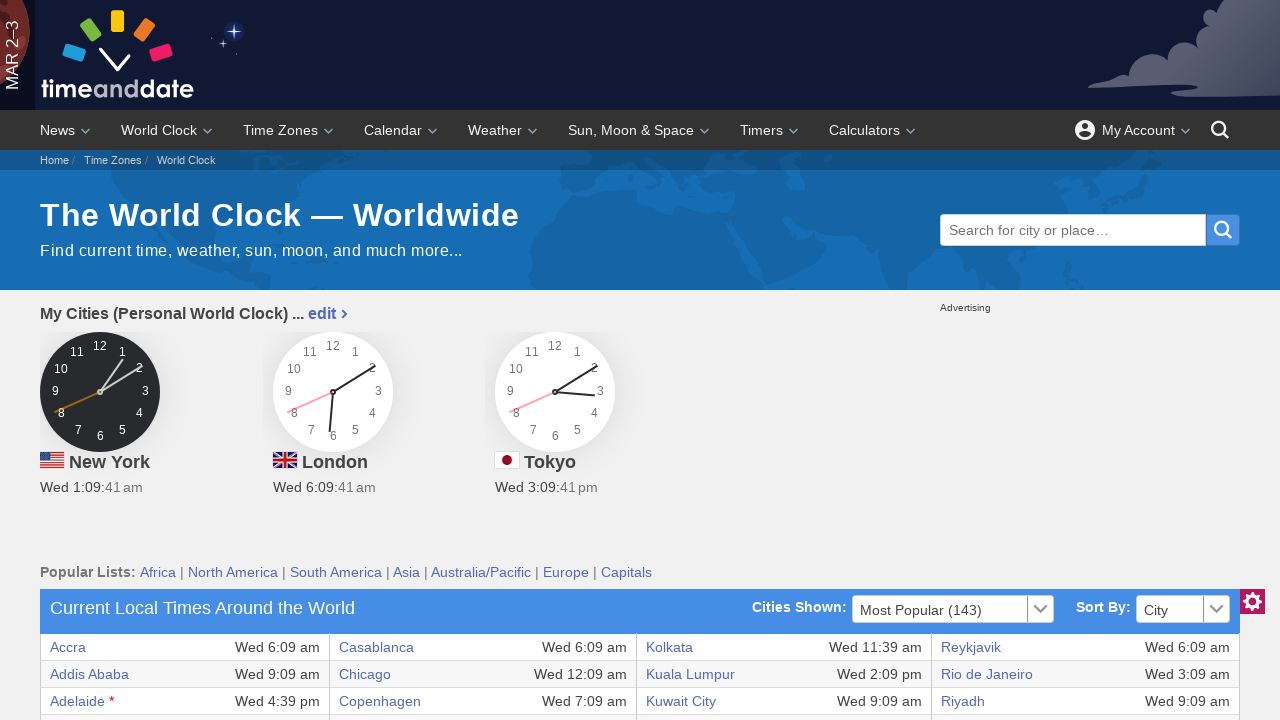

Extracted cell data from row 26, column 1: Brasilia
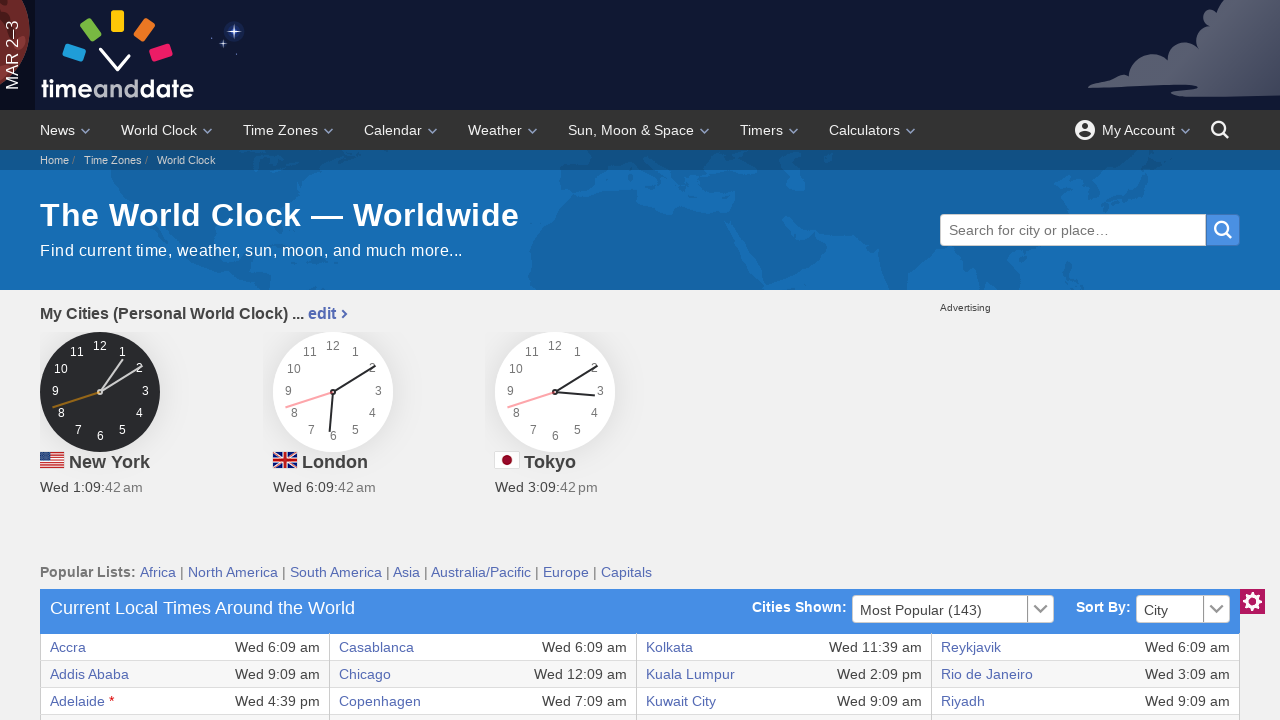

Extracted cell data from row 26, column 2: Wed 3:09 am
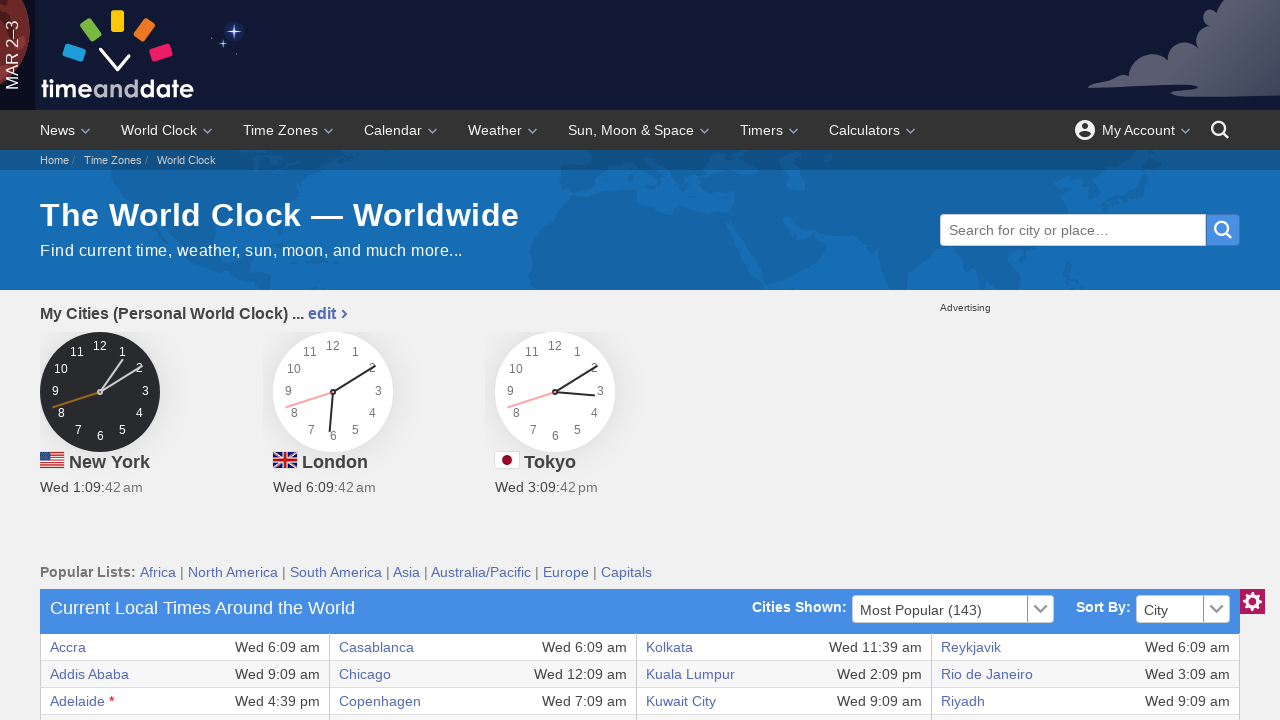

Extracted cell data from row 26, column 3: Istanbul
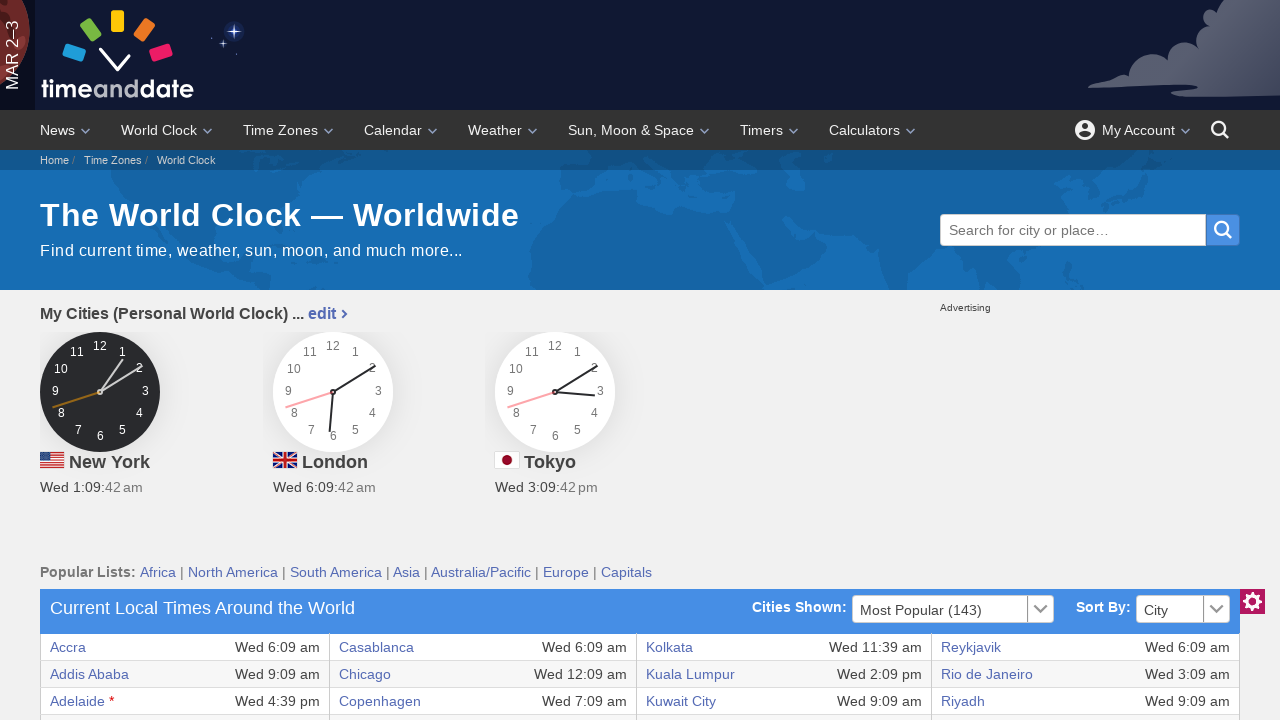

Extracted cell data from row 26, column 4: Wed 9:09 am
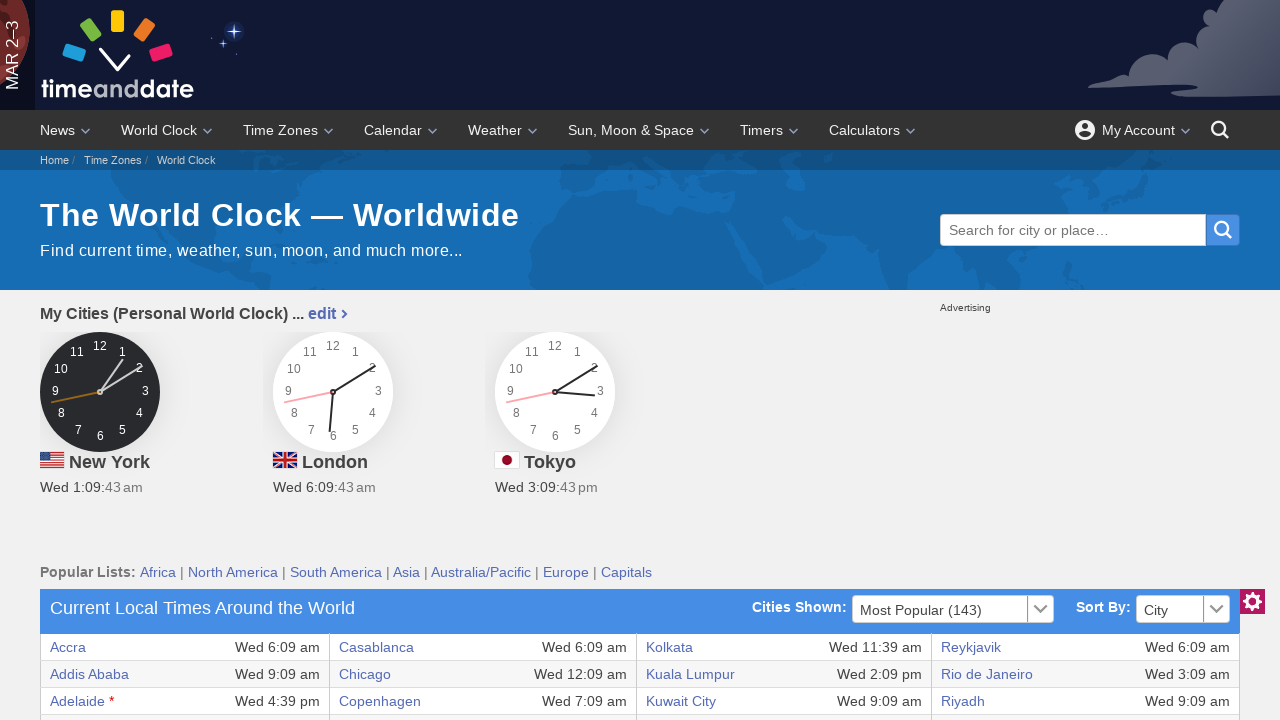

Extracted cell data from row 26, column 5: Nassau
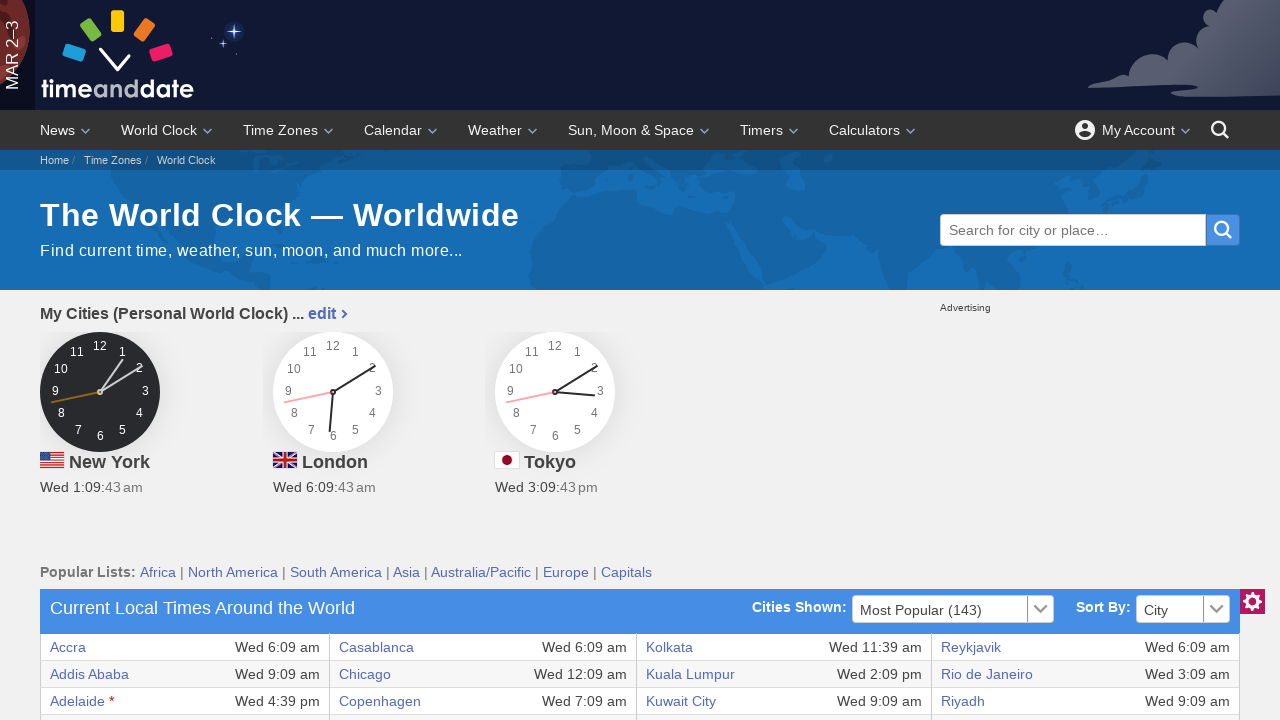

Extracted cell data from row 26, column 6: Wed 1:09 am
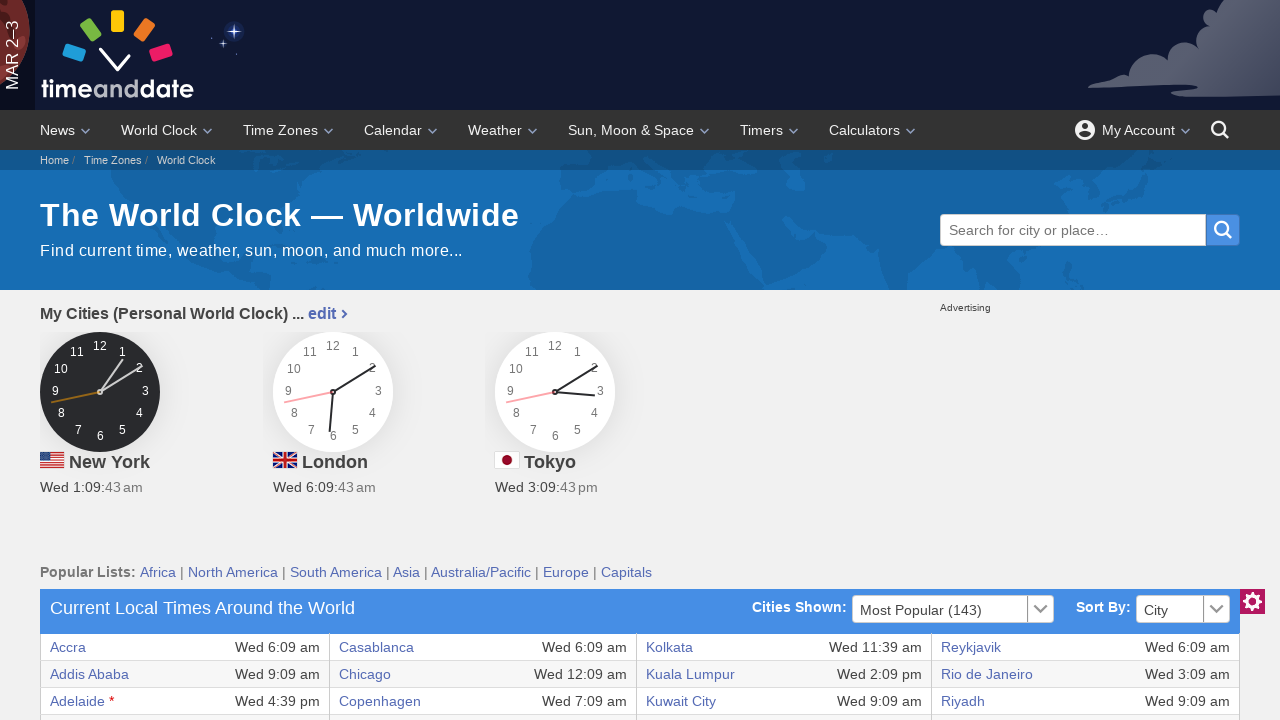

Extracted cell data from row 26, column 7: Tokyo
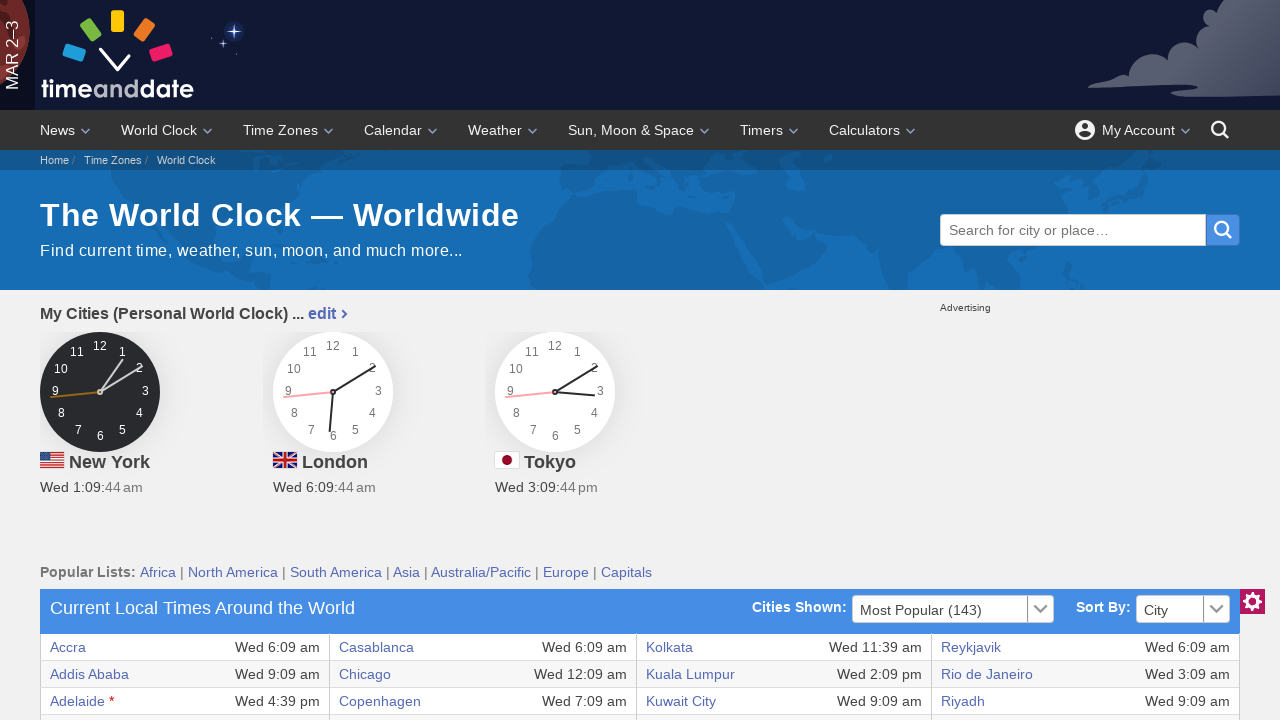

Extracted cell data from row 26, column 8: Wed 3:09 pm
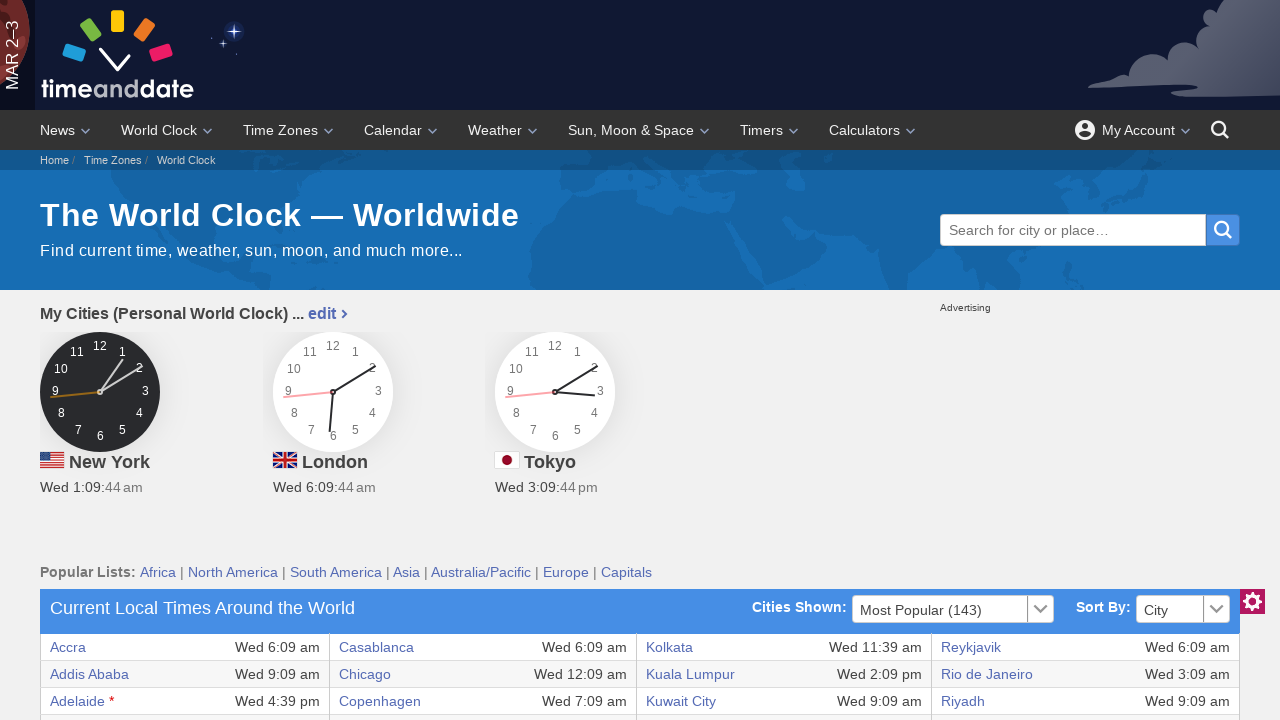

Completed extraction of all columns from row 26
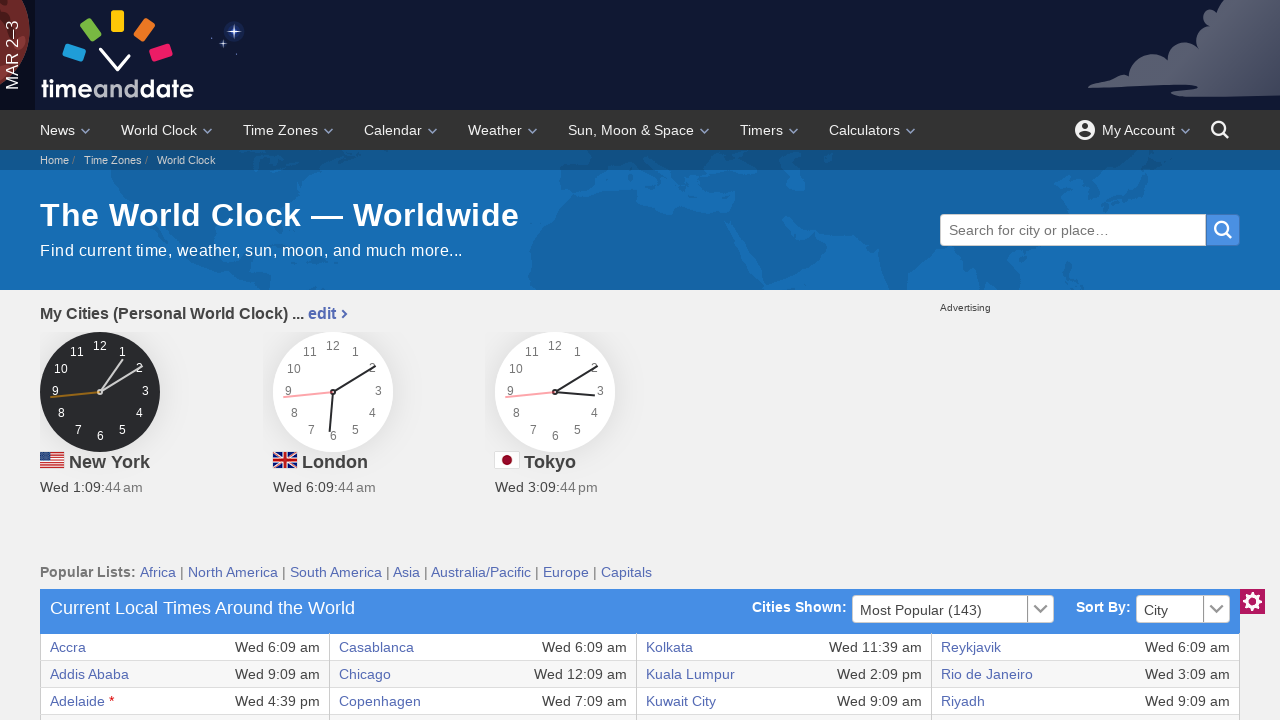

Extracted cell data from row 27, column 1: Brisbane
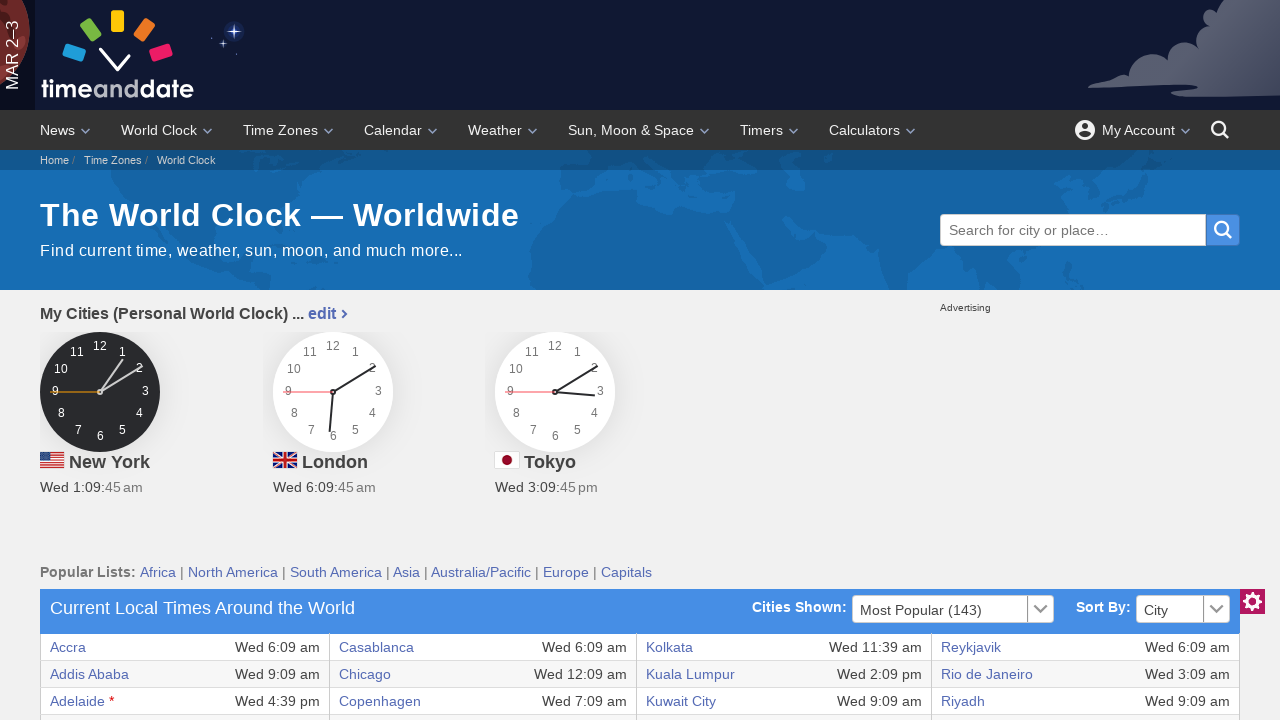

Extracted cell data from row 27, column 2: Wed 4:09 pm
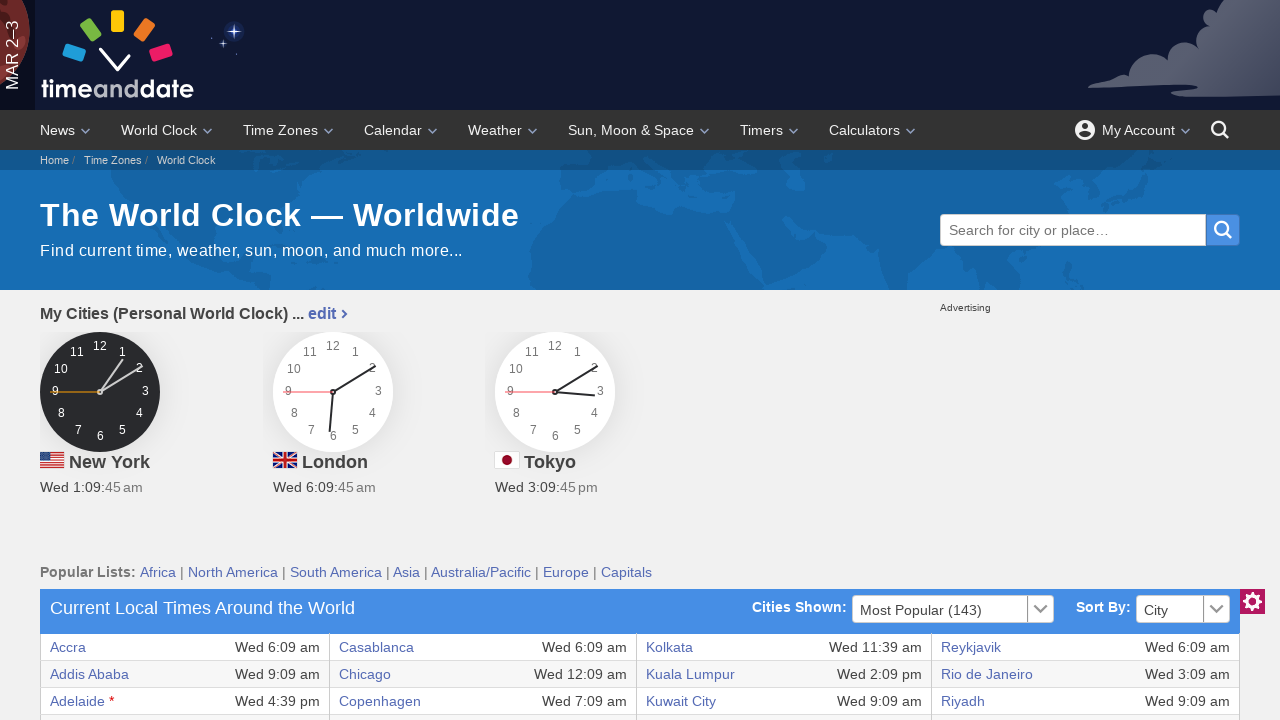

Extracted cell data from row 27, column 3: Jakarta
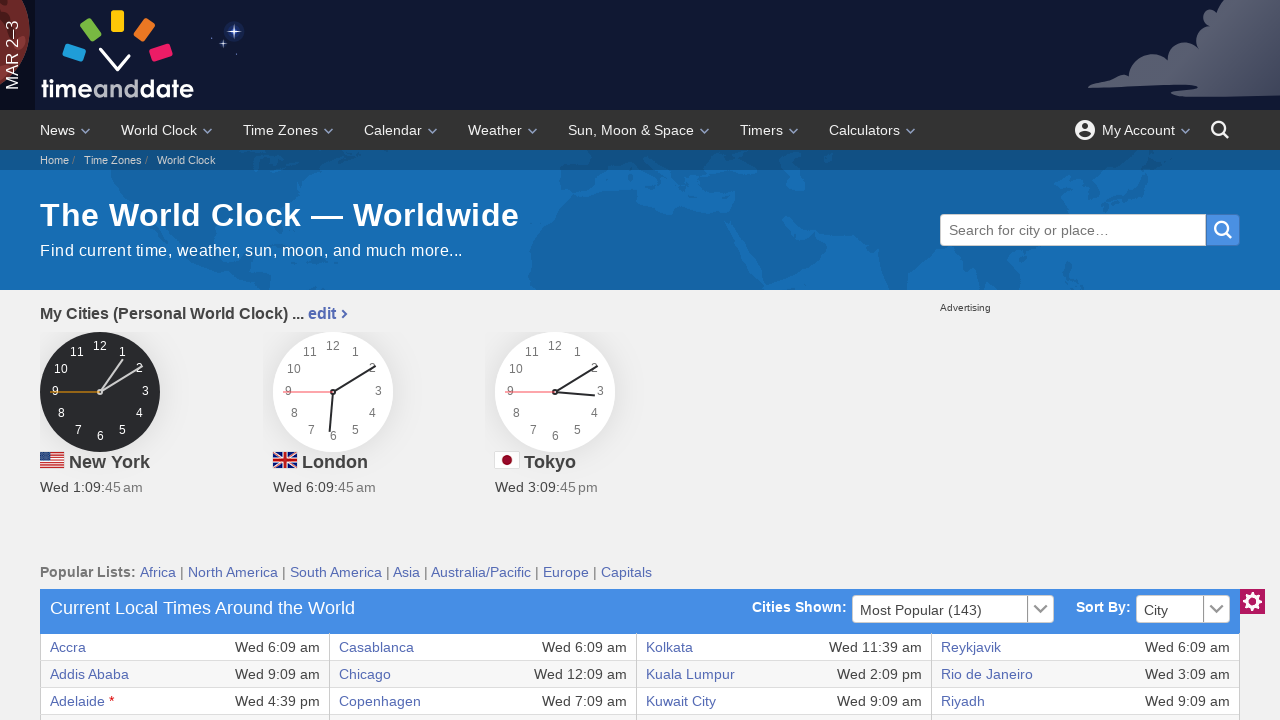

Extracted cell data from row 27, column 4: Wed 1:09 pm
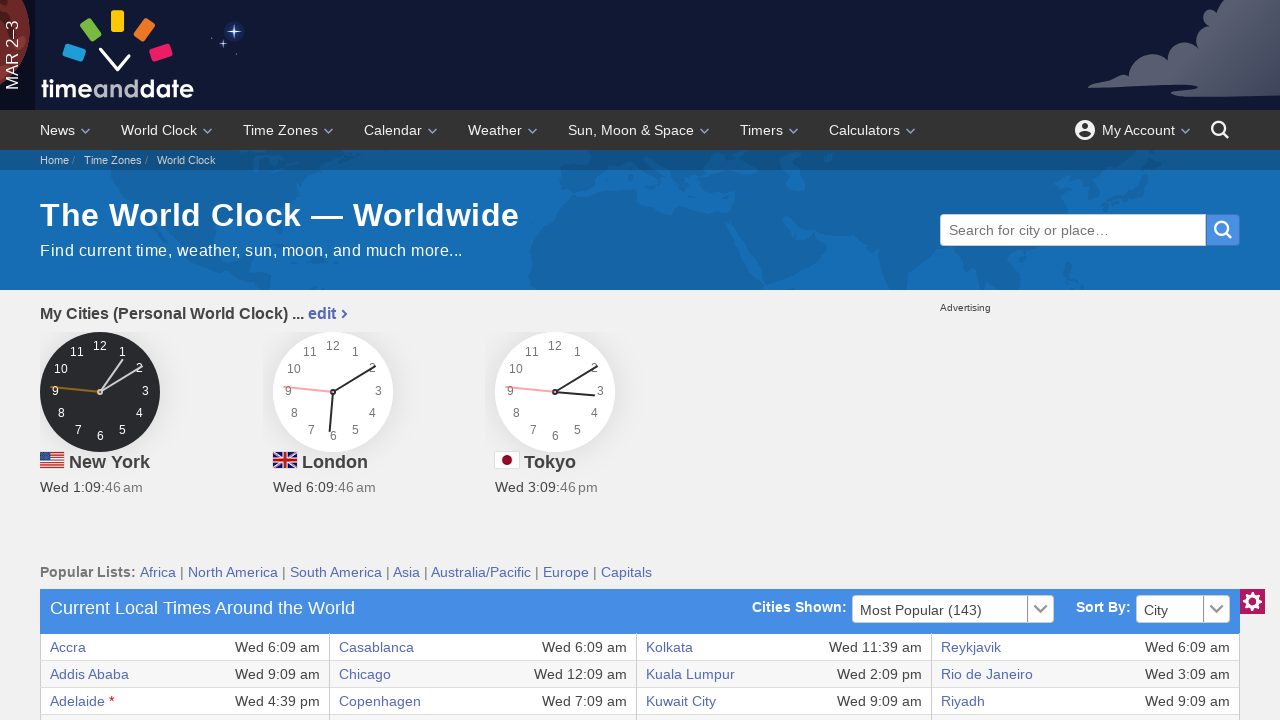

Extracted cell data from row 27, column 5: New Delhi
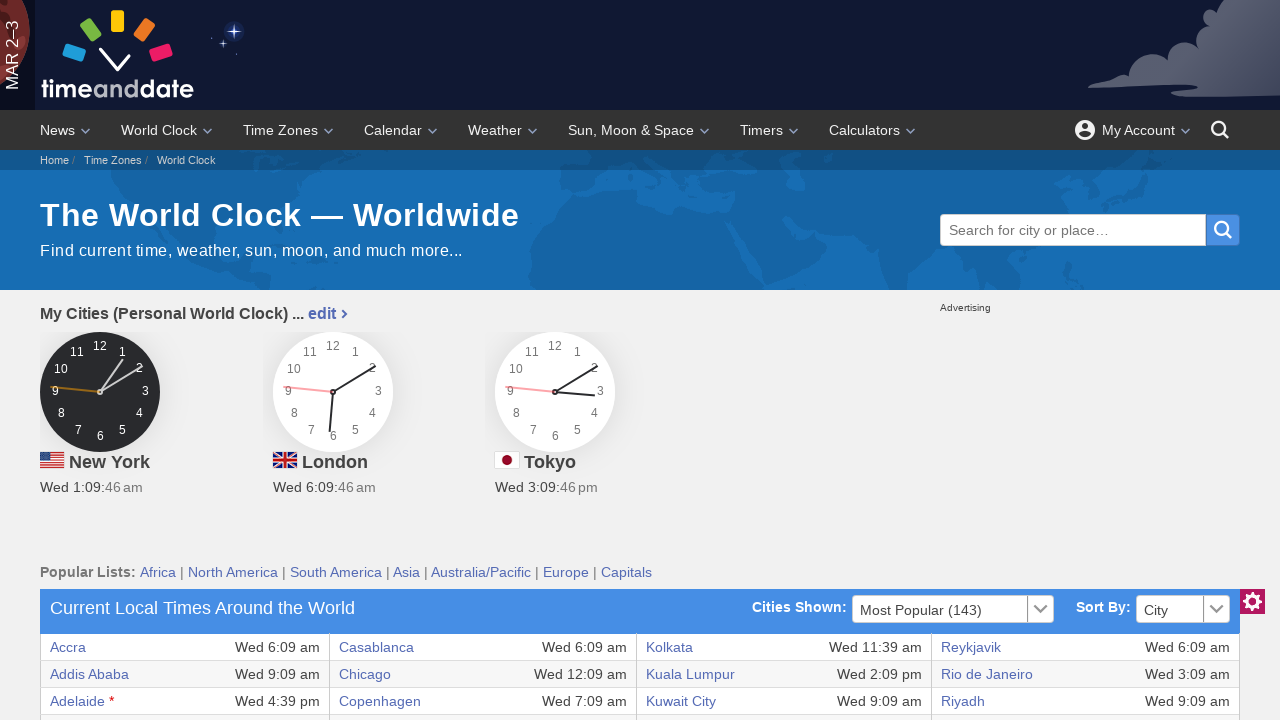

Extracted cell data from row 27, column 6: Wed 11:39 am
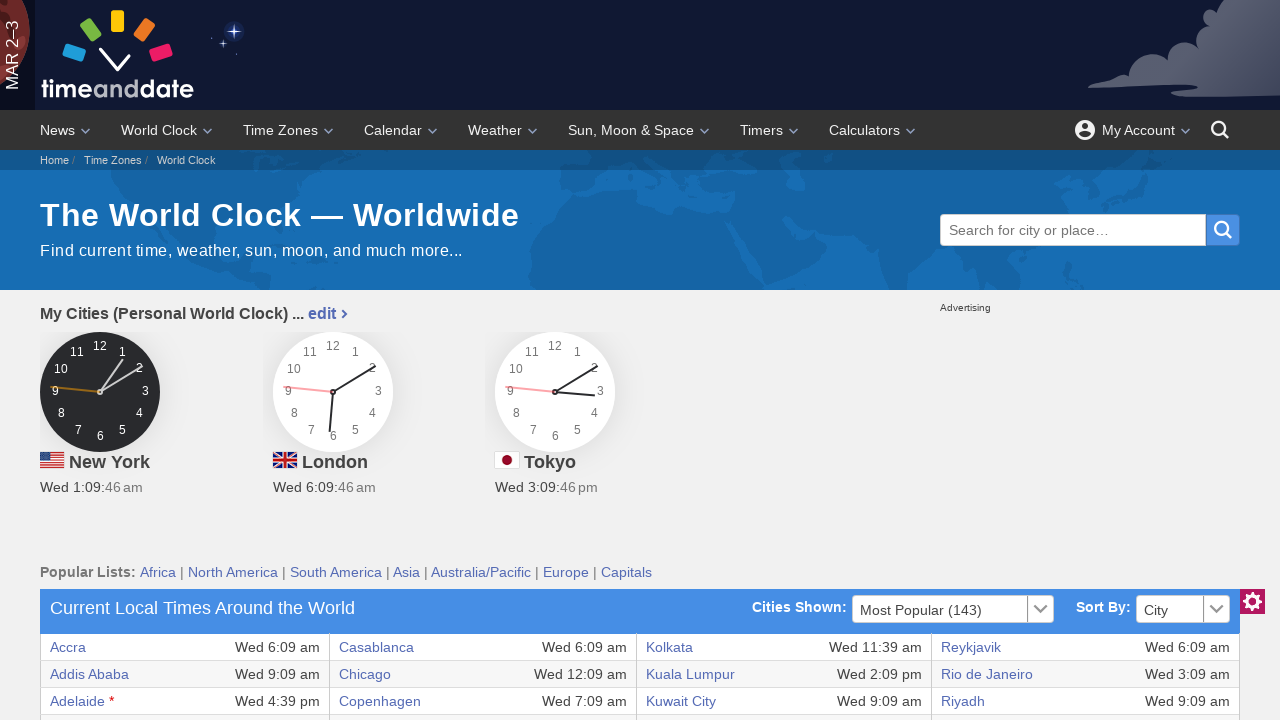

Extracted cell data from row 27, column 7: Toronto
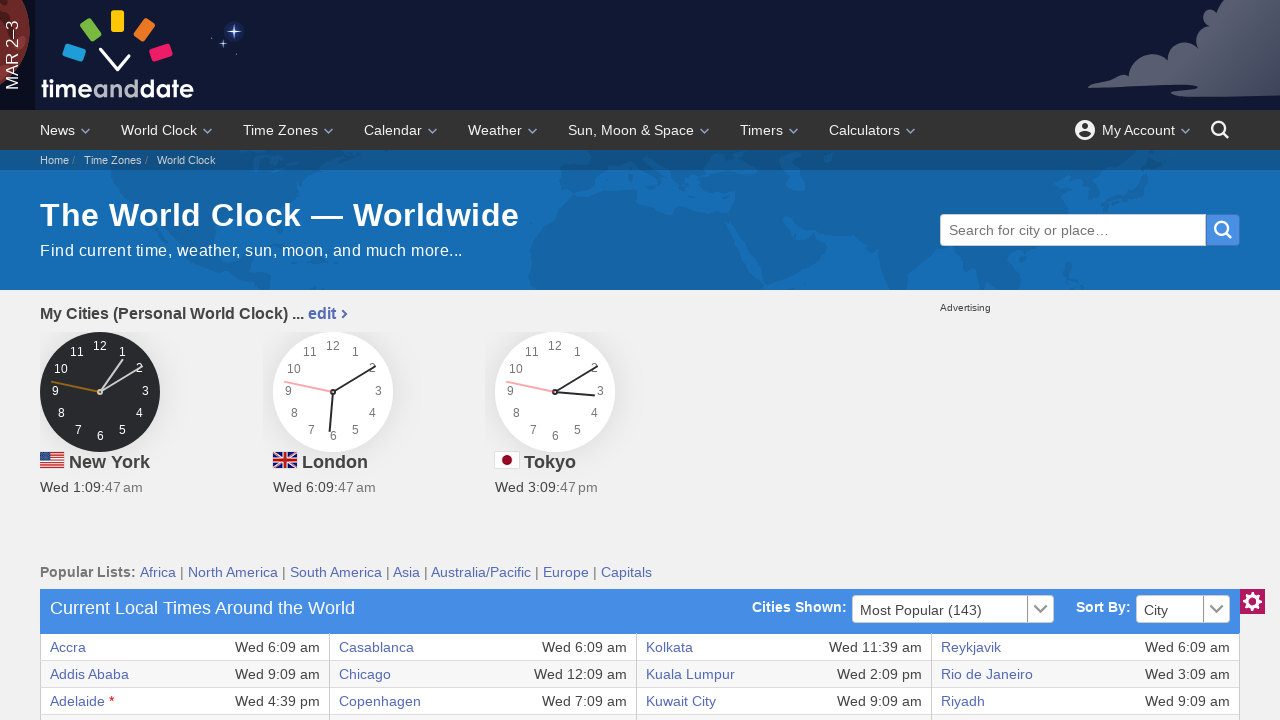

Extracted cell data from row 27, column 8: Wed 1:09 am
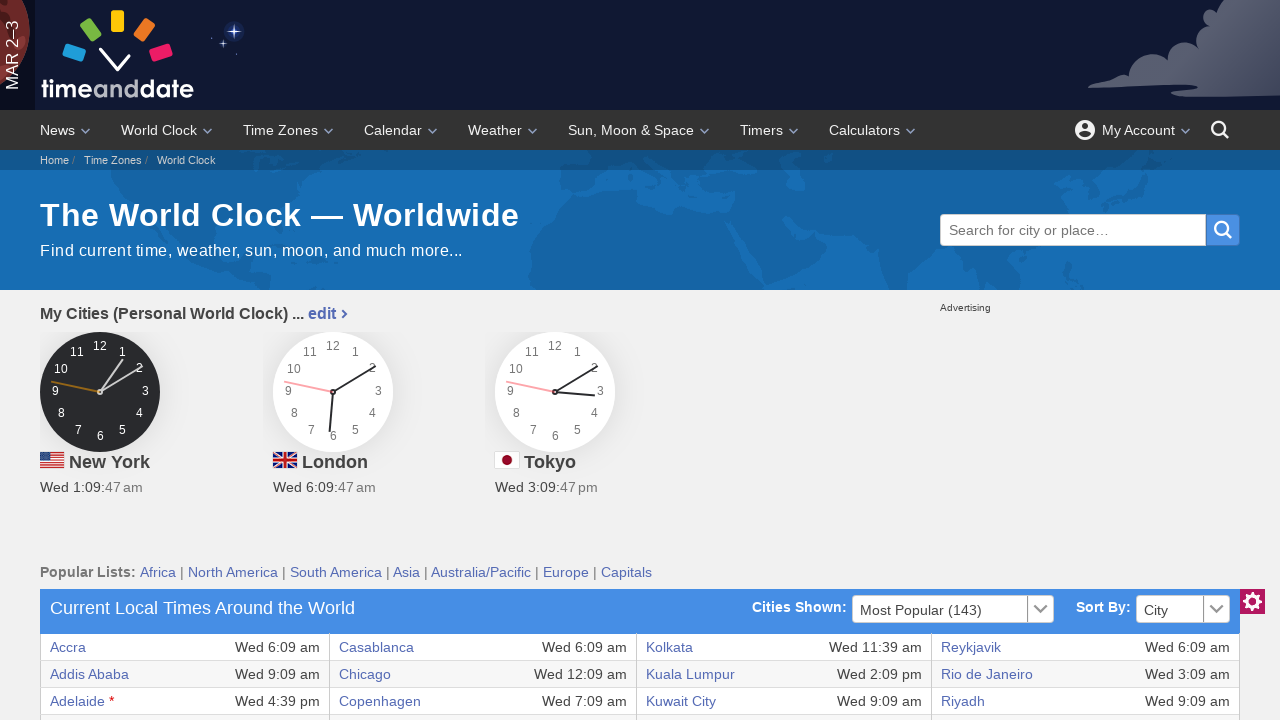

Completed extraction of all columns from row 27
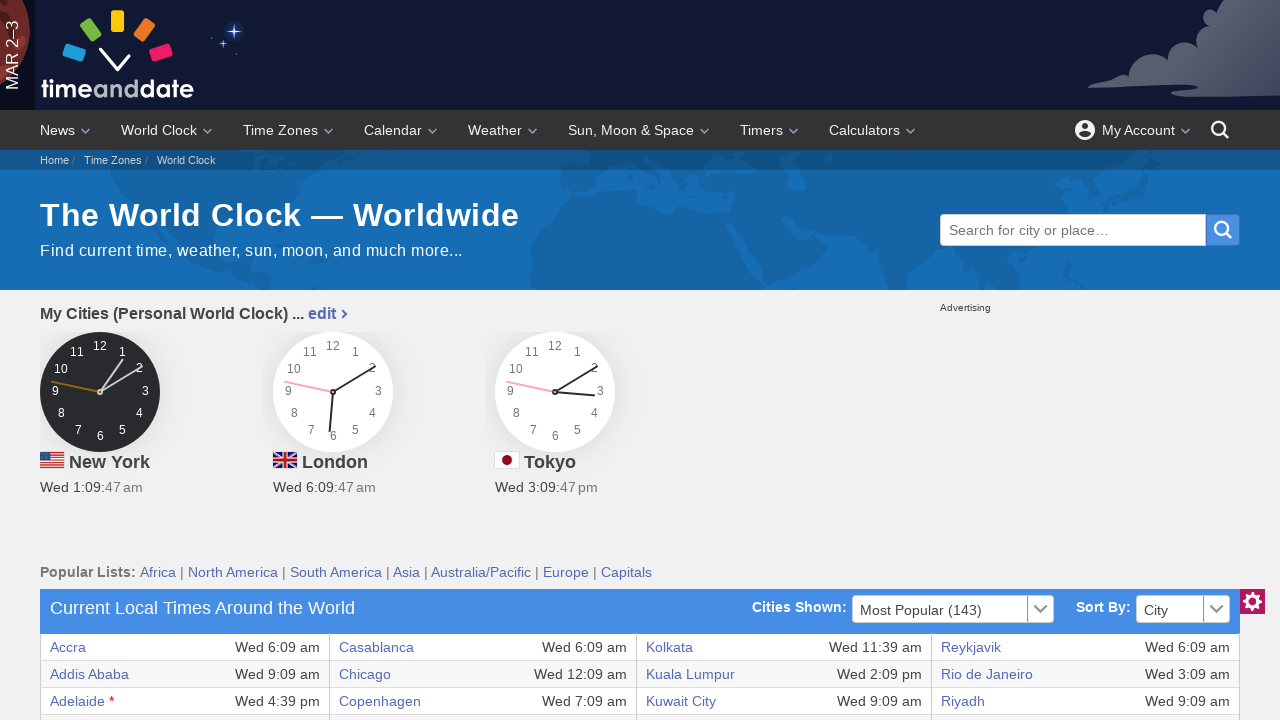

Extracted cell data from row 28, column 1: Brussels
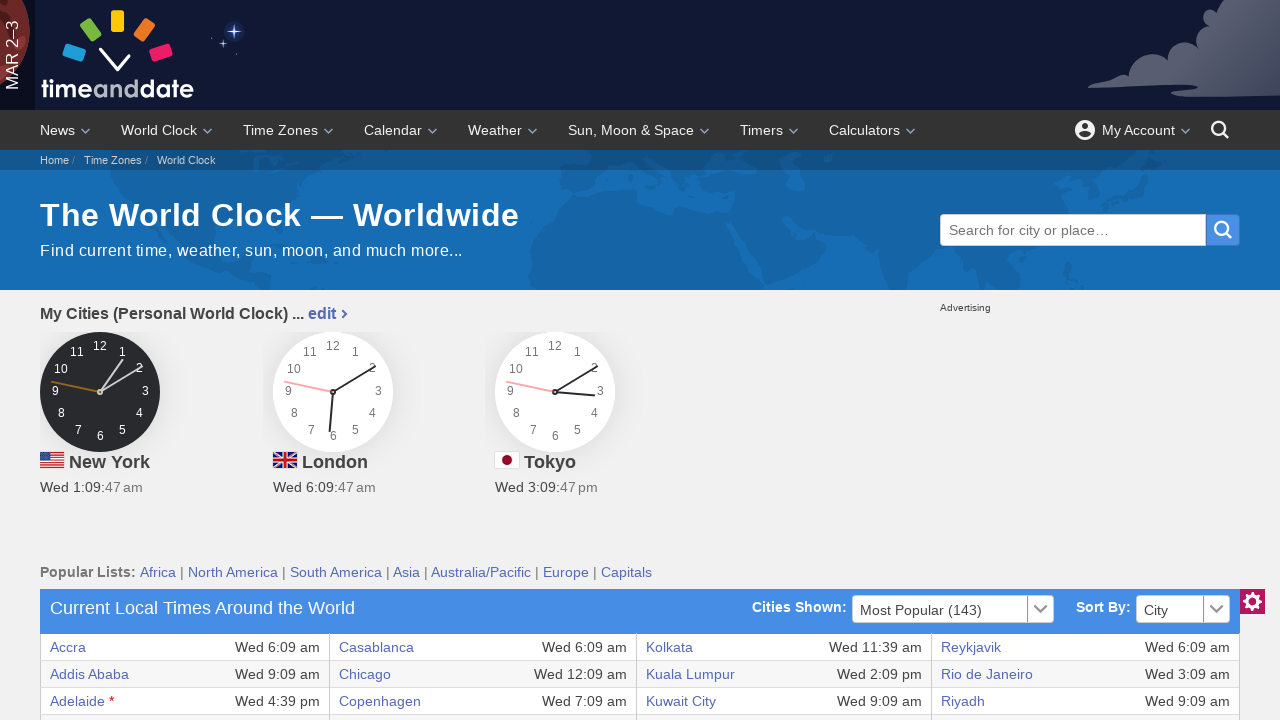

Extracted cell data from row 28, column 2: Wed 7:09 am
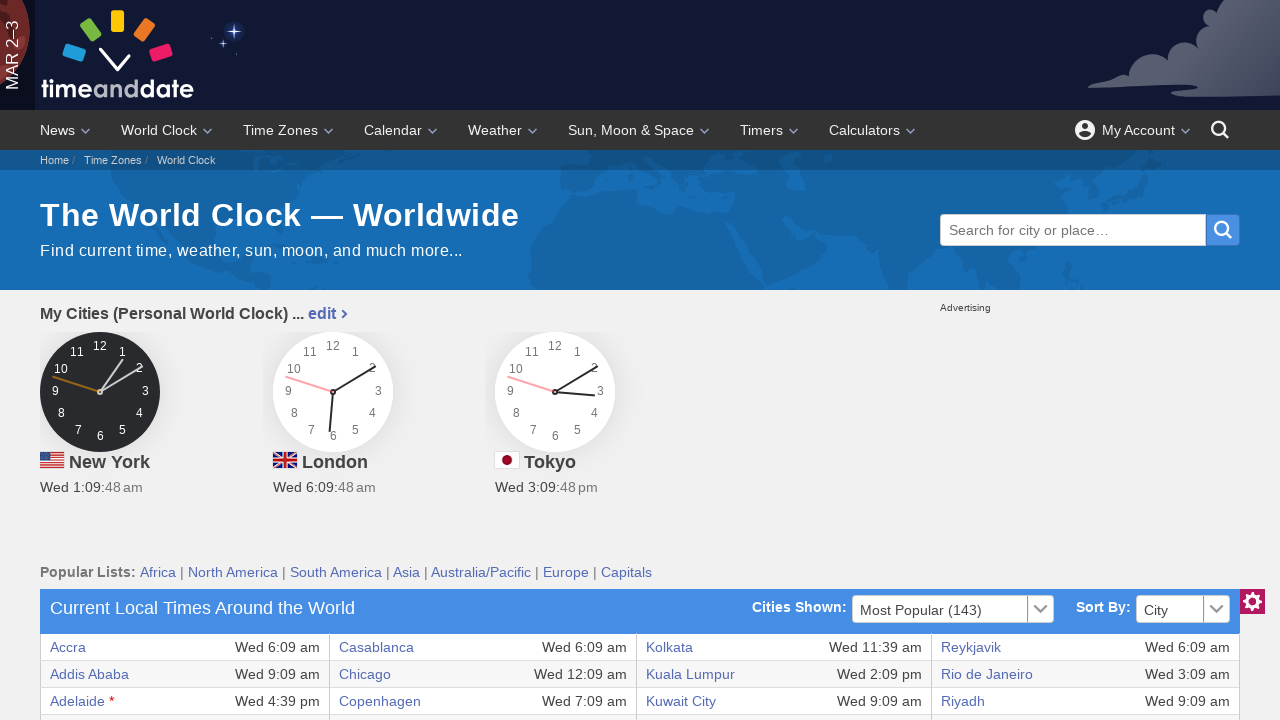

Extracted cell data from row 28, column 3: Jerusalem
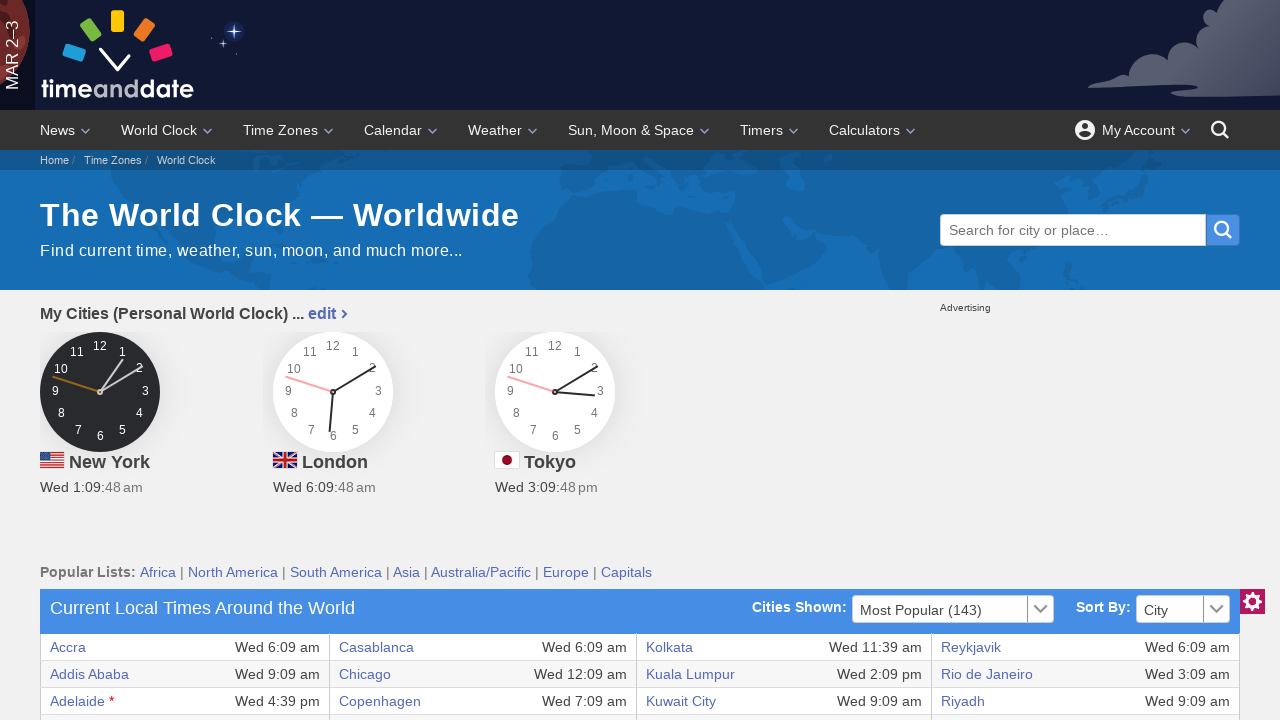

Extracted cell data from row 28, column 4: Wed 8:09 am
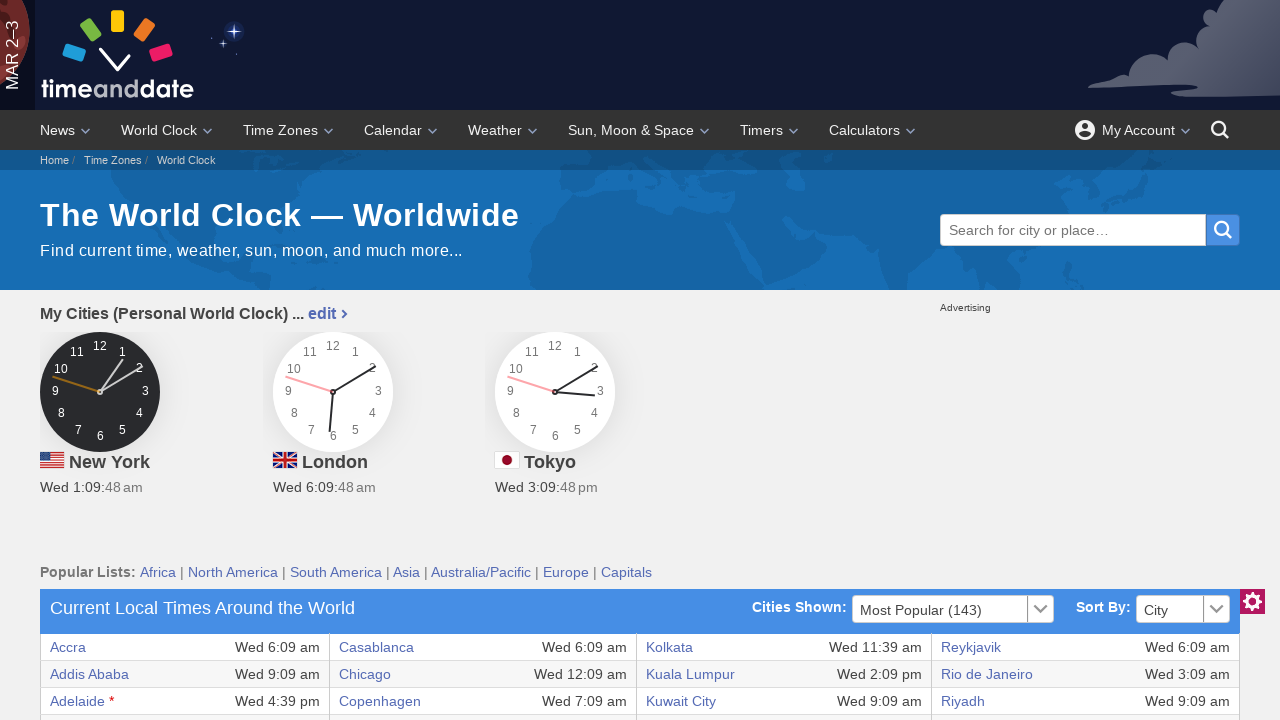

Extracted cell data from row 28, column 5: New Orleans
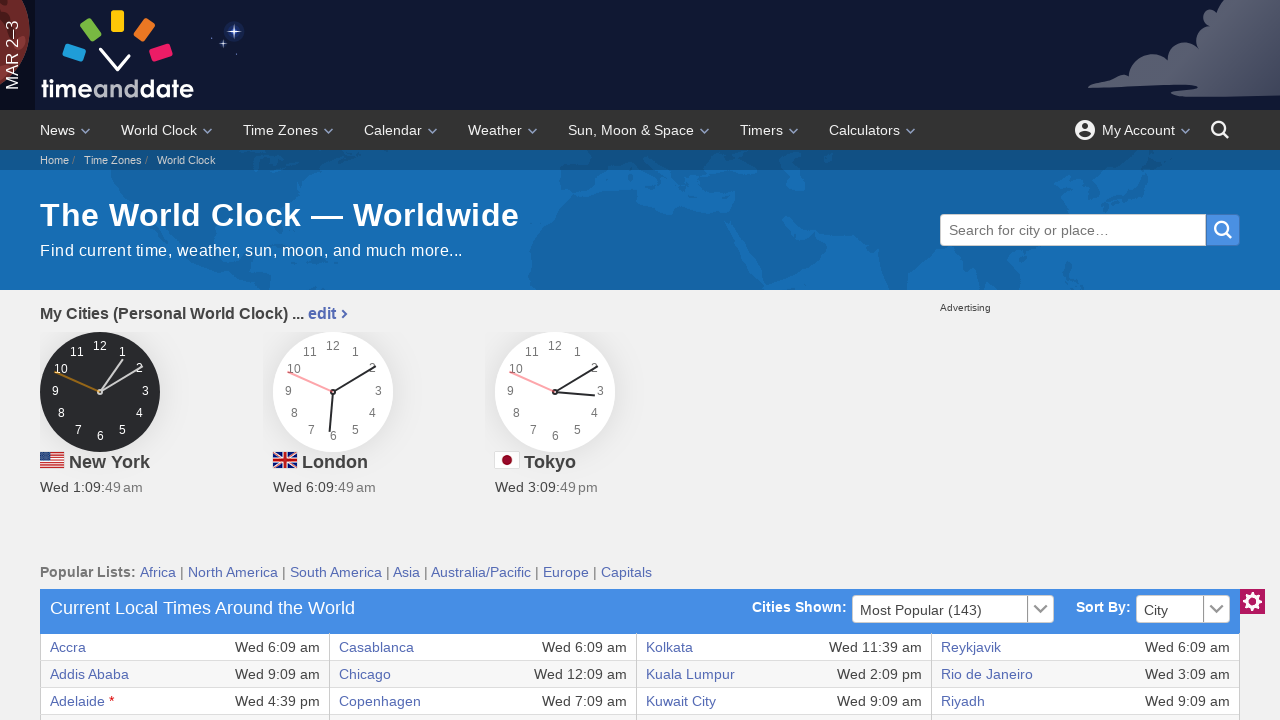

Extracted cell data from row 28, column 6: Wed 12:09 am
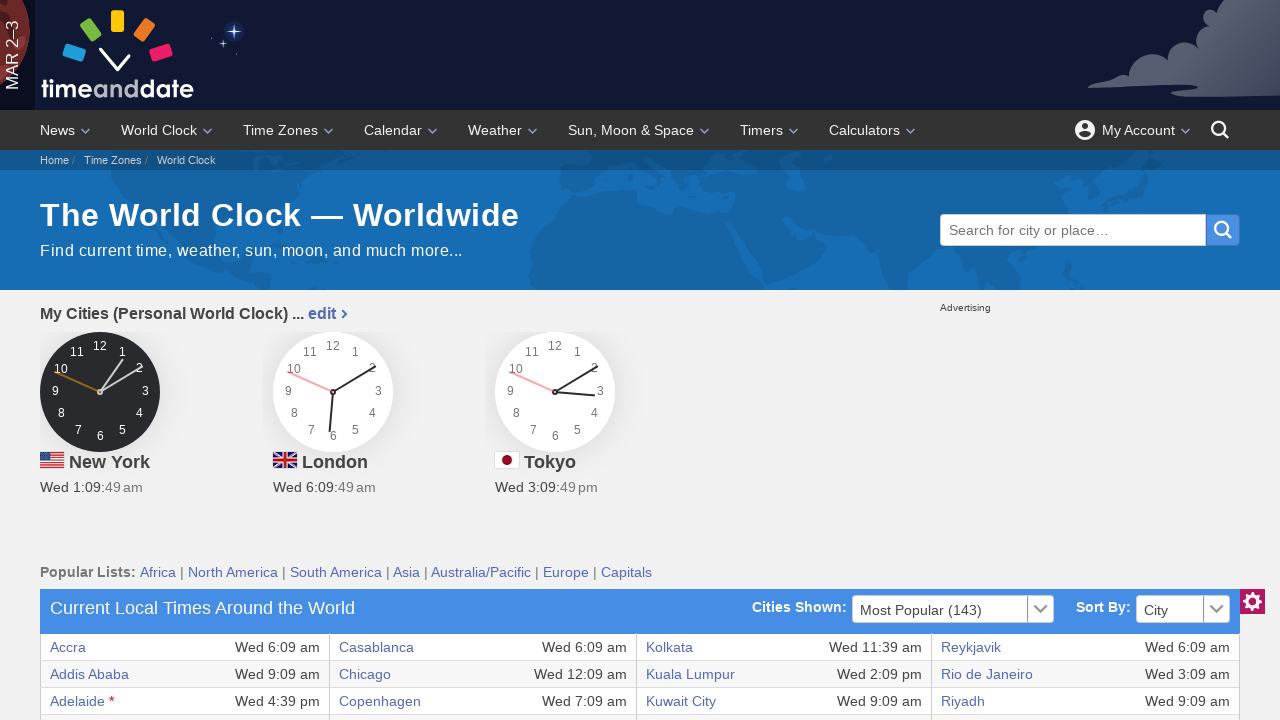

Extracted cell data from row 28, column 7: Vancouver
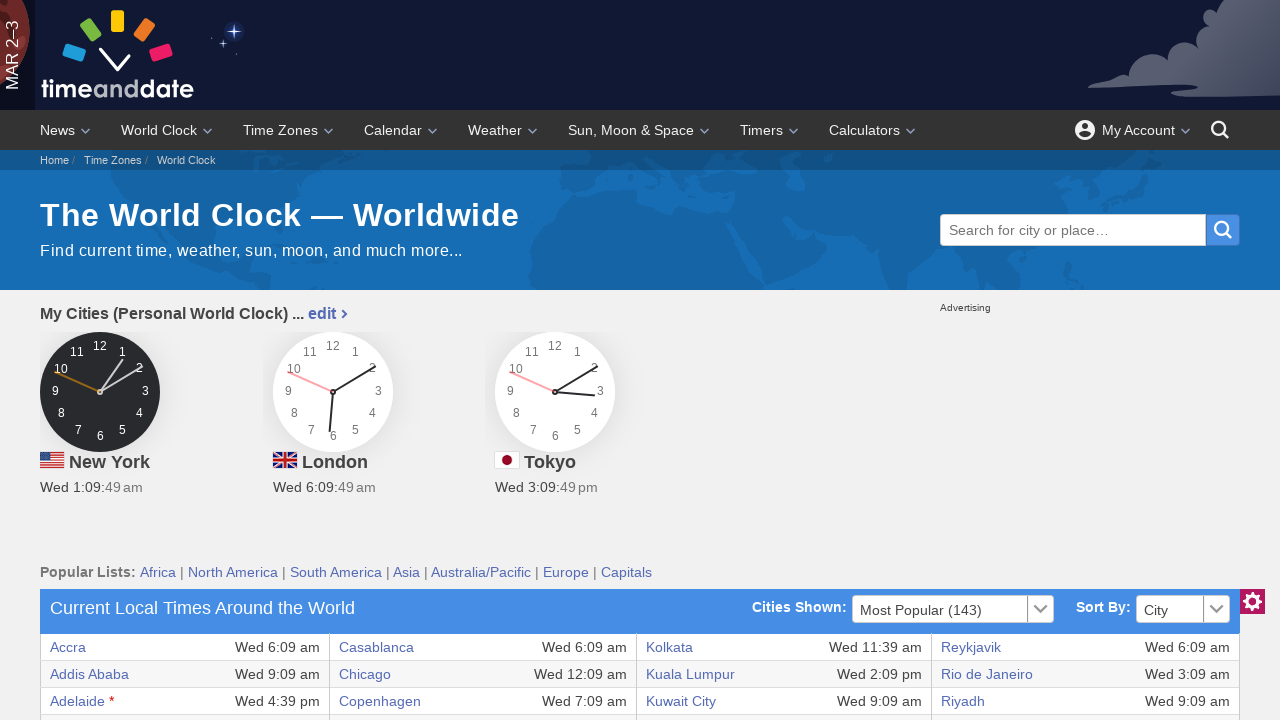

Extracted cell data from row 28, column 8: Tue 10:09 pm
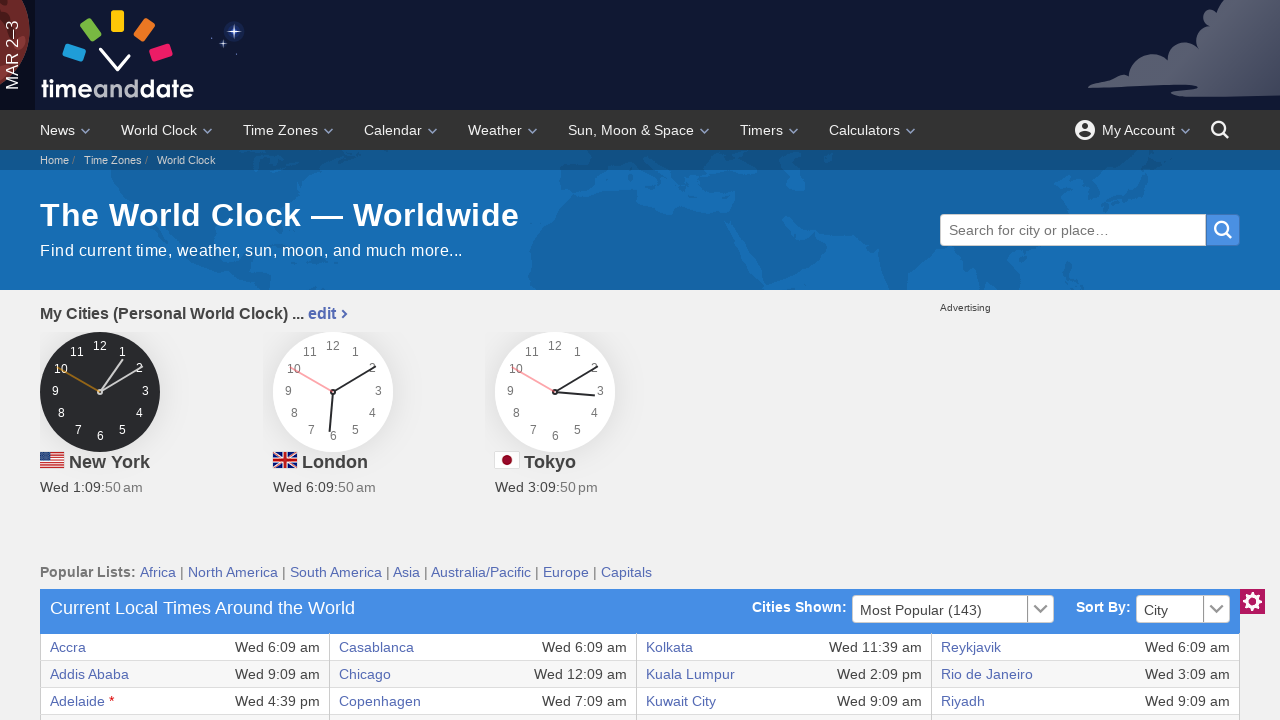

Completed extraction of all columns from row 28
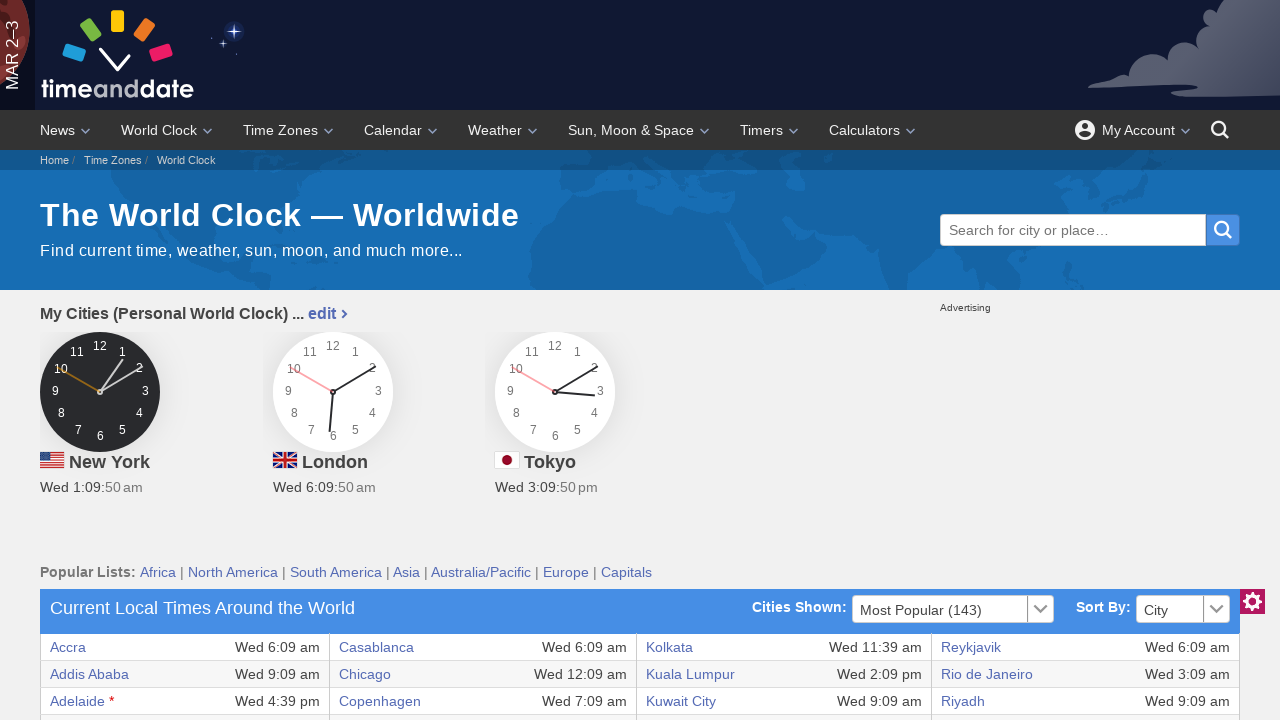

Extracted cell data from row 29, column 1: Bucharest
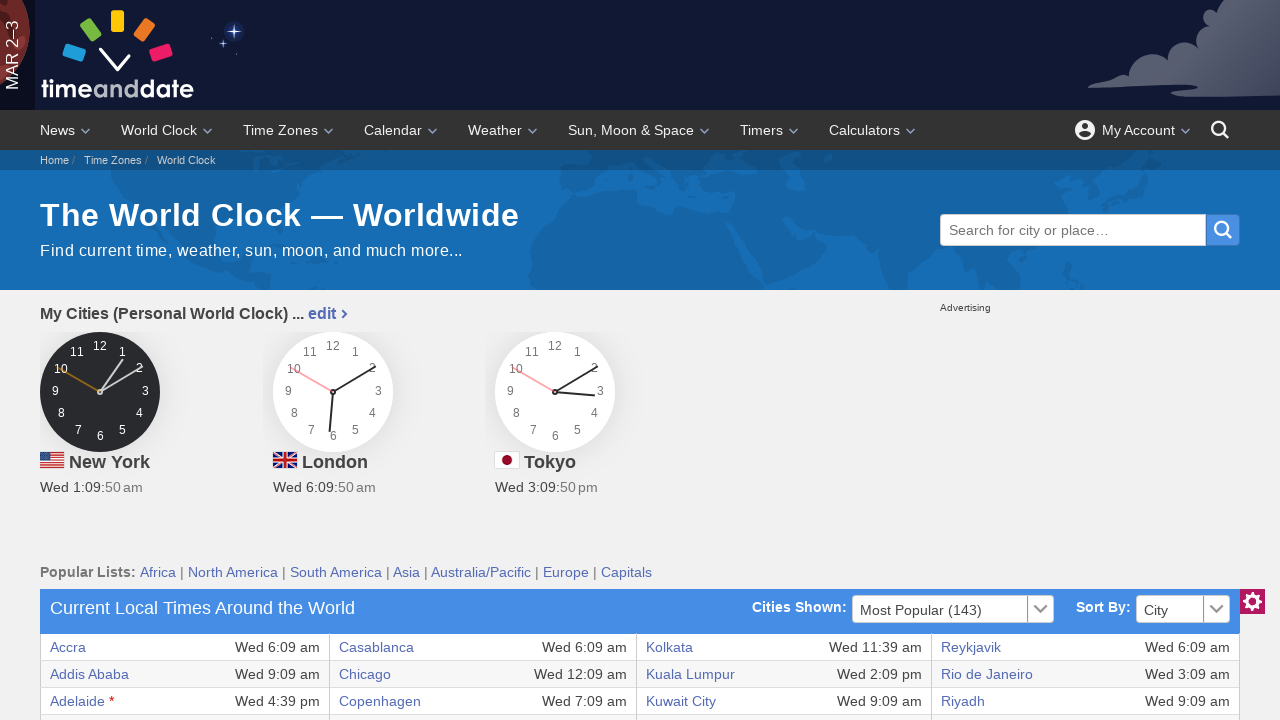

Extracted cell data from row 29, column 2: Wed 8:09 am
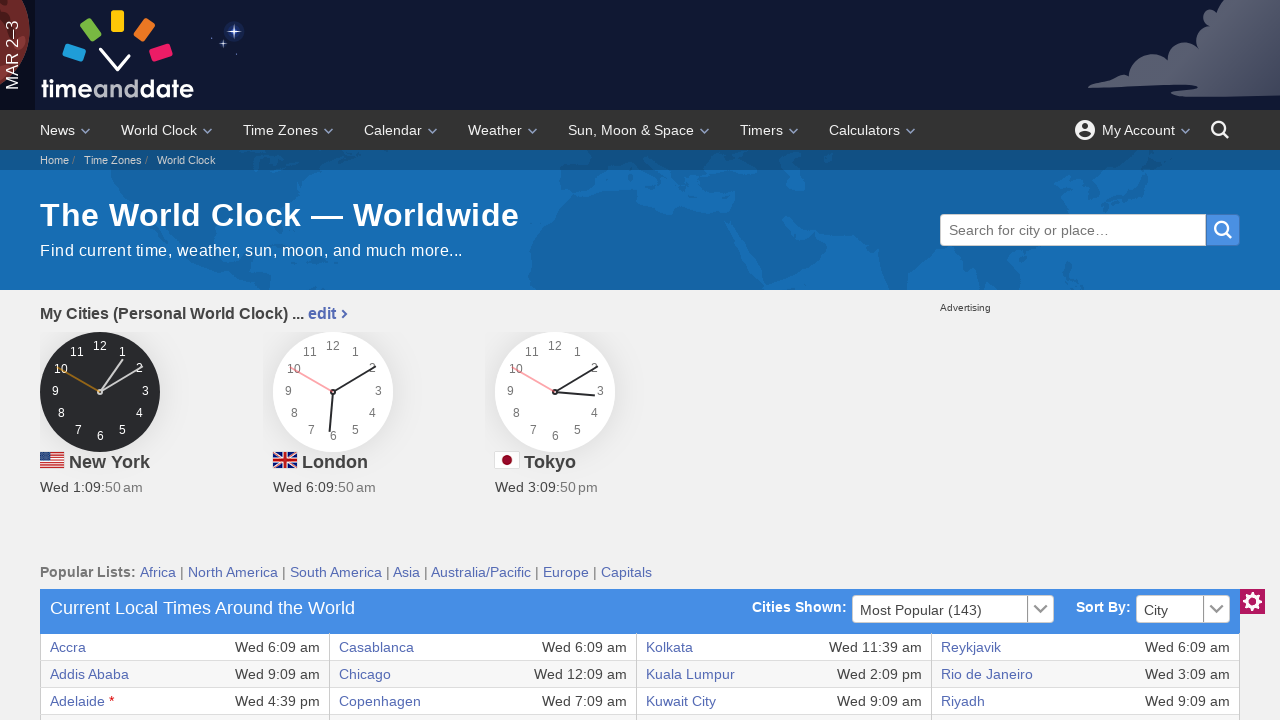

Extracted cell data from row 29, column 3: Johannesburg
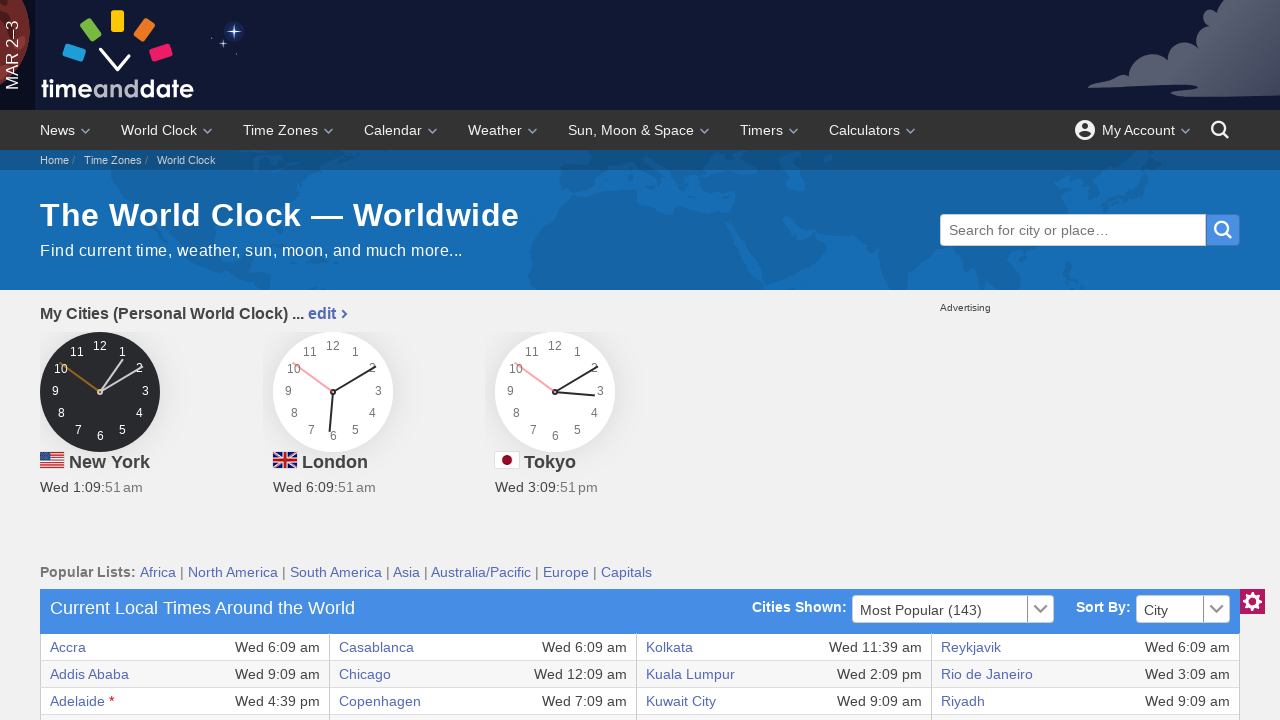

Extracted cell data from row 29, column 4: Wed 8:09 am
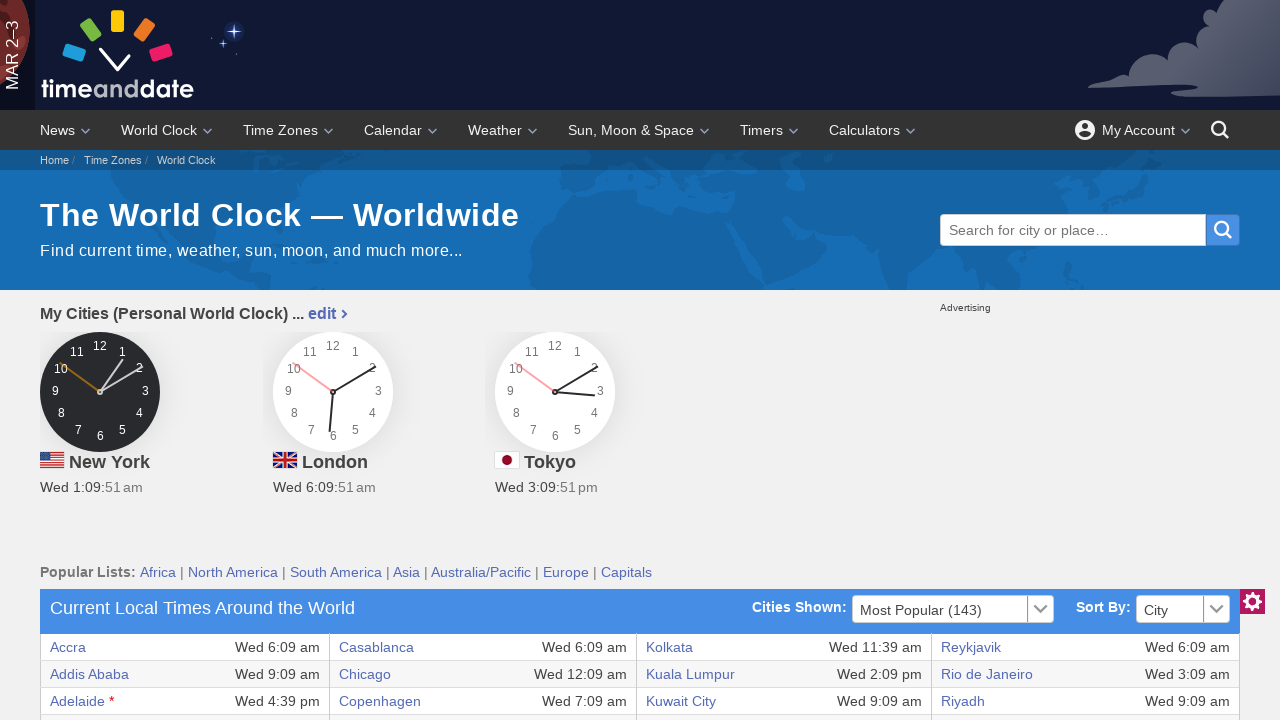

Extracted cell data from row 29, column 5: New York
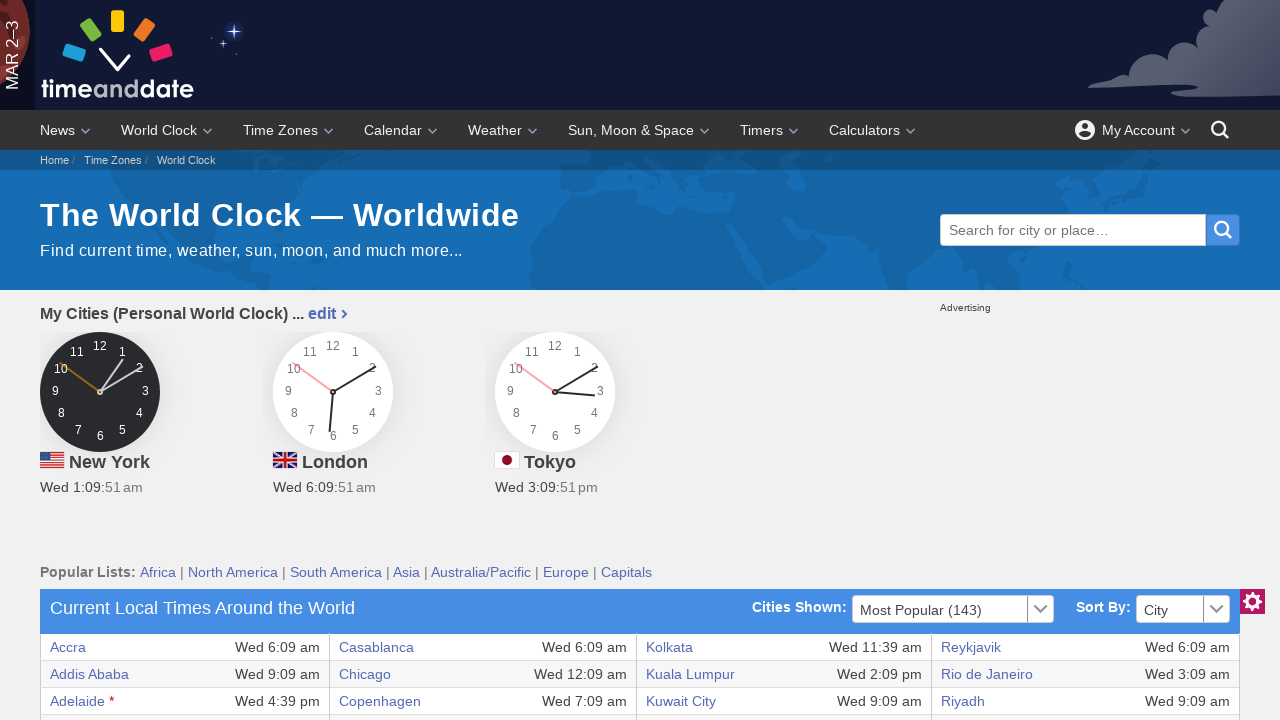

Extracted cell data from row 29, column 6: Wed 1:09 am
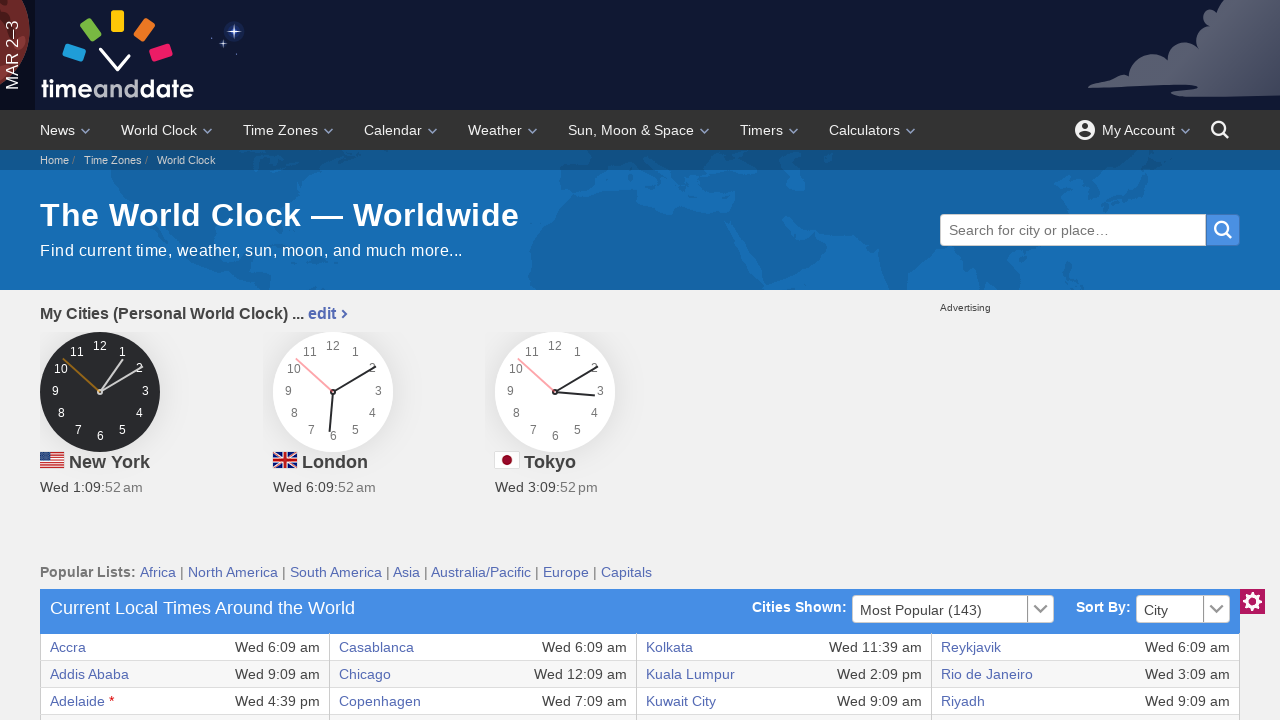

Extracted cell data from row 29, column 7: Vienna
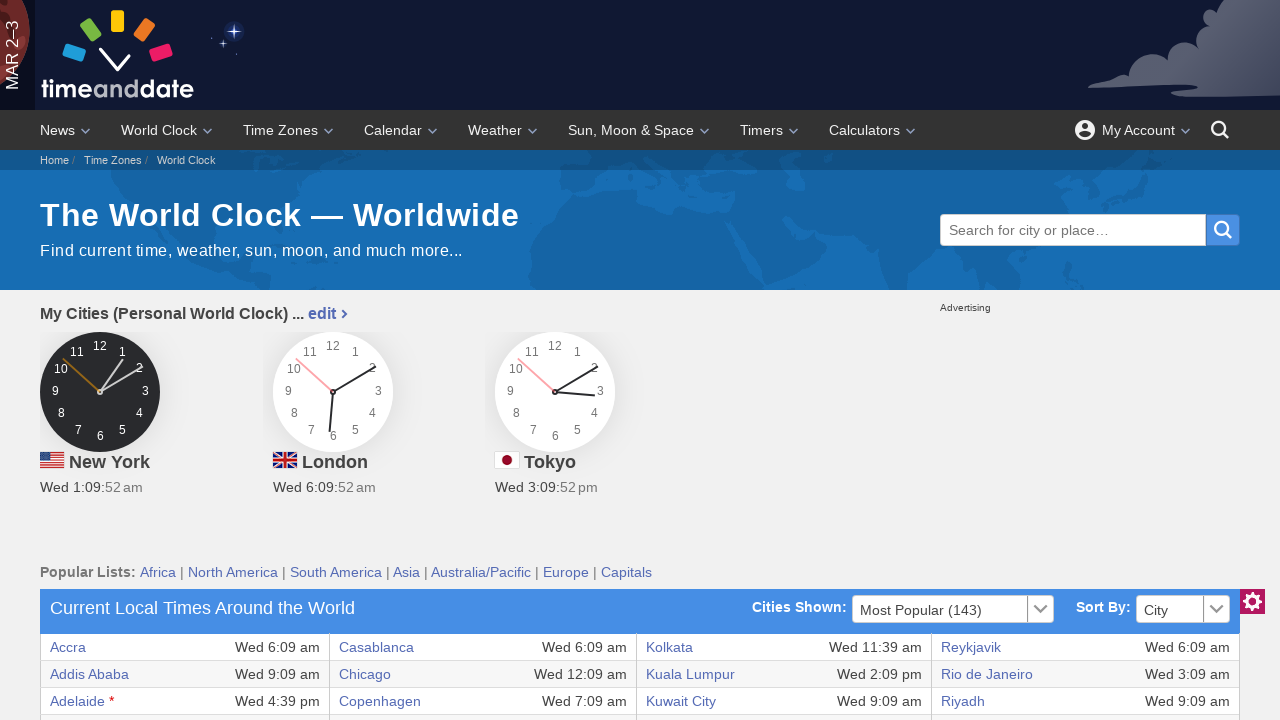

Extracted cell data from row 29, column 8: Wed 7:09 am
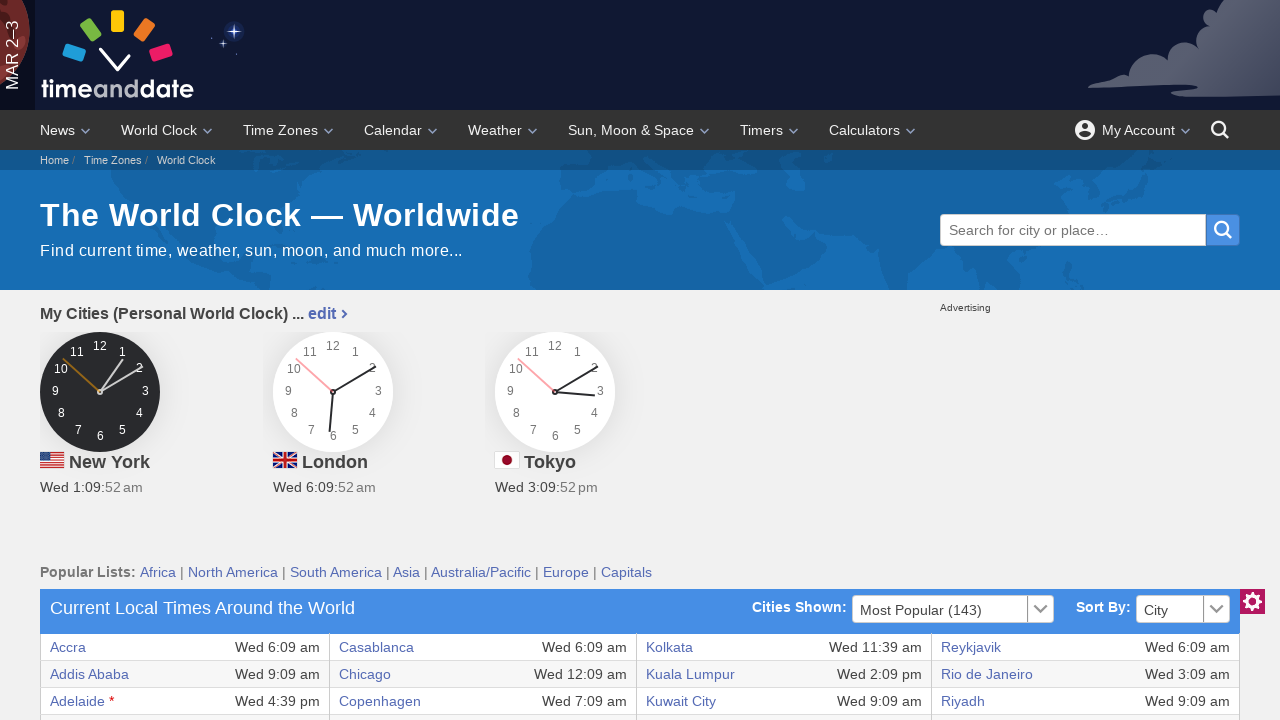

Completed extraction of all columns from row 29
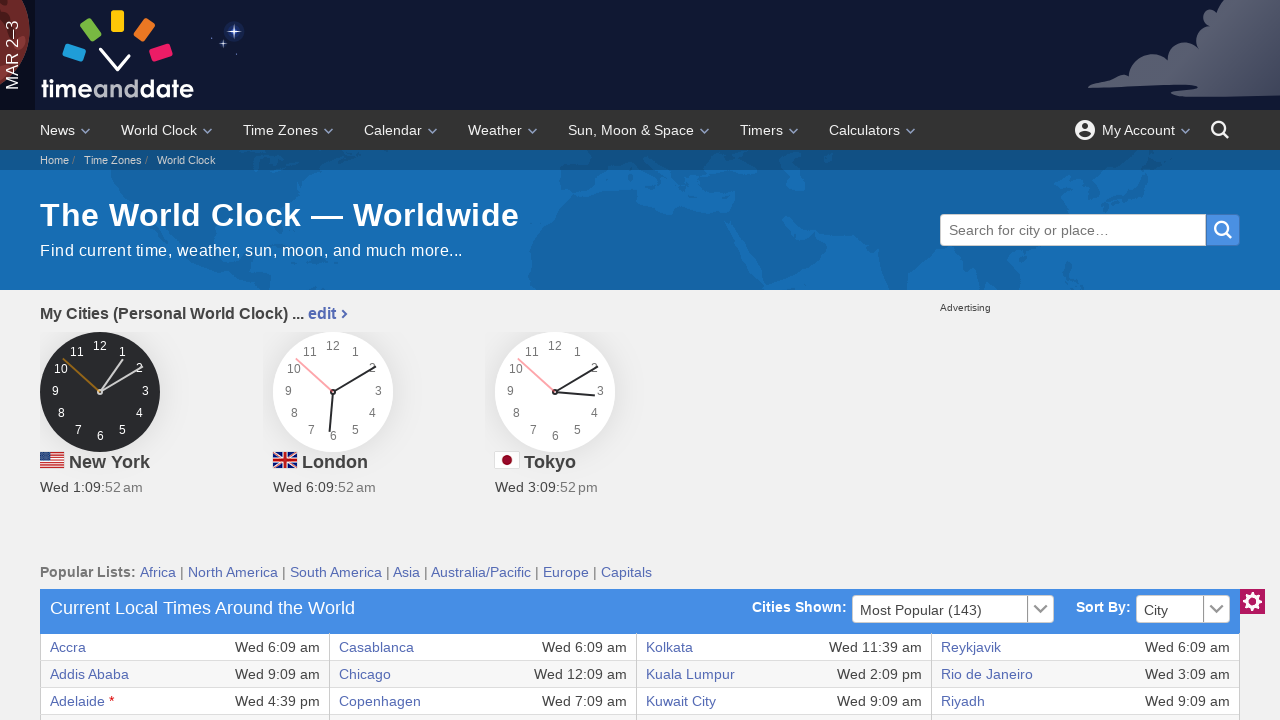

Extracted cell data from row 30, column 1: Budapest
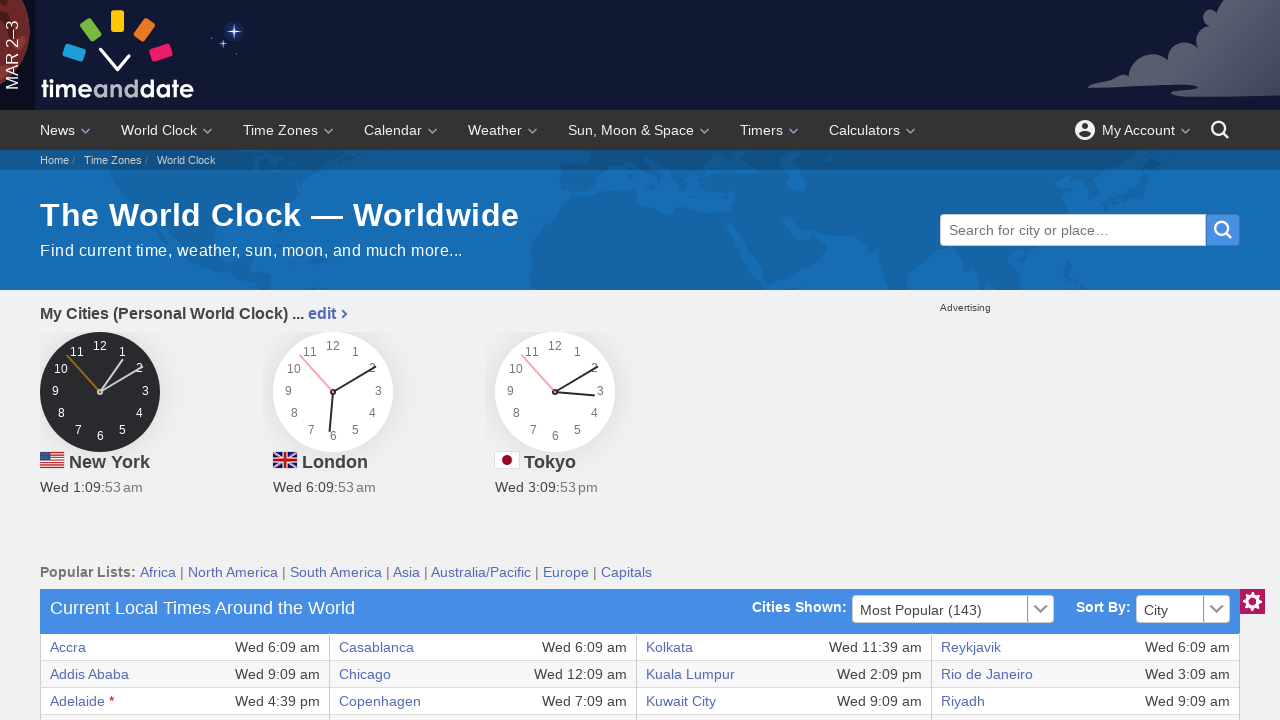

Extracted cell data from row 30, column 2: Wed 7:09 am
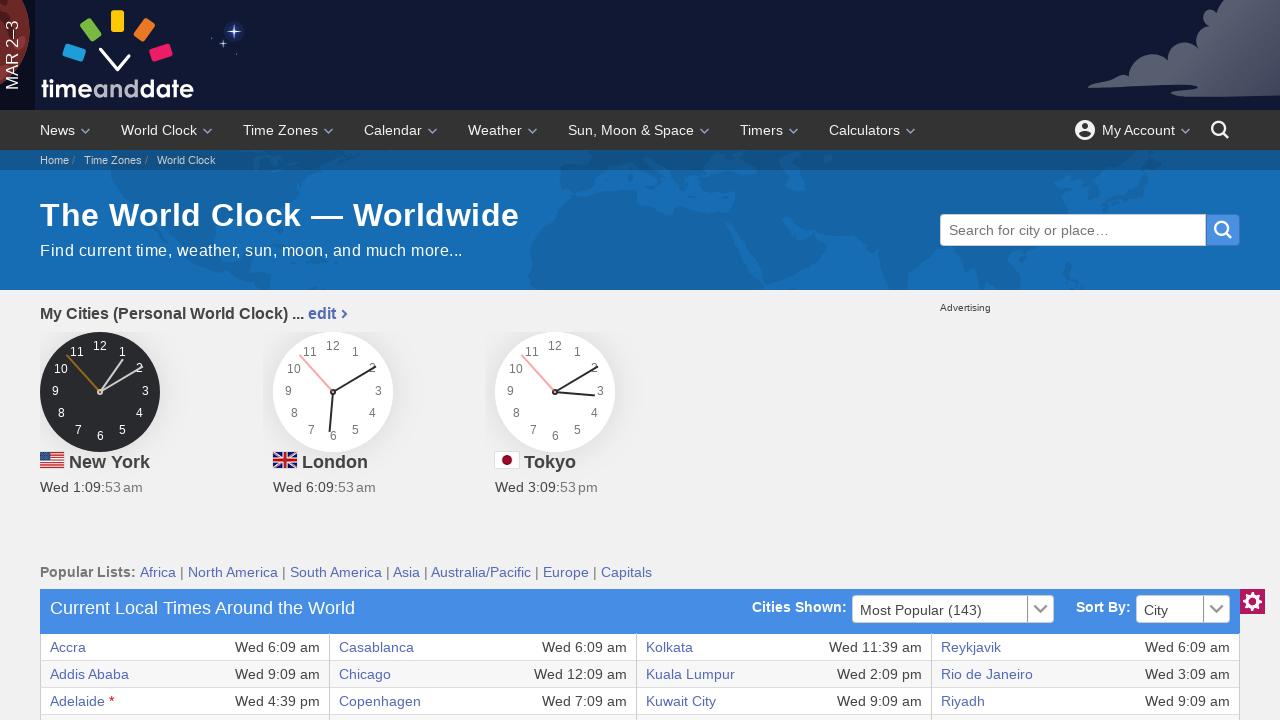

Extracted cell data from row 30, column 3: Kabul
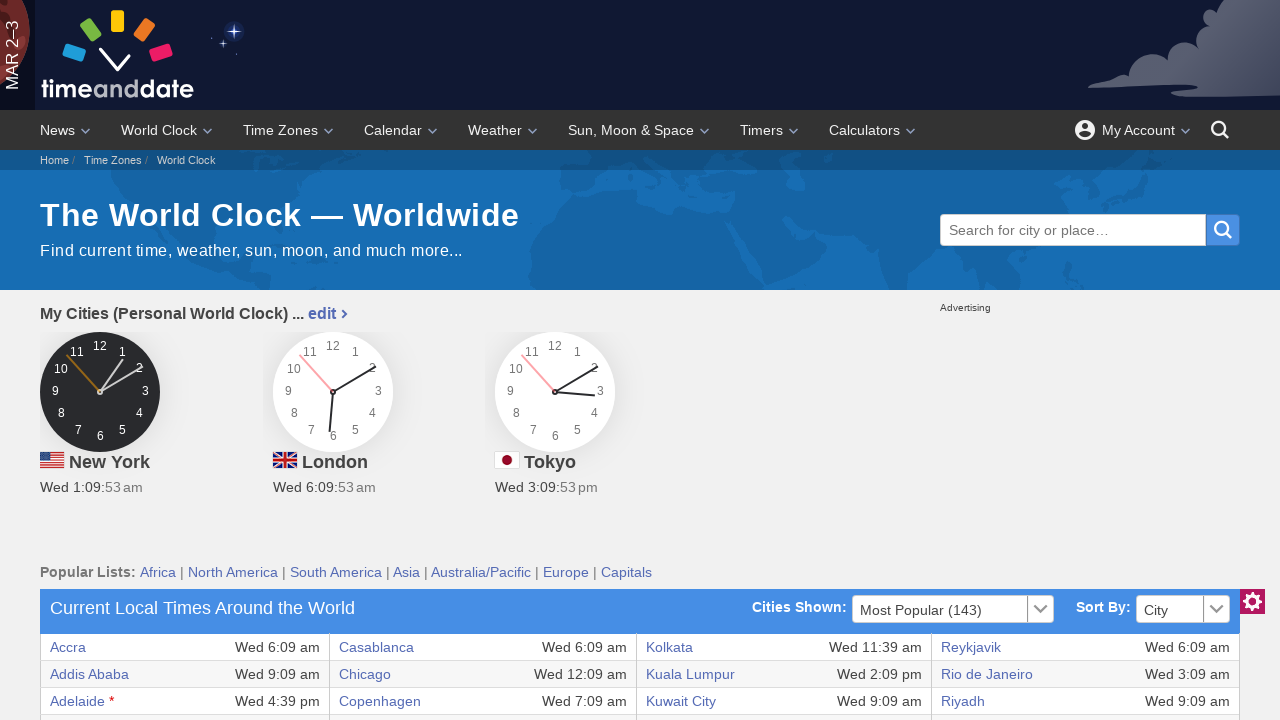

Extracted cell data from row 30, column 4: Wed 10:39 am
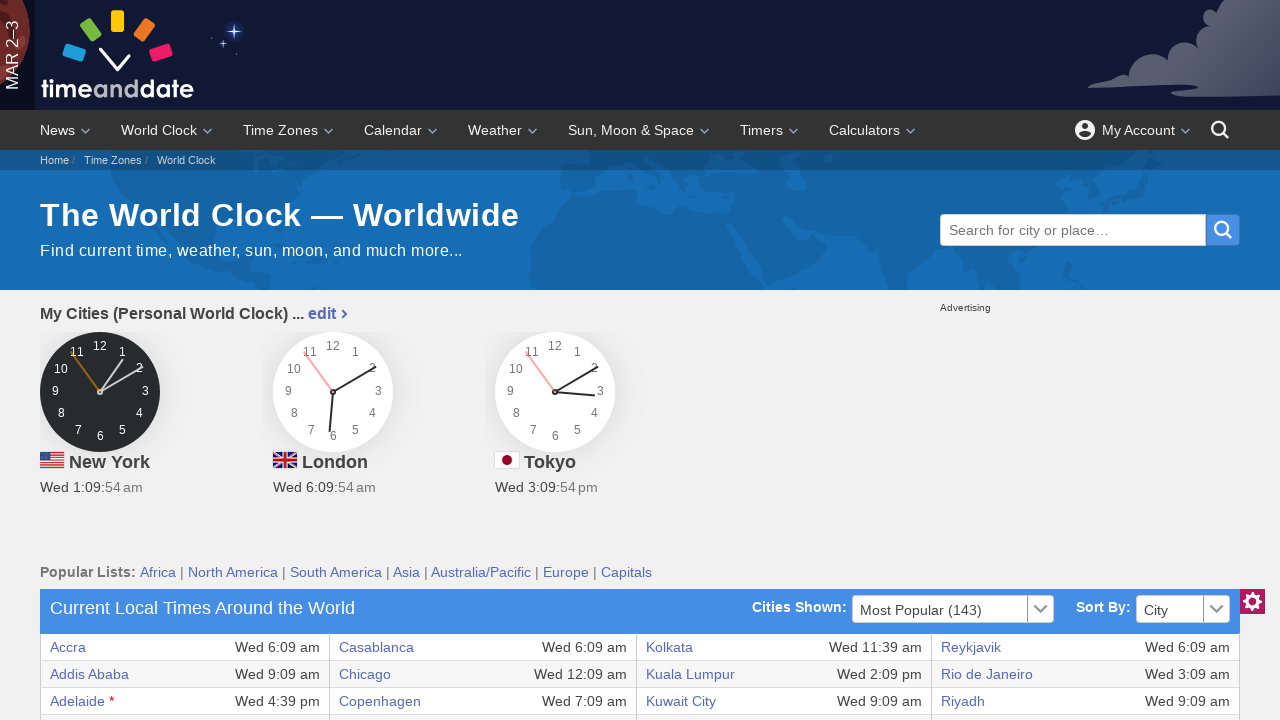

Extracted cell data from row 30, column 5: Oslo
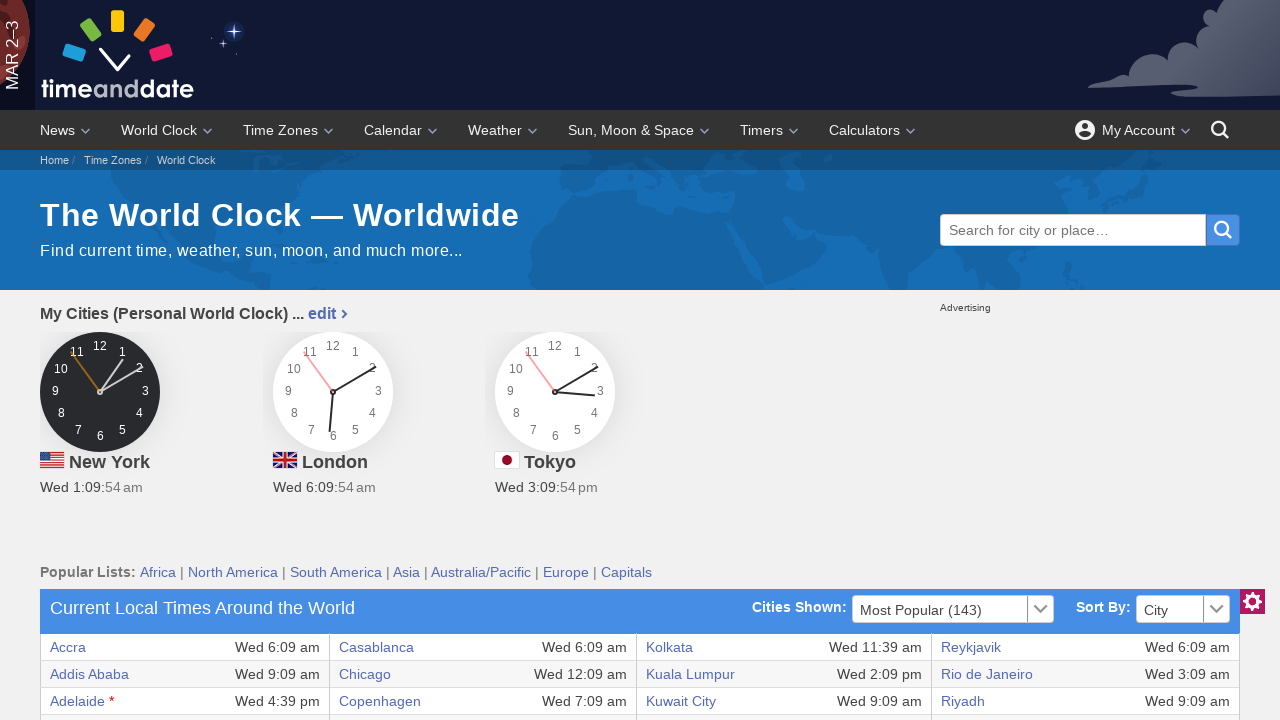

Extracted cell data from row 30, column 6: Wed 7:09 am
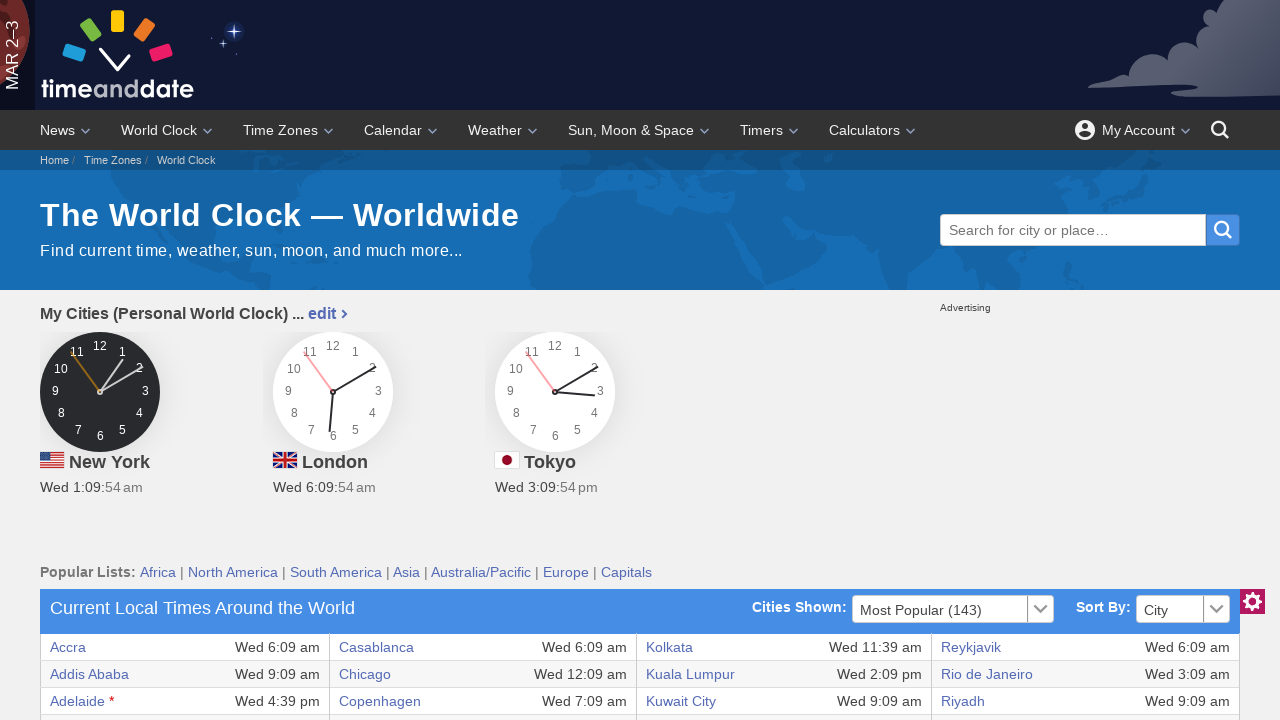

Extracted cell data from row 30, column 7: Warsaw
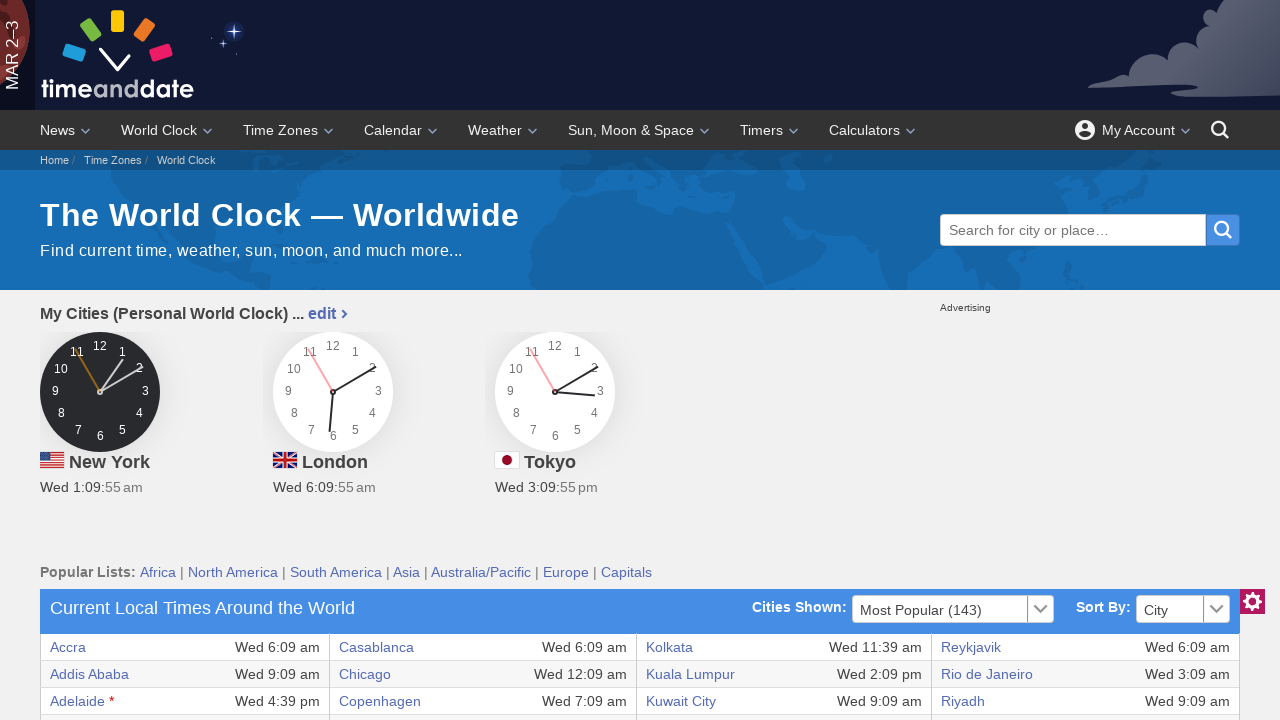

Extracted cell data from row 30, column 8: Wed 7:09 am
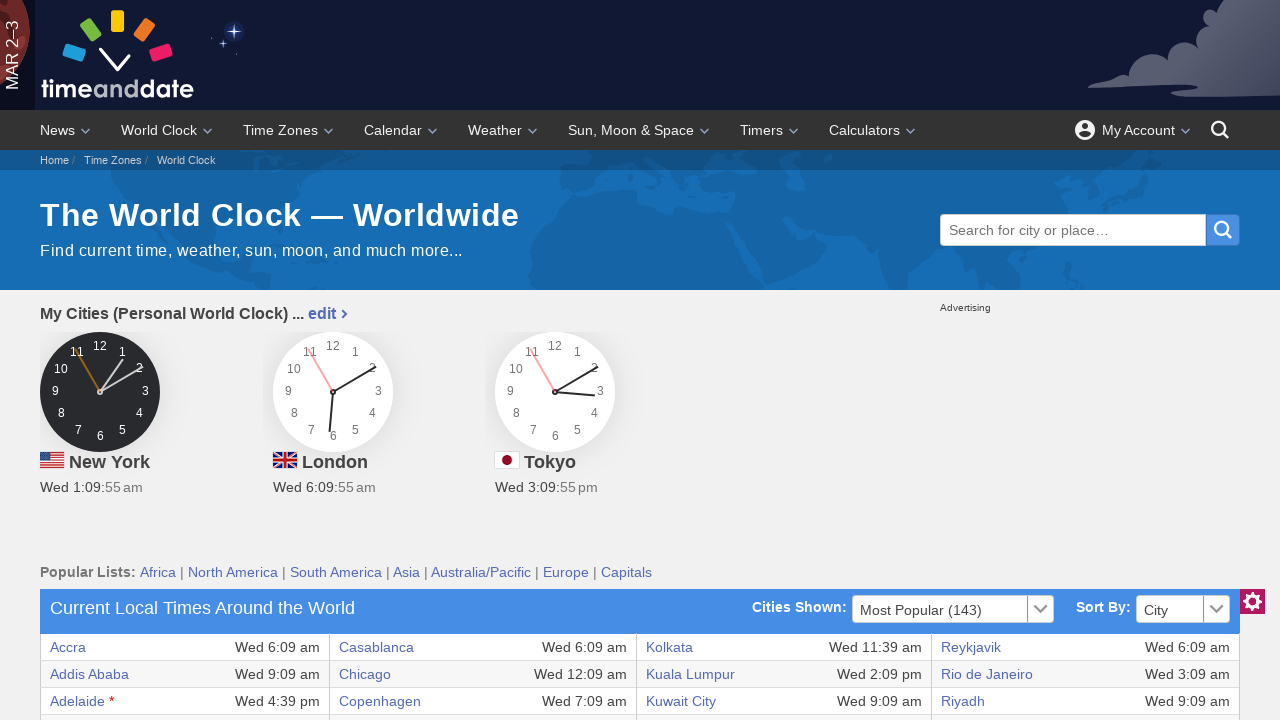

Completed extraction of all columns from row 30
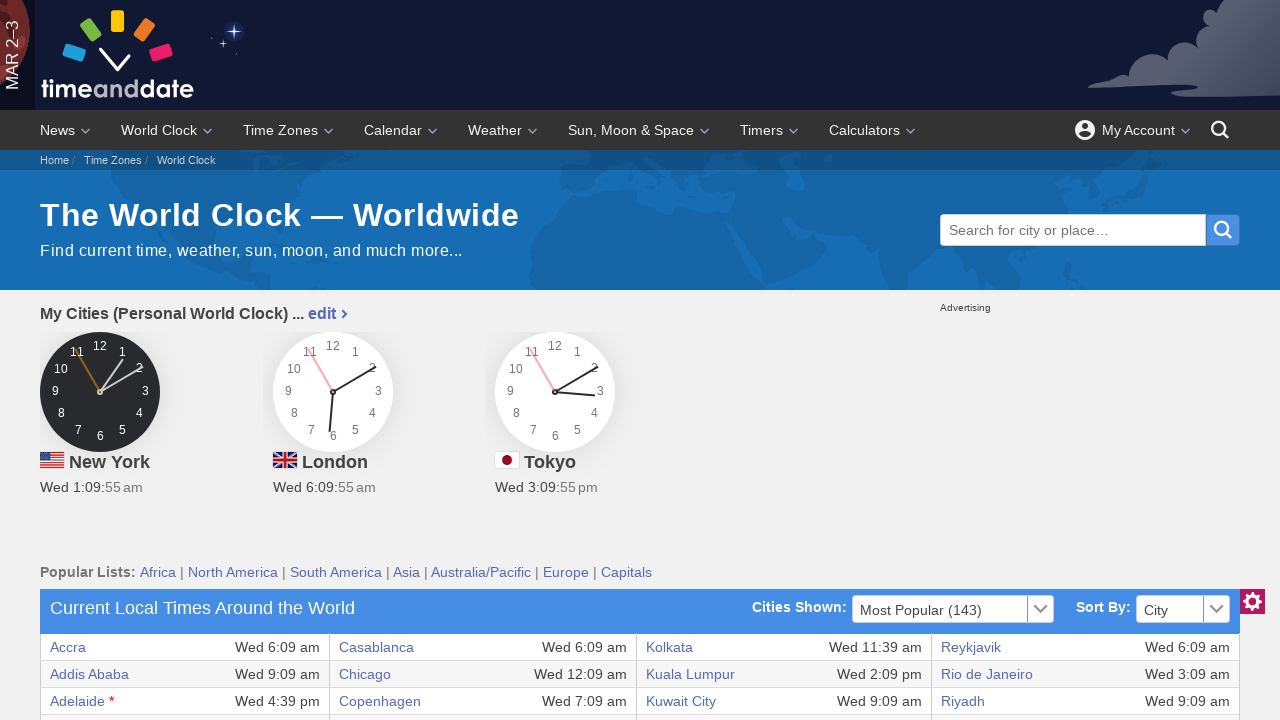

Extracted cell data from row 31, column 1: Buenos Aires
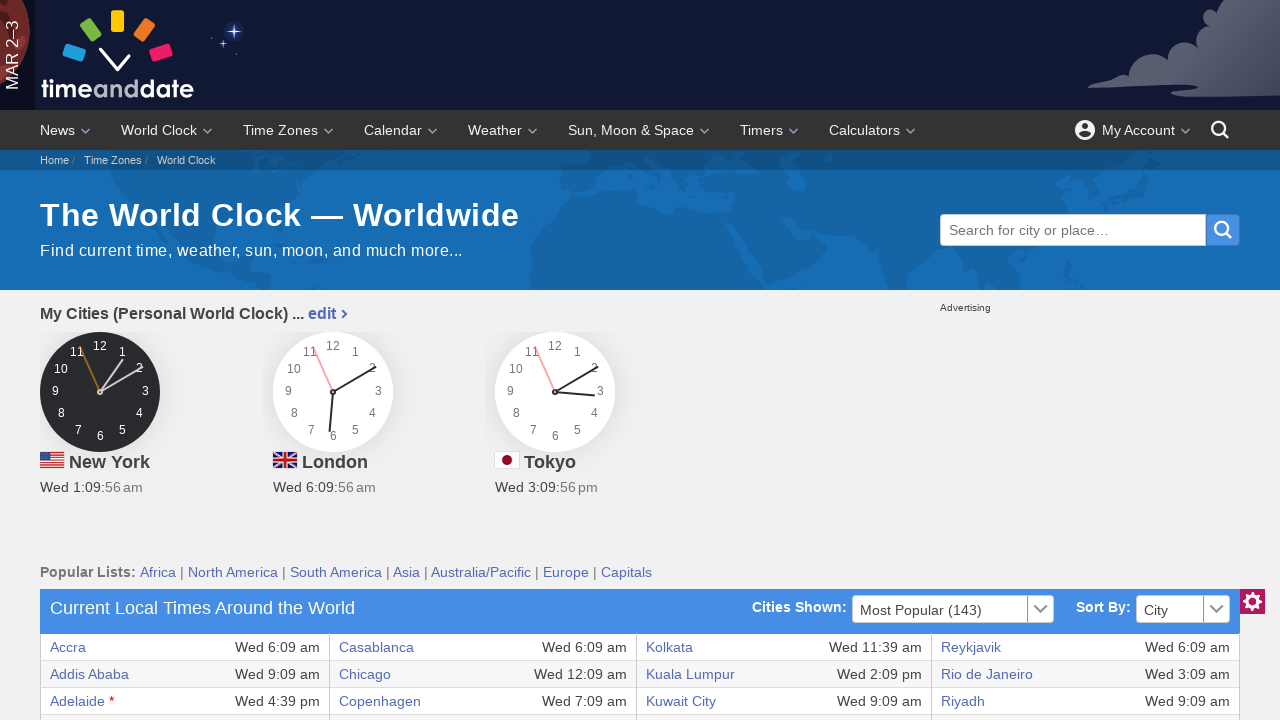

Extracted cell data from row 31, column 2: Wed 3:09 am
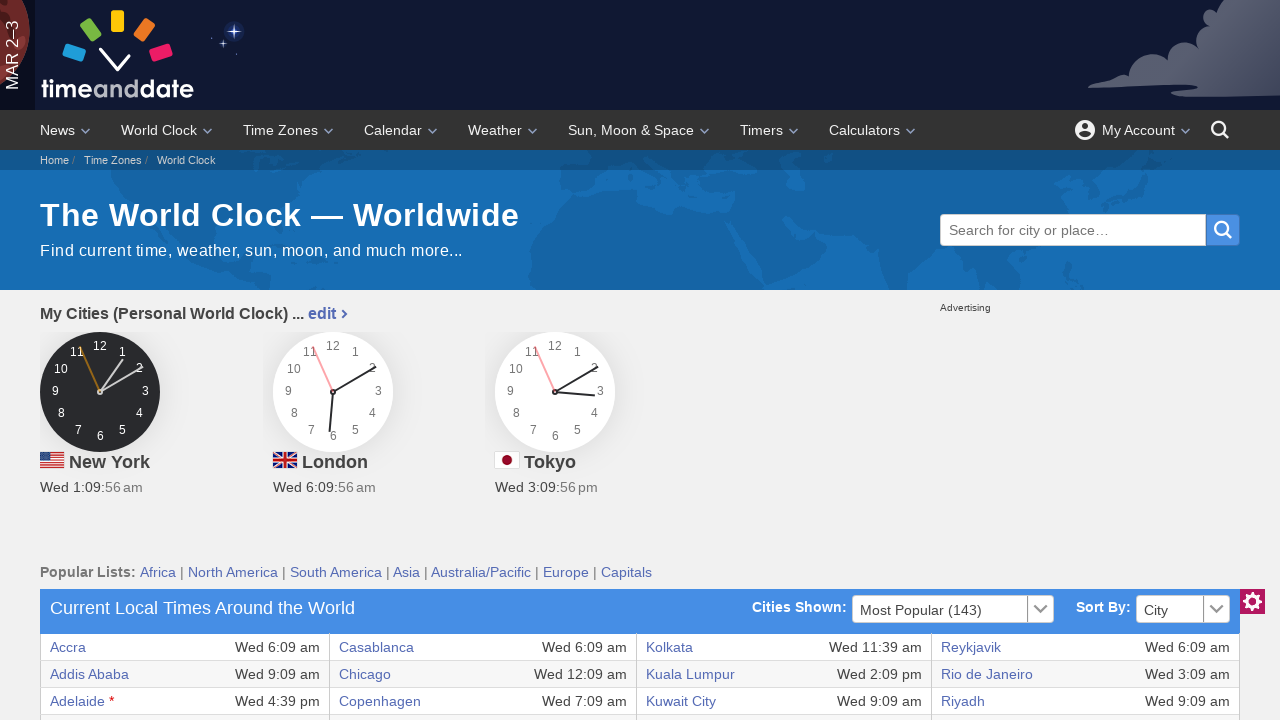

Extracted cell data from row 31, column 3: Karachi
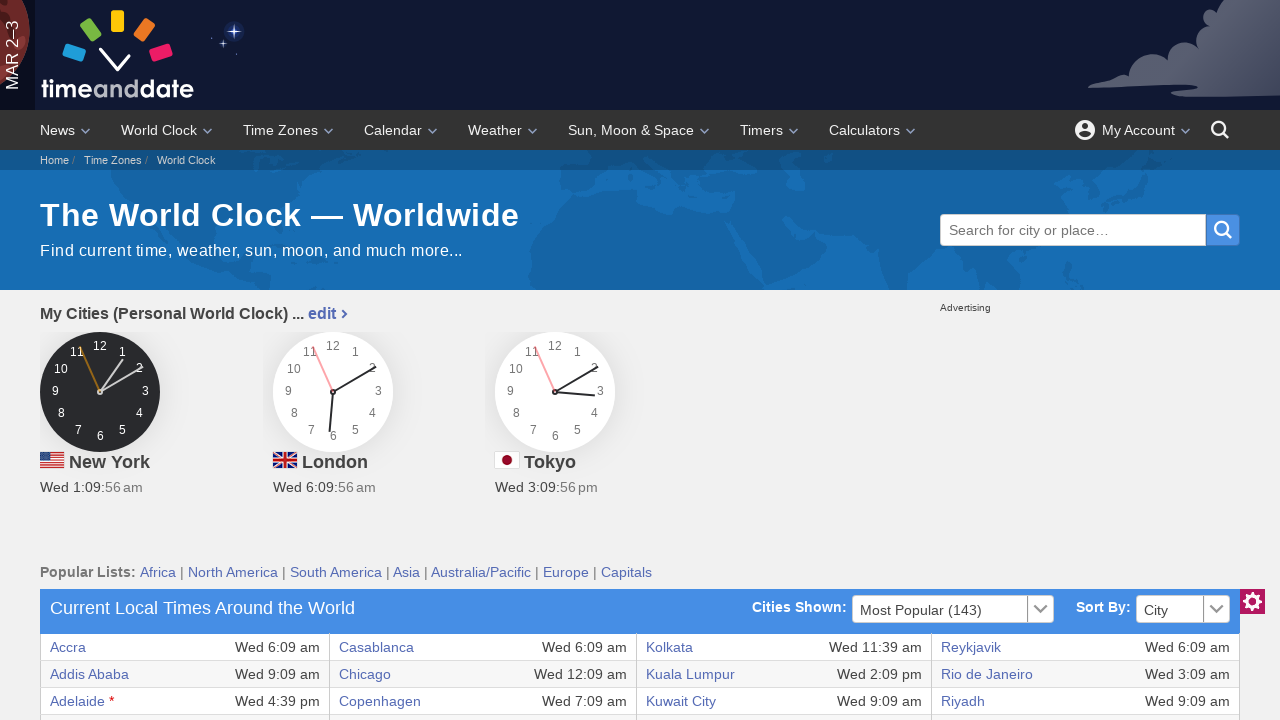

Extracted cell data from row 31, column 4: Wed 11:09 am
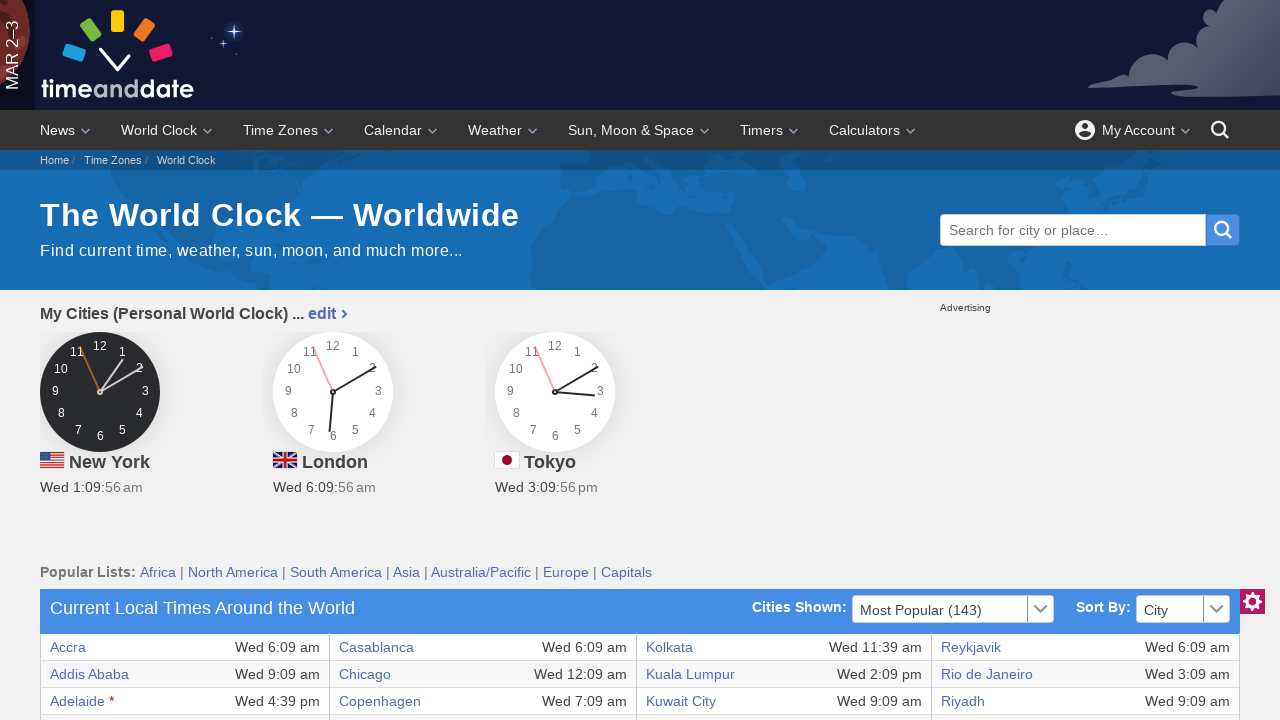

Extracted cell data from row 31, column 5: Ottawa
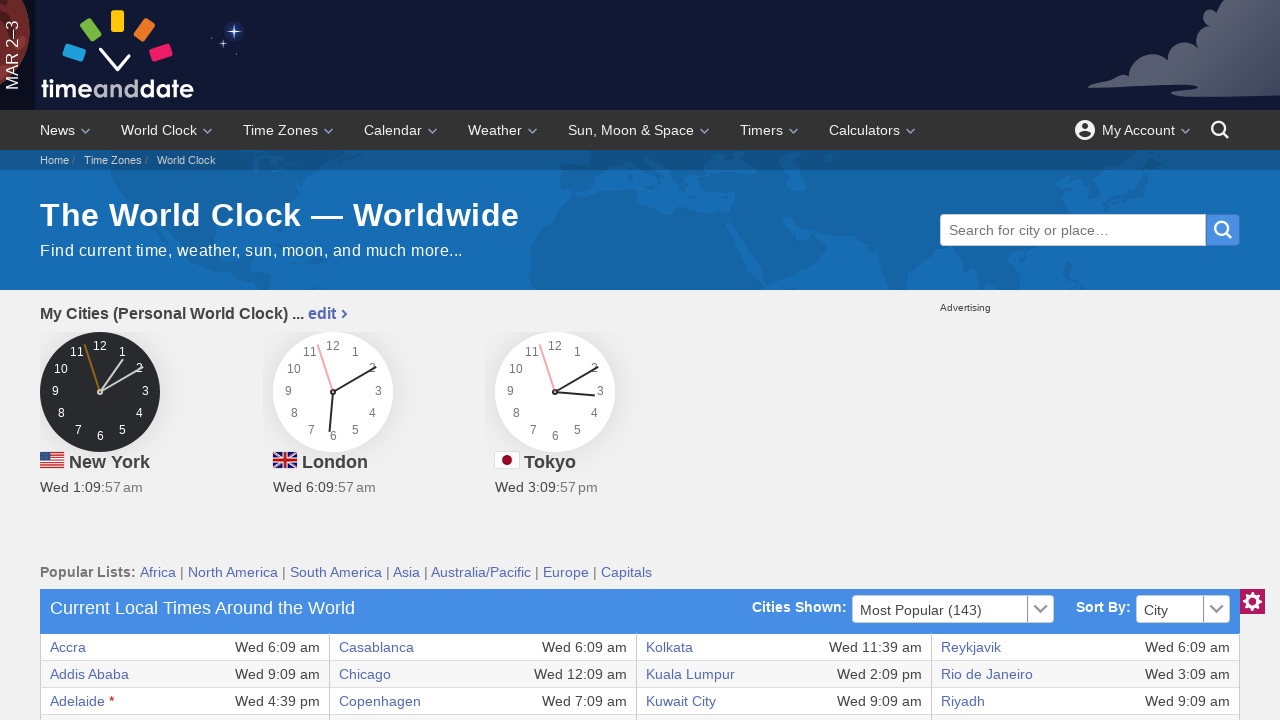

Extracted cell data from row 31, column 6: Wed 1:09 am
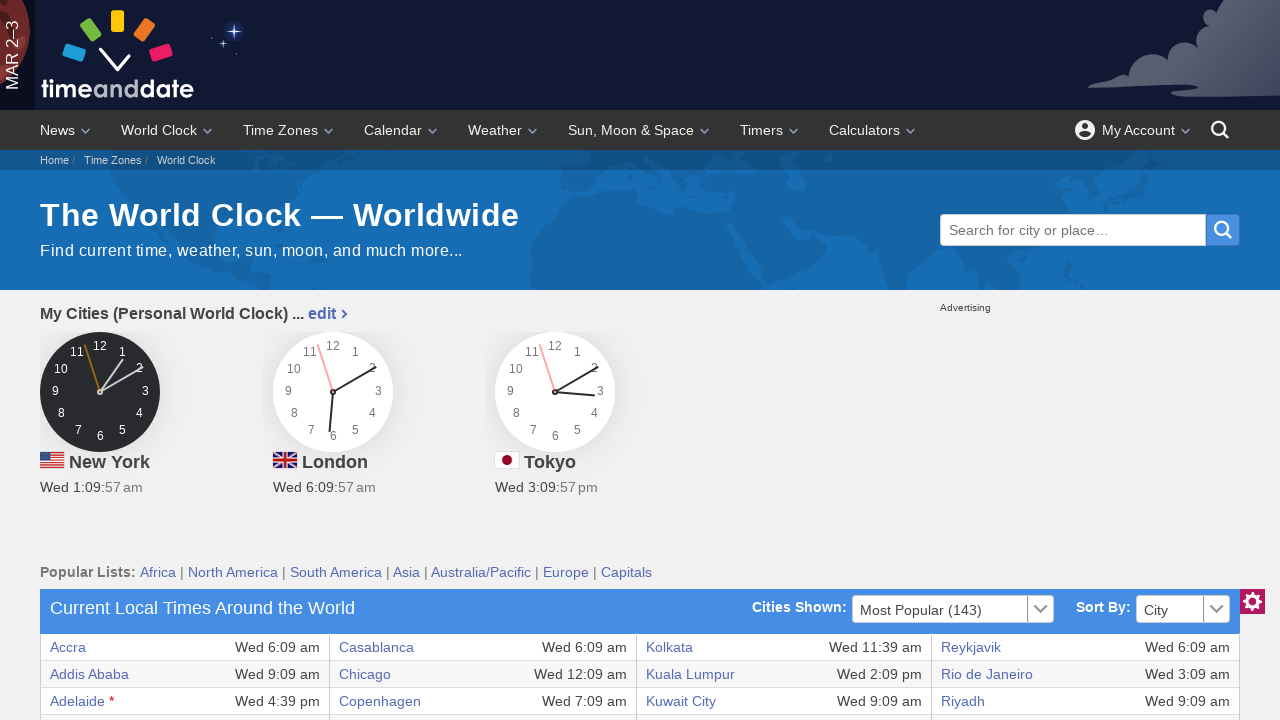

Extracted cell data from row 31, column 7: Washington DC
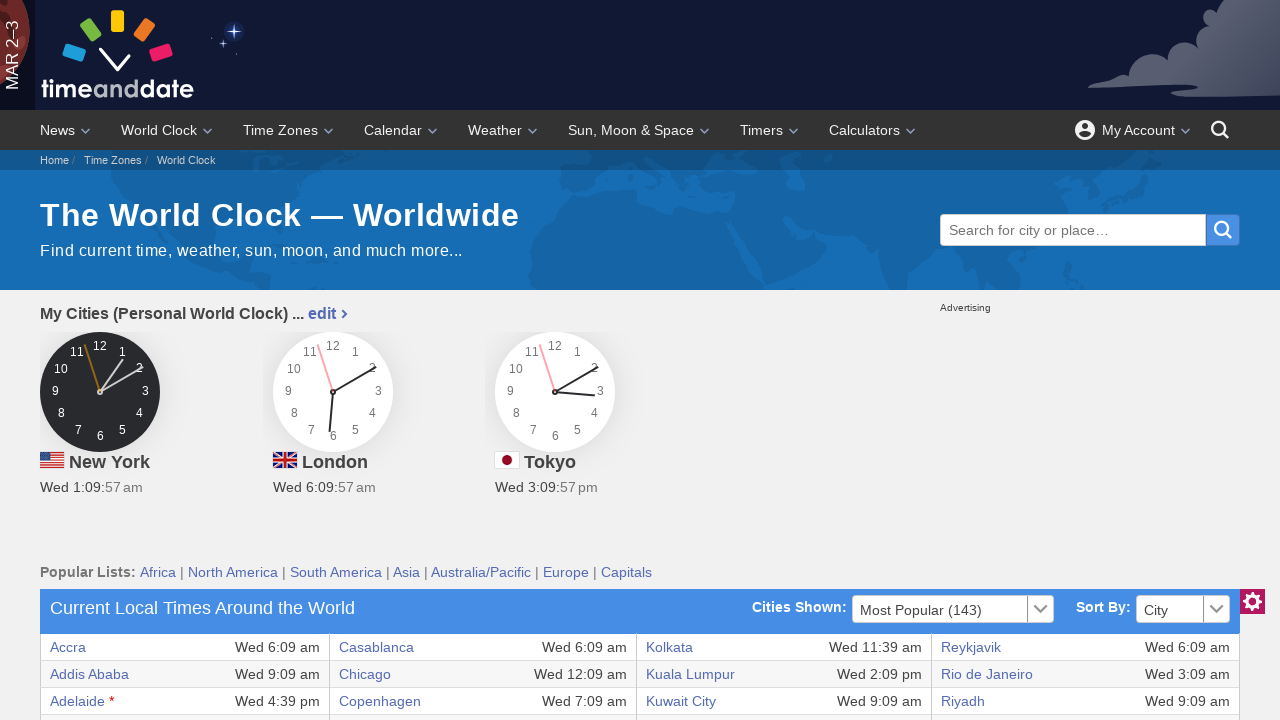

Extracted cell data from row 31, column 8: Wed 1:09 am
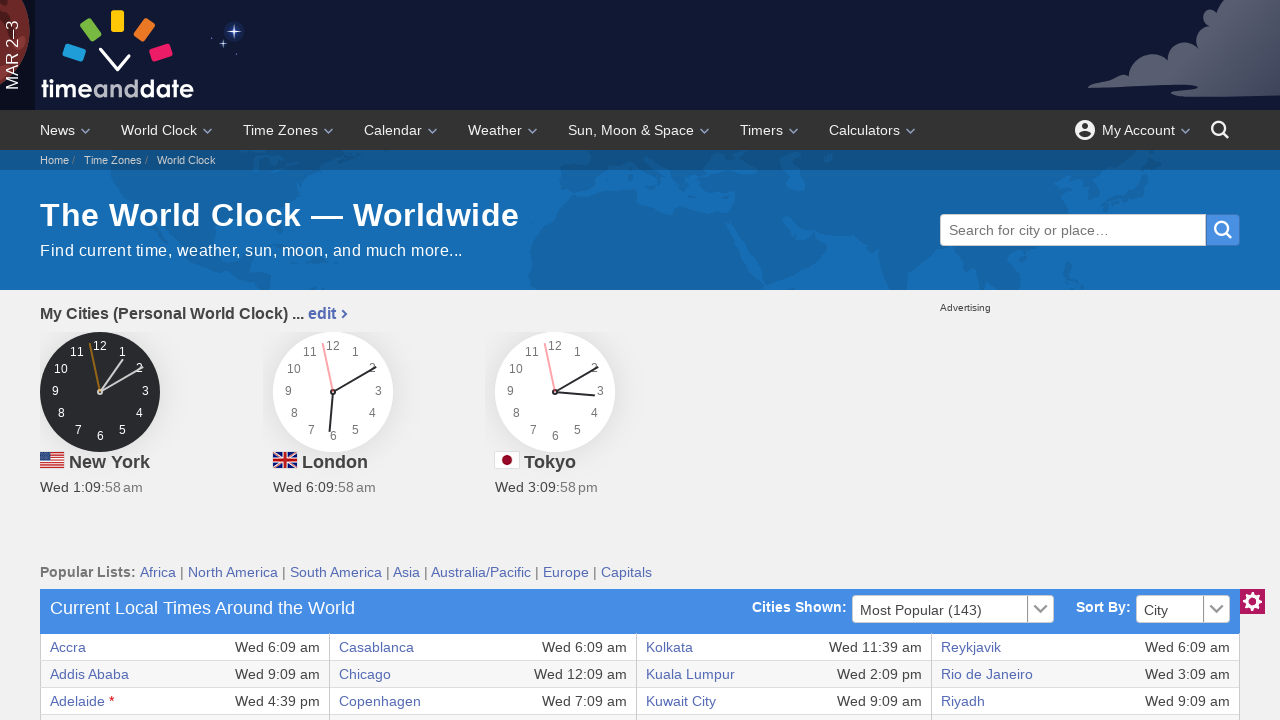

Completed extraction of all columns from row 31
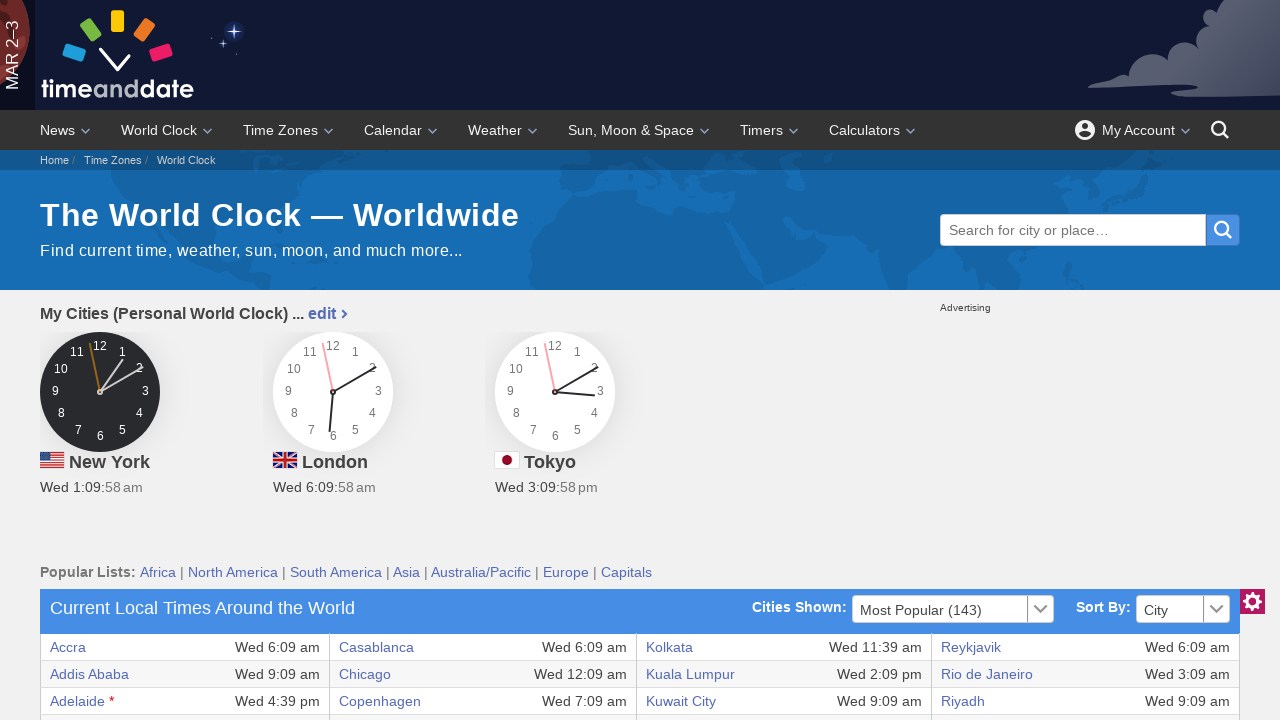

Extracted cell data from row 32, column 1: Cairo
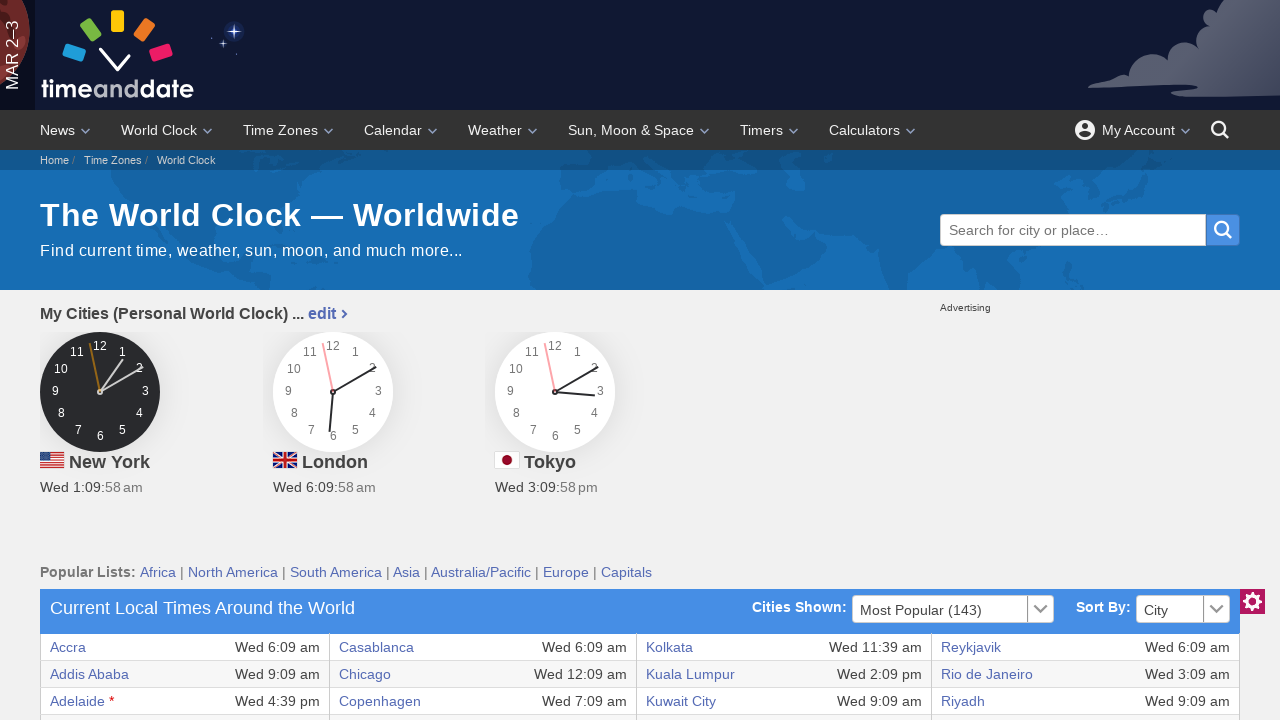

Extracted cell data from row 32, column 2: Wed 8:09 am
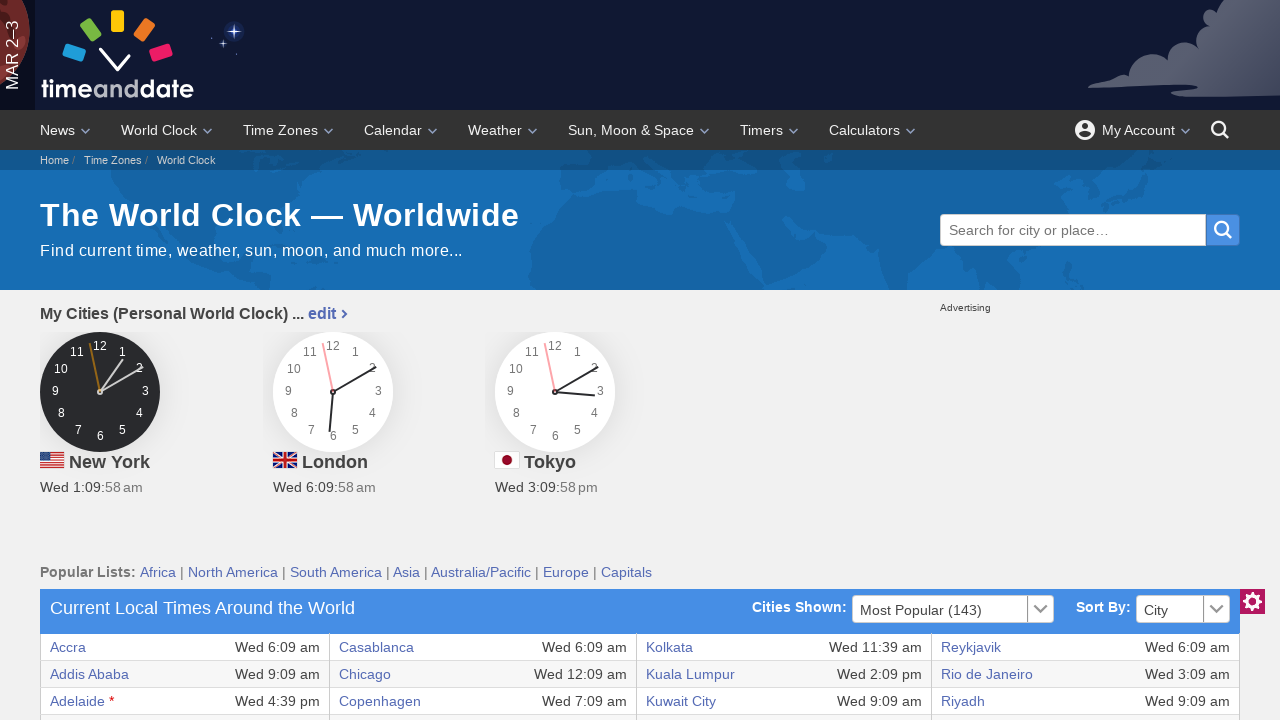

Extracted cell data from row 32, column 3: Kathmandu
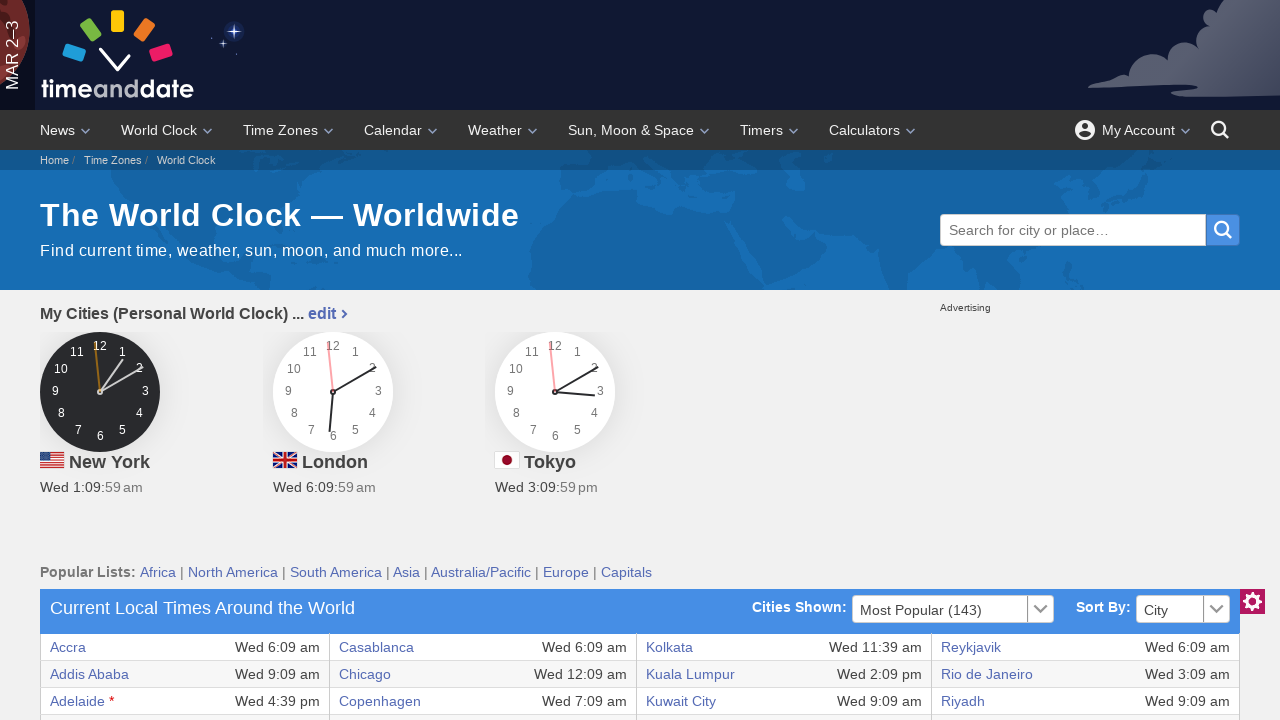

Extracted cell data from row 32, column 4: Wed 11:54 am
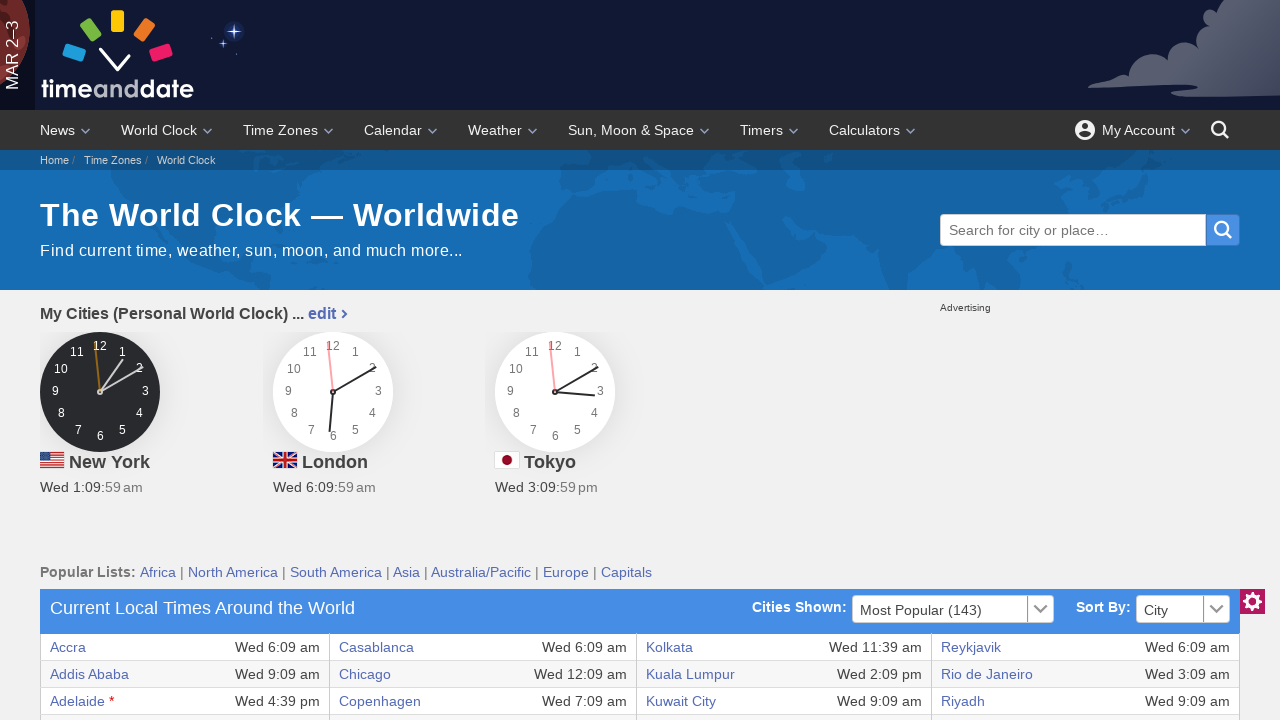

Extracted cell data from row 32, column 5: Paris
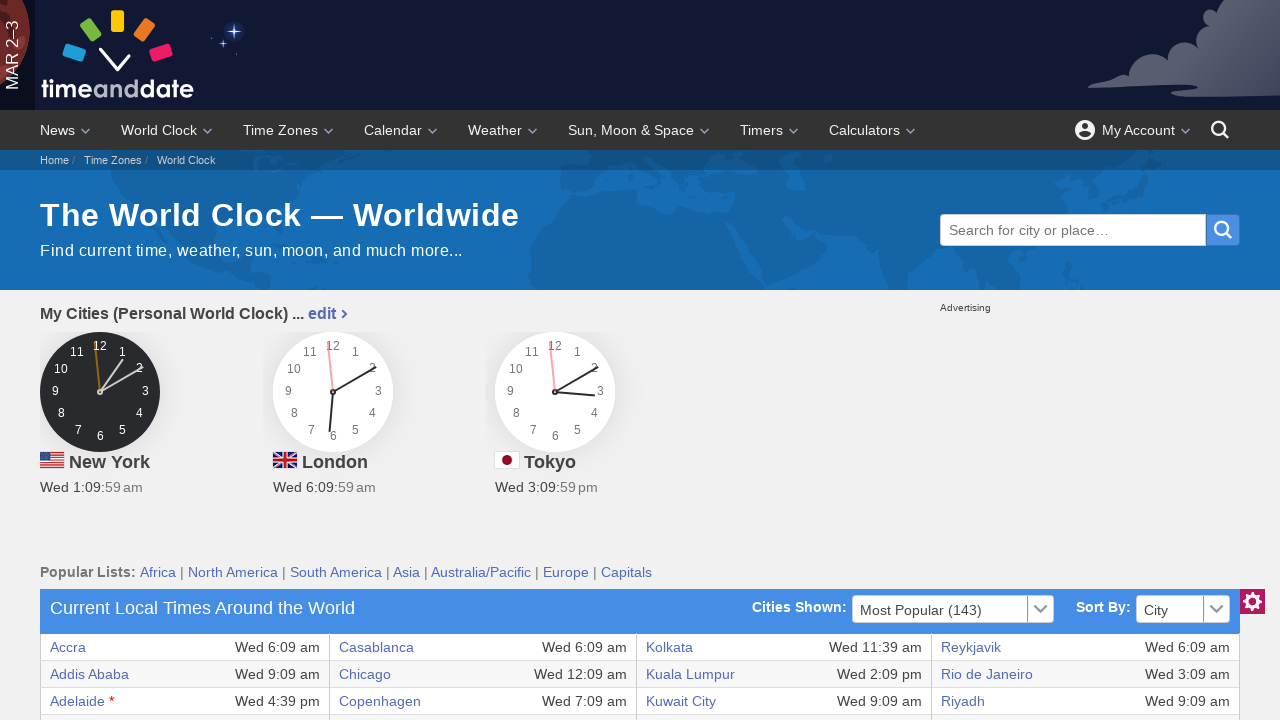

Extracted cell data from row 32, column 6: Wed 7:10 am
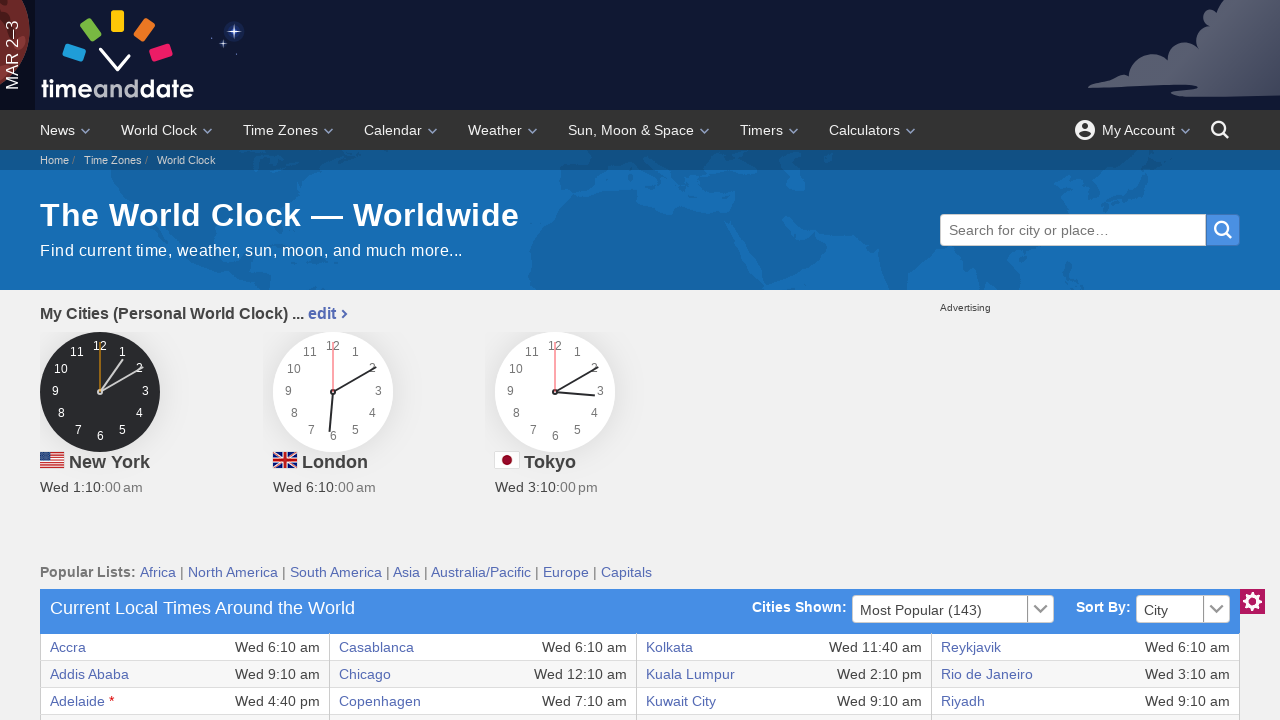

Extracted cell data from row 32, column 7: Winnipeg
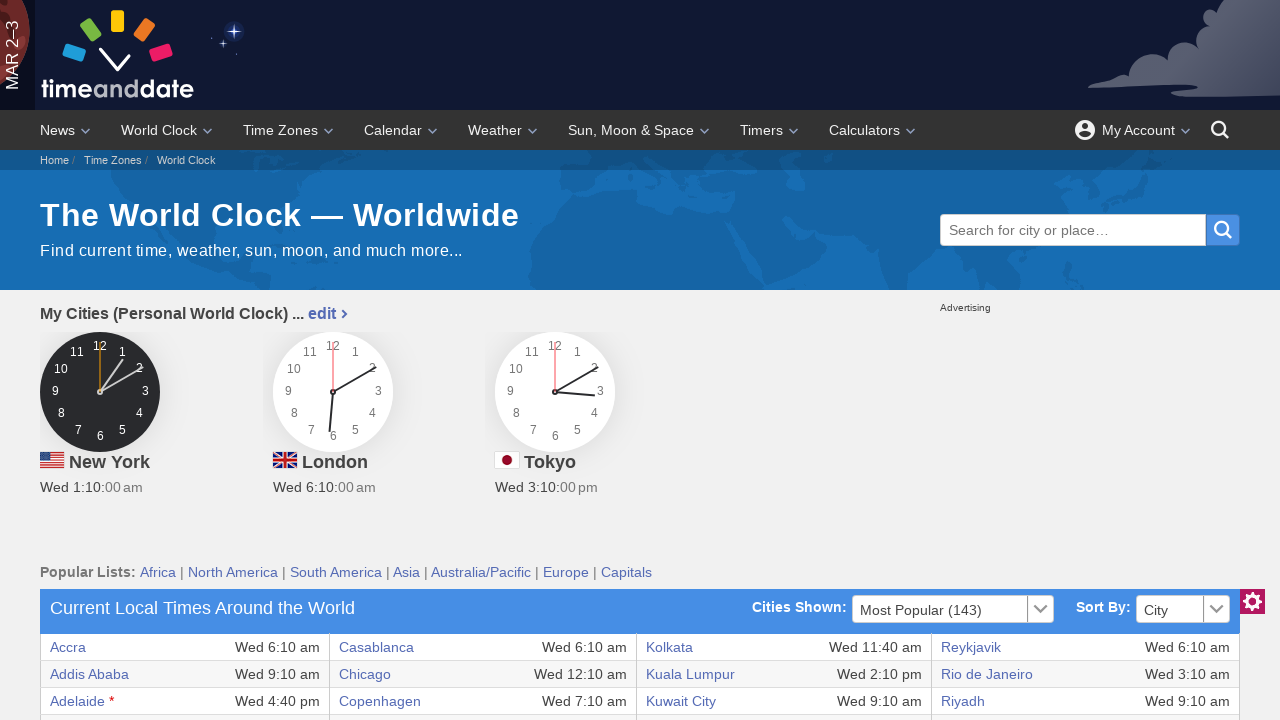

Extracted cell data from row 32, column 8: Wed 12:10 am
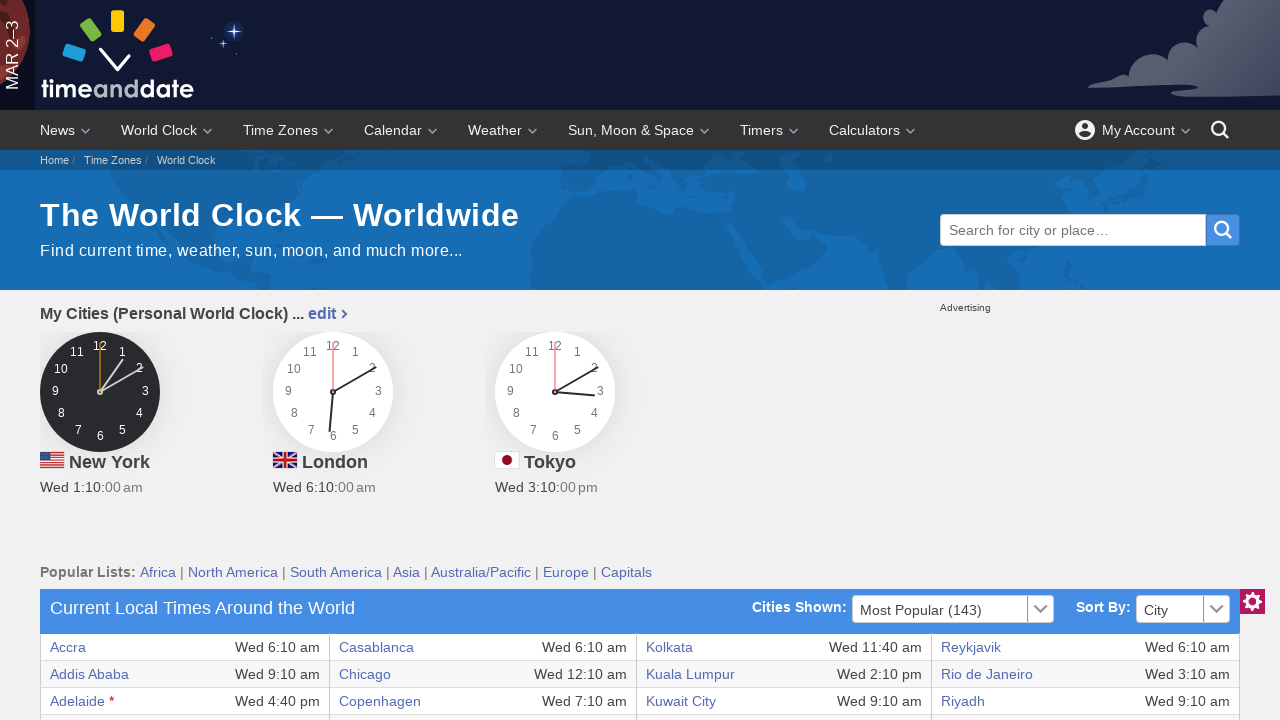

Completed extraction of all columns from row 32
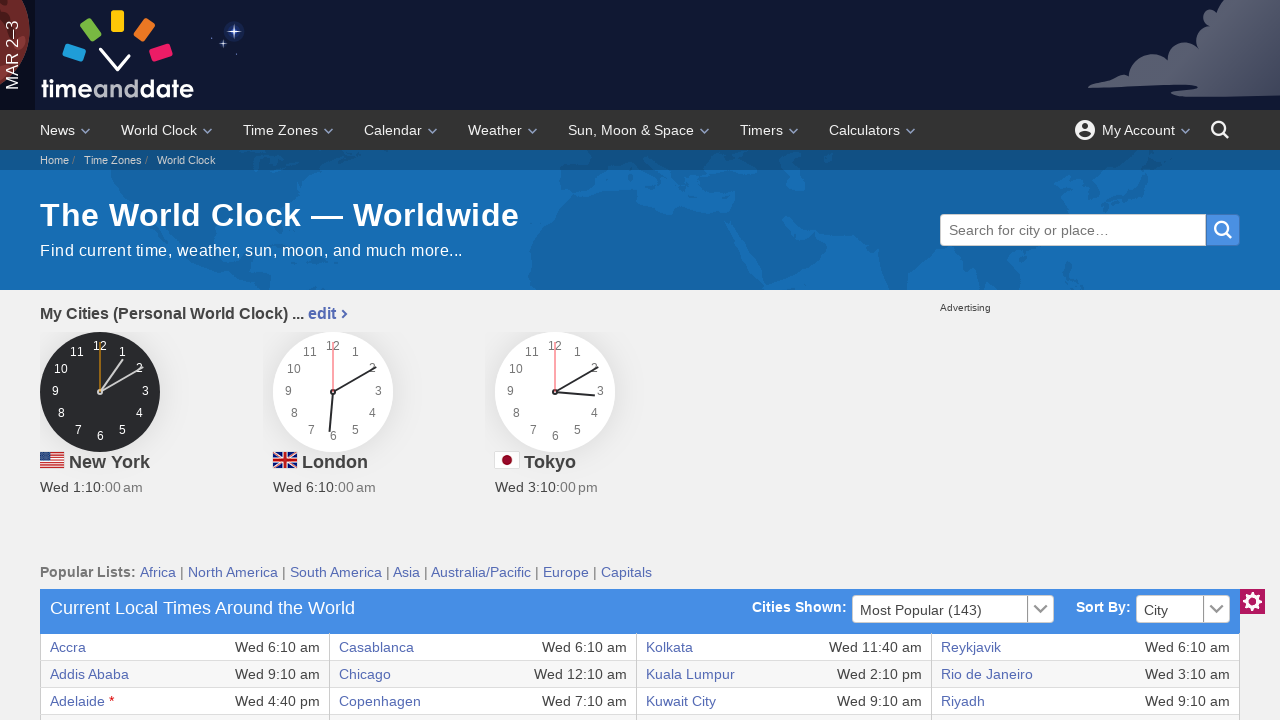

Extracted cell data from row 33, column 1: Calgary
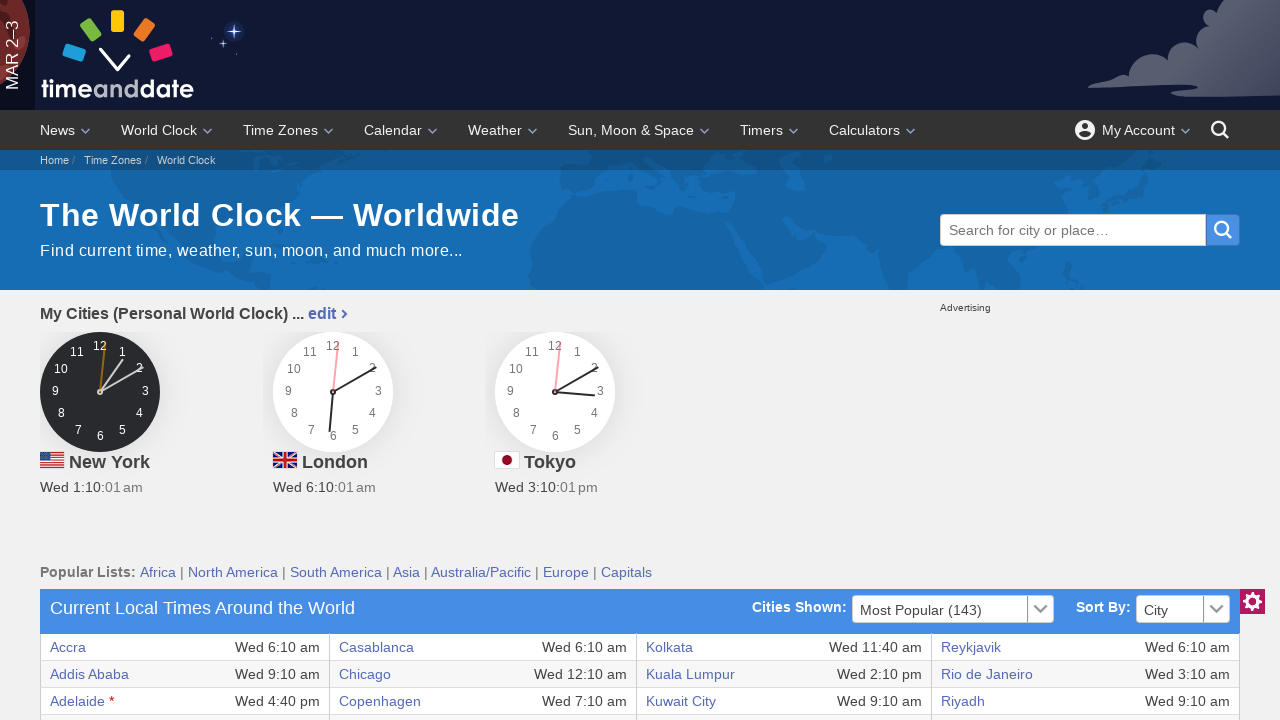

Extracted cell data from row 33, column 2: Tue 11:10 pm
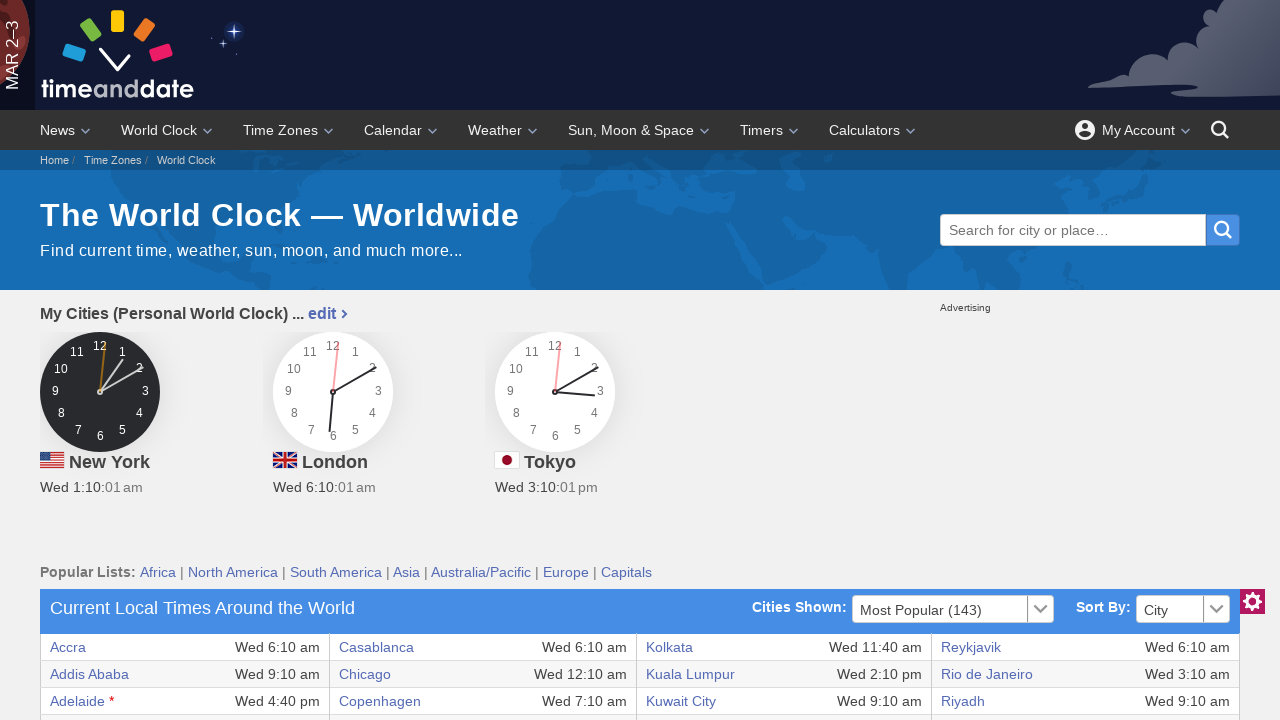

Extracted cell data from row 33, column 3: Khartoum
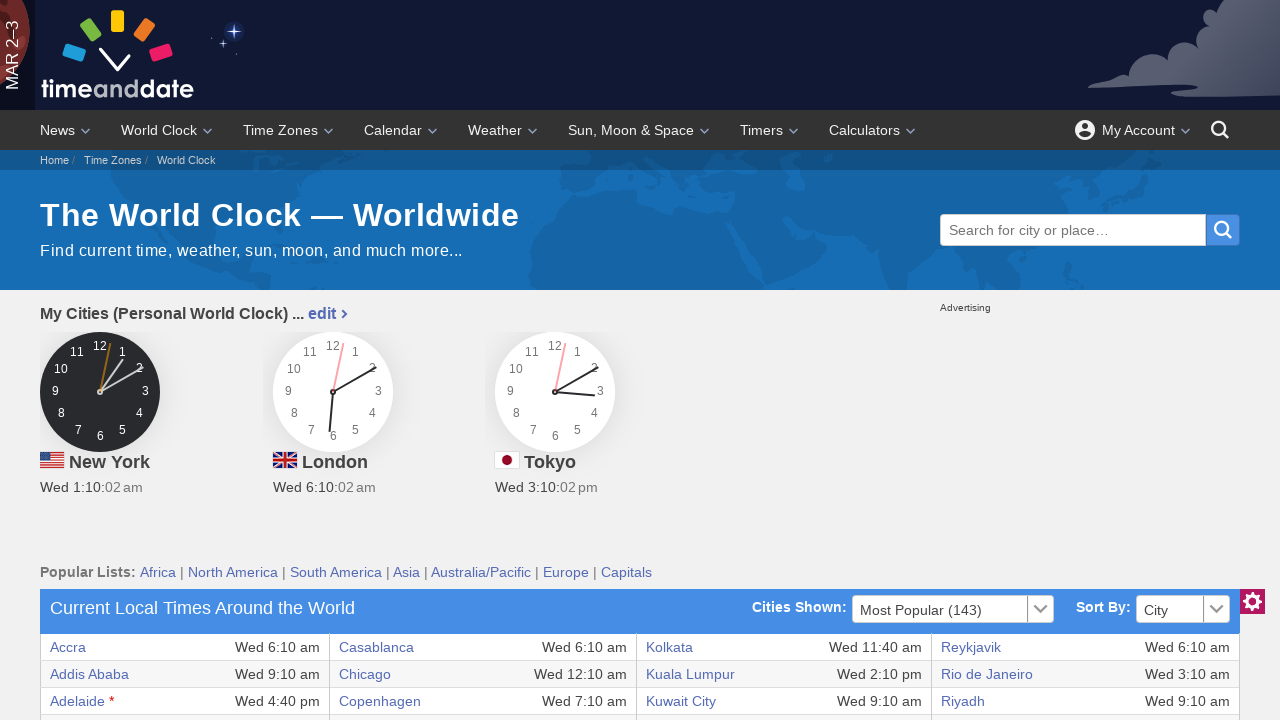

Extracted cell data from row 33, column 4: Wed 8:10 am
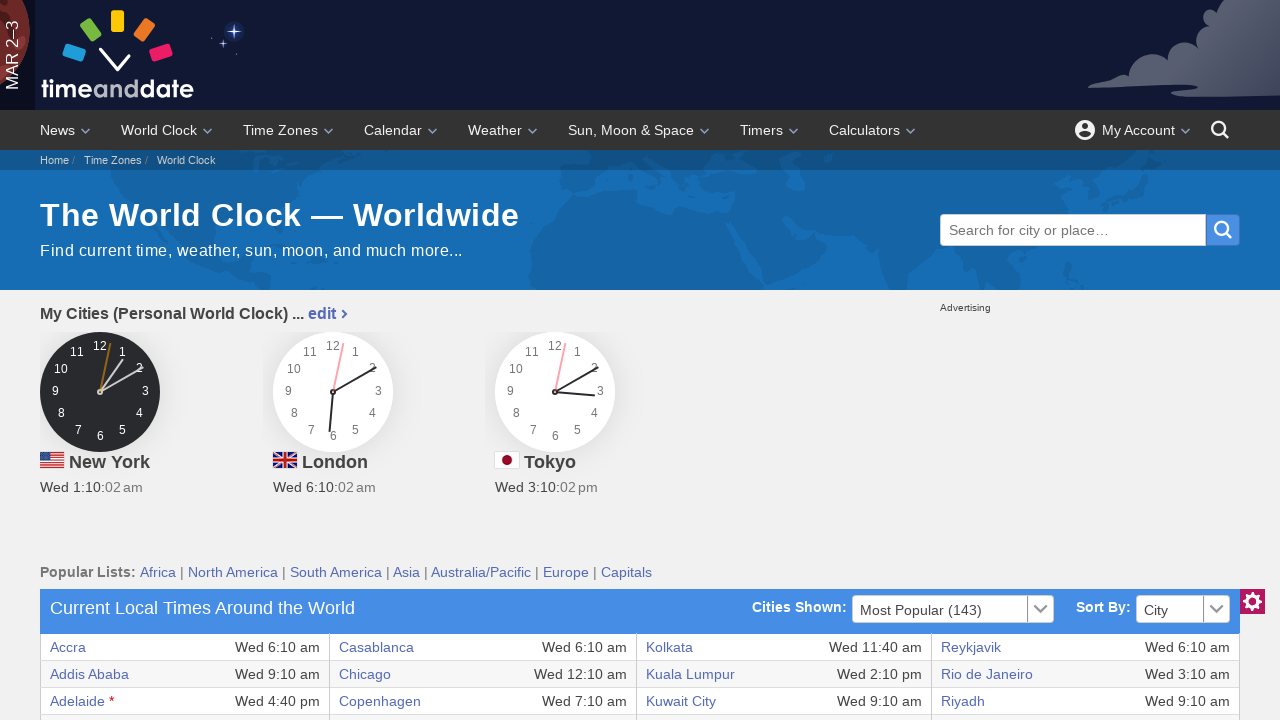

Extracted cell data from row 33, column 5: Perth
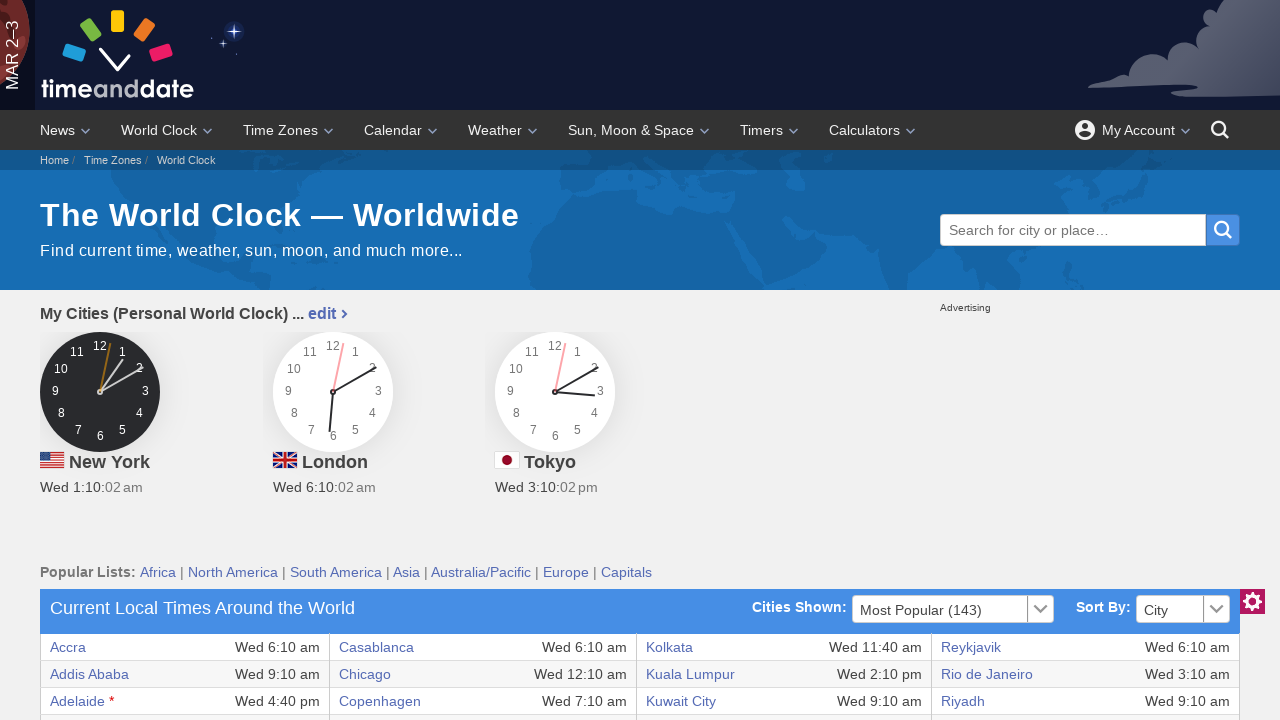

Extracted cell data from row 33, column 6: Wed 2:10 pm
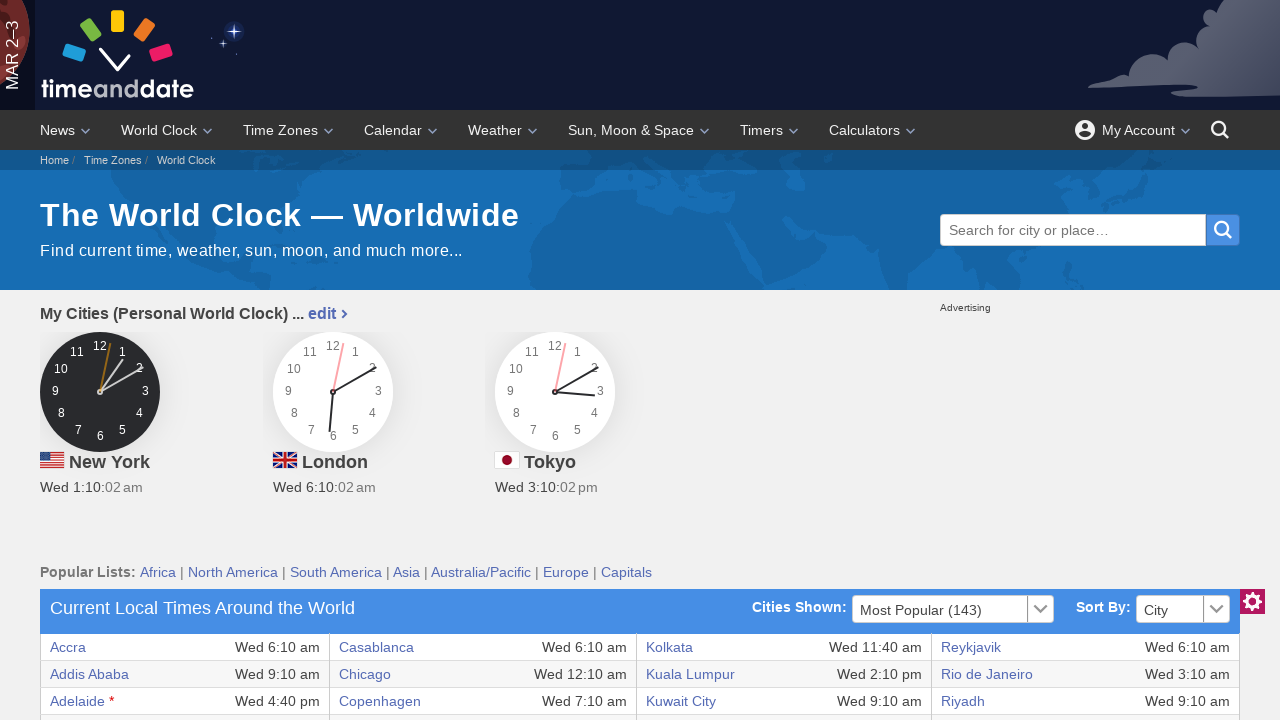

Extracted cell data from row 33, column 7: Yangon
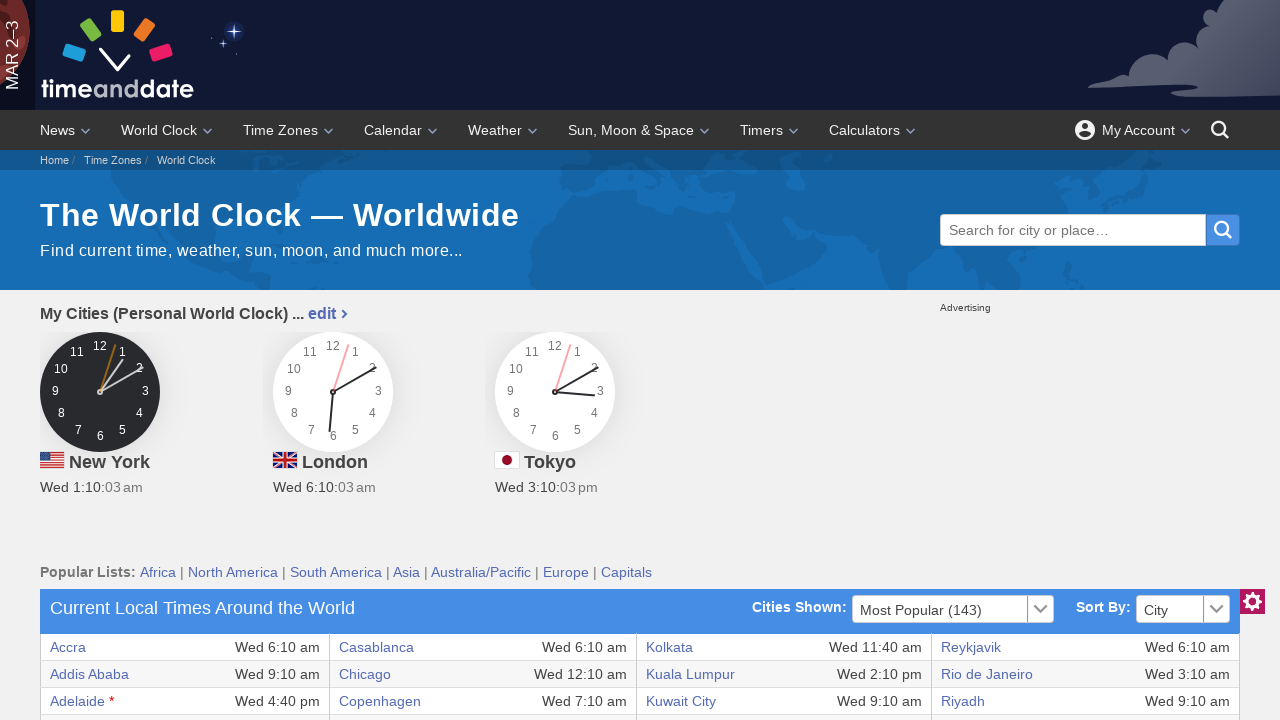

Extracted cell data from row 33, column 8: Wed 12:40 pm
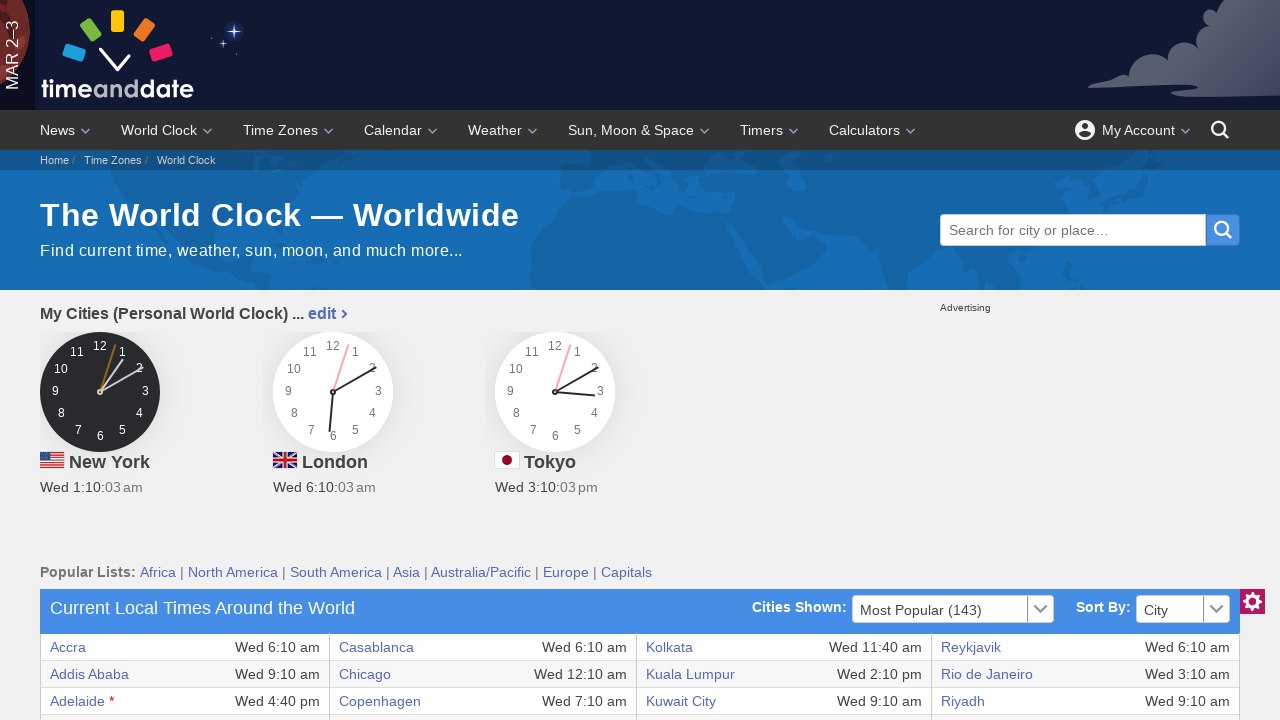

Completed extraction of all columns from row 33
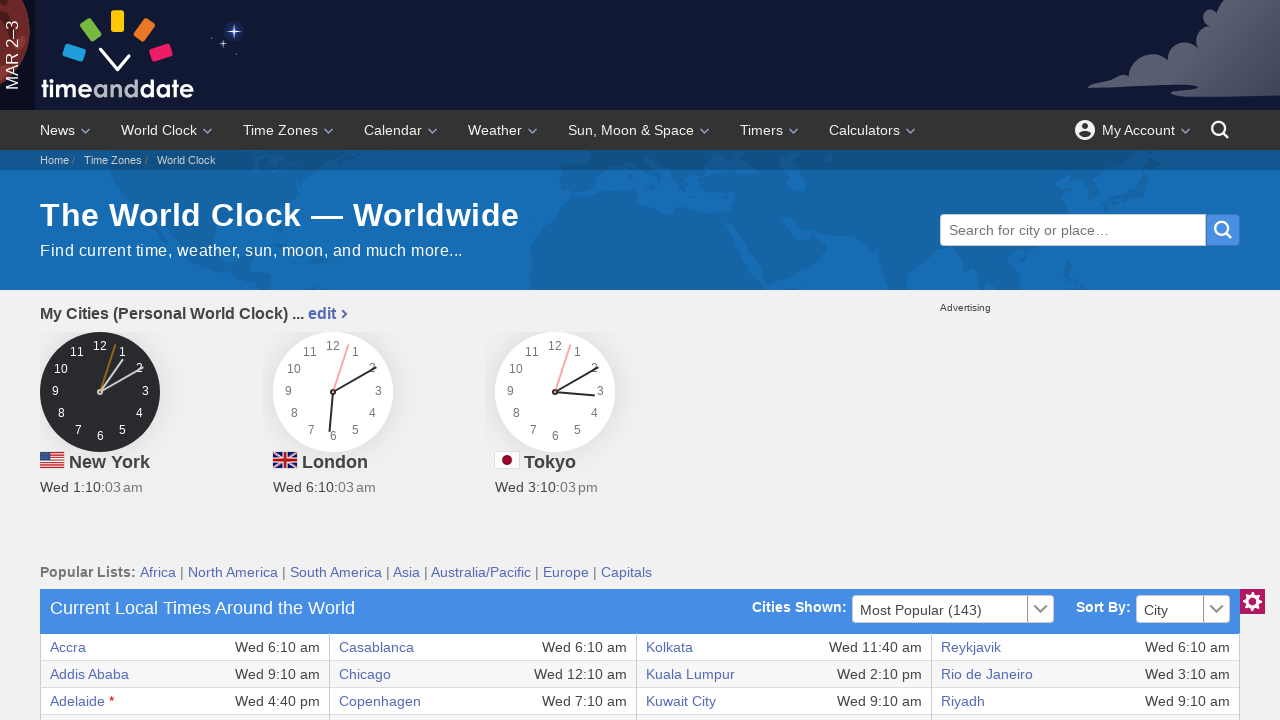

Extracted cell data from row 34, column 1: Canberra *
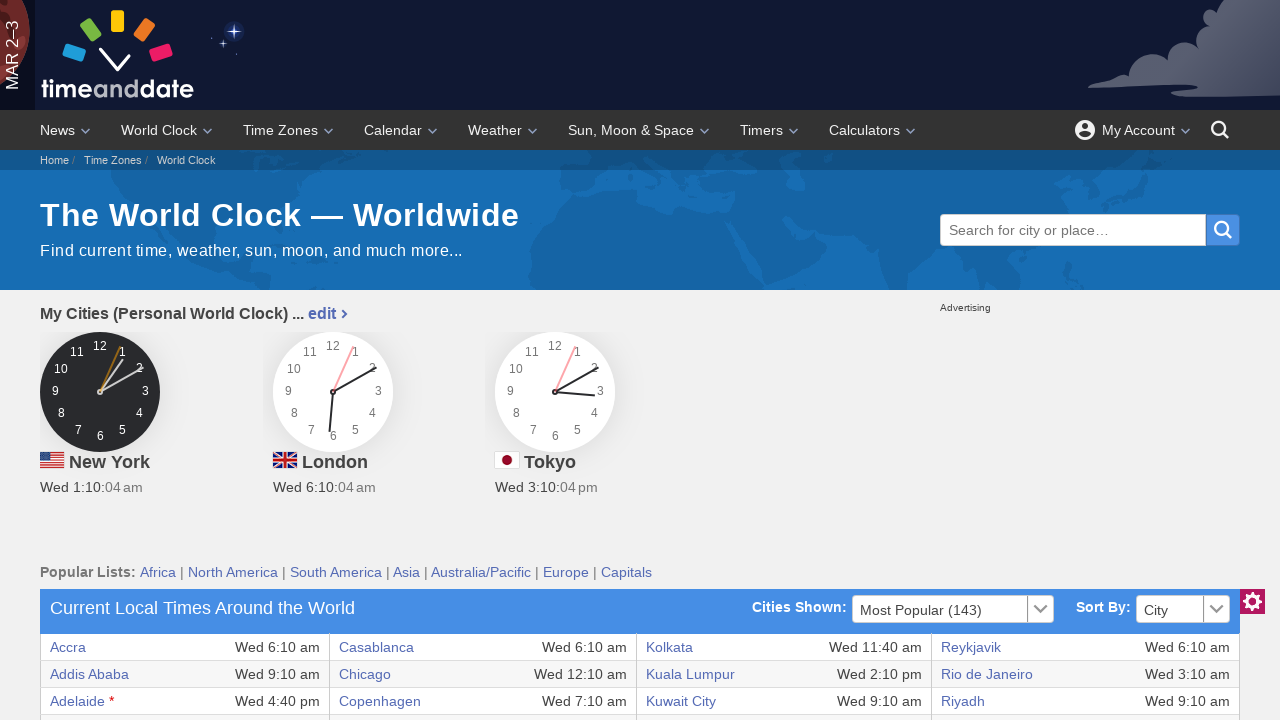

Extracted cell data from row 34, column 2: Wed 5:10 pm
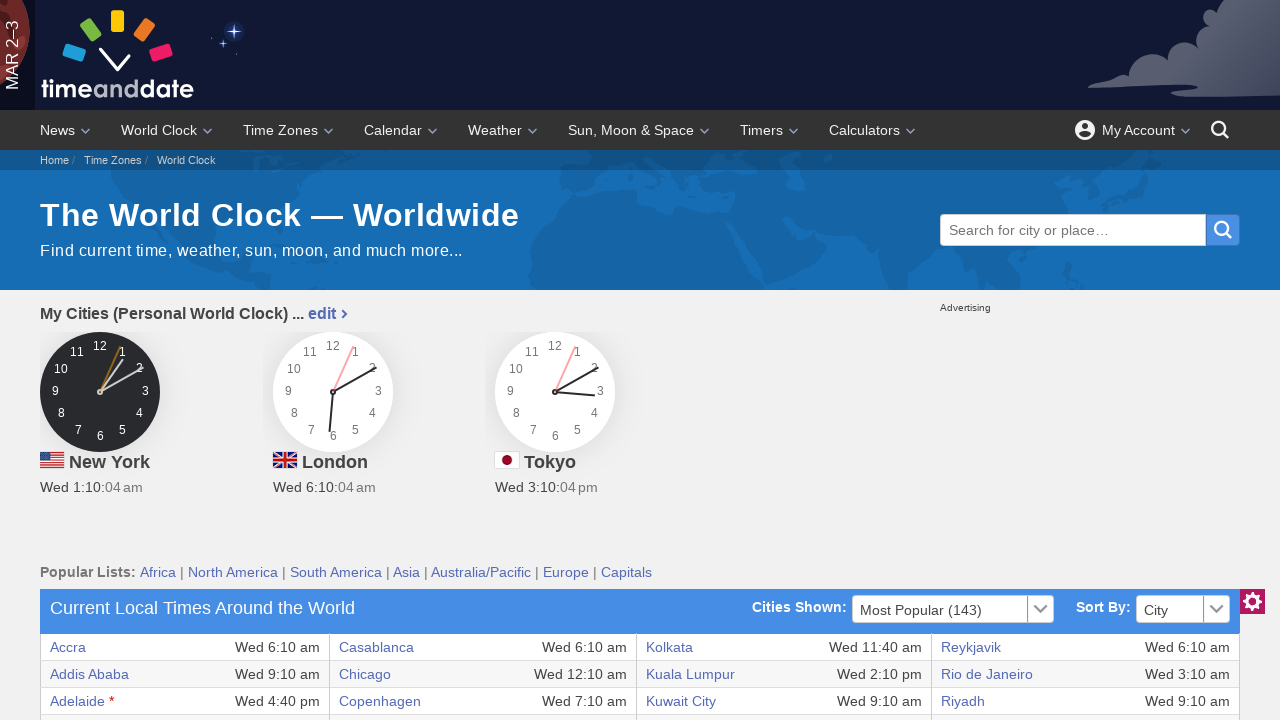

Extracted cell data from row 34, column 3: Kingston
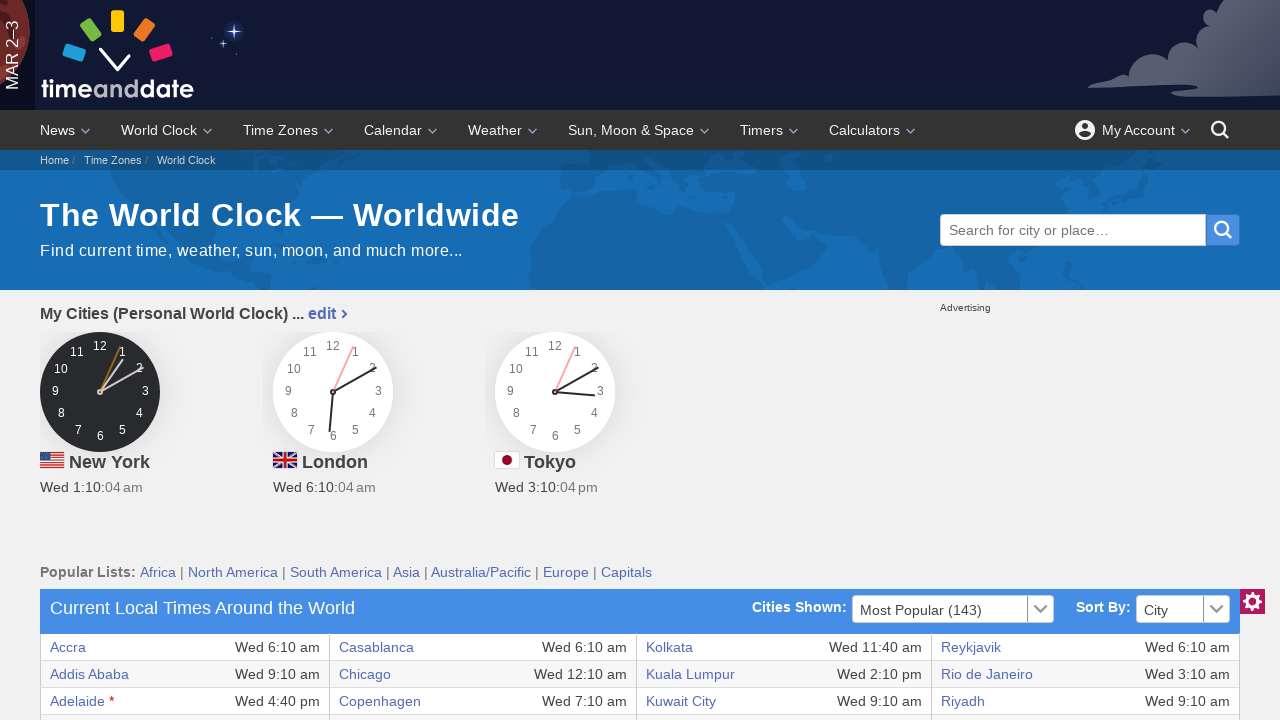

Extracted cell data from row 34, column 4: Wed 1:10 am
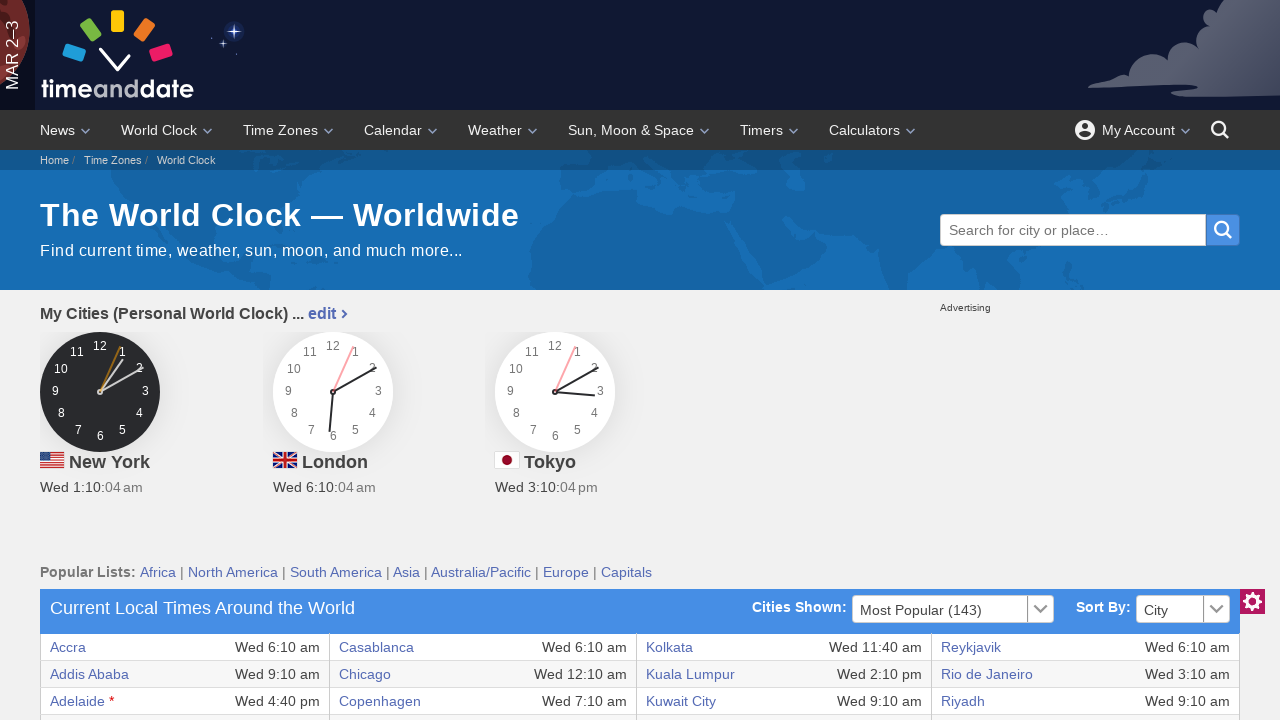

Extracted cell data from row 34, column 5: Philadelphia
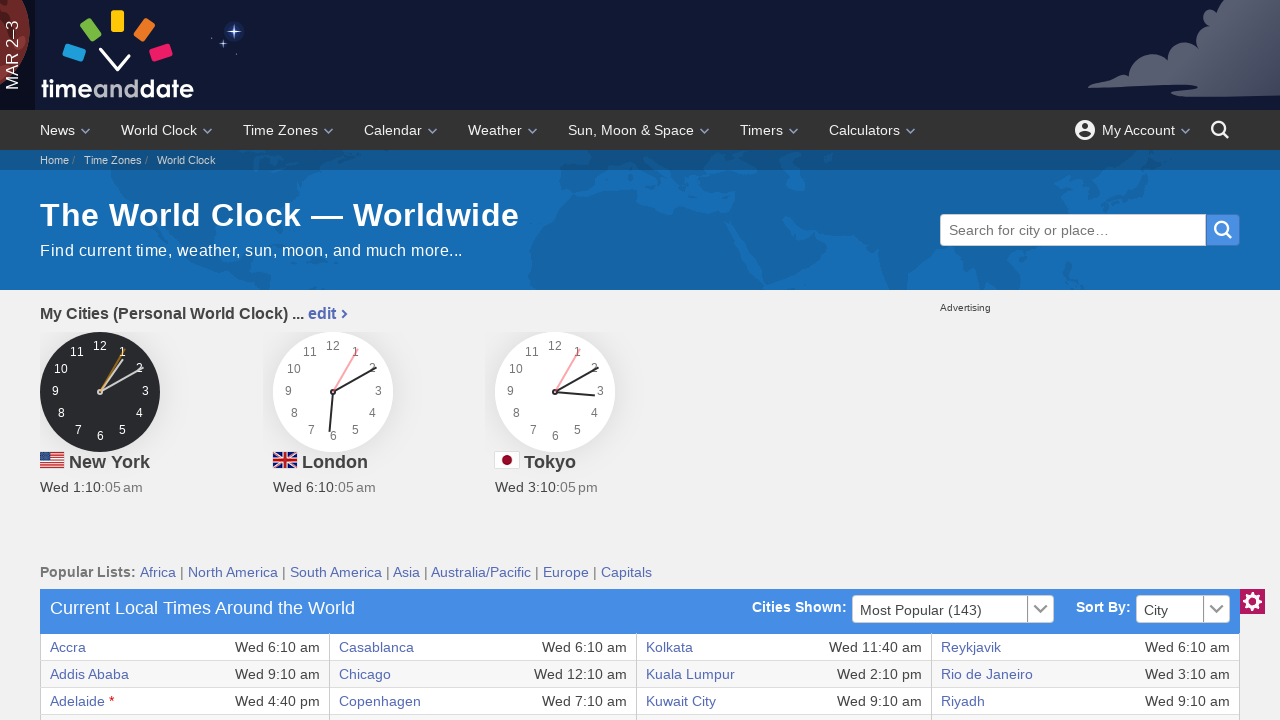

Extracted cell data from row 34, column 6: Wed 1:10 am
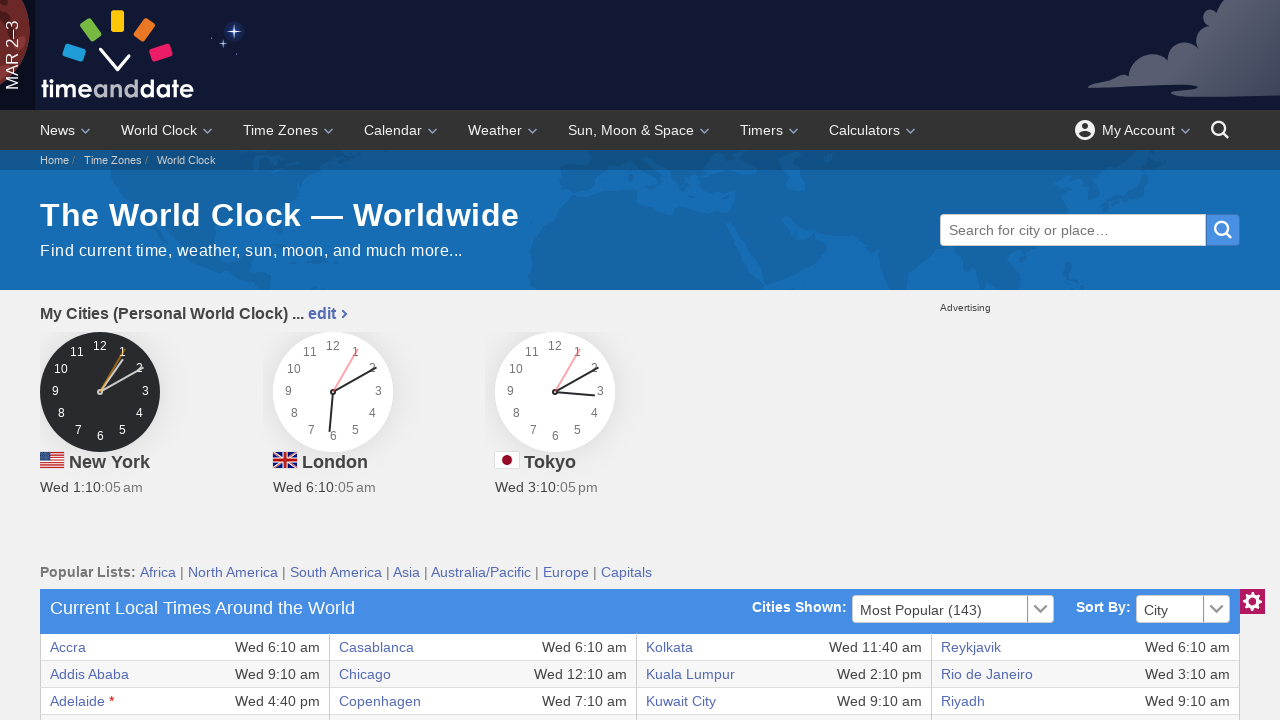

Extracted cell data from row 34, column 7: Zagreb
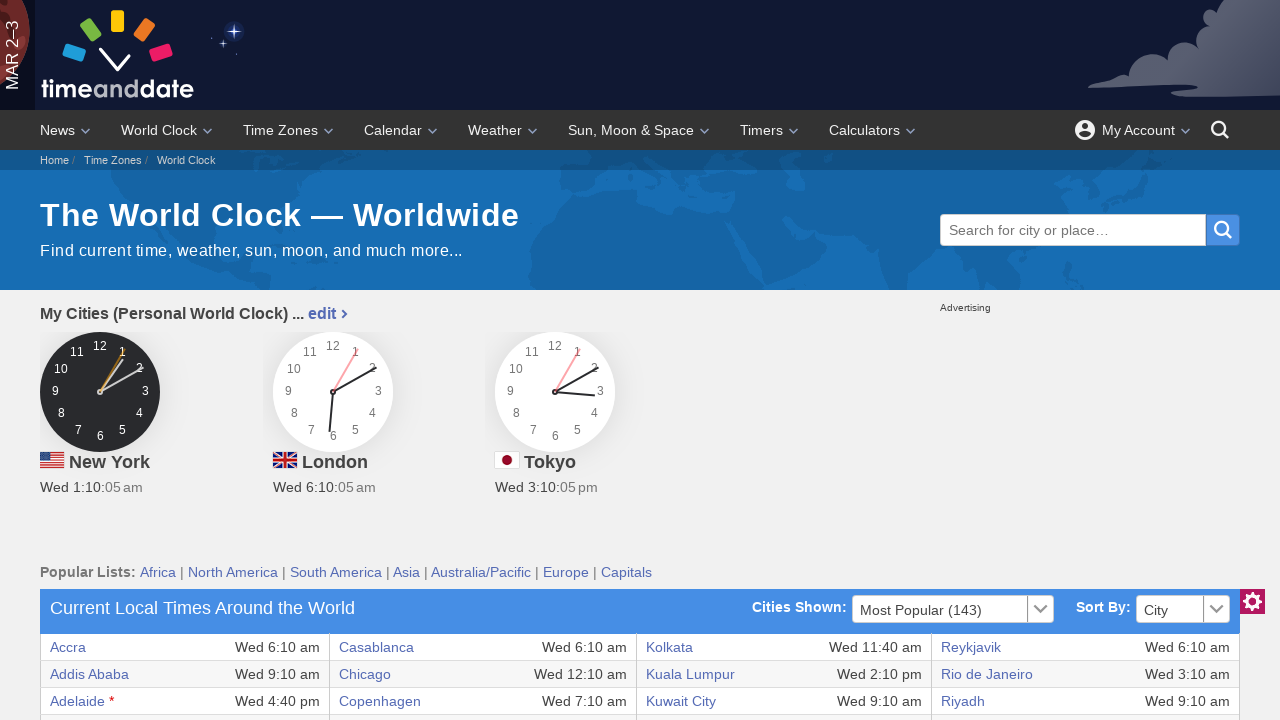

Extracted cell data from row 34, column 8: Wed 7:10 am
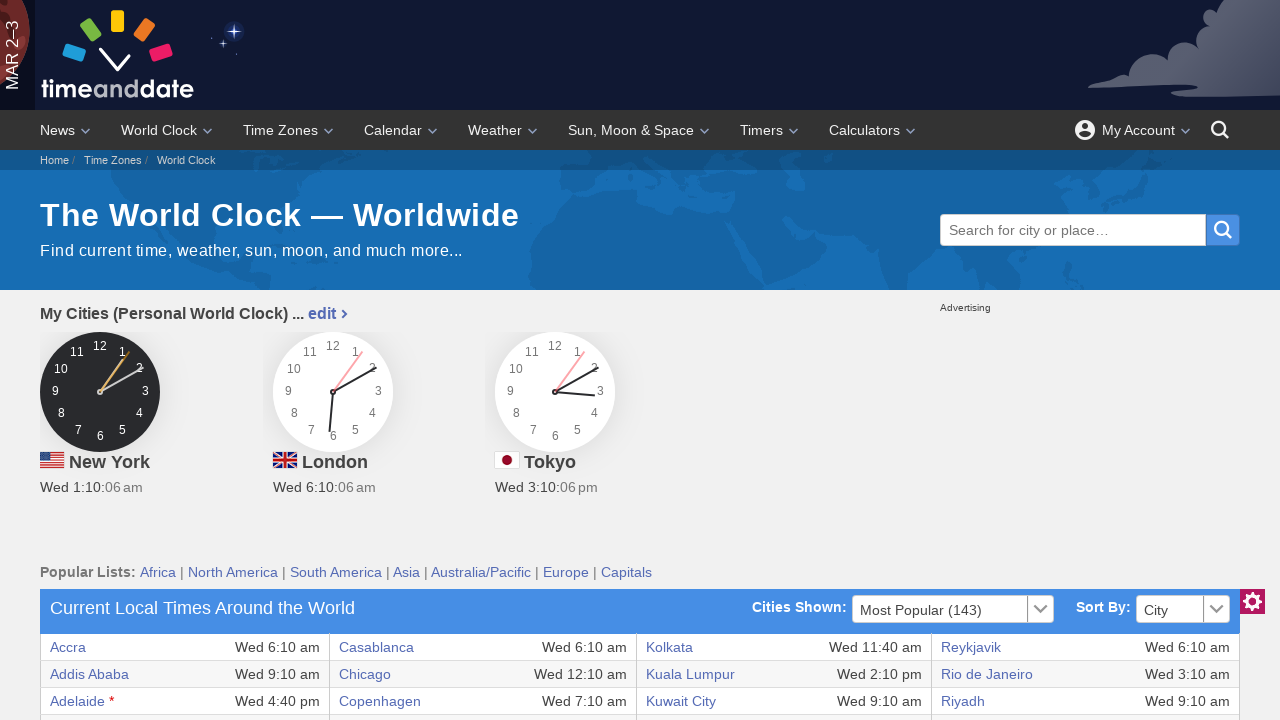

Completed extraction of all columns from row 34
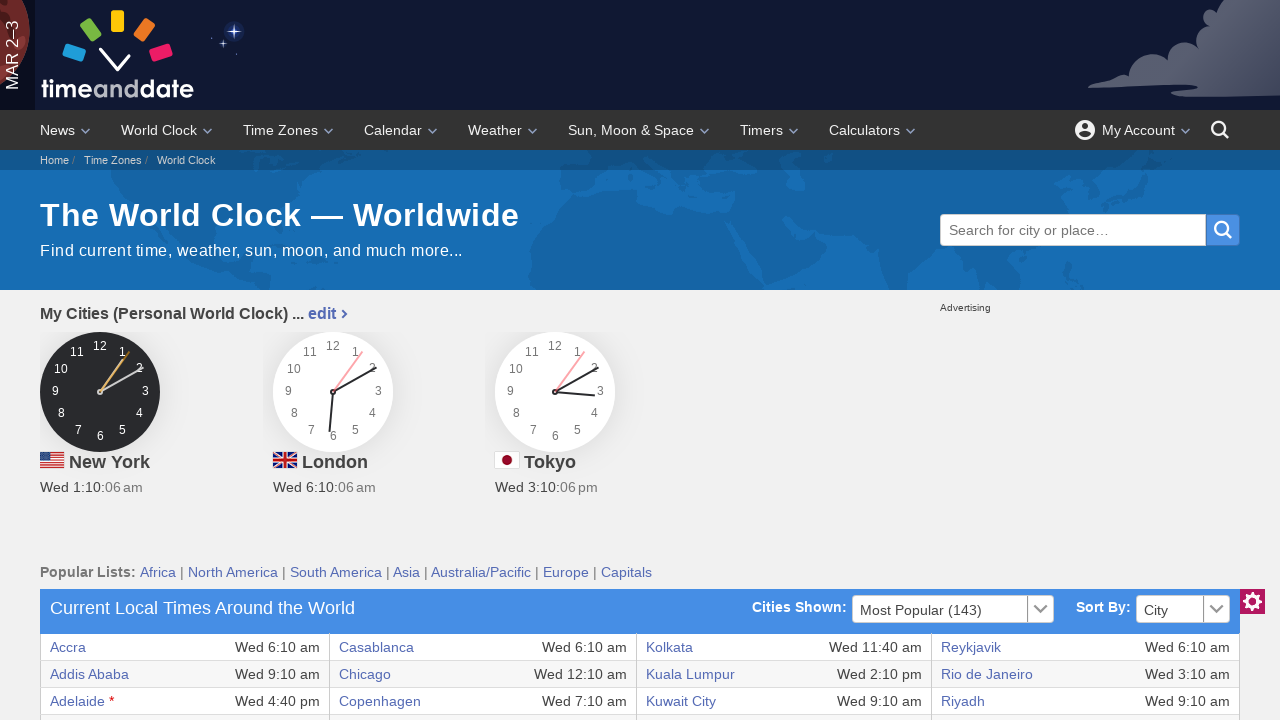

Extracted cell data from row 35, column 1: Cape Town
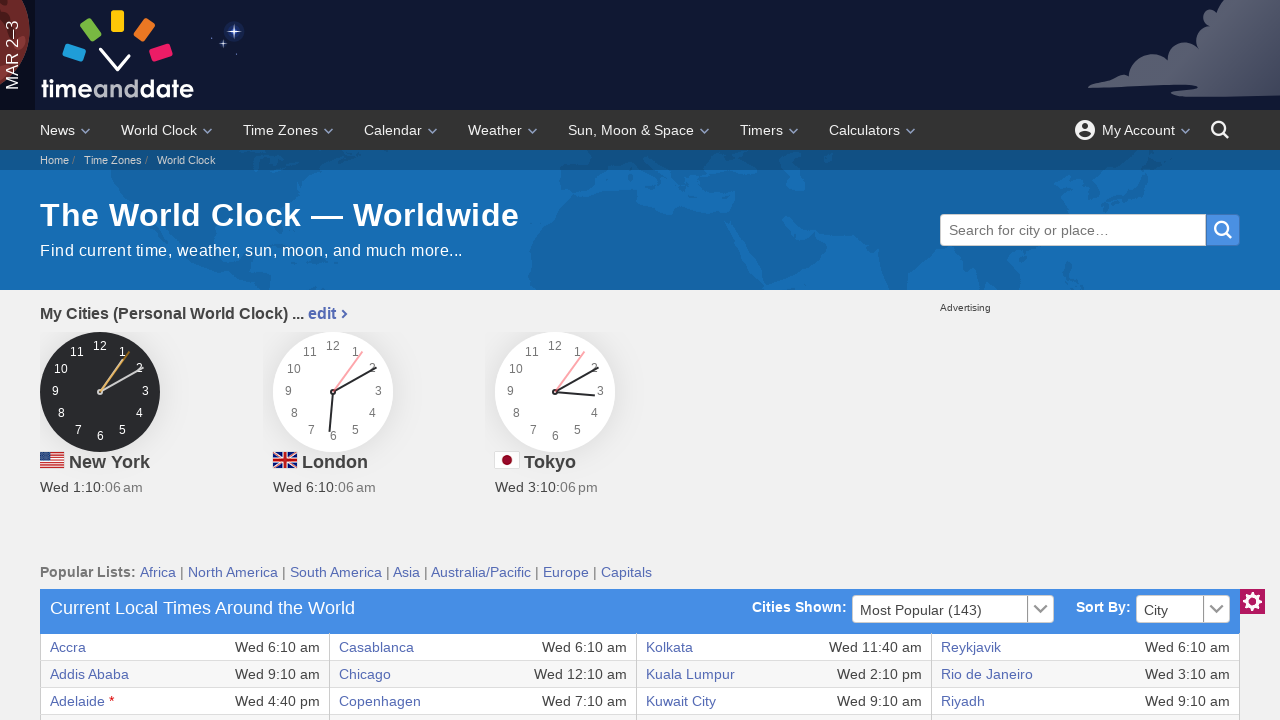

Extracted cell data from row 35, column 2: Wed 8:10 am
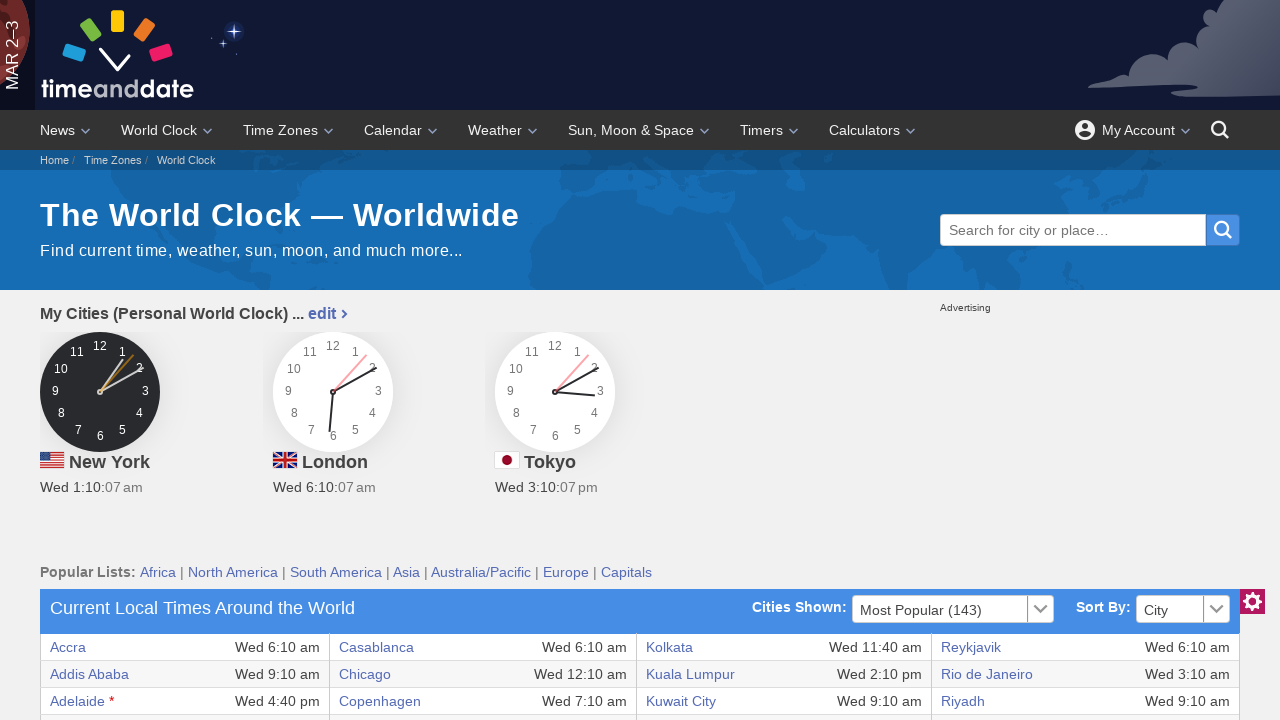

Extracted cell data from row 35, column 3: Kinshasa
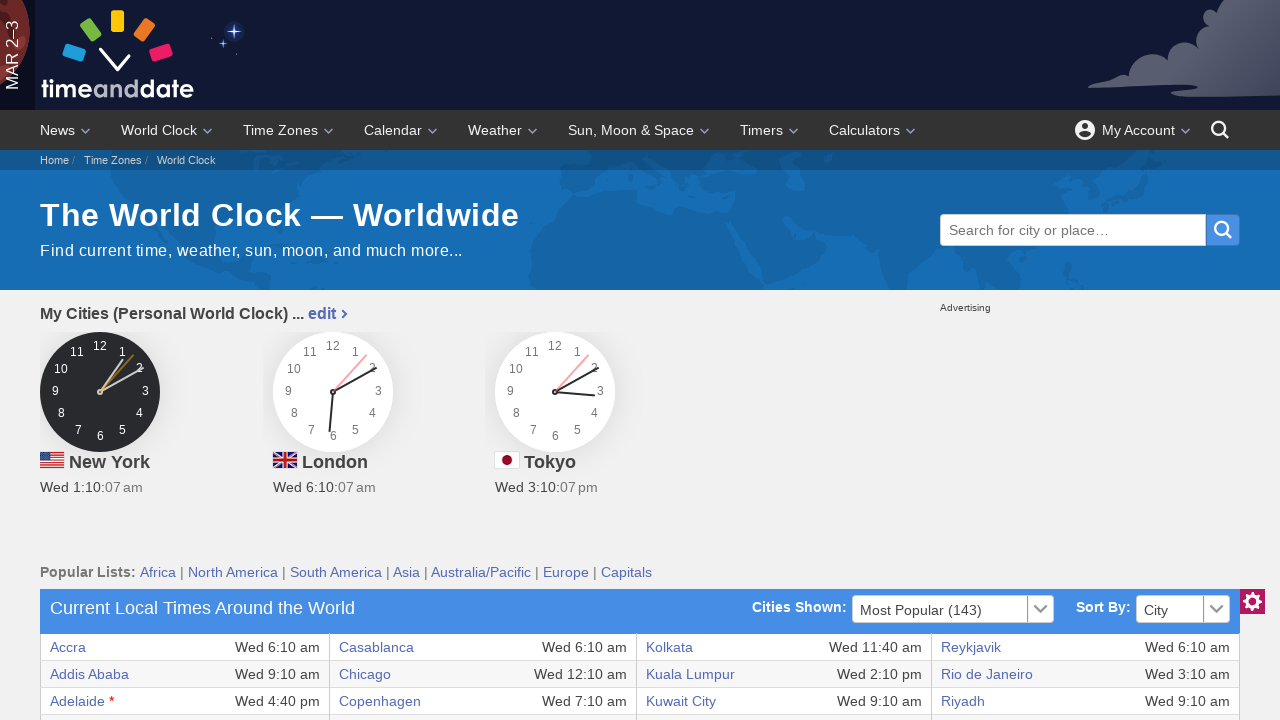

Extracted cell data from row 35, column 4: Wed 7:10 am
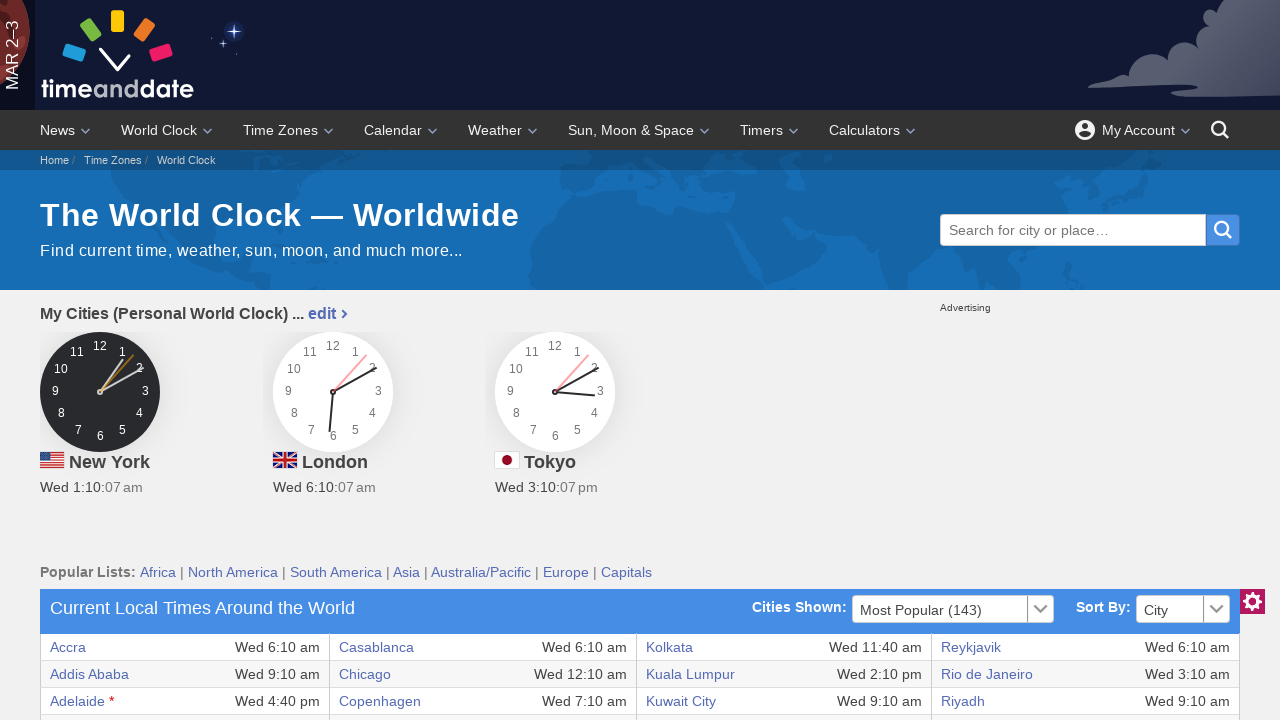

Extracted cell data from row 35, column 5: Phoenix
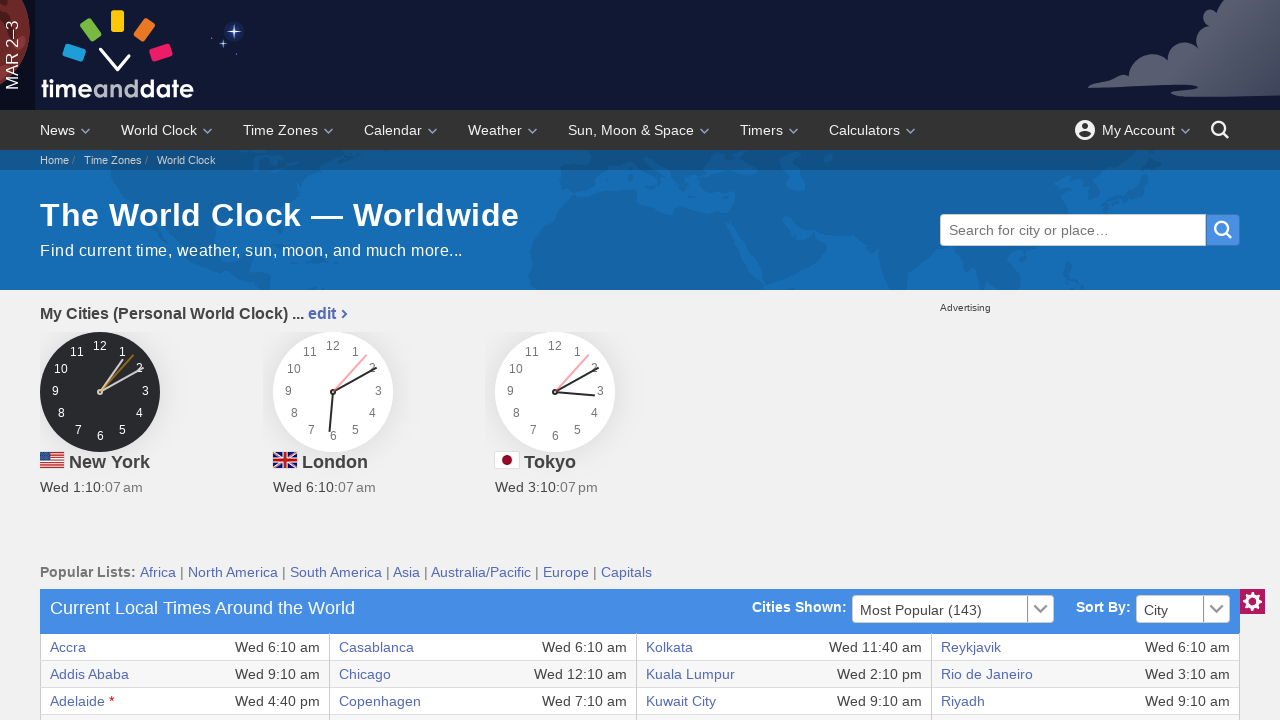

Extracted cell data from row 35, column 6: Tue 11:10 pm
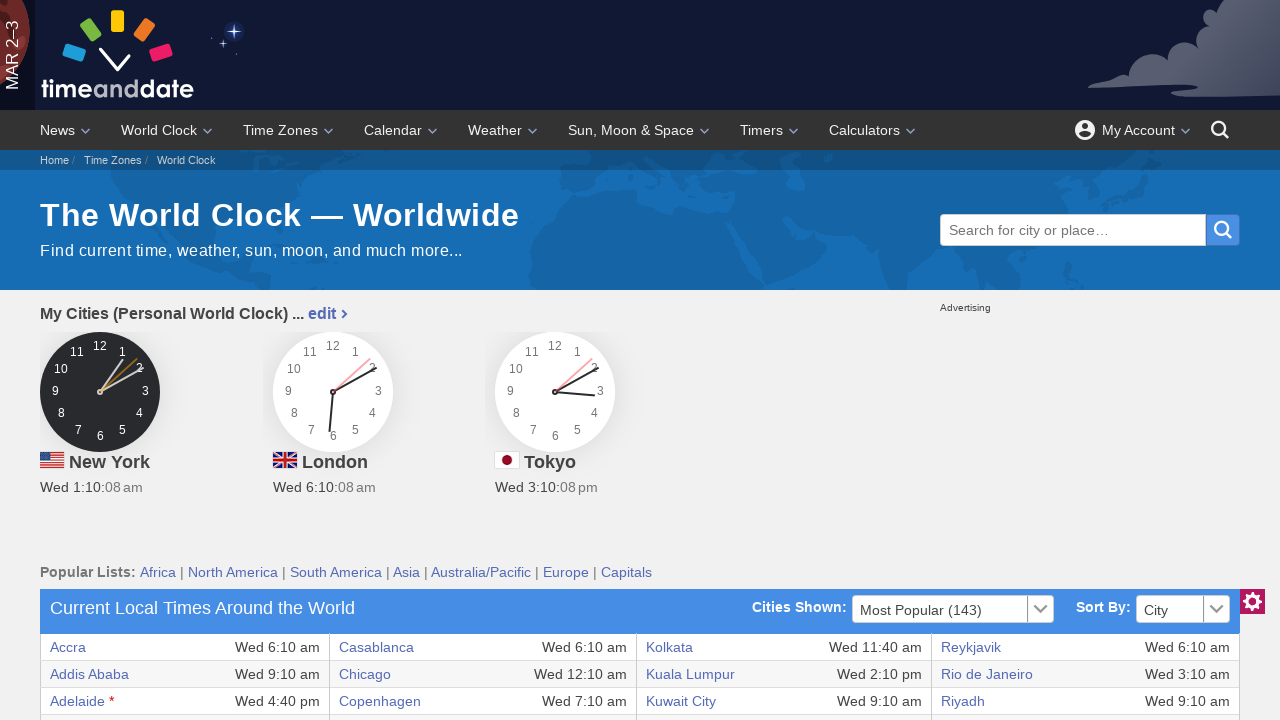

Extracted cell data from row 35, column 7: Zürich
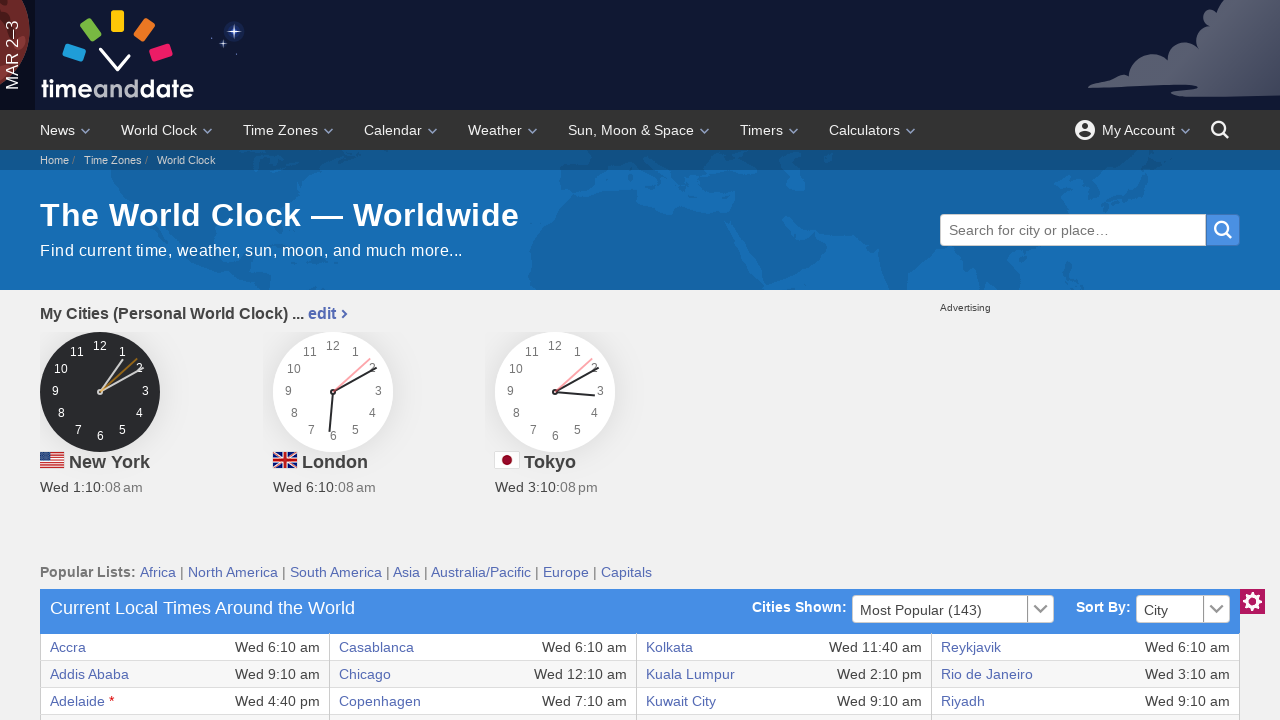

Extracted cell data from row 35, column 8: Wed 7:10 am
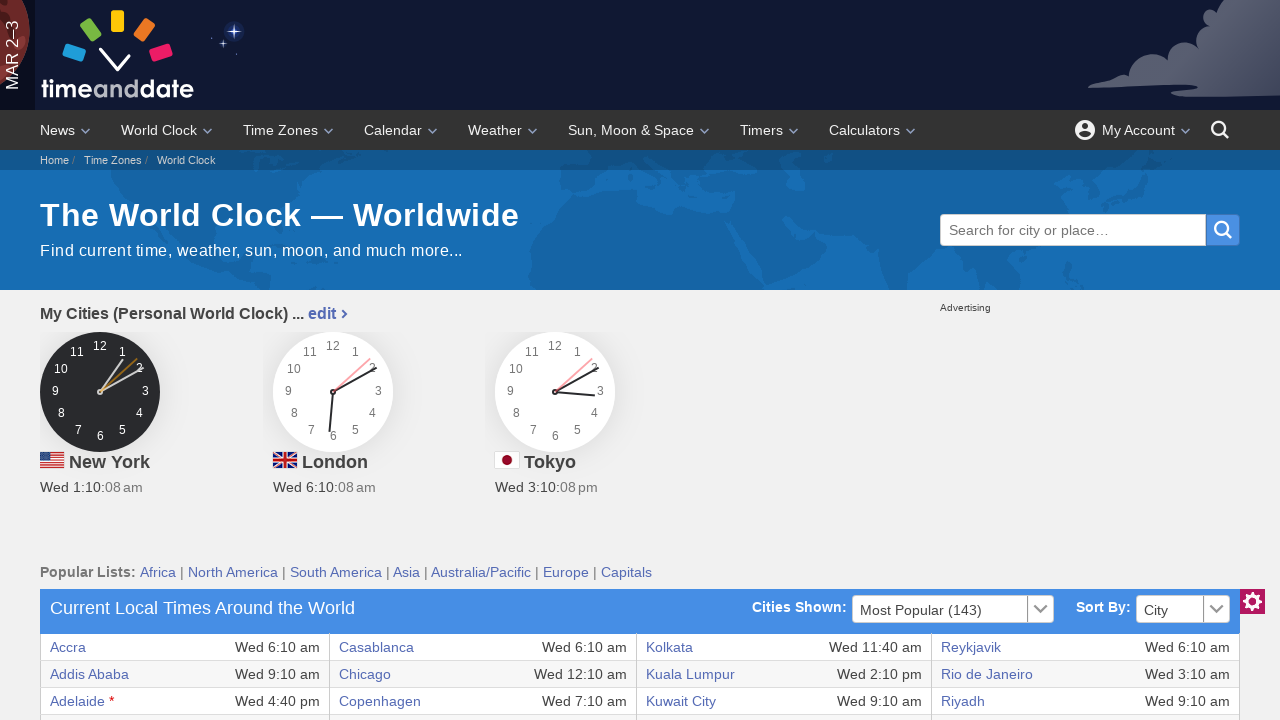

Completed extraction of all columns from row 35
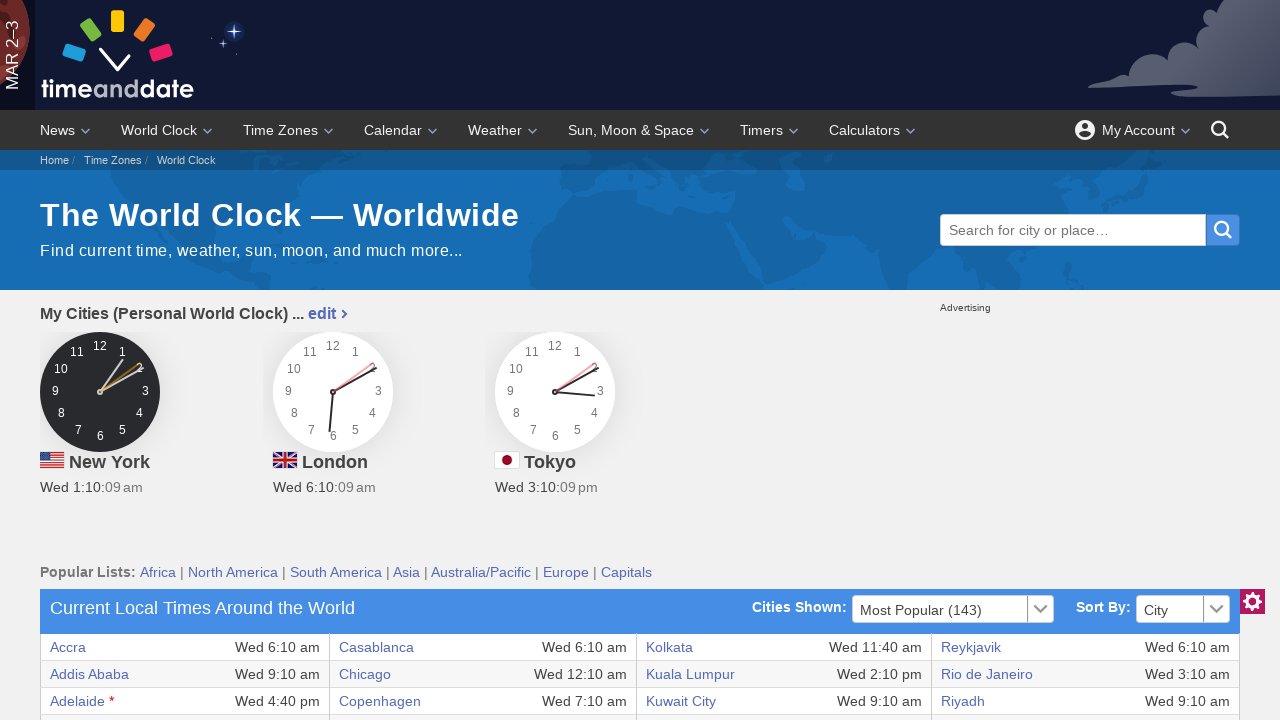

Extracted cell data from row 36, column 1: Caracas
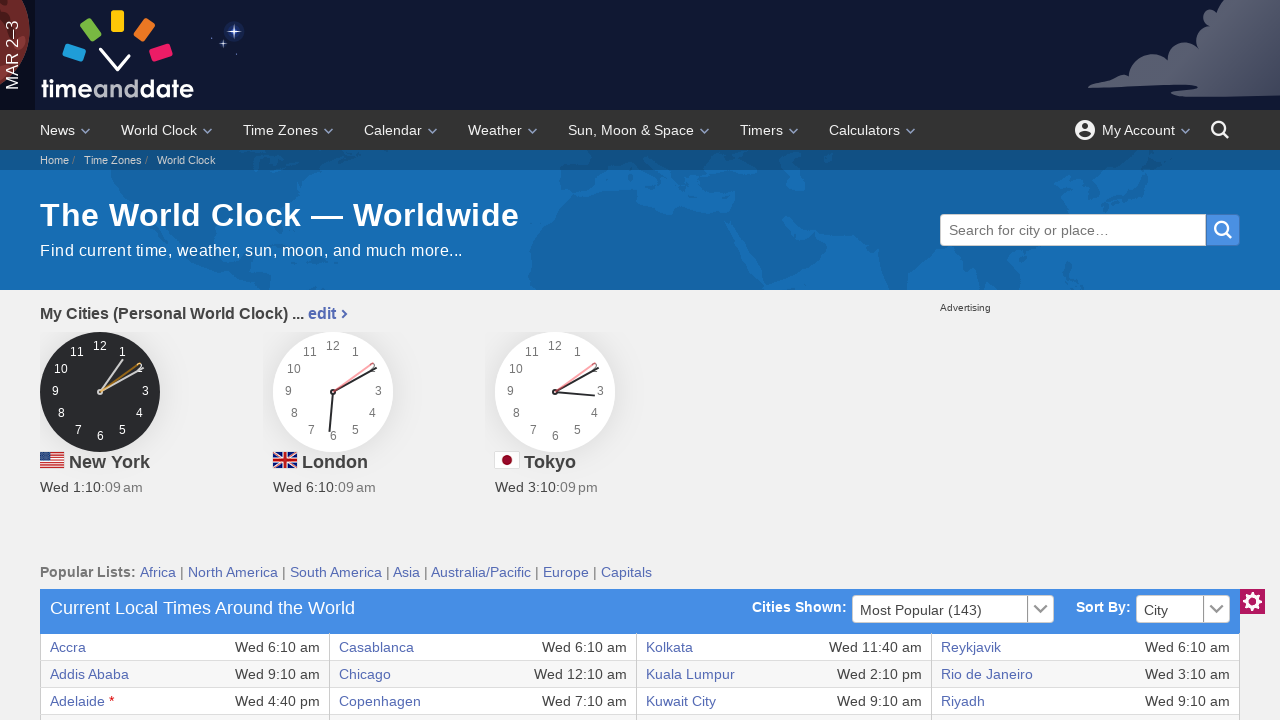

Extracted cell data from row 36, column 2: Wed 2:10 am
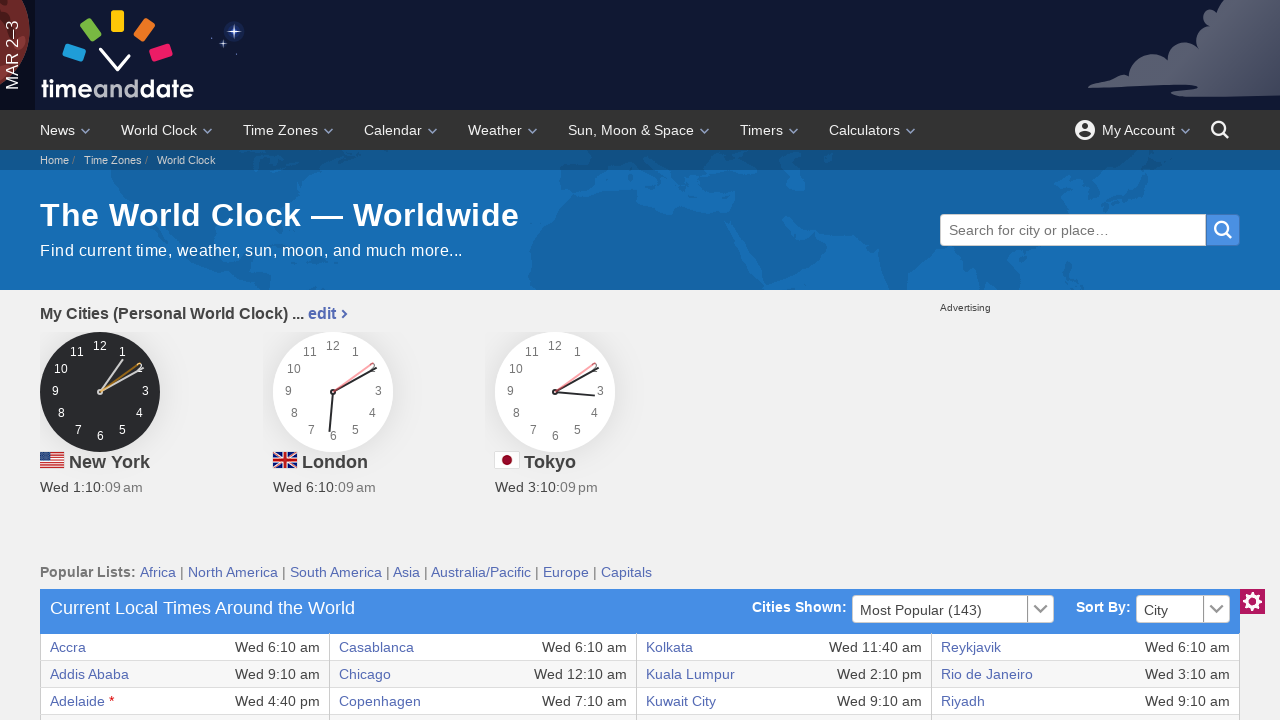

Extracted cell data from row 36, column 3: Kiritimati
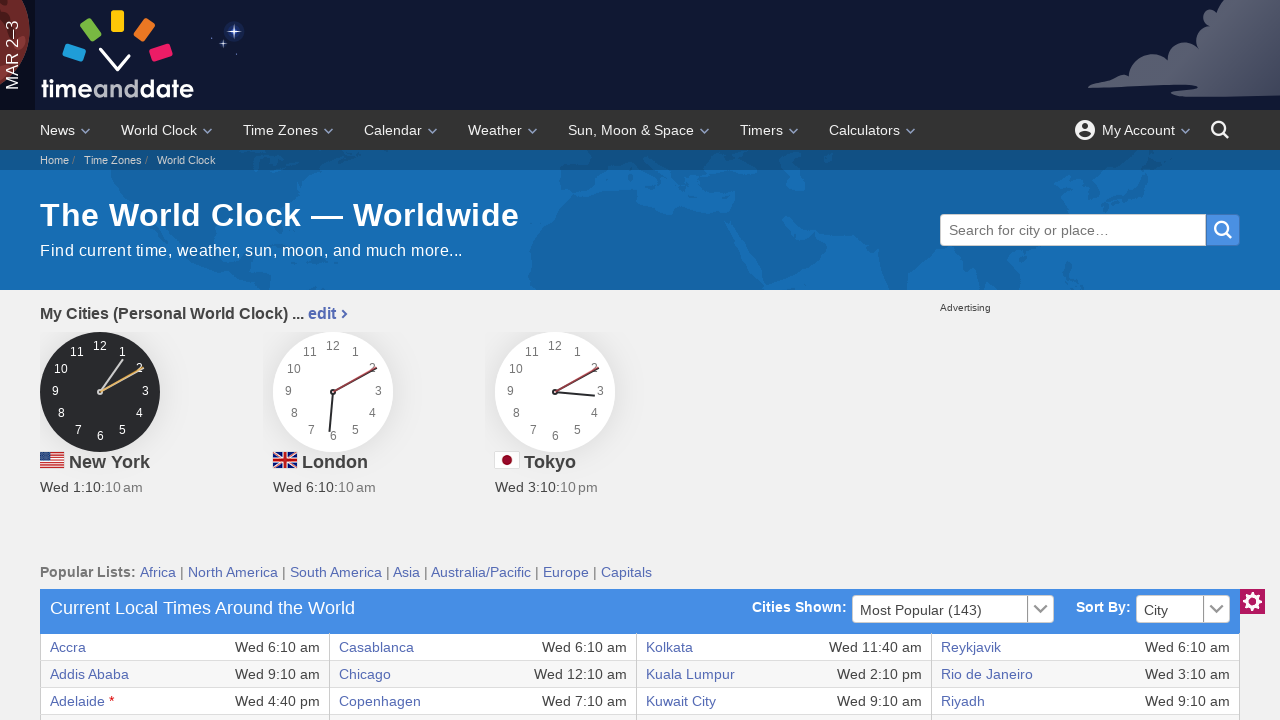

Extracted cell data from row 36, column 4: Wed 8:10 pm
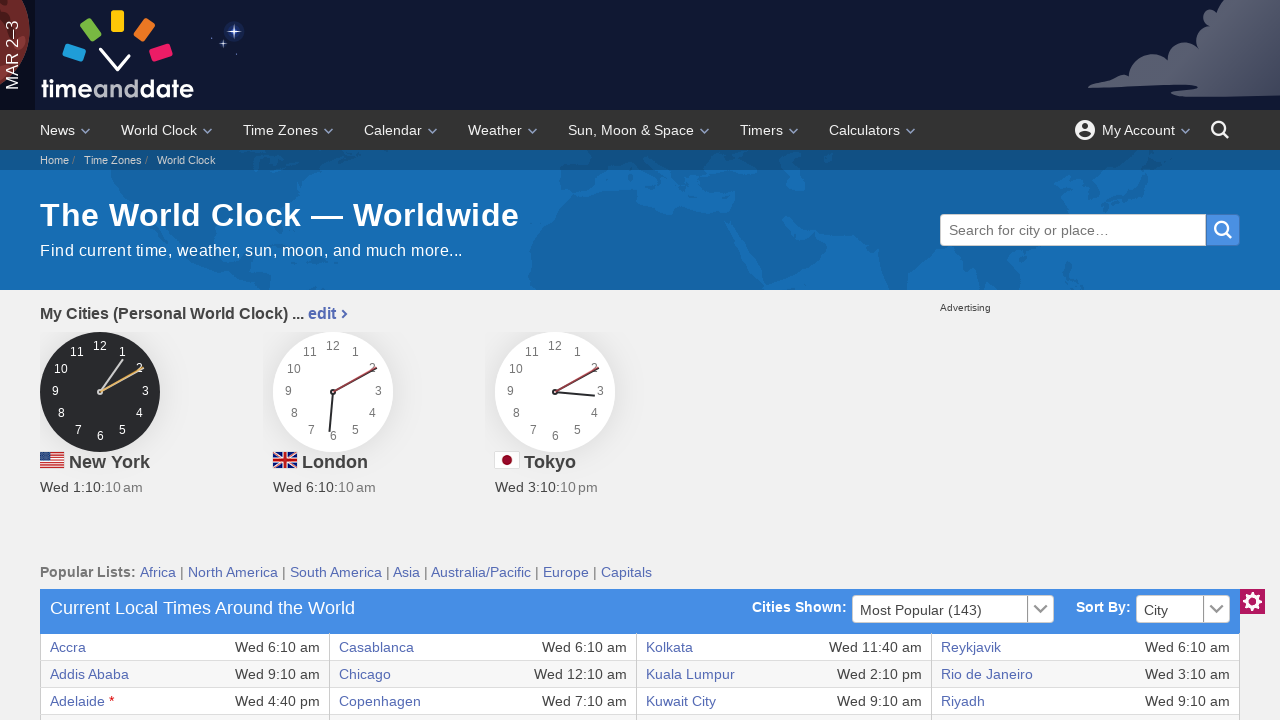

Extracted cell data from row 36, column 5: Prague
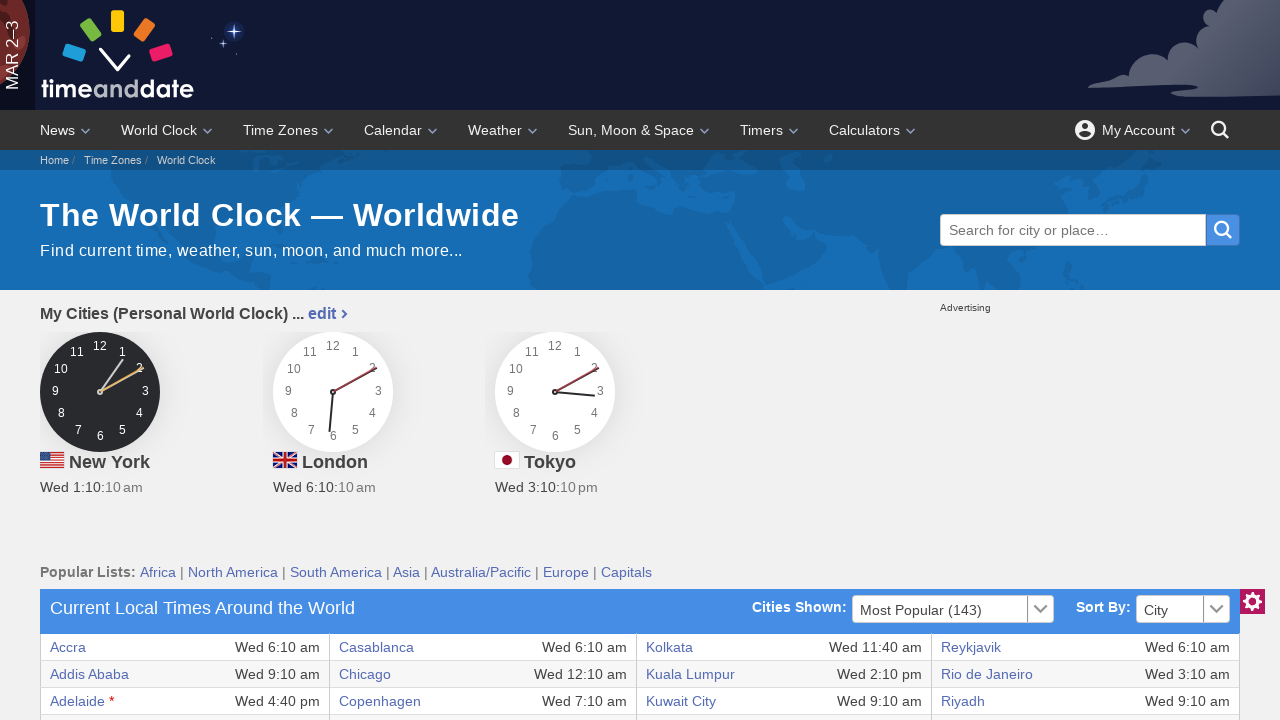

Extracted cell data from row 36, column 6: Wed 7:10 am
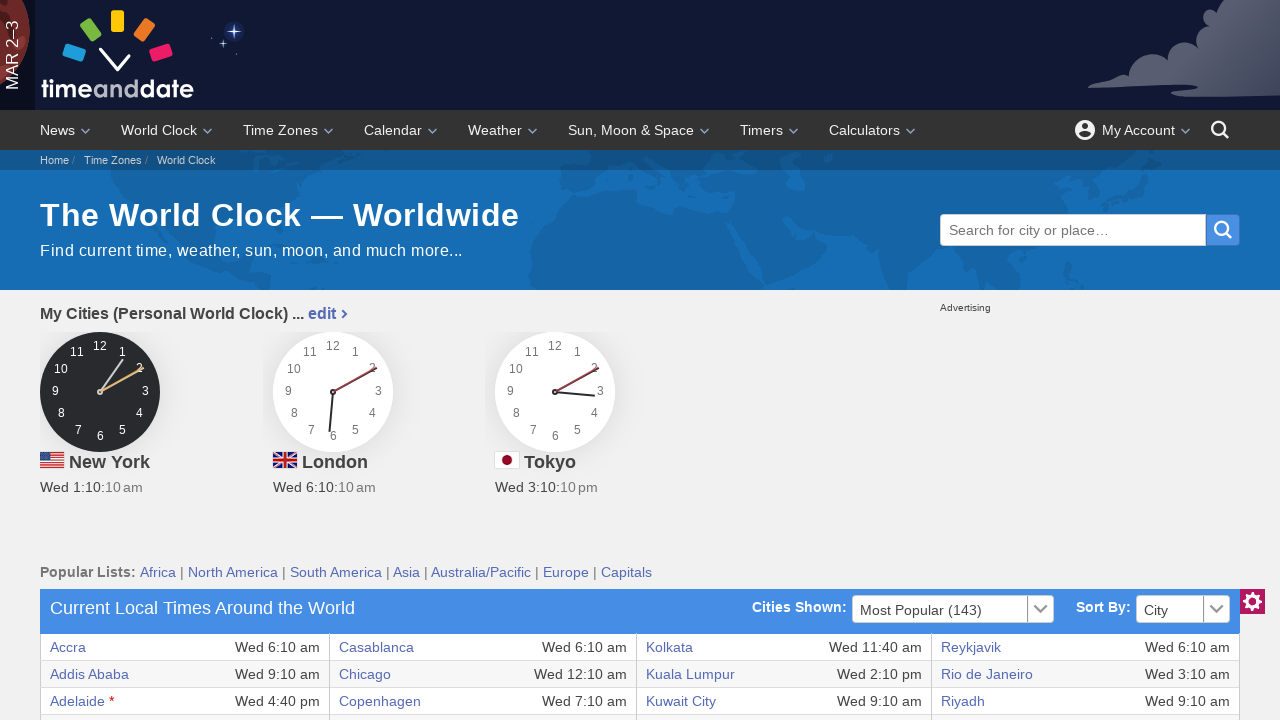

Extracted cell data from row 36, column 7: 
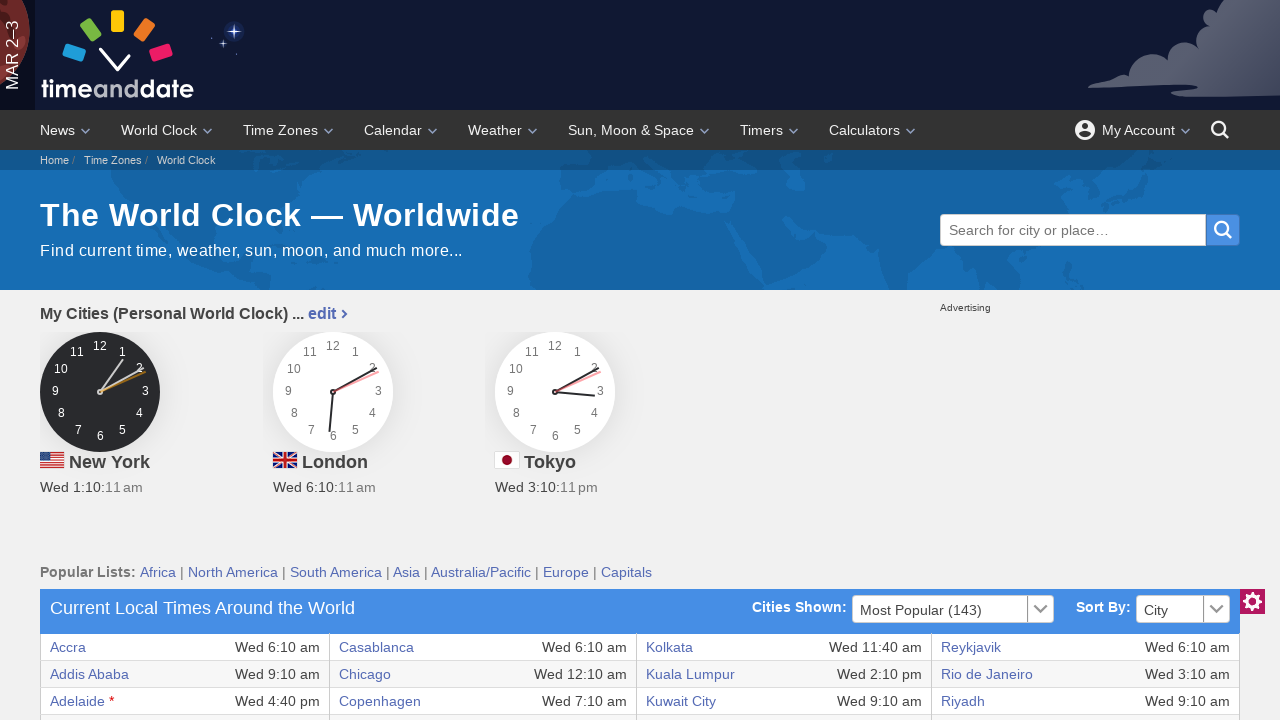

Extracted cell data from row 36, column 8: 
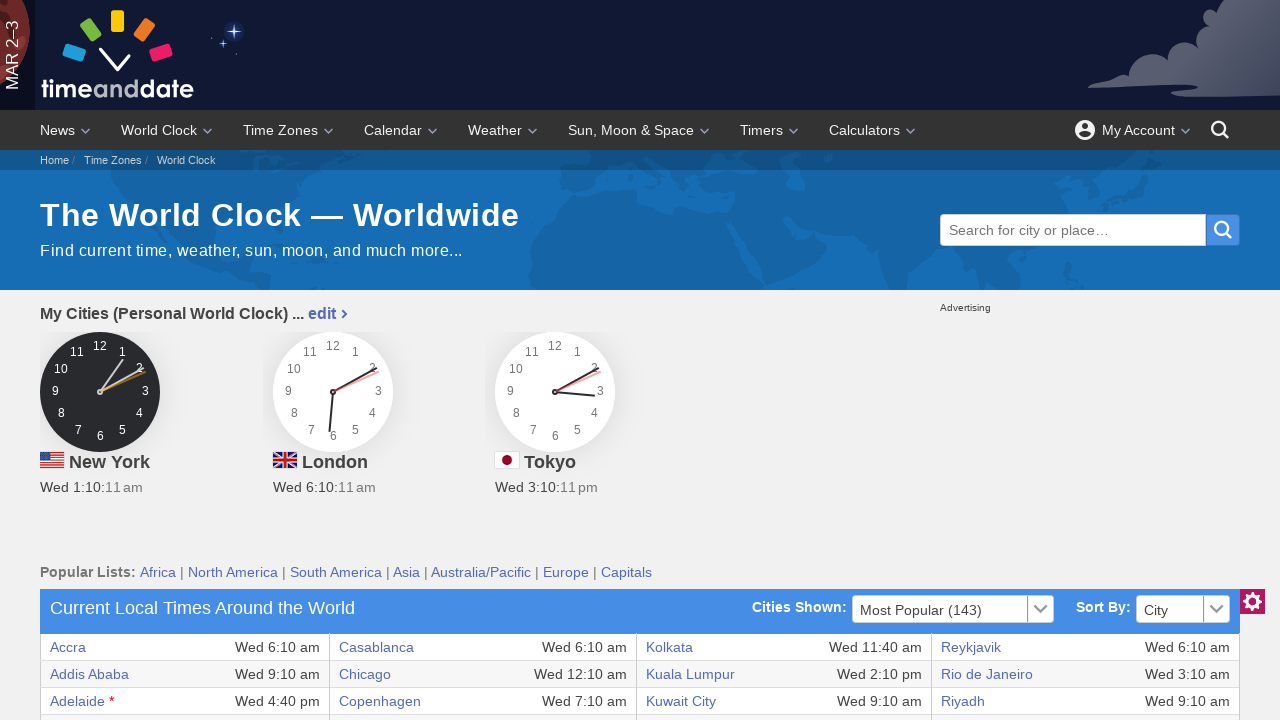

Completed extraction of all columns from row 36
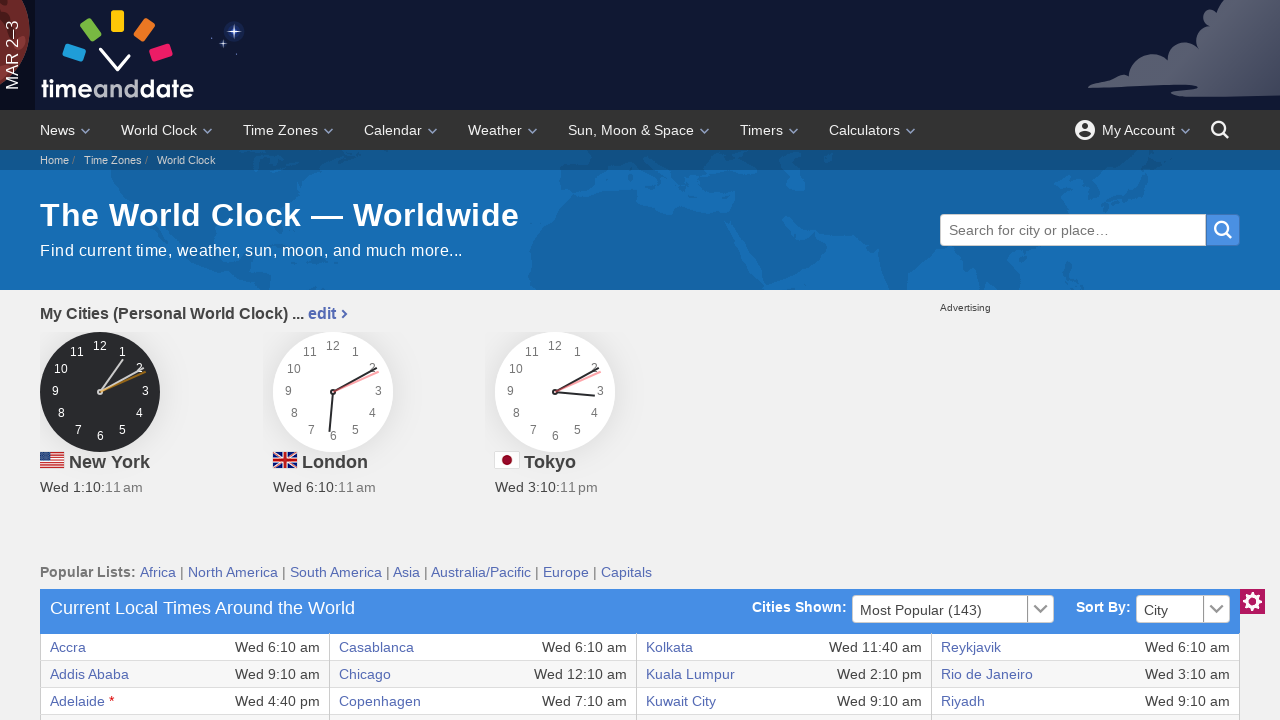

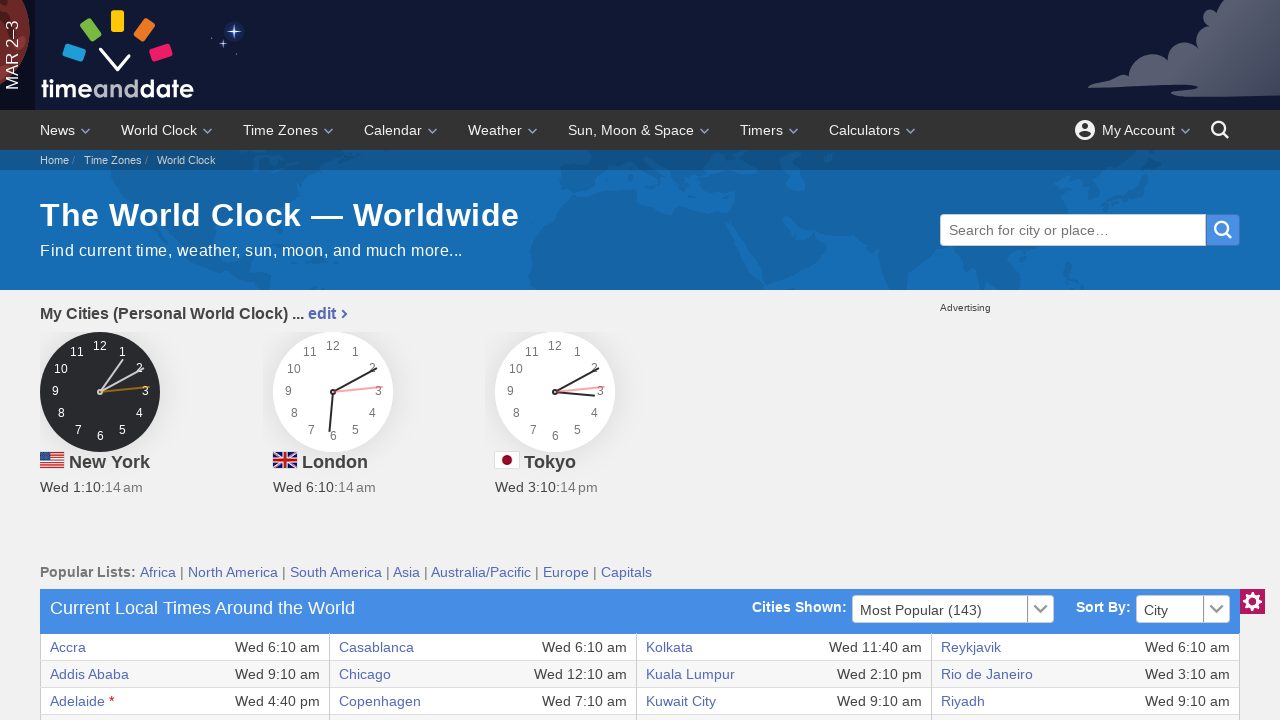